Automates playing the 2048 game by repeatedly pressing arrow keys (up, right, down, left) in a continuous cycle to move tiles on the game board.

Starting URL: https://play2048.co/

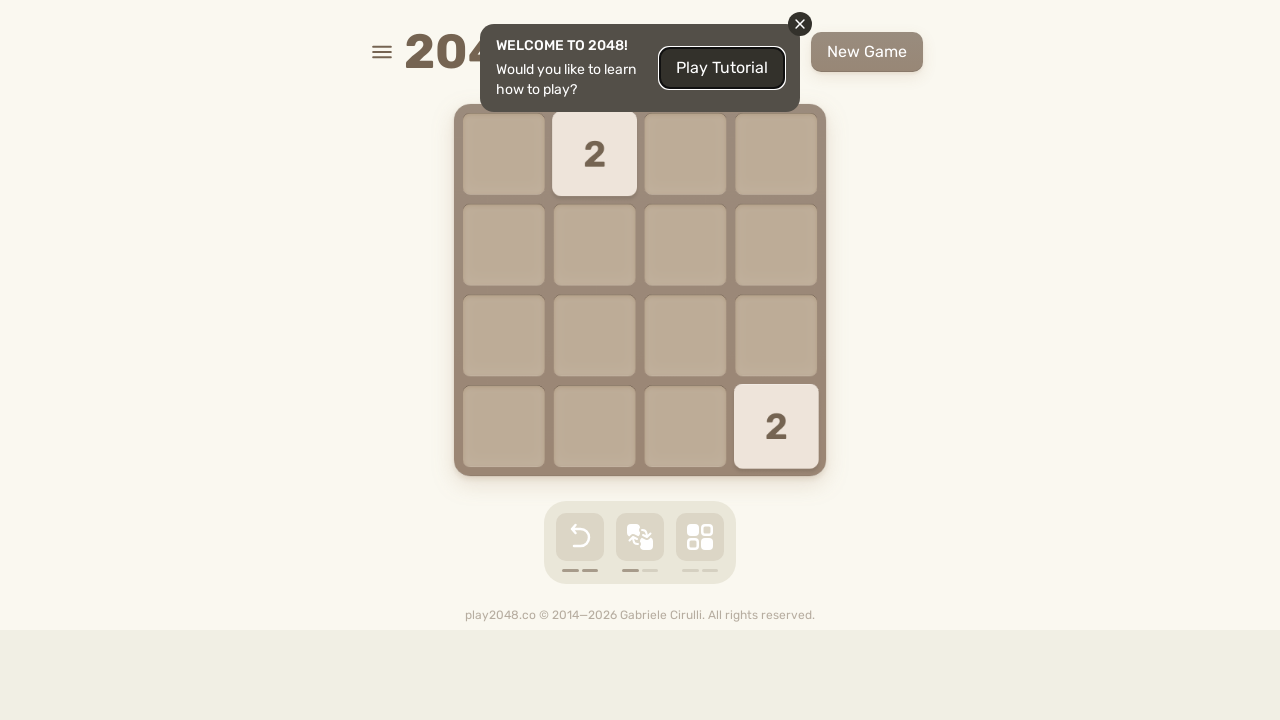

Waited for game to load (domcontentloaded)
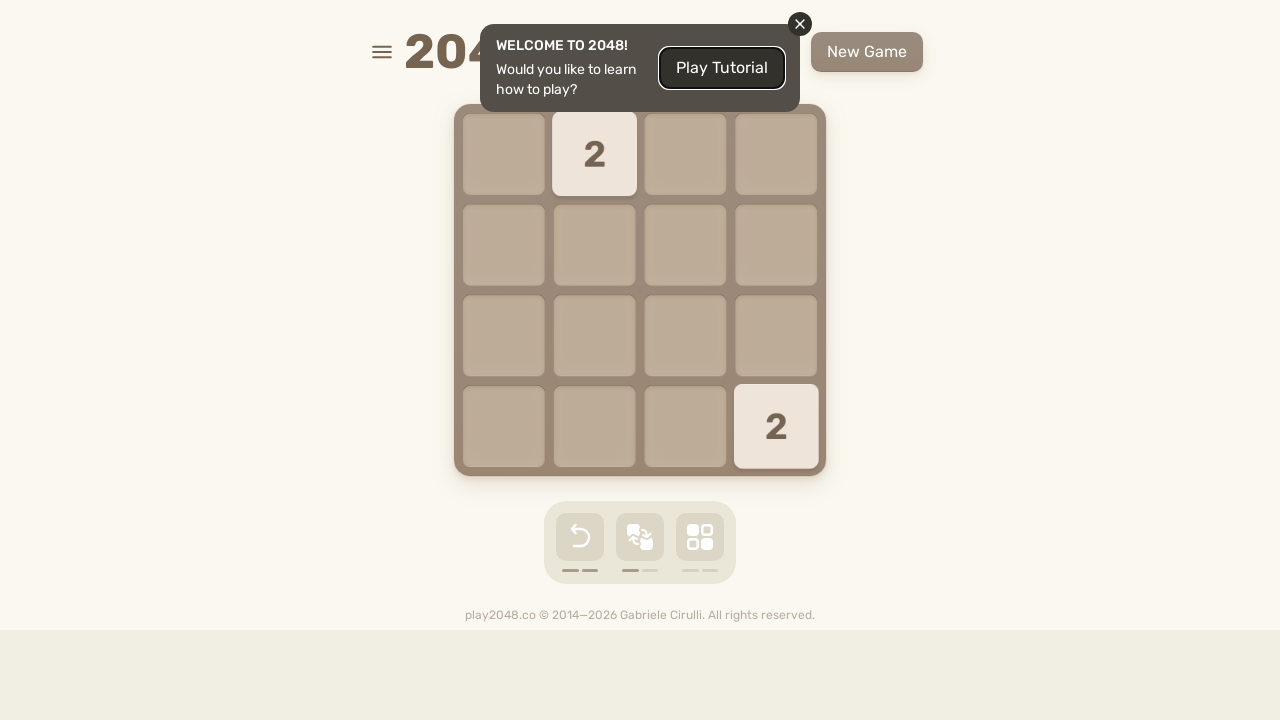

Waited 2 seconds for game to fully initialize
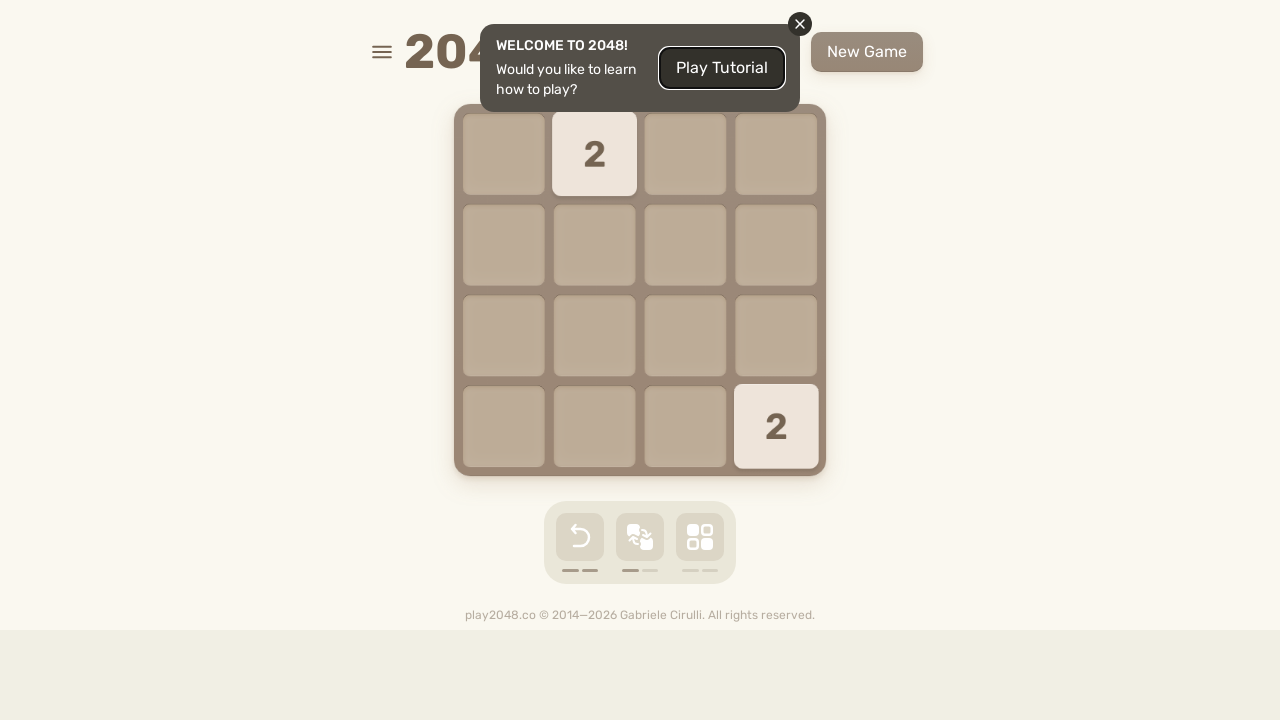

Pressed ArrowUp (iteration 1/100)
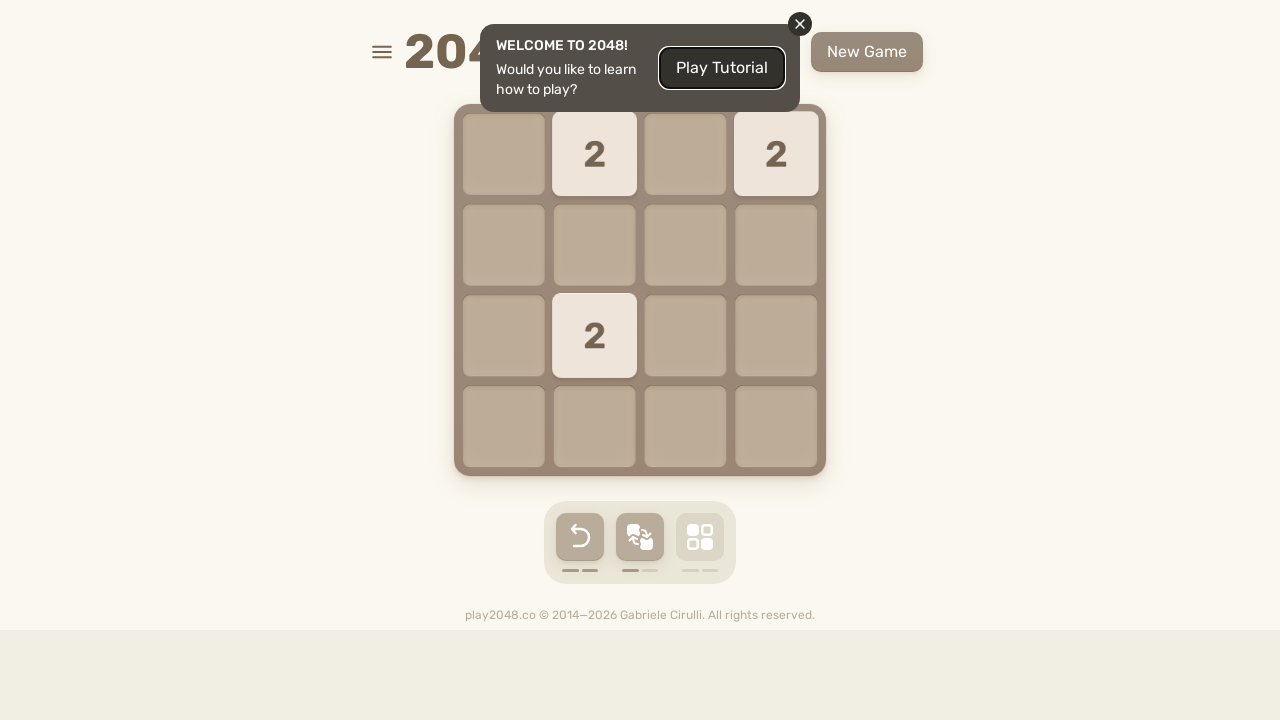

Pressed ArrowRight (iteration 1/100)
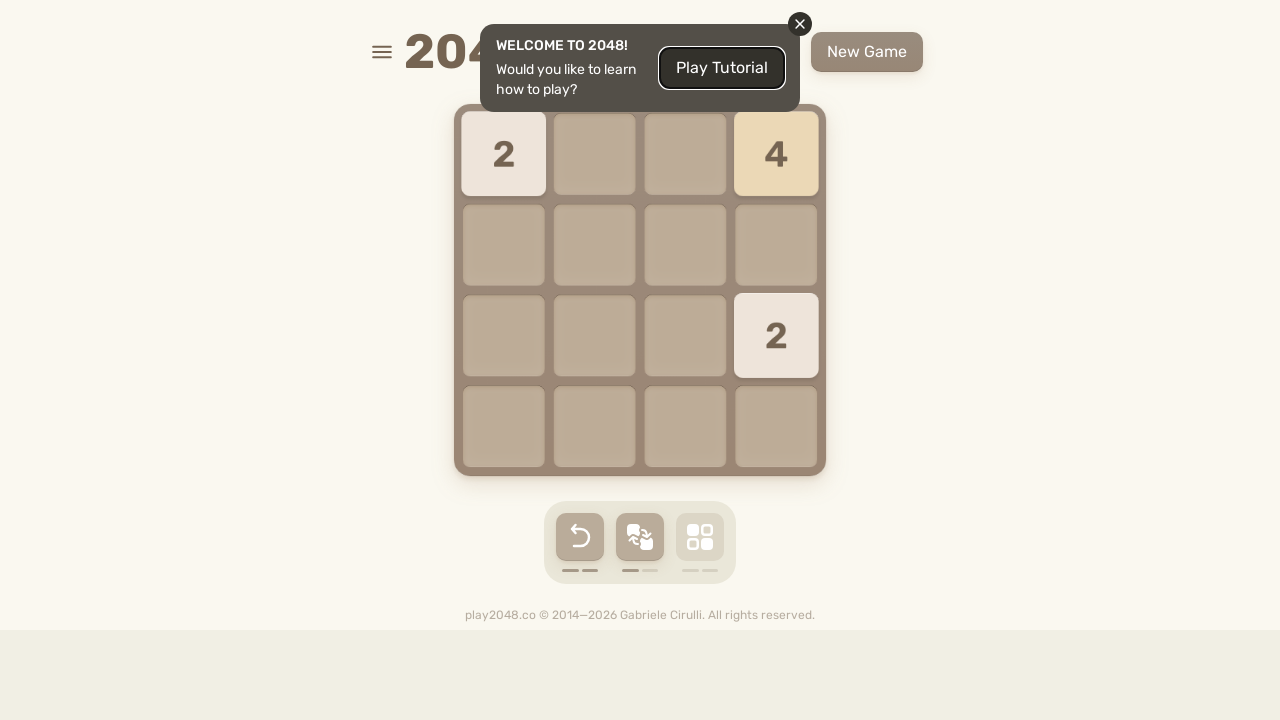

Pressed ArrowDown (iteration 1/100)
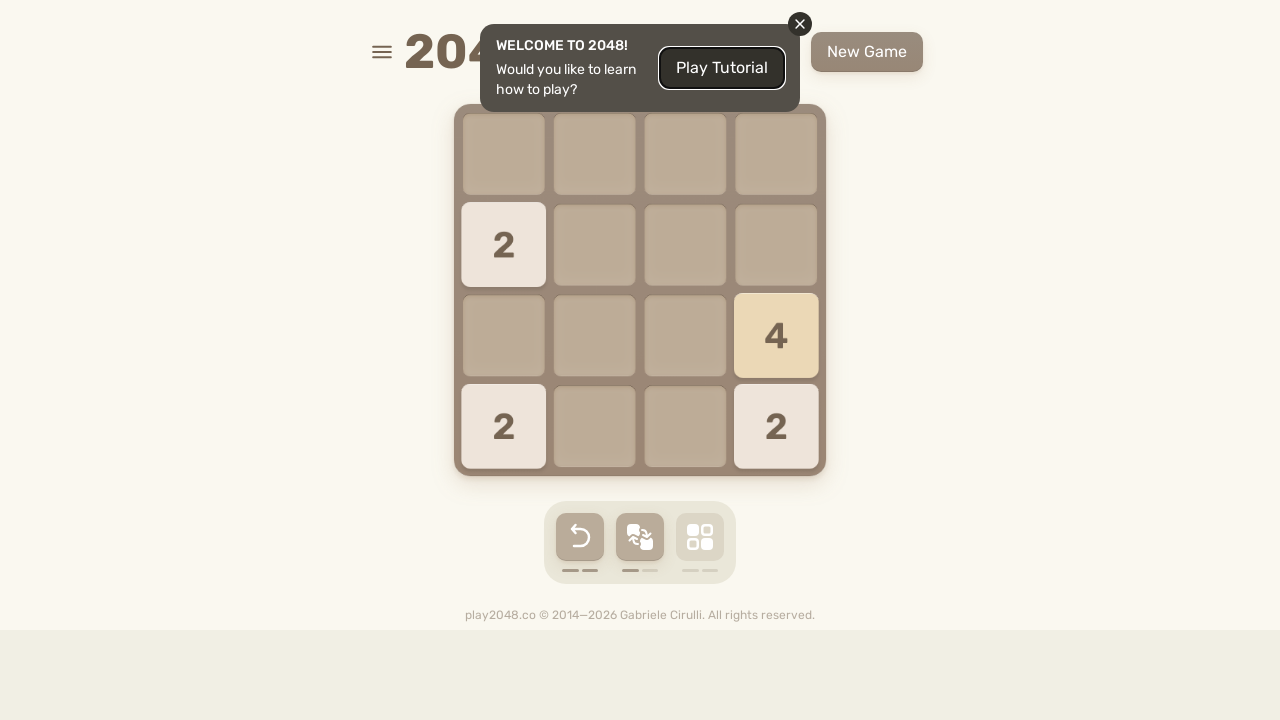

Pressed ArrowLeft (iteration 1/100)
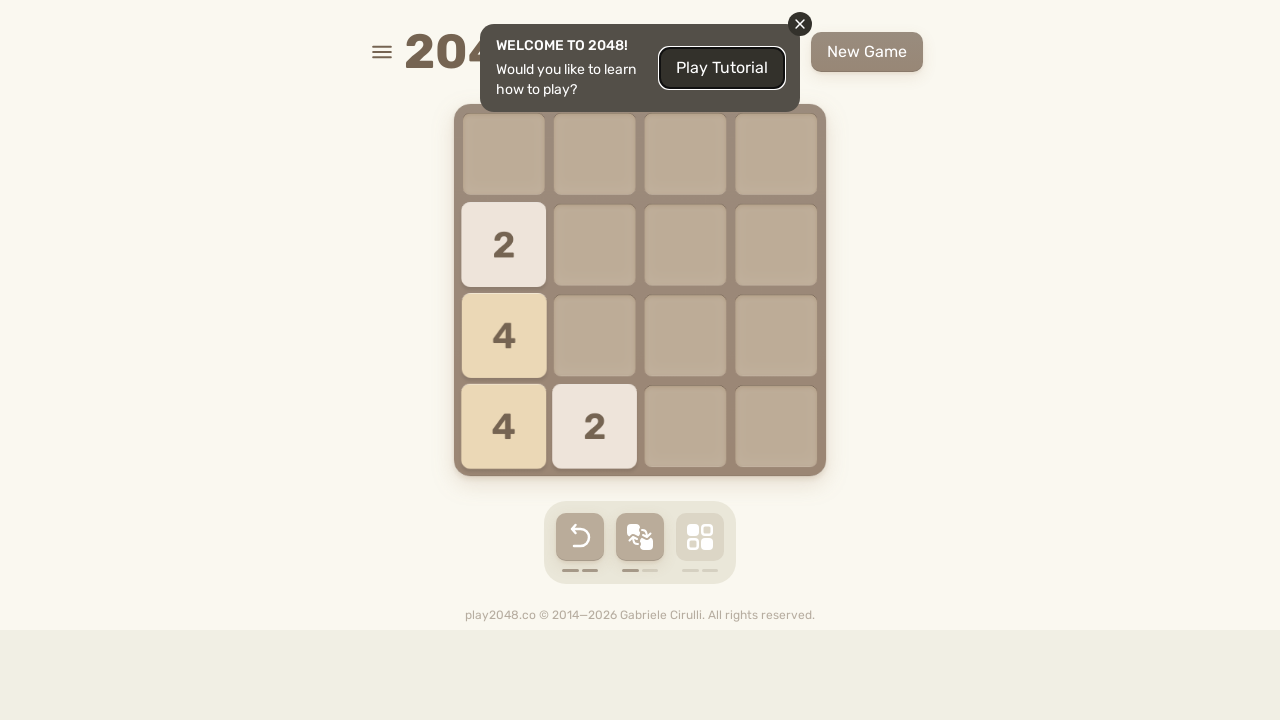

Pressed ArrowUp (iteration 2/100)
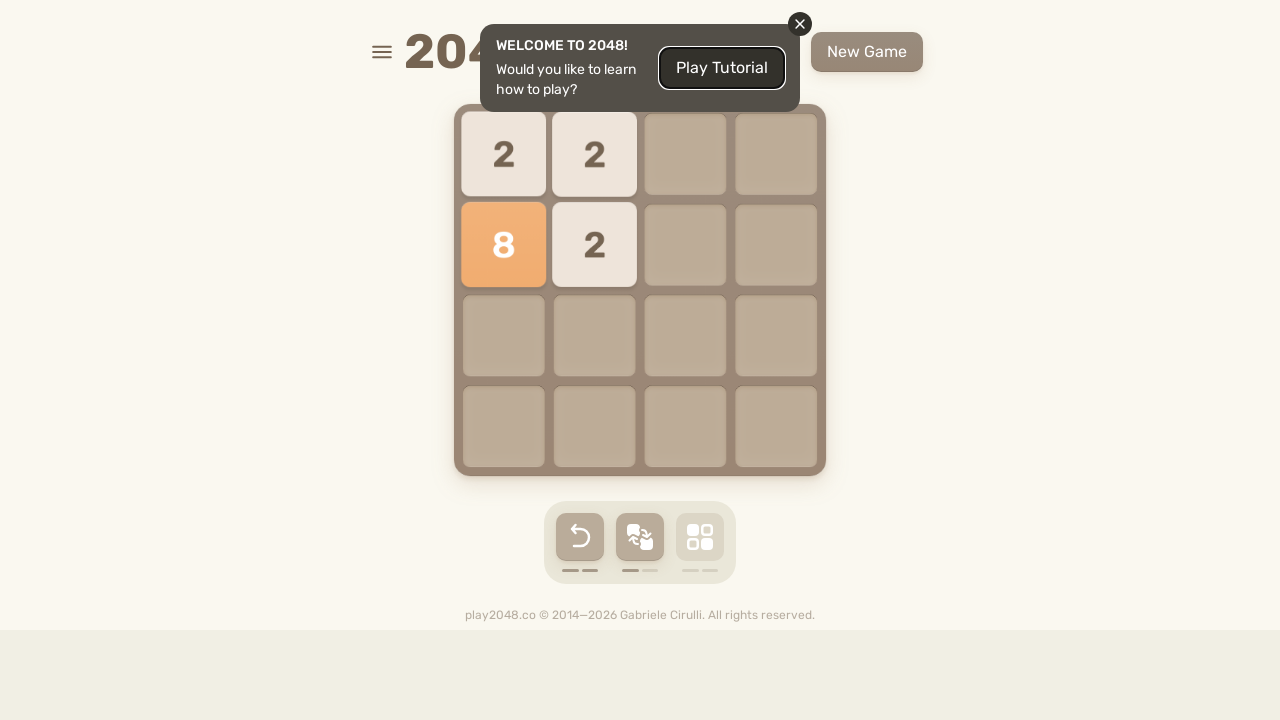

Pressed ArrowRight (iteration 2/100)
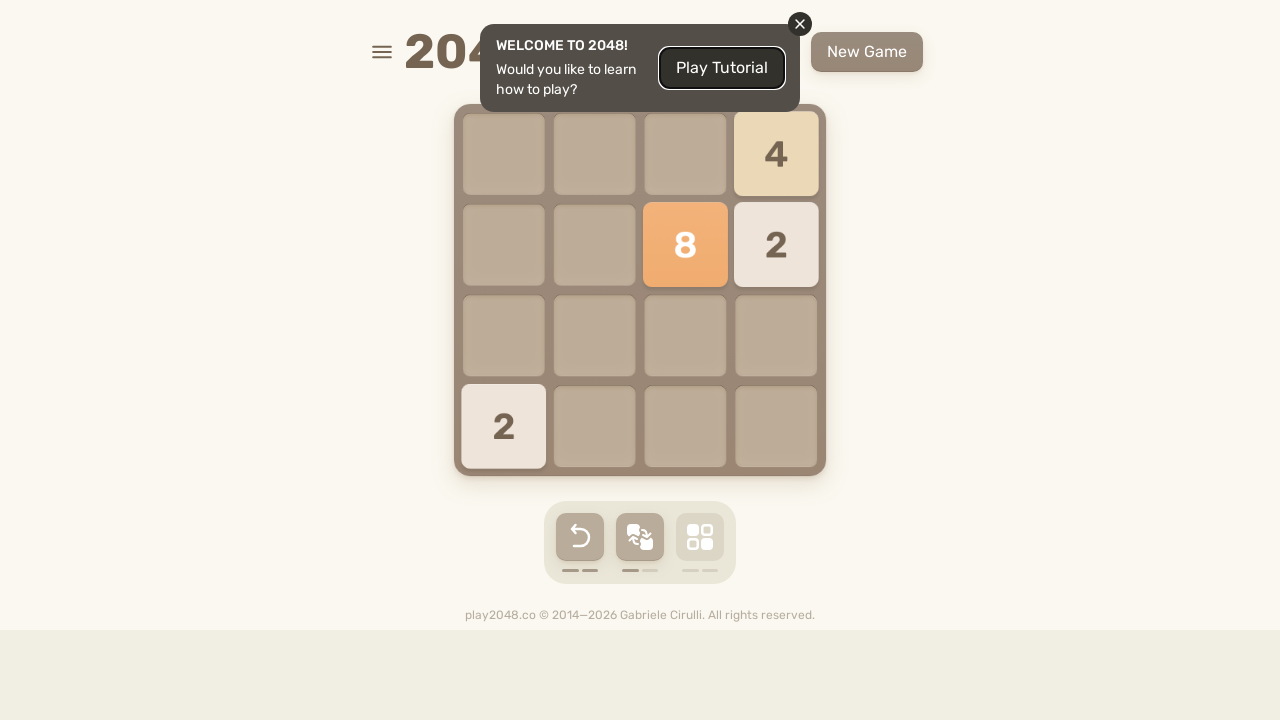

Pressed ArrowDown (iteration 2/100)
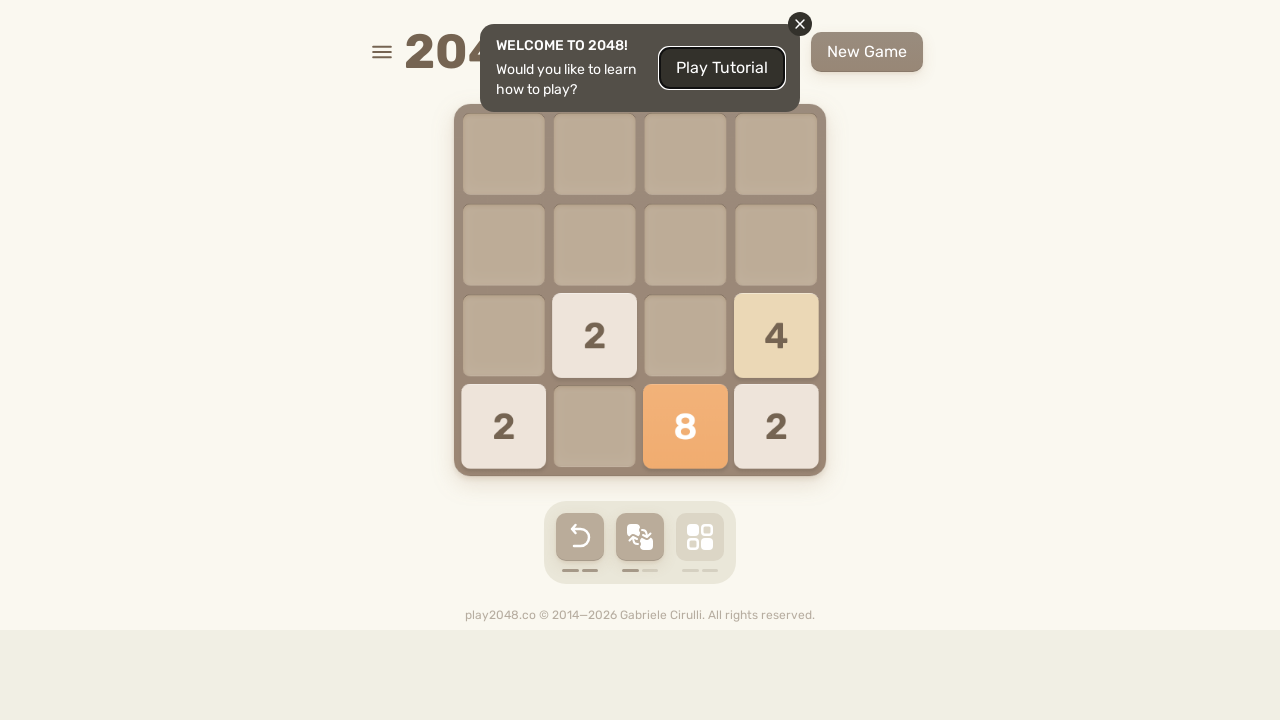

Pressed ArrowLeft (iteration 2/100)
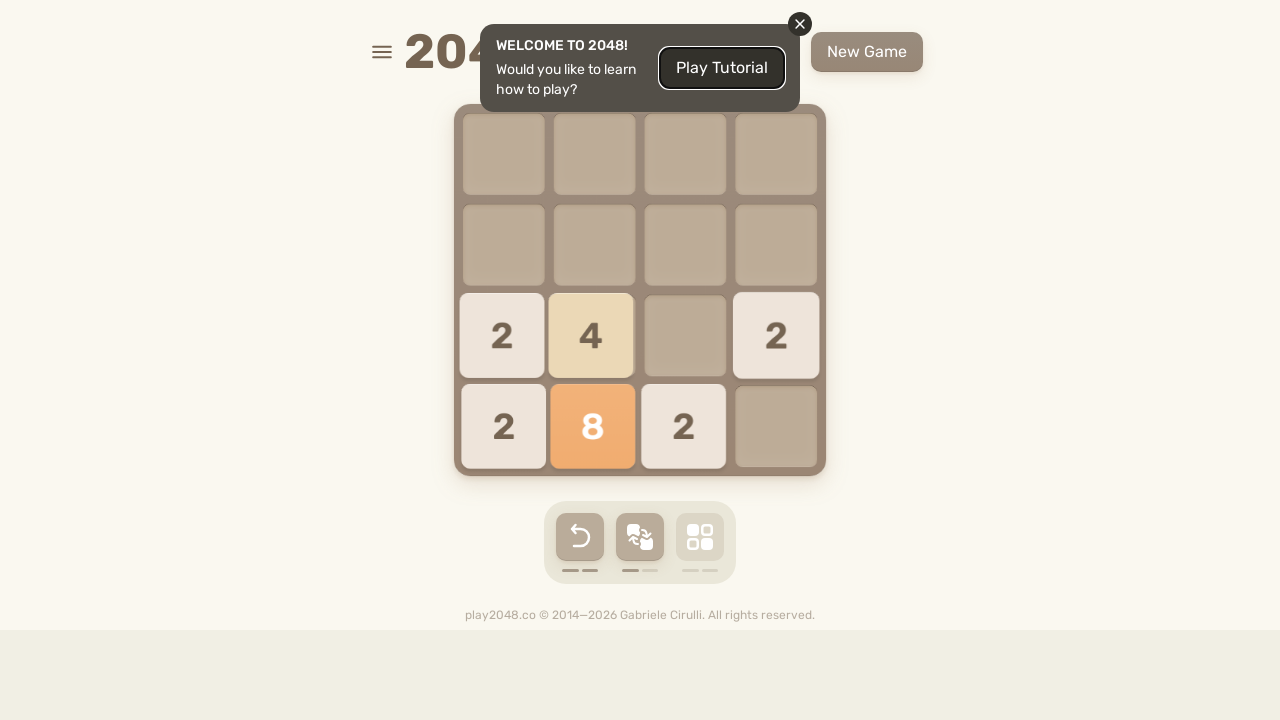

Pressed ArrowUp (iteration 3/100)
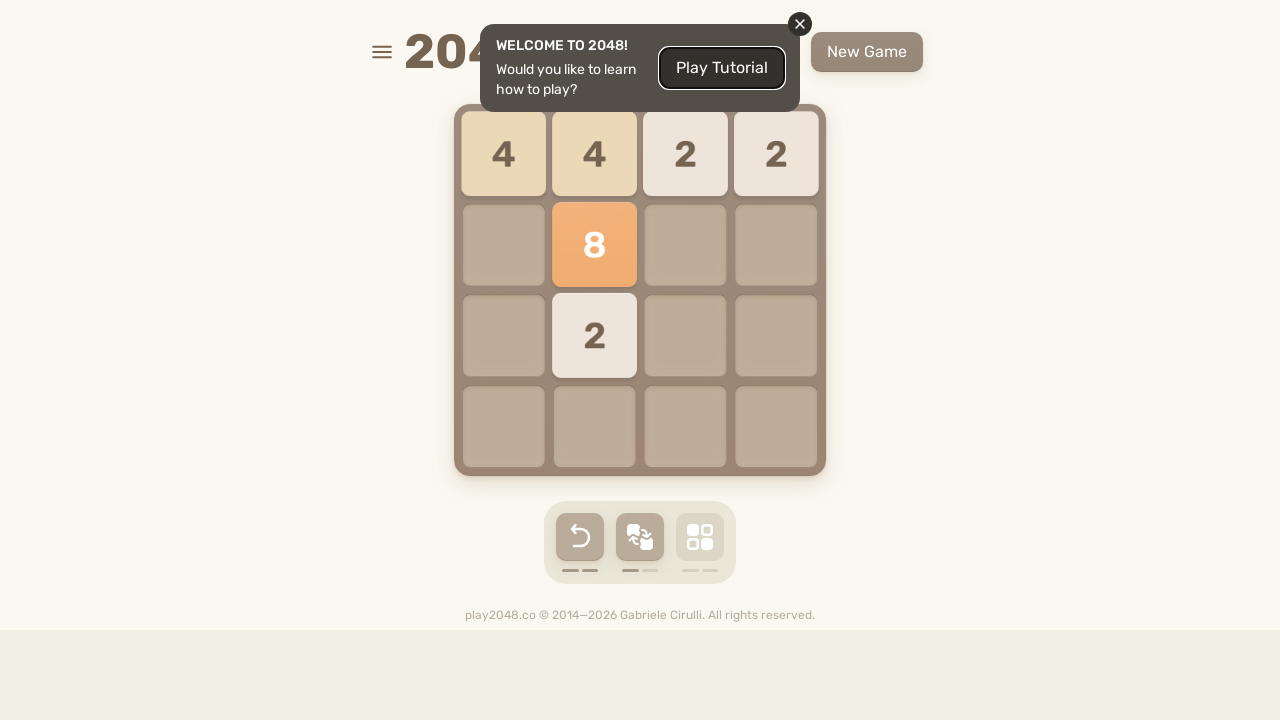

Pressed ArrowRight (iteration 3/100)
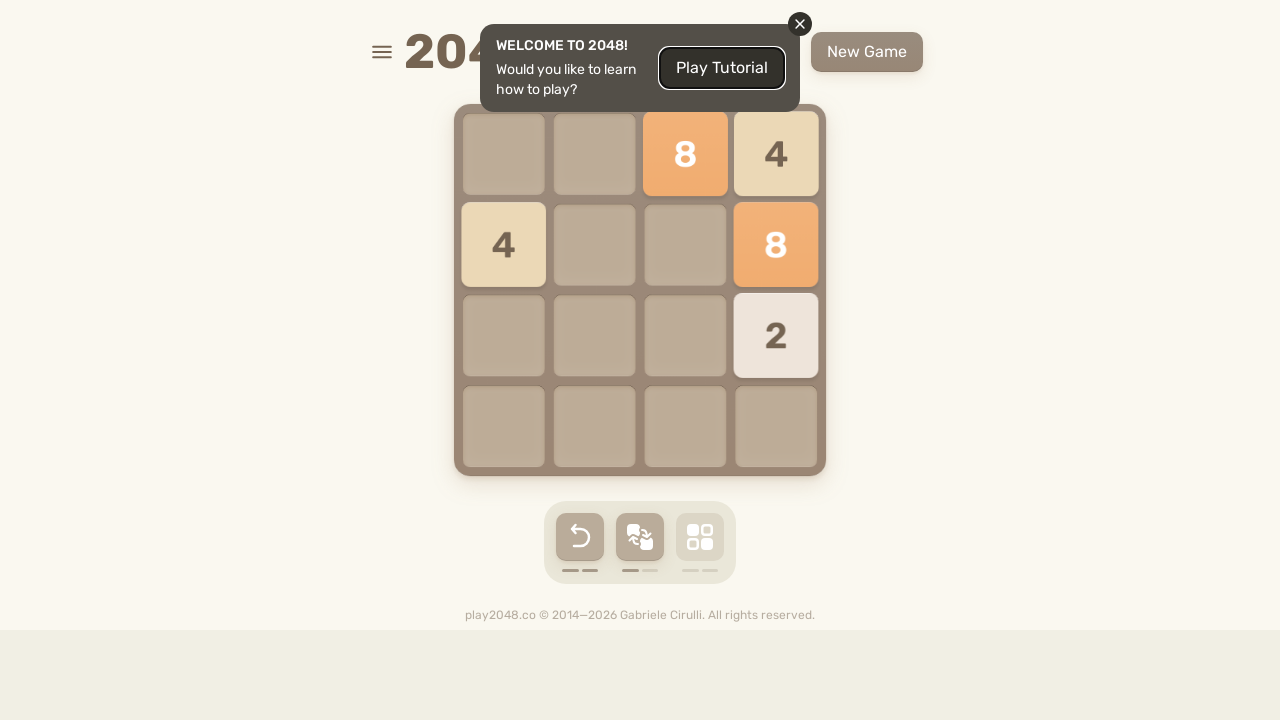

Pressed ArrowDown (iteration 3/100)
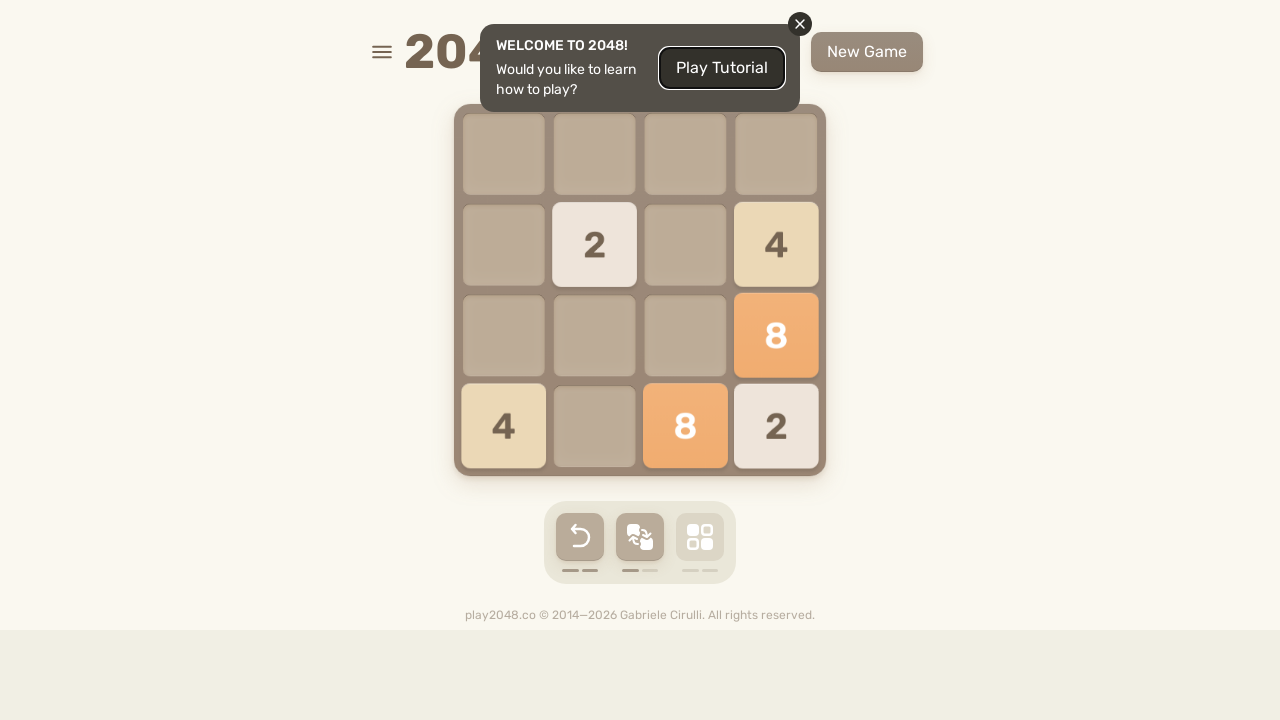

Pressed ArrowLeft (iteration 3/100)
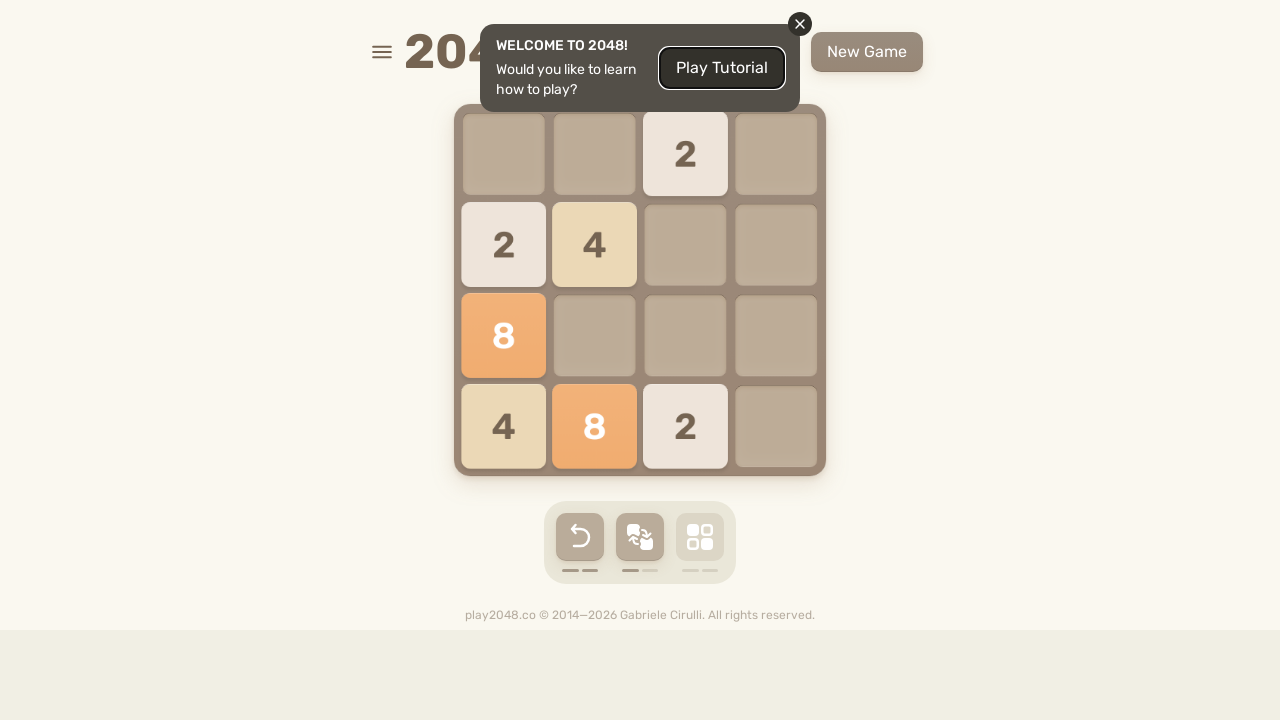

Pressed ArrowUp (iteration 4/100)
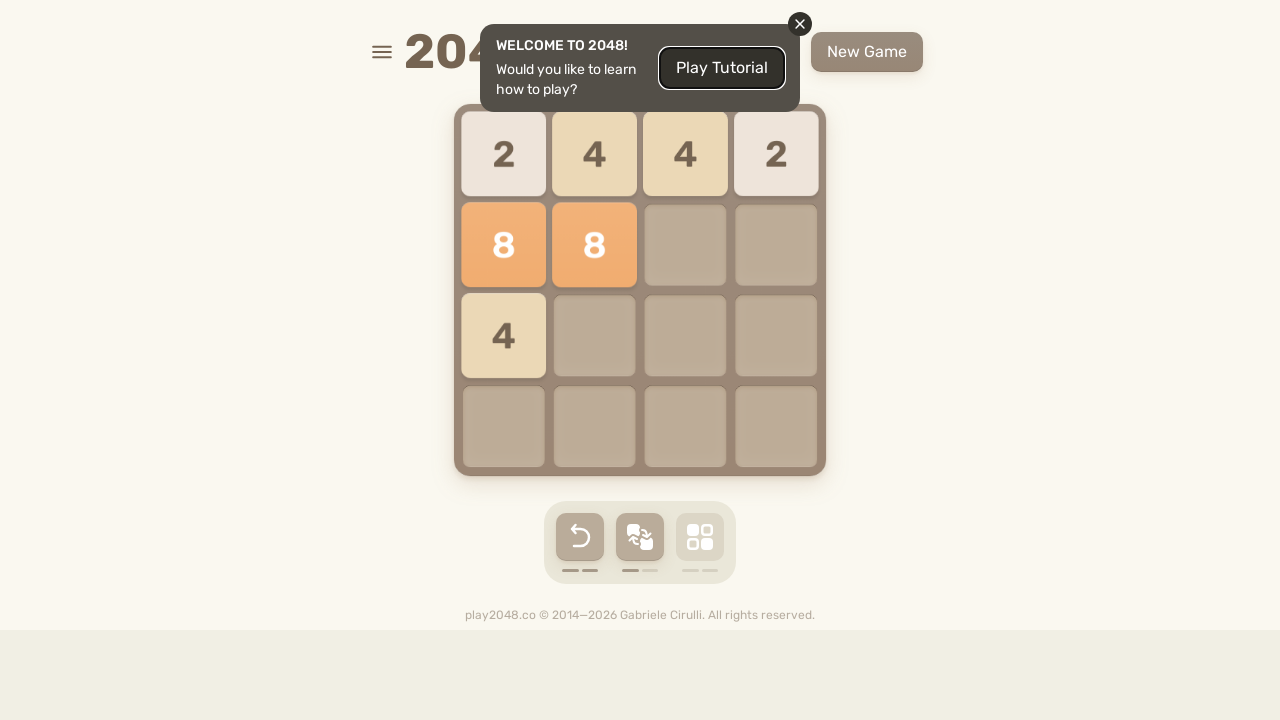

Pressed ArrowRight (iteration 4/100)
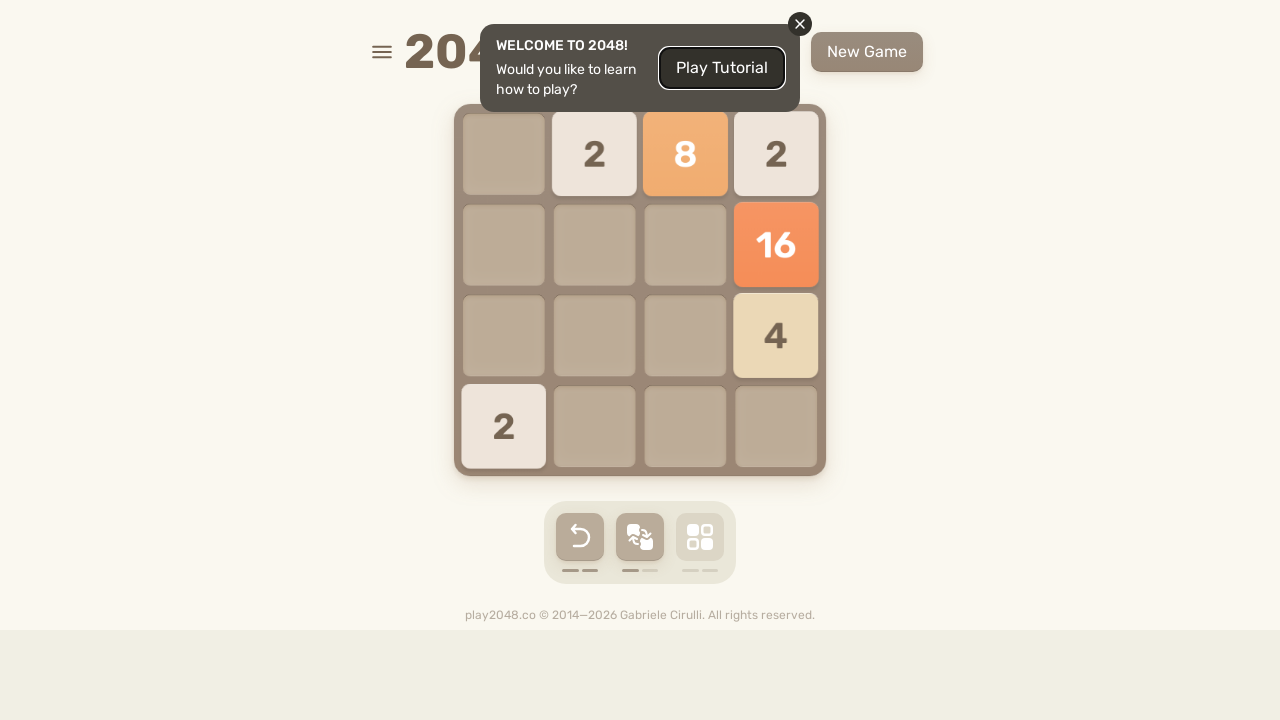

Pressed ArrowDown (iteration 4/100)
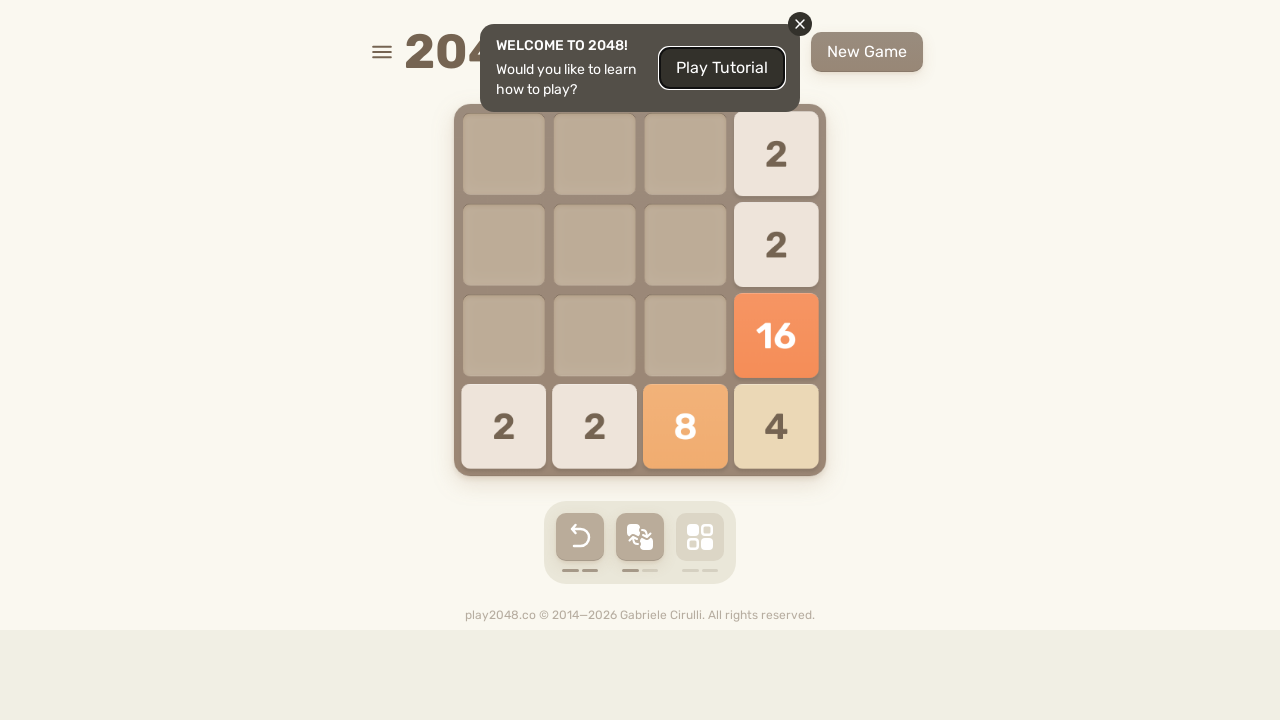

Pressed ArrowLeft (iteration 4/100)
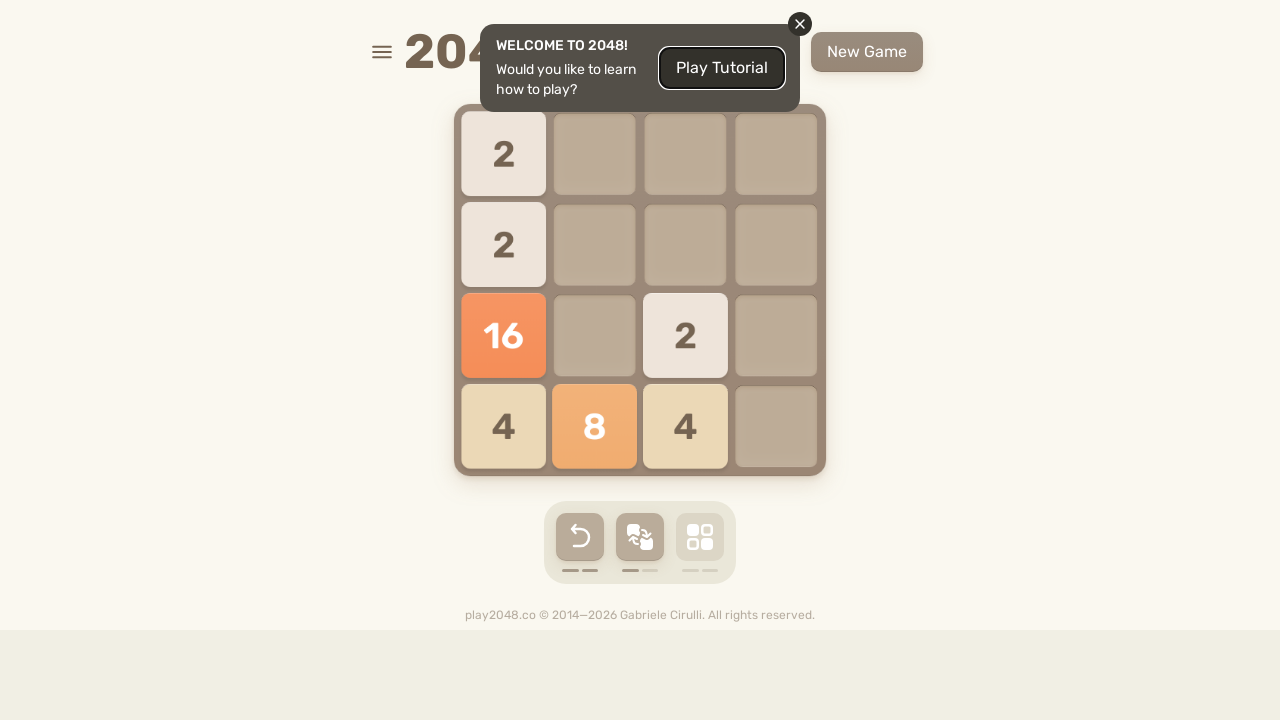

Pressed ArrowUp (iteration 5/100)
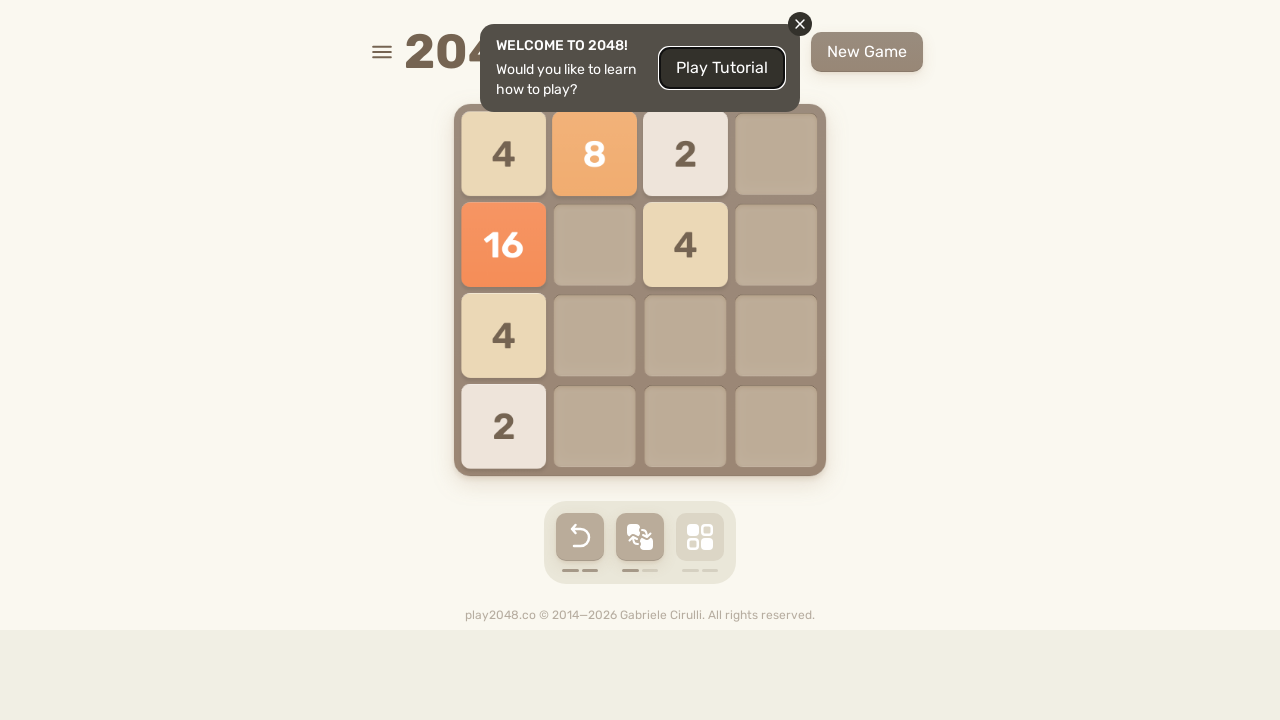

Pressed ArrowRight (iteration 5/100)
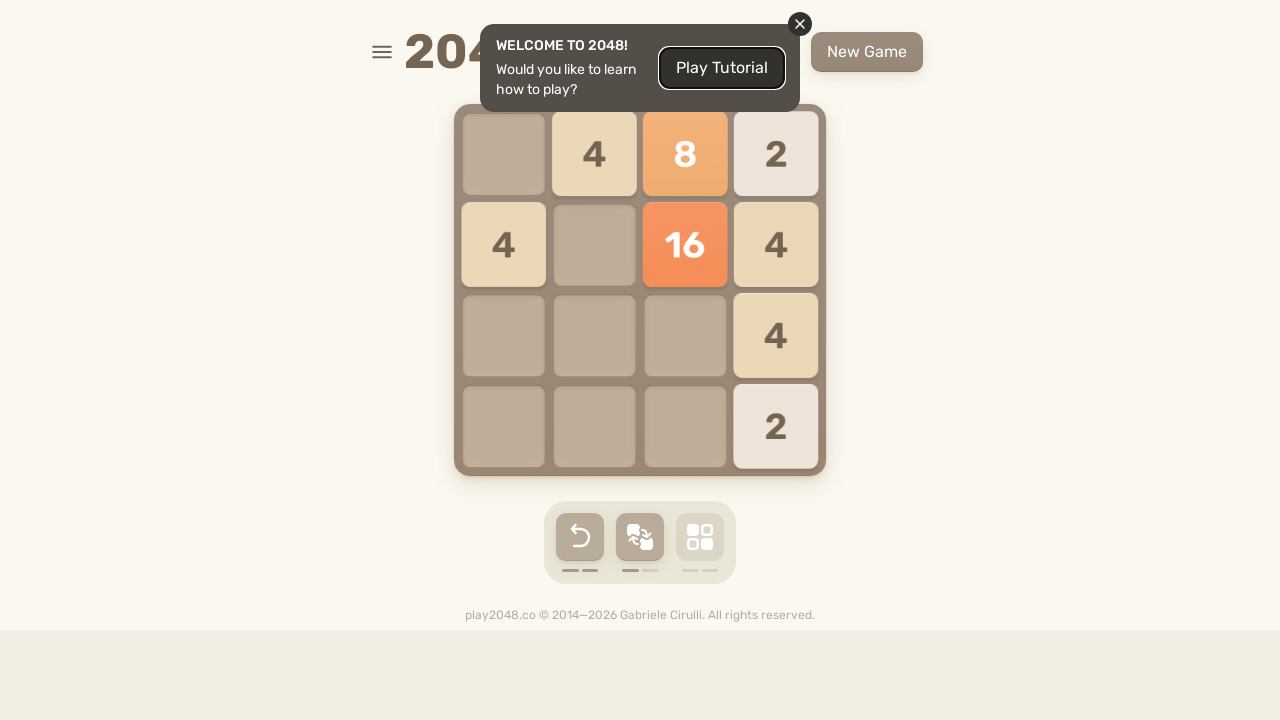

Pressed ArrowDown (iteration 5/100)
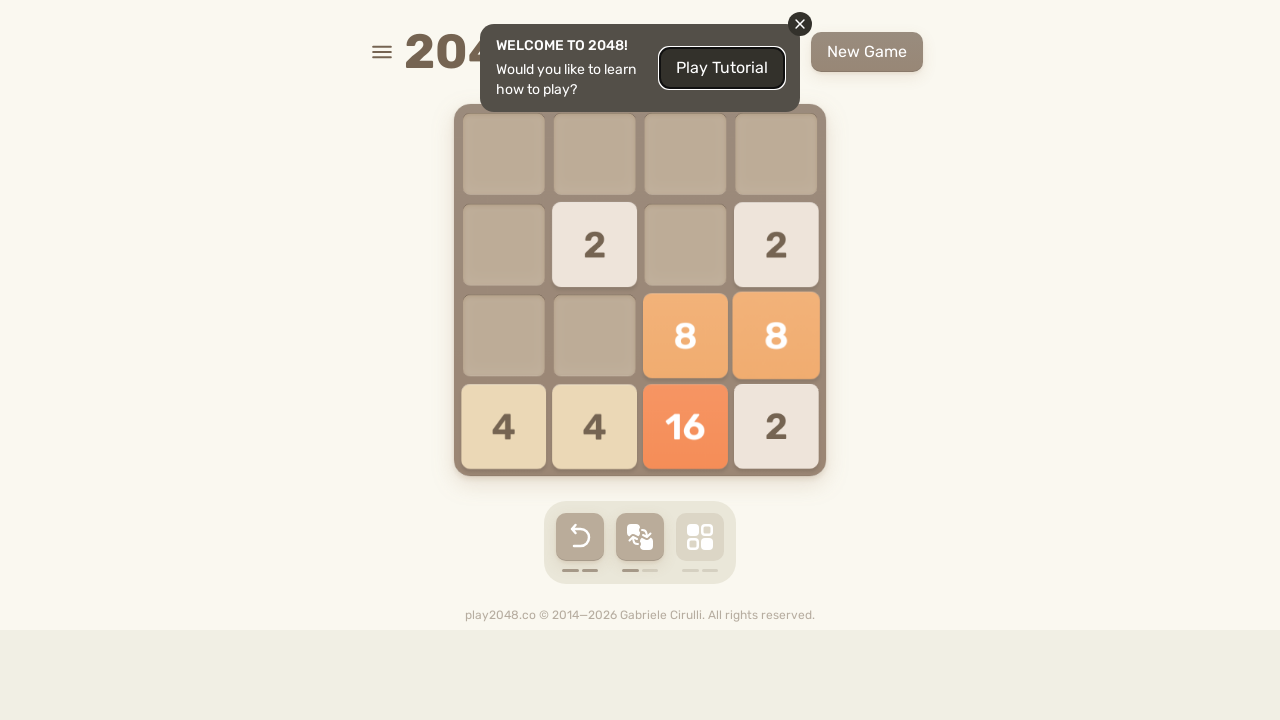

Pressed ArrowLeft (iteration 5/100)
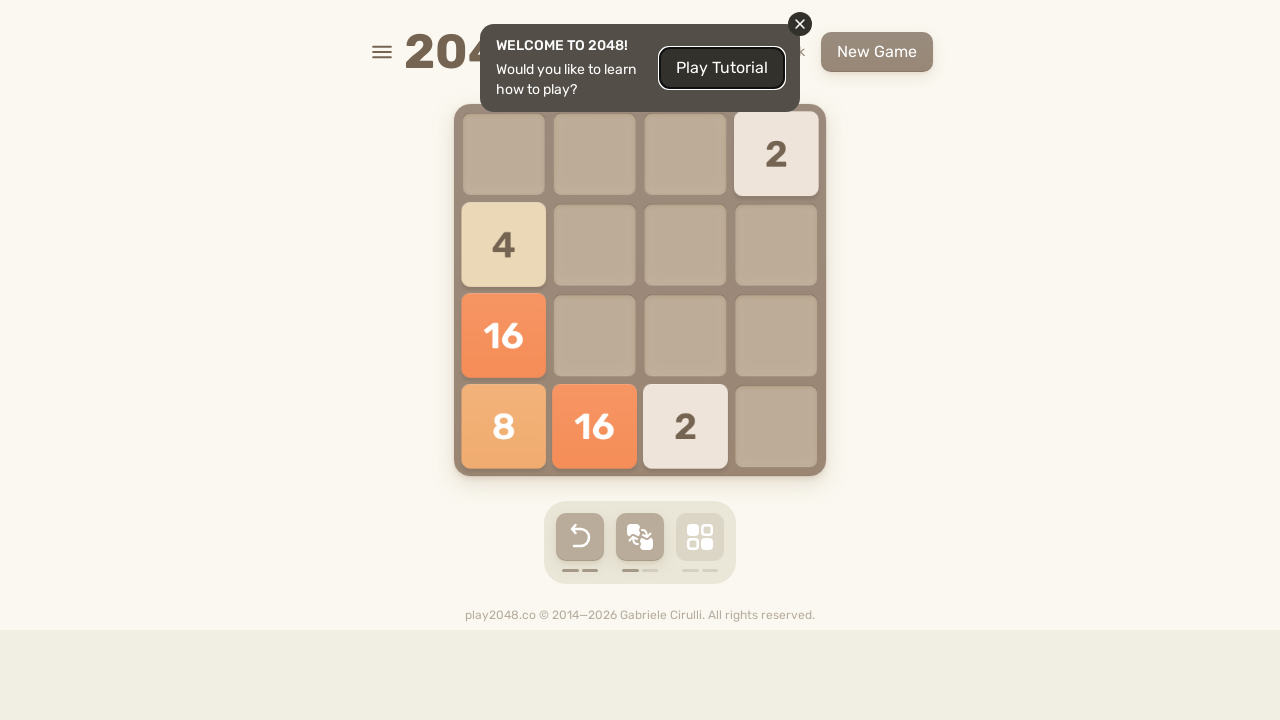

Pressed ArrowUp (iteration 6/100)
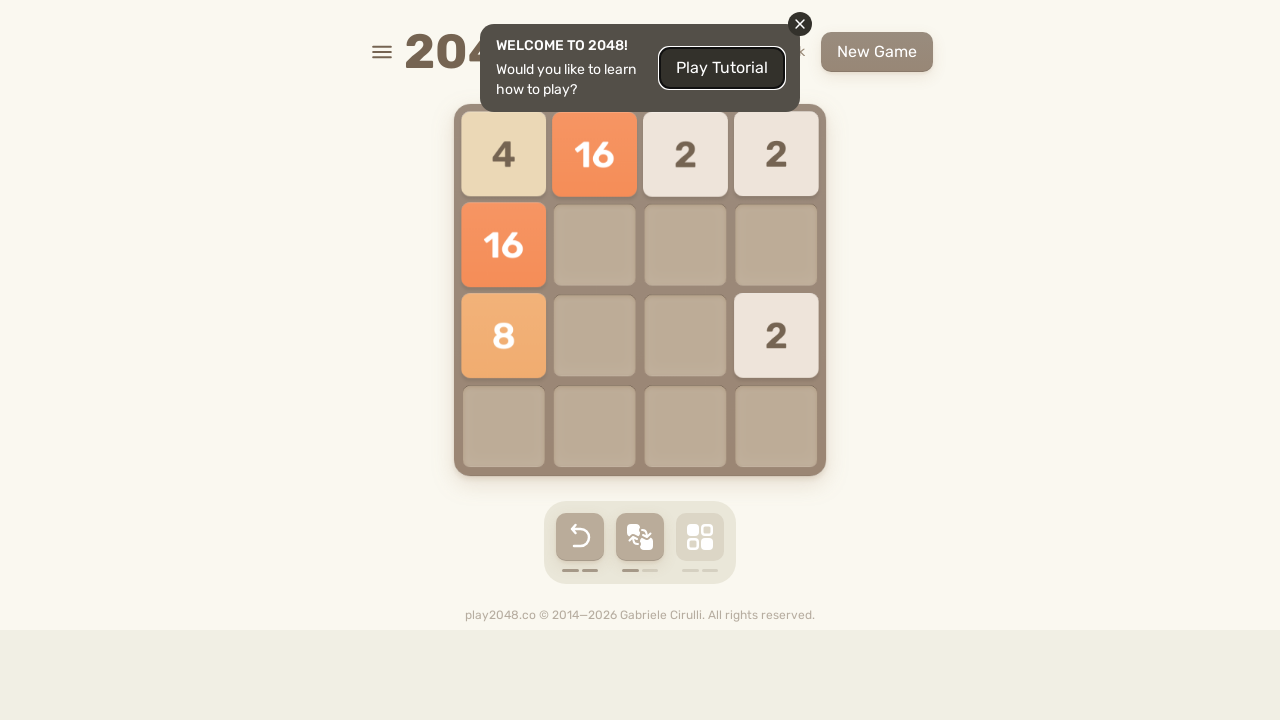

Pressed ArrowRight (iteration 6/100)
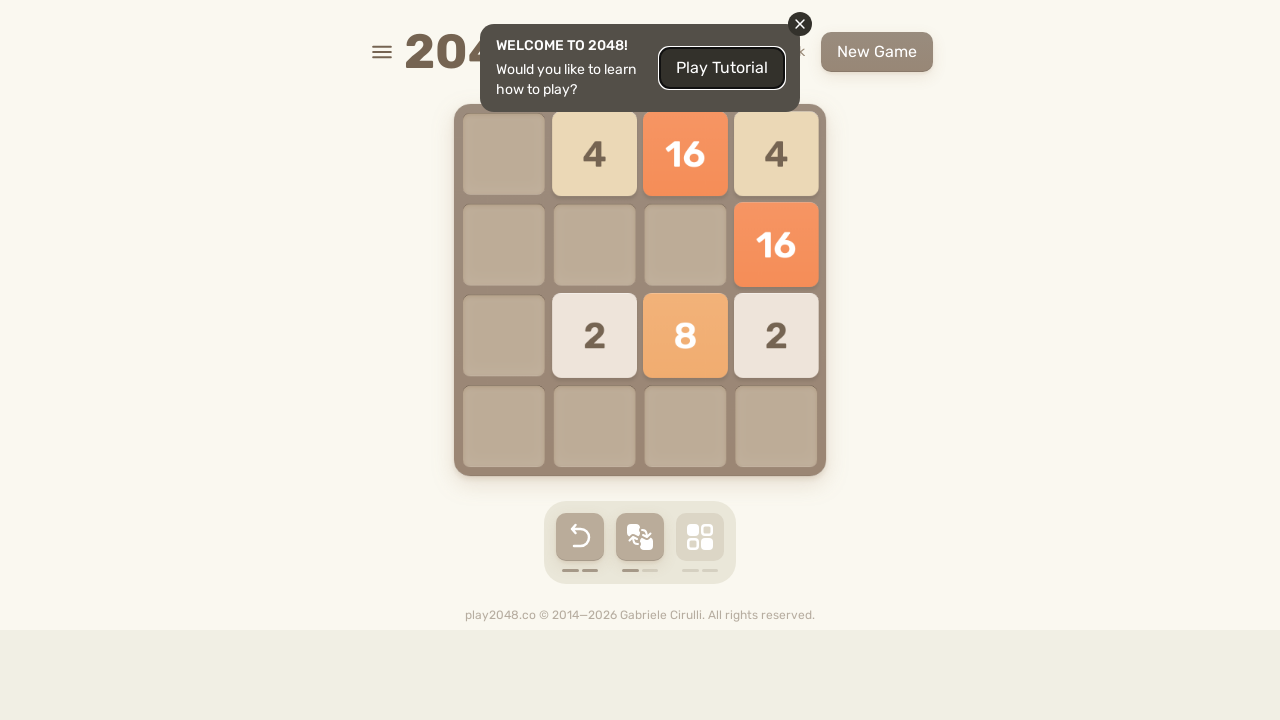

Pressed ArrowDown (iteration 6/100)
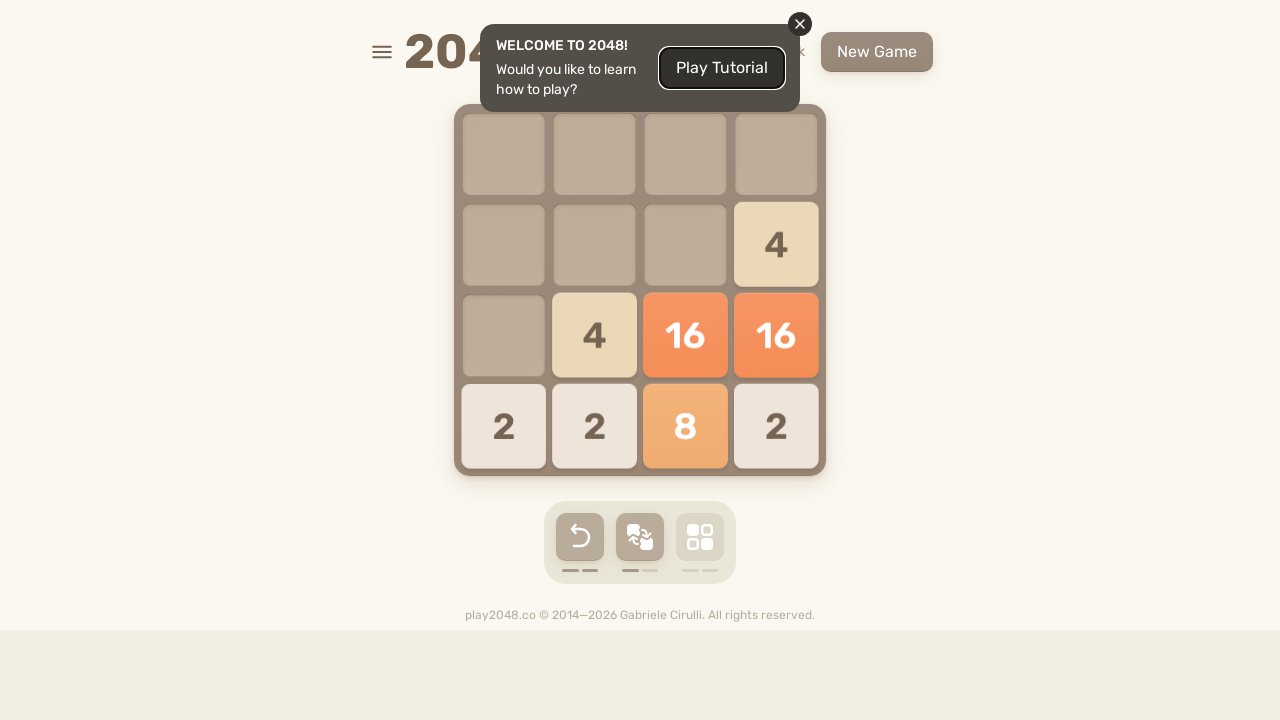

Pressed ArrowLeft (iteration 6/100)
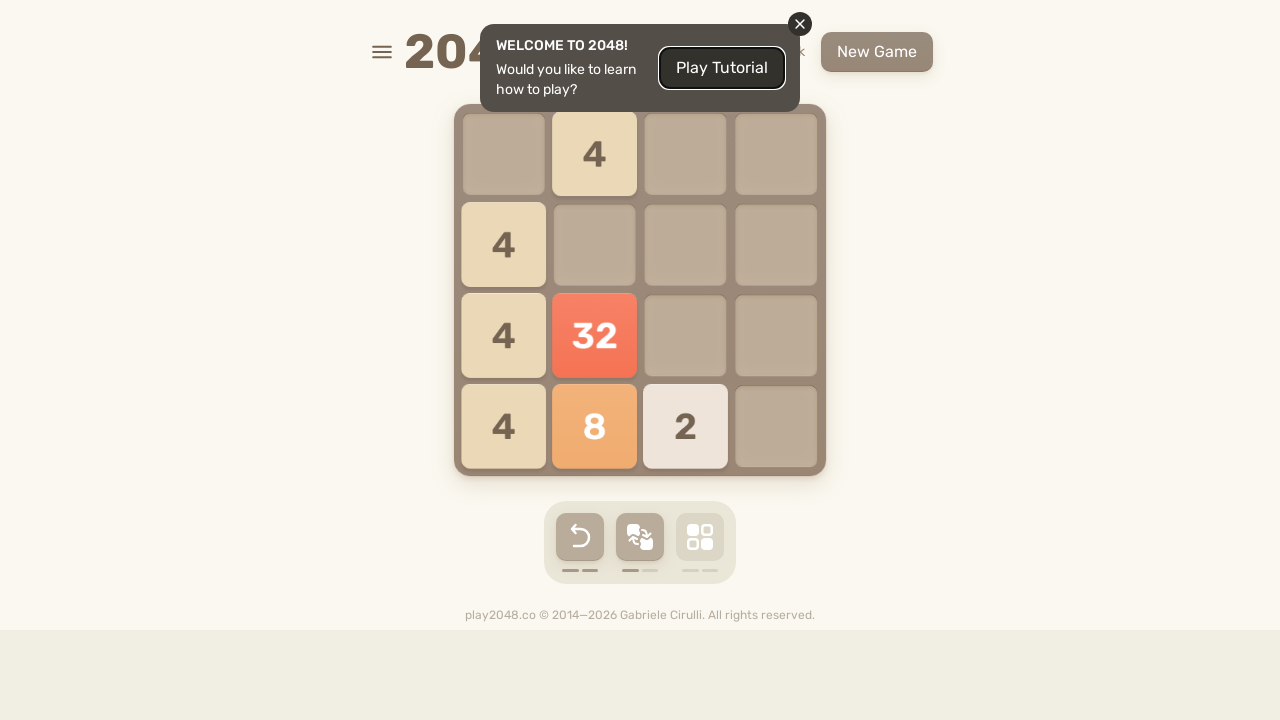

Pressed ArrowUp (iteration 7/100)
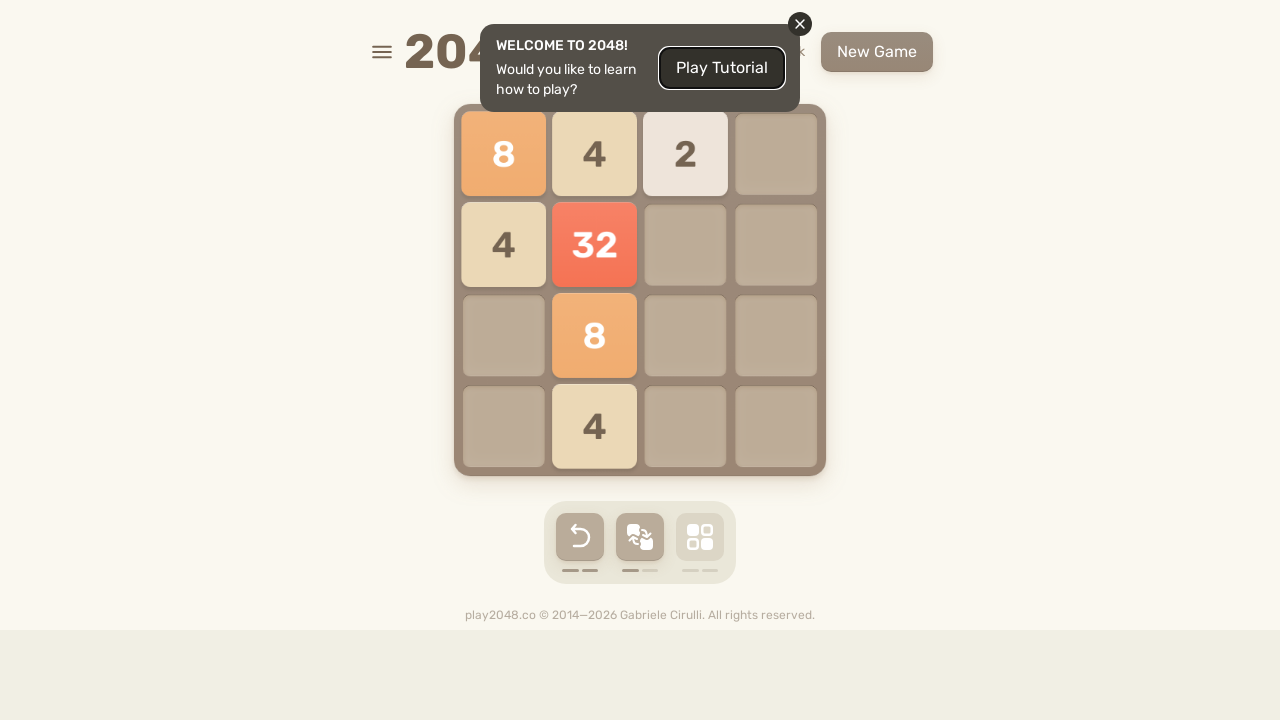

Pressed ArrowRight (iteration 7/100)
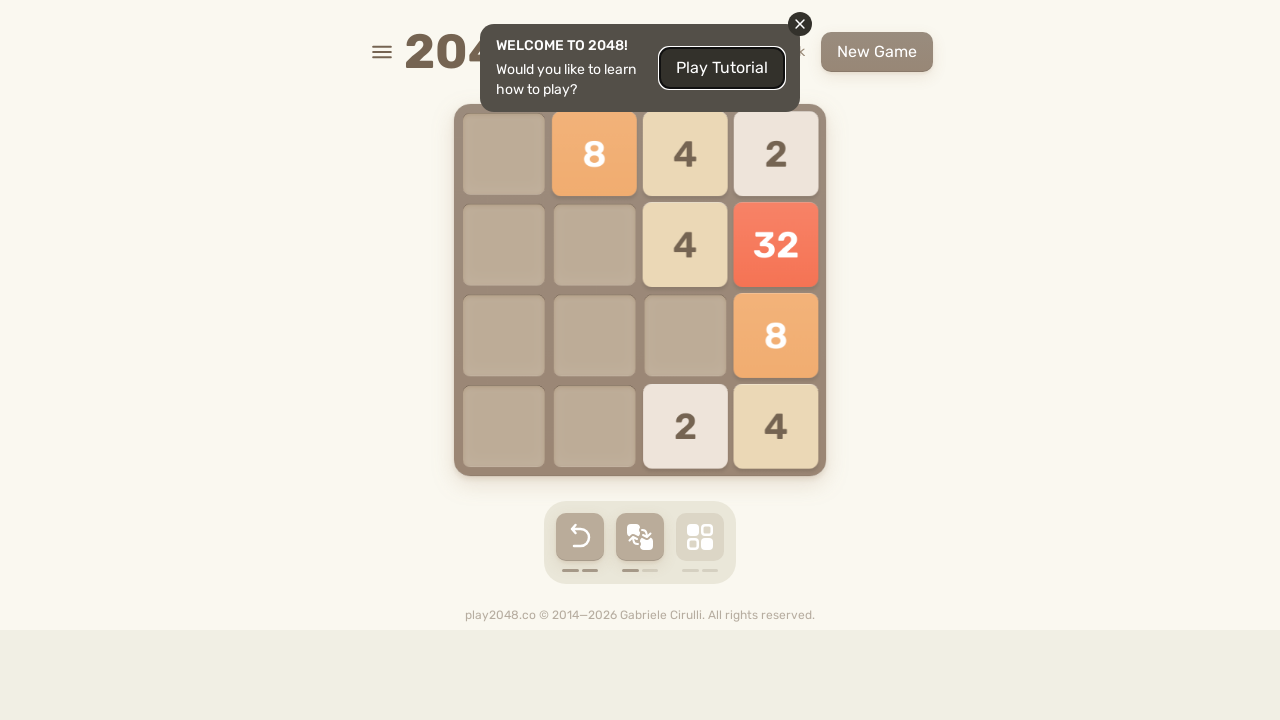

Pressed ArrowDown (iteration 7/100)
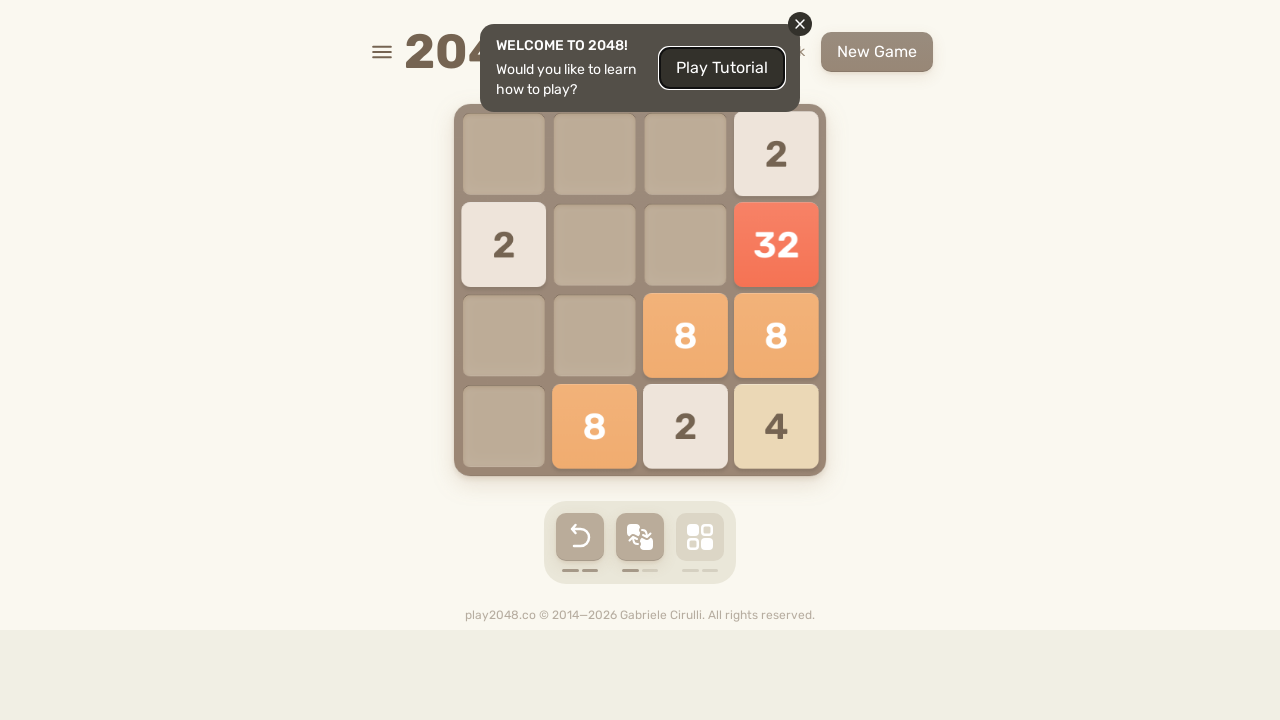

Pressed ArrowLeft (iteration 7/100)
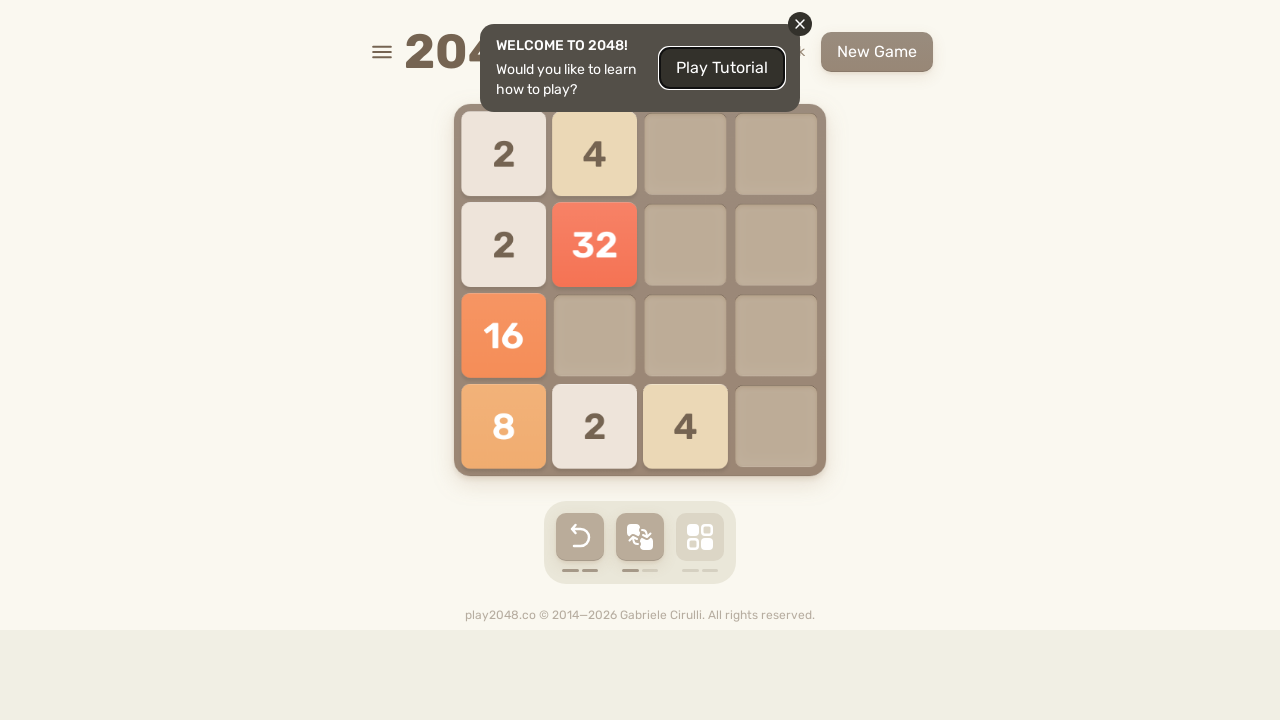

Pressed ArrowUp (iteration 8/100)
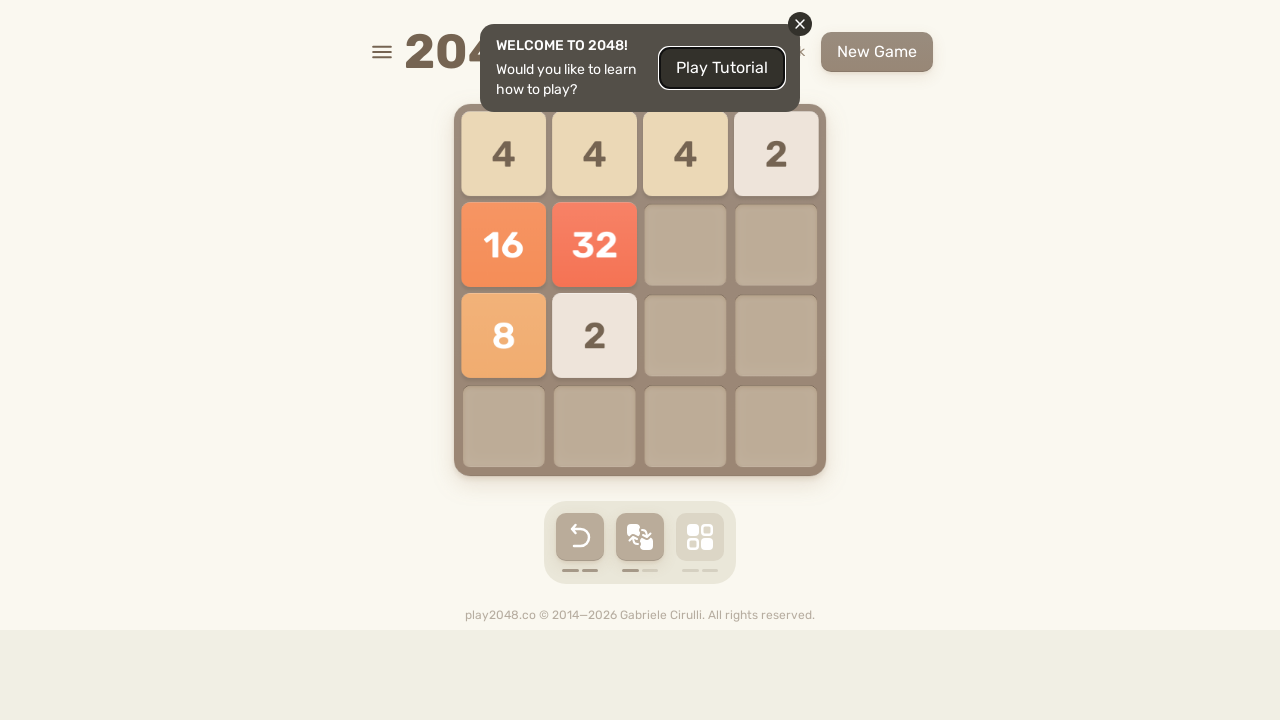

Pressed ArrowRight (iteration 8/100)
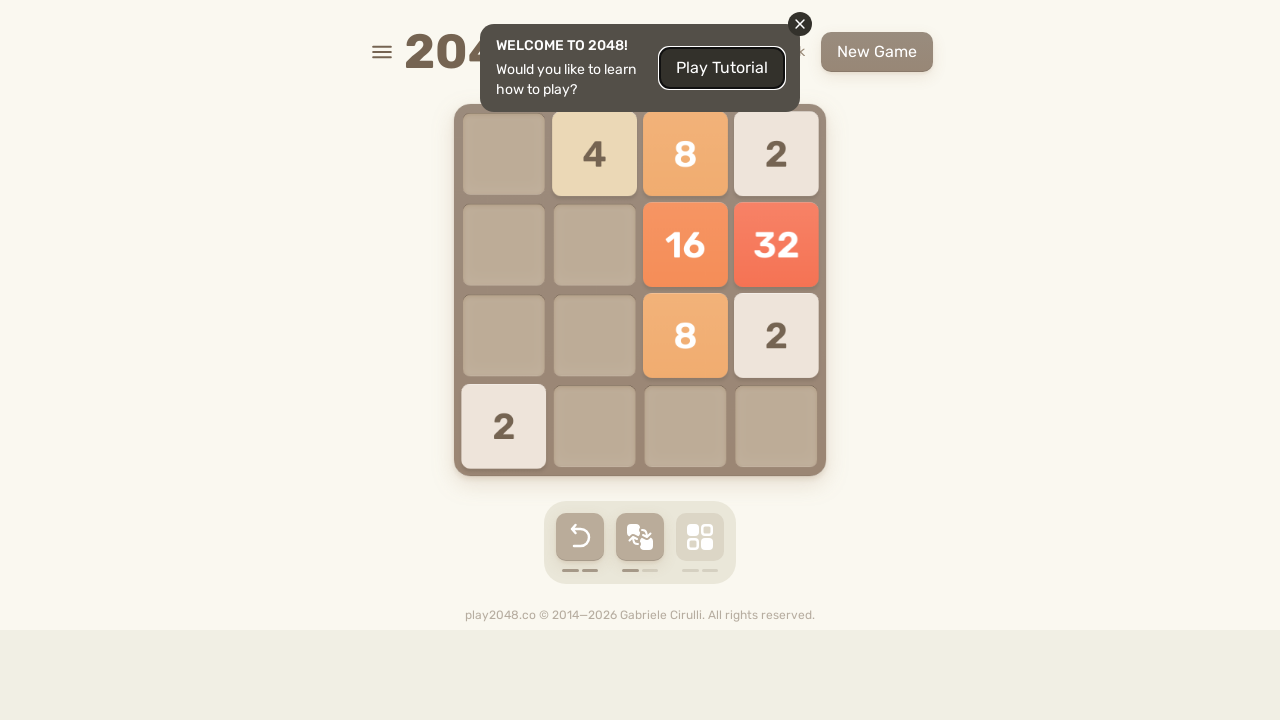

Pressed ArrowDown (iteration 8/100)
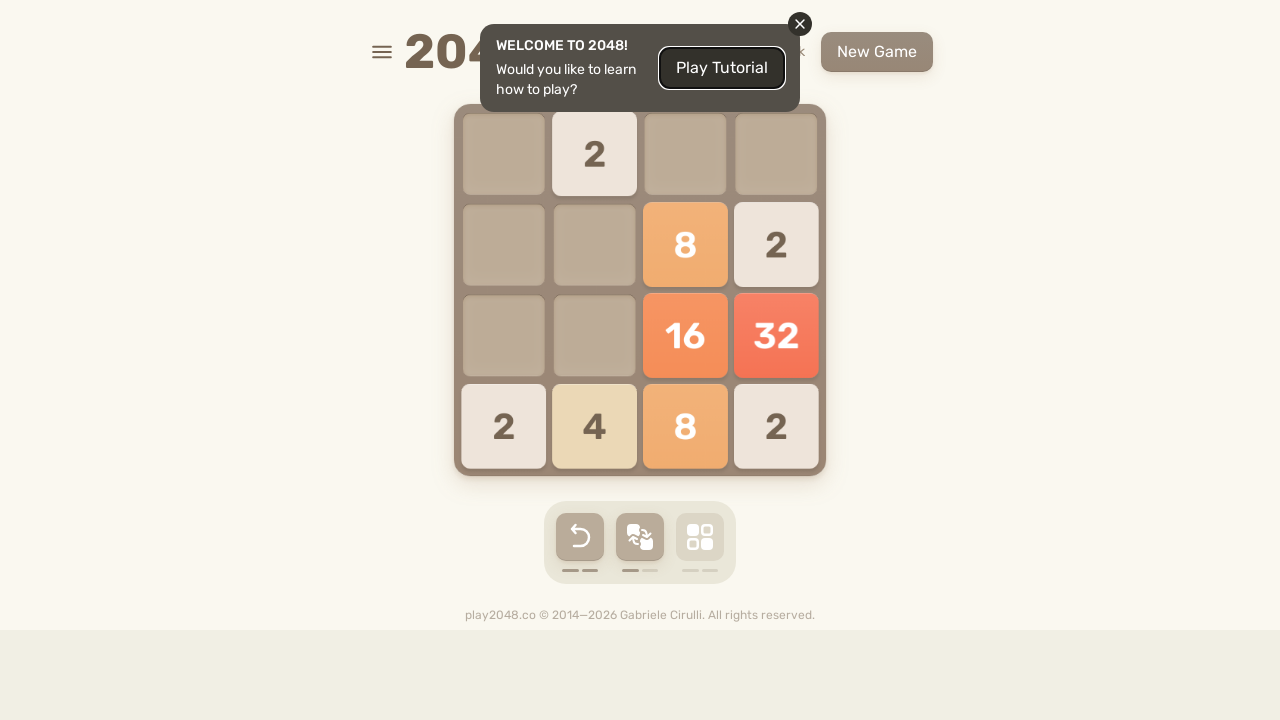

Pressed ArrowLeft (iteration 8/100)
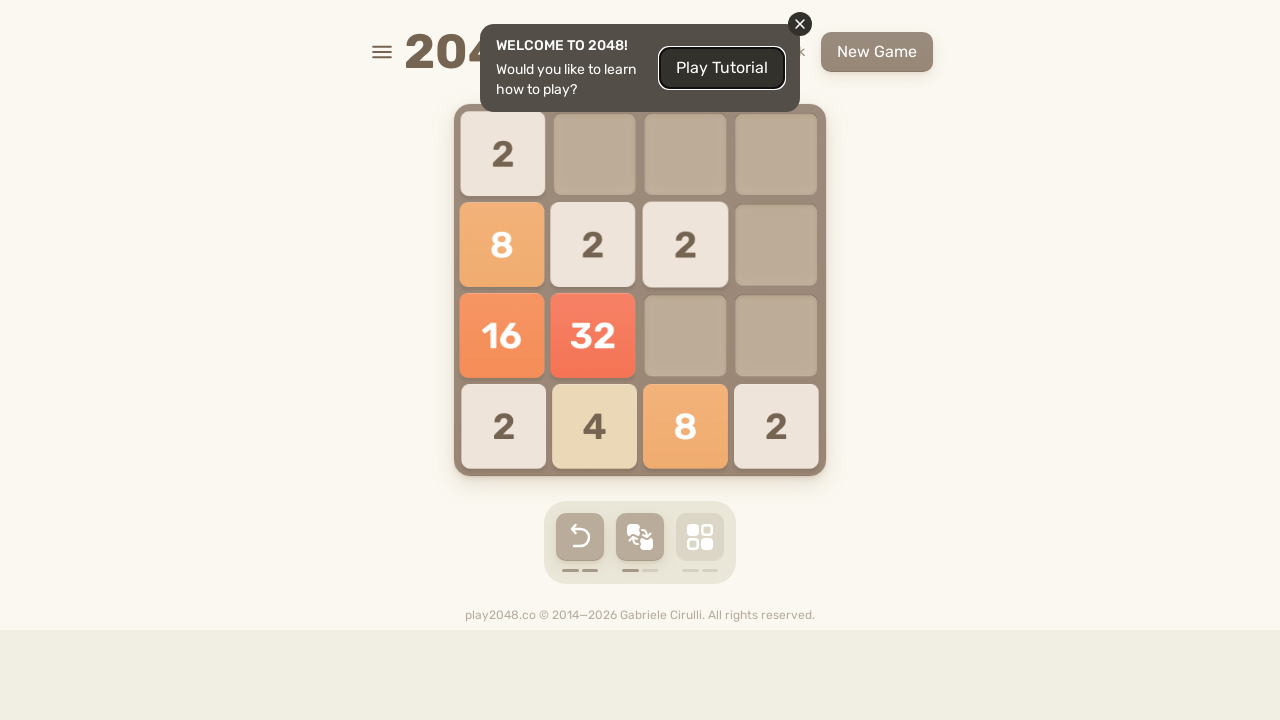

Pressed ArrowUp (iteration 9/100)
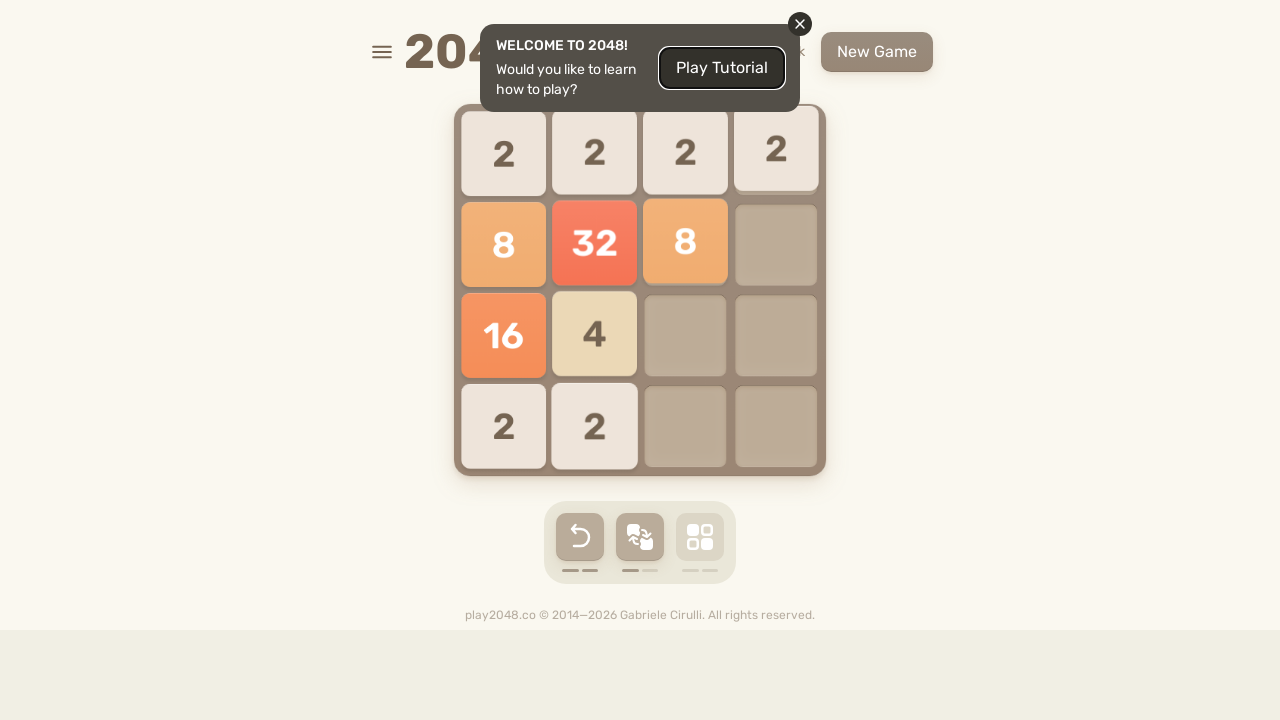

Pressed ArrowRight (iteration 9/100)
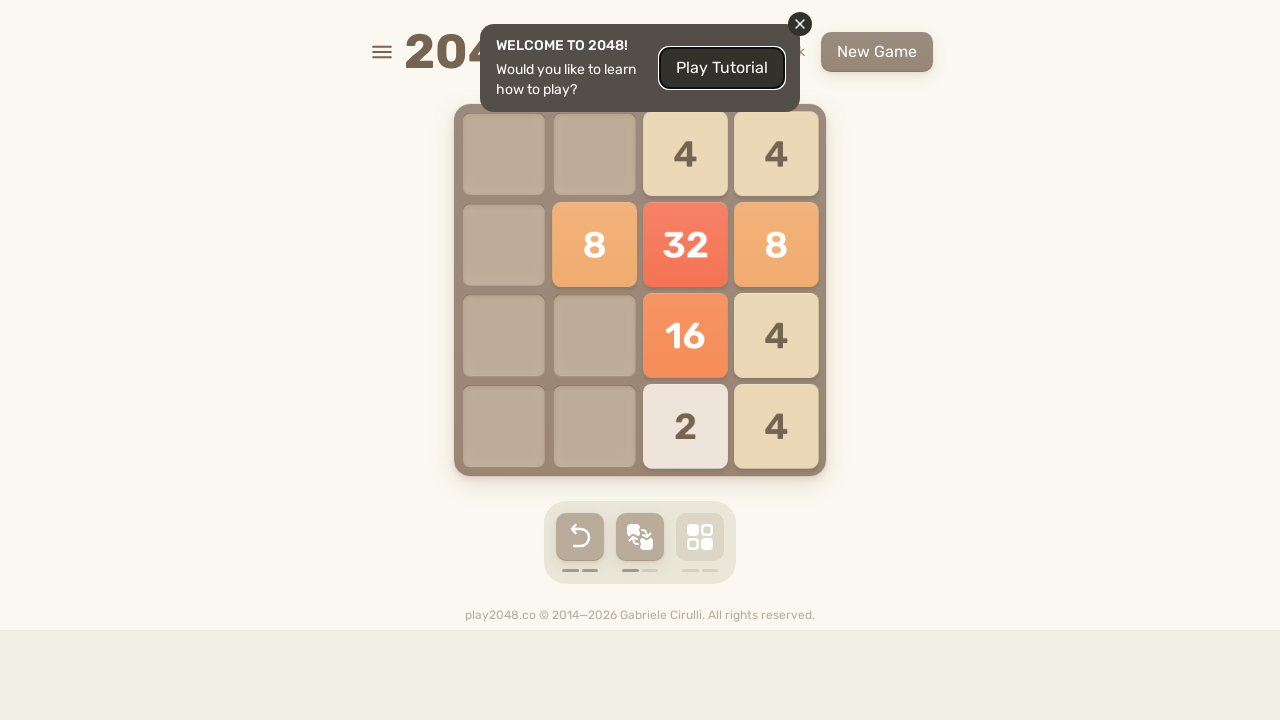

Pressed ArrowDown (iteration 9/100)
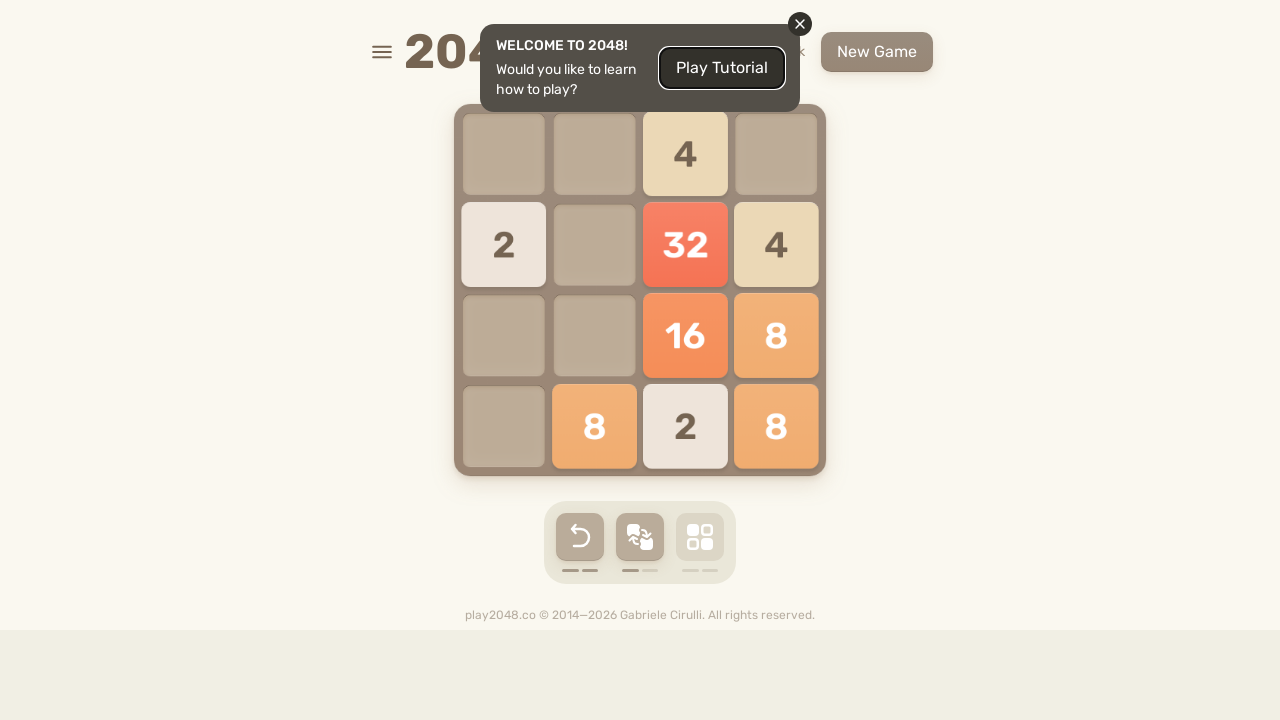

Pressed ArrowLeft (iteration 9/100)
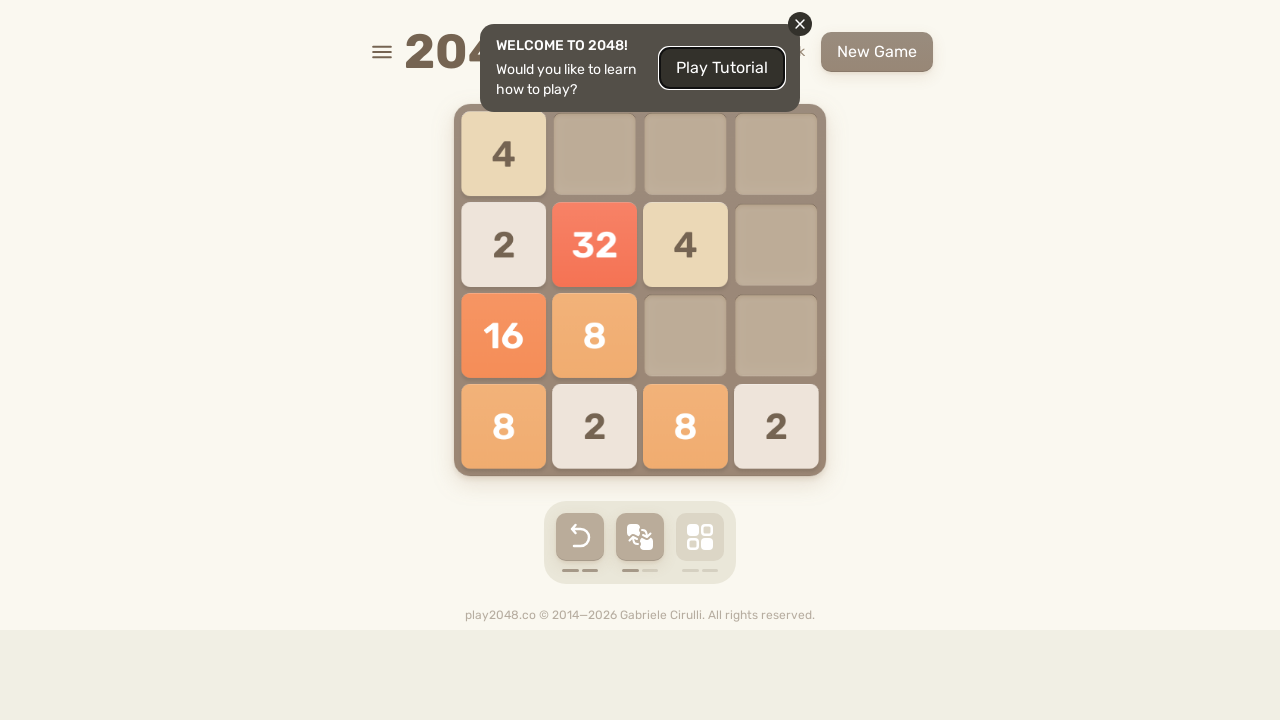

Pressed ArrowUp (iteration 10/100)
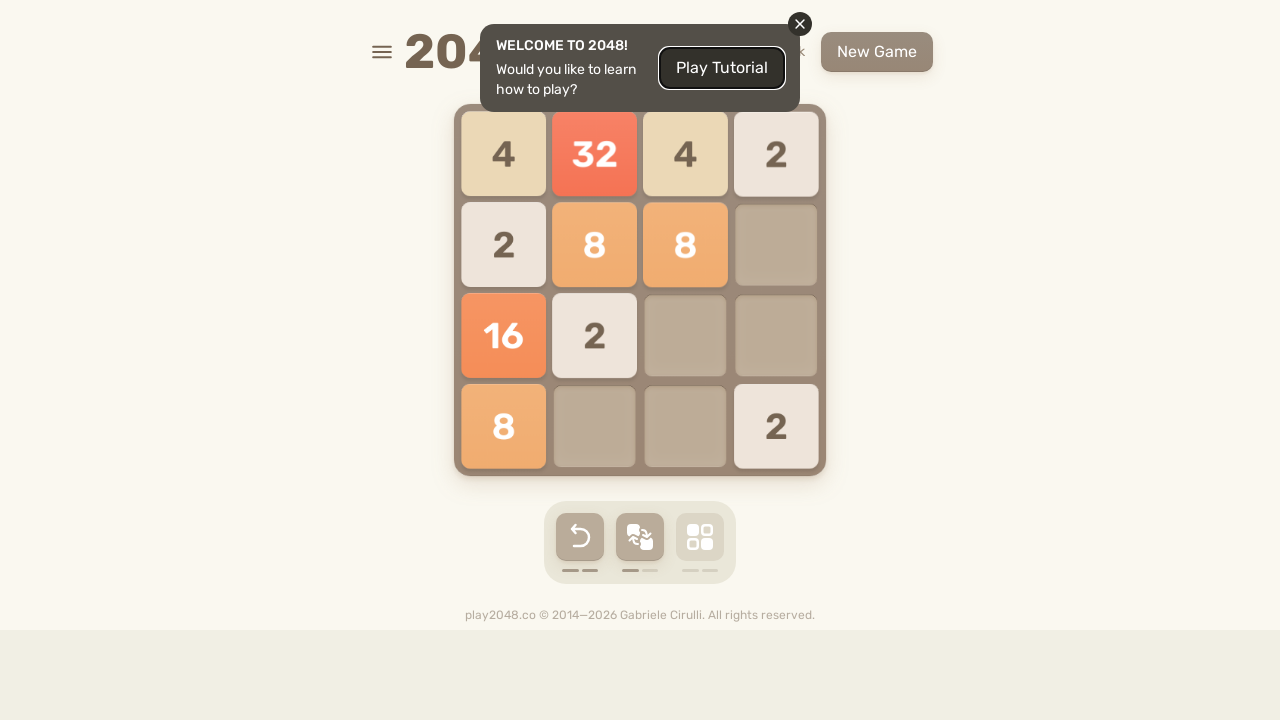

Pressed ArrowRight (iteration 10/100)
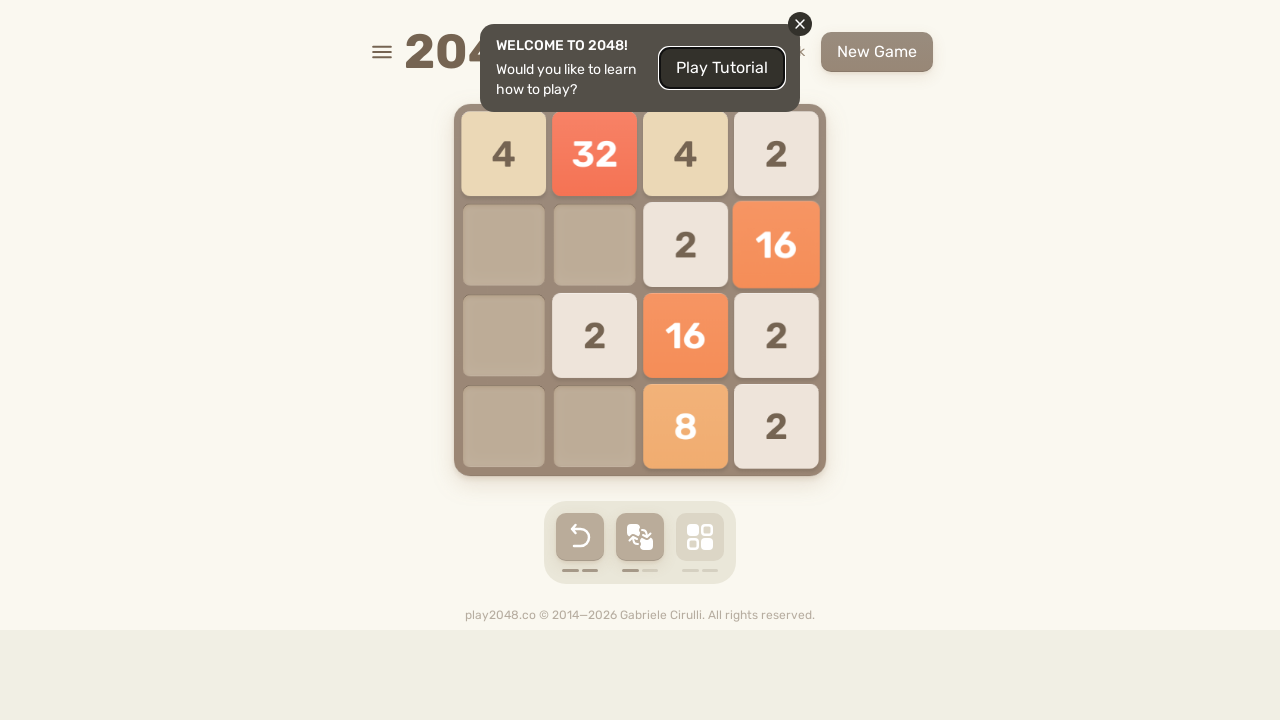

Pressed ArrowDown (iteration 10/100)
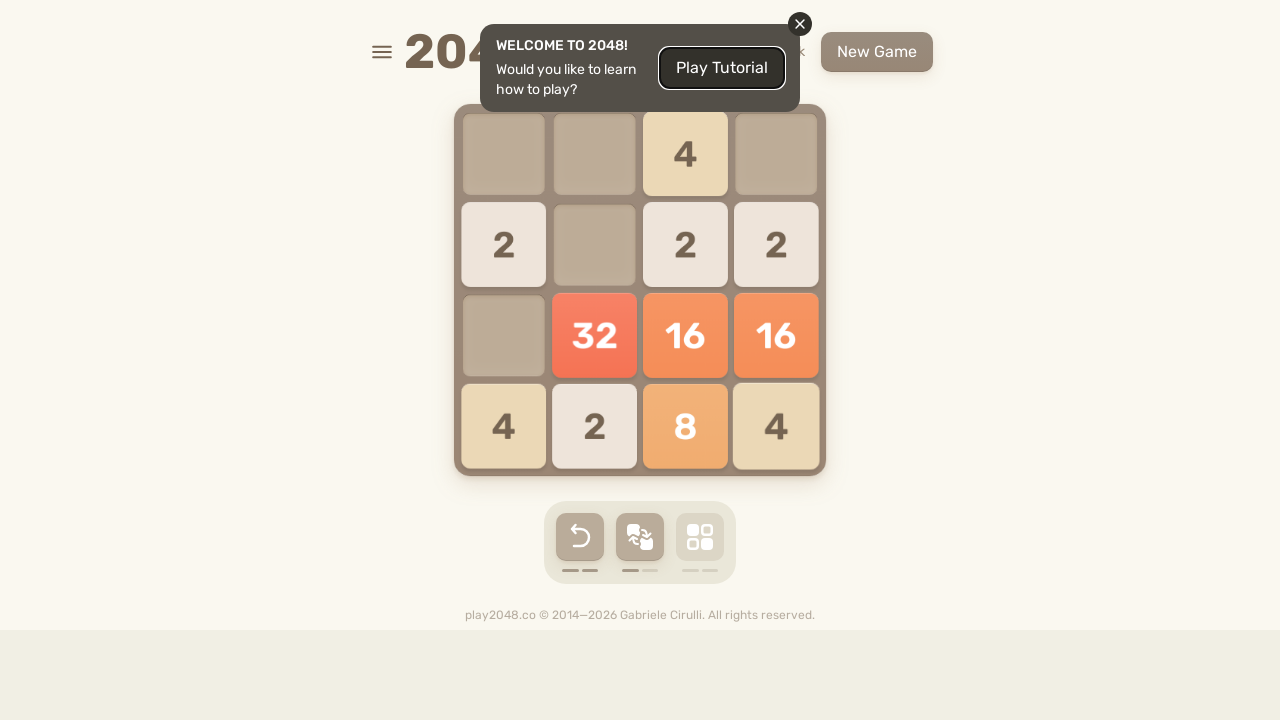

Pressed ArrowLeft (iteration 10/100)
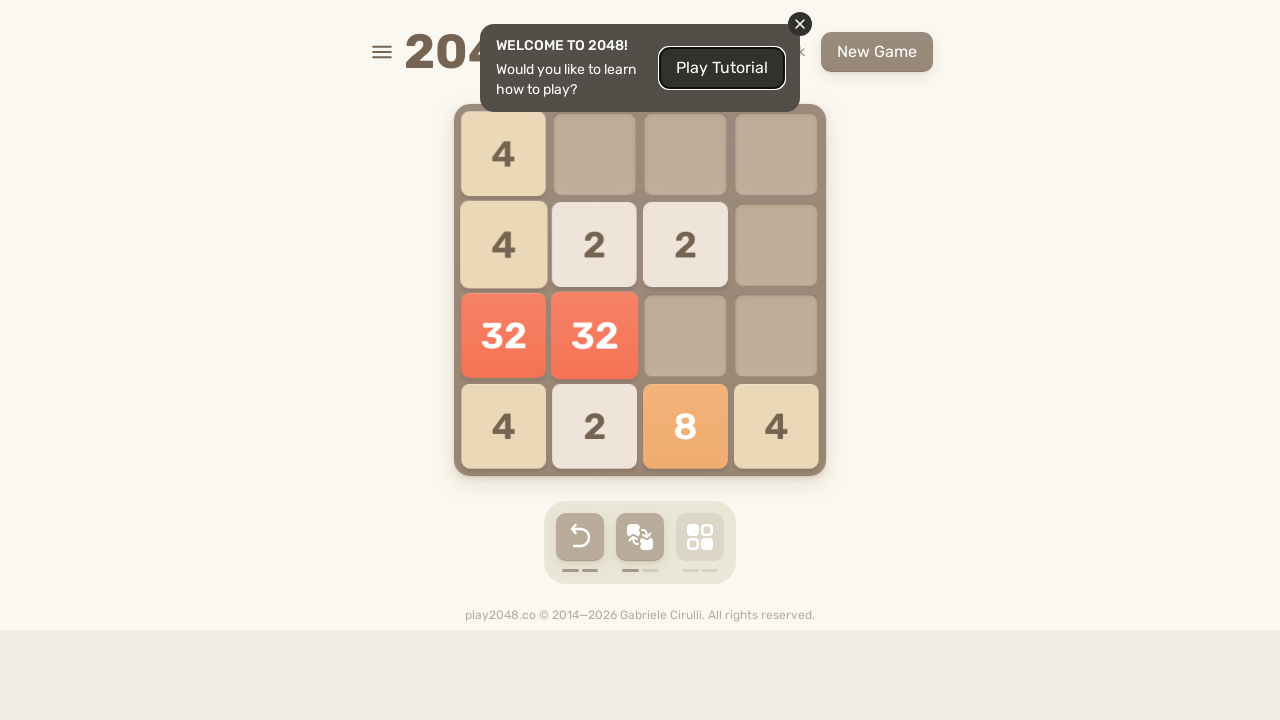

Pressed ArrowUp (iteration 11/100)
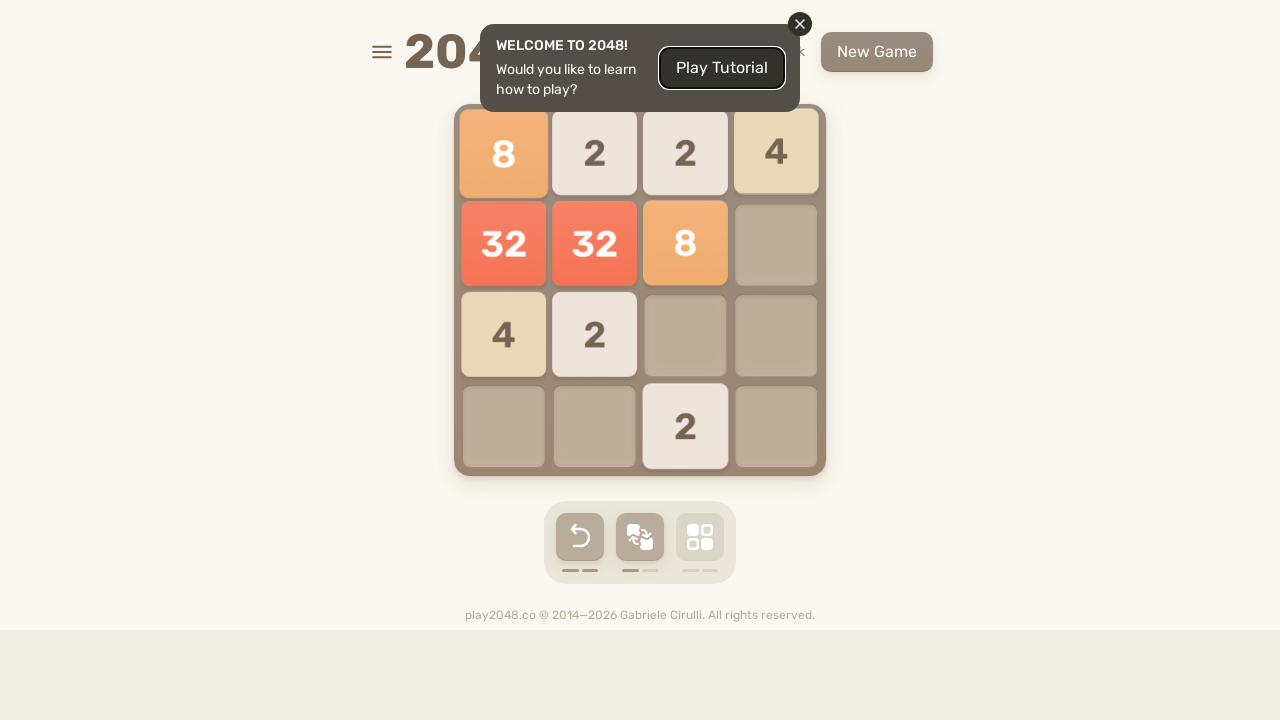

Pressed ArrowRight (iteration 11/100)
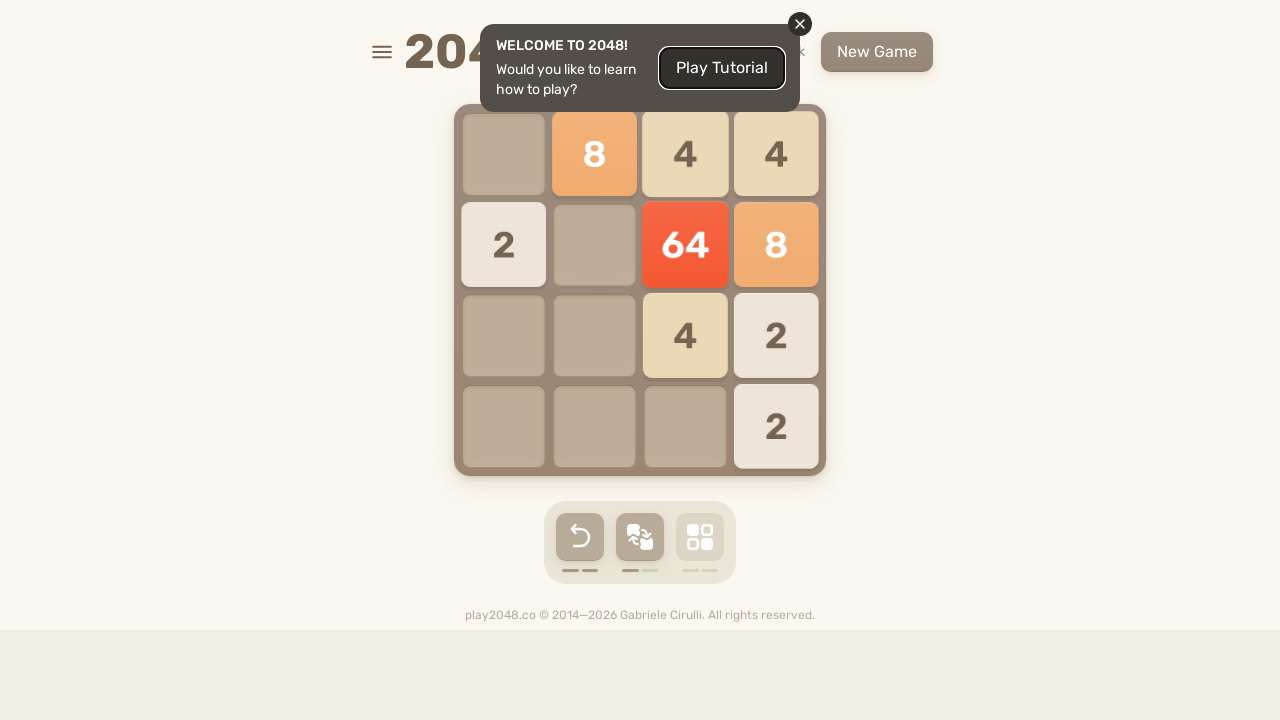

Pressed ArrowDown (iteration 11/100)
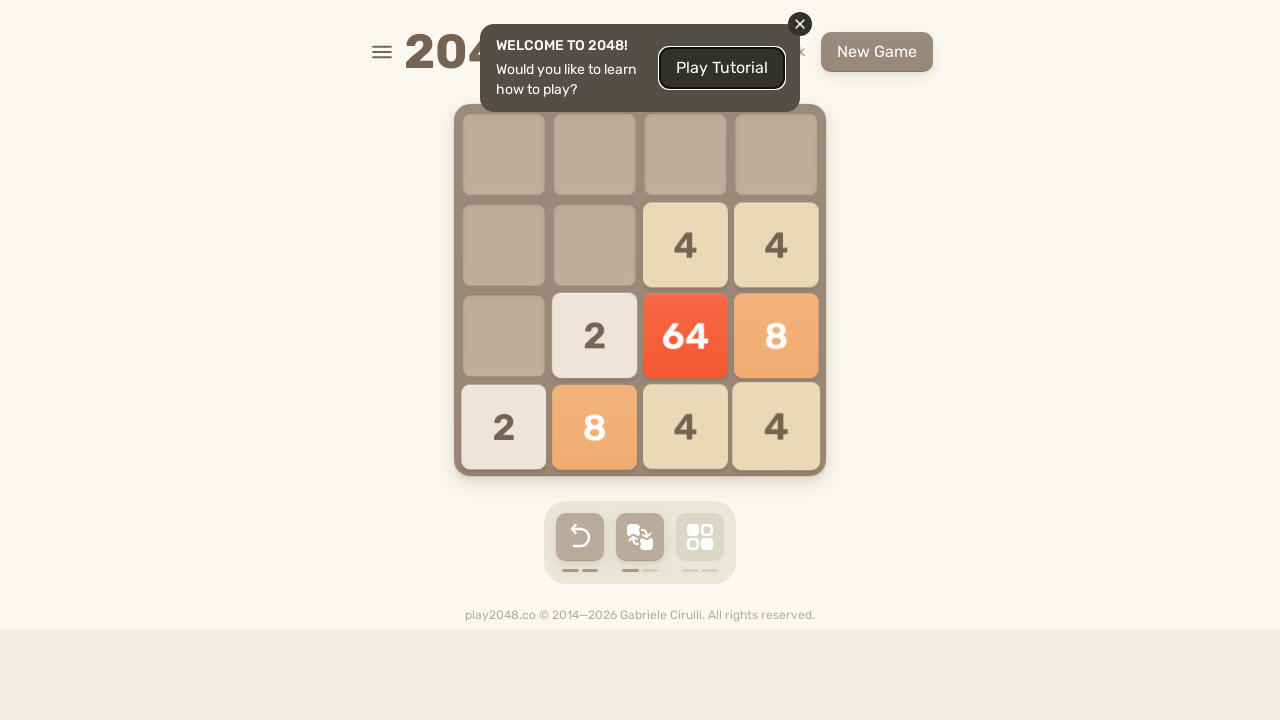

Pressed ArrowLeft (iteration 11/100)
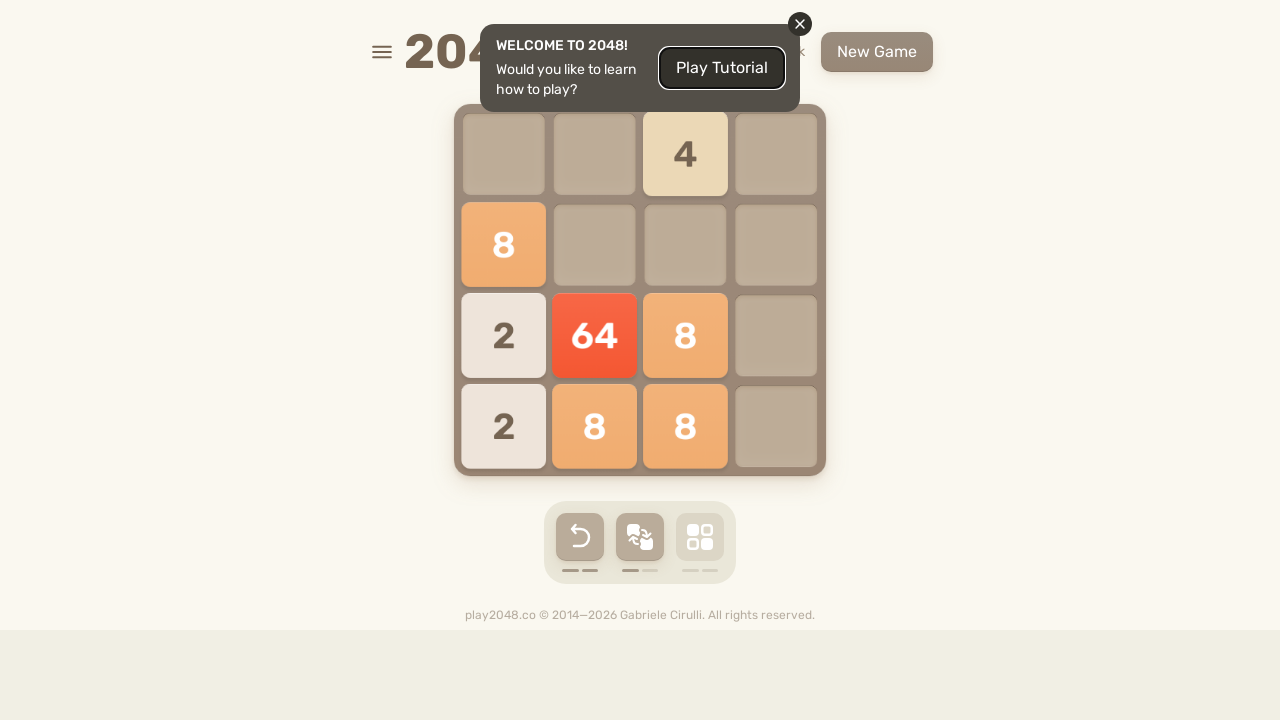

Pressed ArrowUp (iteration 12/100)
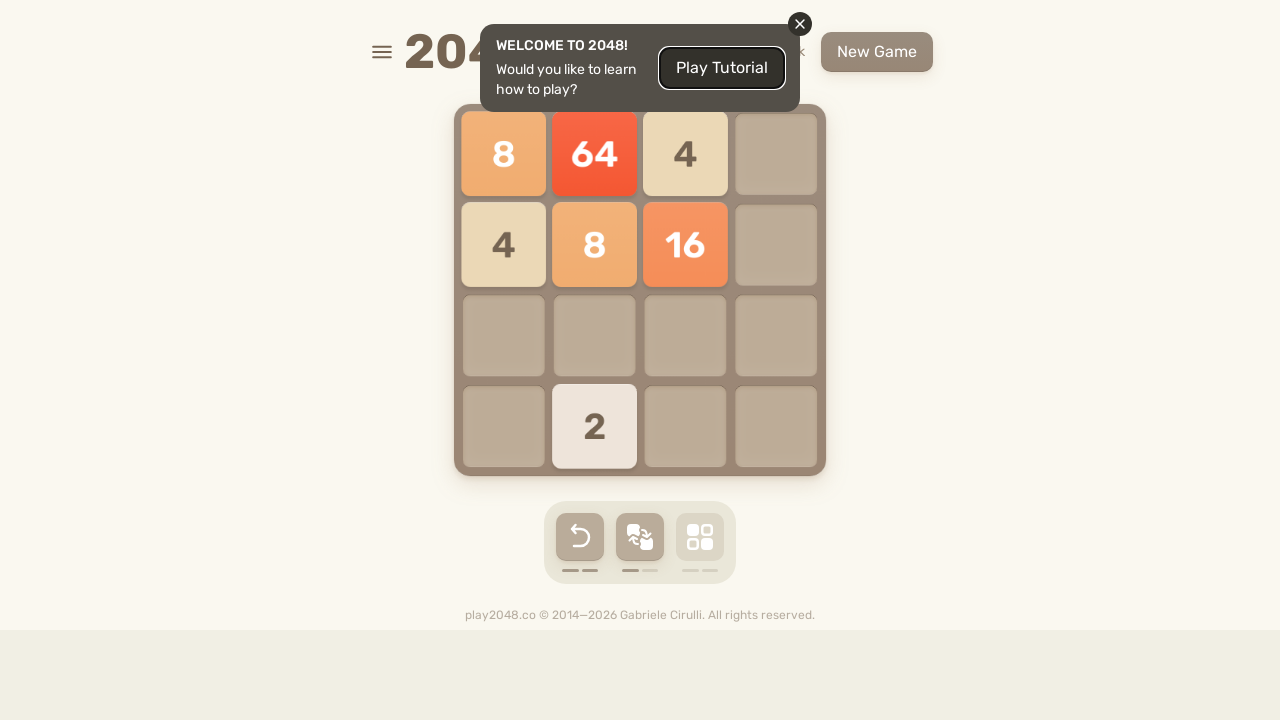

Pressed ArrowRight (iteration 12/100)
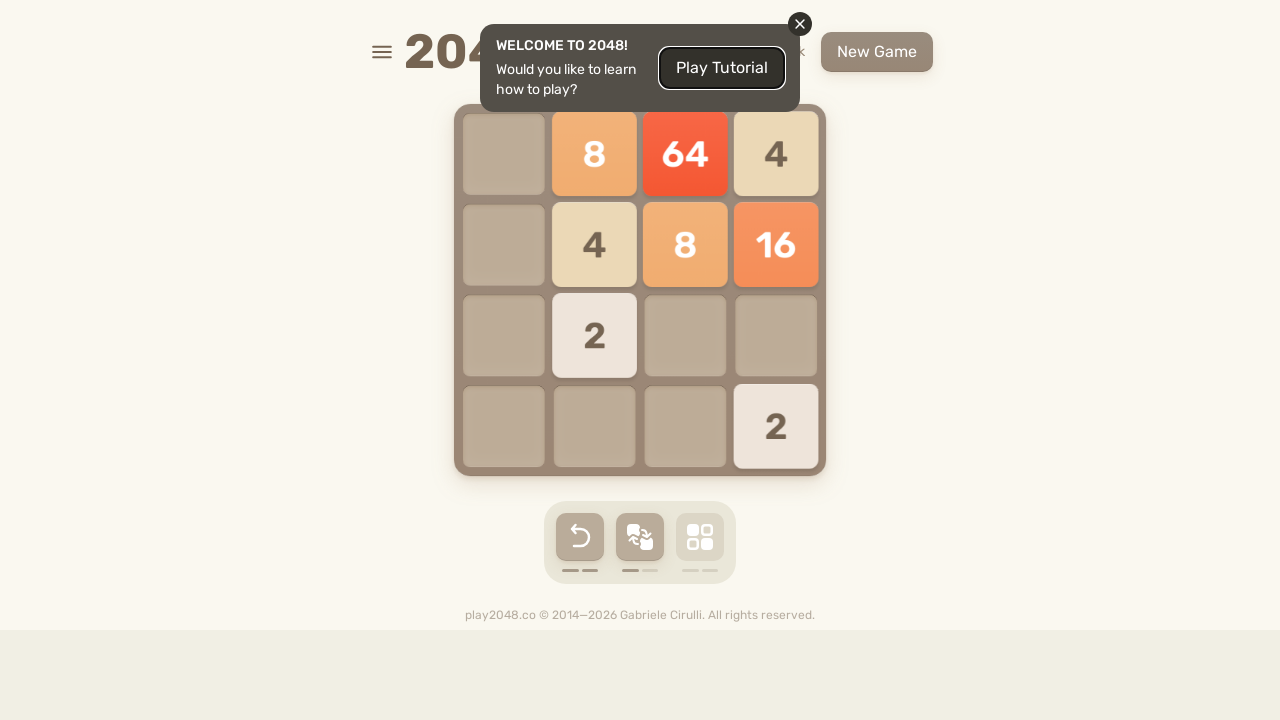

Pressed ArrowDown (iteration 12/100)
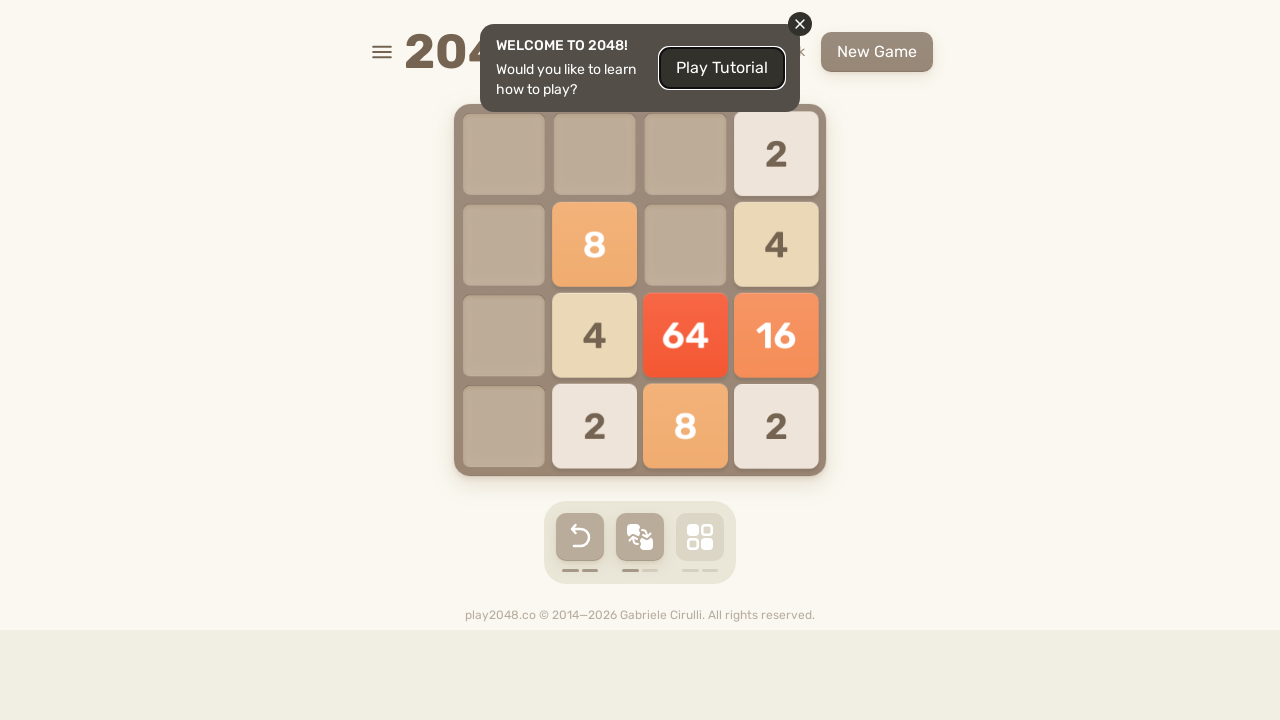

Pressed ArrowLeft (iteration 12/100)
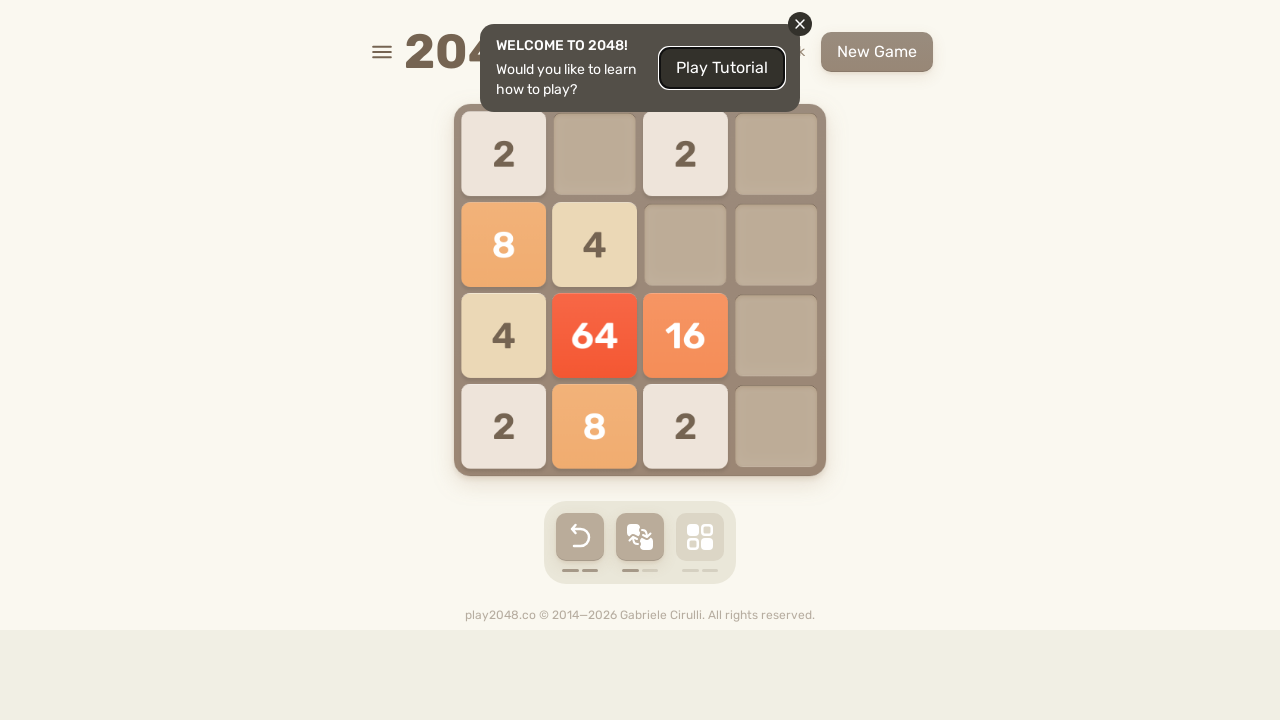

Pressed ArrowUp (iteration 13/100)
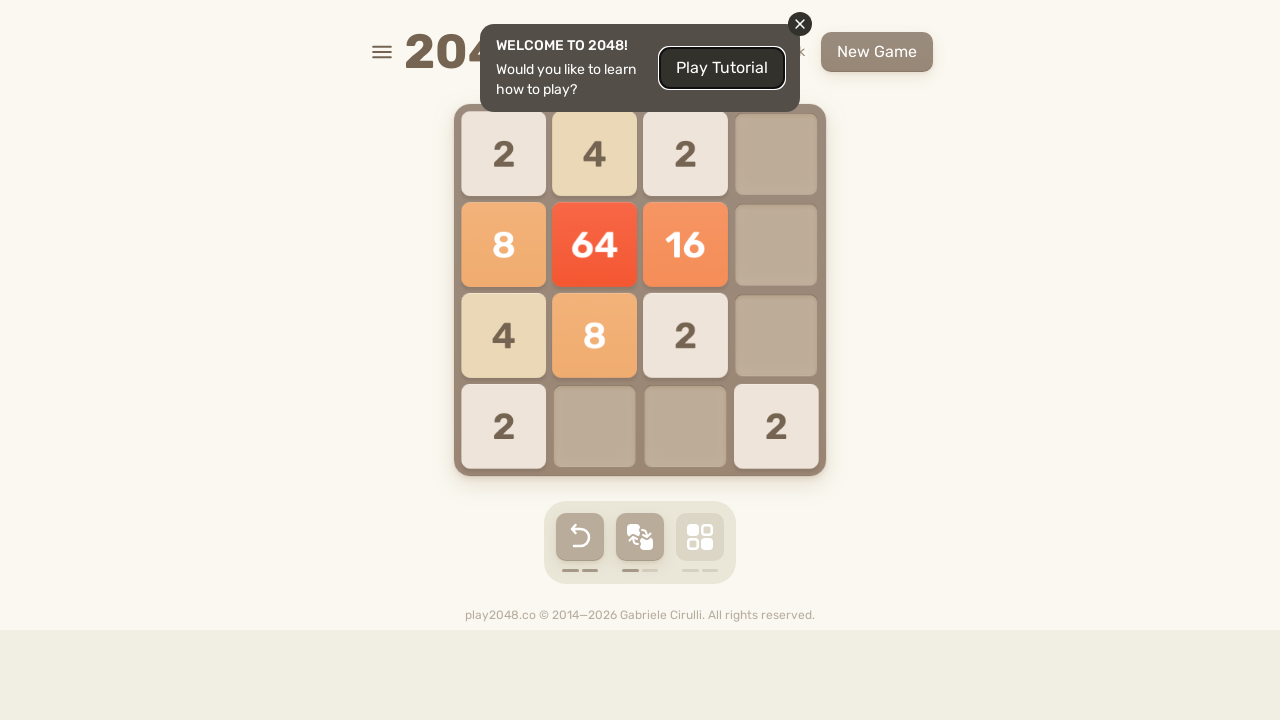

Pressed ArrowRight (iteration 13/100)
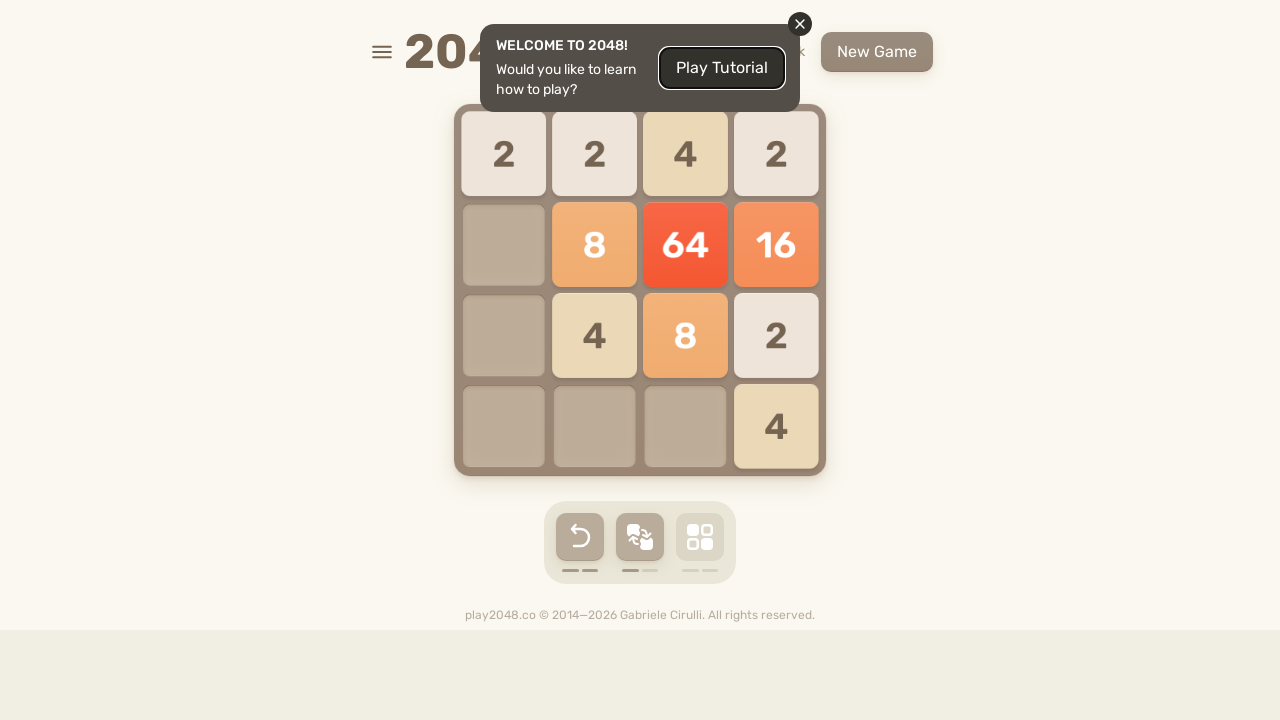

Pressed ArrowDown (iteration 13/100)
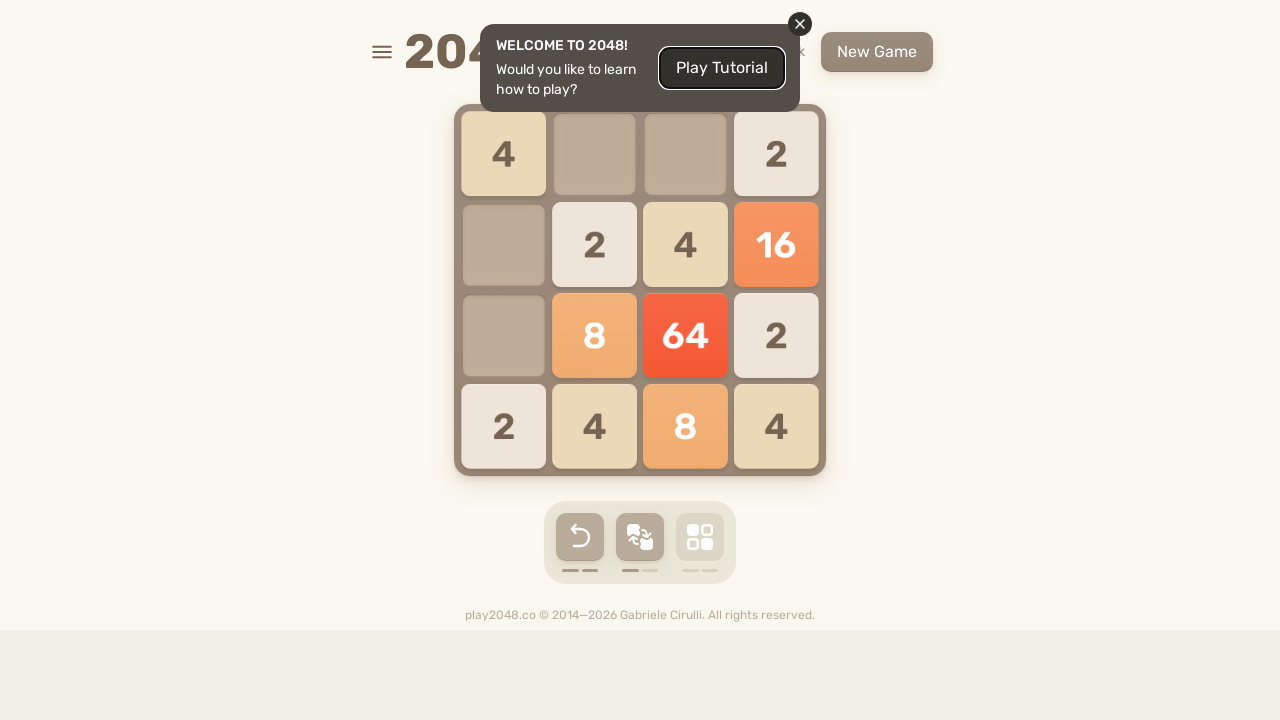

Pressed ArrowLeft (iteration 13/100)
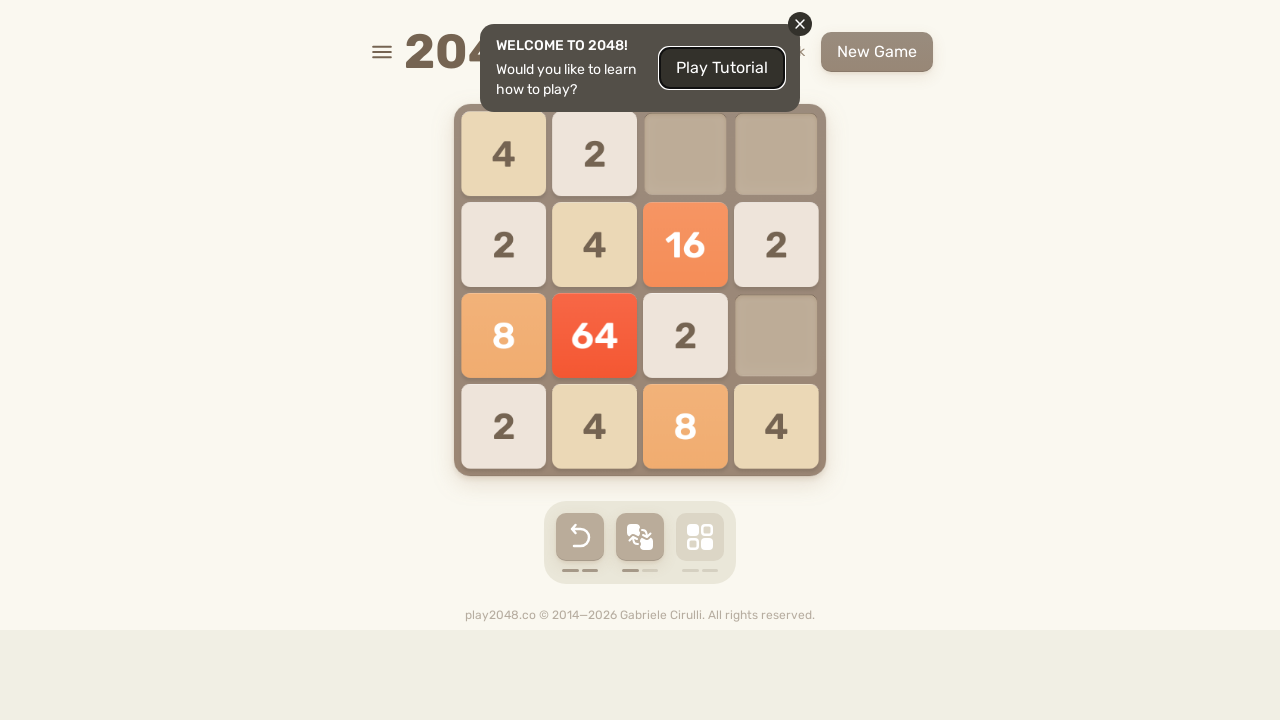

Pressed ArrowUp (iteration 14/100)
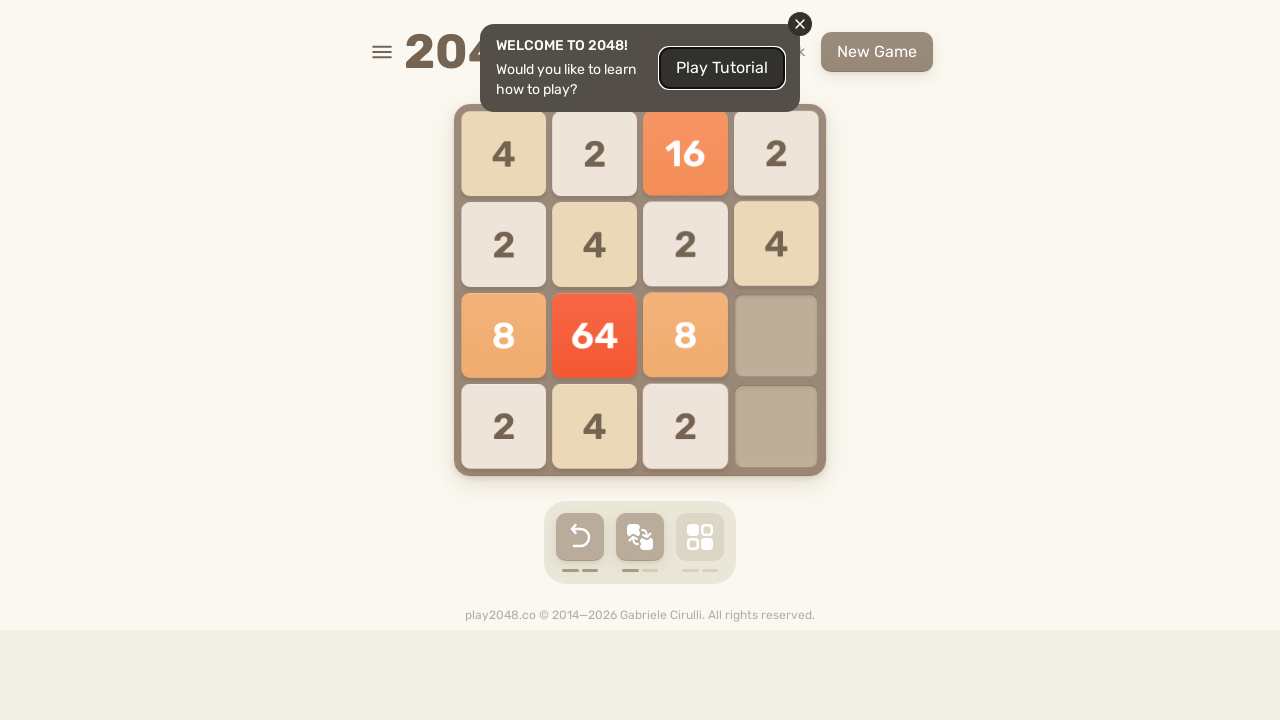

Pressed ArrowRight (iteration 14/100)
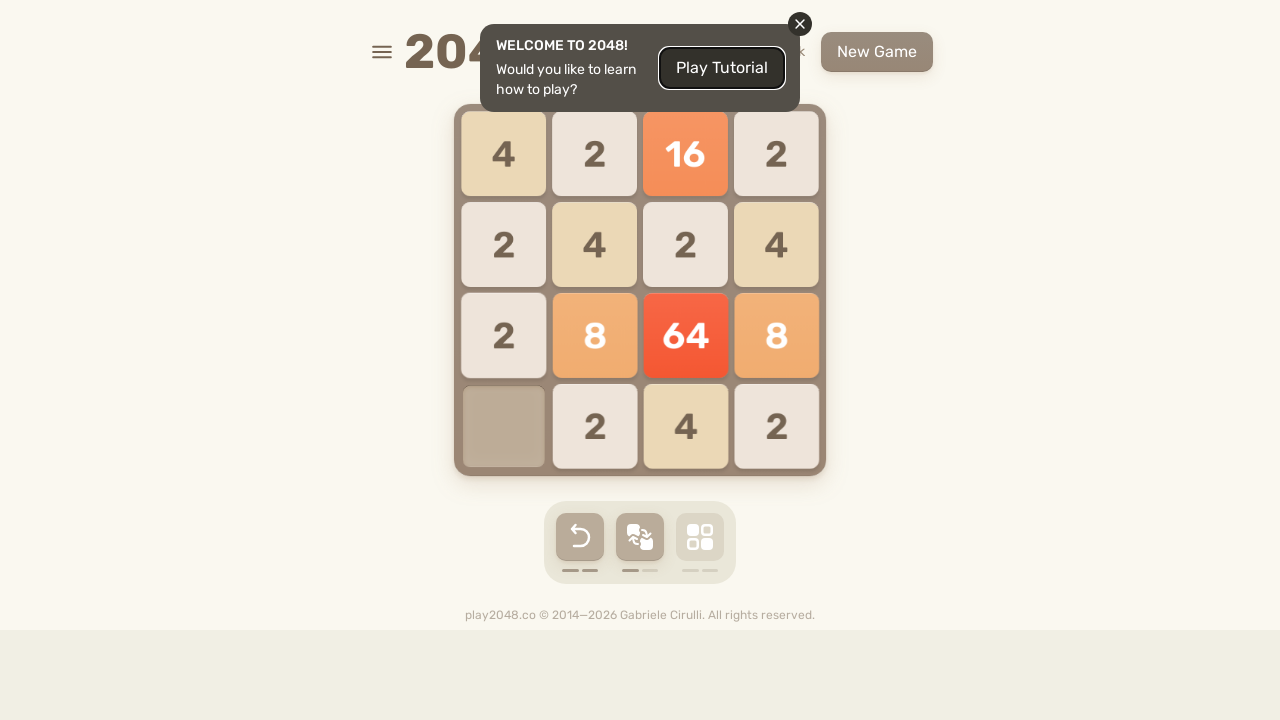

Pressed ArrowDown (iteration 14/100)
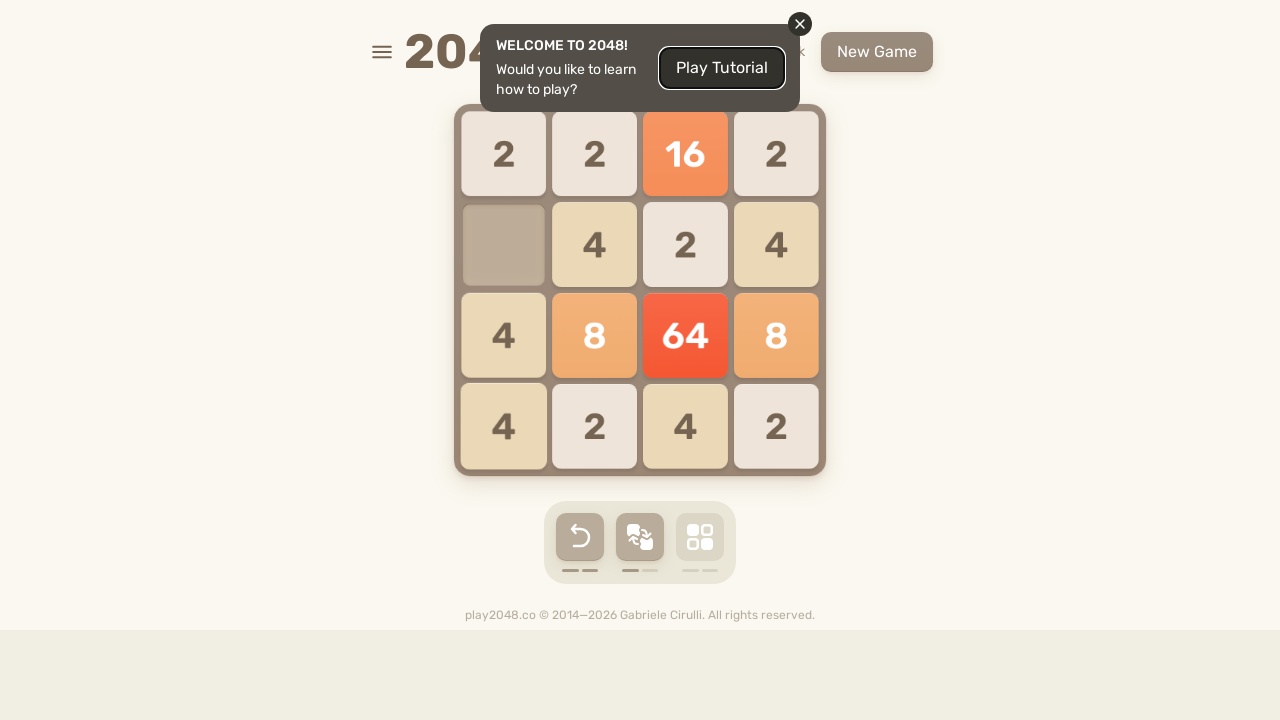

Pressed ArrowLeft (iteration 14/100)
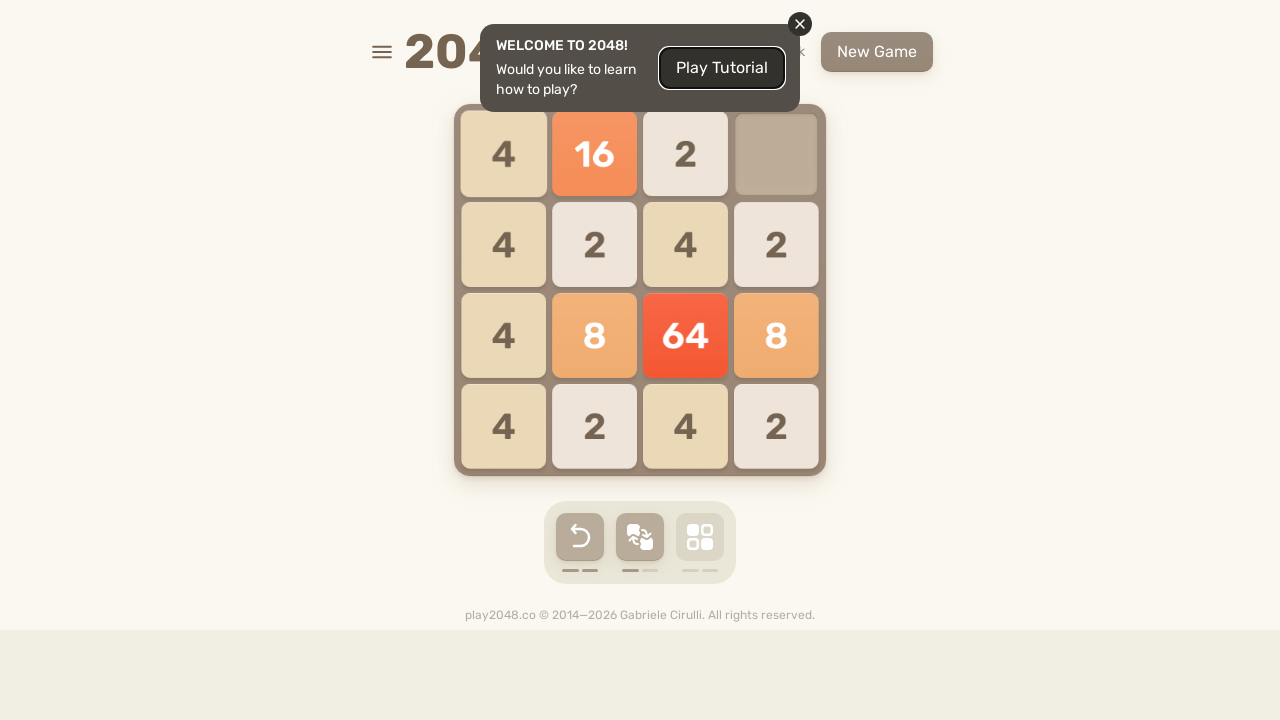

Pressed ArrowUp (iteration 15/100)
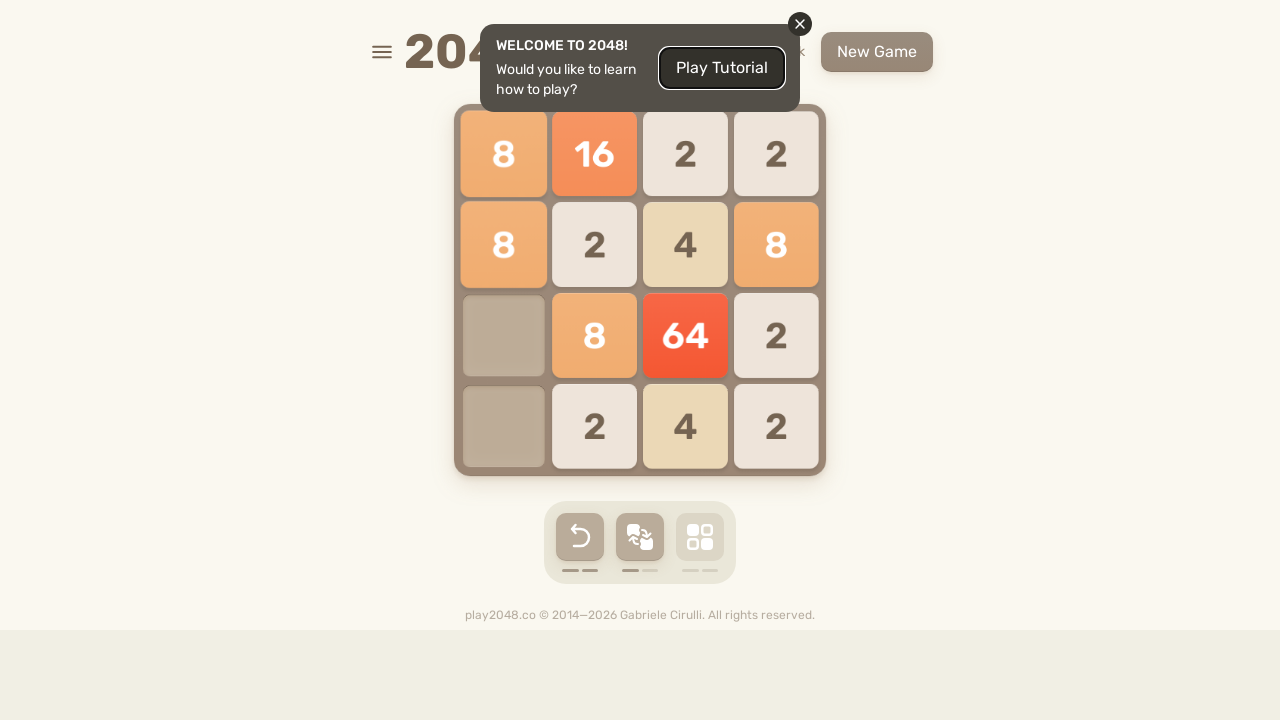

Pressed ArrowRight (iteration 15/100)
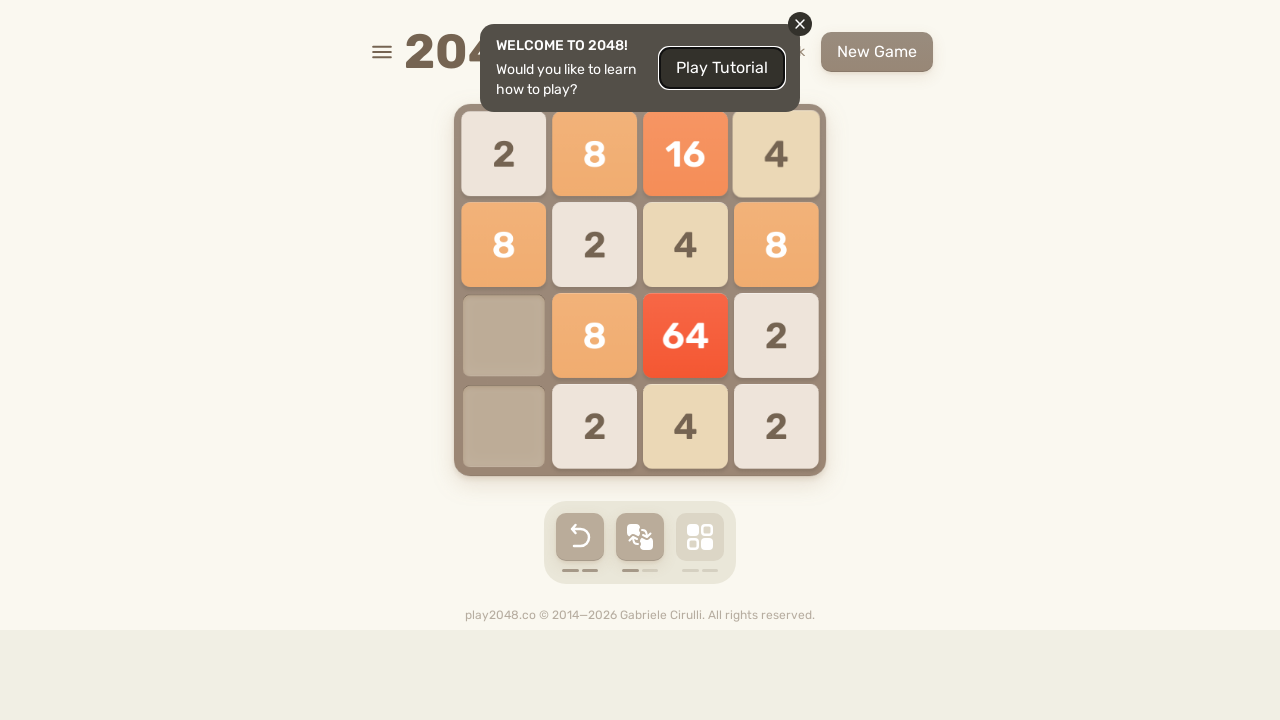

Pressed ArrowDown (iteration 15/100)
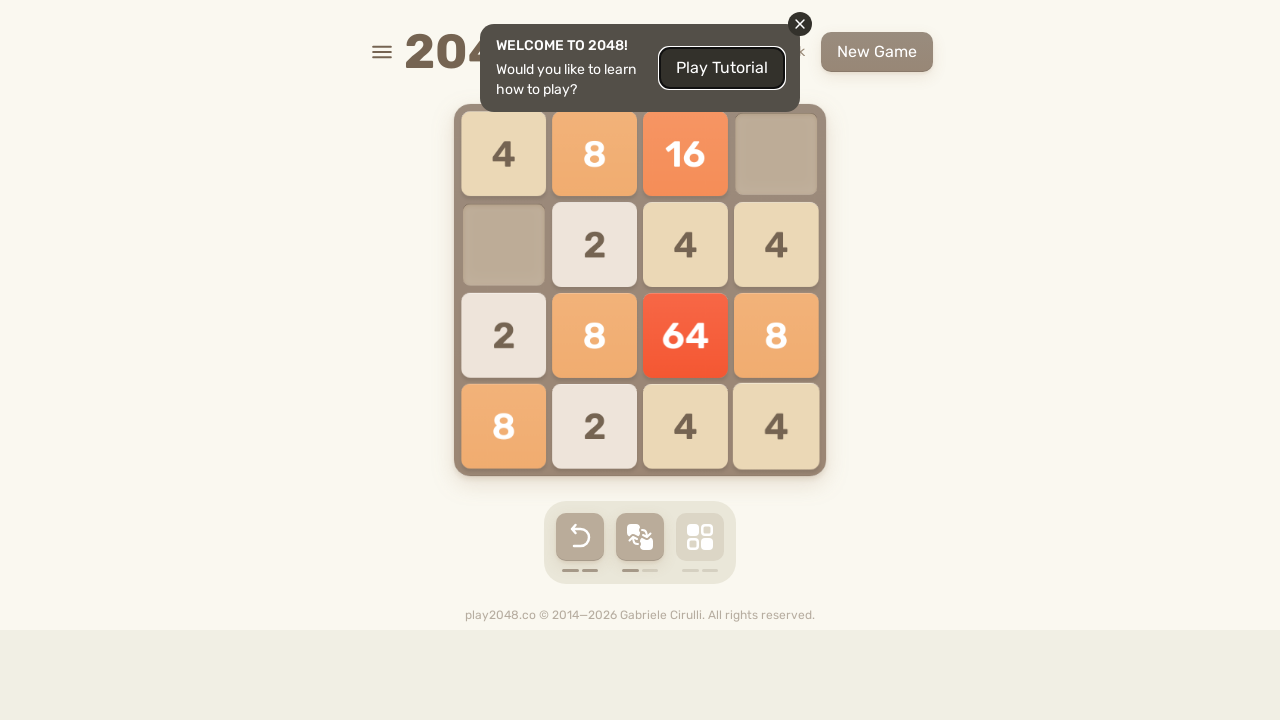

Pressed ArrowLeft (iteration 15/100)
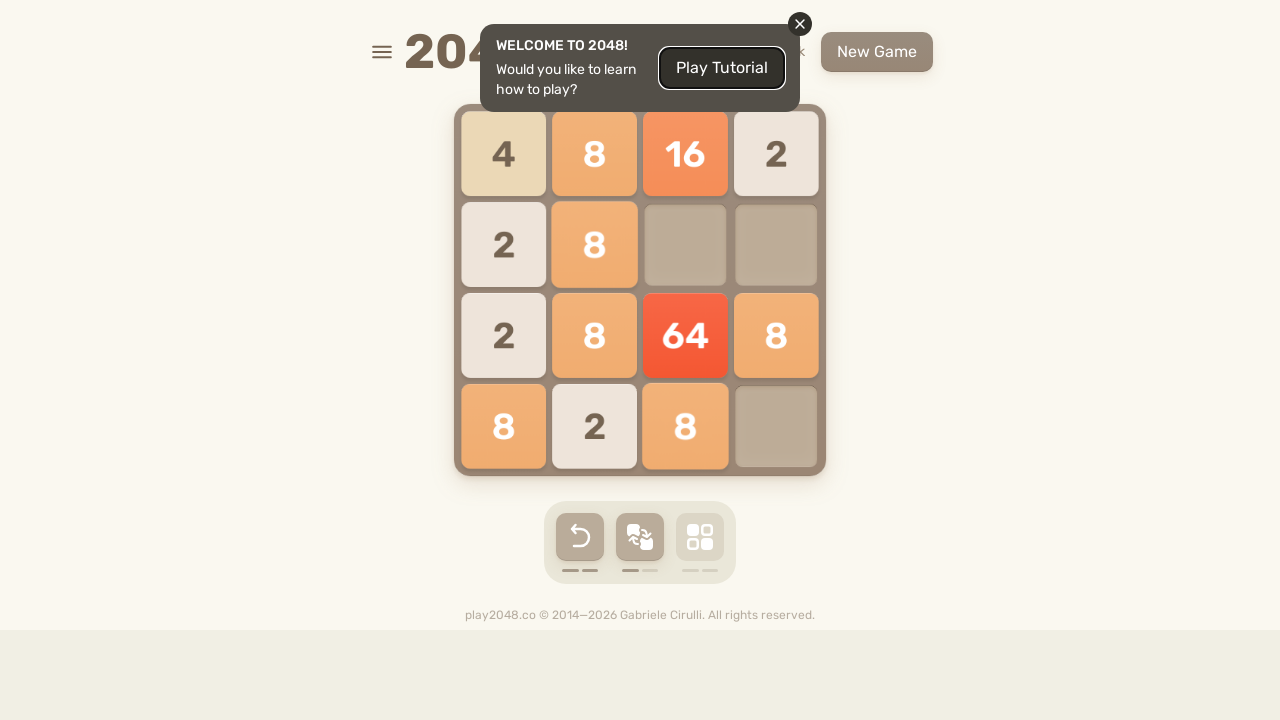

Pressed ArrowUp (iteration 16/100)
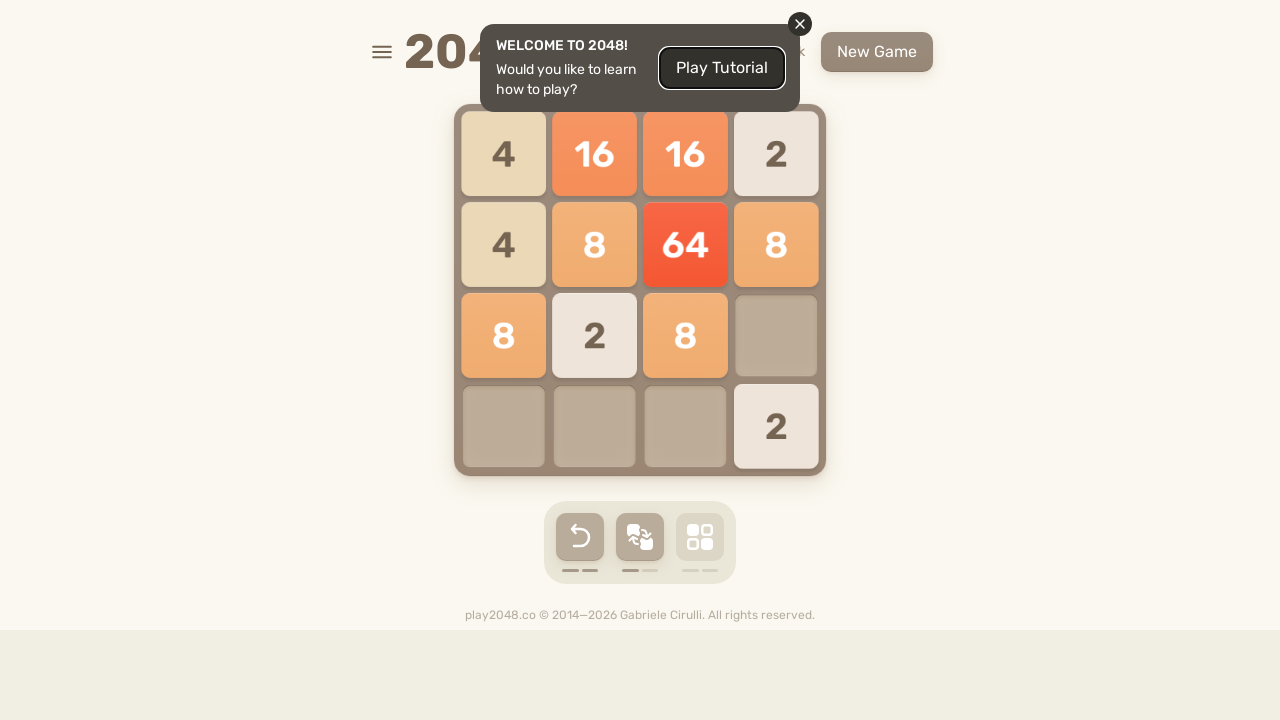

Pressed ArrowRight (iteration 16/100)
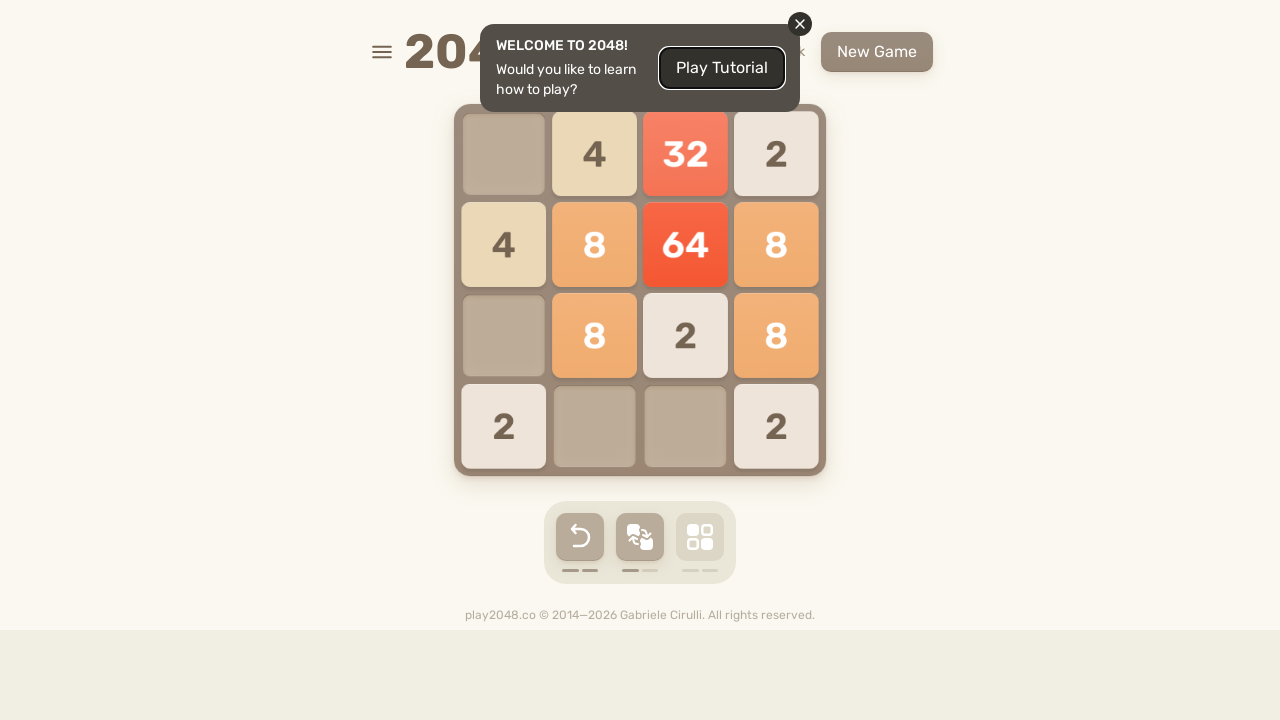

Pressed ArrowDown (iteration 16/100)
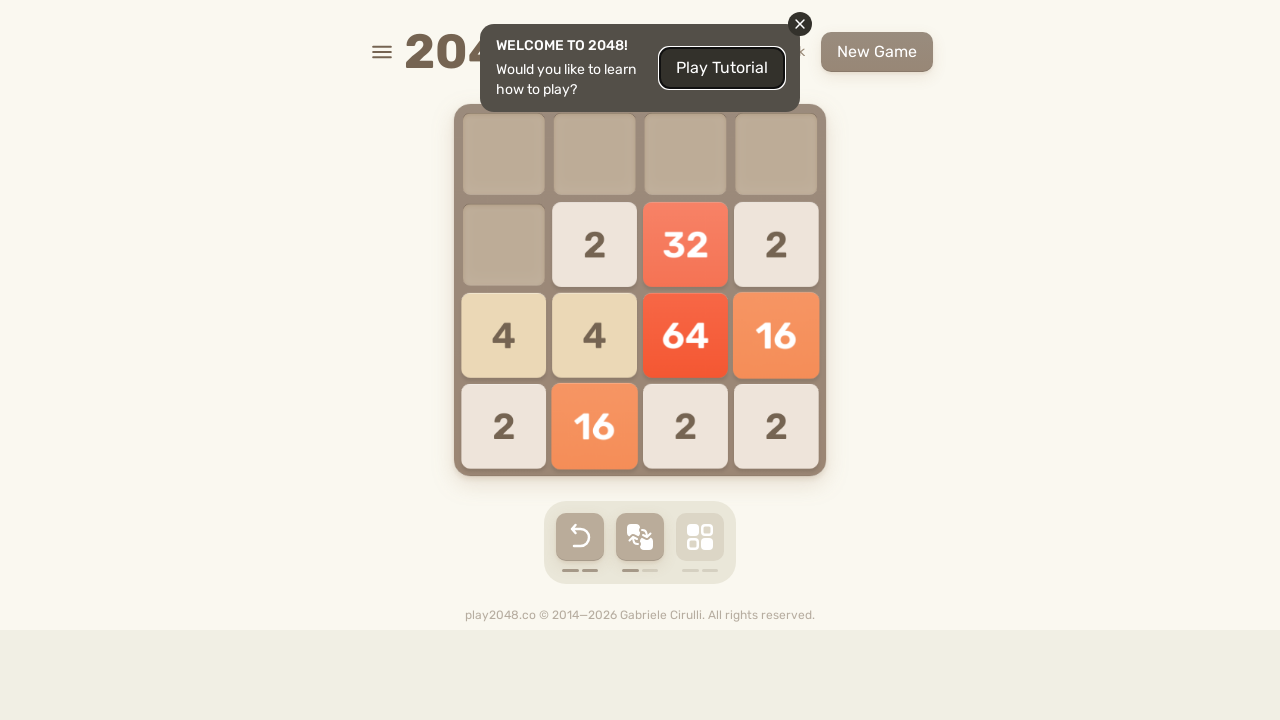

Pressed ArrowLeft (iteration 16/100)
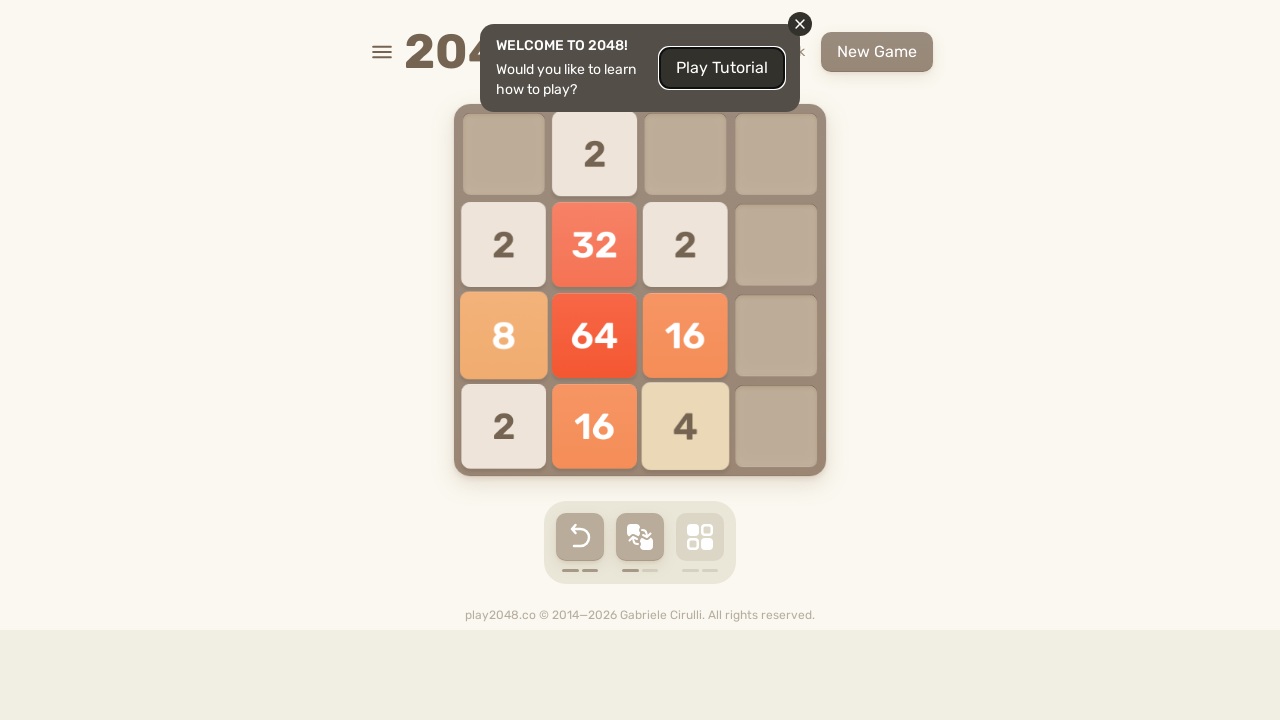

Pressed ArrowUp (iteration 17/100)
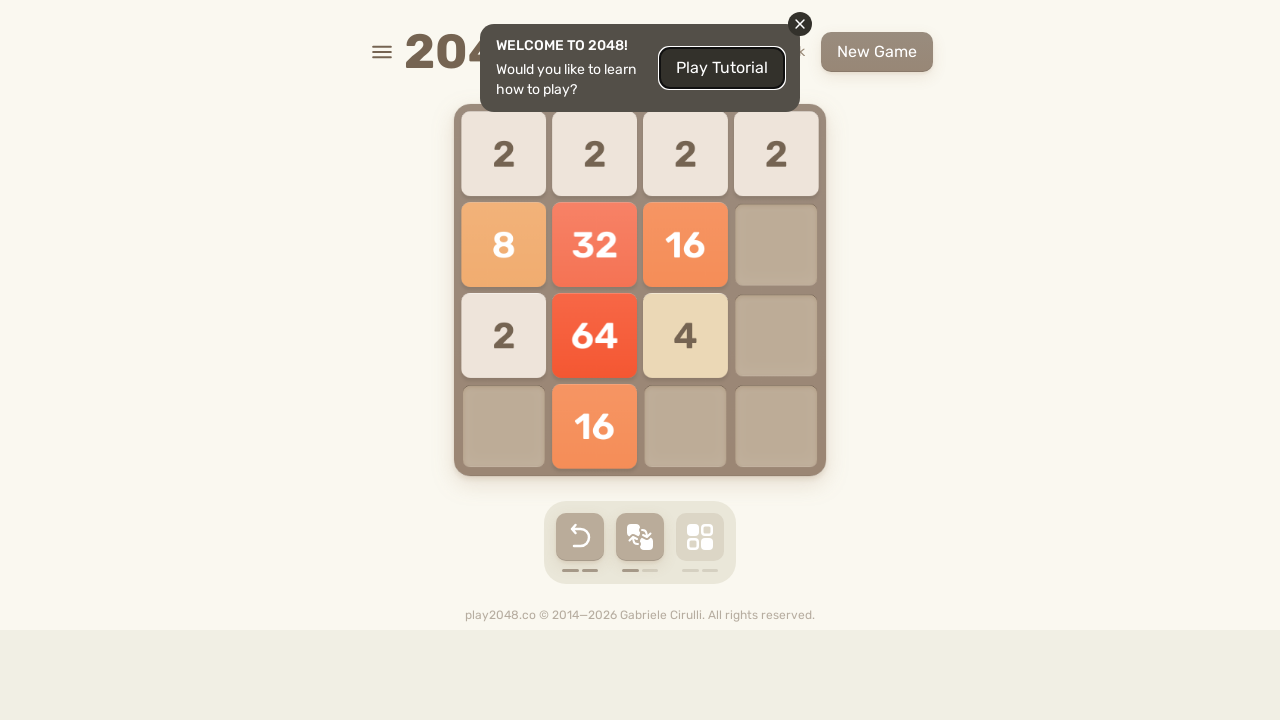

Pressed ArrowRight (iteration 17/100)
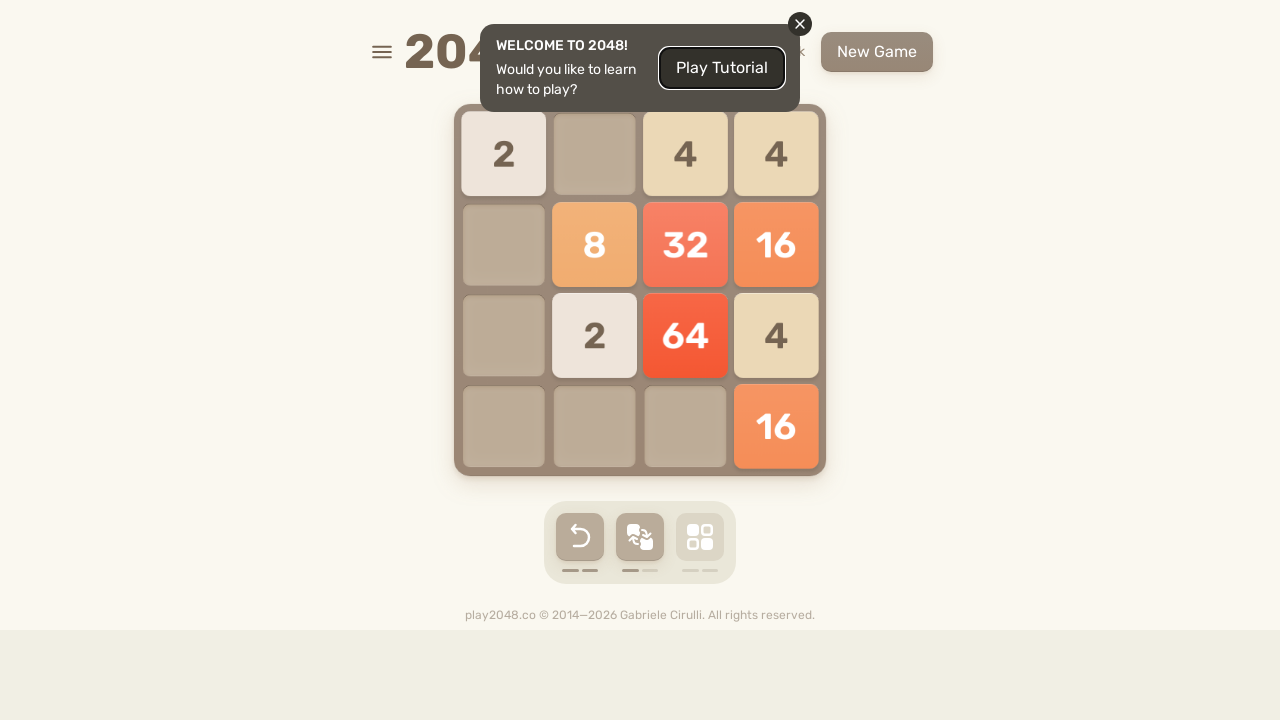

Pressed ArrowDown (iteration 17/100)
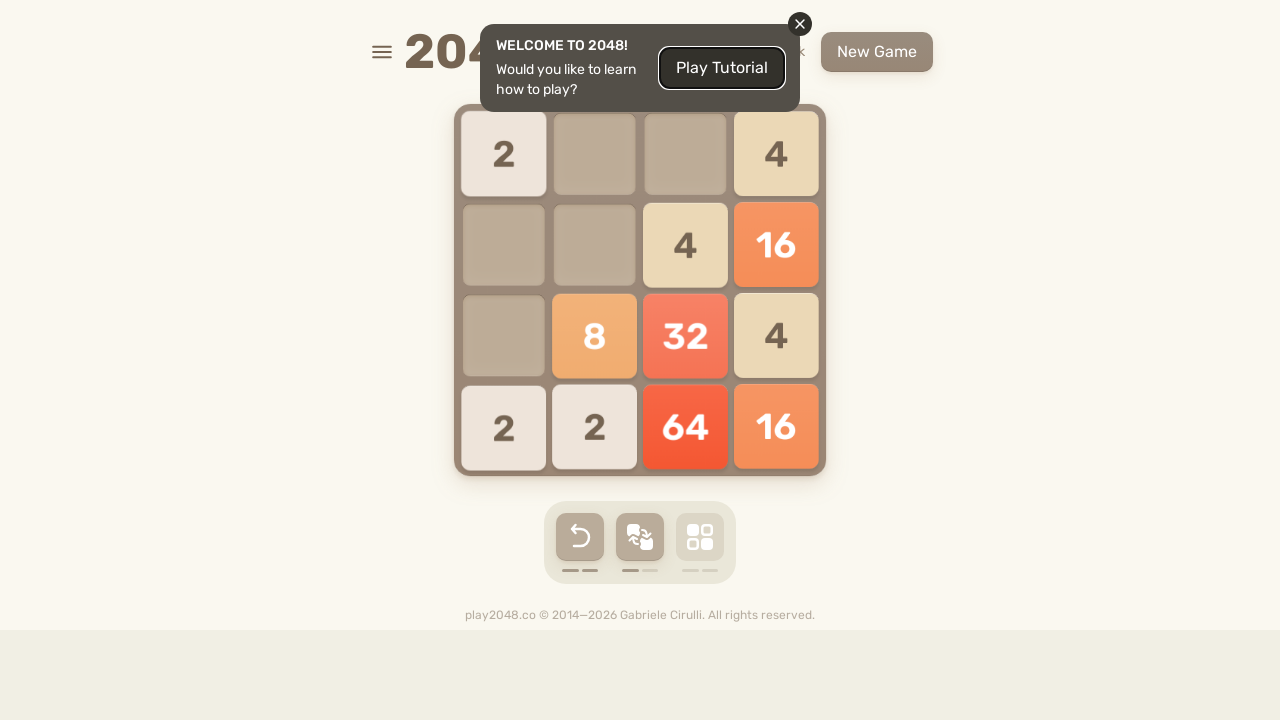

Pressed ArrowLeft (iteration 17/100)
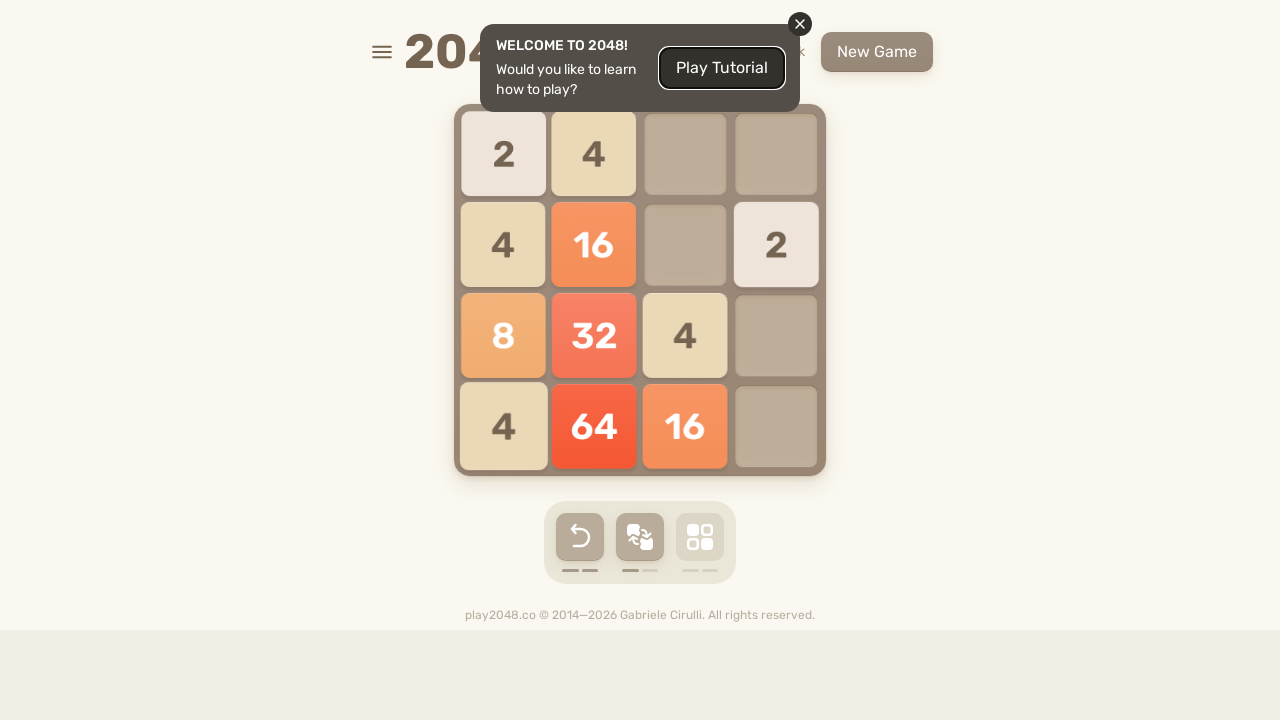

Pressed ArrowUp (iteration 18/100)
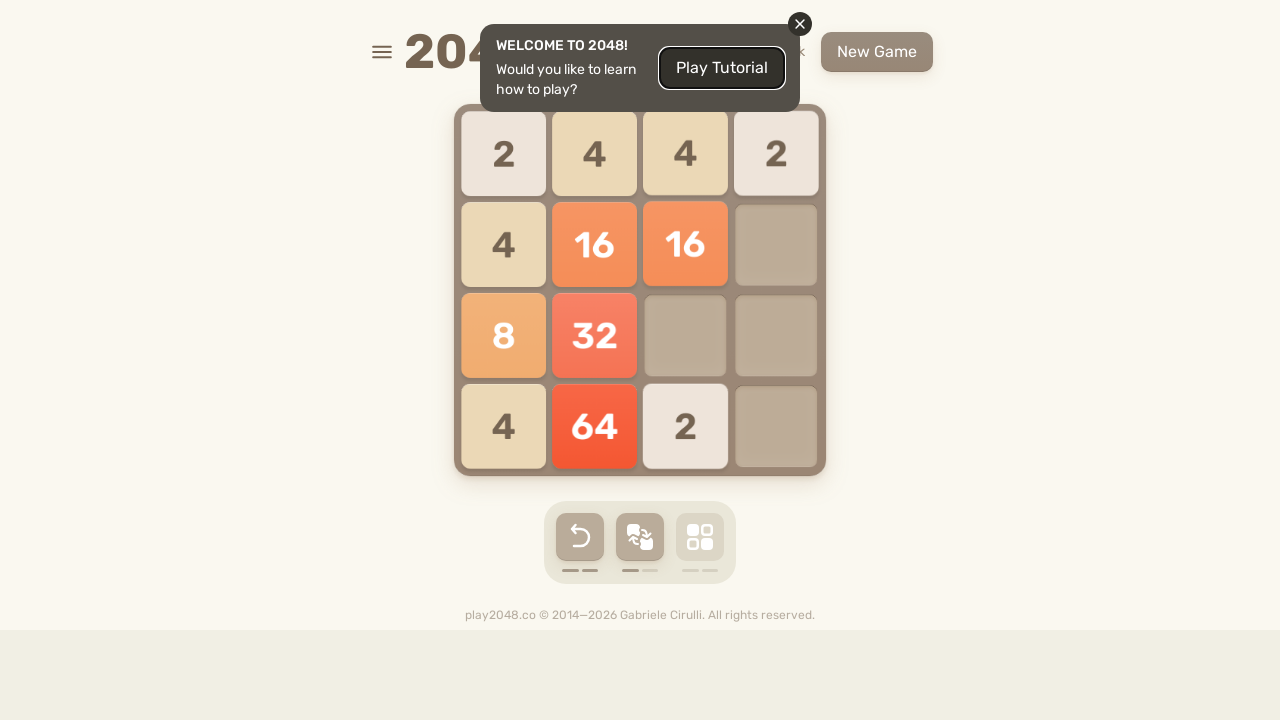

Pressed ArrowRight (iteration 18/100)
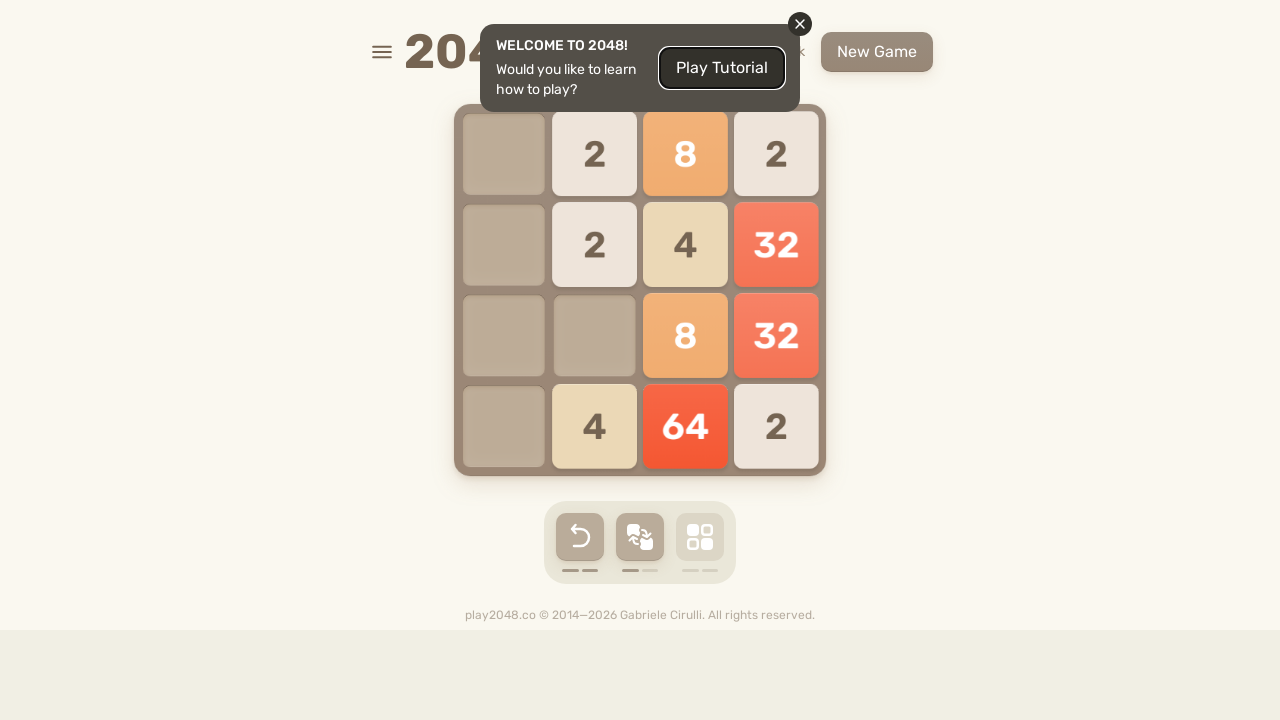

Pressed ArrowDown (iteration 18/100)
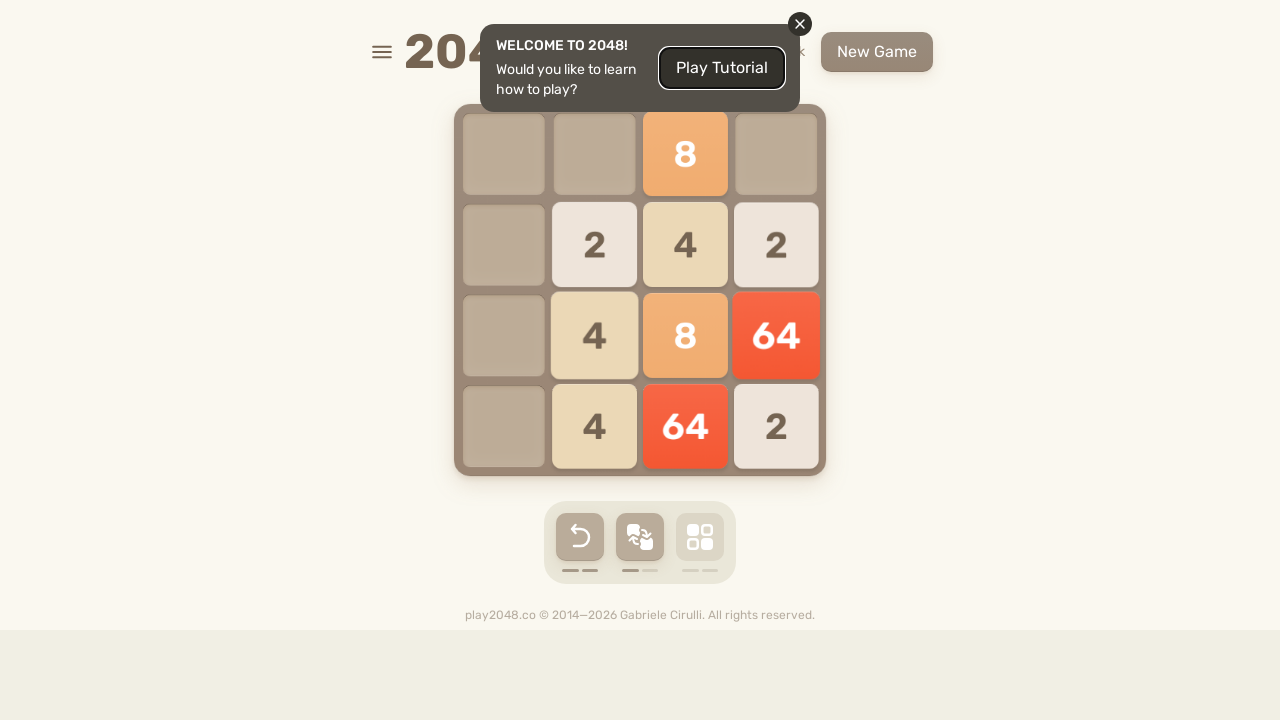

Pressed ArrowLeft (iteration 18/100)
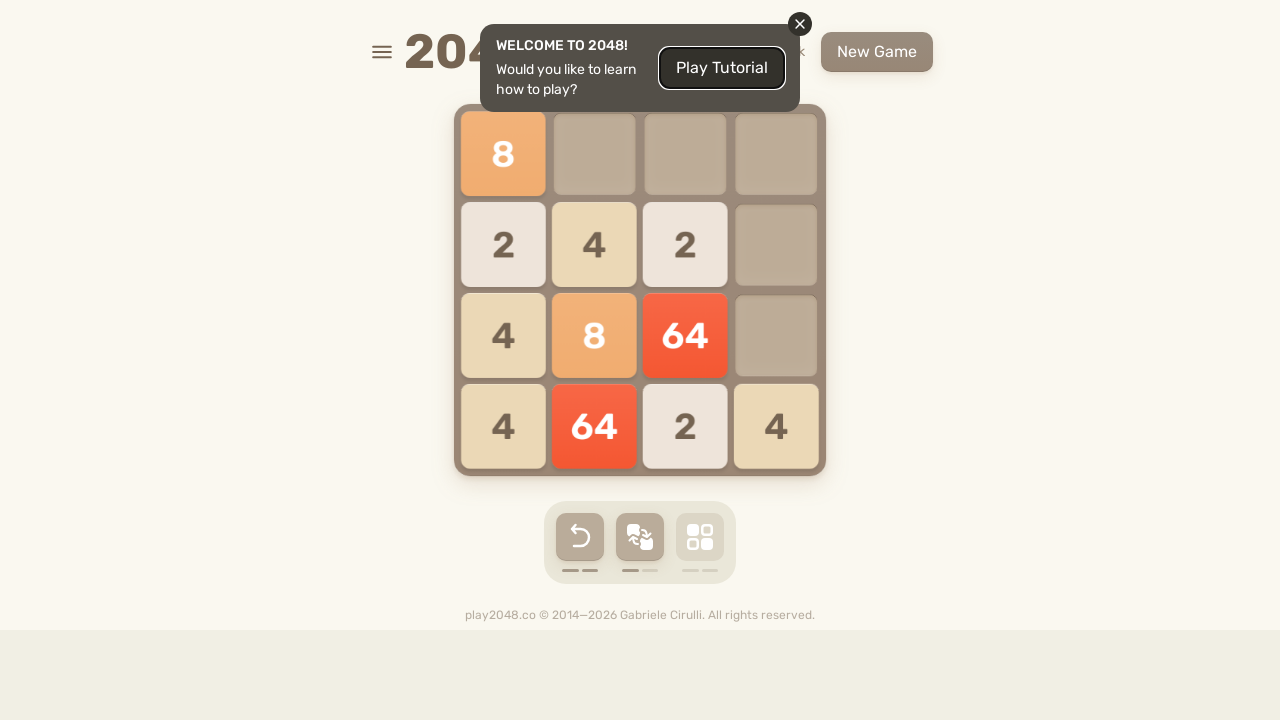

Pressed ArrowUp (iteration 19/100)
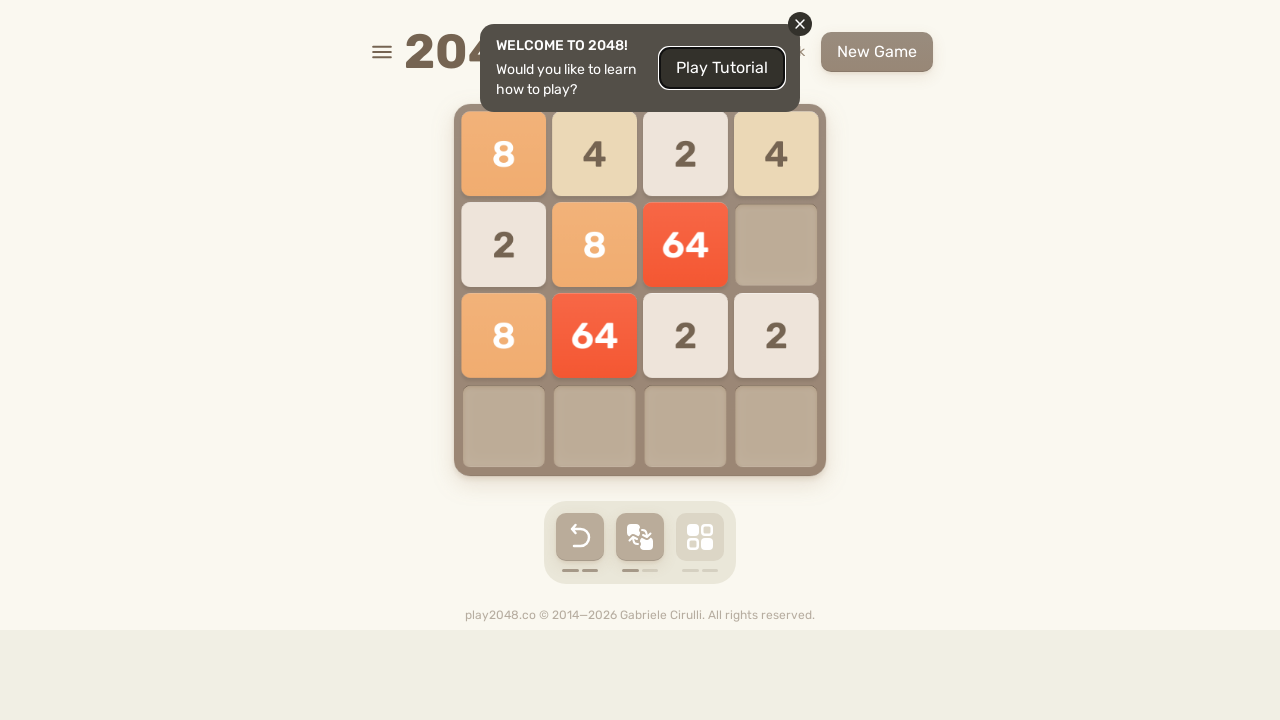

Pressed ArrowRight (iteration 19/100)
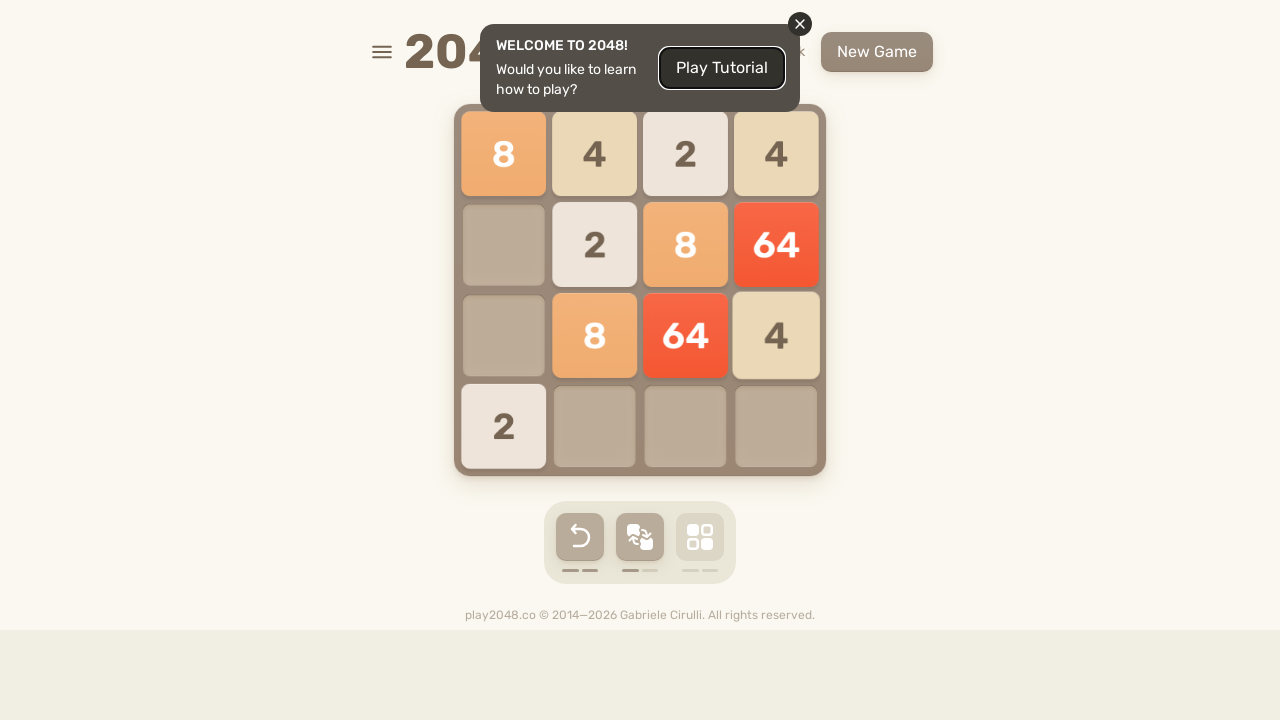

Pressed ArrowDown (iteration 19/100)
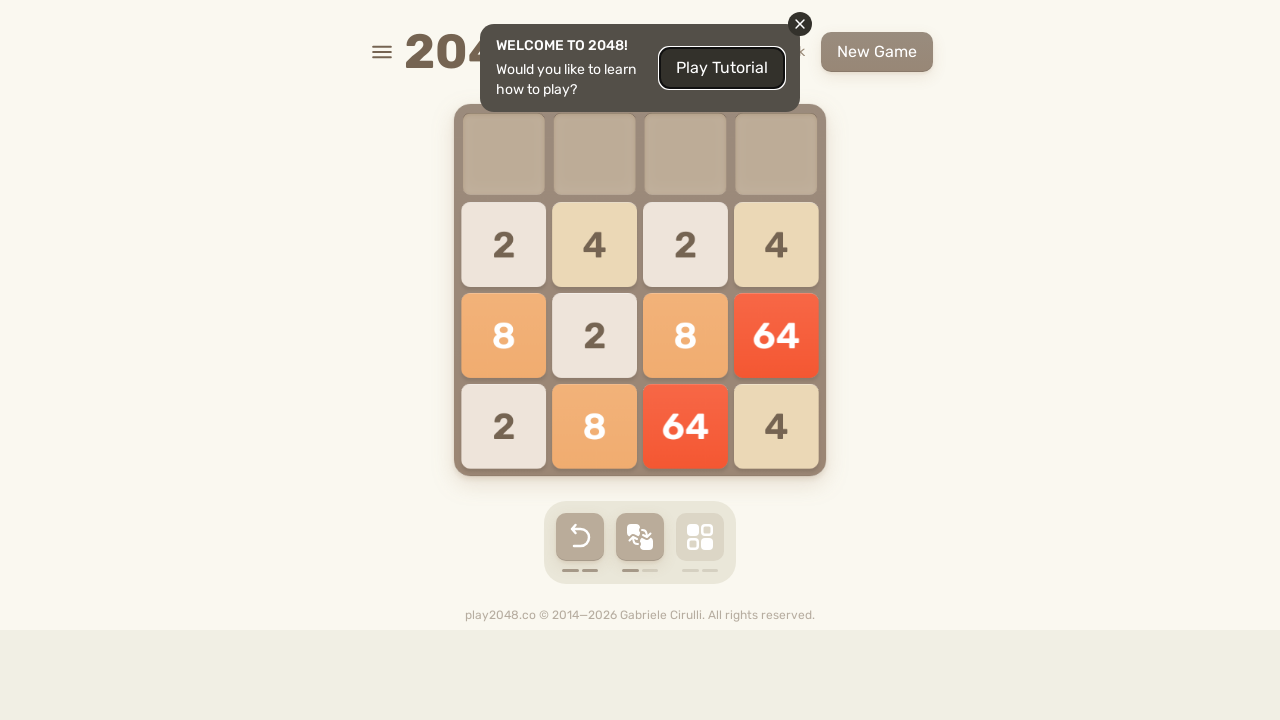

Pressed ArrowLeft (iteration 19/100)
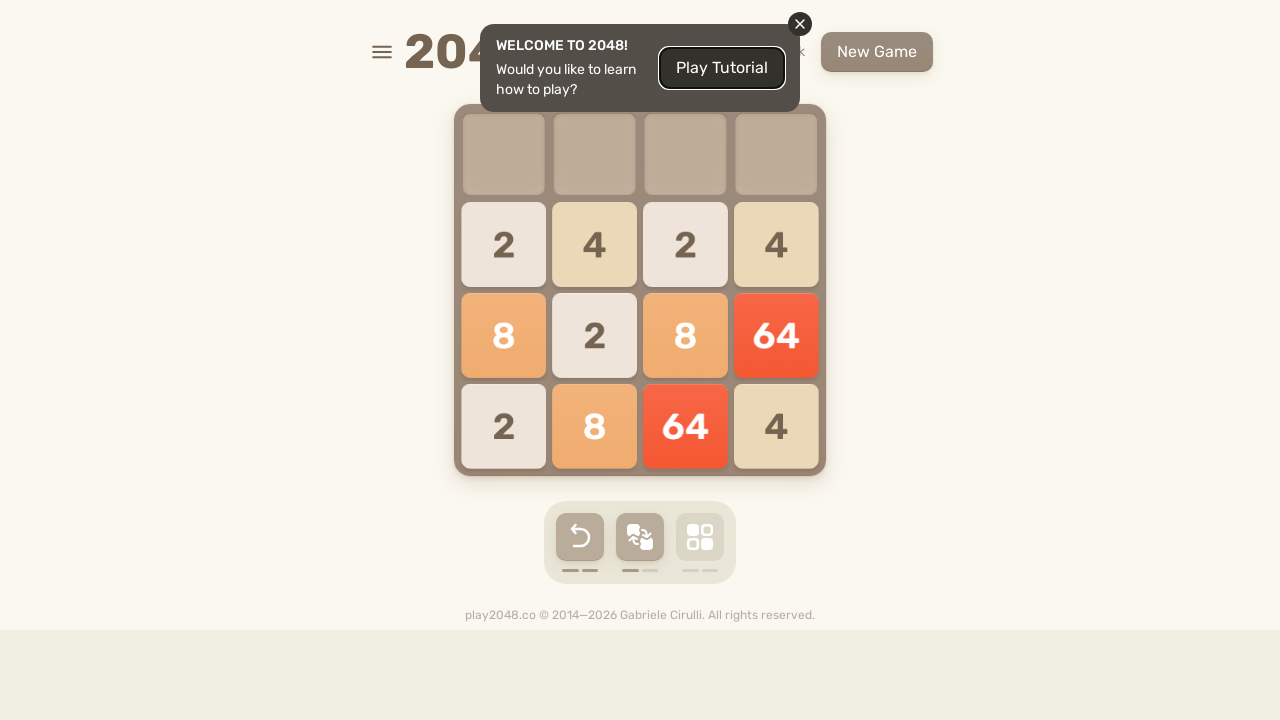

Pressed ArrowUp (iteration 20/100)
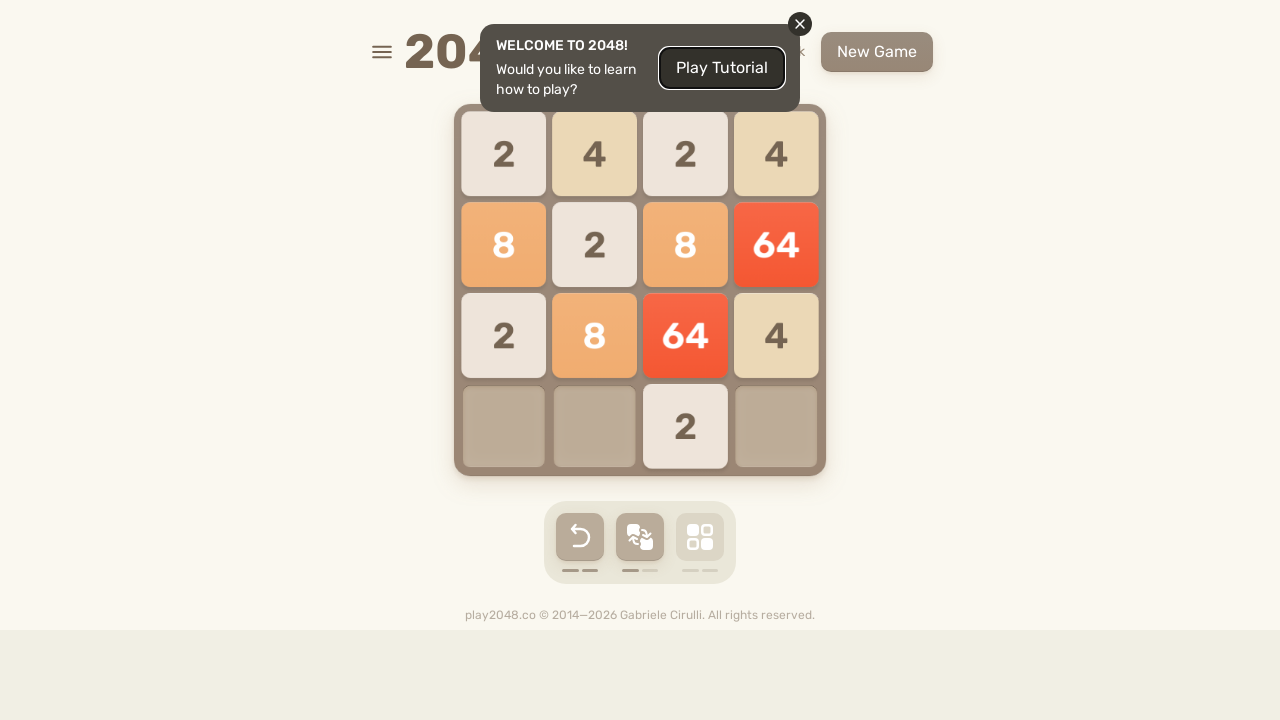

Pressed ArrowRight (iteration 20/100)
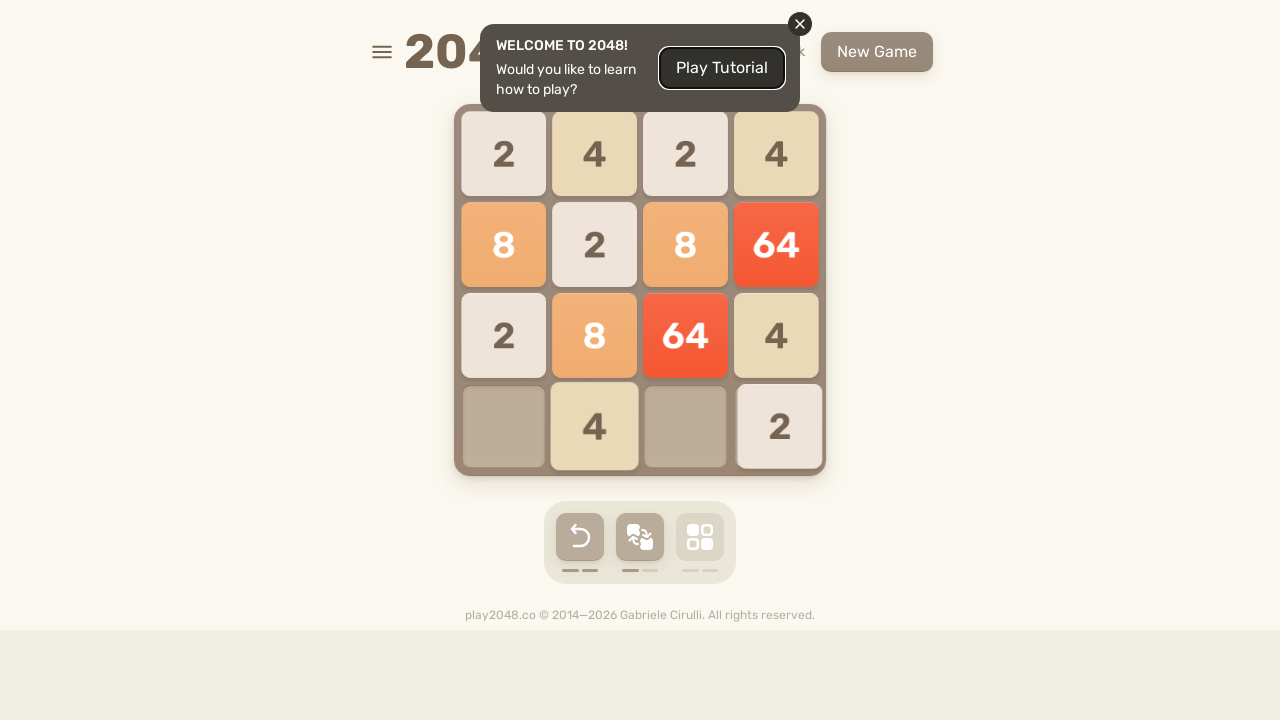

Pressed ArrowDown (iteration 20/100)
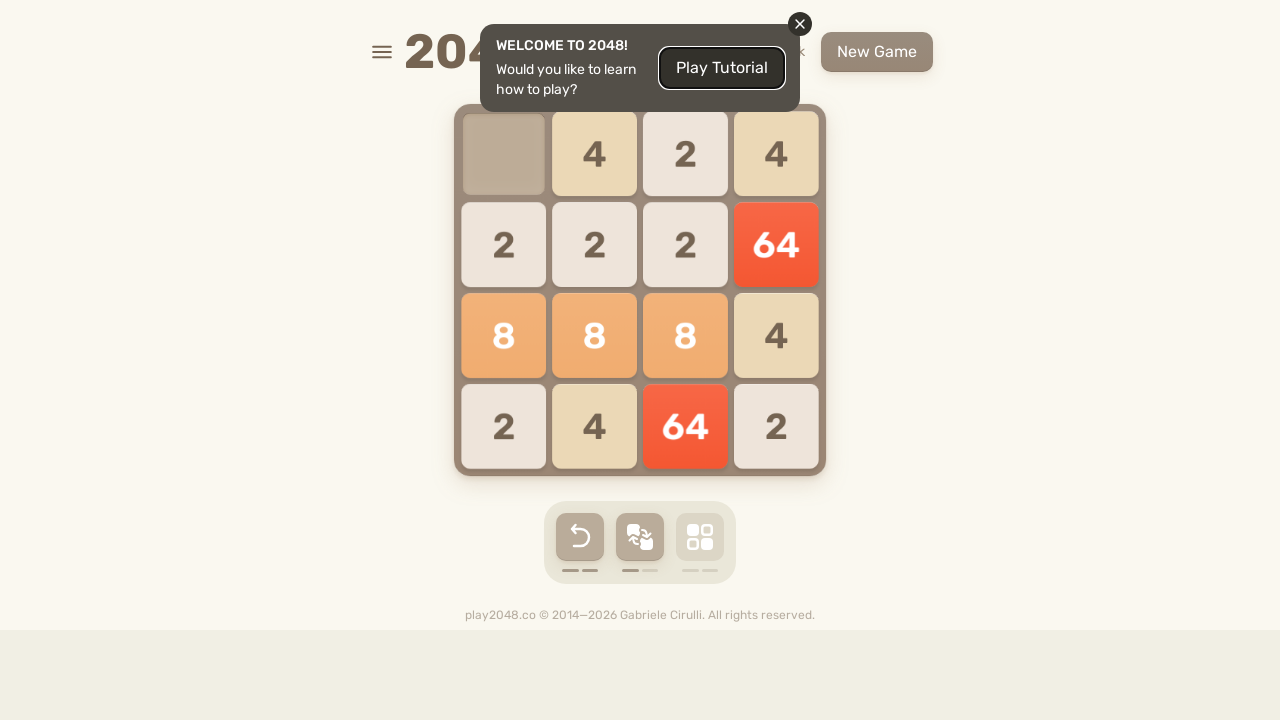

Pressed ArrowLeft (iteration 20/100)
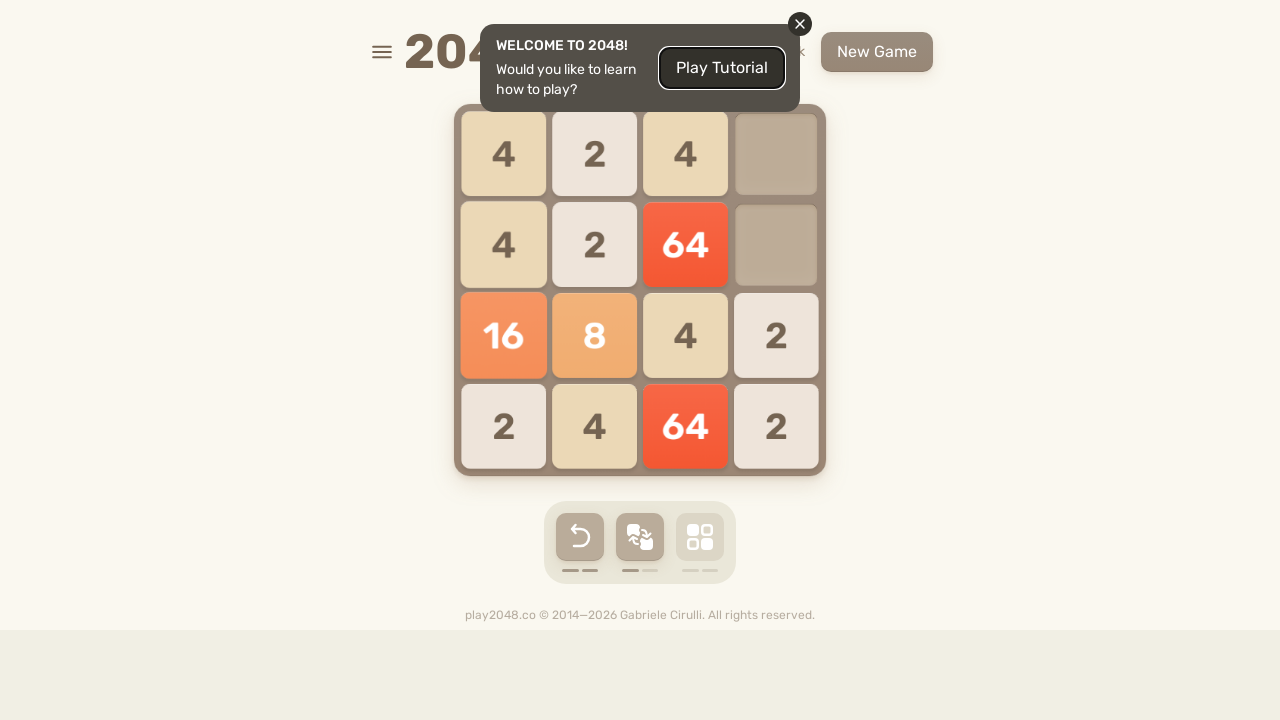

Pressed ArrowUp (iteration 21/100)
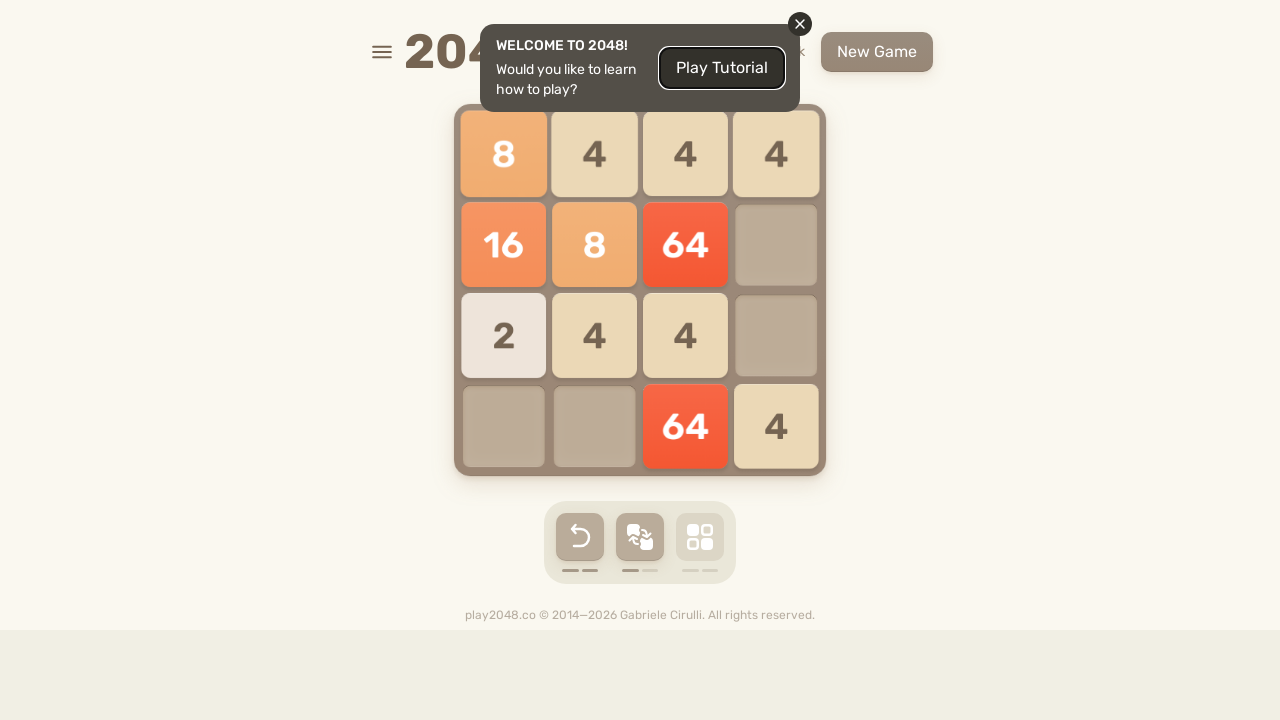

Pressed ArrowRight (iteration 21/100)
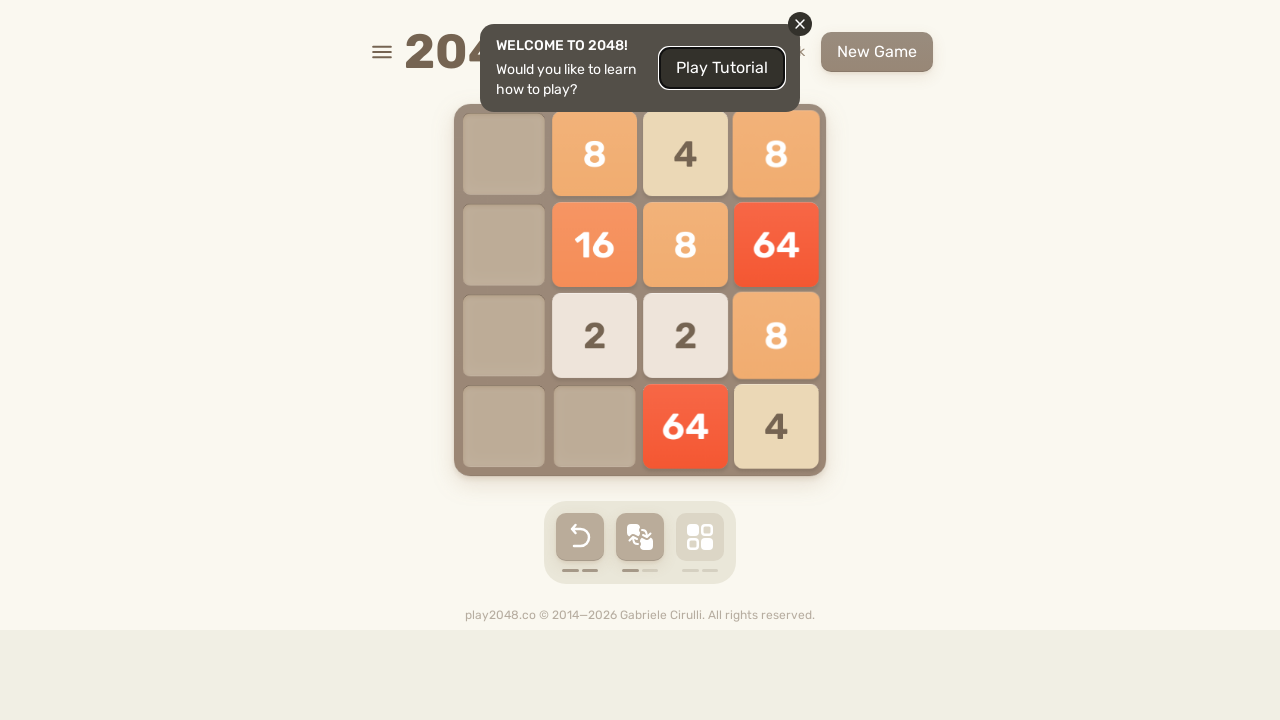

Pressed ArrowDown (iteration 21/100)
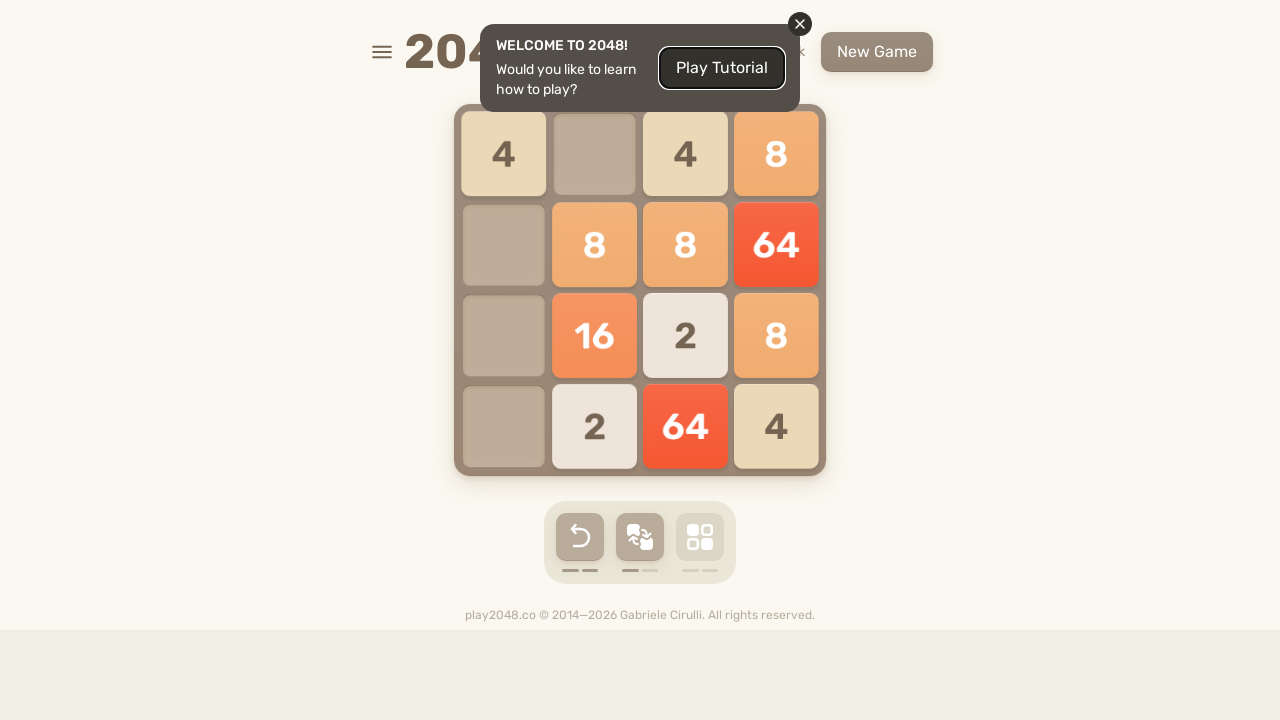

Pressed ArrowLeft (iteration 21/100)
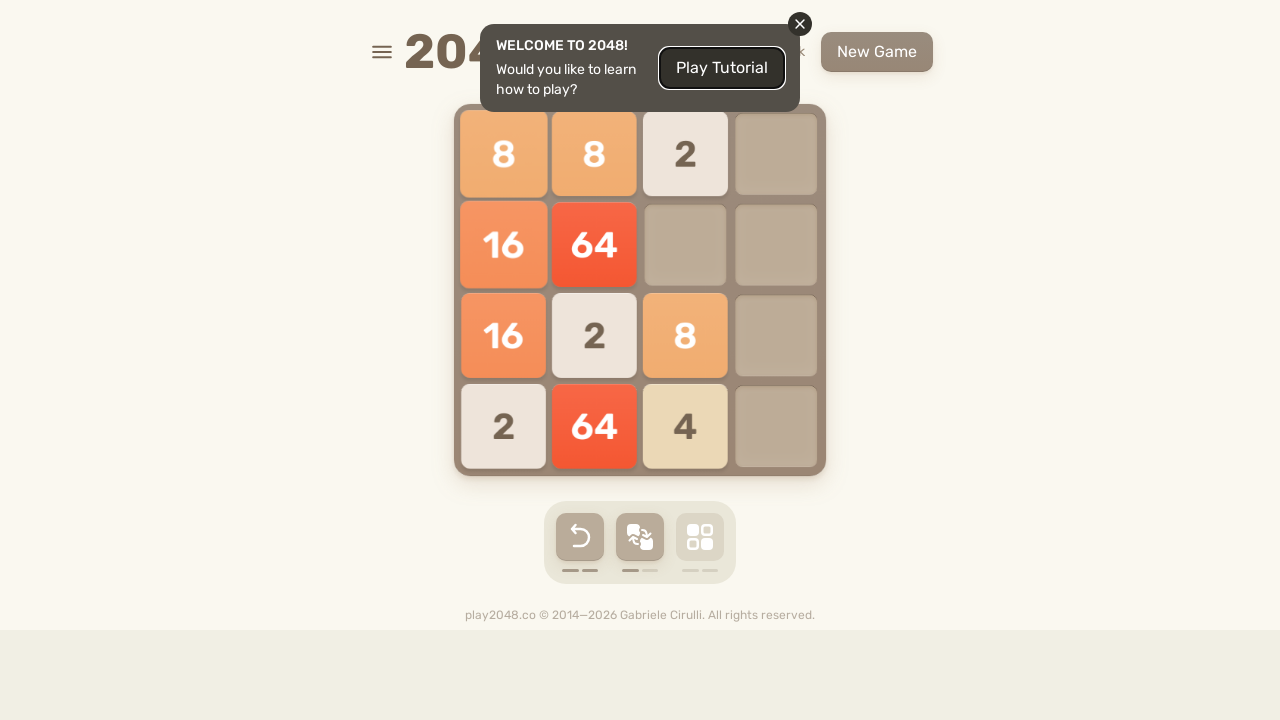

Pressed ArrowUp (iteration 22/100)
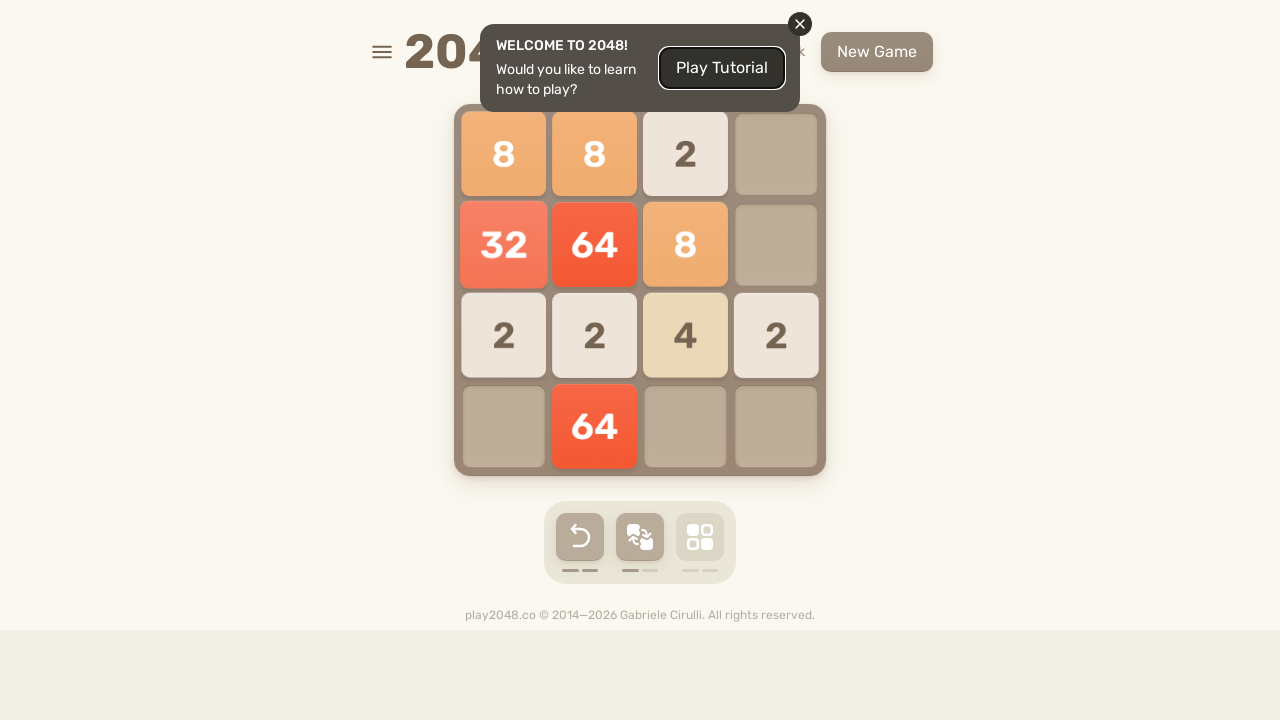

Pressed ArrowRight (iteration 22/100)
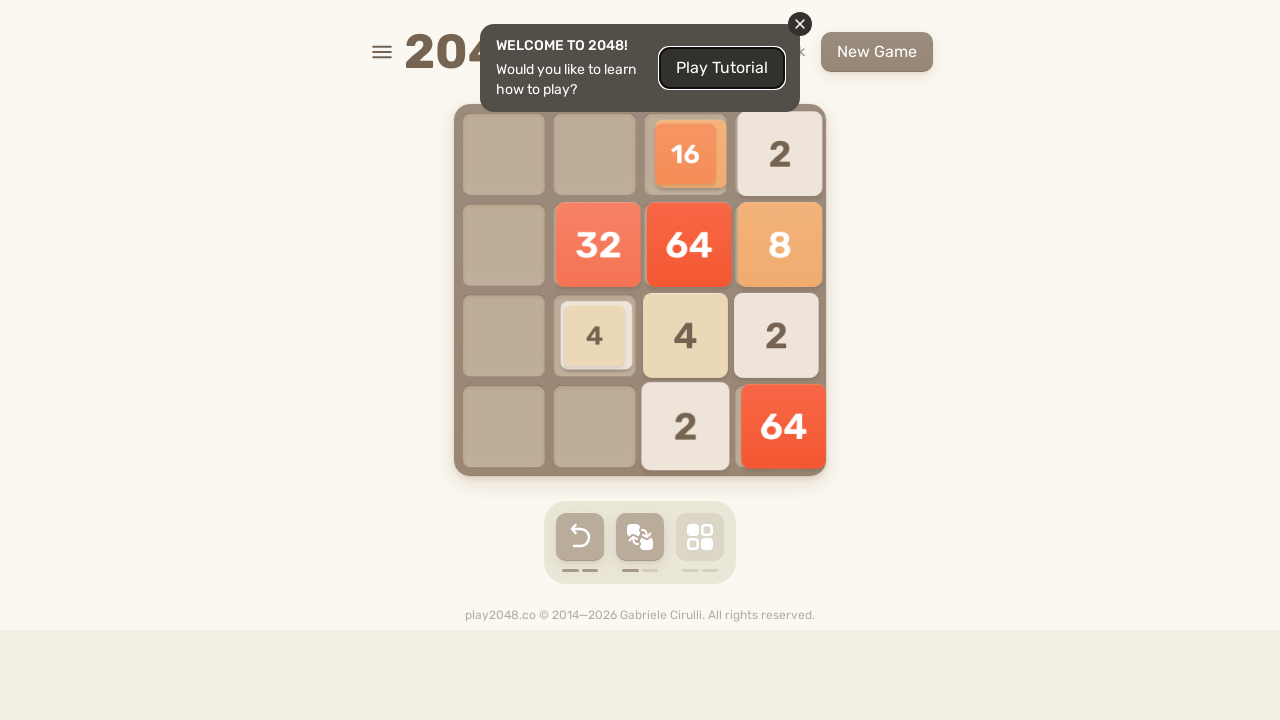

Pressed ArrowDown (iteration 22/100)
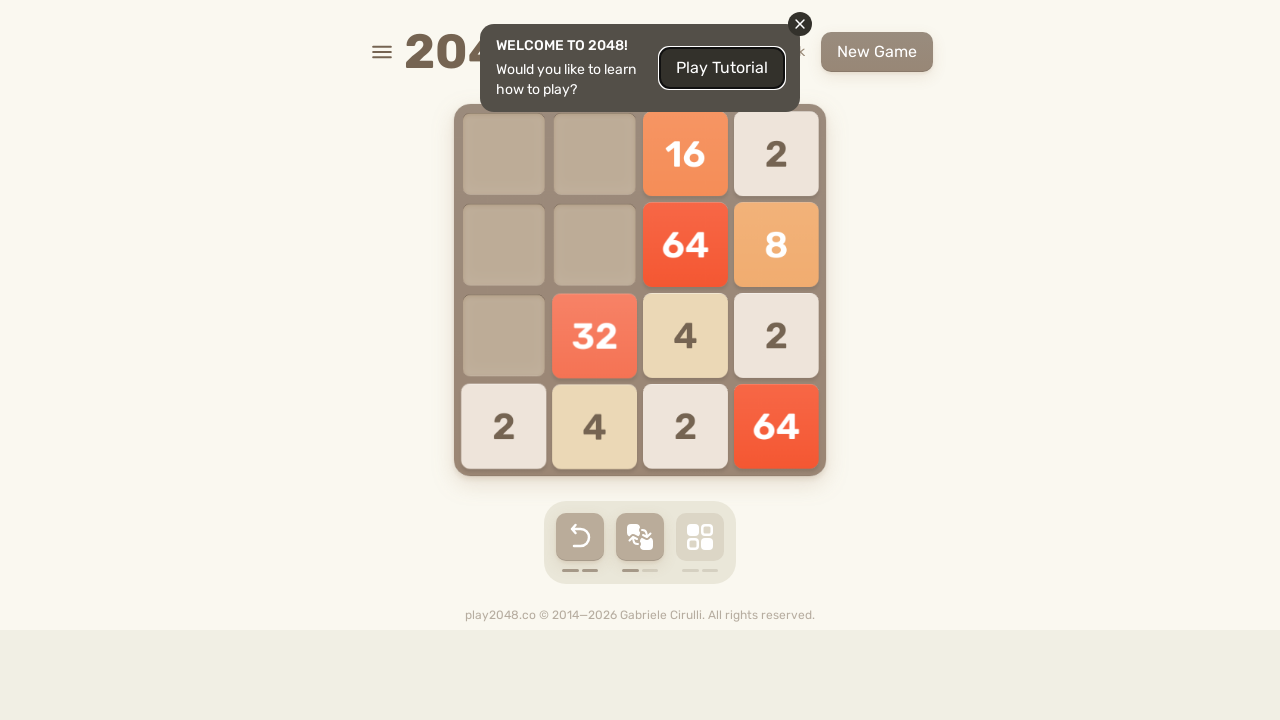

Pressed ArrowLeft (iteration 22/100)
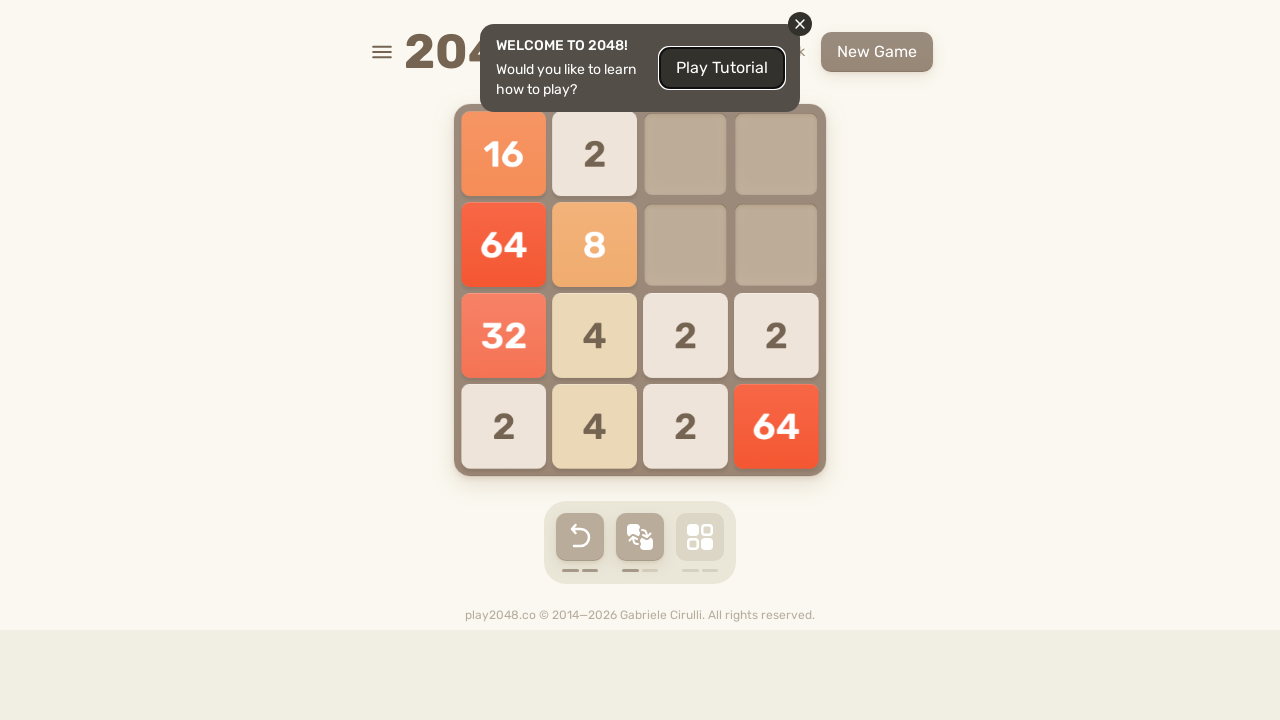

Pressed ArrowUp (iteration 23/100)
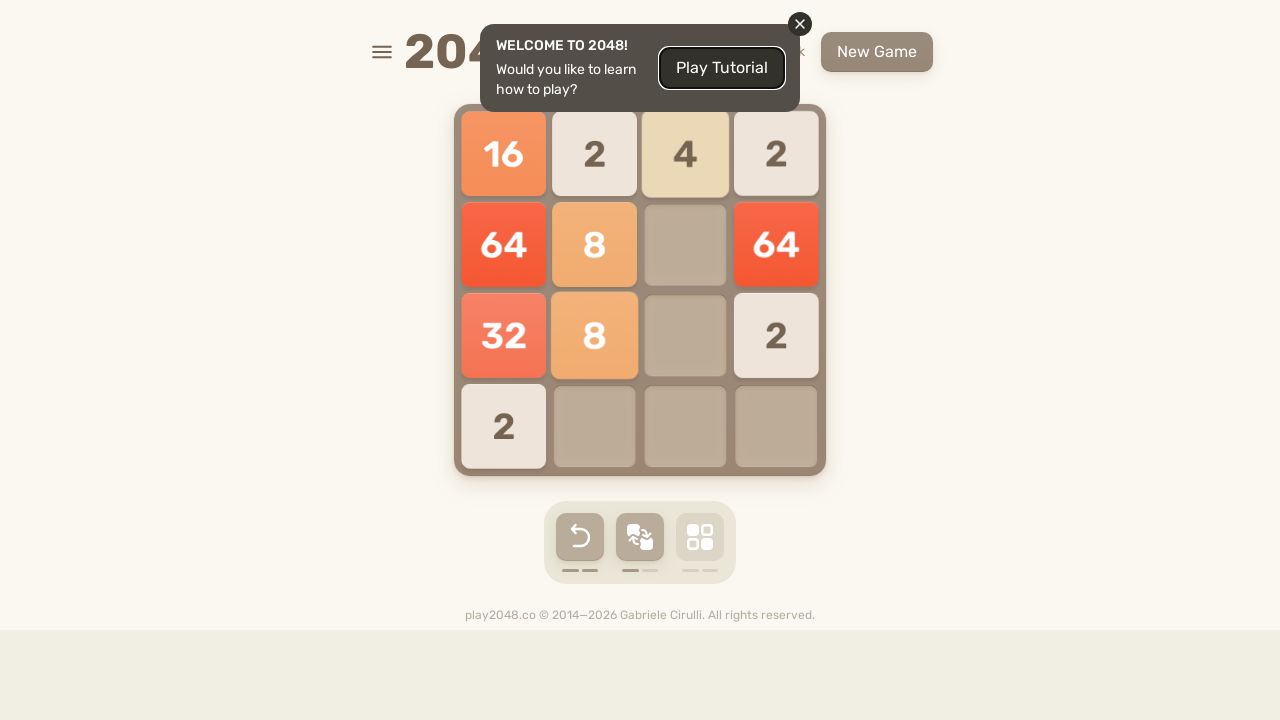

Pressed ArrowRight (iteration 23/100)
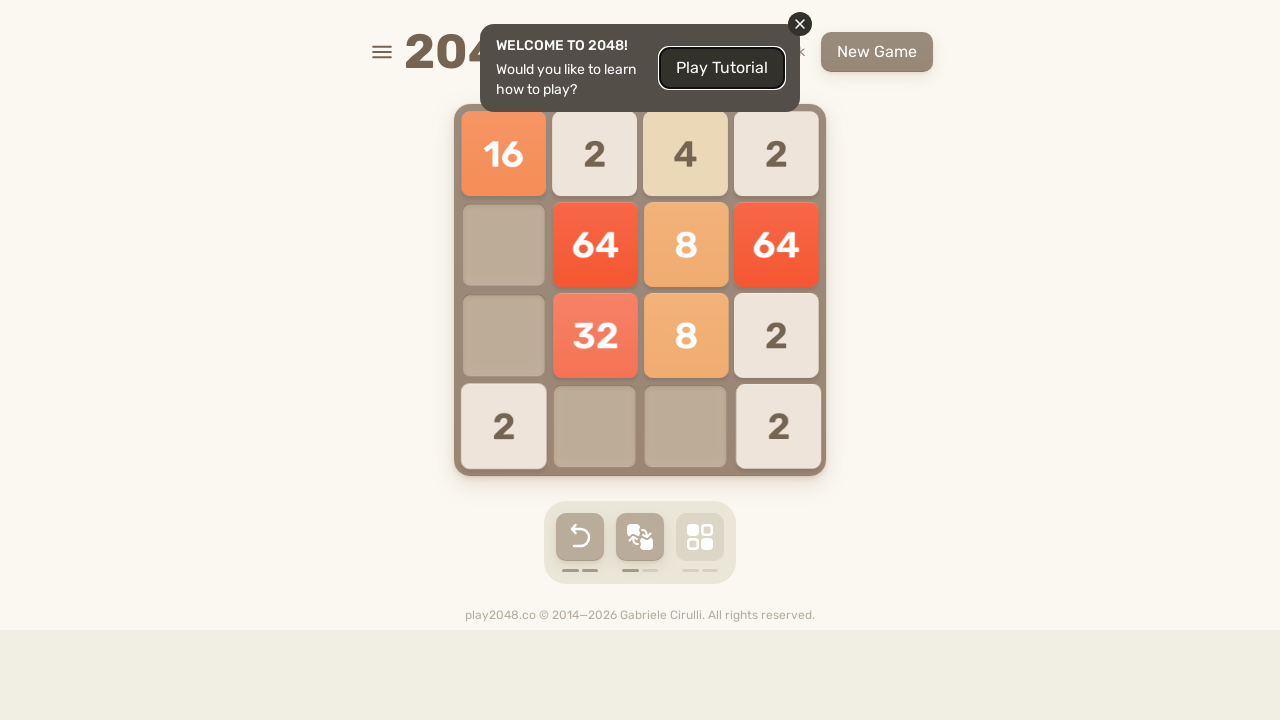

Pressed ArrowDown (iteration 23/100)
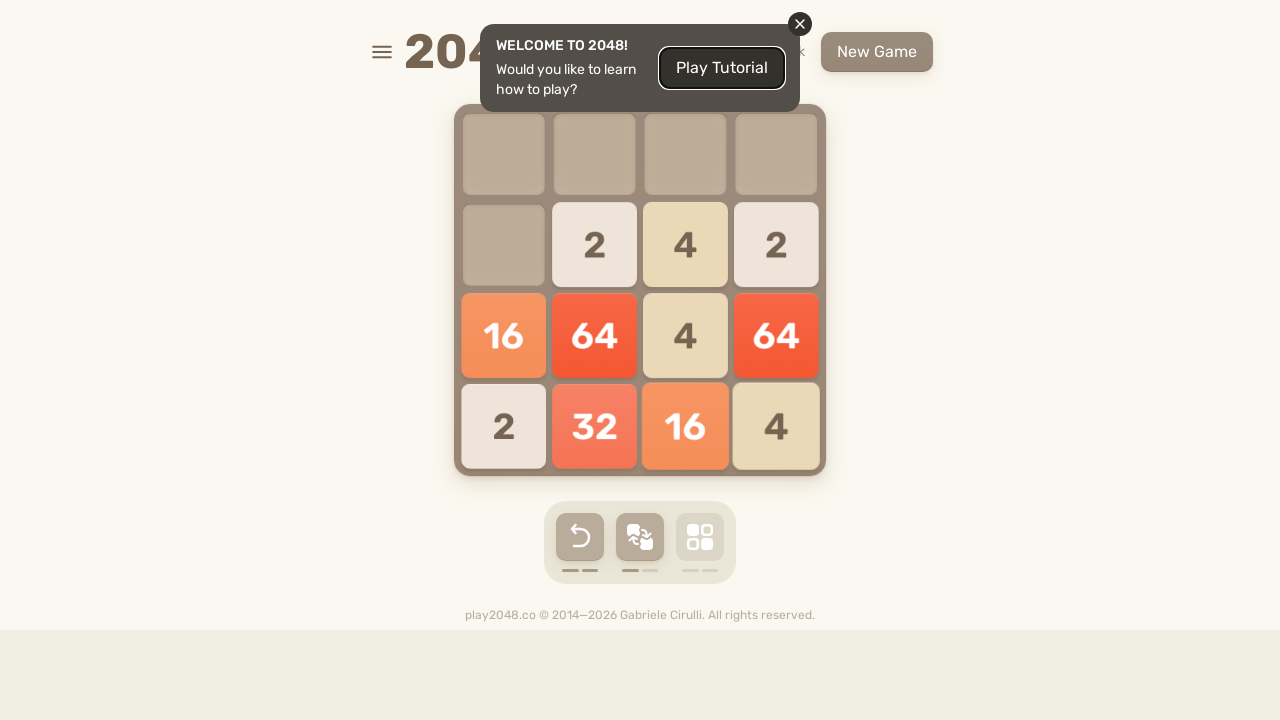

Pressed ArrowLeft (iteration 23/100)
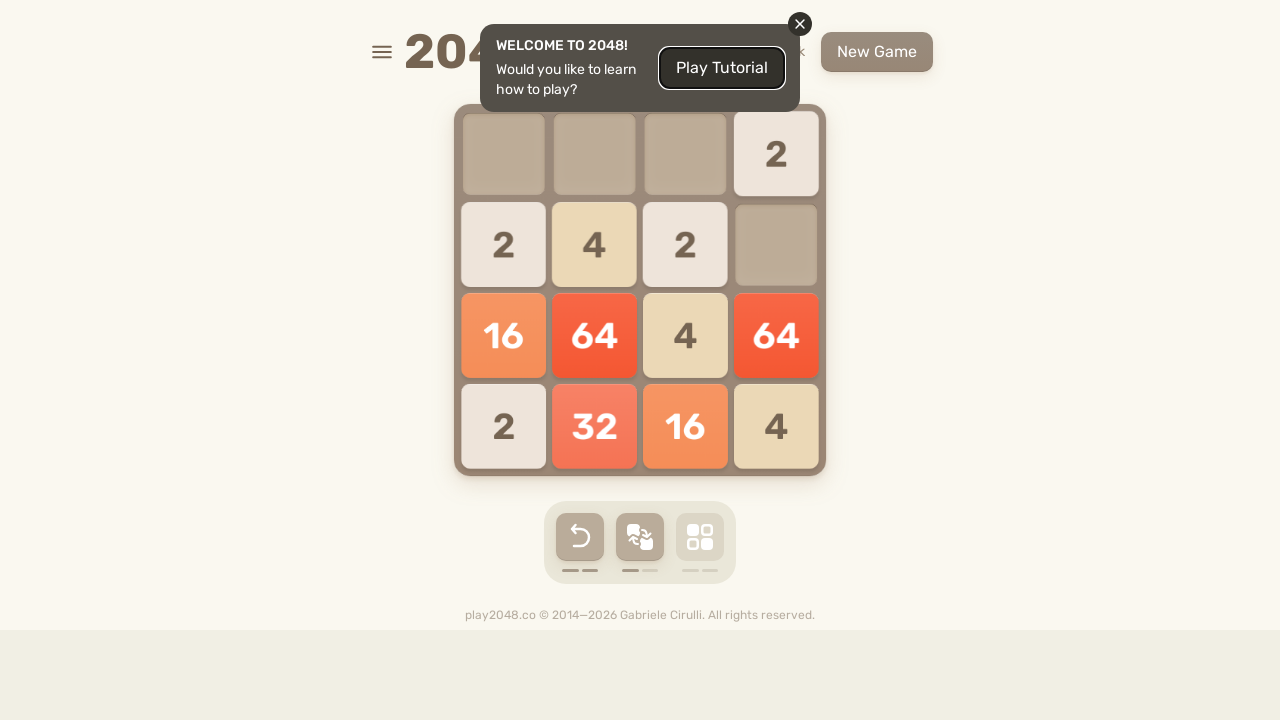

Pressed ArrowUp (iteration 24/100)
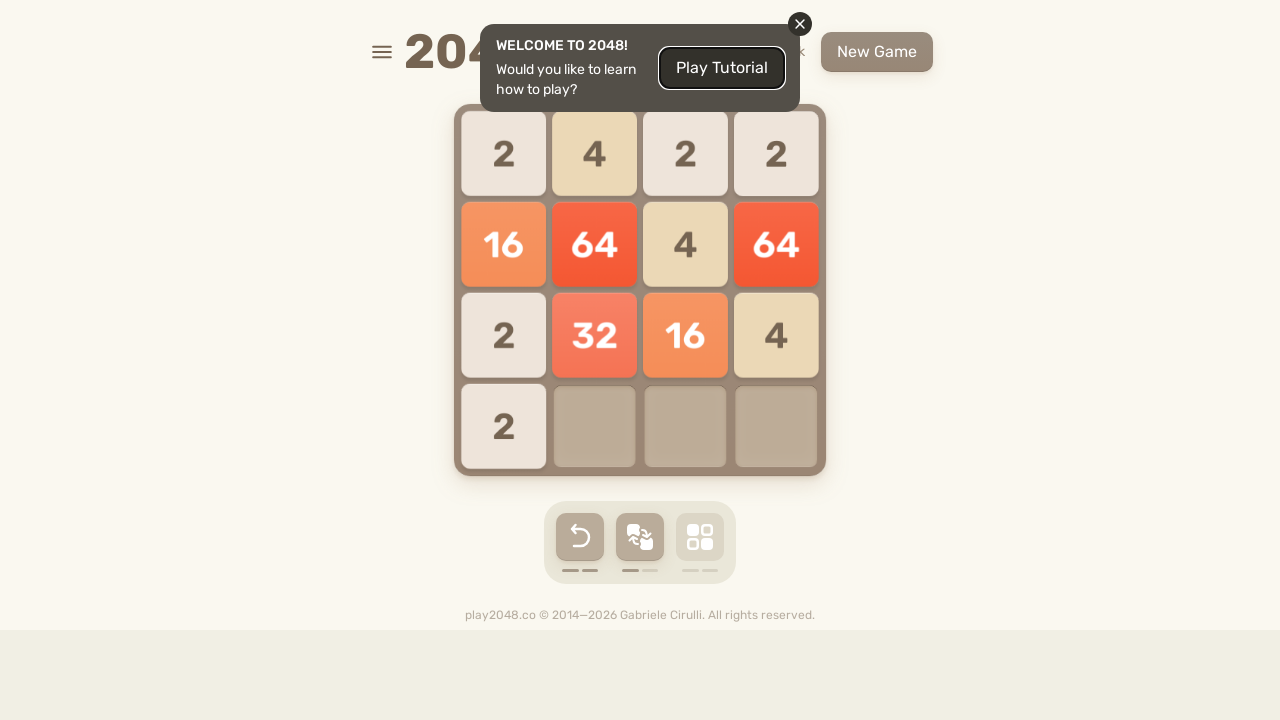

Pressed ArrowRight (iteration 24/100)
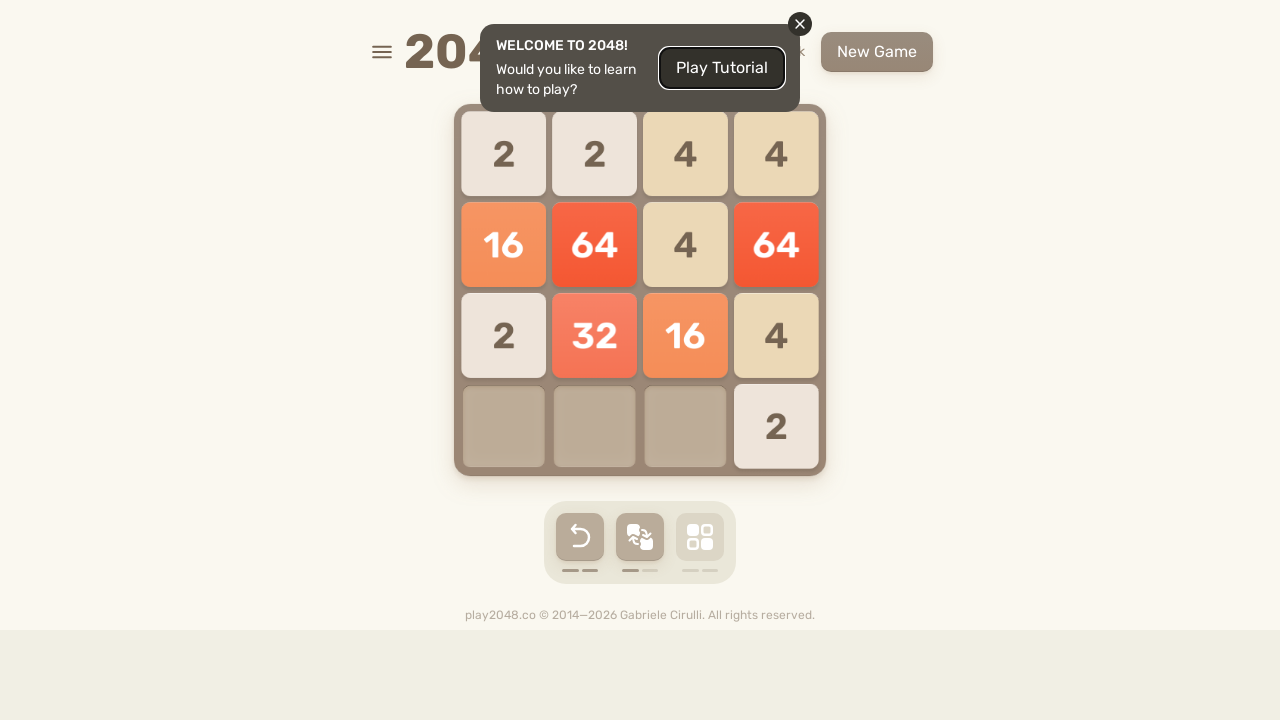

Pressed ArrowDown (iteration 24/100)
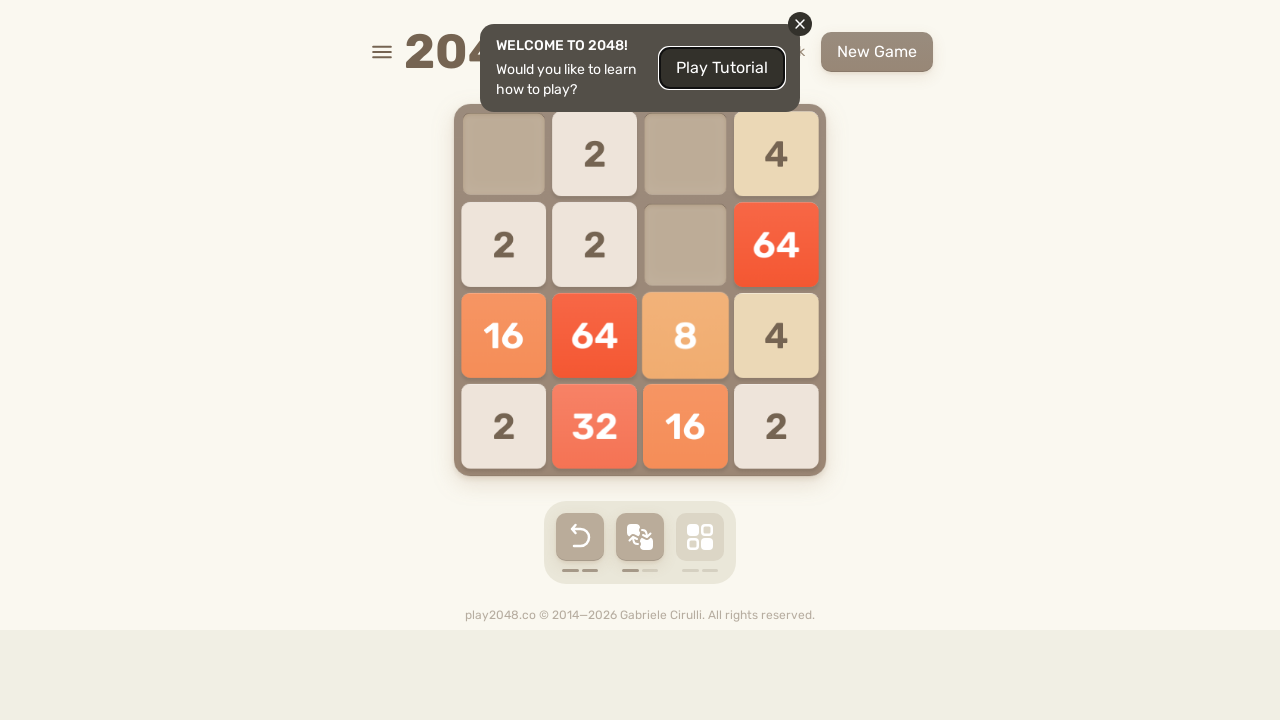

Pressed ArrowLeft (iteration 24/100)
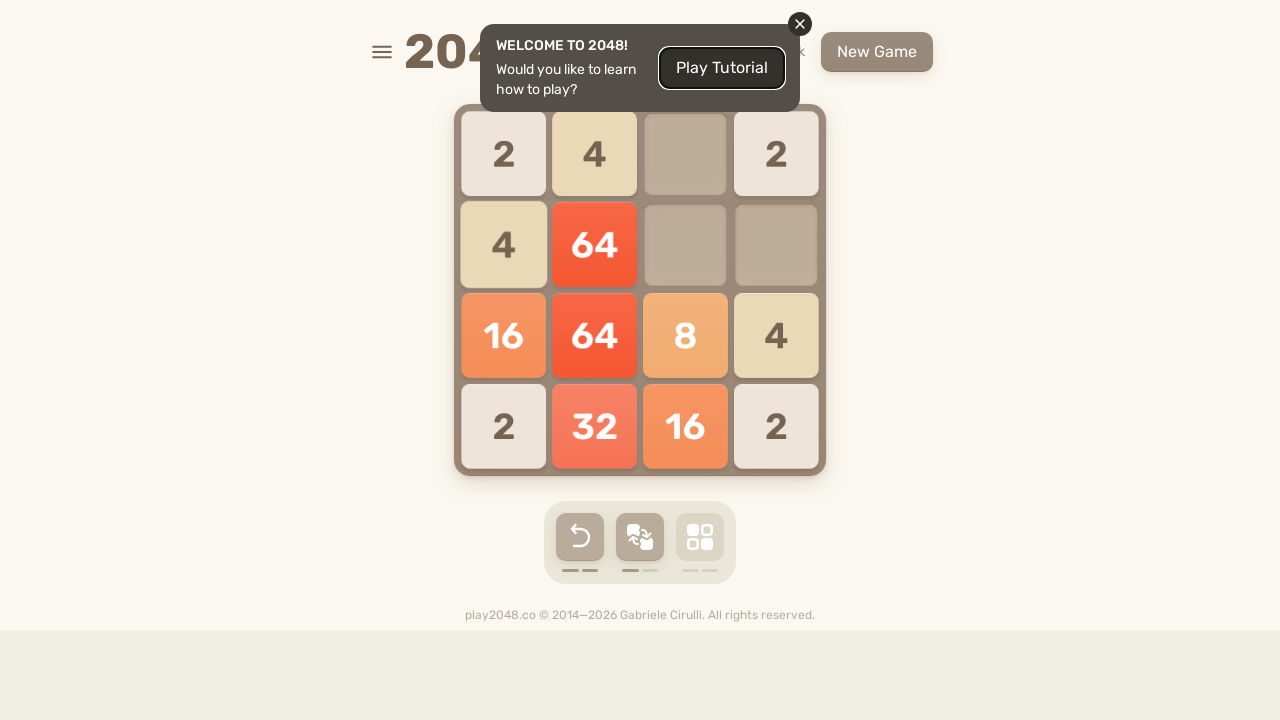

Pressed ArrowUp (iteration 25/100)
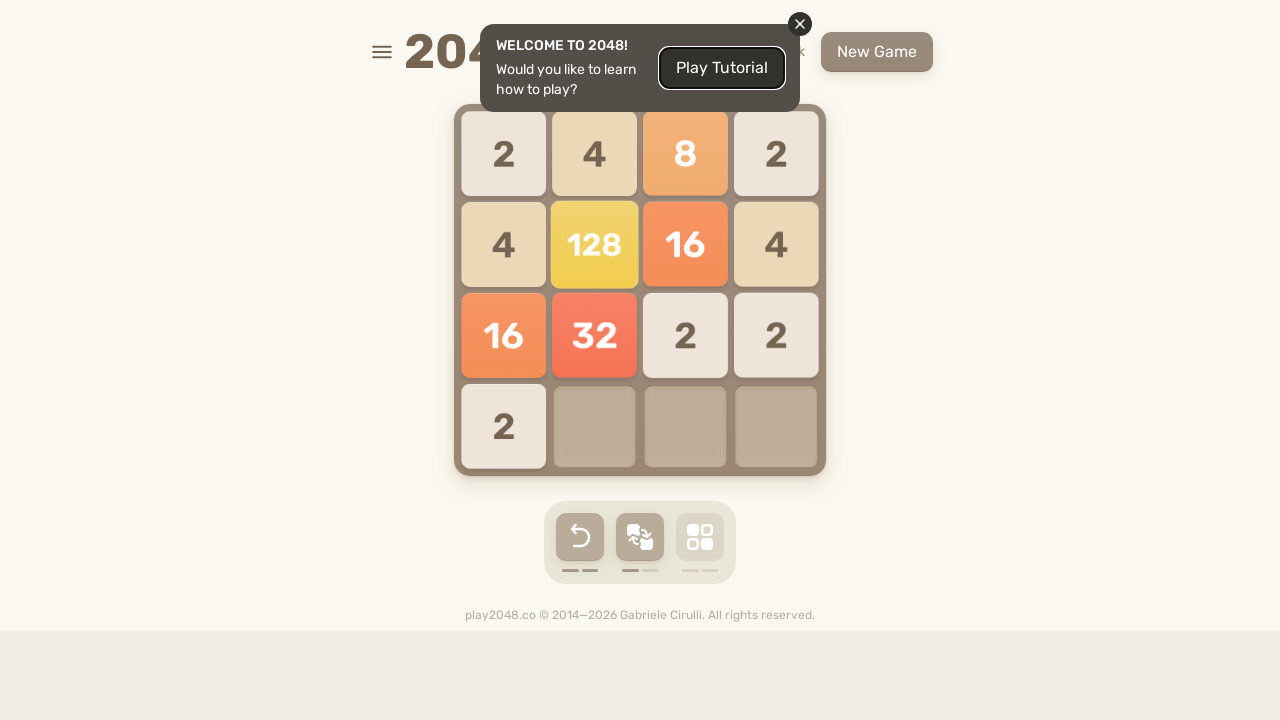

Pressed ArrowRight (iteration 25/100)
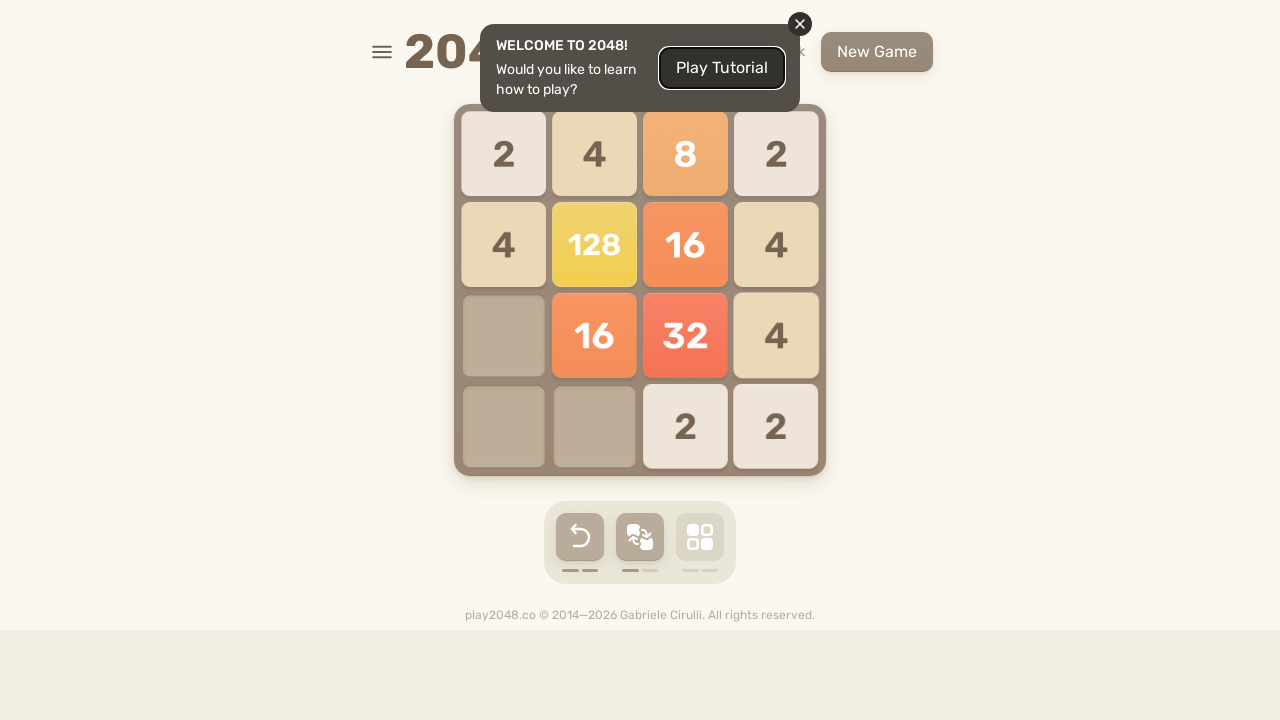

Pressed ArrowDown (iteration 25/100)
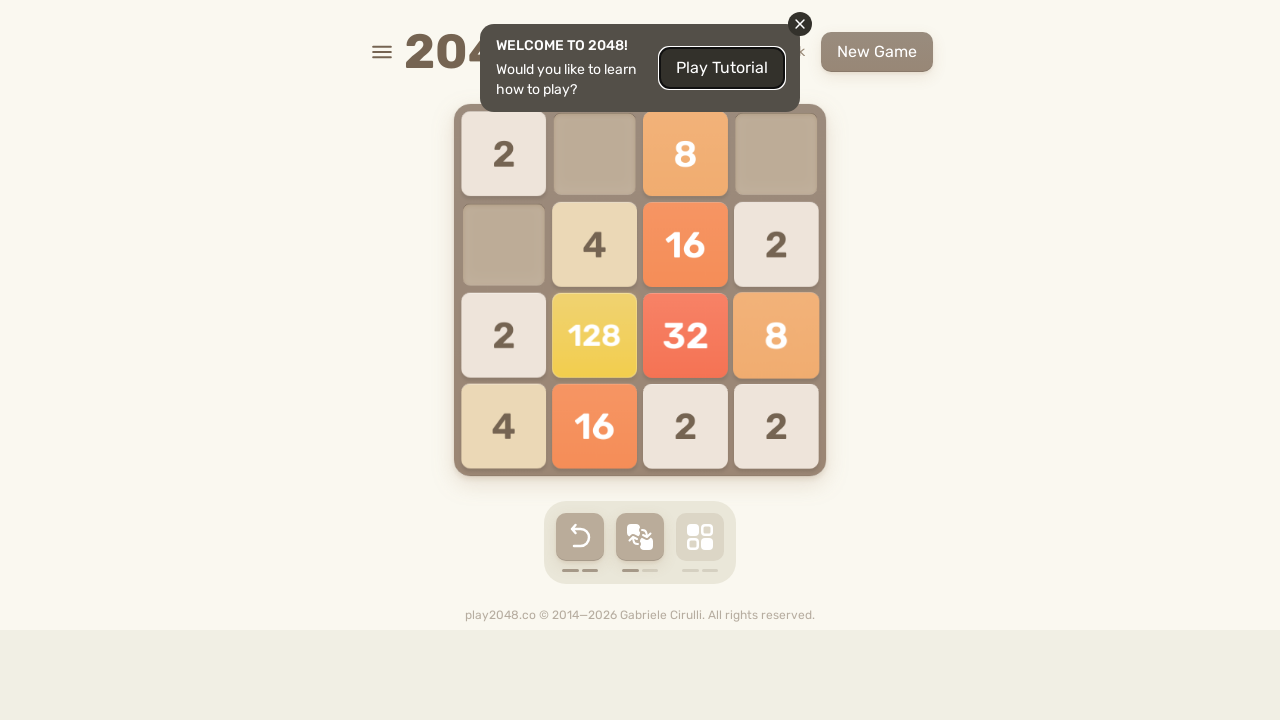

Pressed ArrowLeft (iteration 25/100)
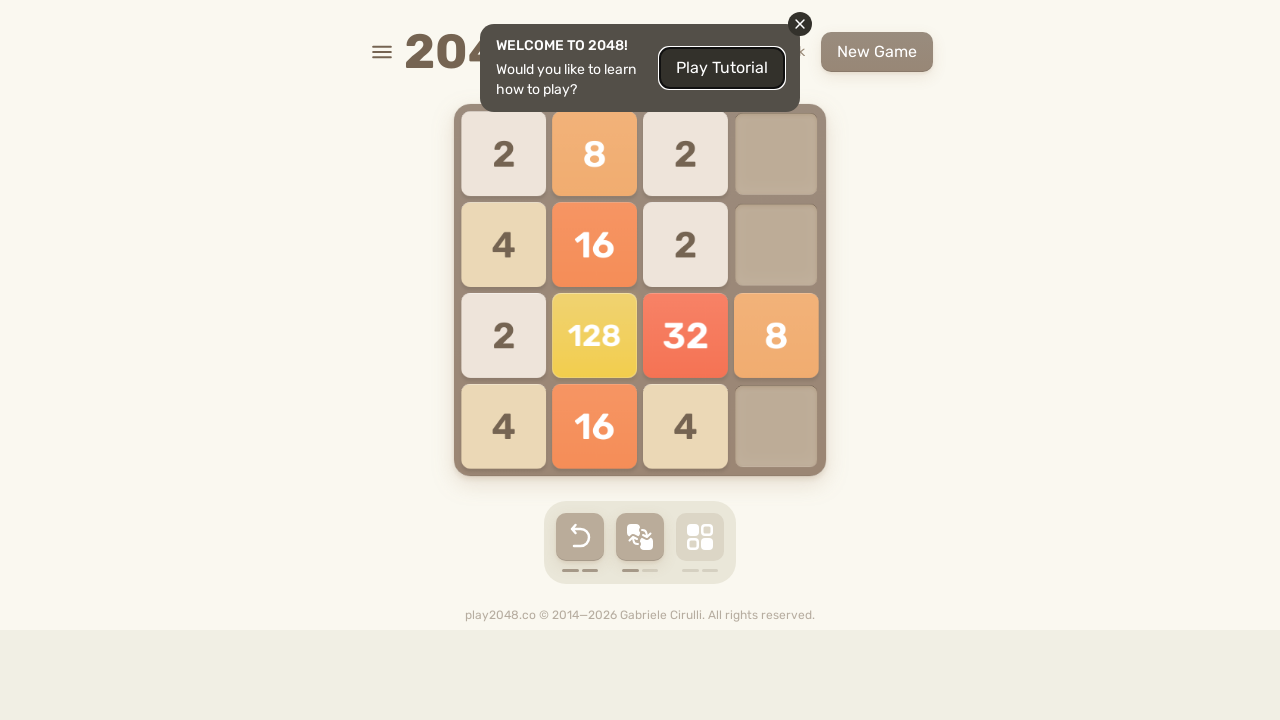

Pressed ArrowUp (iteration 26/100)
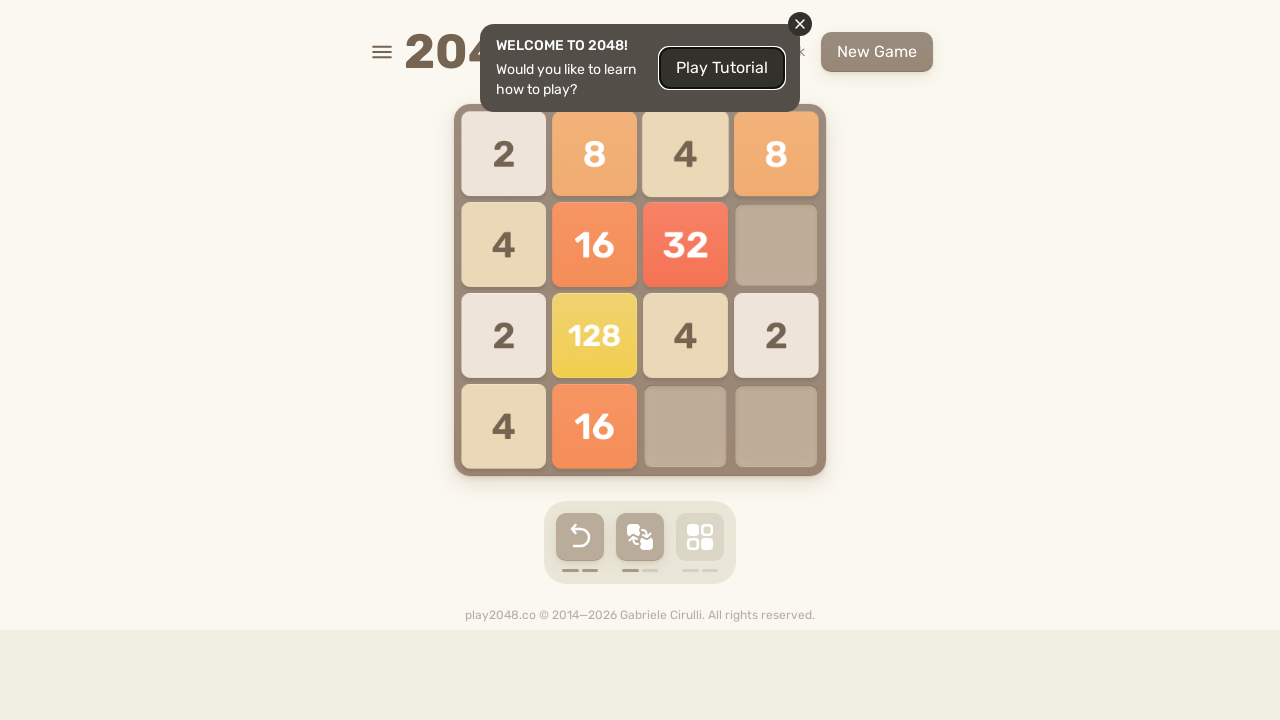

Pressed ArrowRight (iteration 26/100)
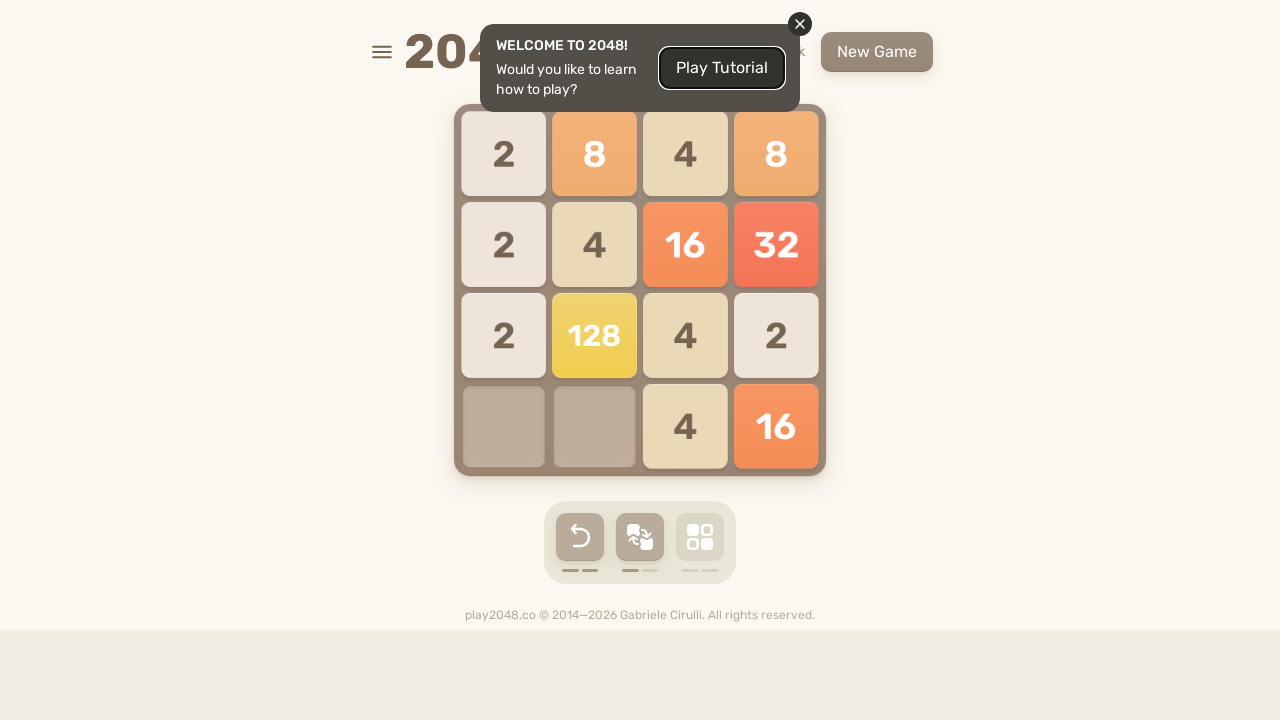

Pressed ArrowDown (iteration 26/100)
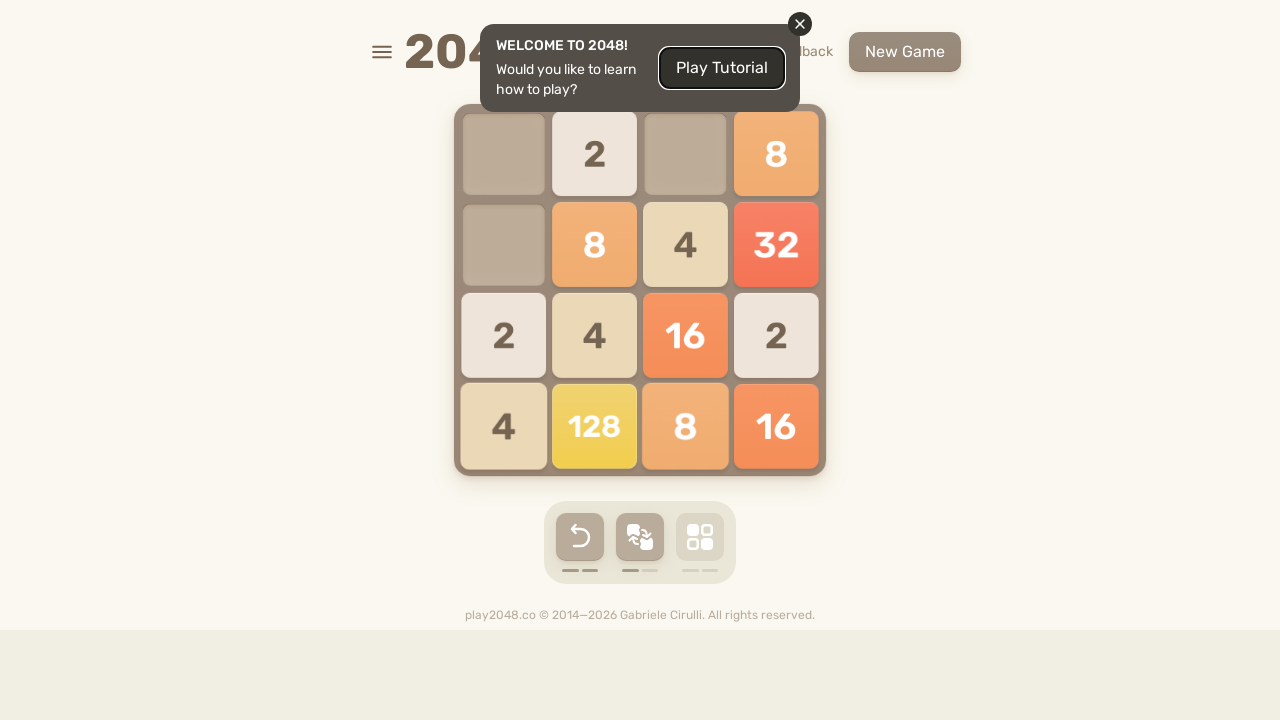

Pressed ArrowLeft (iteration 26/100)
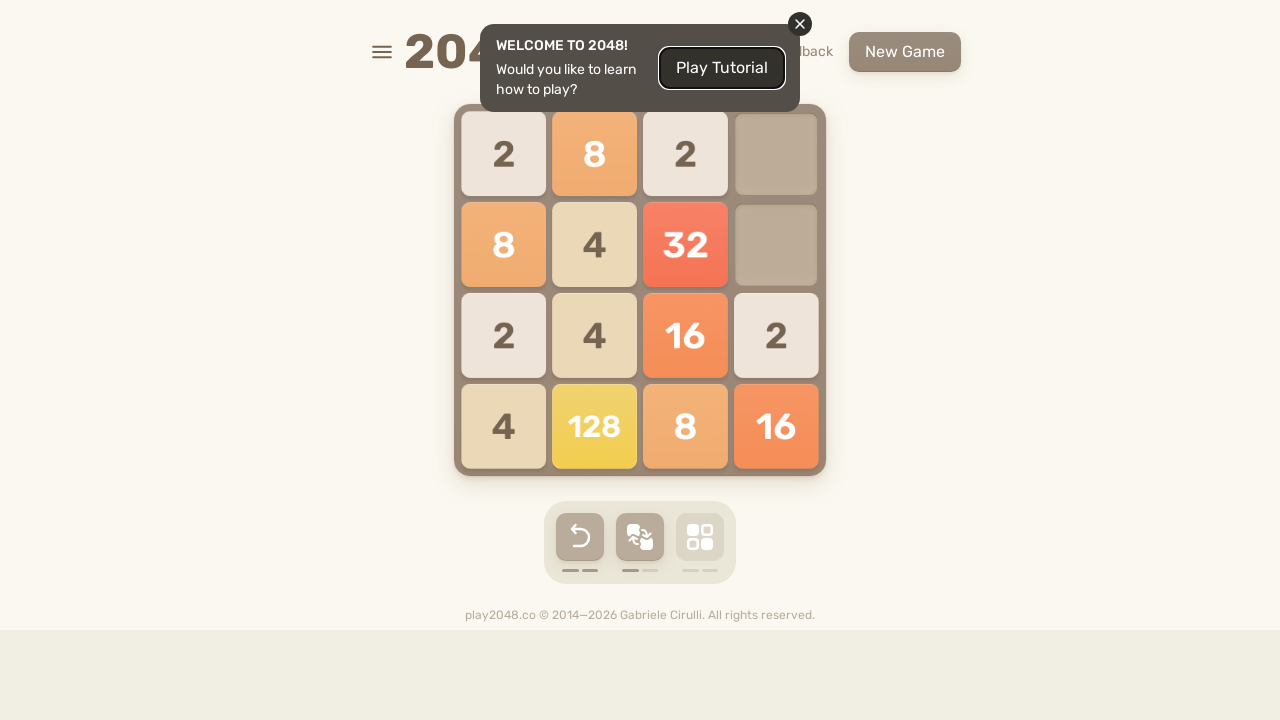

Pressed ArrowUp (iteration 27/100)
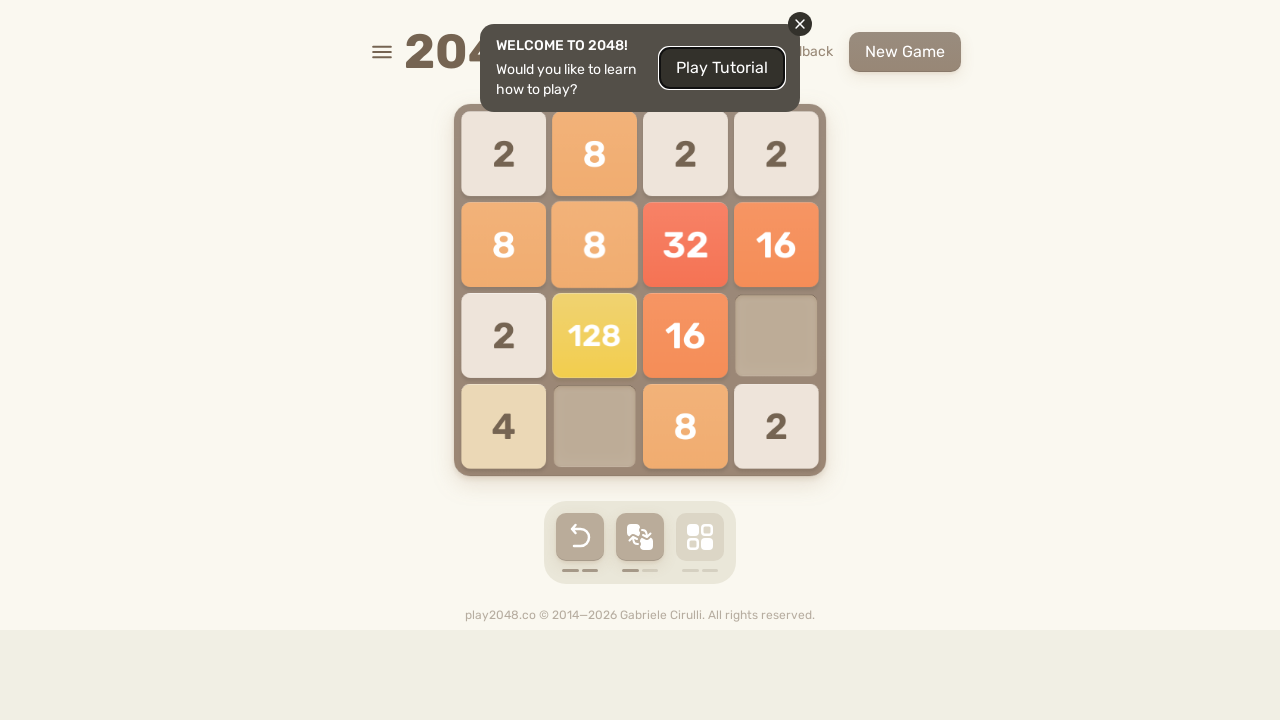

Pressed ArrowRight (iteration 27/100)
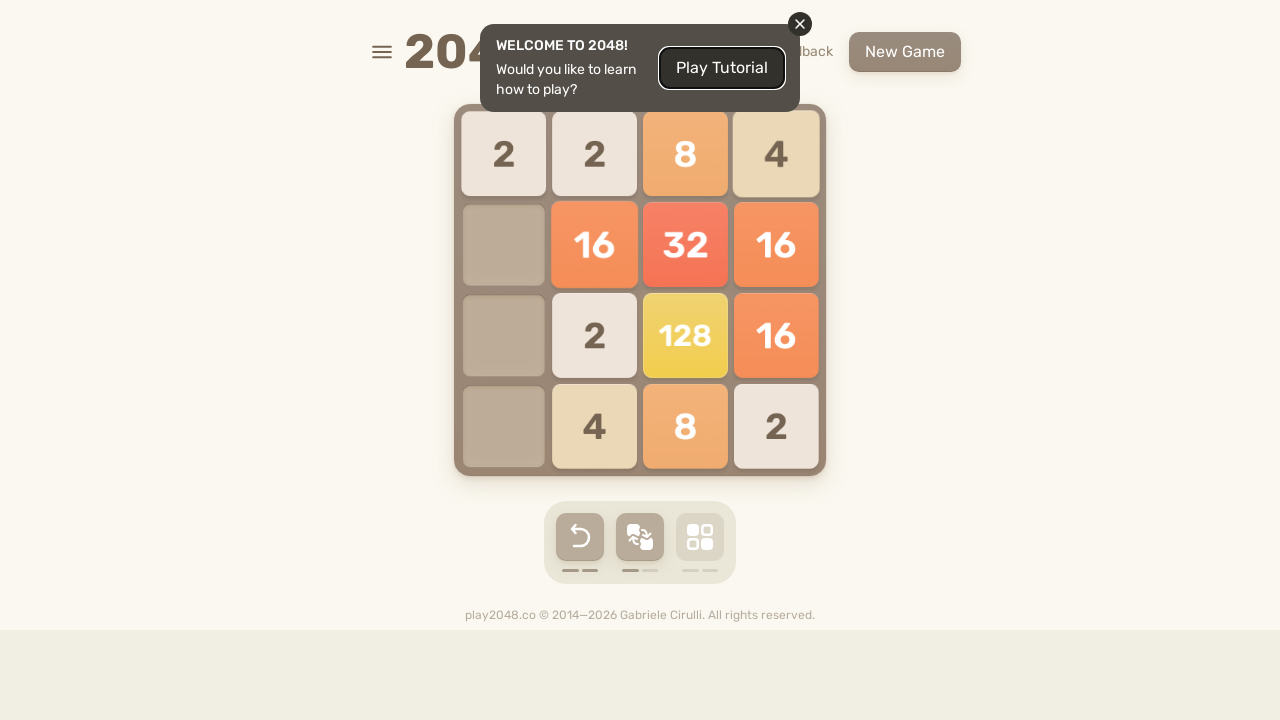

Pressed ArrowDown (iteration 27/100)
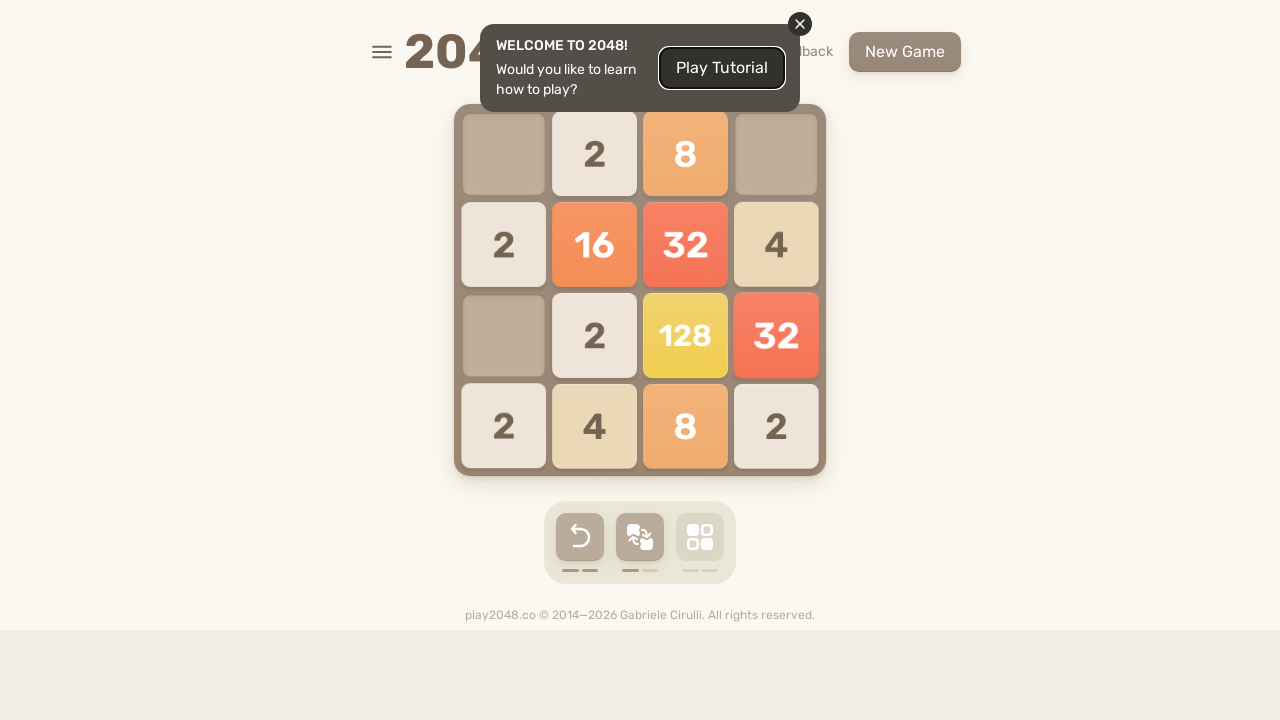

Pressed ArrowLeft (iteration 27/100)
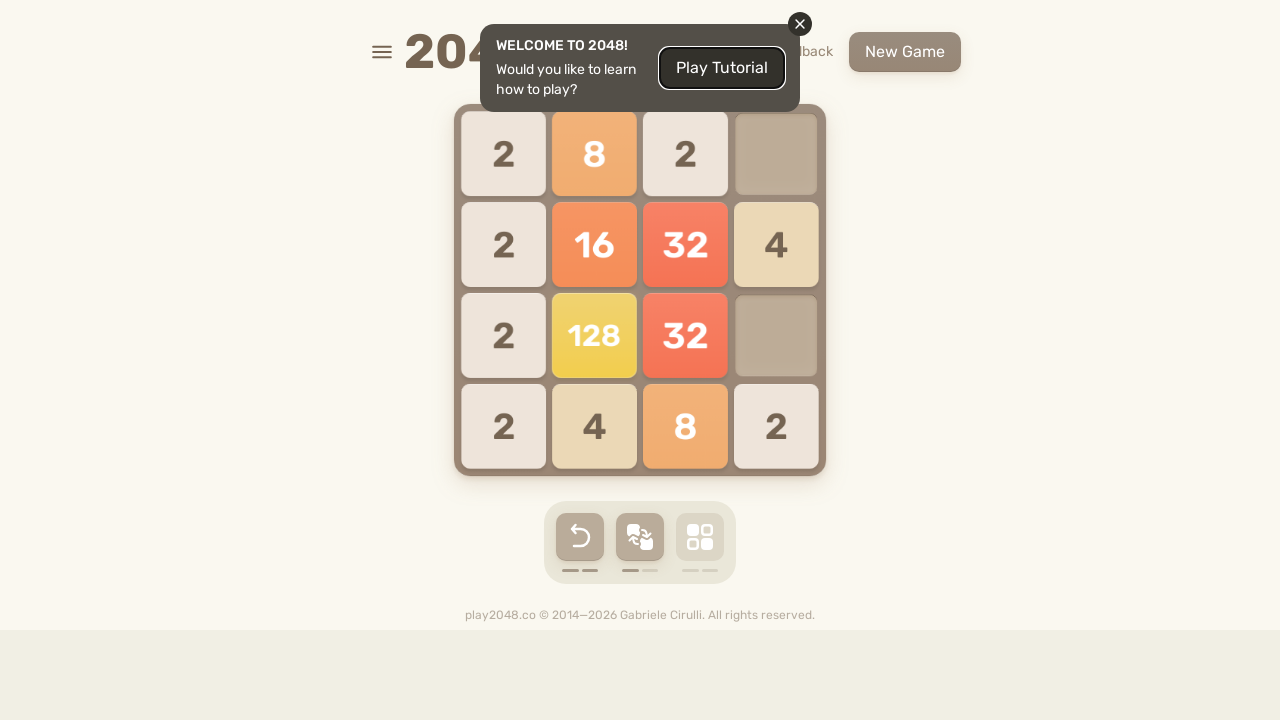

Pressed ArrowUp (iteration 28/100)
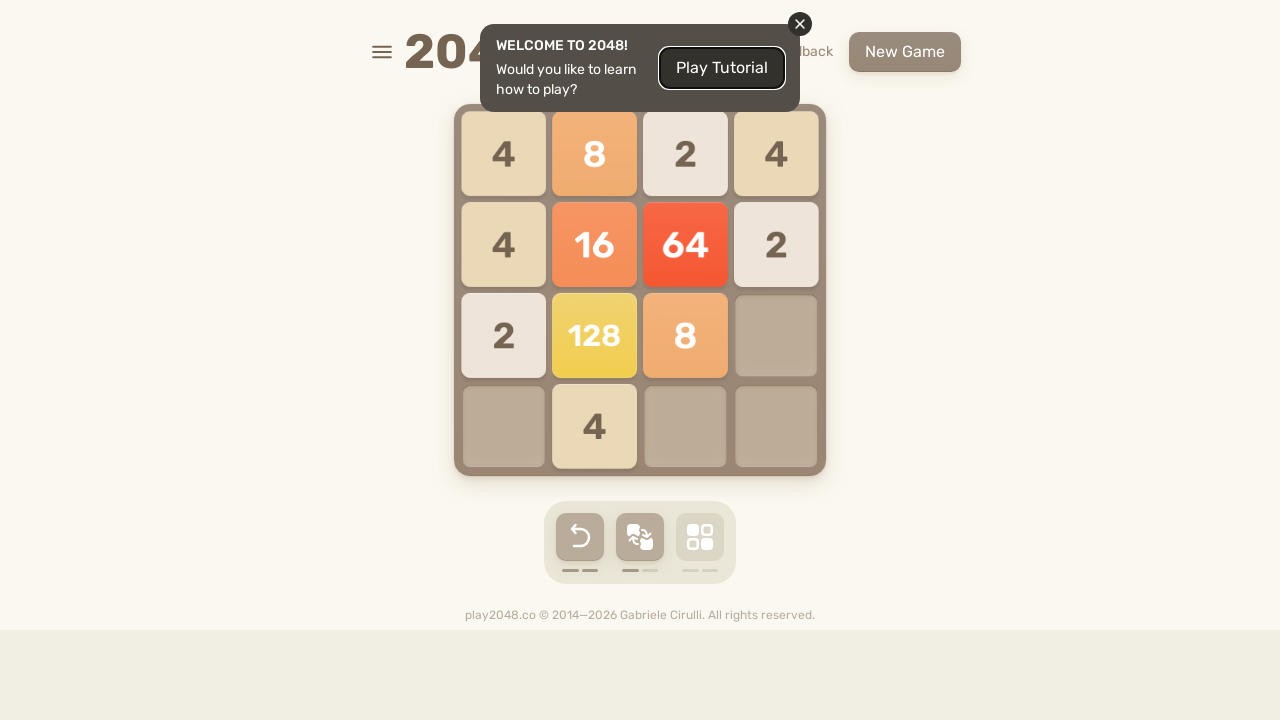

Pressed ArrowRight (iteration 28/100)
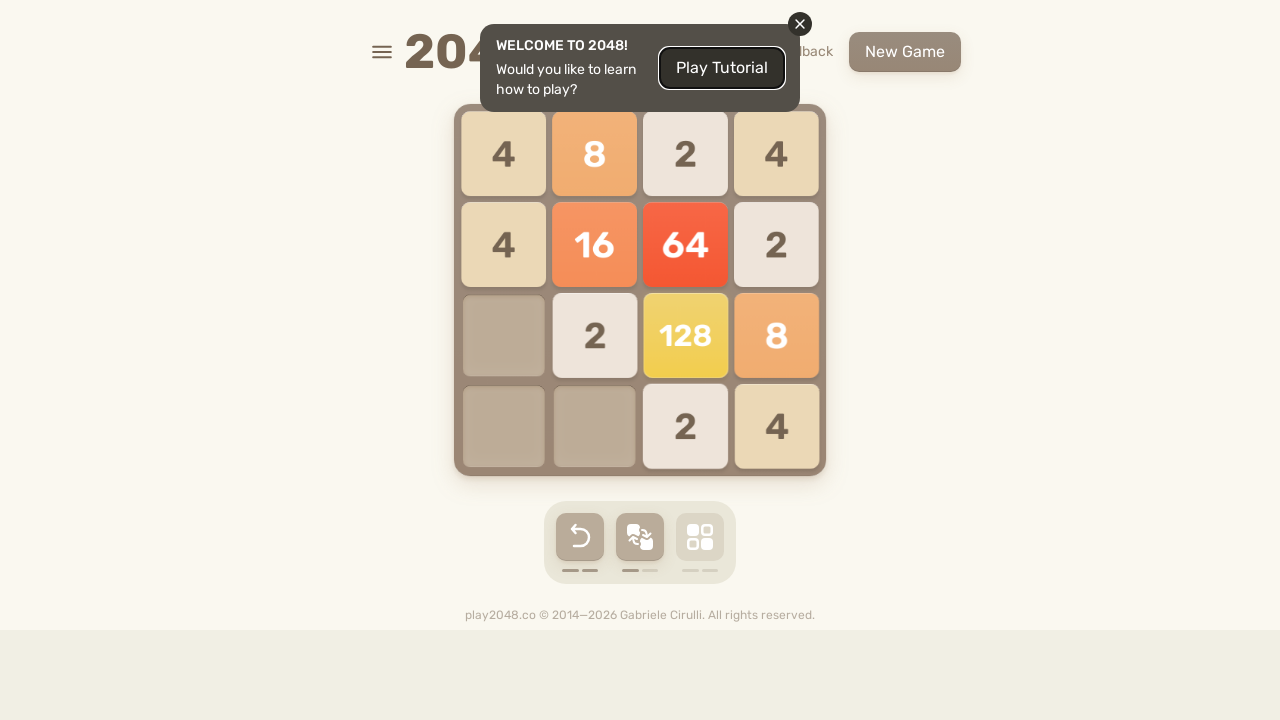

Pressed ArrowDown (iteration 28/100)
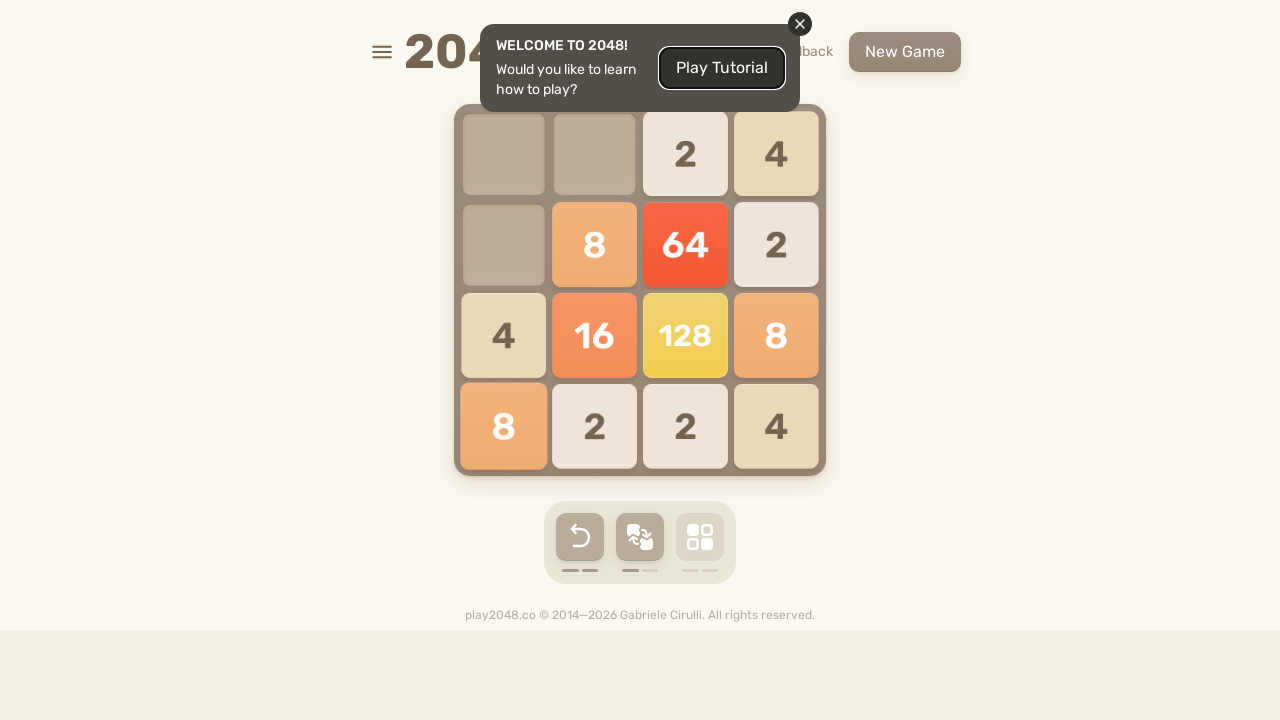

Pressed ArrowLeft (iteration 28/100)
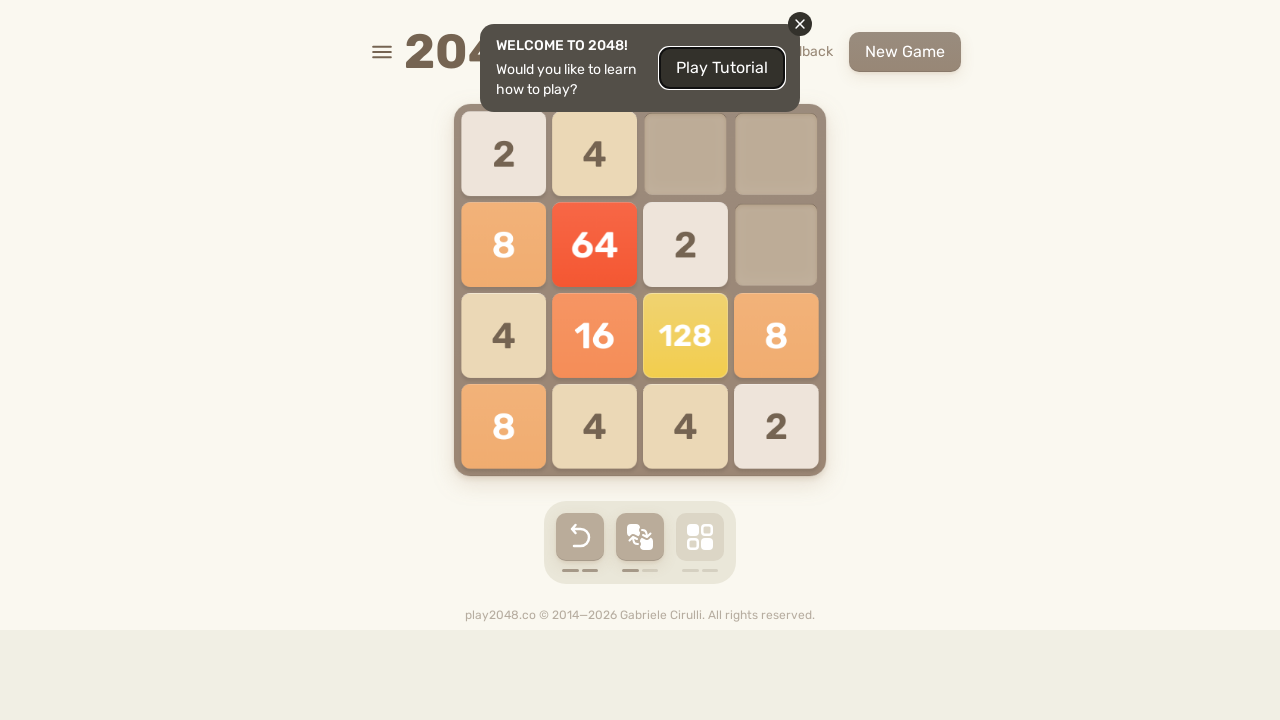

Pressed ArrowUp (iteration 29/100)
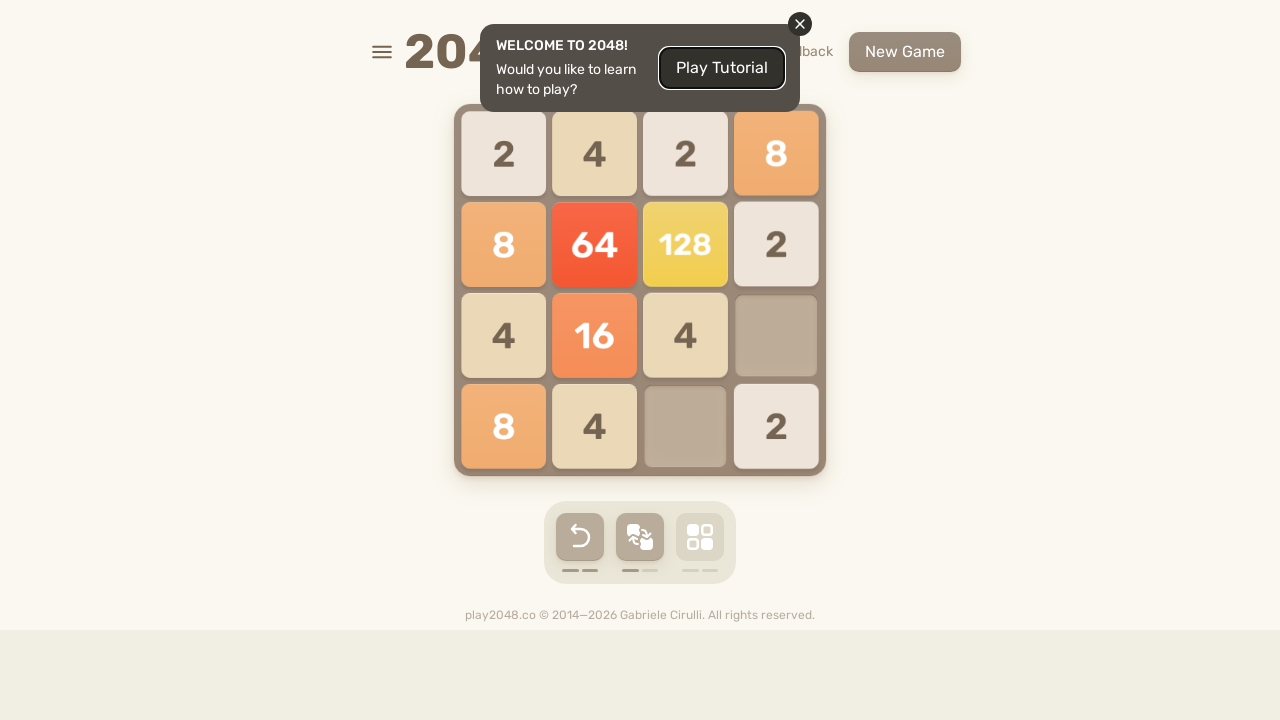

Pressed ArrowRight (iteration 29/100)
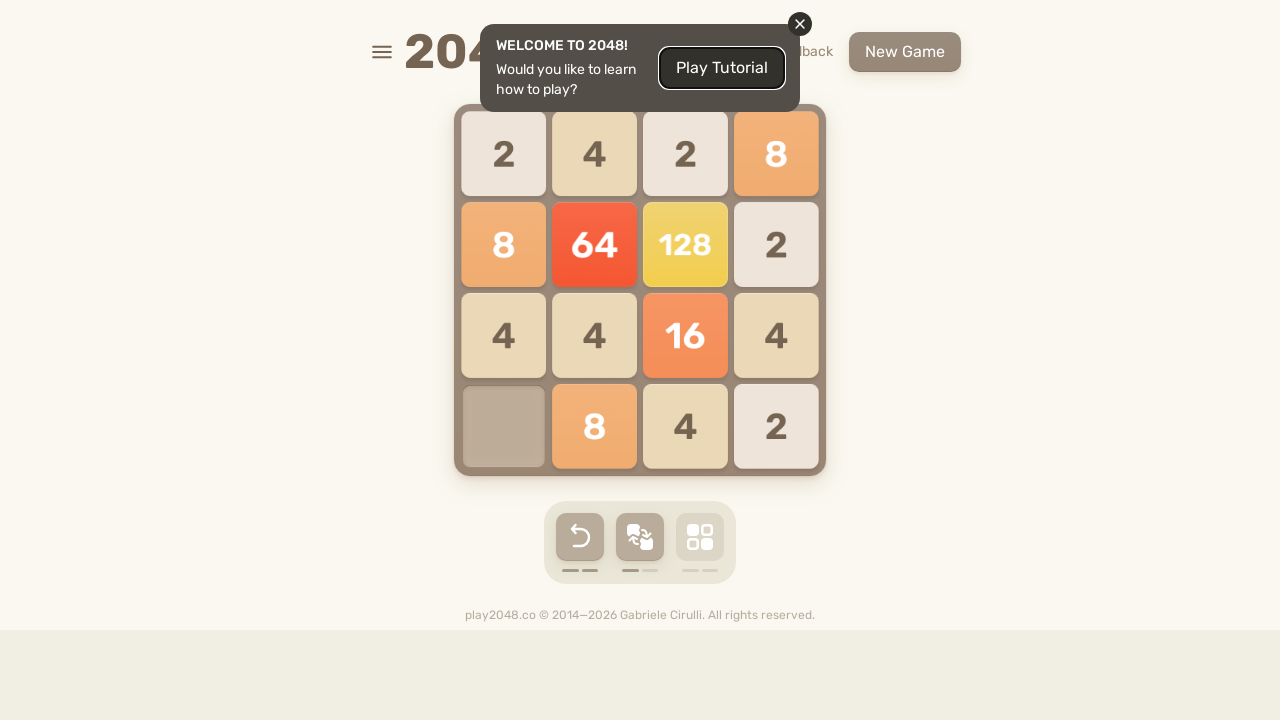

Pressed ArrowDown (iteration 29/100)
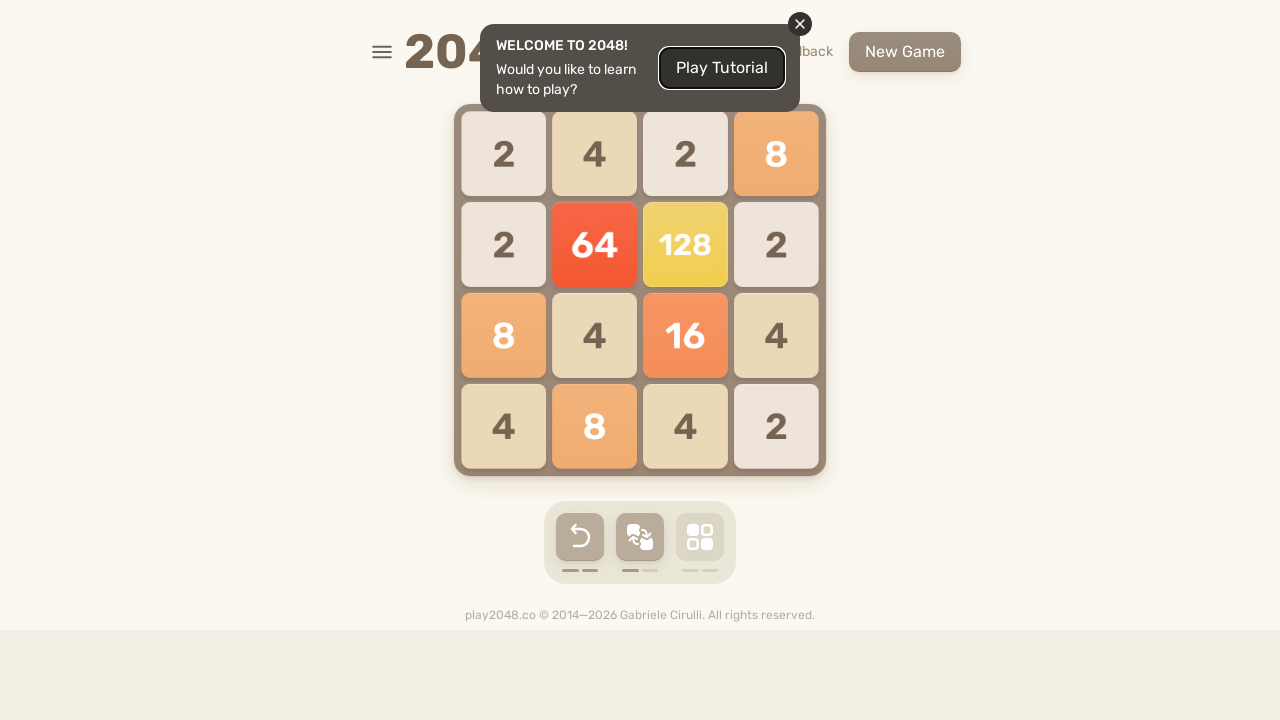

Pressed ArrowLeft (iteration 29/100)
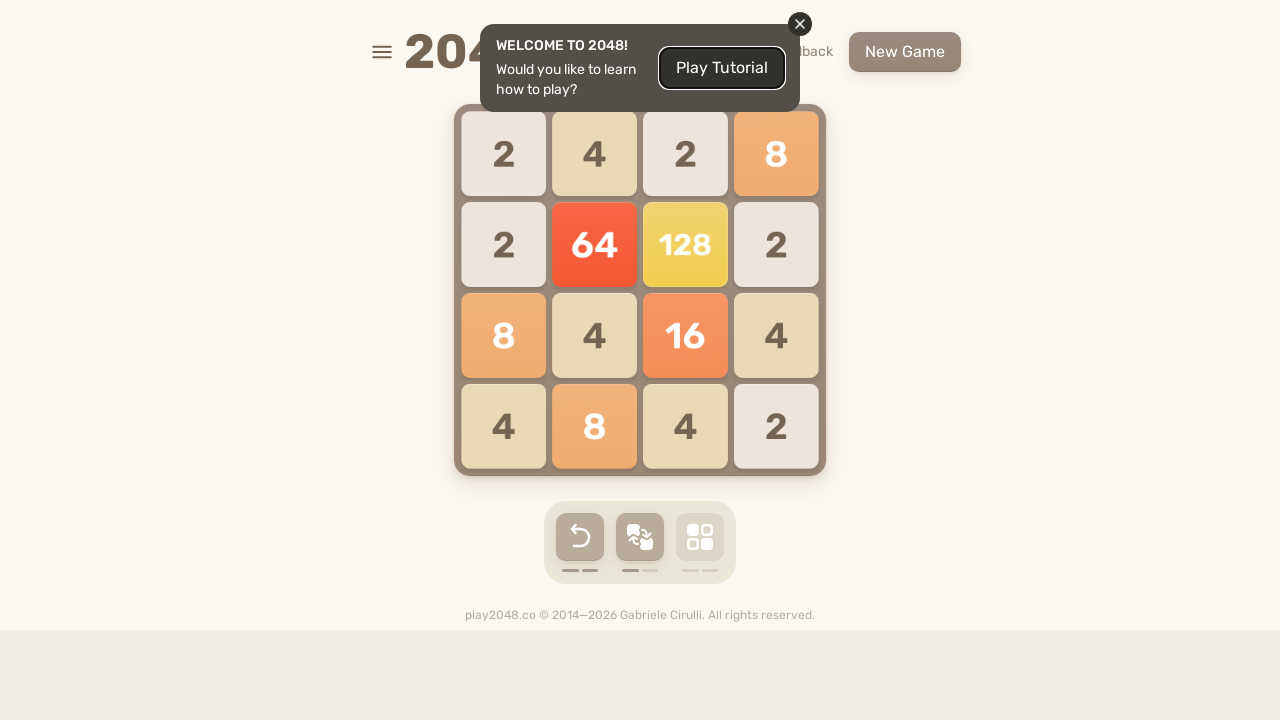

Pressed ArrowUp (iteration 30/100)
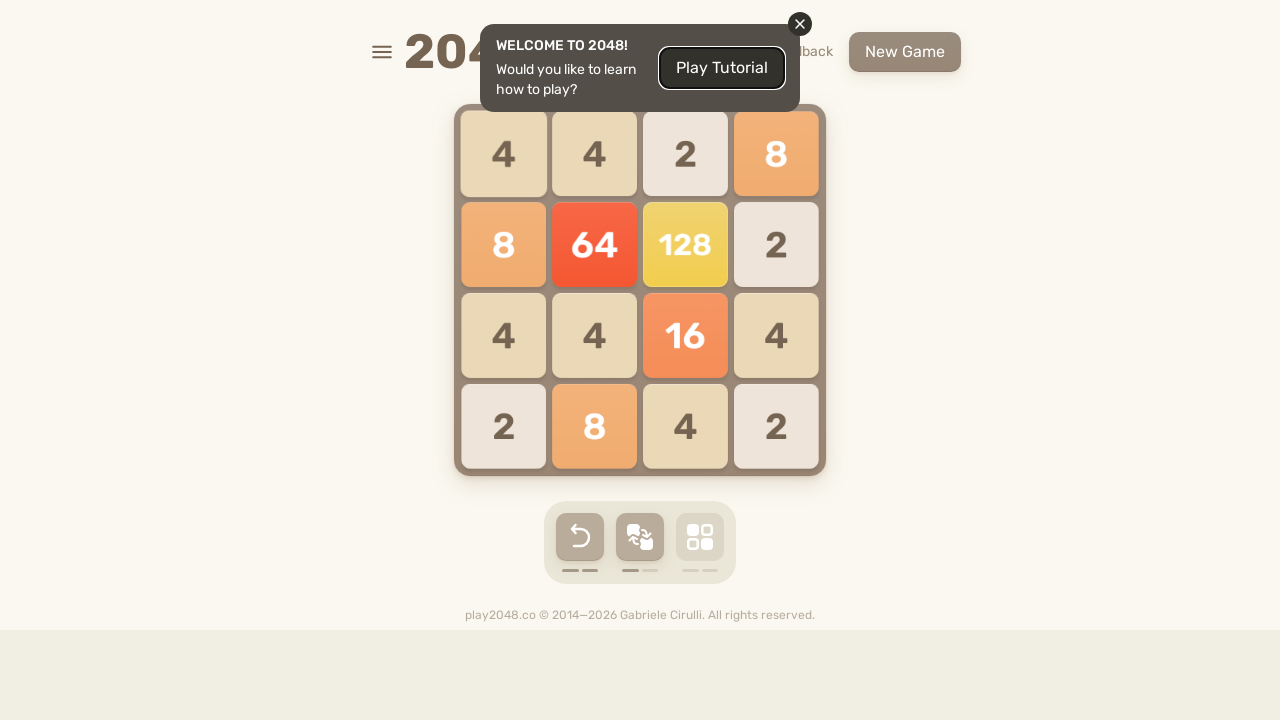

Pressed ArrowRight (iteration 30/100)
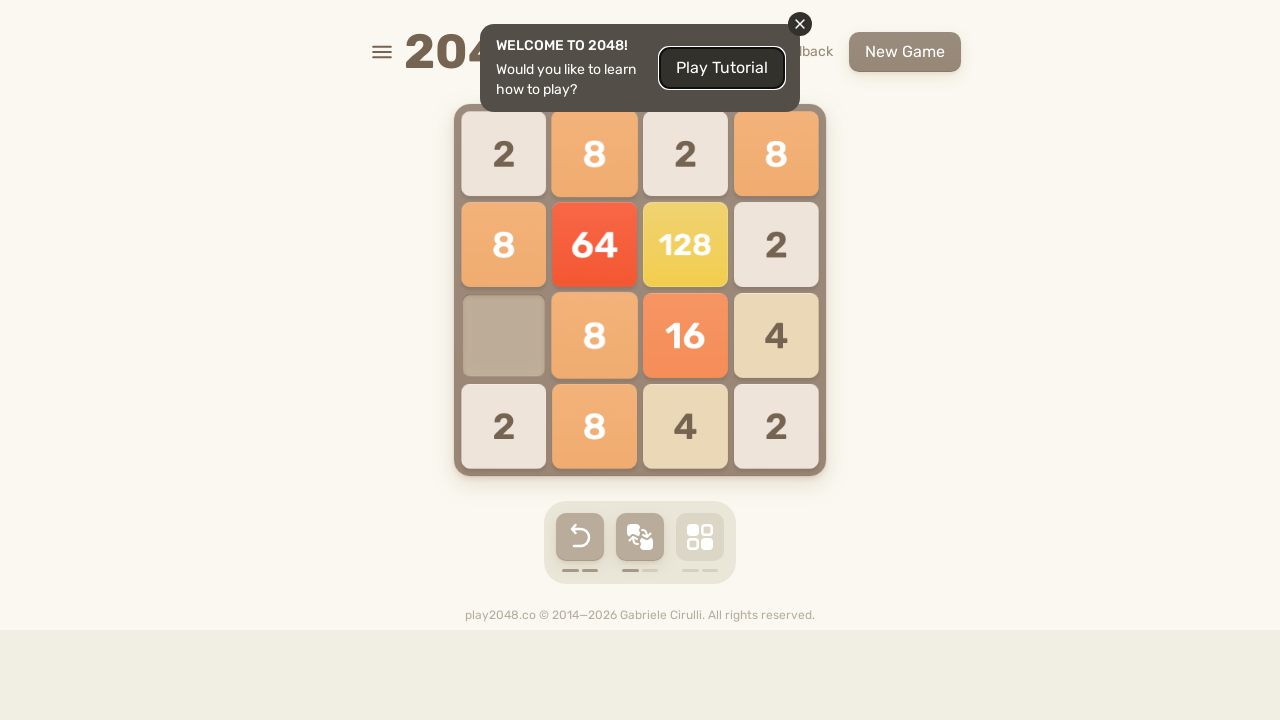

Pressed ArrowDown (iteration 30/100)
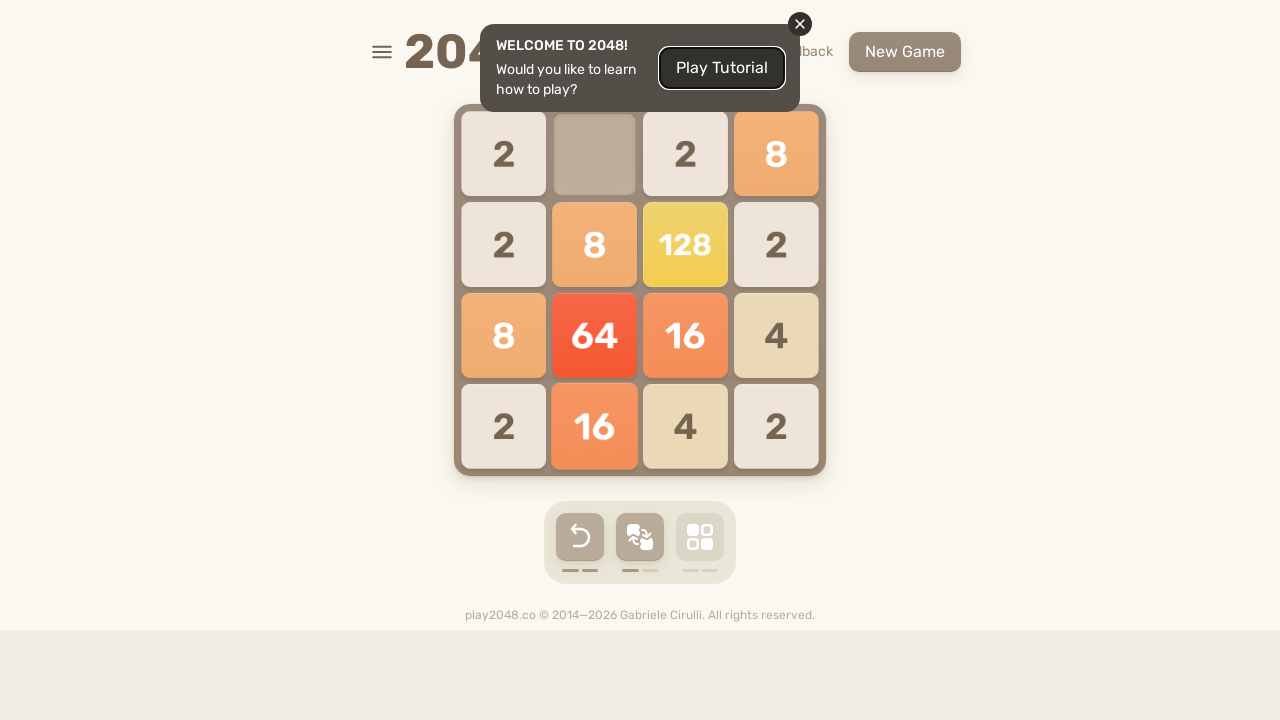

Pressed ArrowLeft (iteration 30/100)
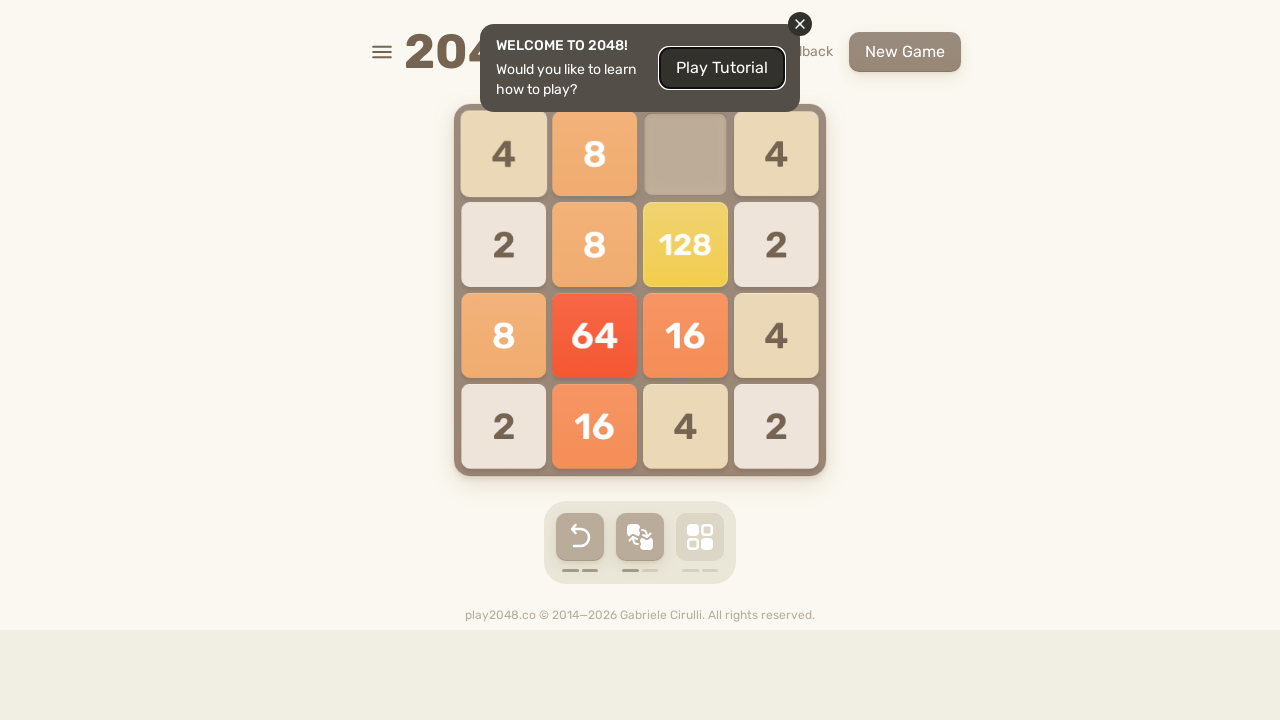

Pressed ArrowUp (iteration 31/100)
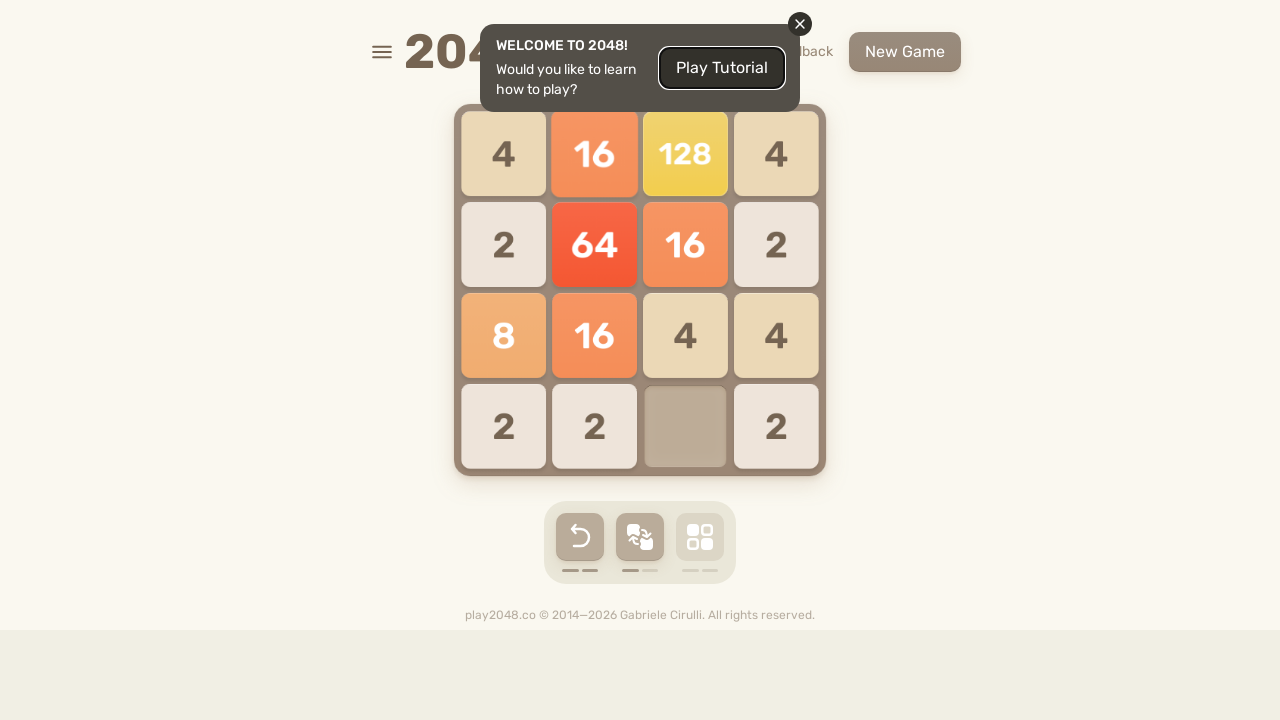

Pressed ArrowRight (iteration 31/100)
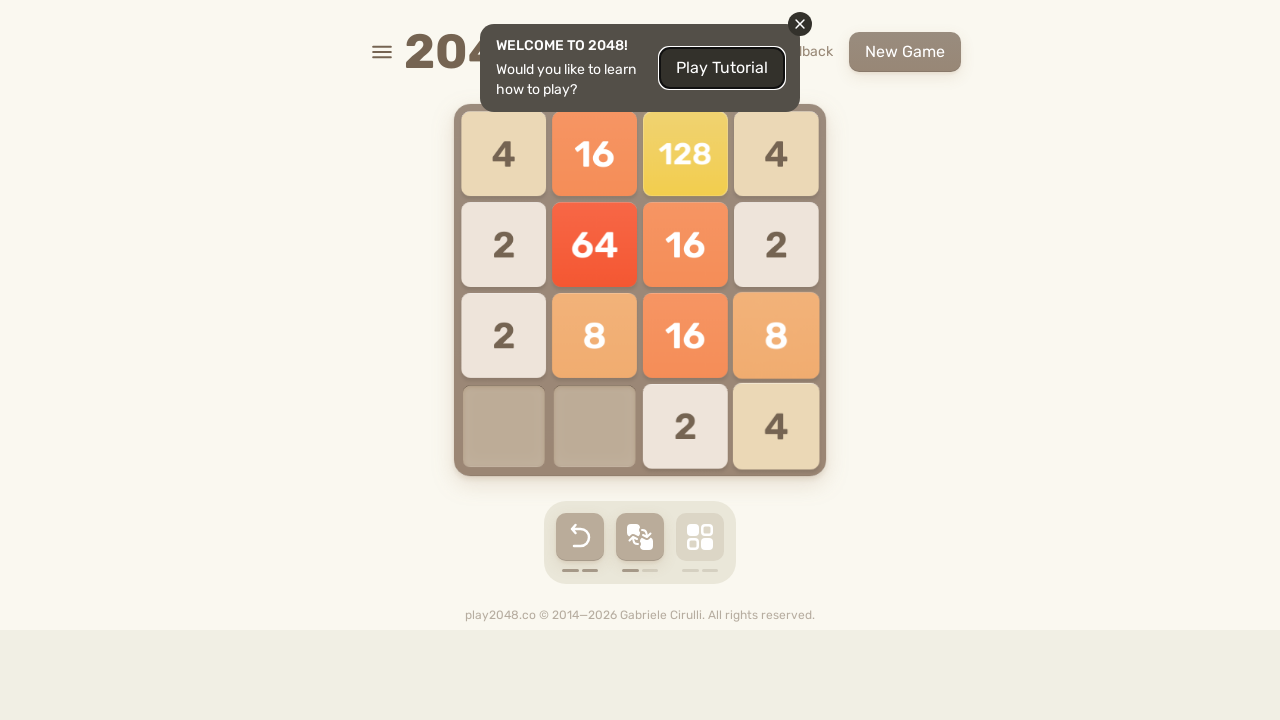

Pressed ArrowDown (iteration 31/100)
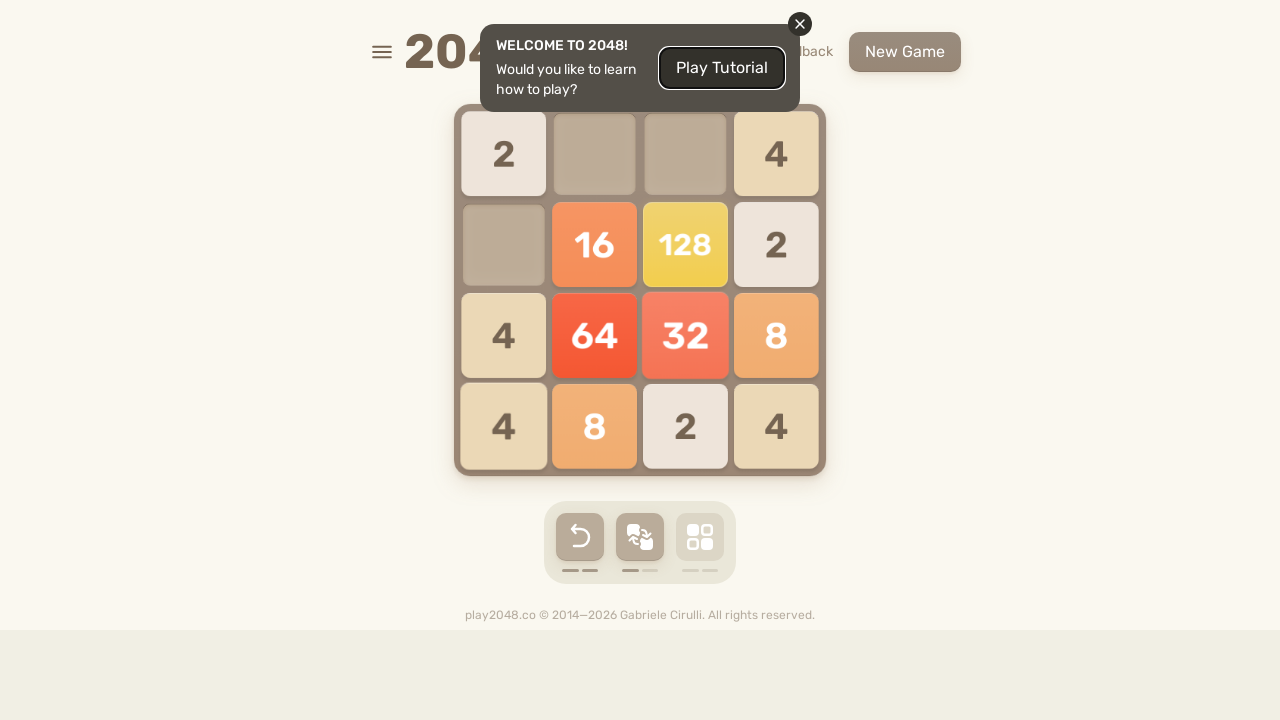

Pressed ArrowLeft (iteration 31/100)
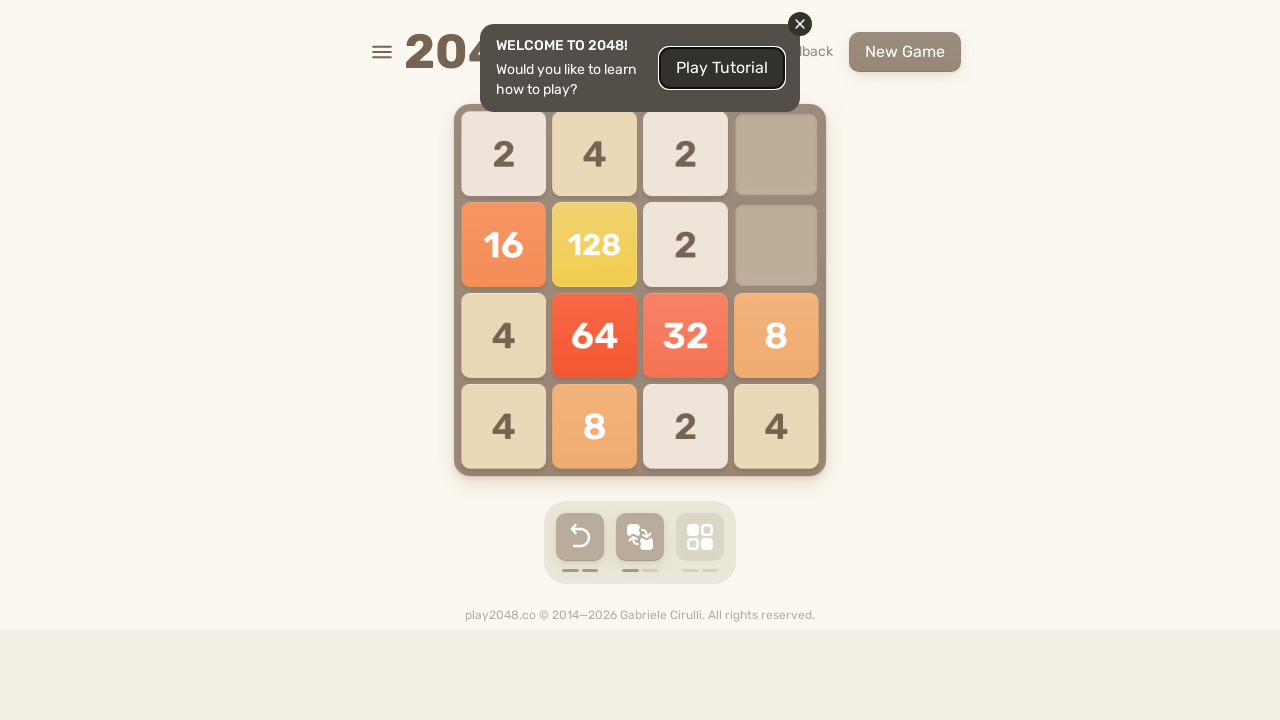

Pressed ArrowUp (iteration 32/100)
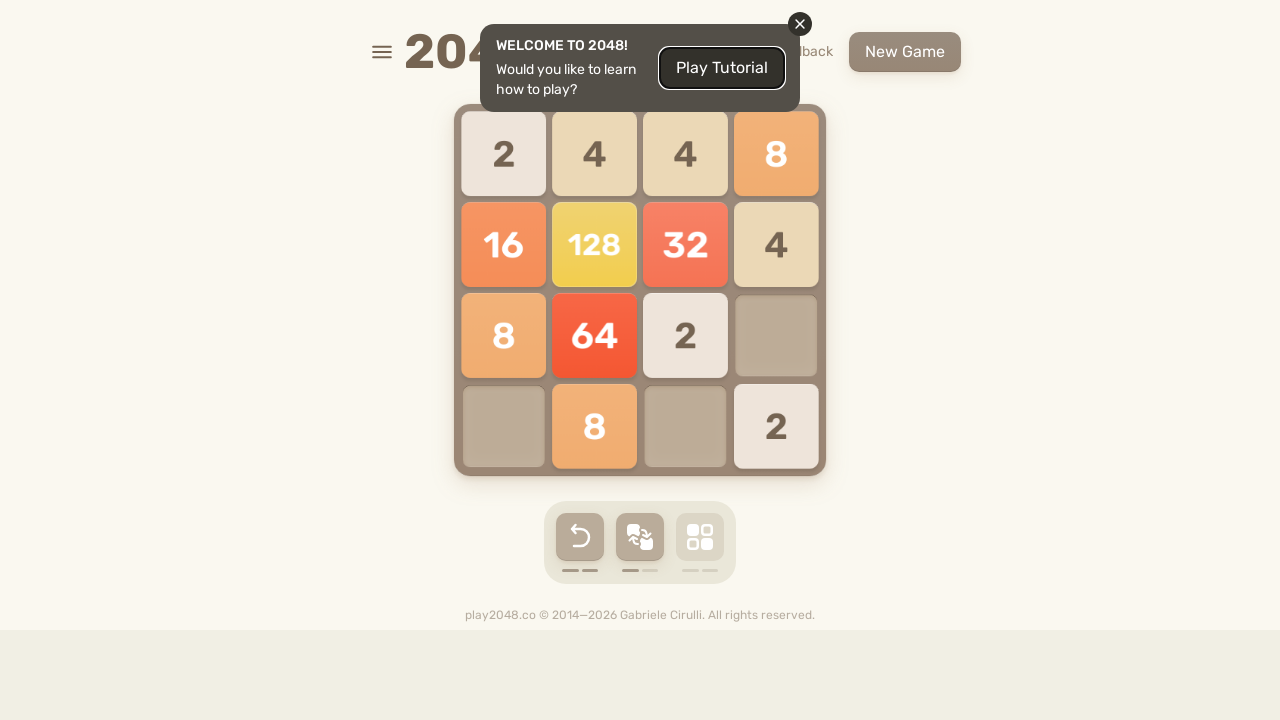

Pressed ArrowRight (iteration 32/100)
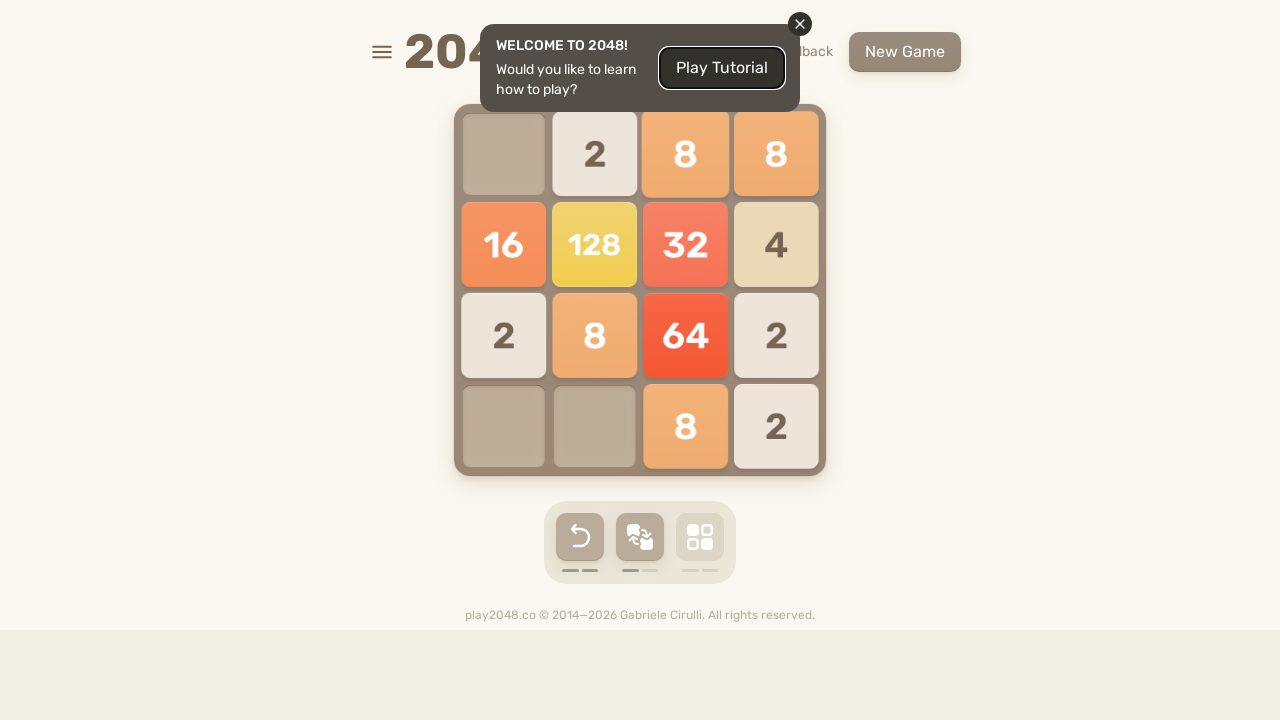

Pressed ArrowDown (iteration 32/100)
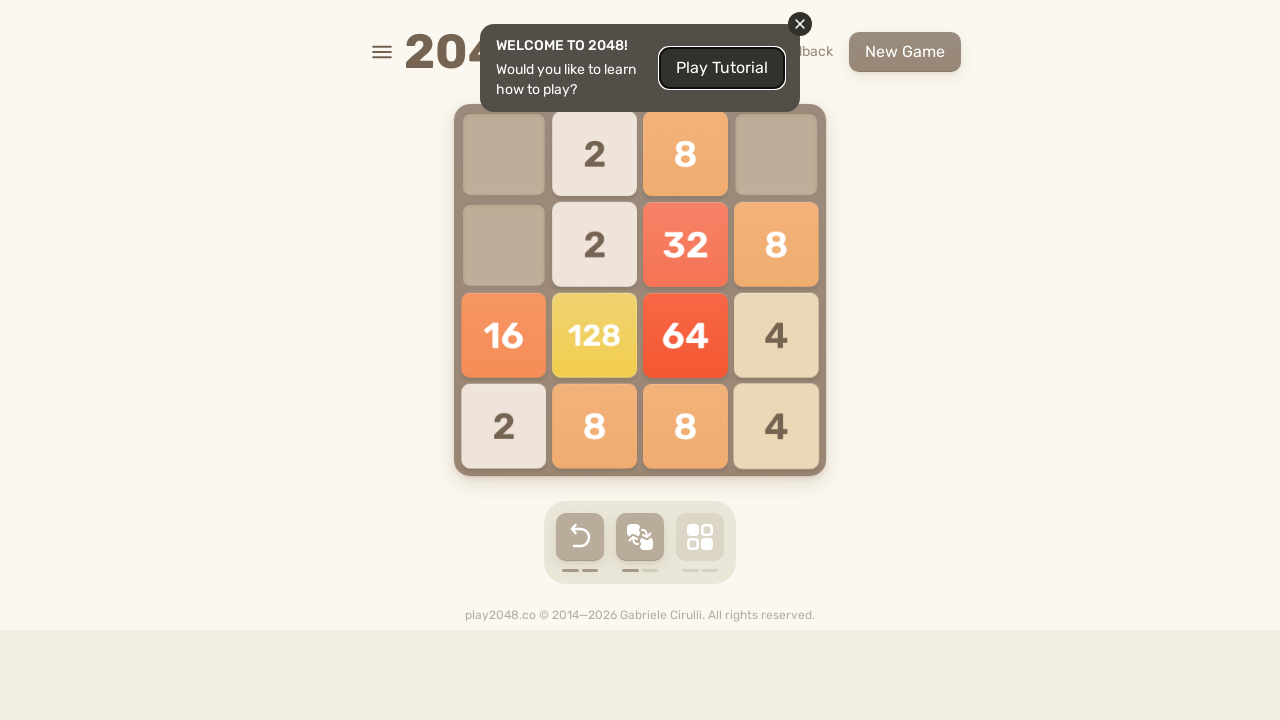

Pressed ArrowLeft (iteration 32/100)
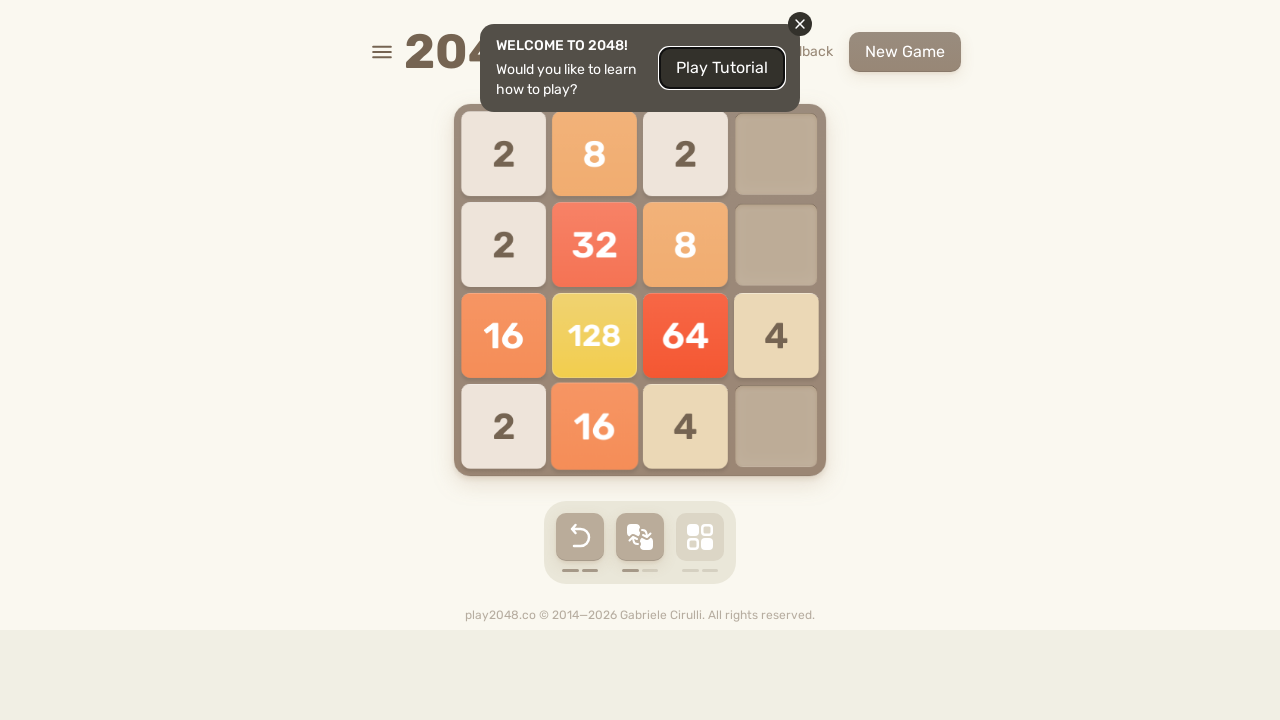

Pressed ArrowUp (iteration 33/100)
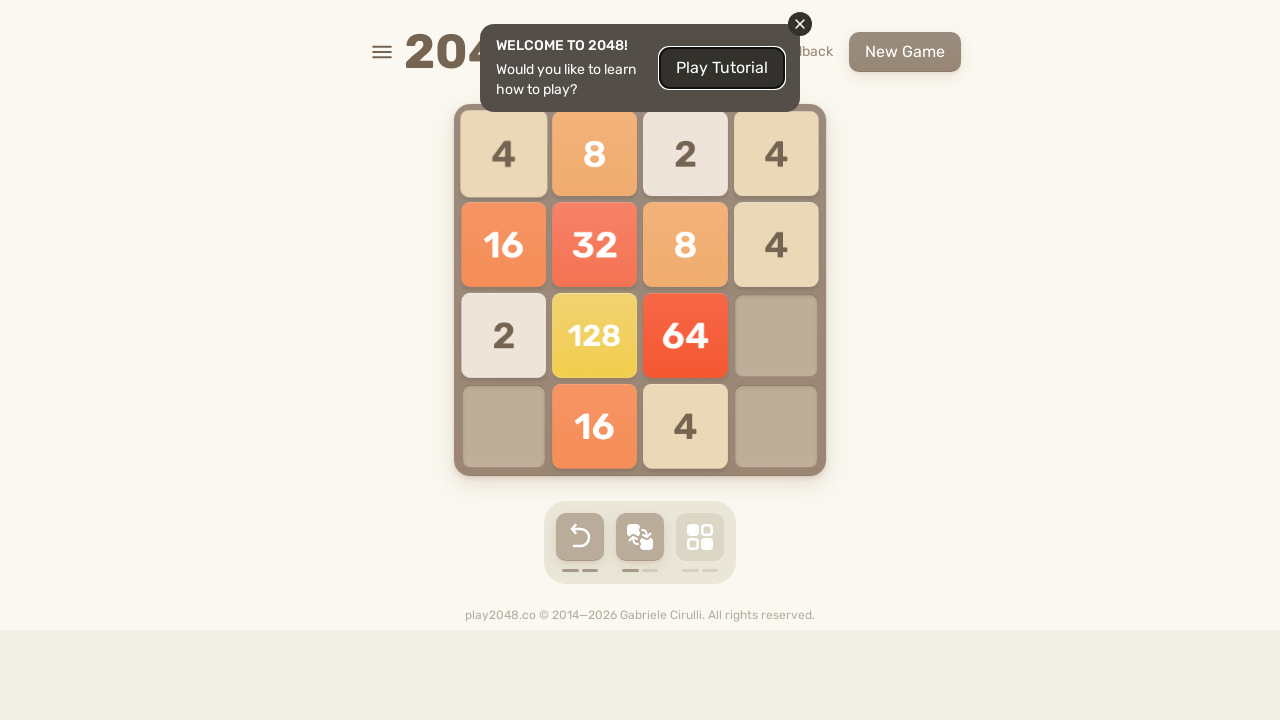

Pressed ArrowRight (iteration 33/100)
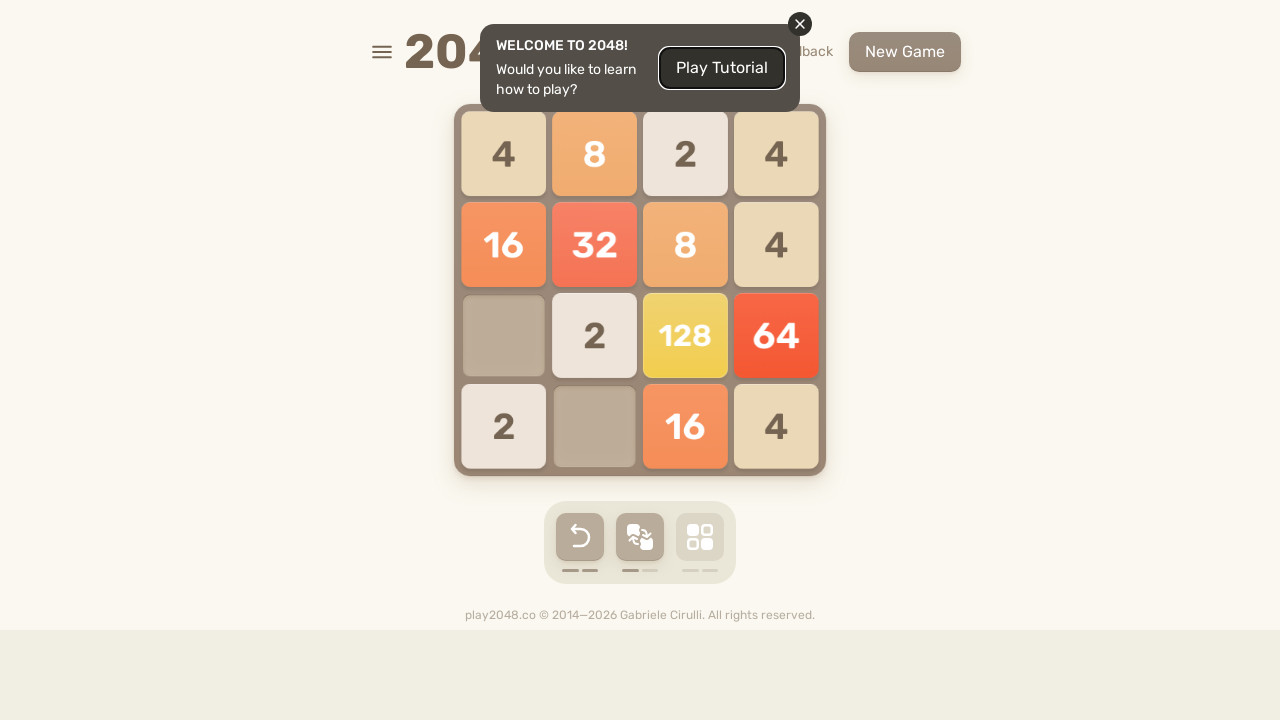

Pressed ArrowDown (iteration 33/100)
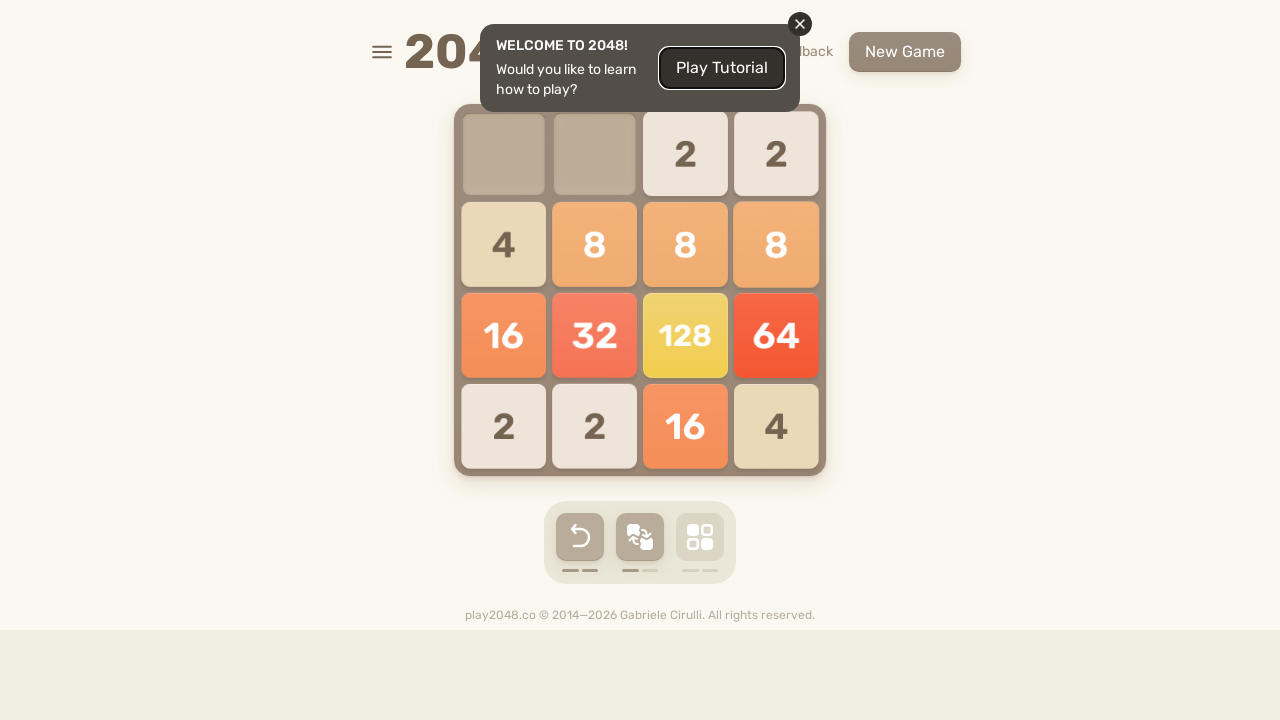

Pressed ArrowLeft (iteration 33/100)
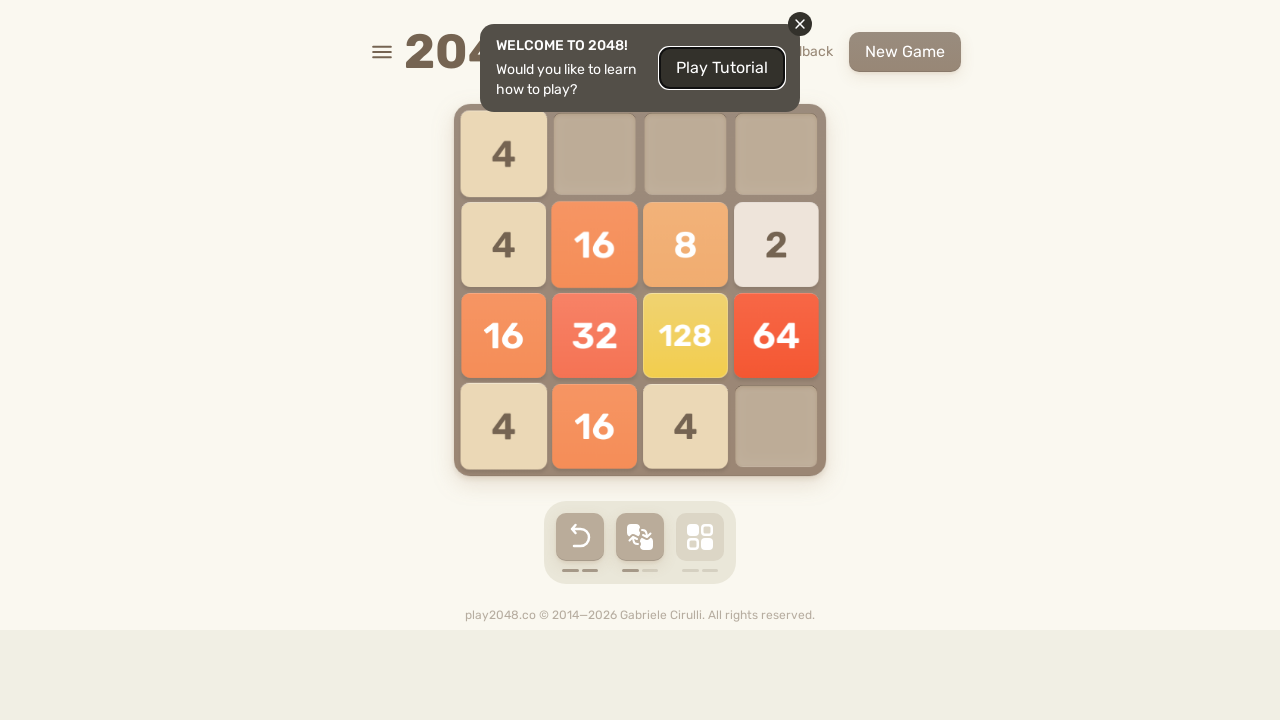

Pressed ArrowUp (iteration 34/100)
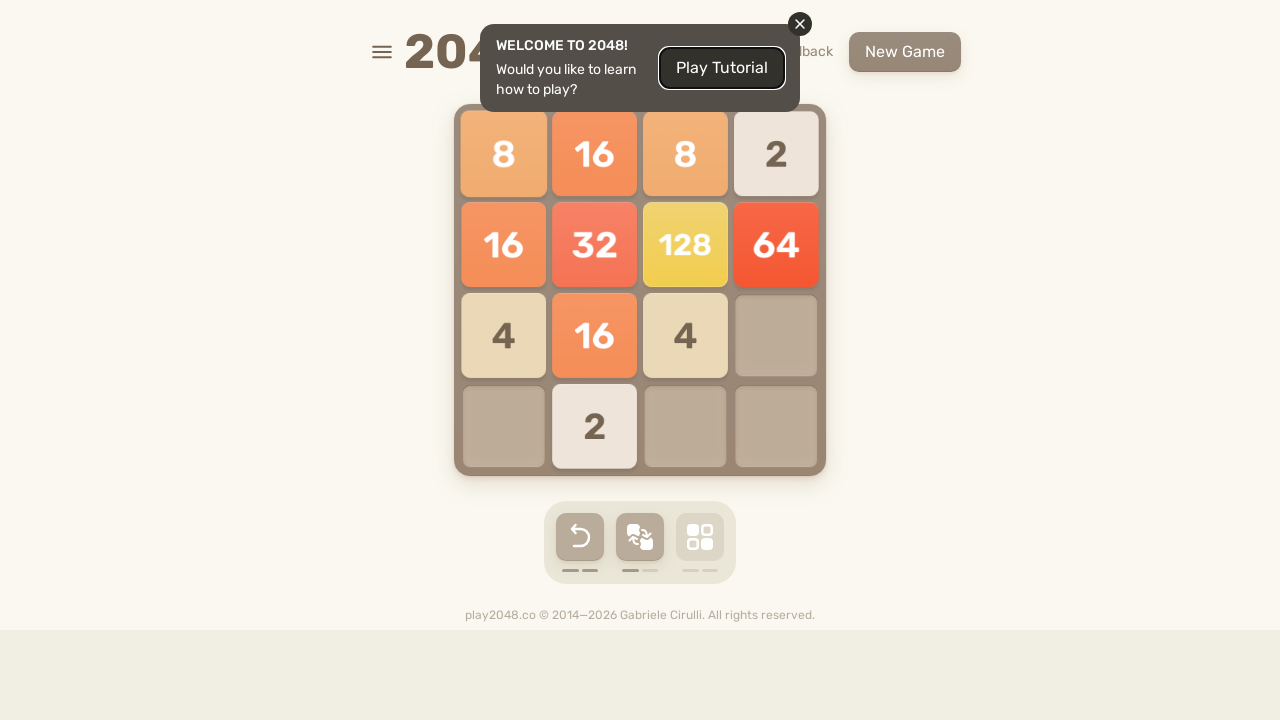

Pressed ArrowRight (iteration 34/100)
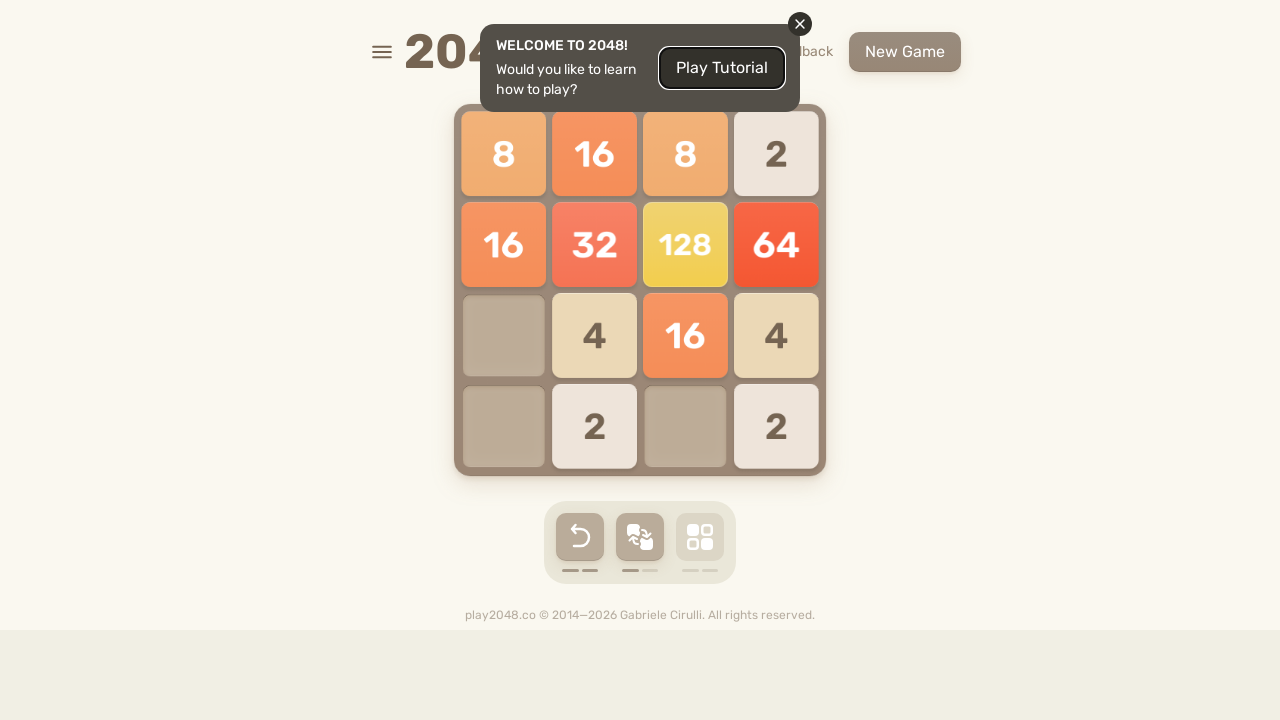

Pressed ArrowDown (iteration 34/100)
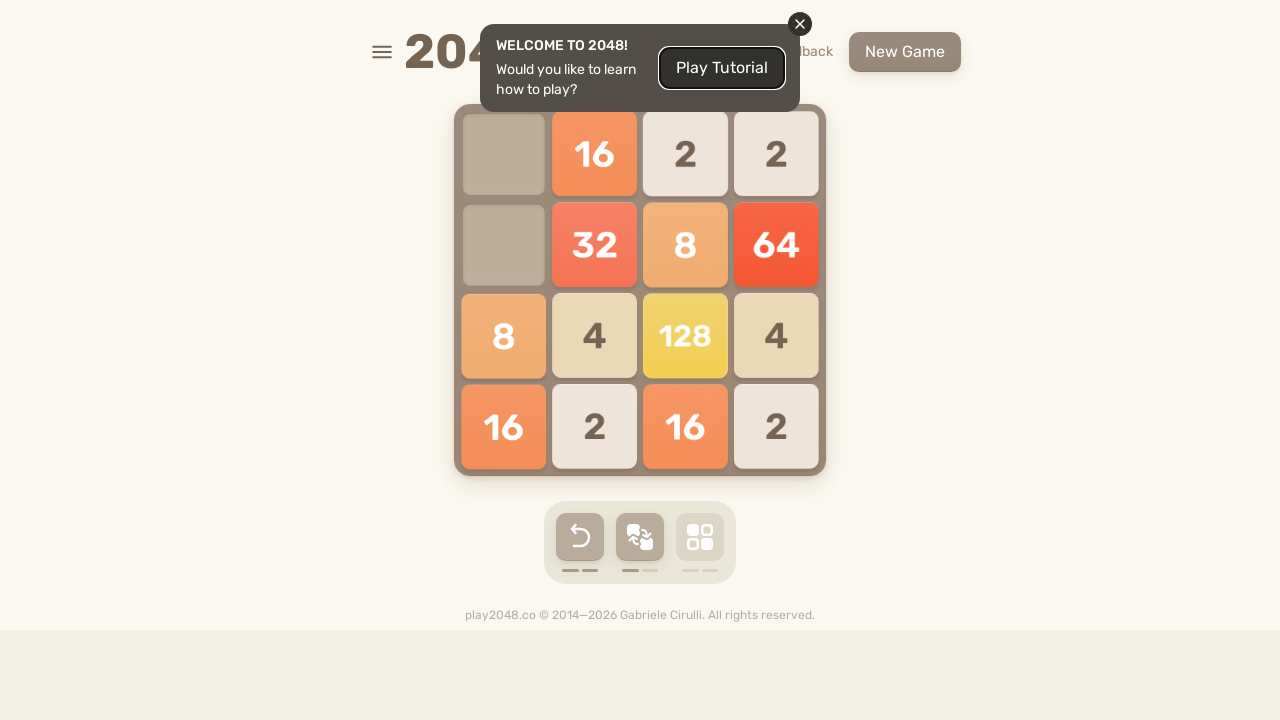

Pressed ArrowLeft (iteration 34/100)
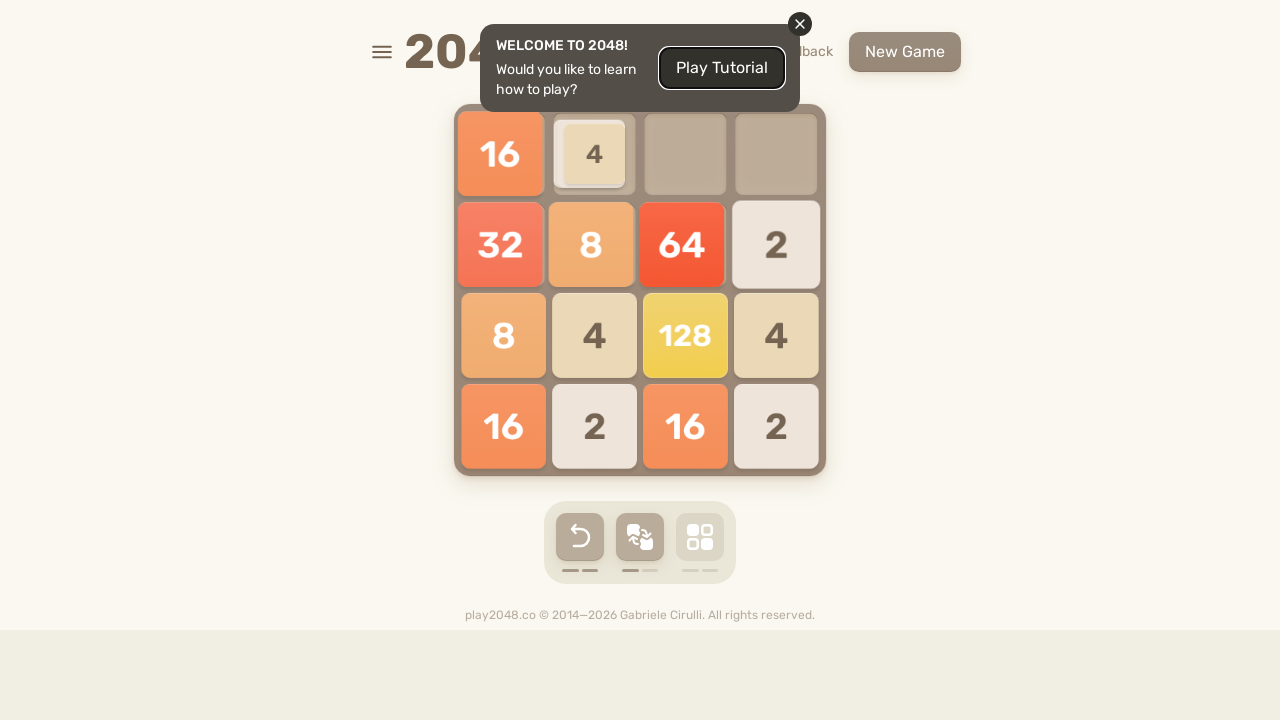

Pressed ArrowUp (iteration 35/100)
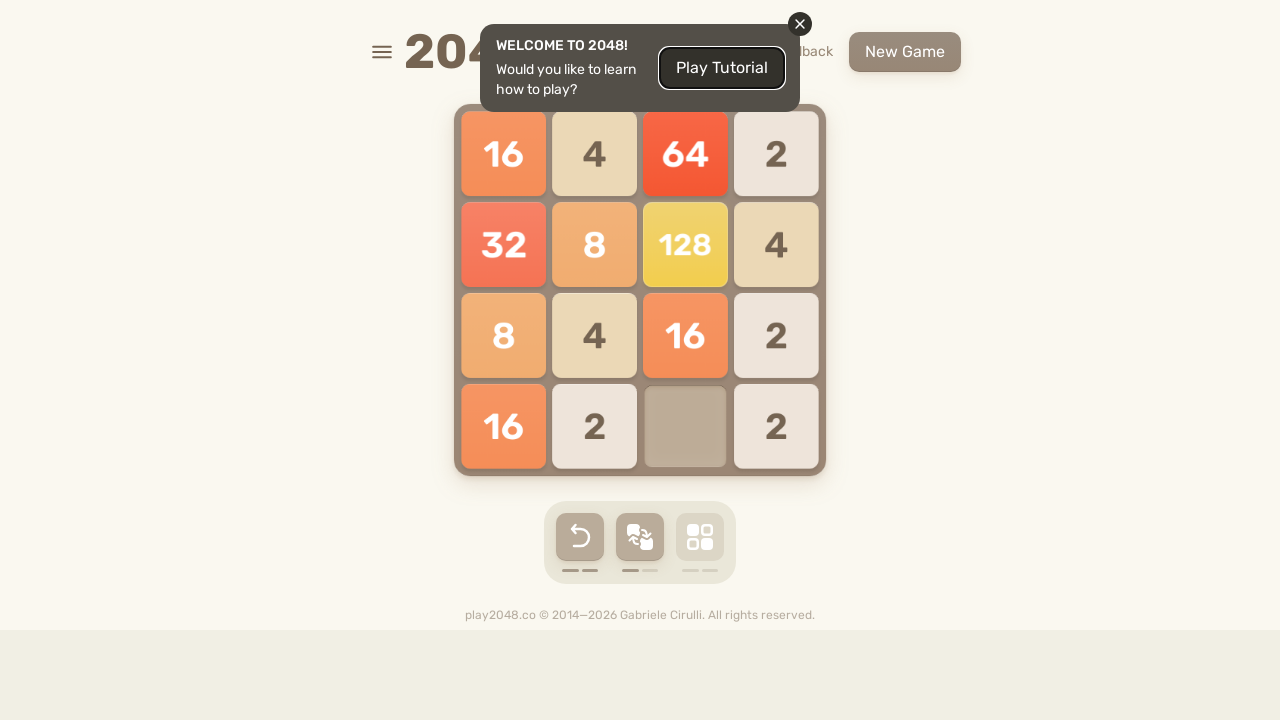

Pressed ArrowRight (iteration 35/100)
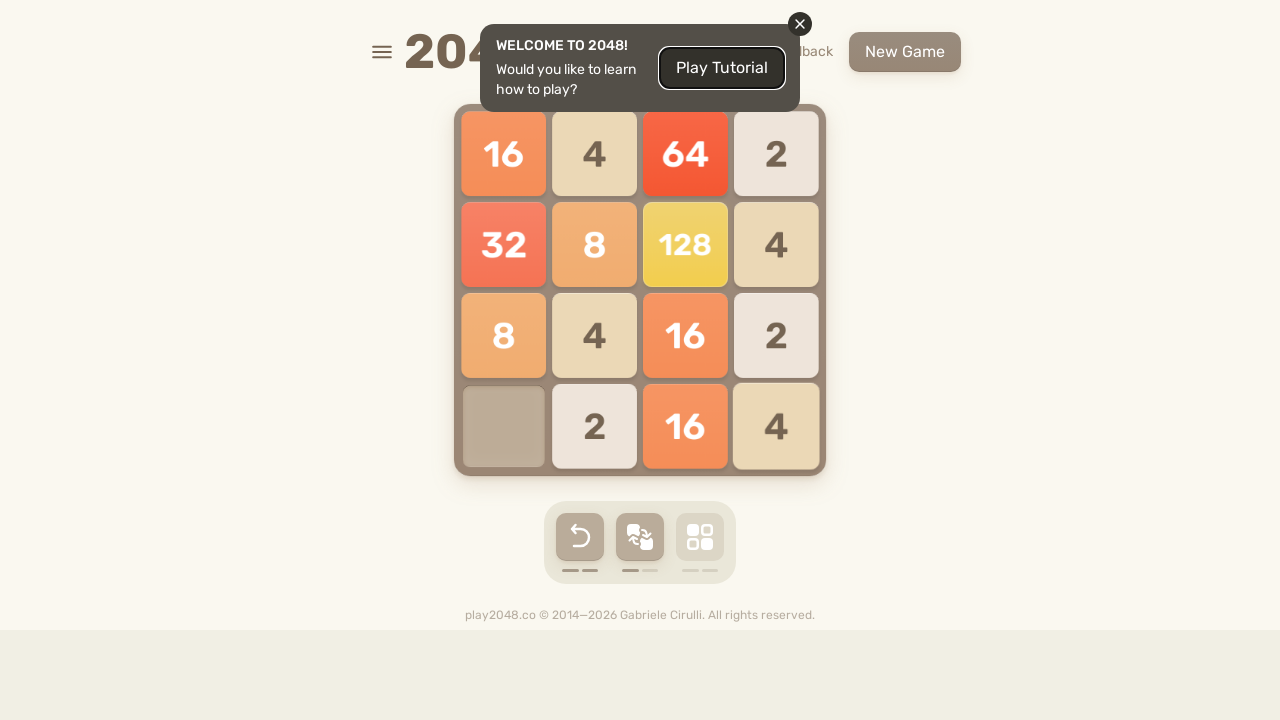

Pressed ArrowDown (iteration 35/100)
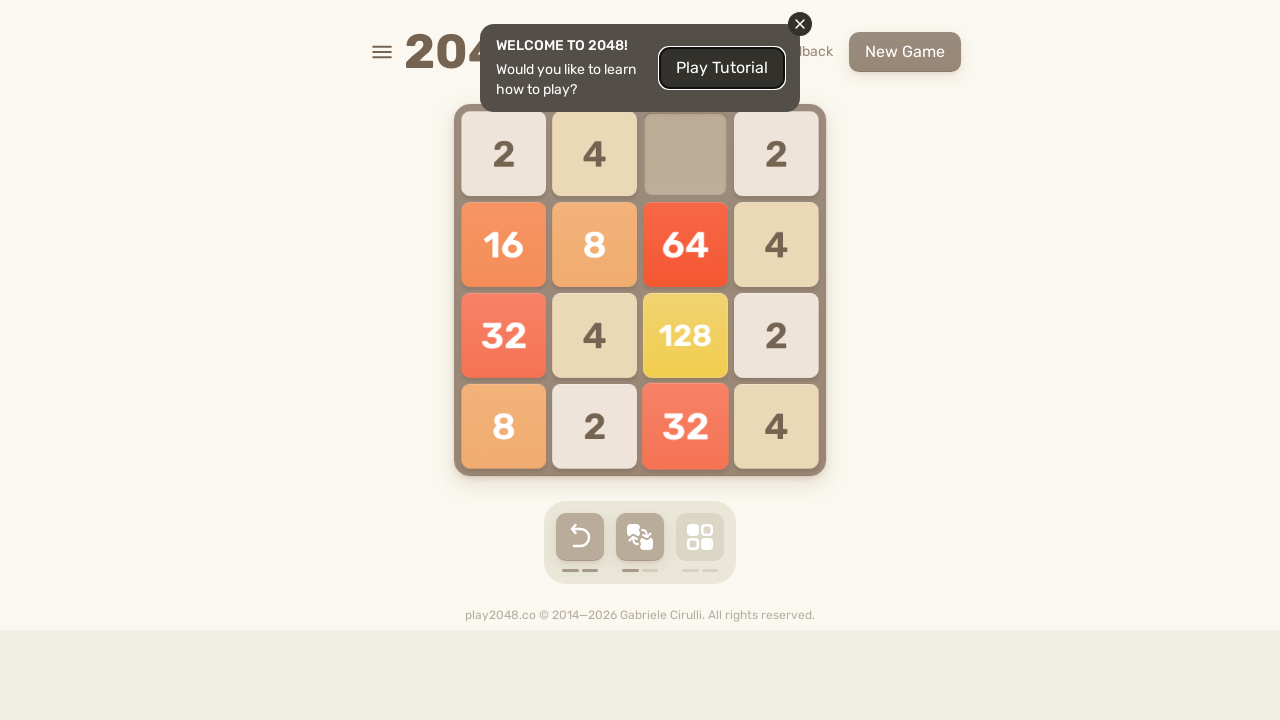

Pressed ArrowLeft (iteration 35/100)
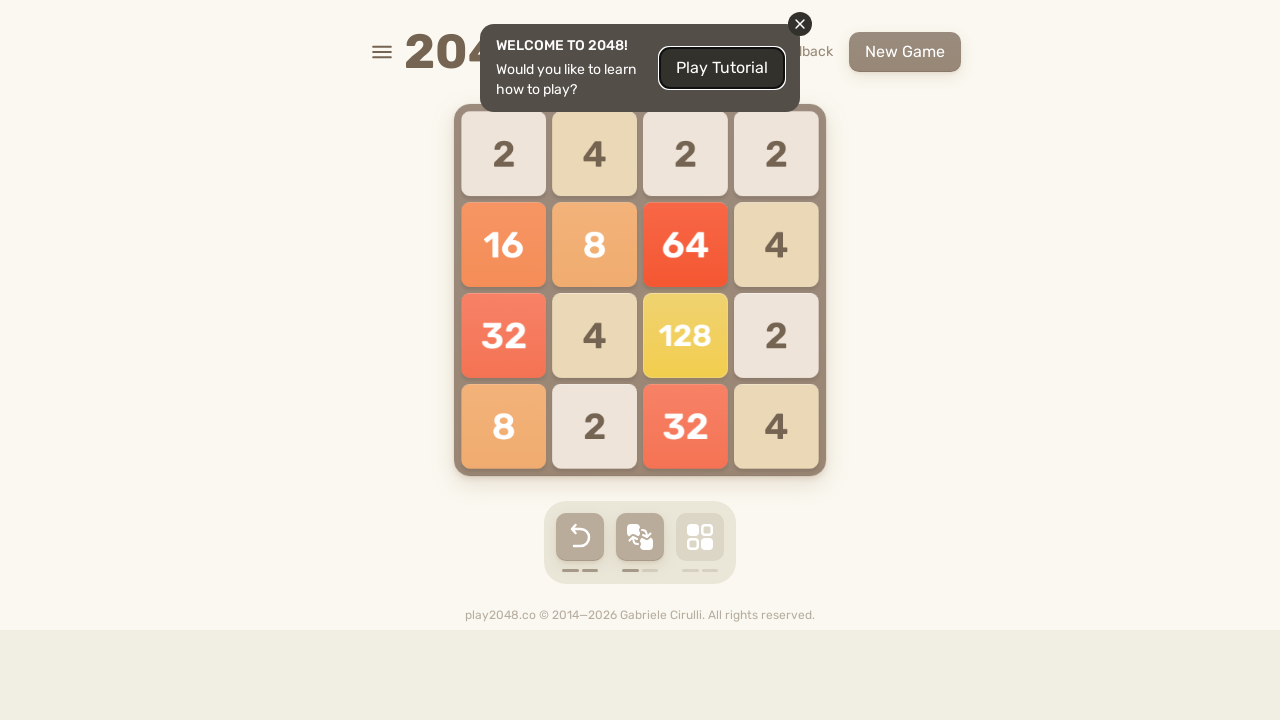

Pressed ArrowUp (iteration 36/100)
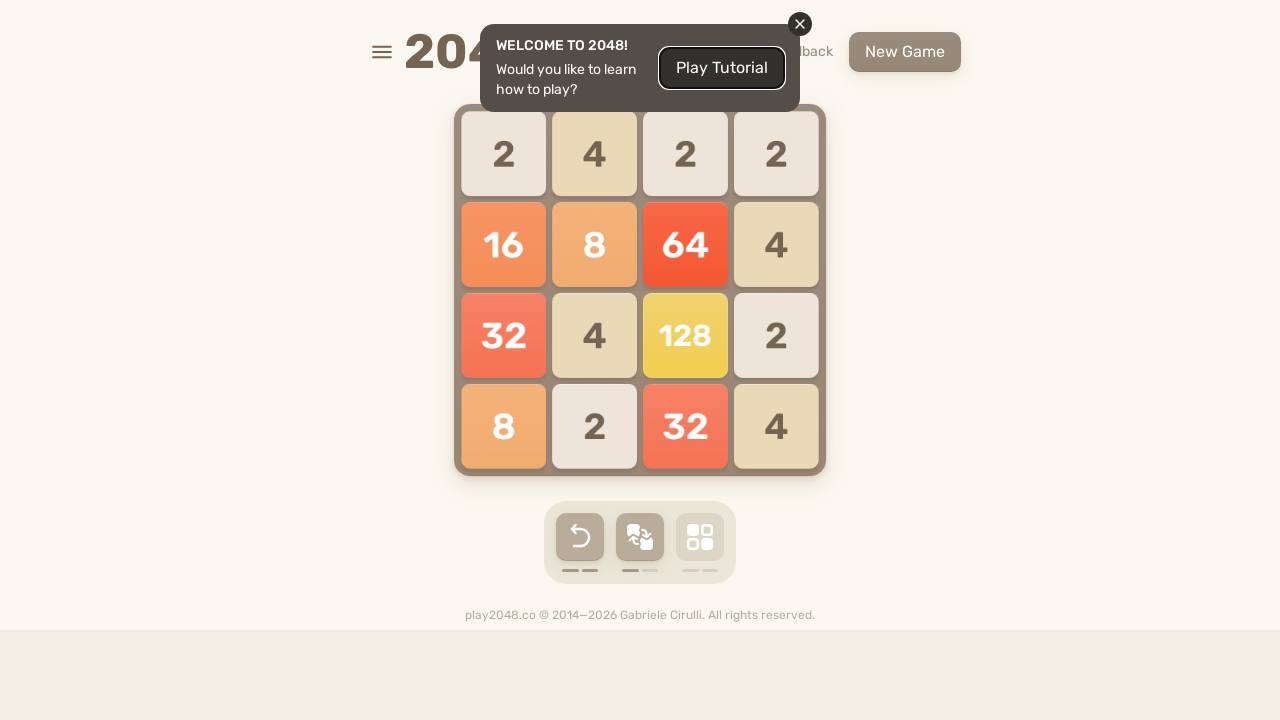

Pressed ArrowRight (iteration 36/100)
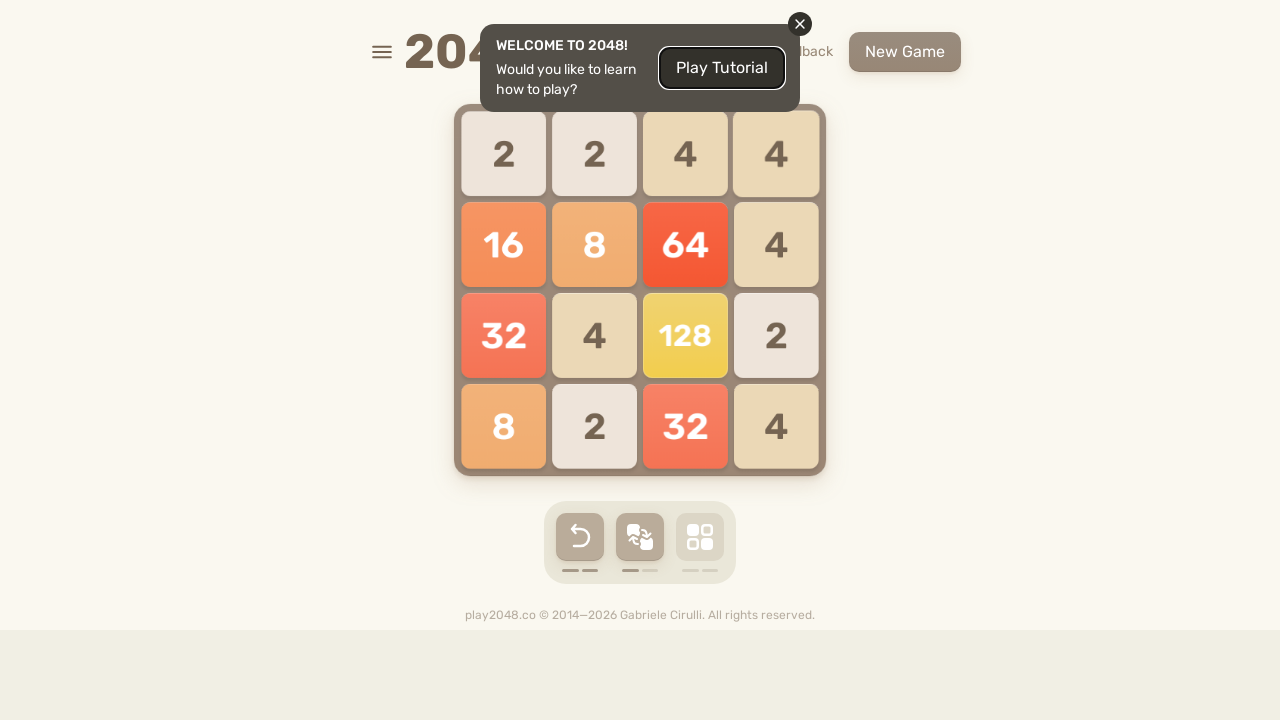

Pressed ArrowDown (iteration 36/100)
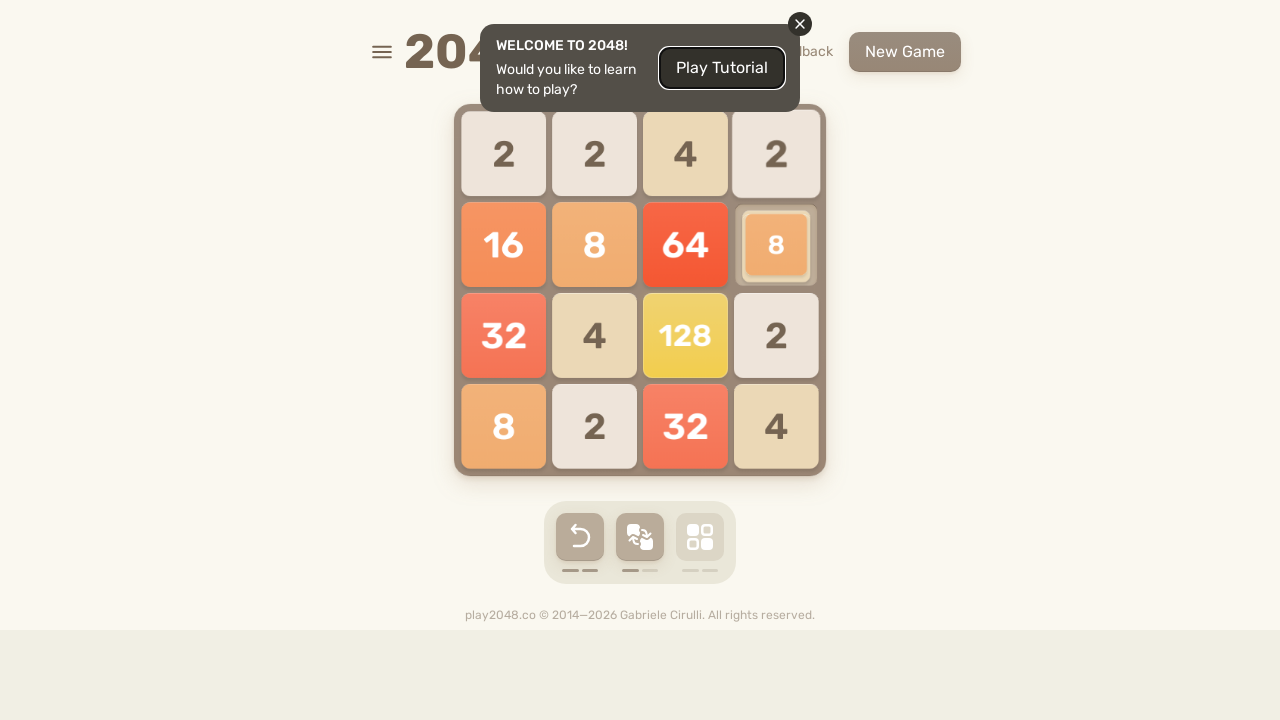

Pressed ArrowLeft (iteration 36/100)
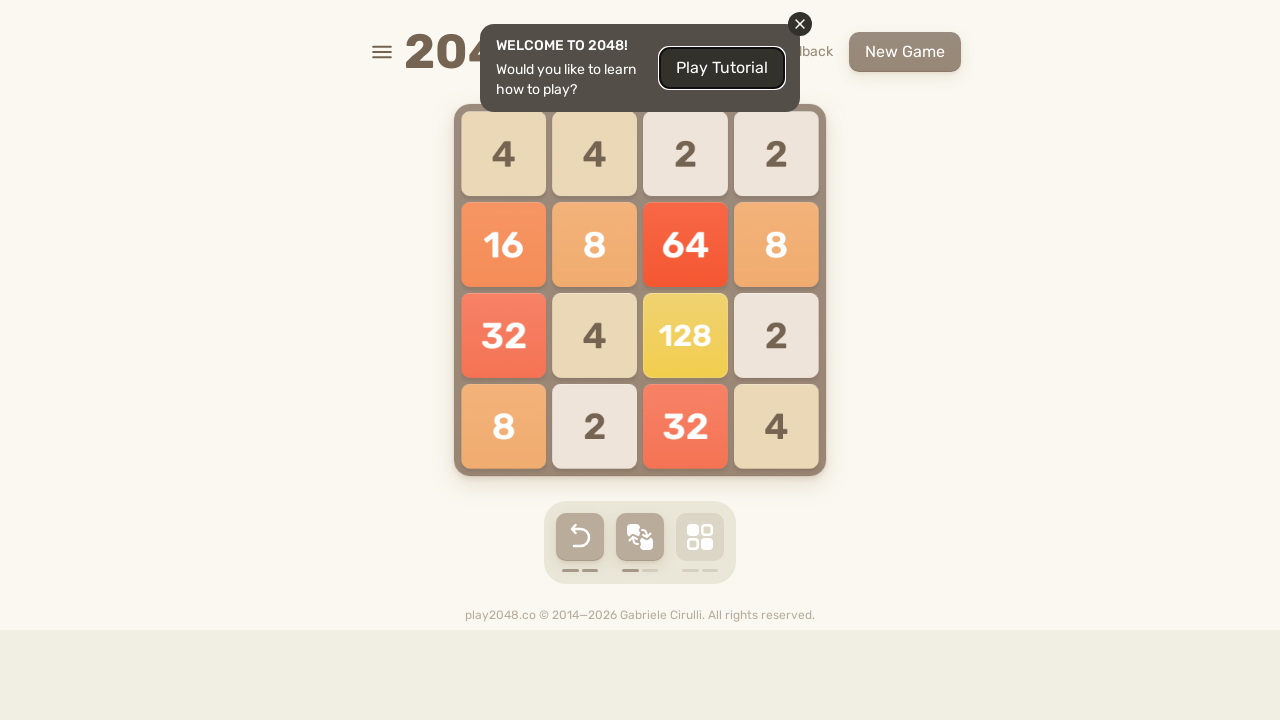

Pressed ArrowUp (iteration 37/100)
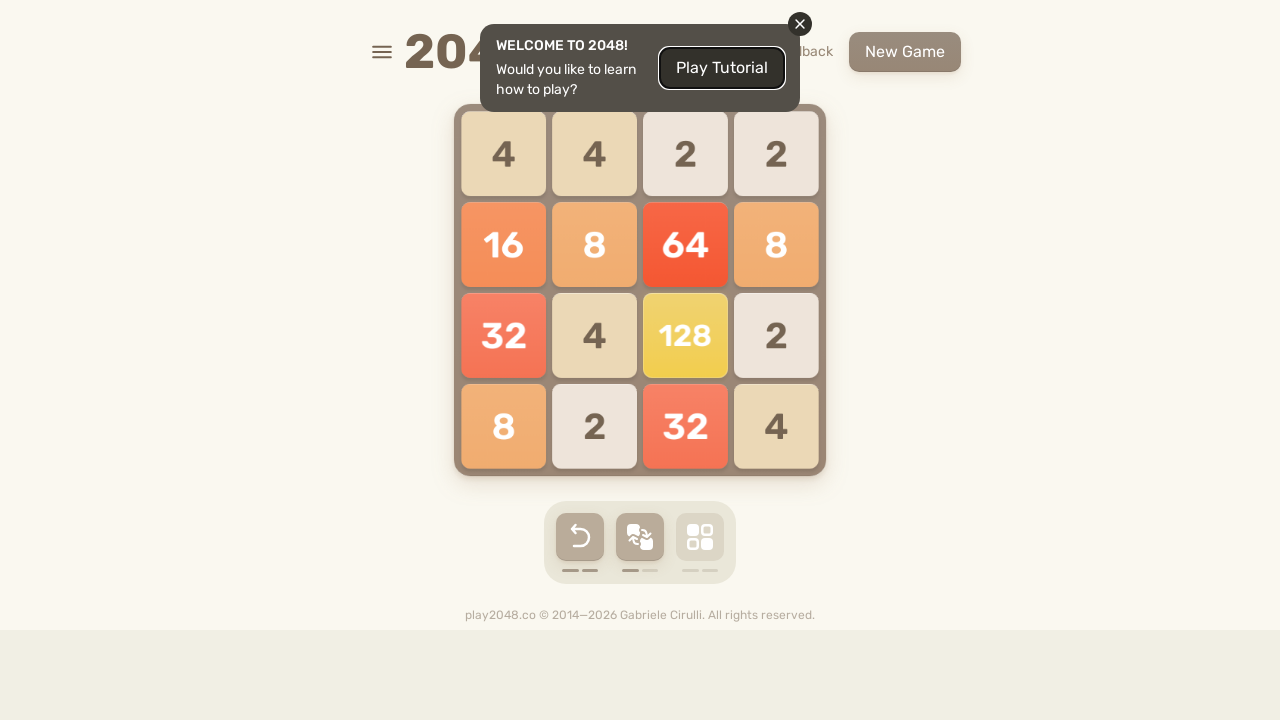

Pressed ArrowRight (iteration 37/100)
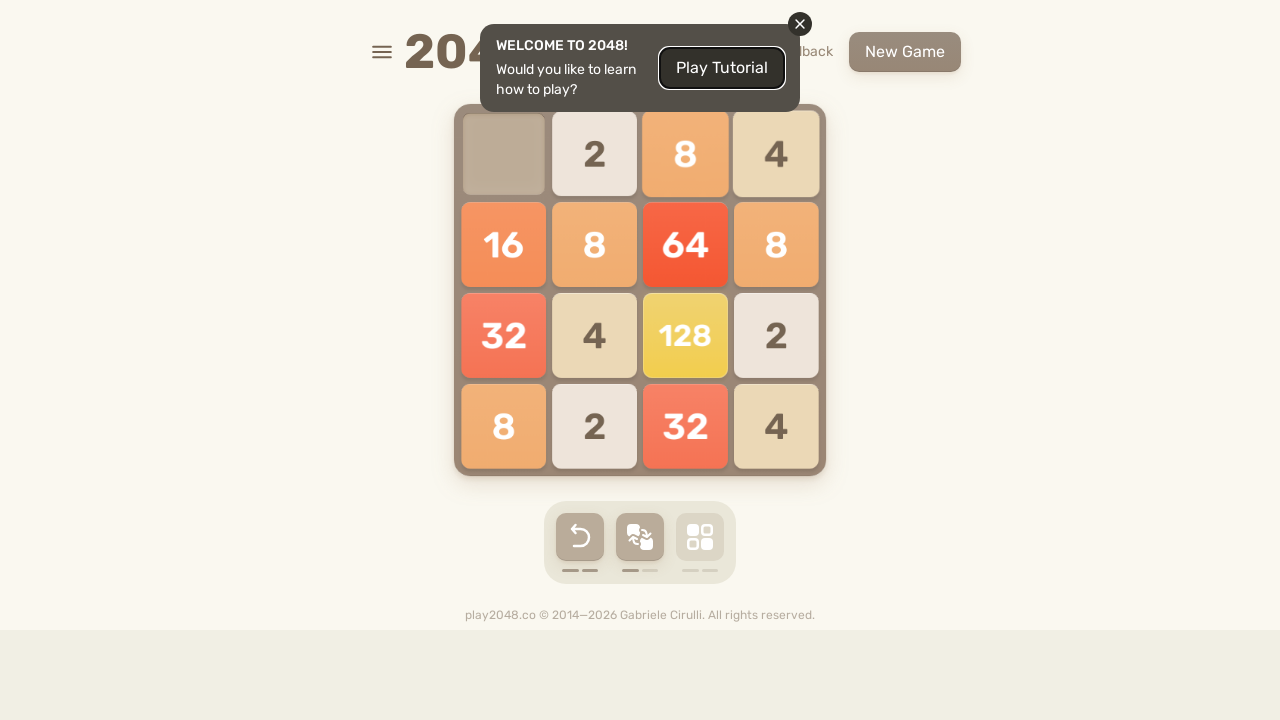

Pressed ArrowDown (iteration 37/100)
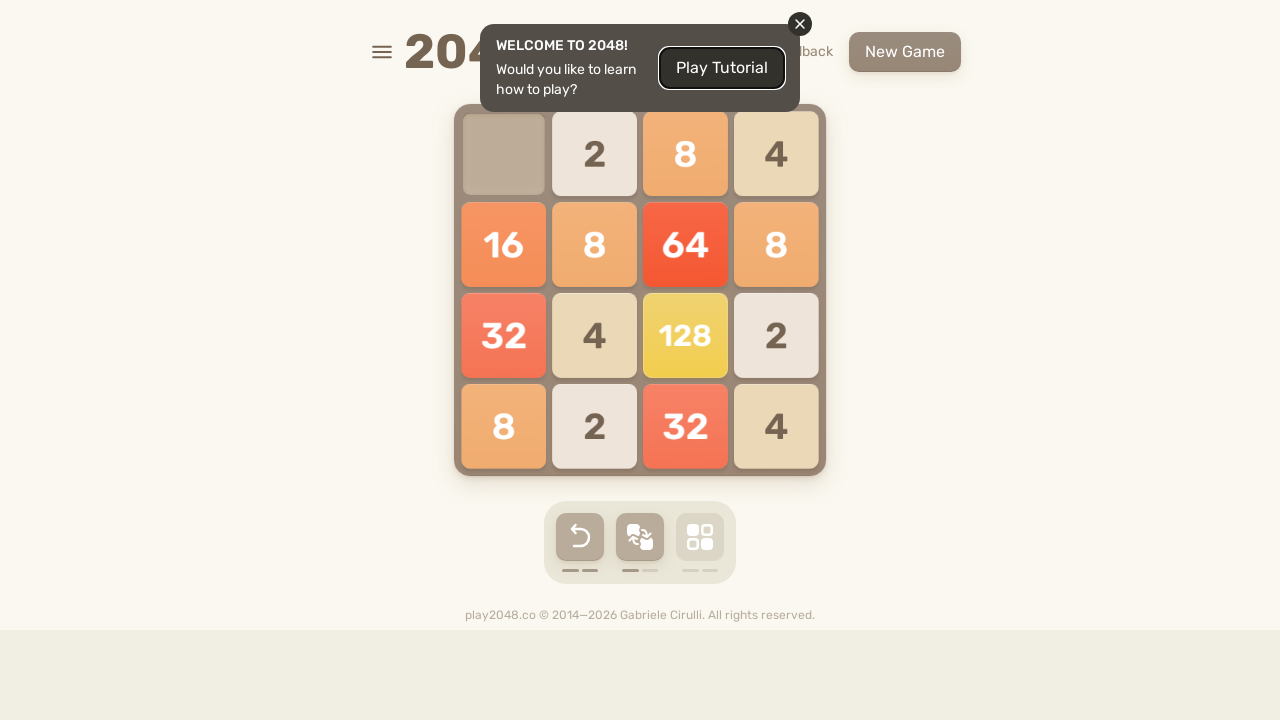

Pressed ArrowLeft (iteration 37/100)
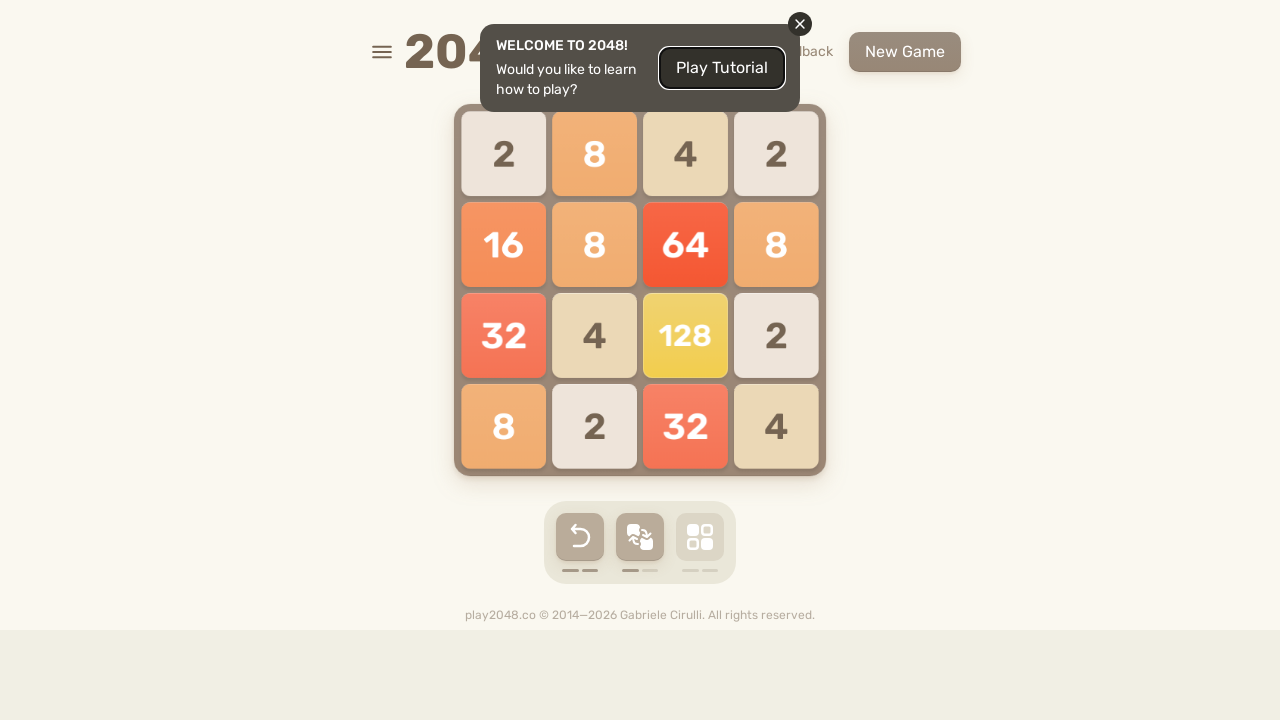

Pressed ArrowUp (iteration 38/100)
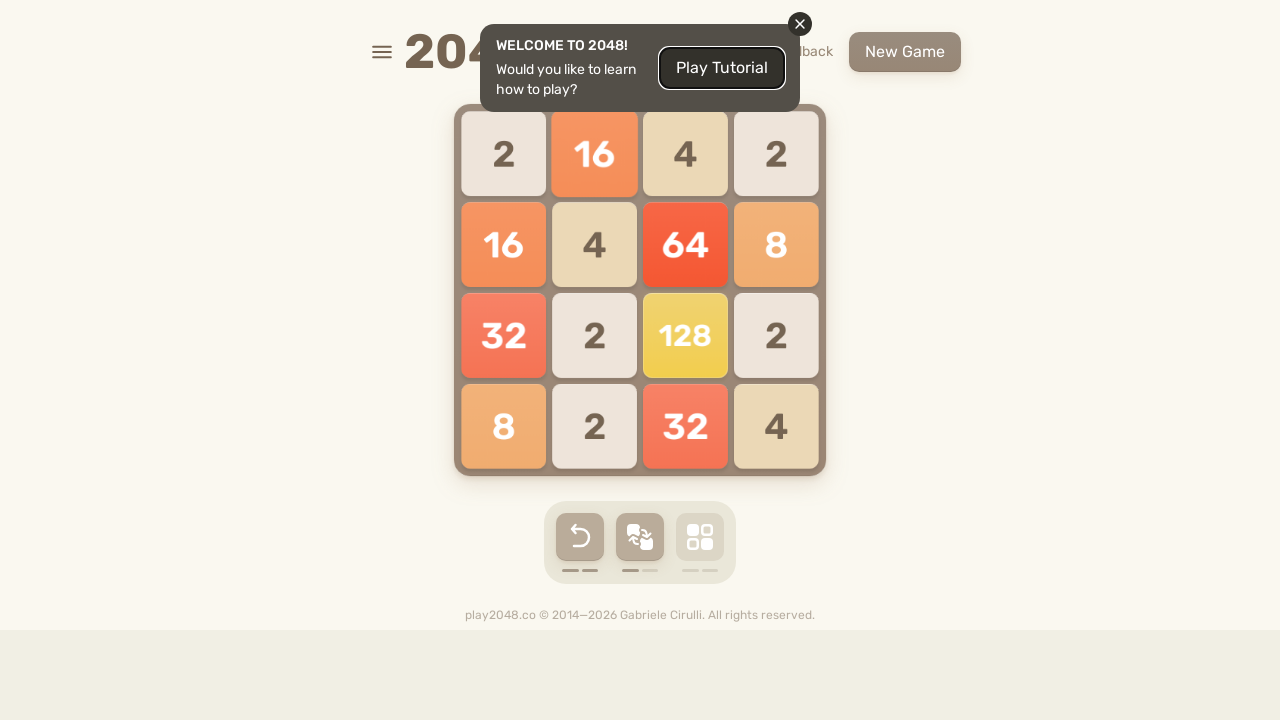

Pressed ArrowRight (iteration 38/100)
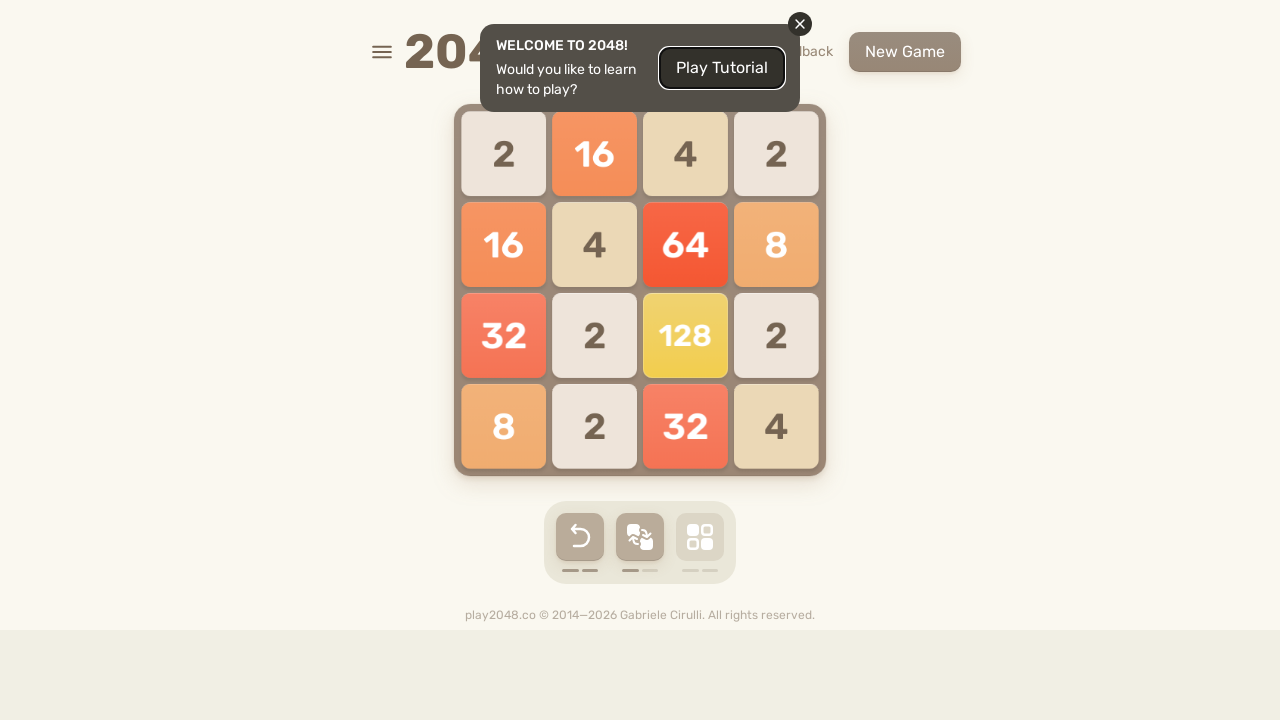

Pressed ArrowDown (iteration 38/100)
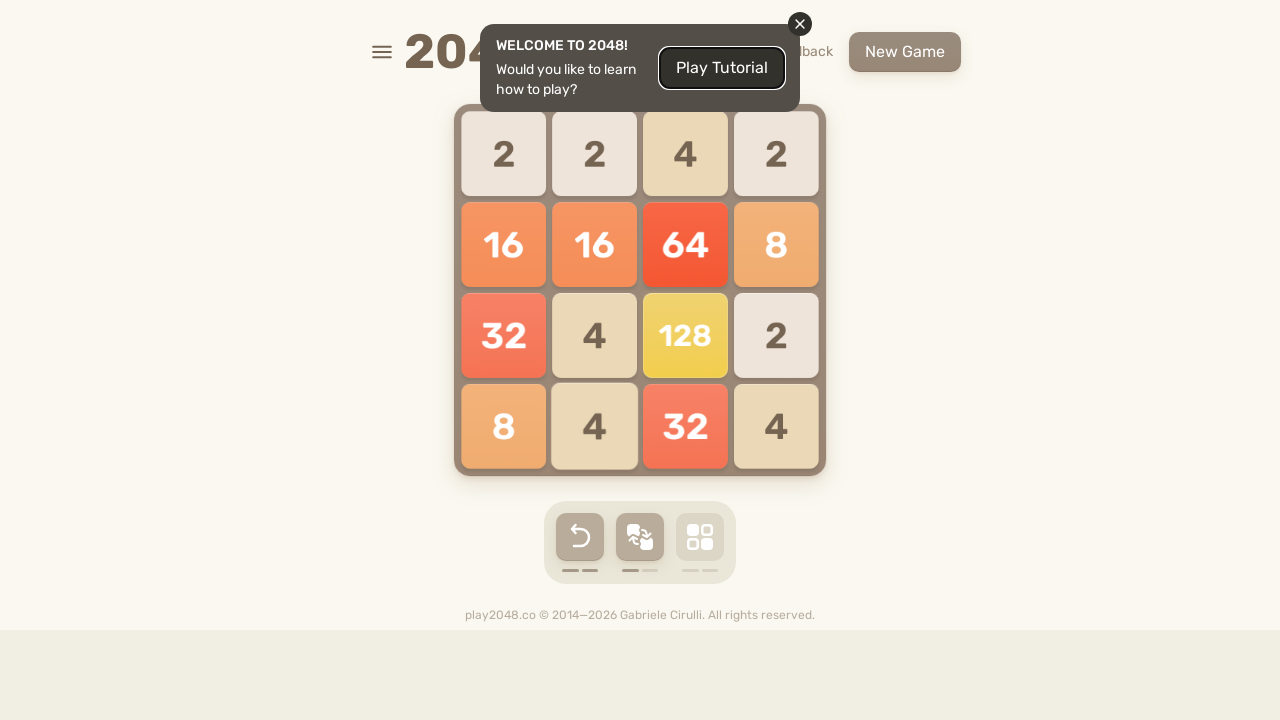

Pressed ArrowLeft (iteration 38/100)
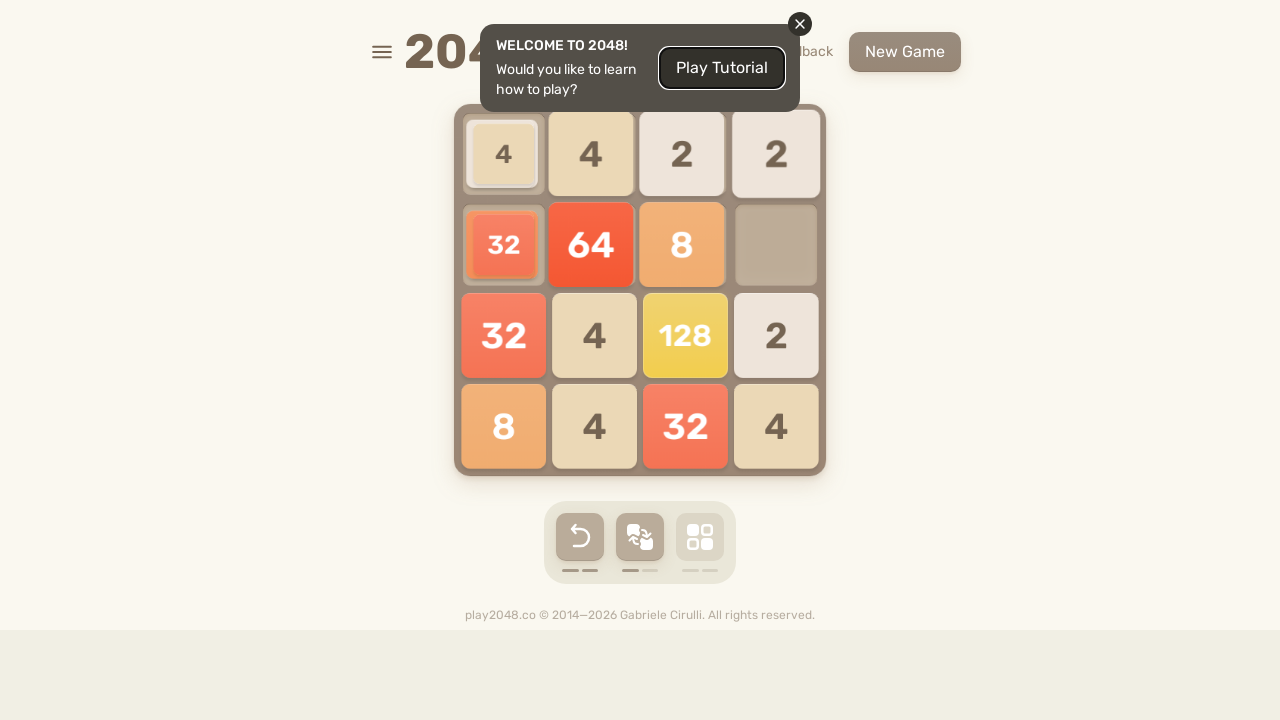

Pressed ArrowUp (iteration 39/100)
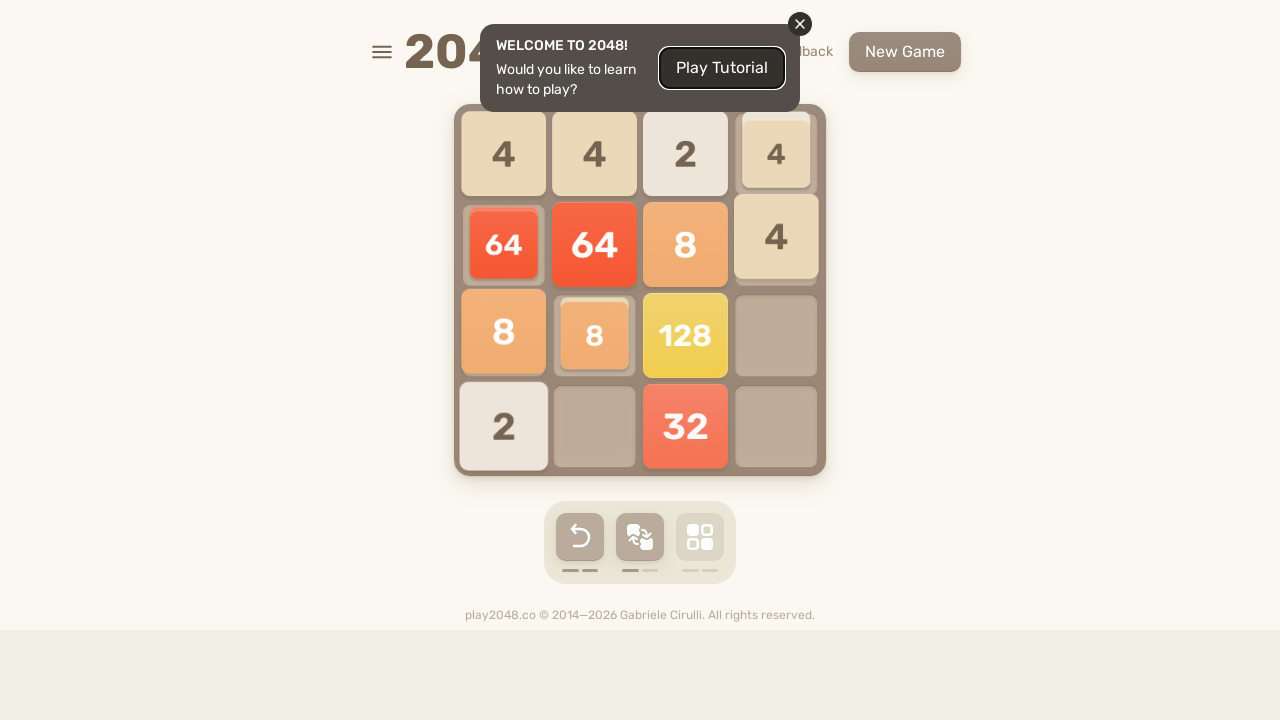

Pressed ArrowRight (iteration 39/100)
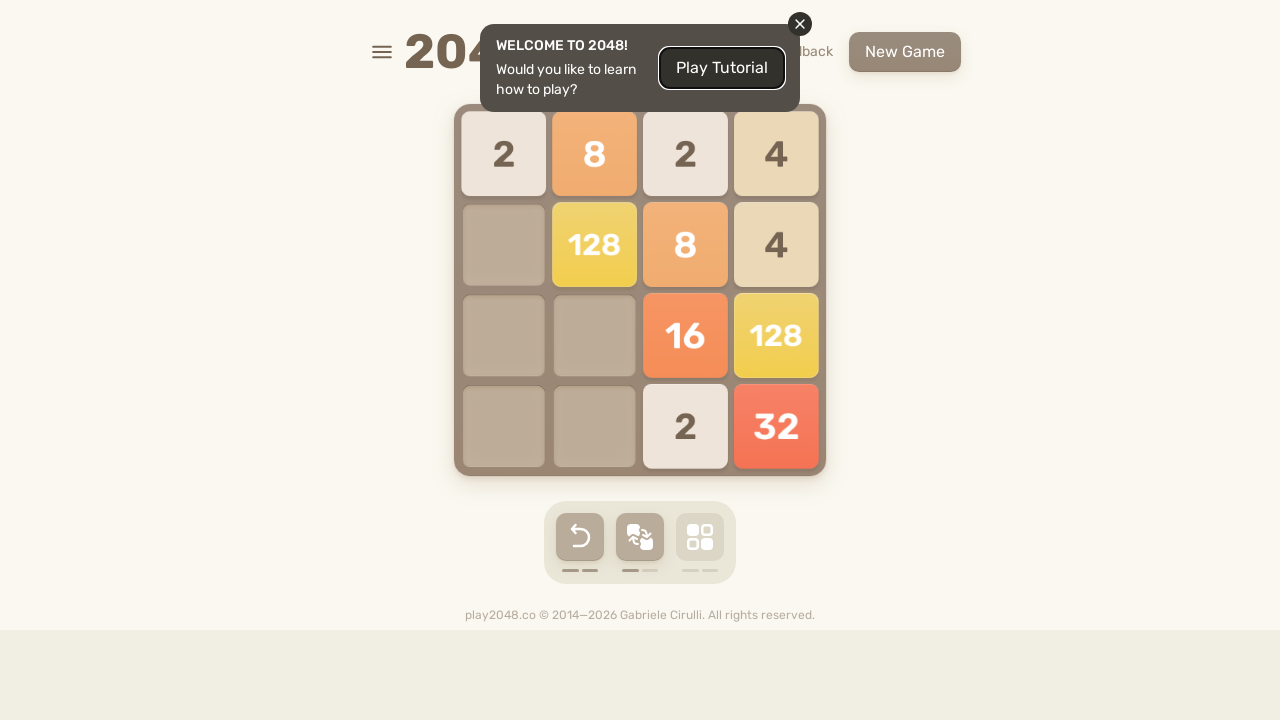

Pressed ArrowDown (iteration 39/100)
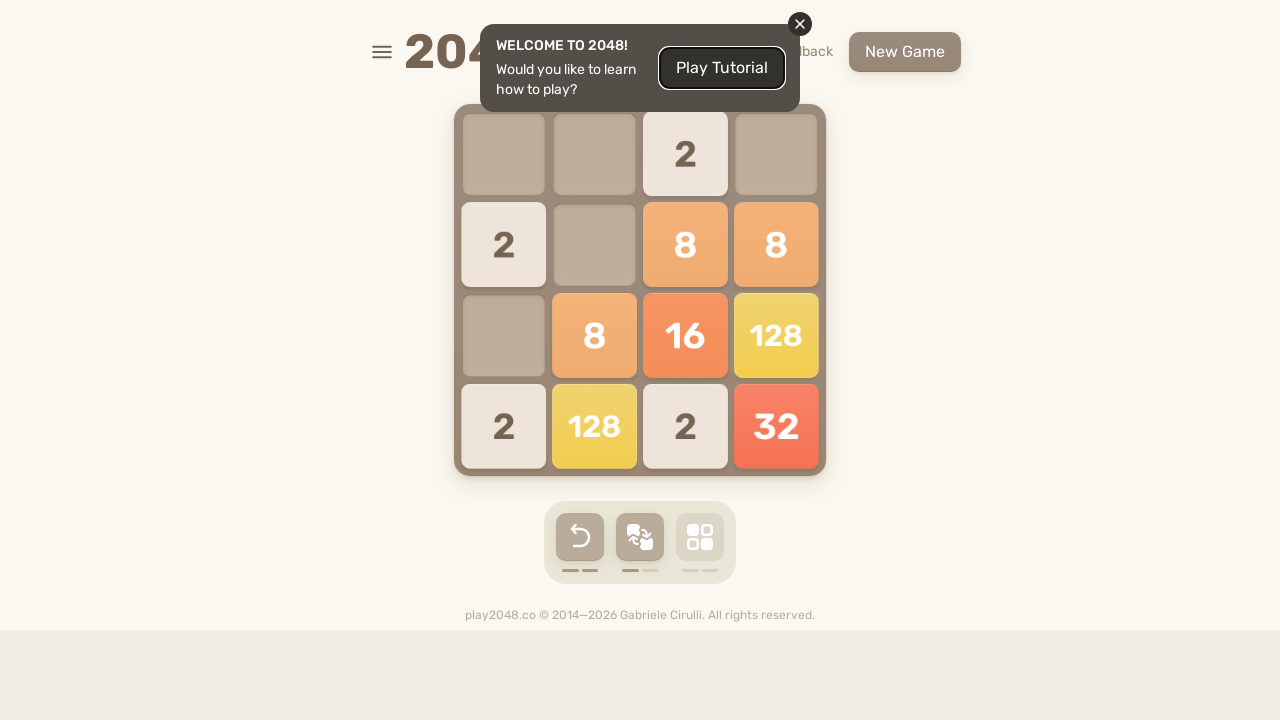

Pressed ArrowLeft (iteration 39/100)
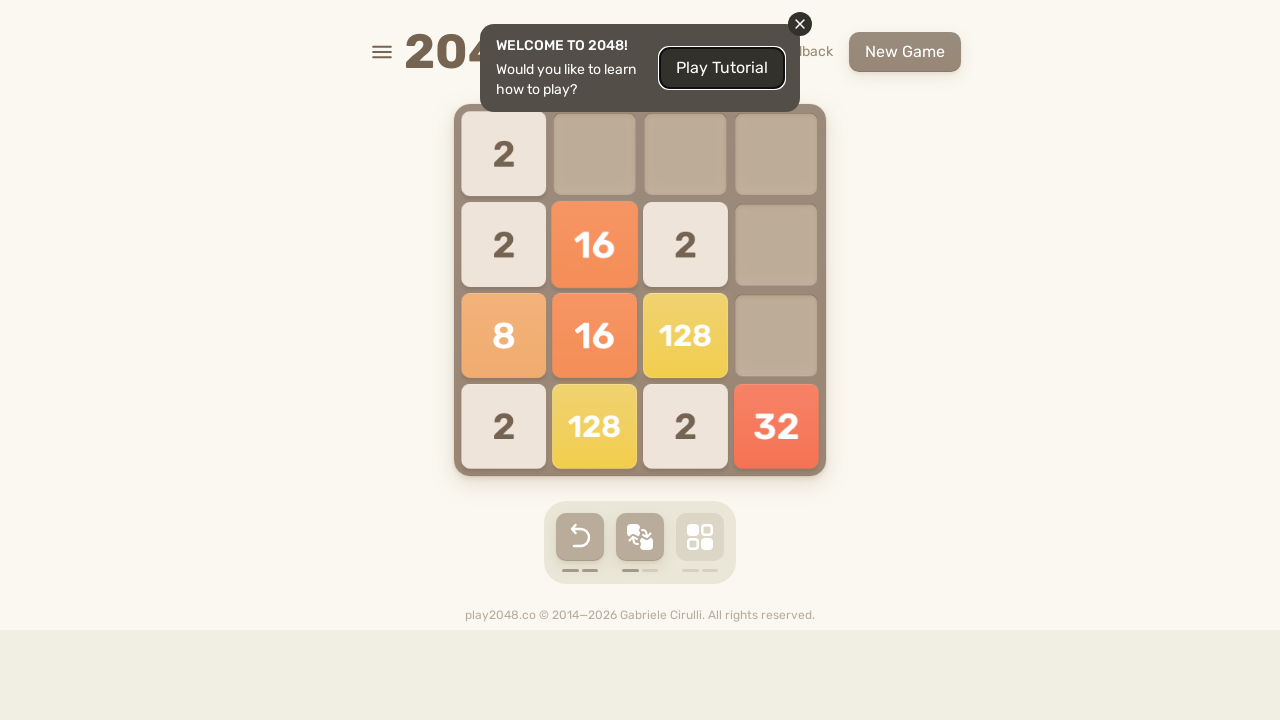

Pressed ArrowUp (iteration 40/100)
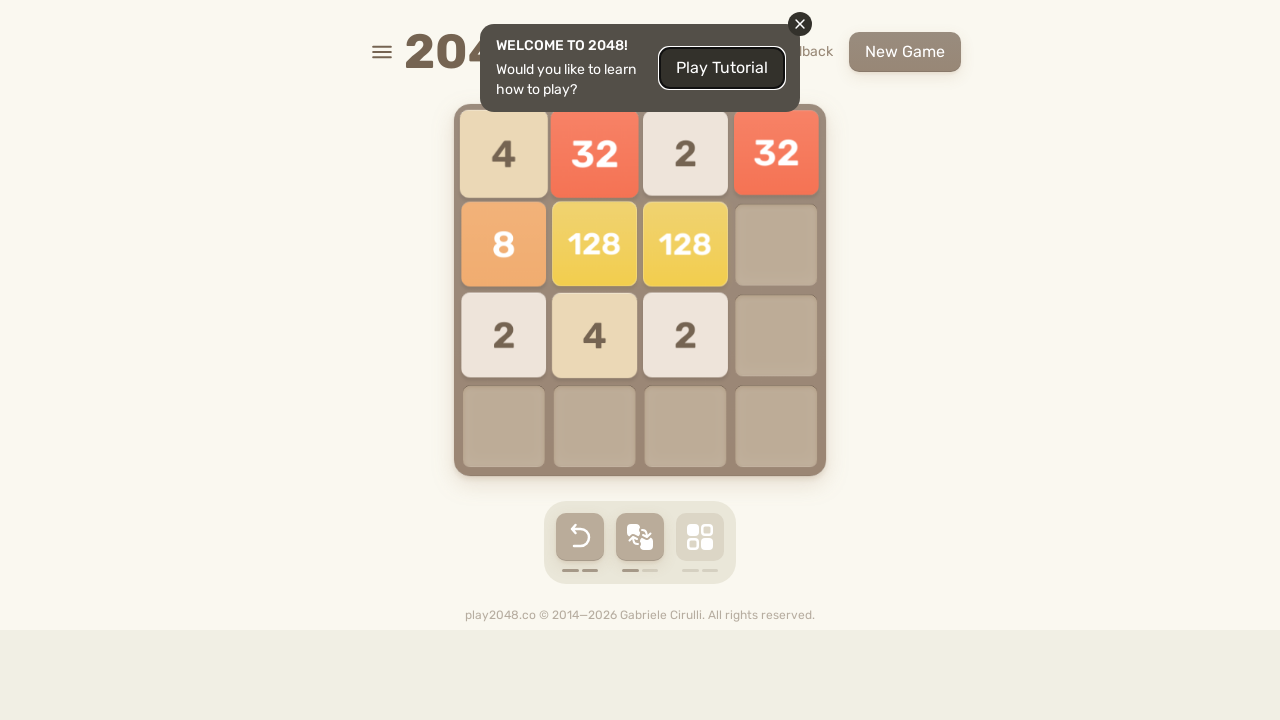

Pressed ArrowRight (iteration 40/100)
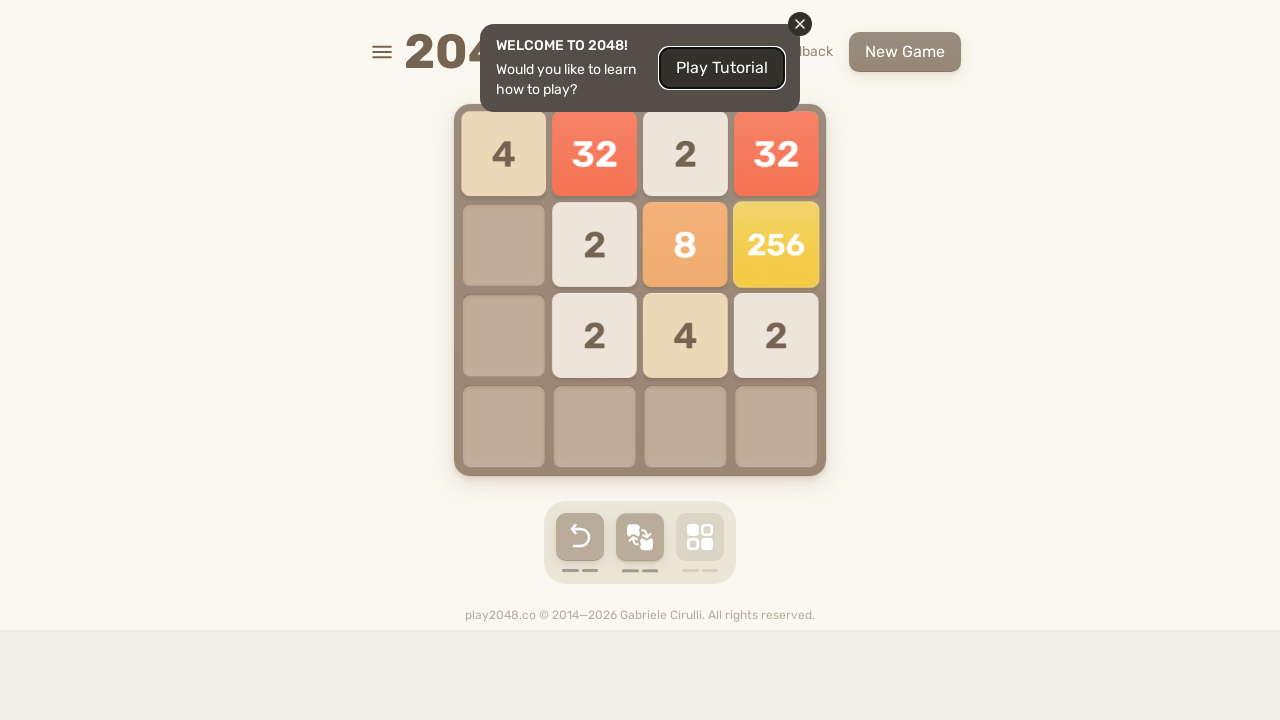

Pressed ArrowDown (iteration 40/100)
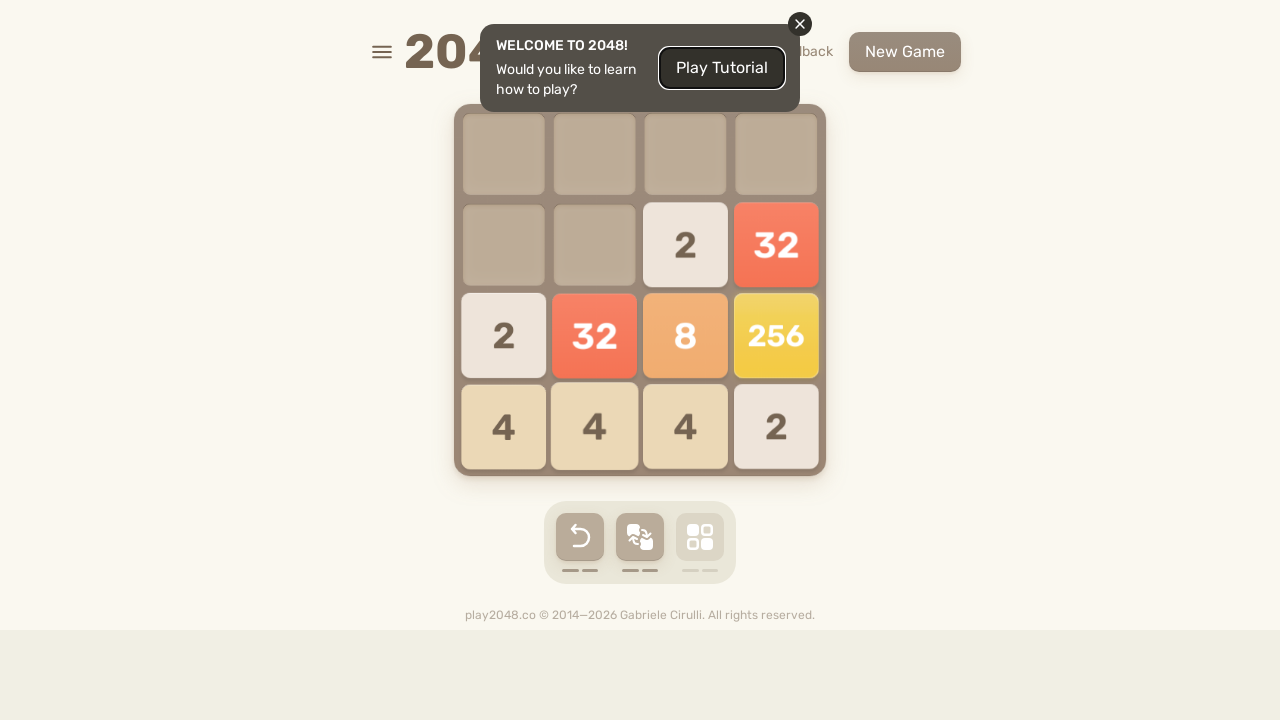

Pressed ArrowLeft (iteration 40/100)
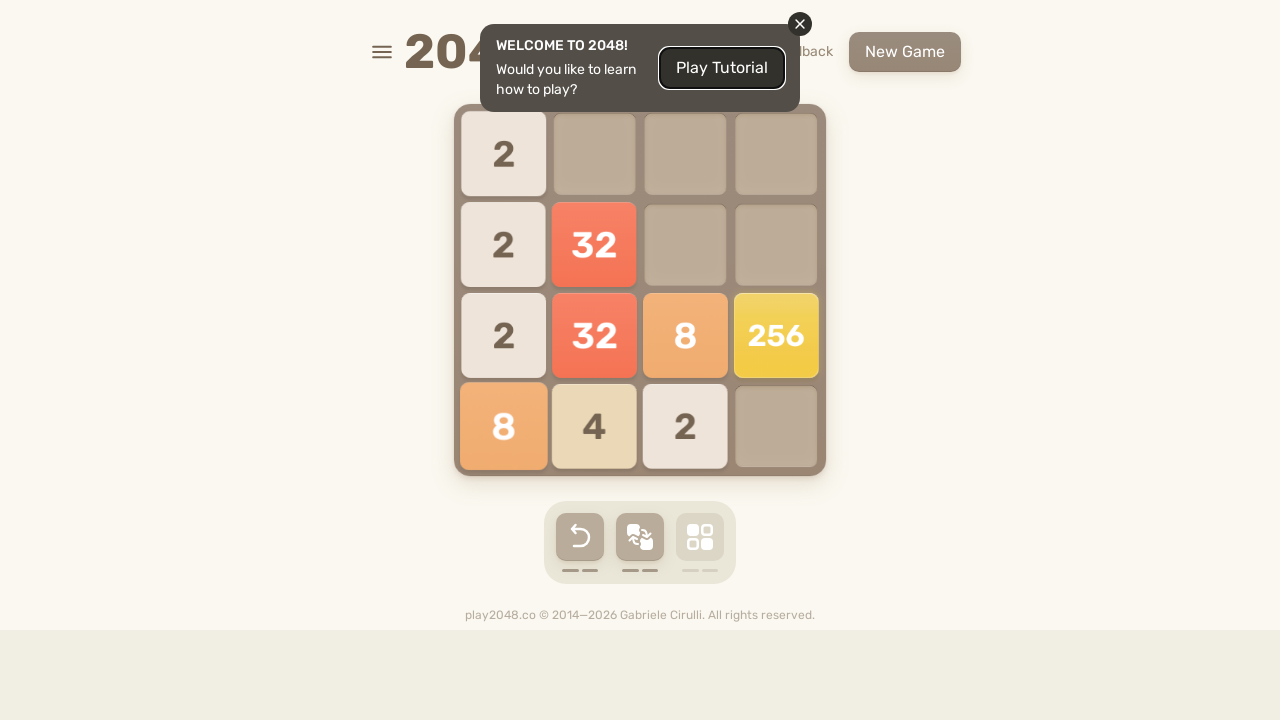

Pressed ArrowUp (iteration 41/100)
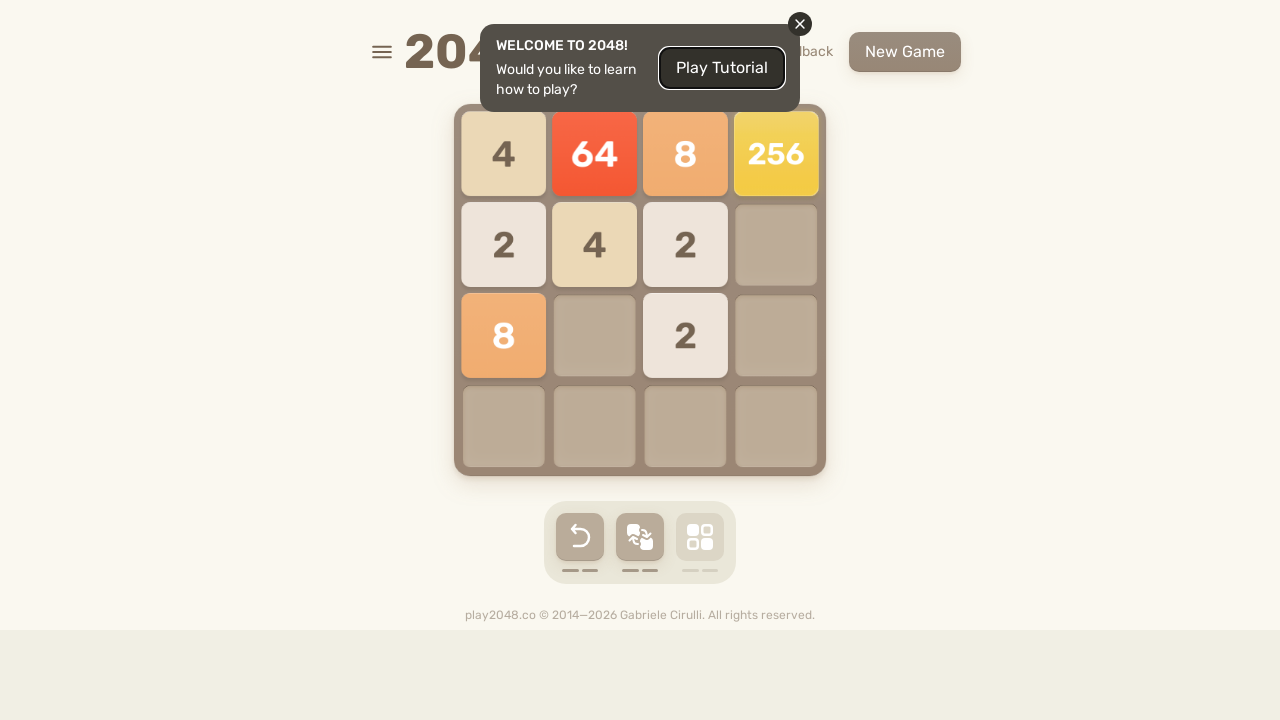

Pressed ArrowRight (iteration 41/100)
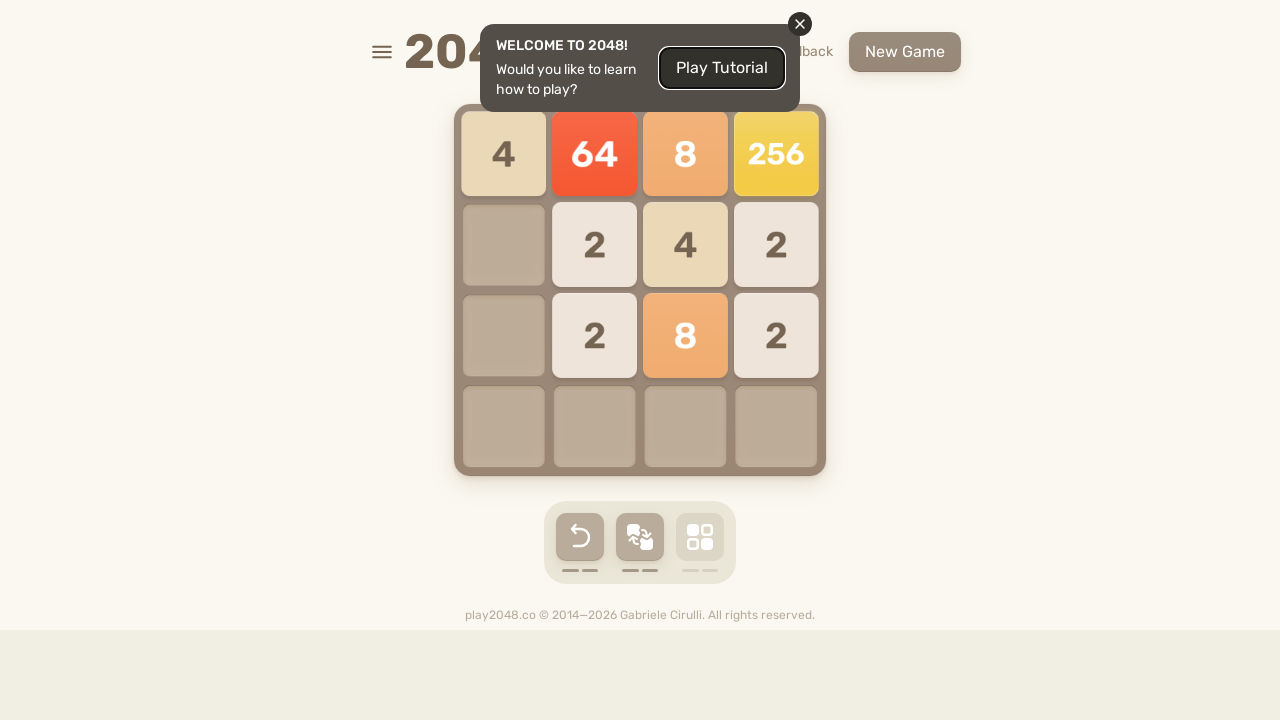

Pressed ArrowDown (iteration 41/100)
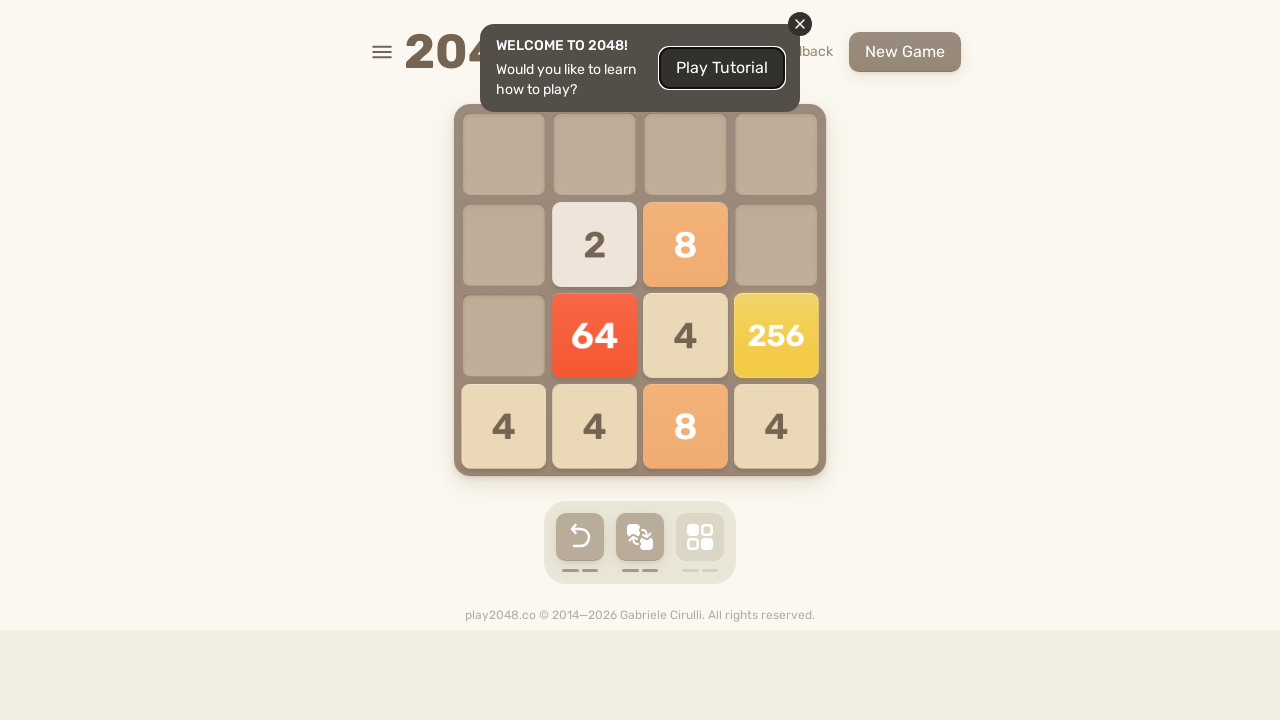

Pressed ArrowLeft (iteration 41/100)
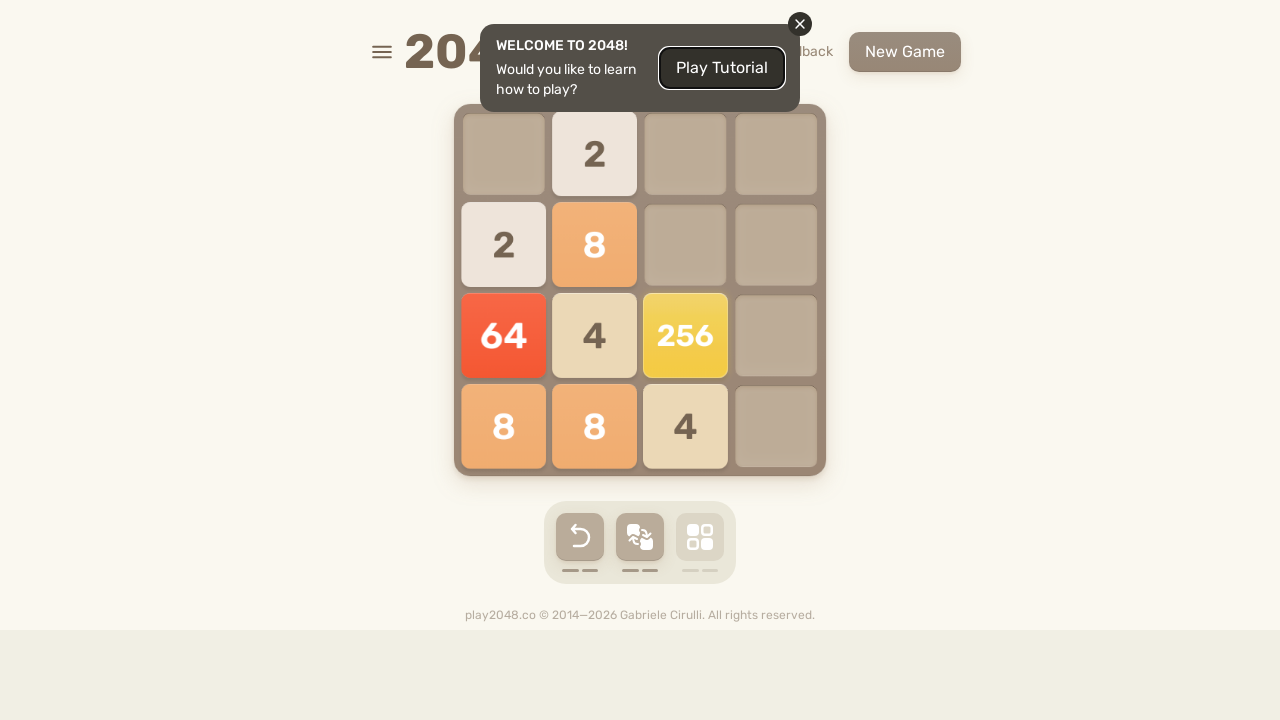

Pressed ArrowUp (iteration 42/100)
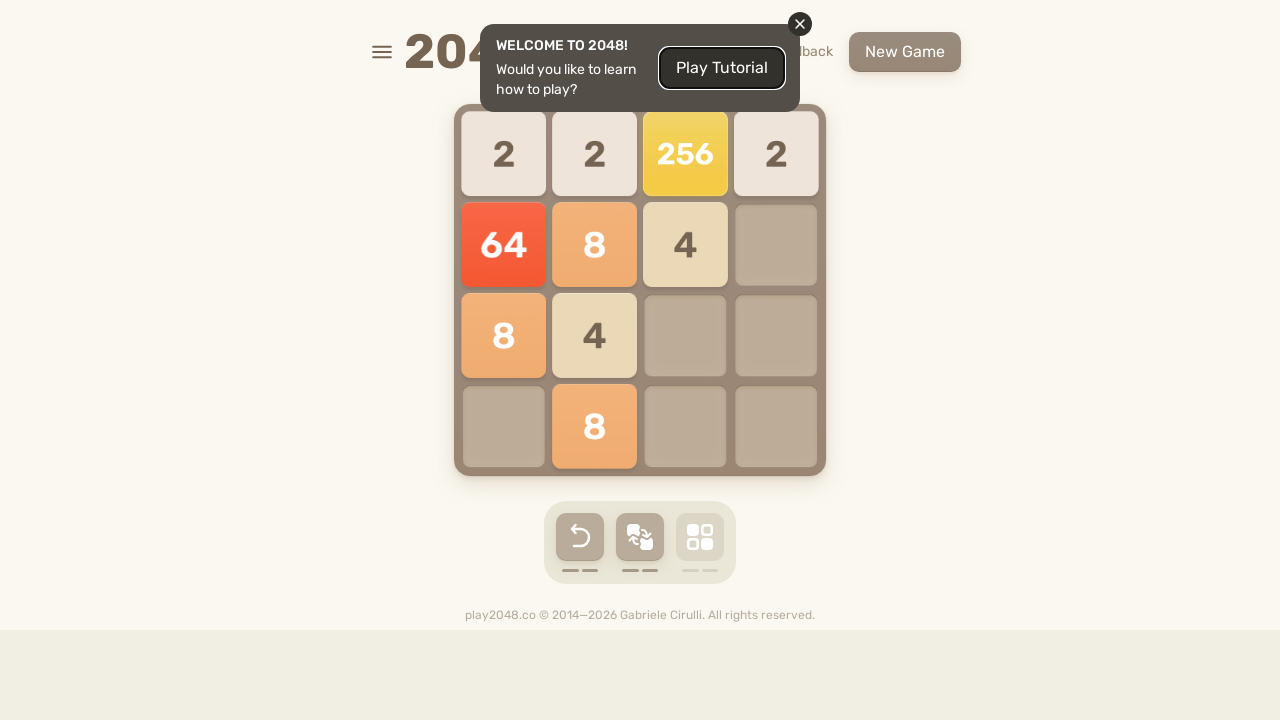

Pressed ArrowRight (iteration 42/100)
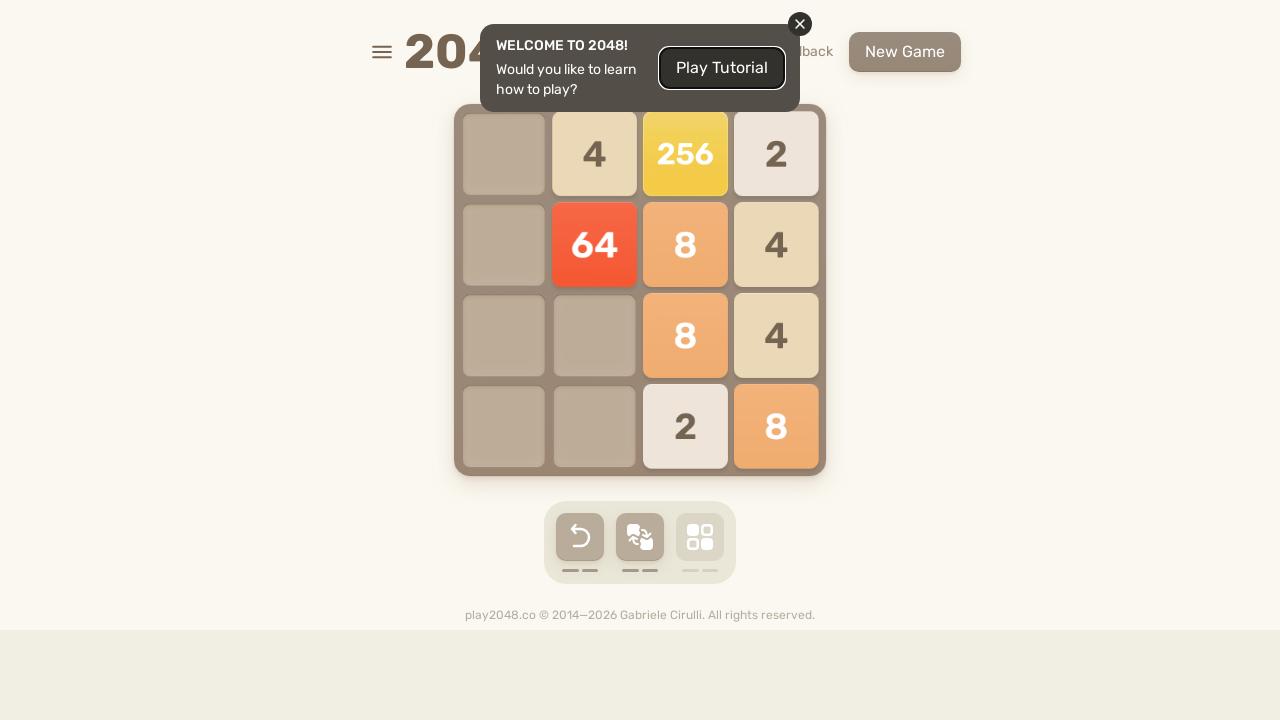

Pressed ArrowDown (iteration 42/100)
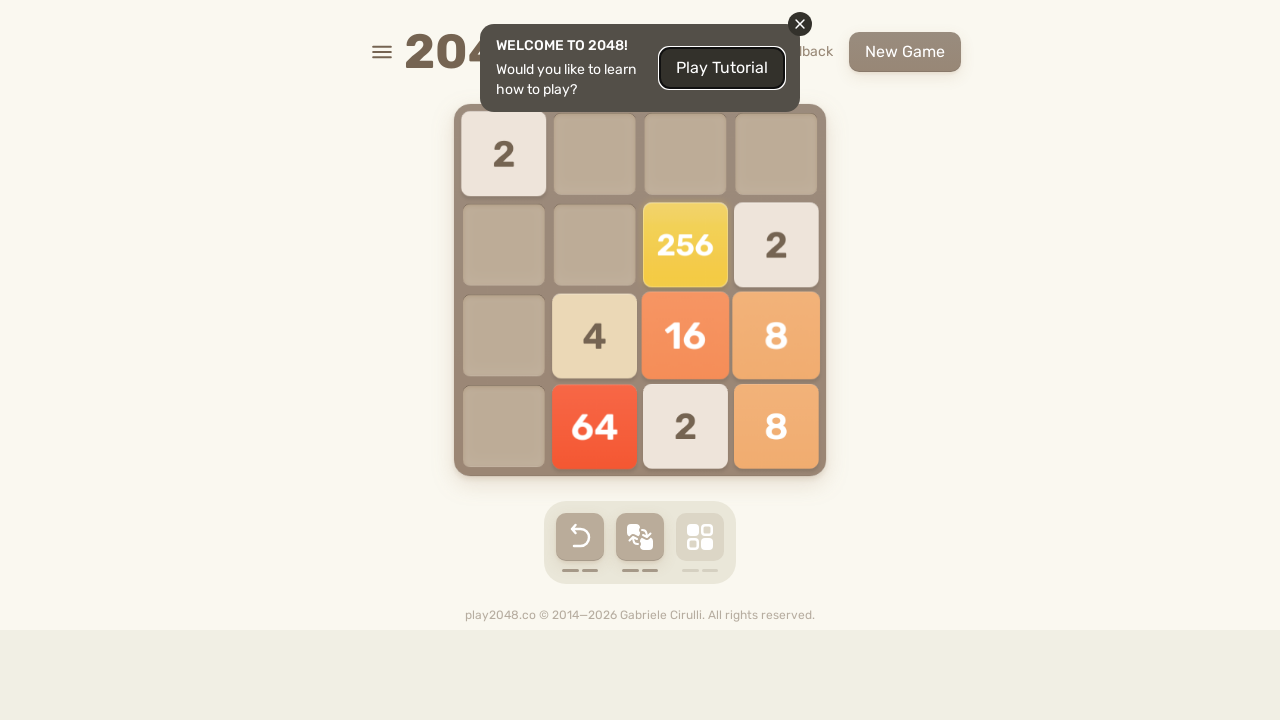

Pressed ArrowLeft (iteration 42/100)
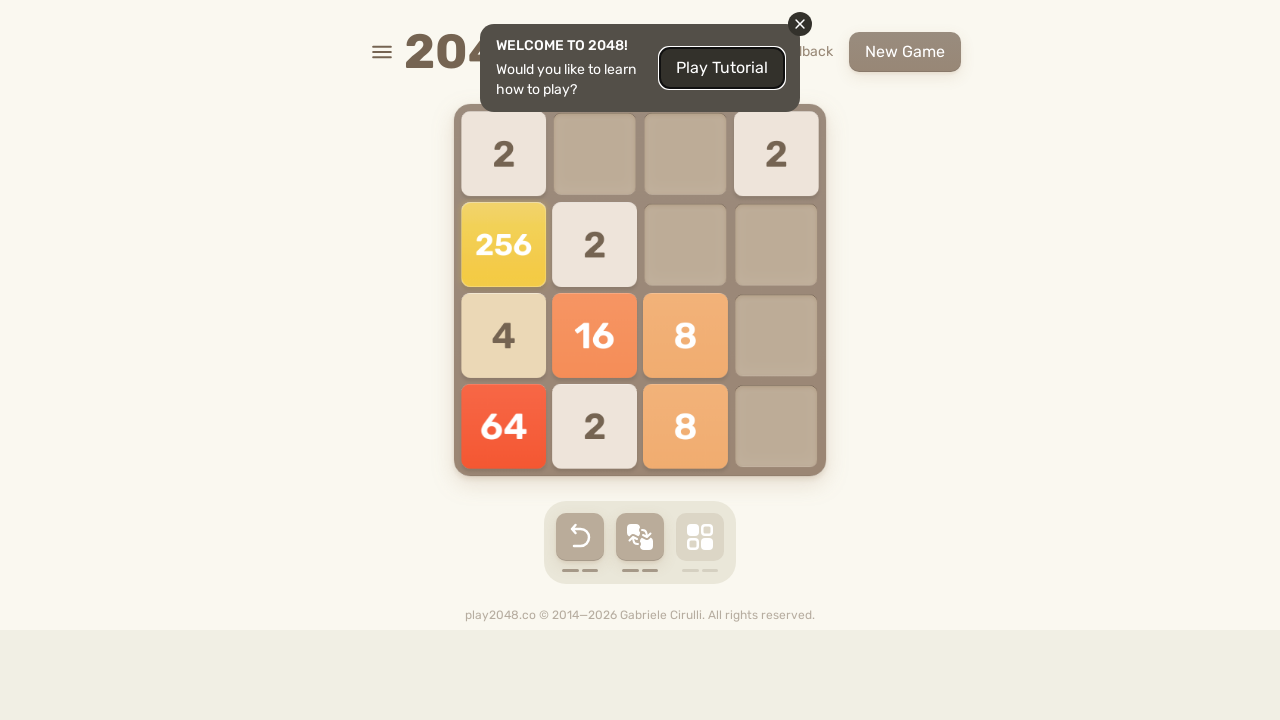

Pressed ArrowUp (iteration 43/100)
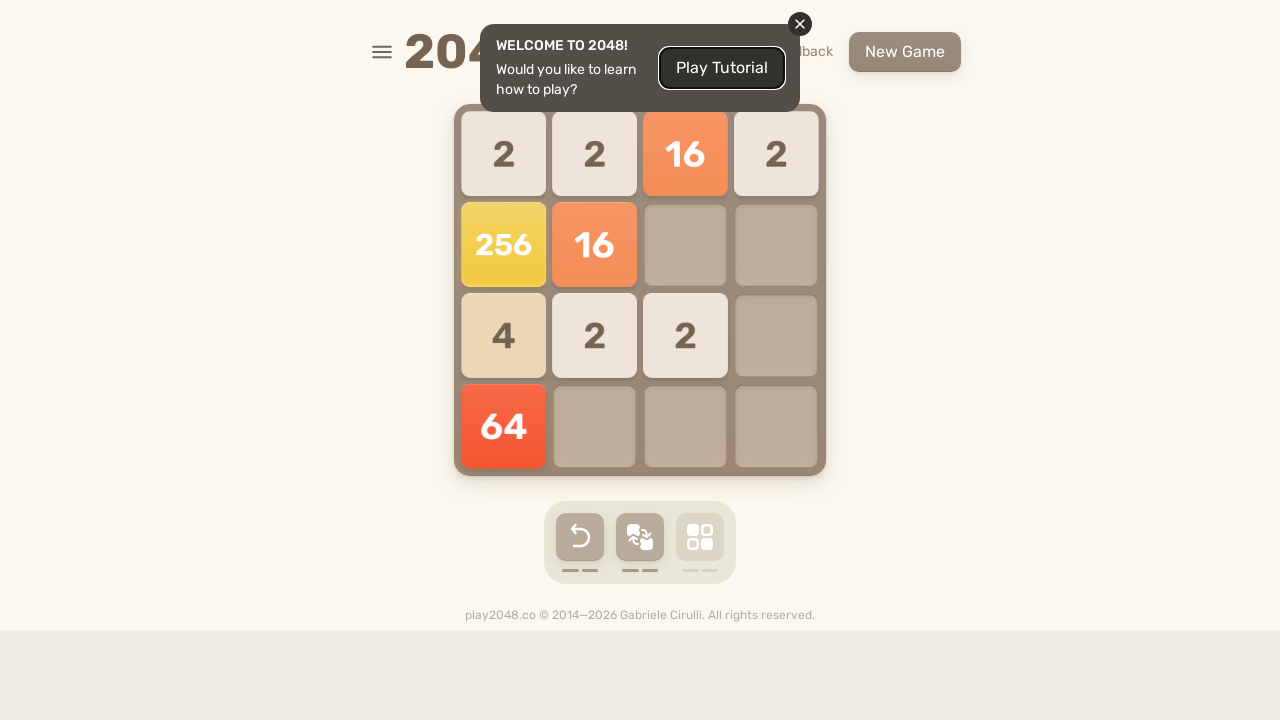

Pressed ArrowRight (iteration 43/100)
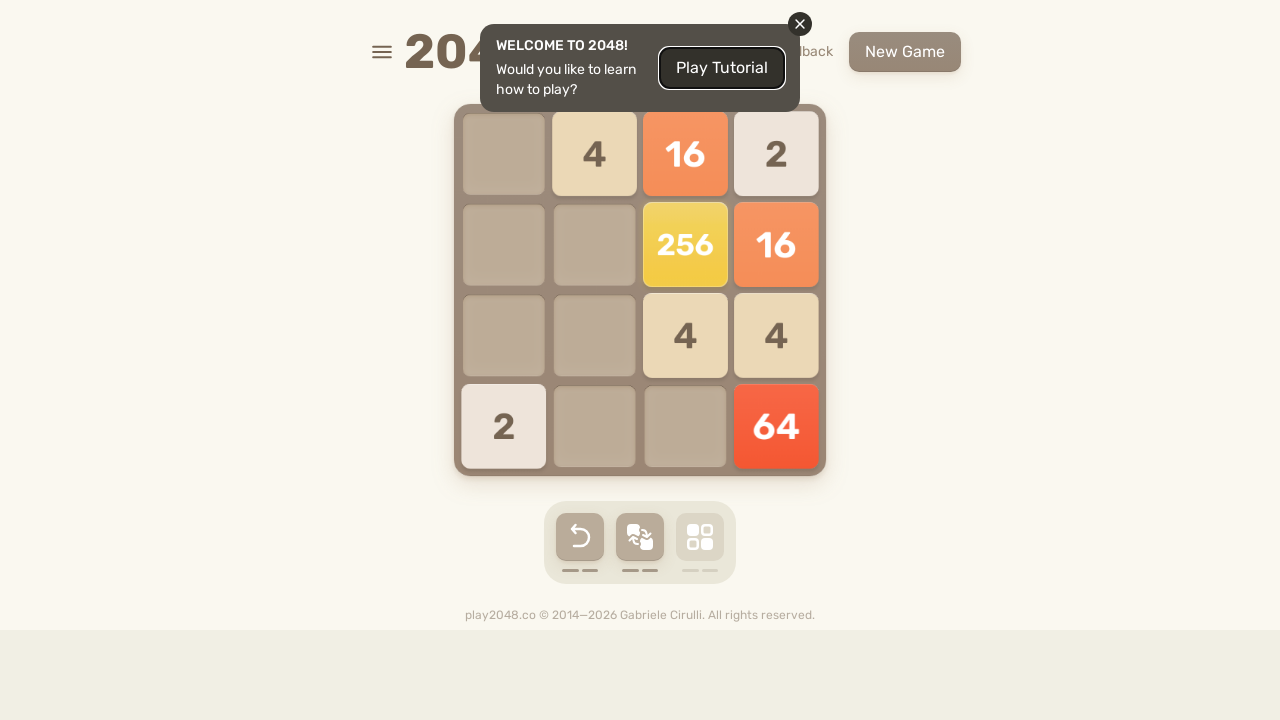

Pressed ArrowDown (iteration 43/100)
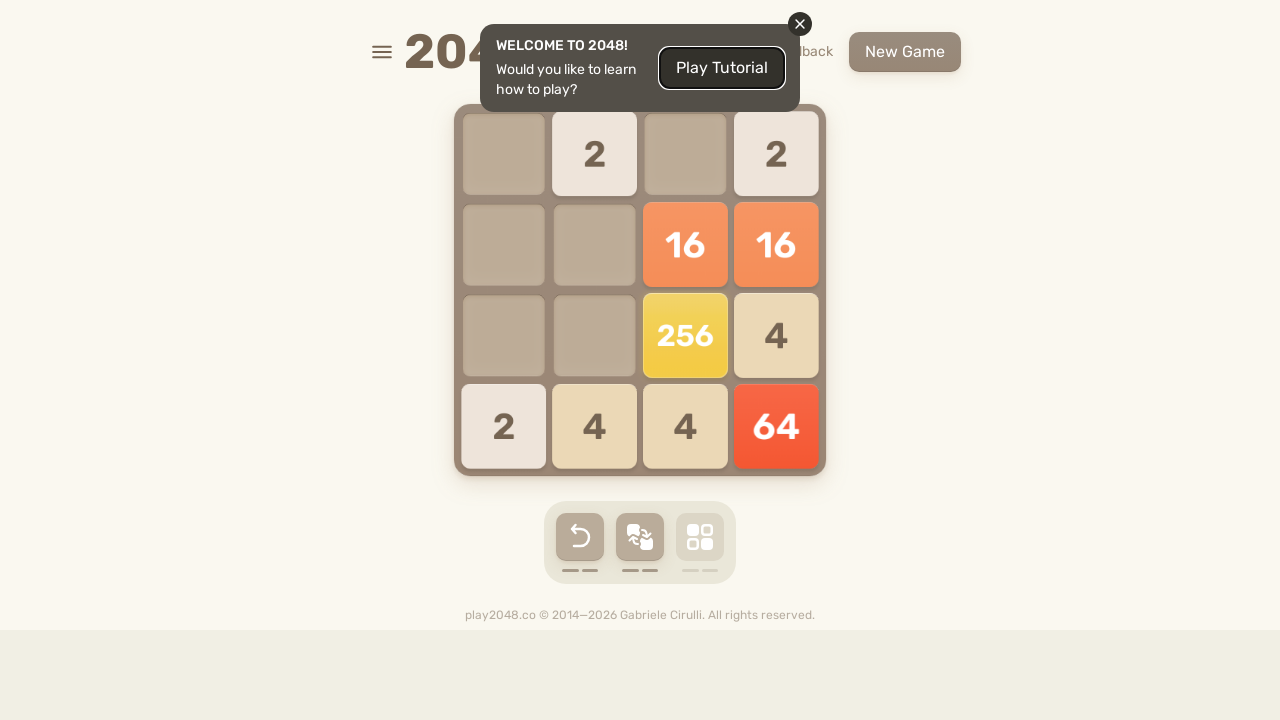

Pressed ArrowLeft (iteration 43/100)
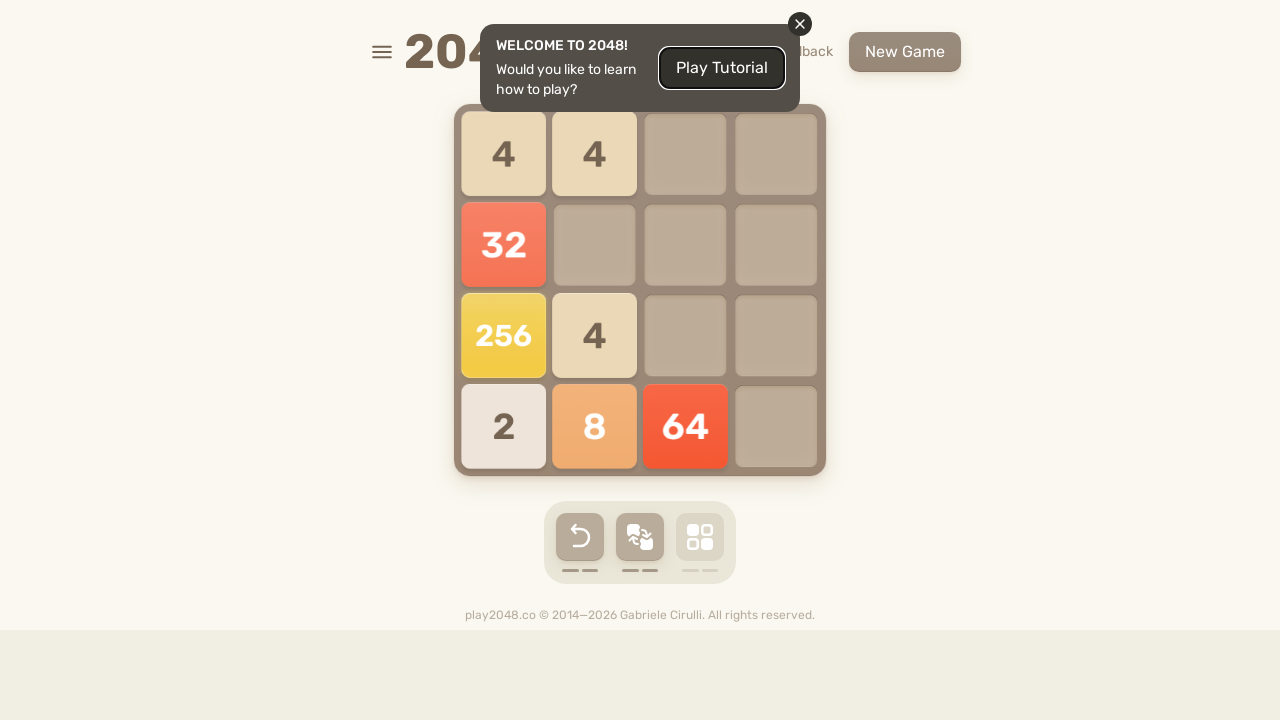

Pressed ArrowUp (iteration 44/100)
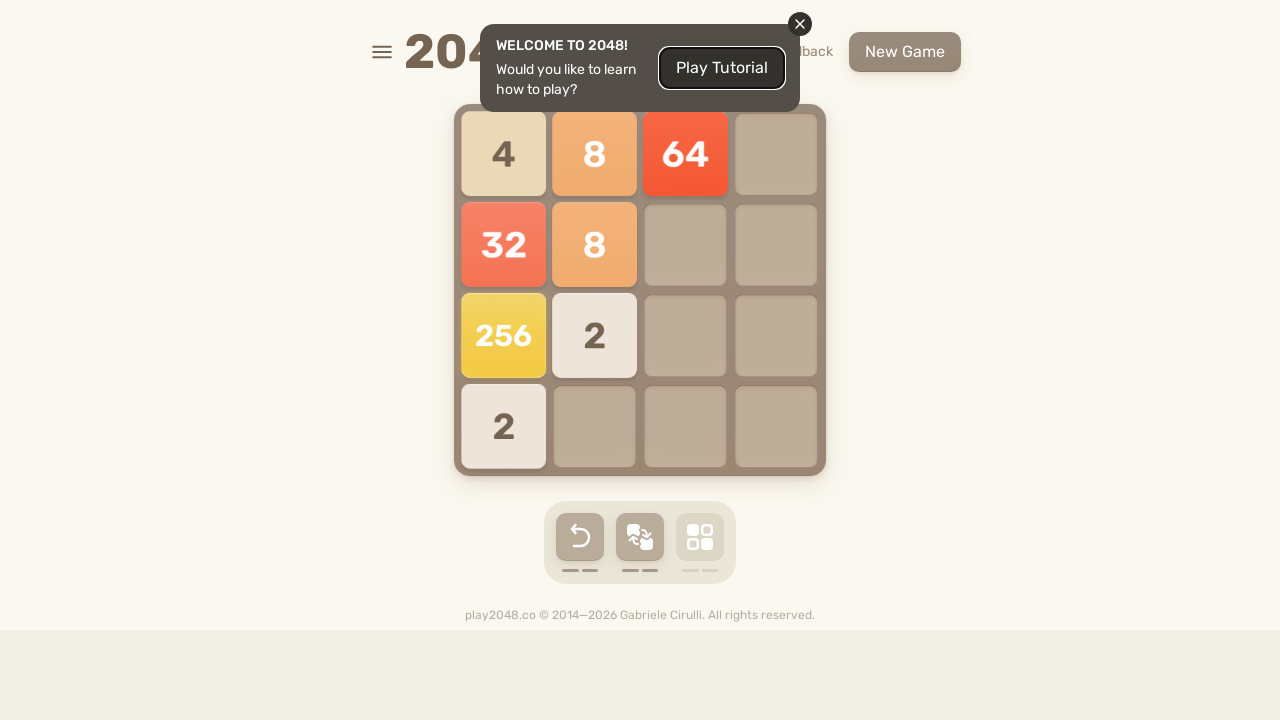

Pressed ArrowRight (iteration 44/100)
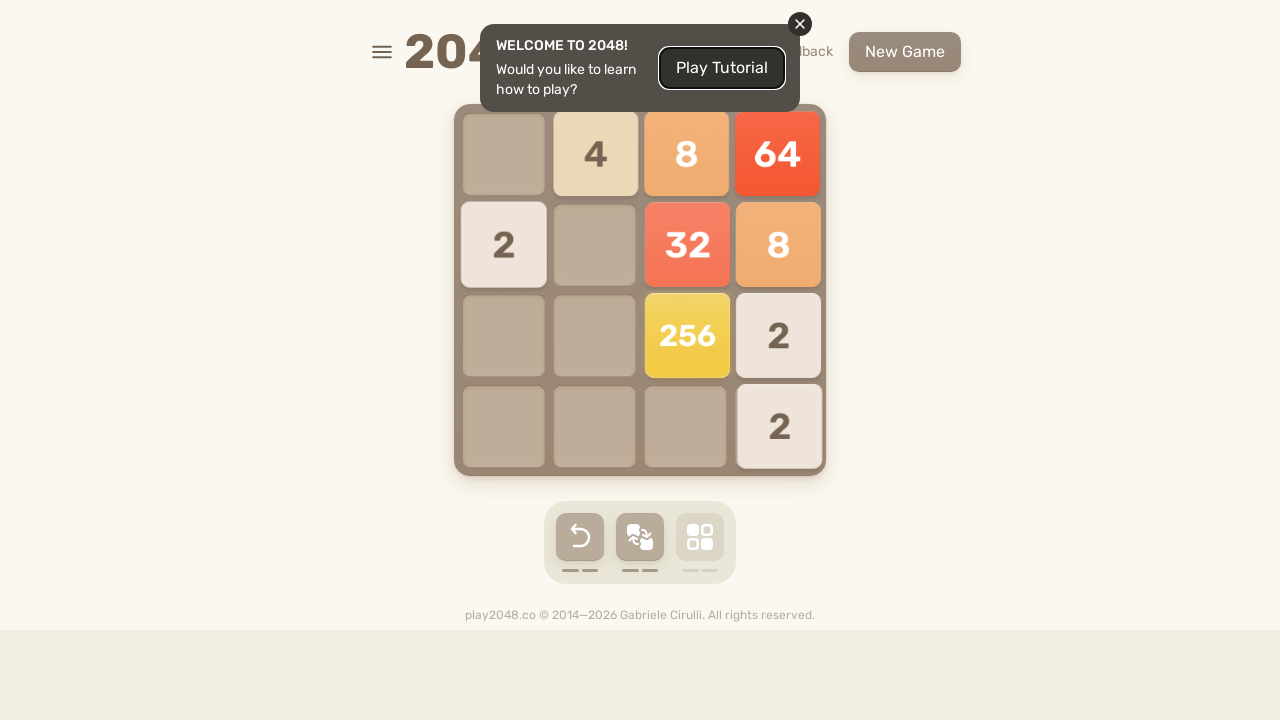

Pressed ArrowDown (iteration 44/100)
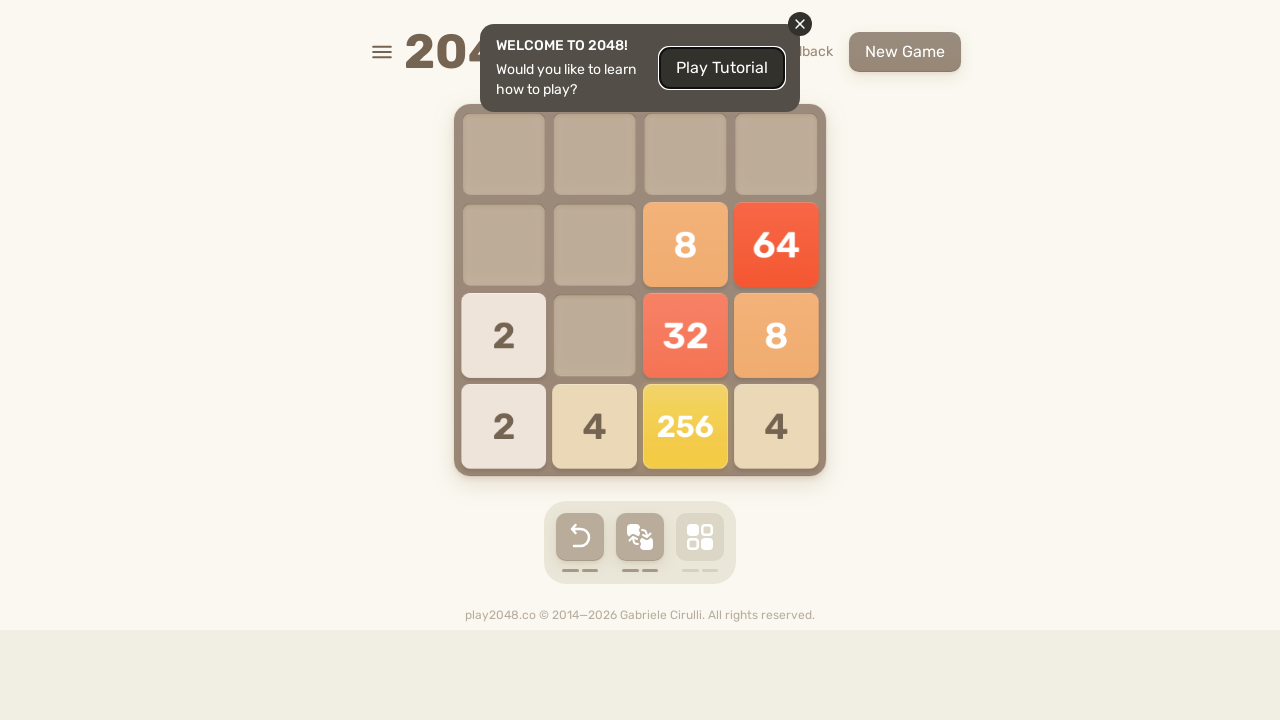

Pressed ArrowLeft (iteration 44/100)
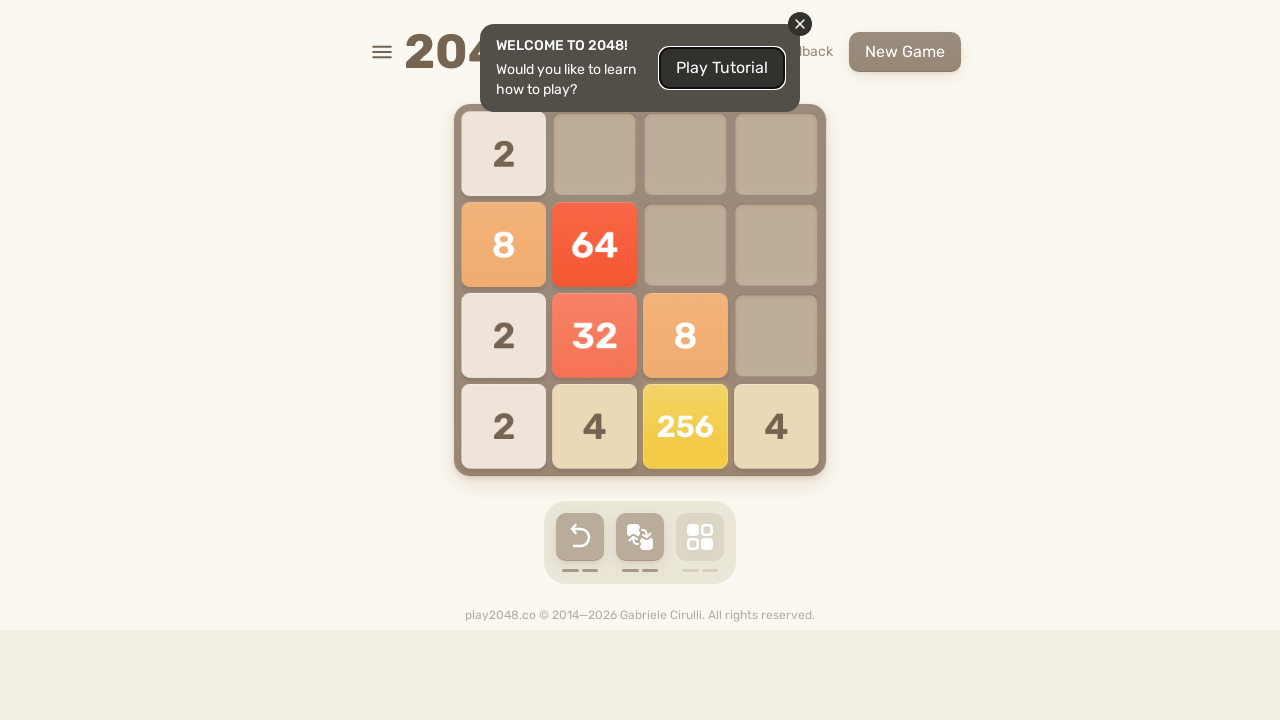

Pressed ArrowUp (iteration 45/100)
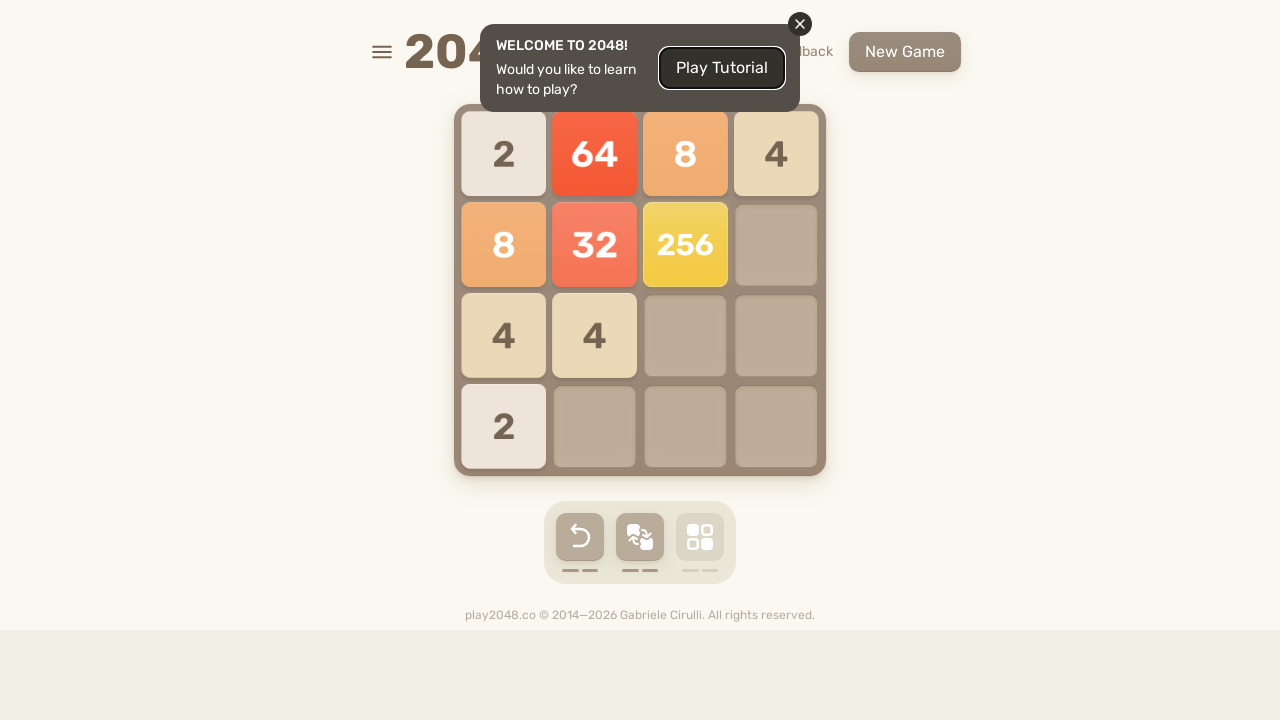

Pressed ArrowRight (iteration 45/100)
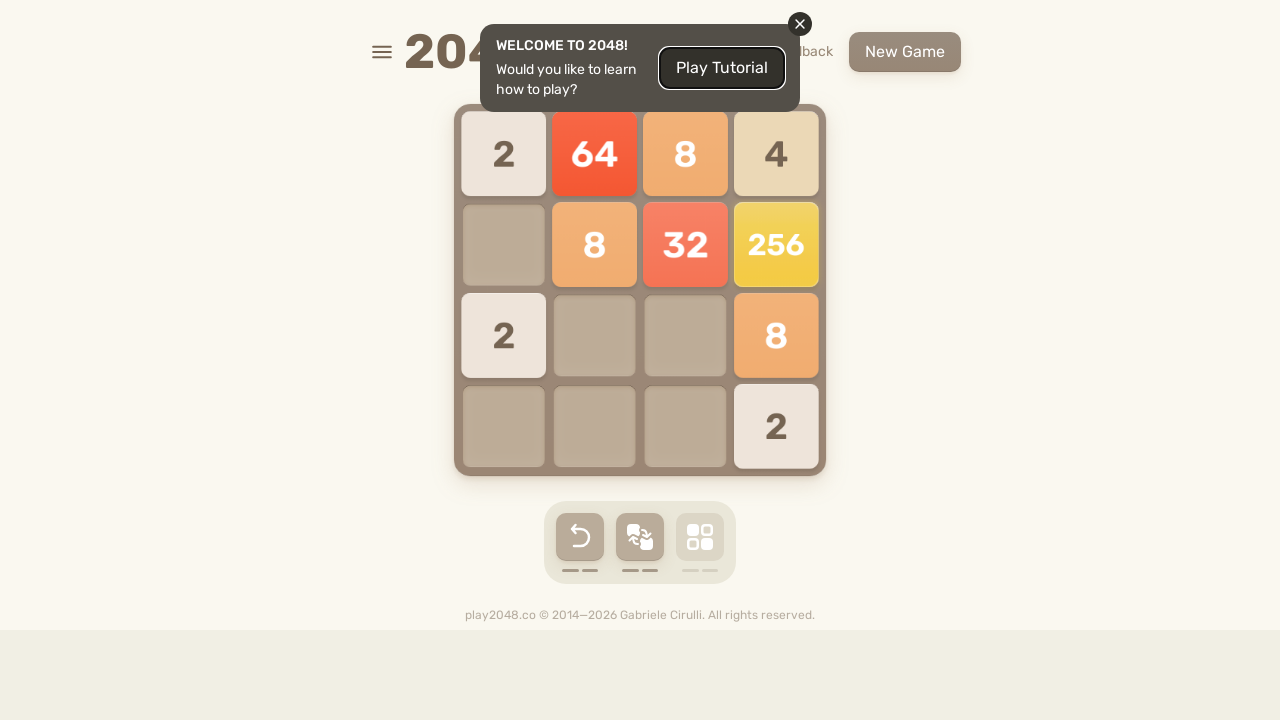

Pressed ArrowDown (iteration 45/100)
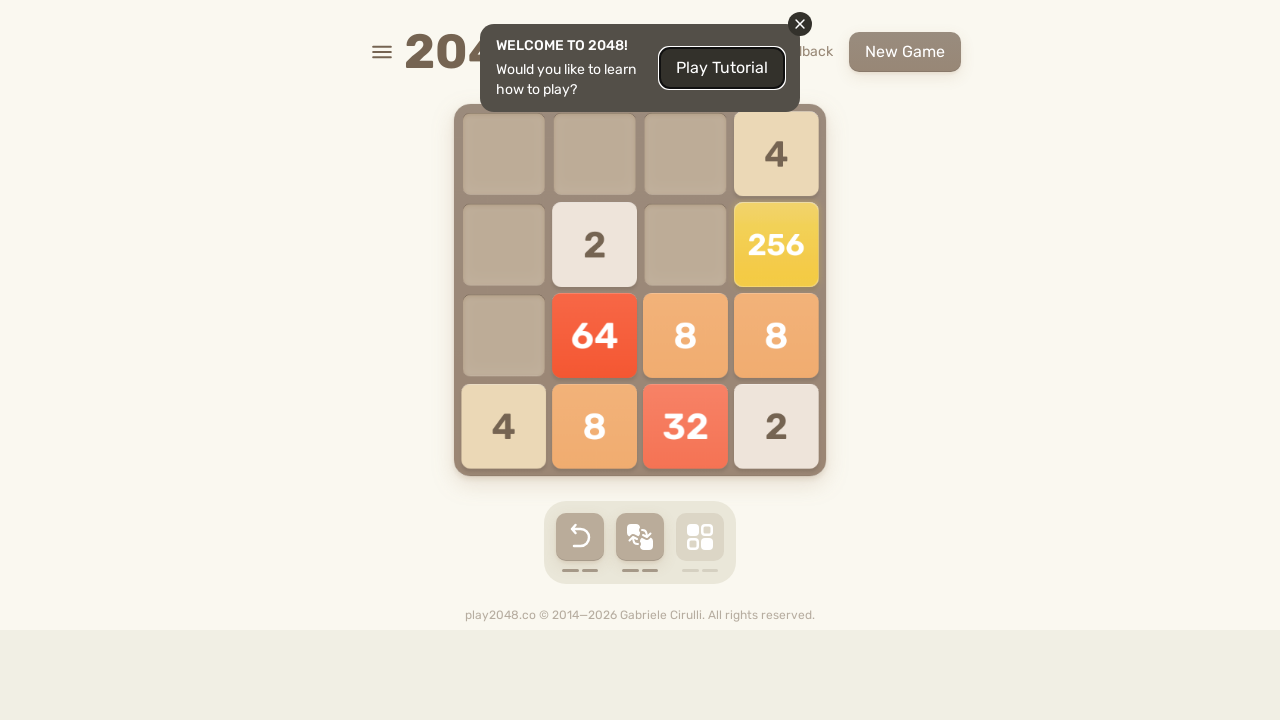

Pressed ArrowLeft (iteration 45/100)
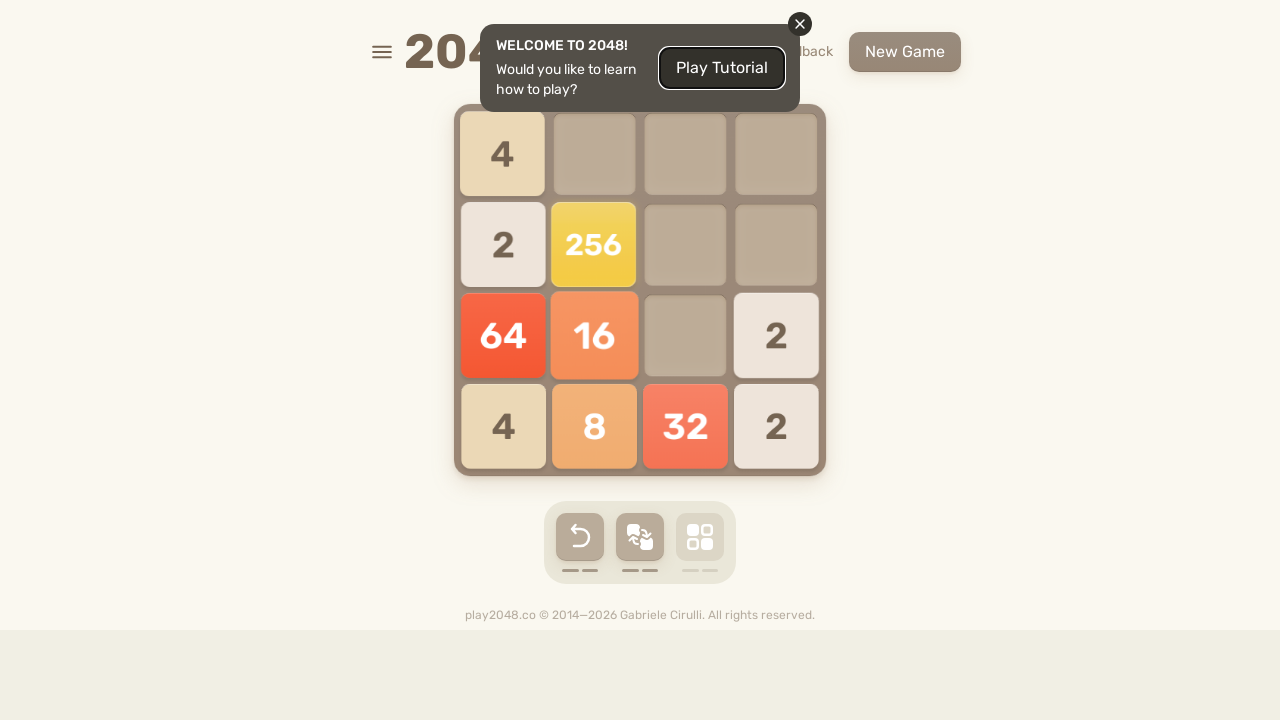

Pressed ArrowUp (iteration 46/100)
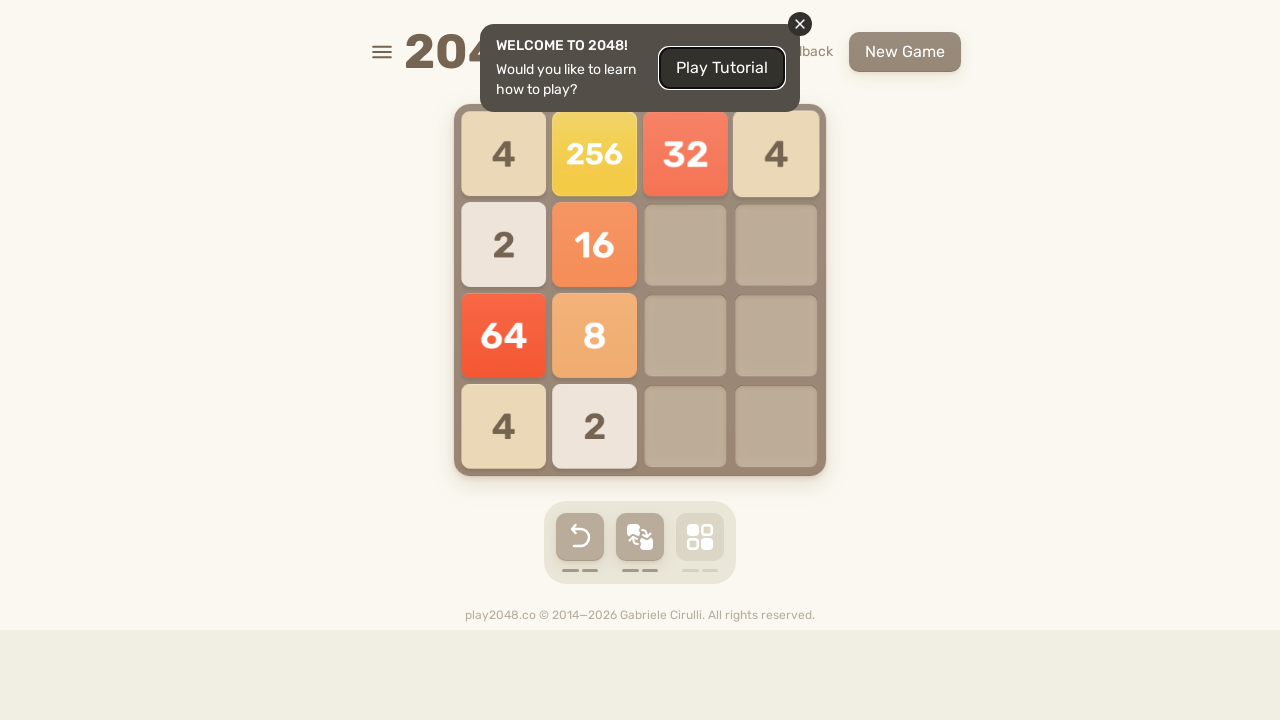

Pressed ArrowRight (iteration 46/100)
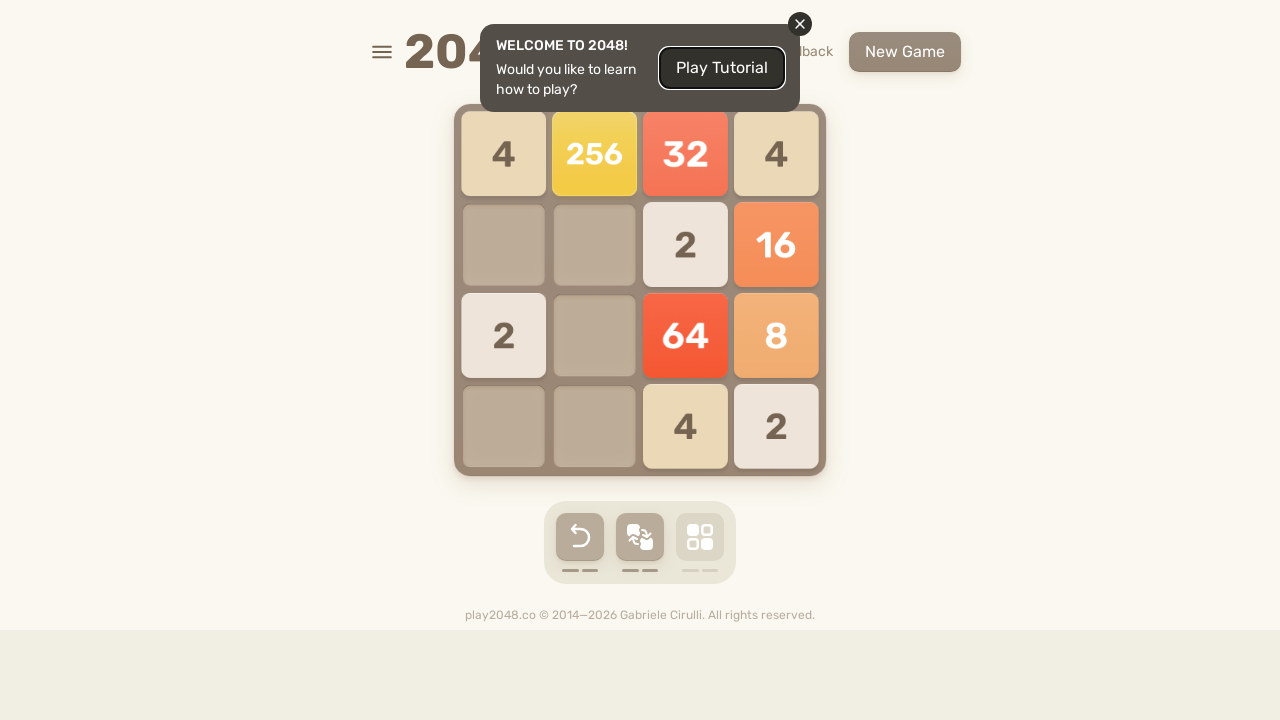

Pressed ArrowDown (iteration 46/100)
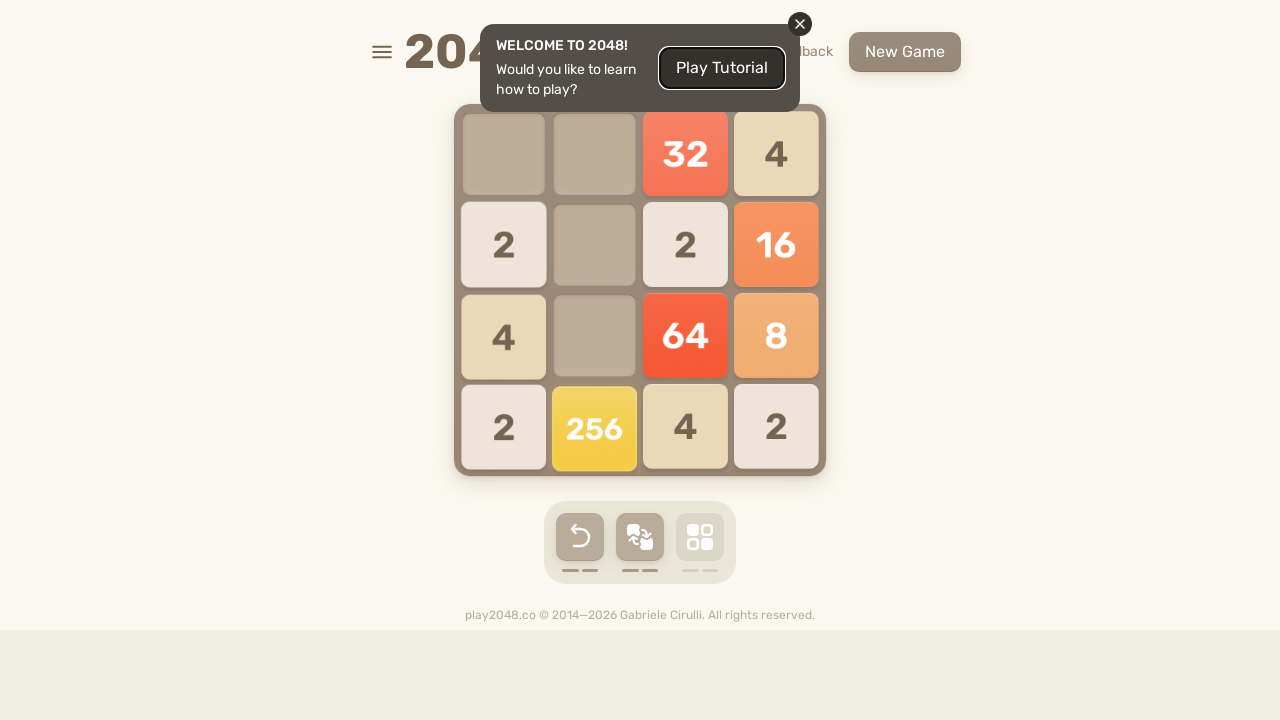

Pressed ArrowLeft (iteration 46/100)
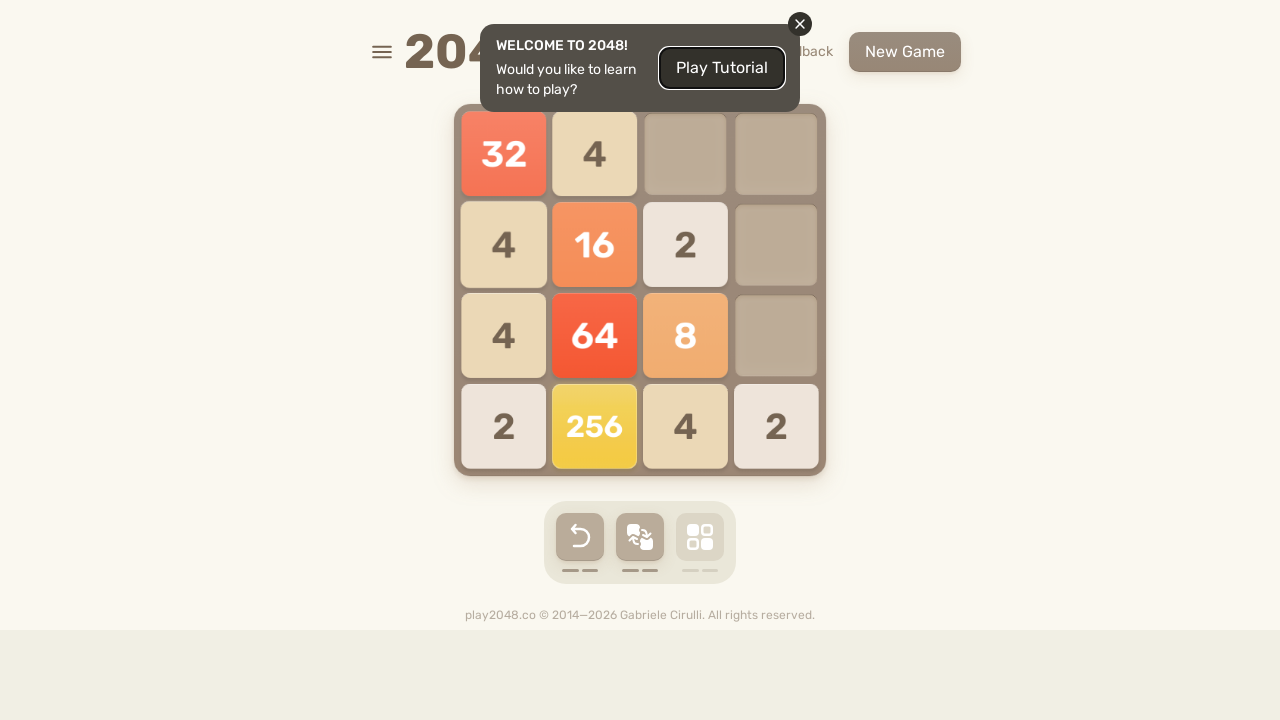

Pressed ArrowUp (iteration 47/100)
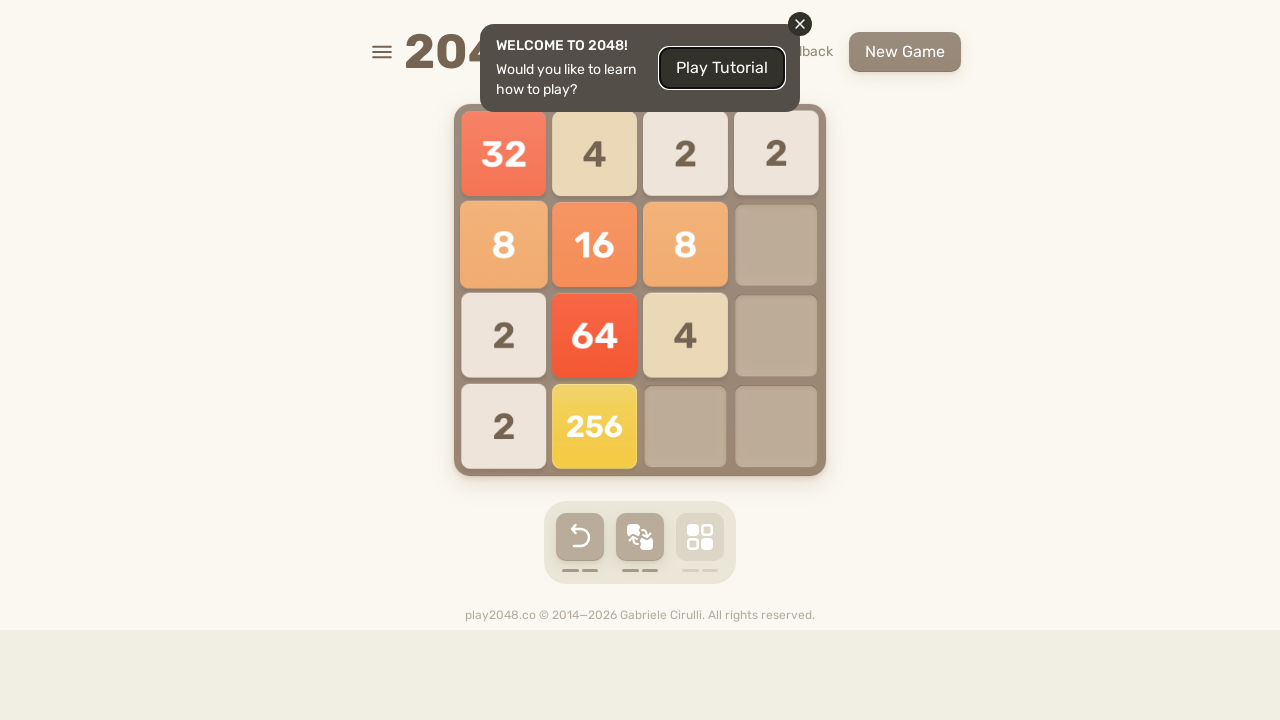

Pressed ArrowRight (iteration 47/100)
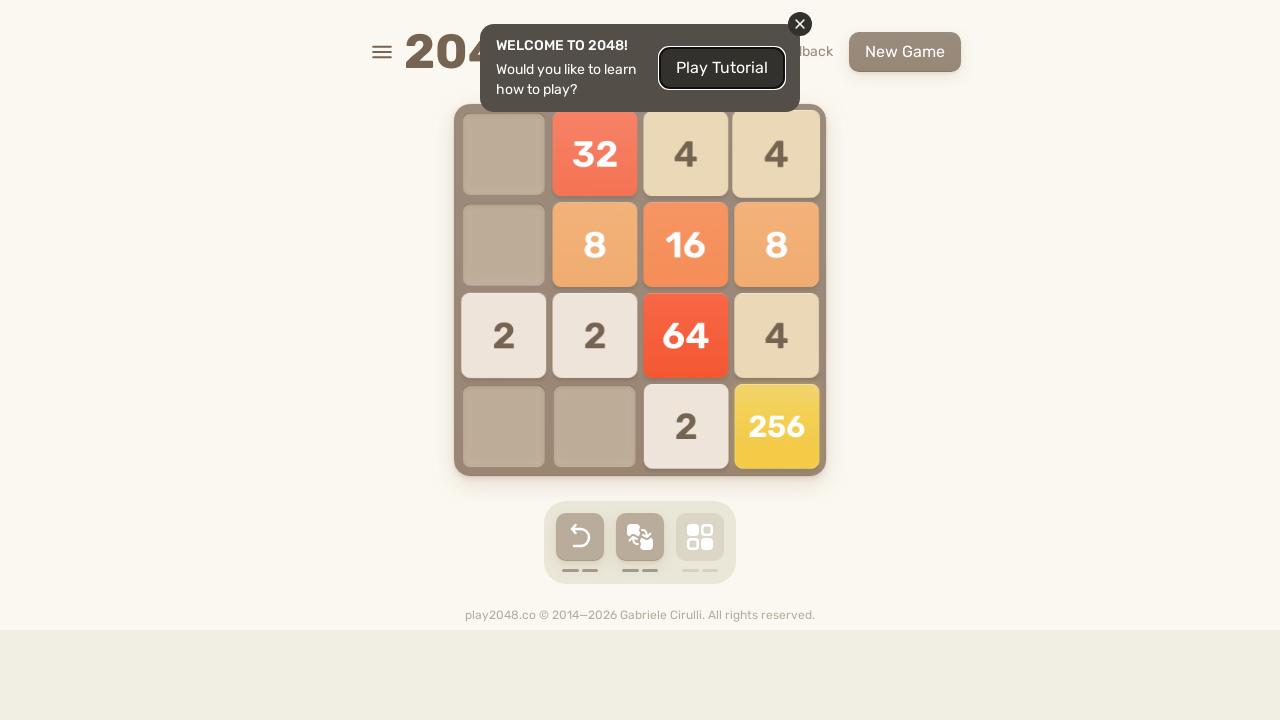

Pressed ArrowDown (iteration 47/100)
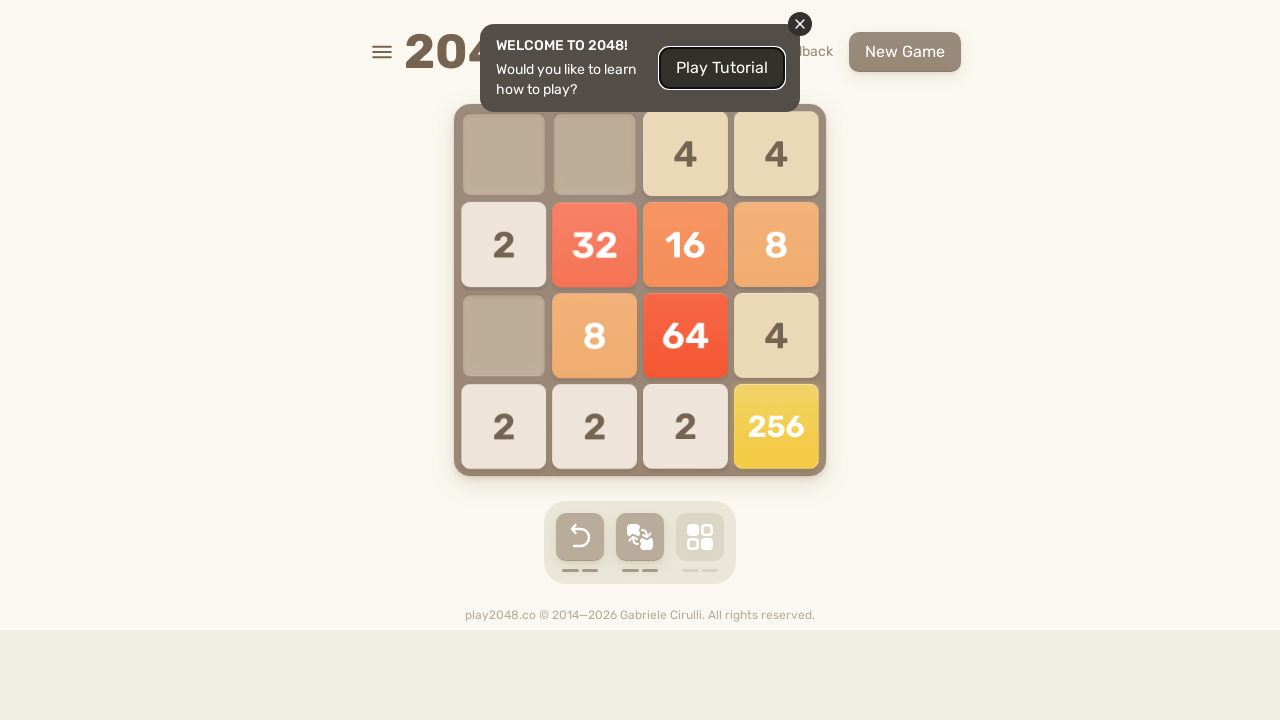

Pressed ArrowLeft (iteration 47/100)
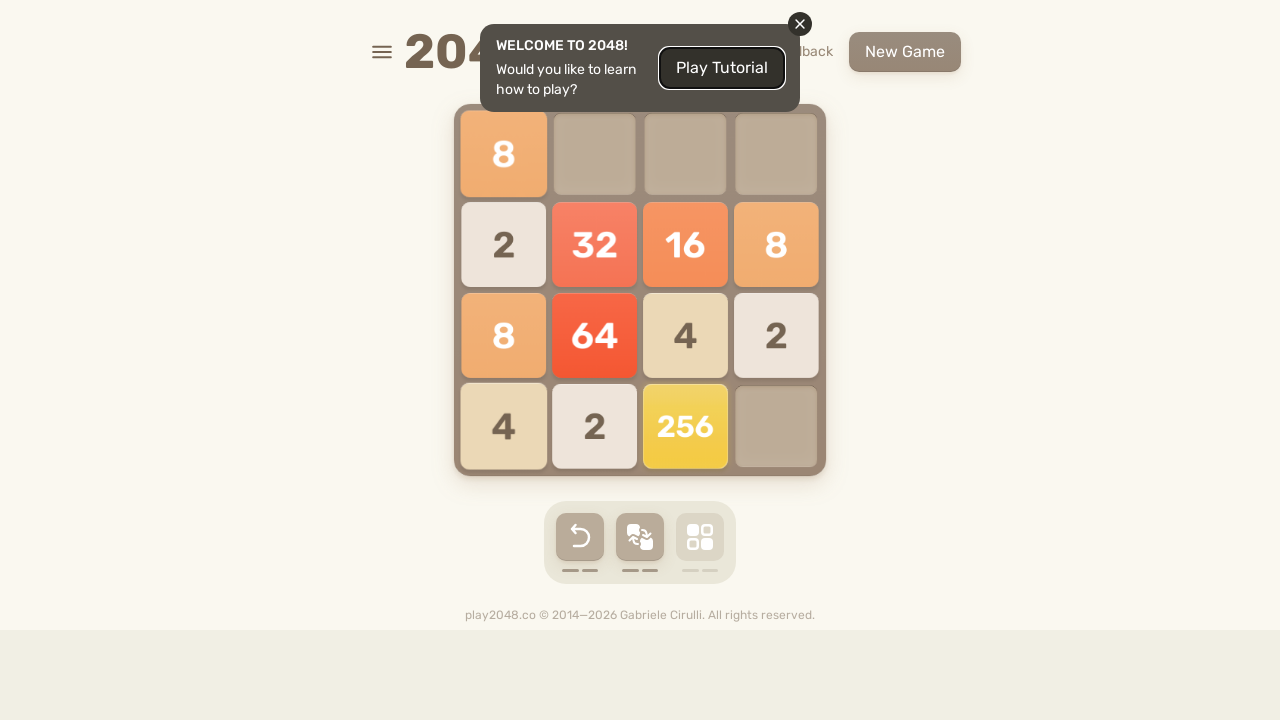

Pressed ArrowUp (iteration 48/100)
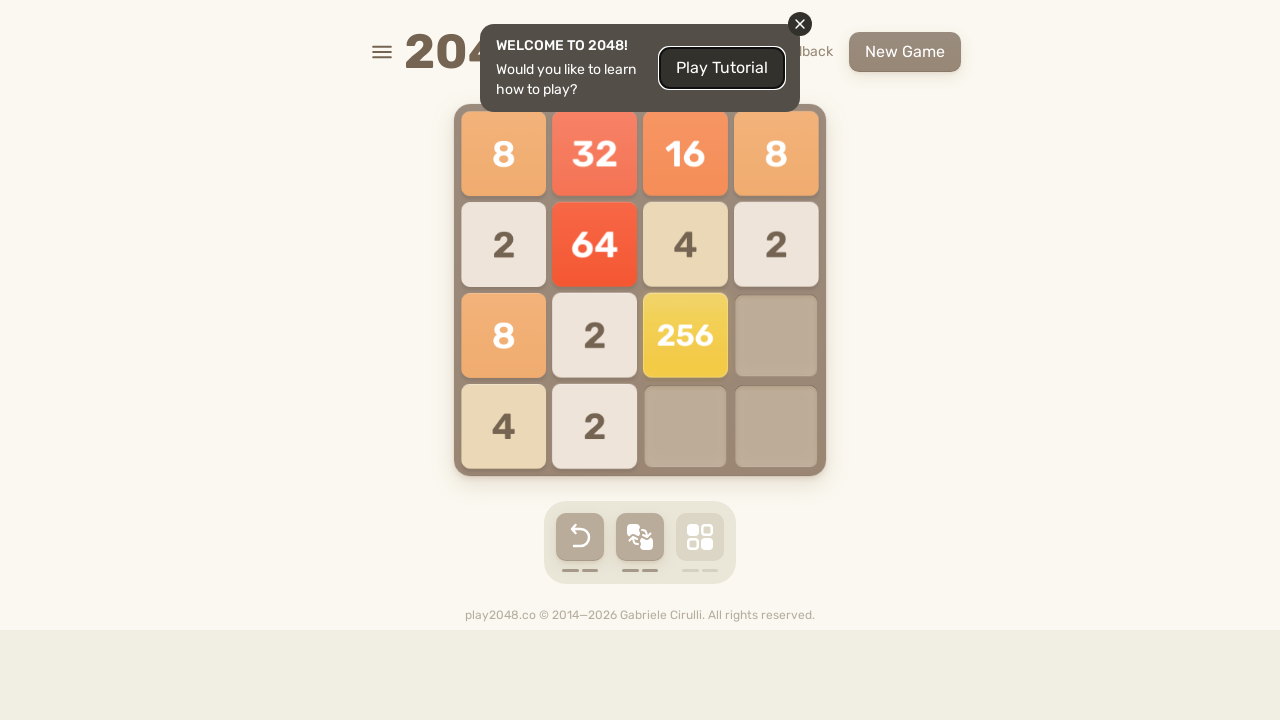

Pressed ArrowRight (iteration 48/100)
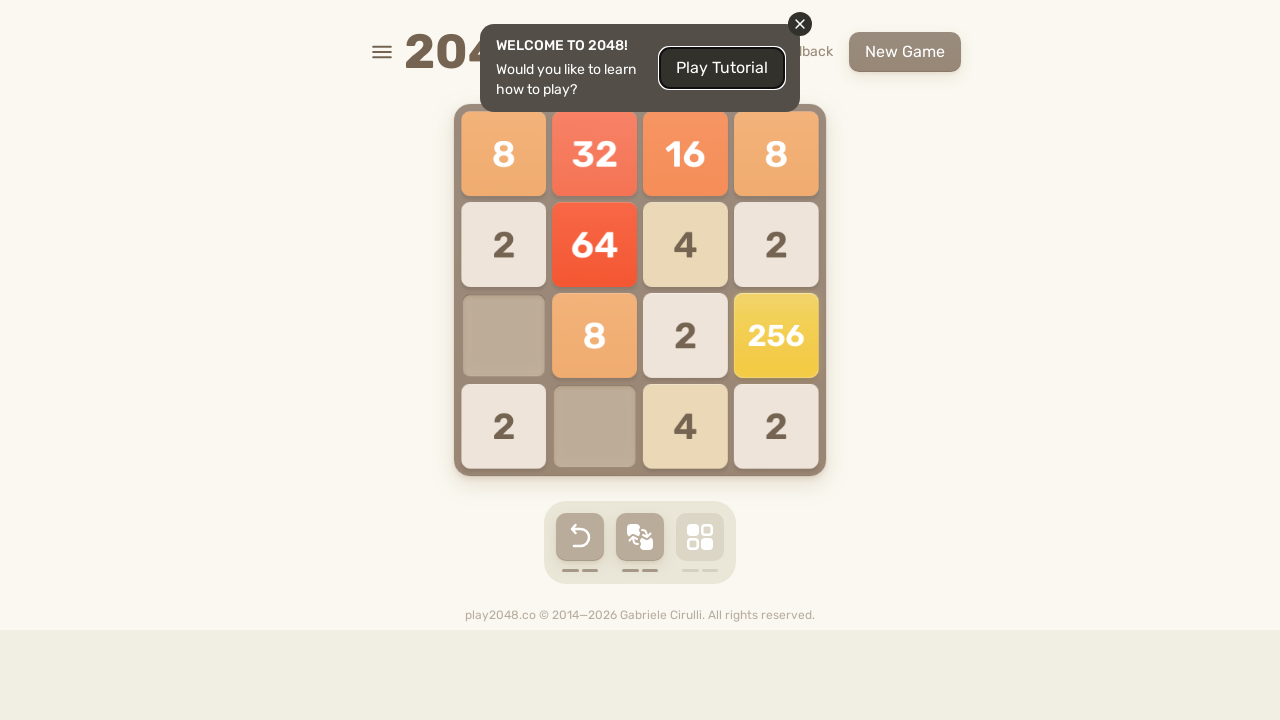

Pressed ArrowDown (iteration 48/100)
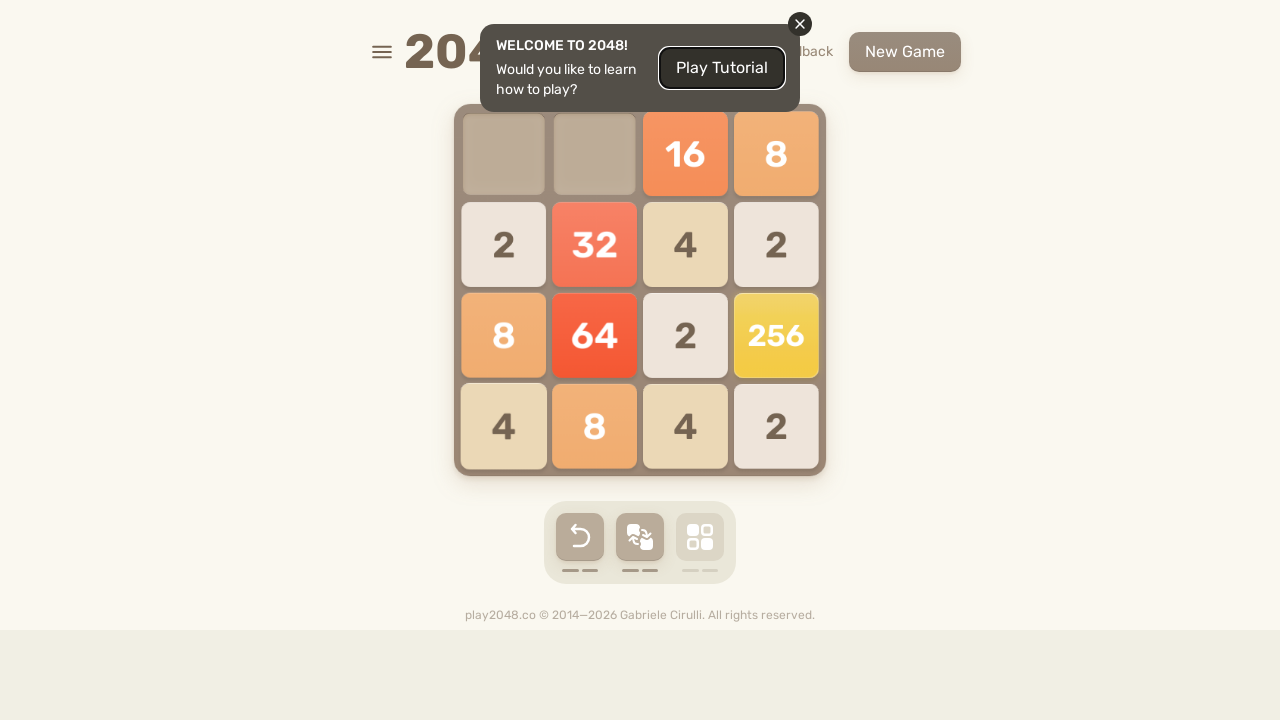

Pressed ArrowLeft (iteration 48/100)
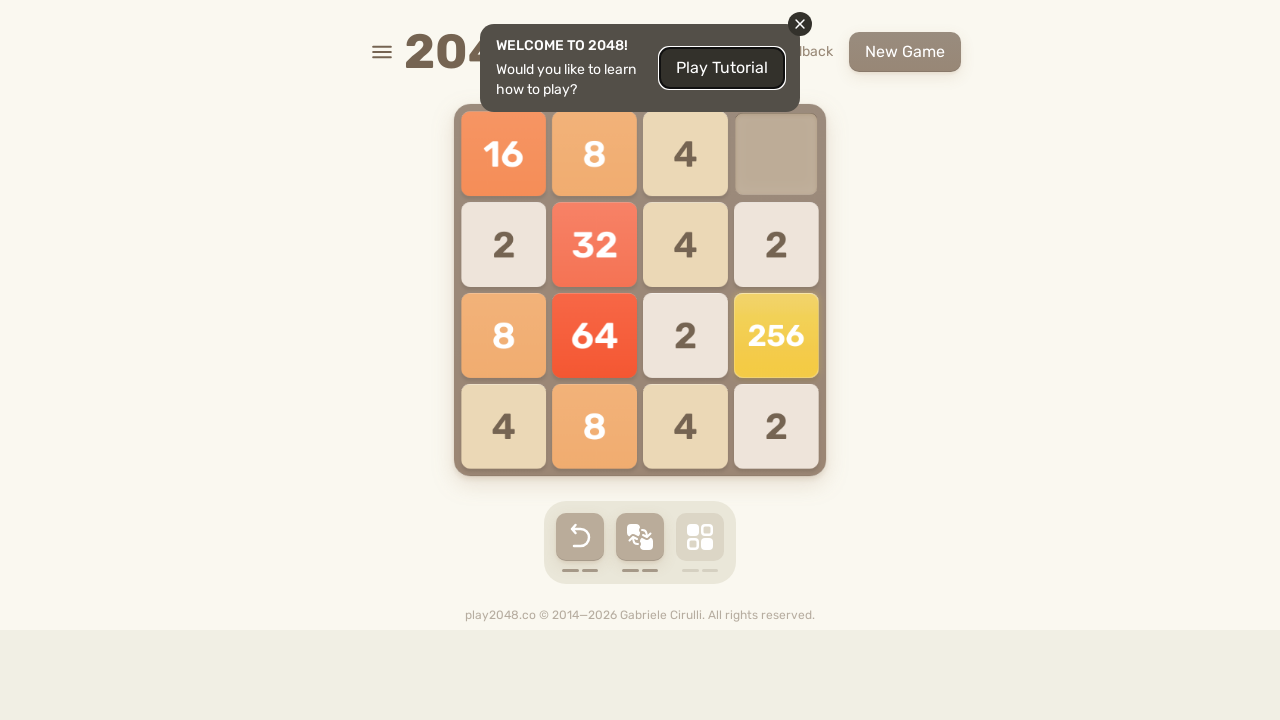

Pressed ArrowUp (iteration 49/100)
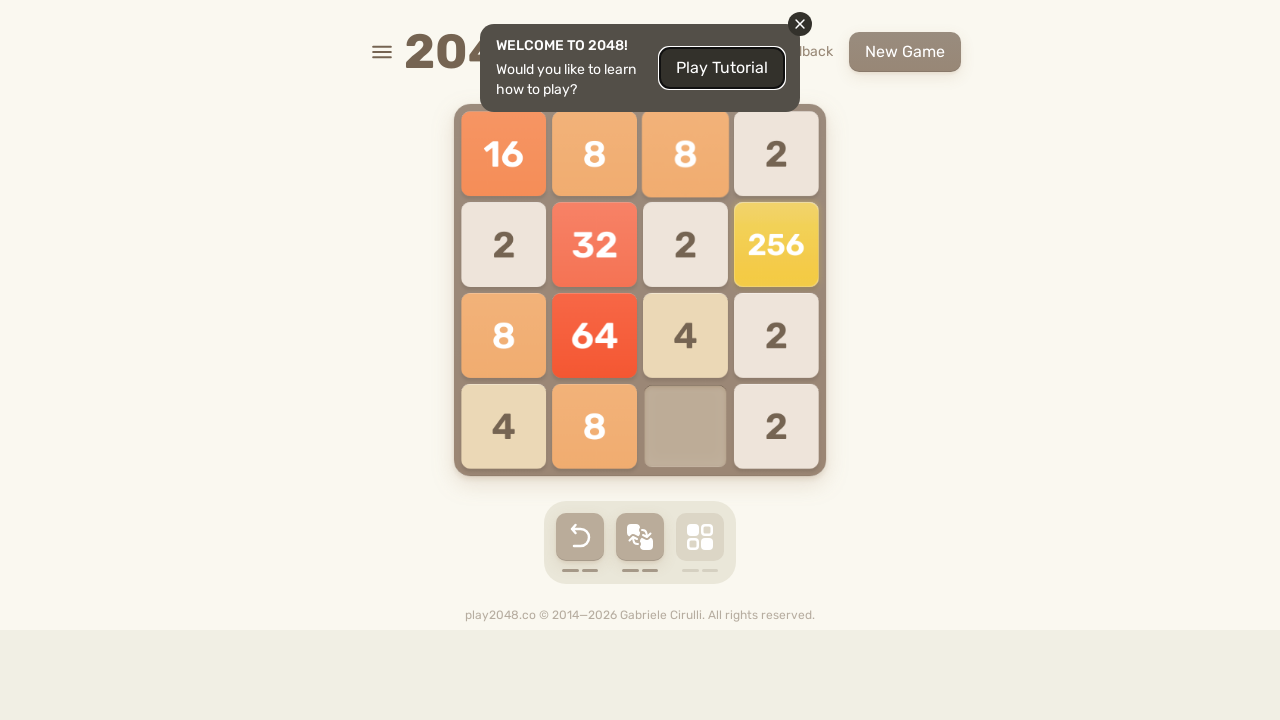

Pressed ArrowRight (iteration 49/100)
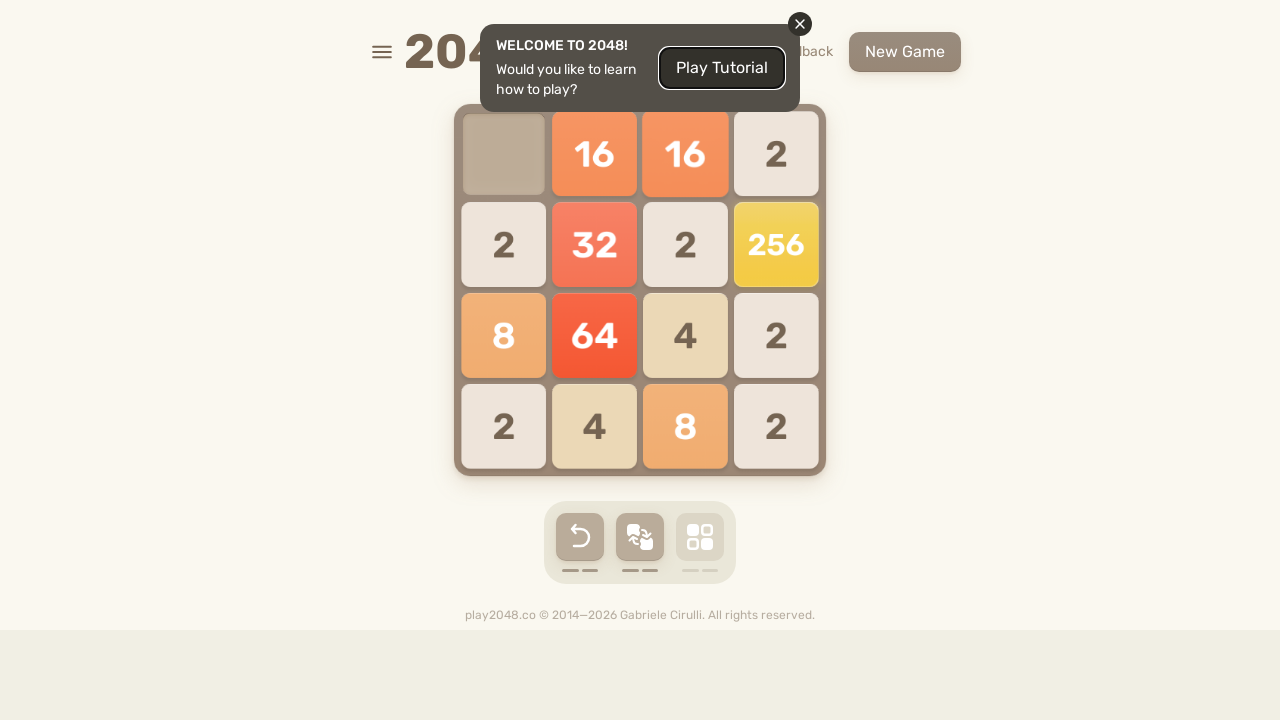

Pressed ArrowDown (iteration 49/100)
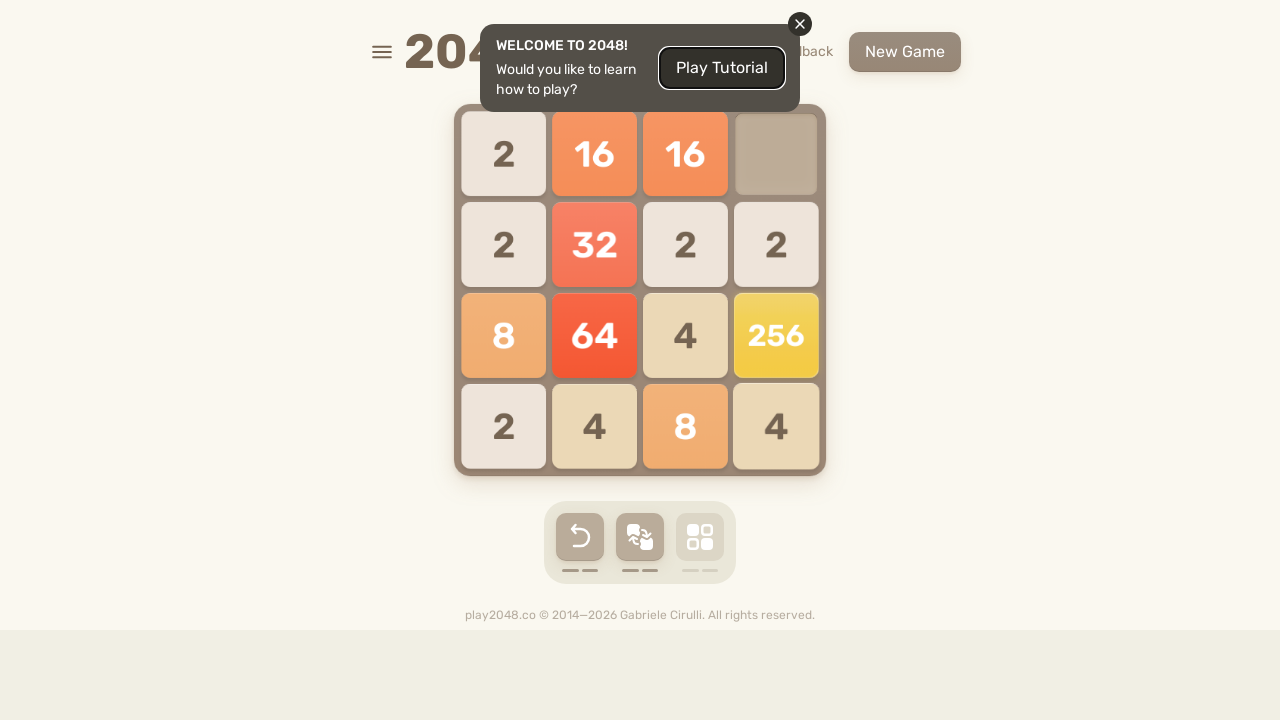

Pressed ArrowLeft (iteration 49/100)
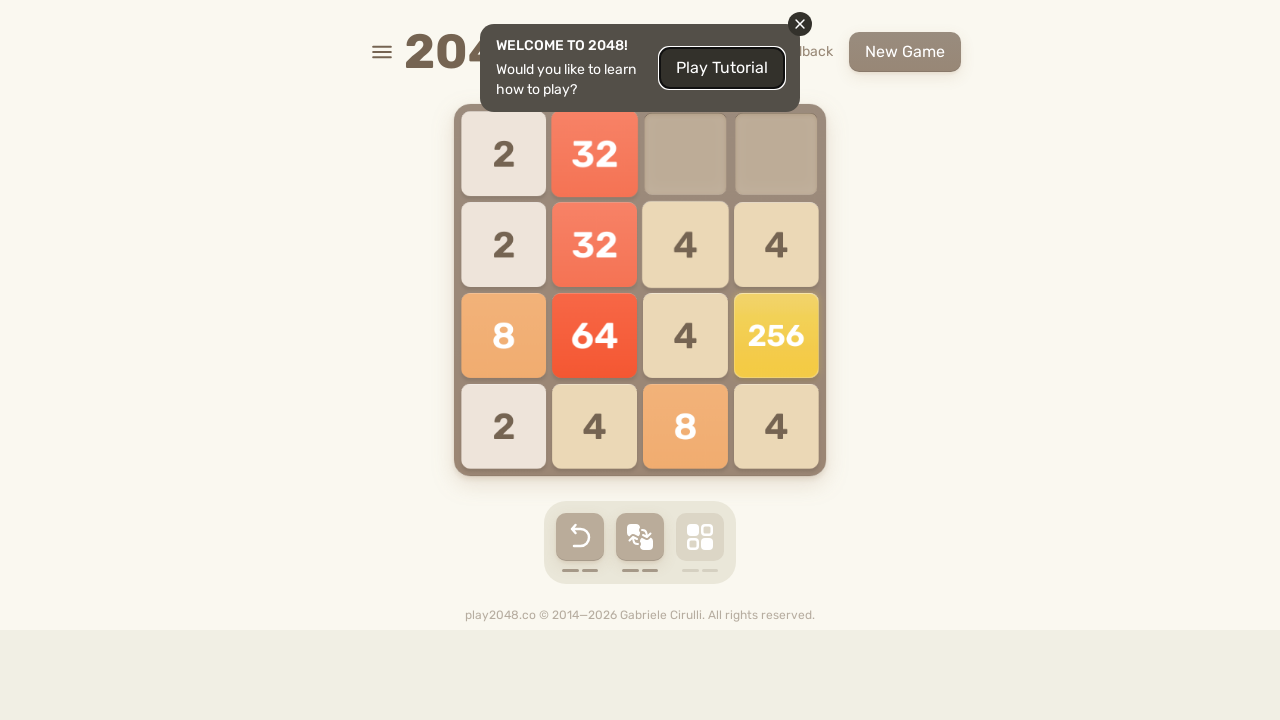

Pressed ArrowUp (iteration 50/100)
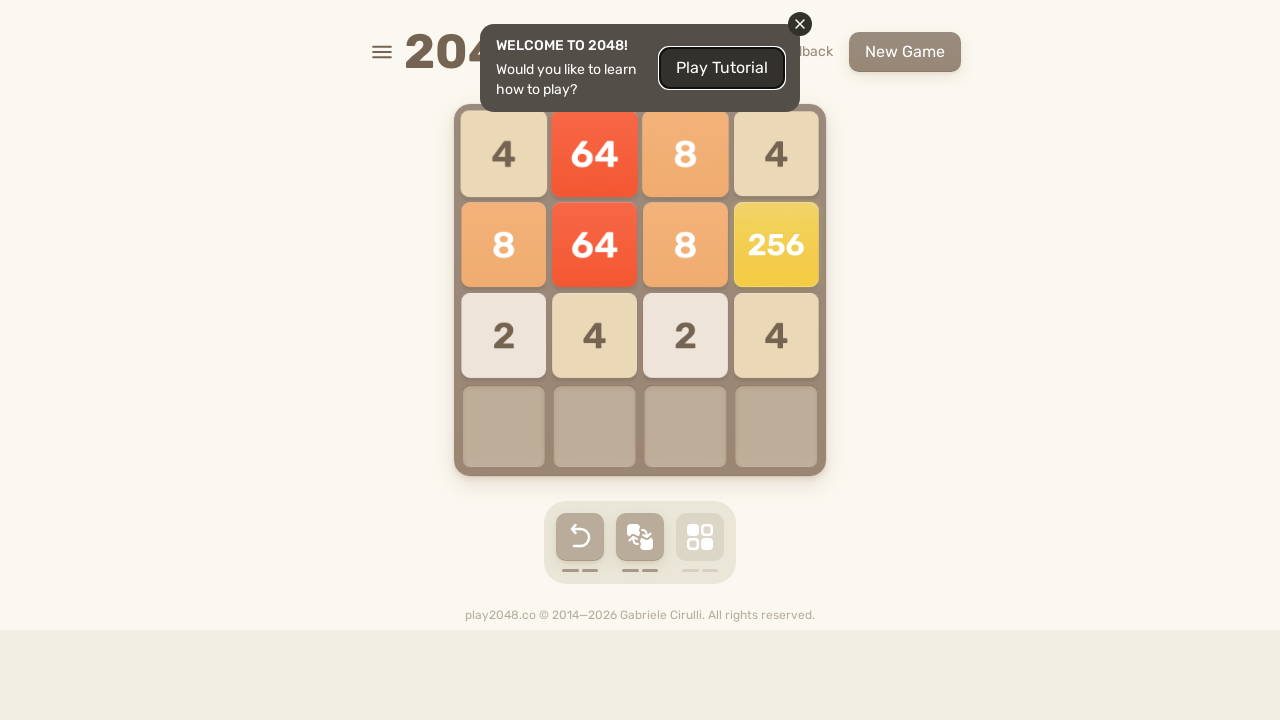

Pressed ArrowRight (iteration 50/100)
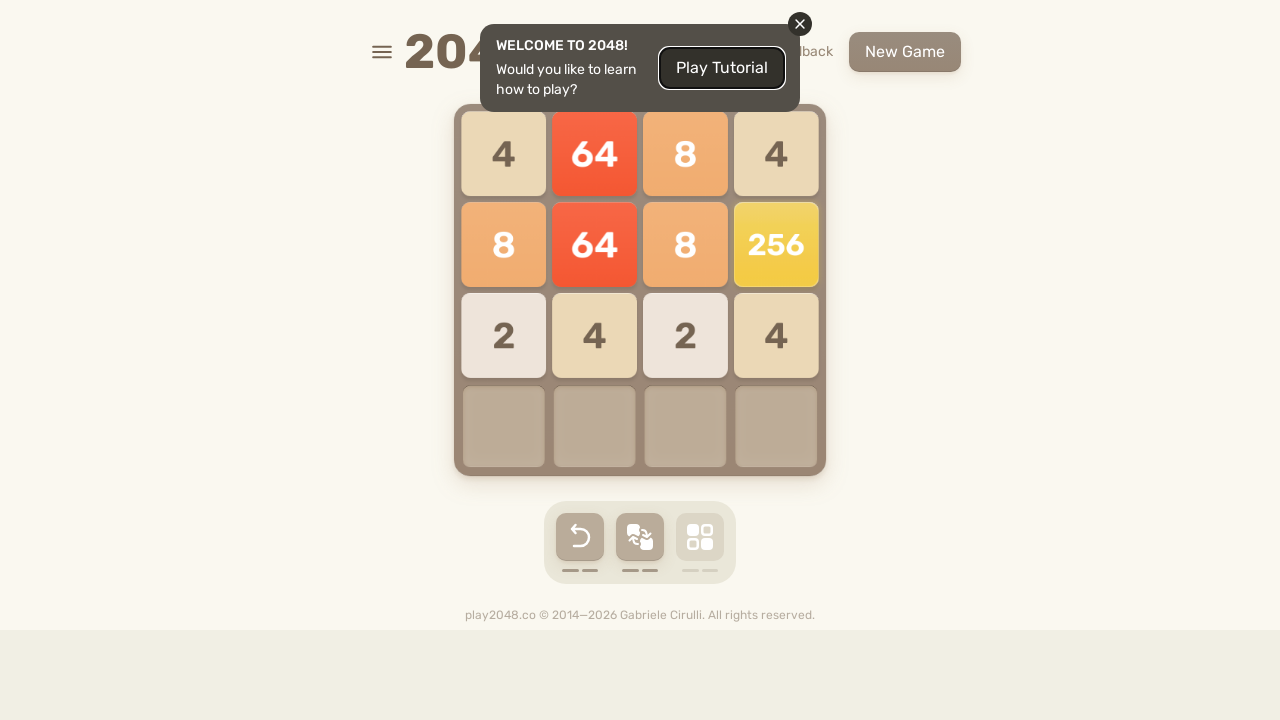

Pressed ArrowDown (iteration 50/100)
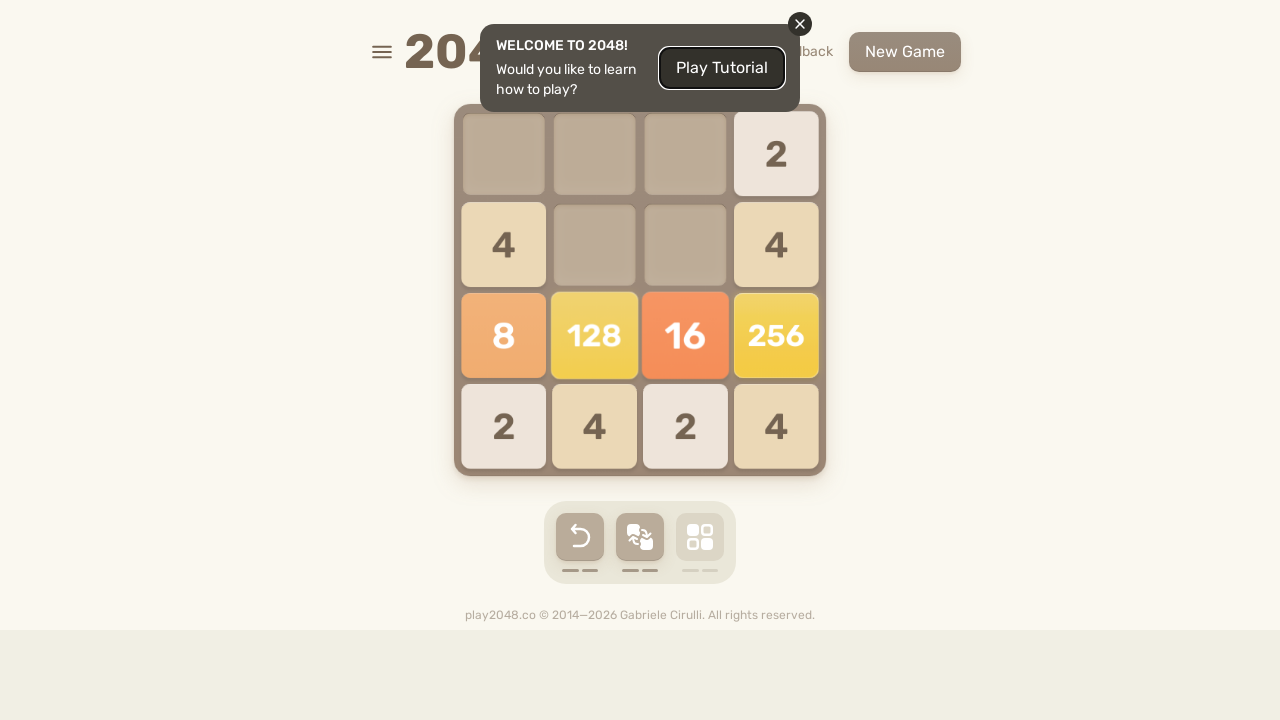

Pressed ArrowLeft (iteration 50/100)
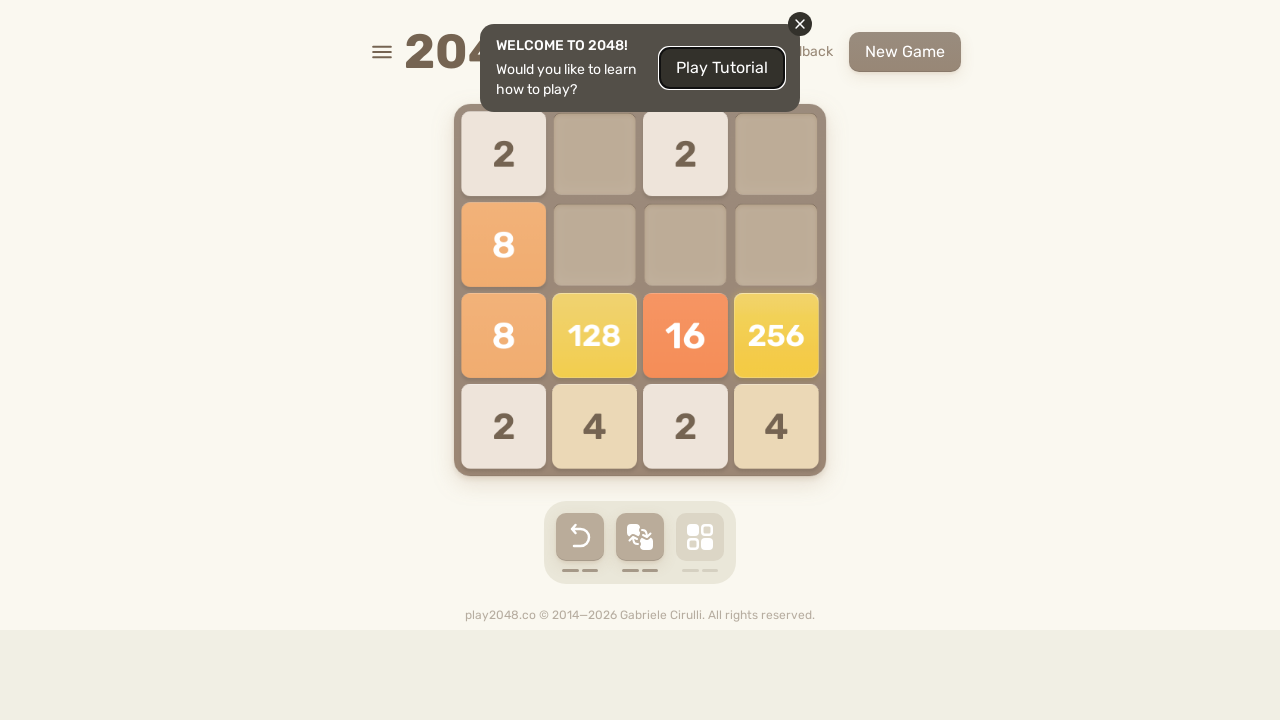

Pressed ArrowUp (iteration 51/100)
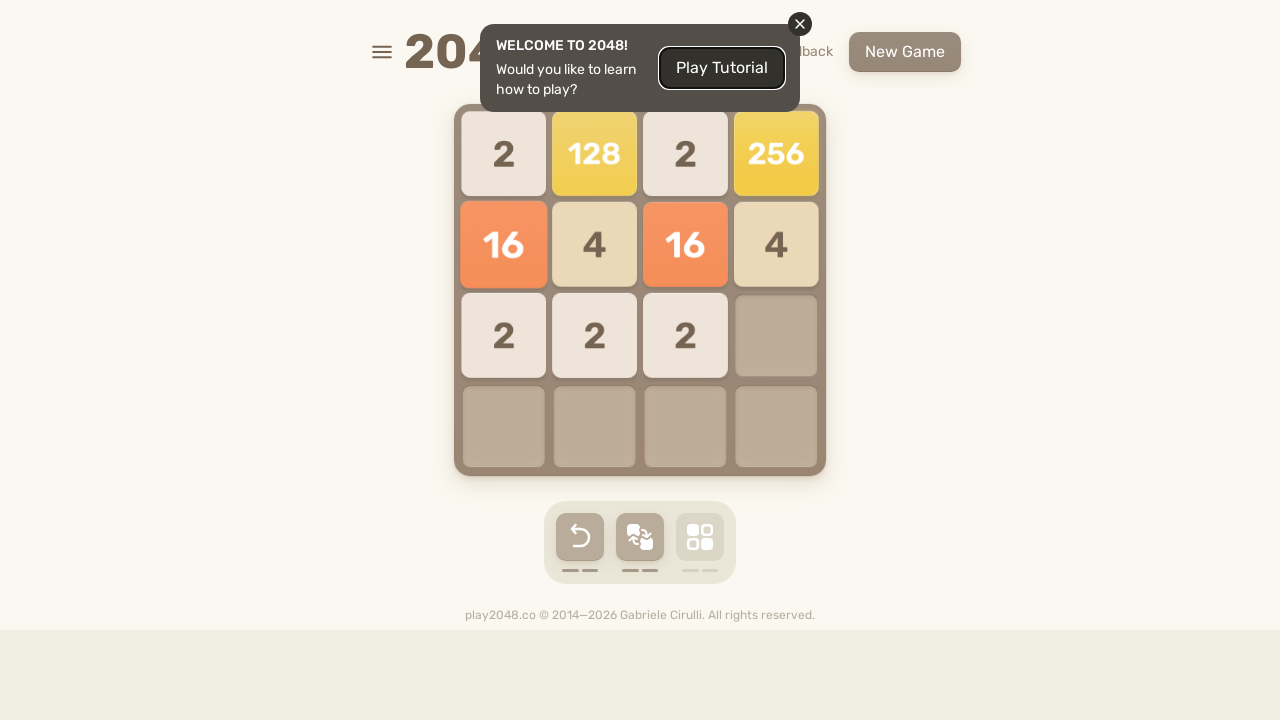

Pressed ArrowRight (iteration 51/100)
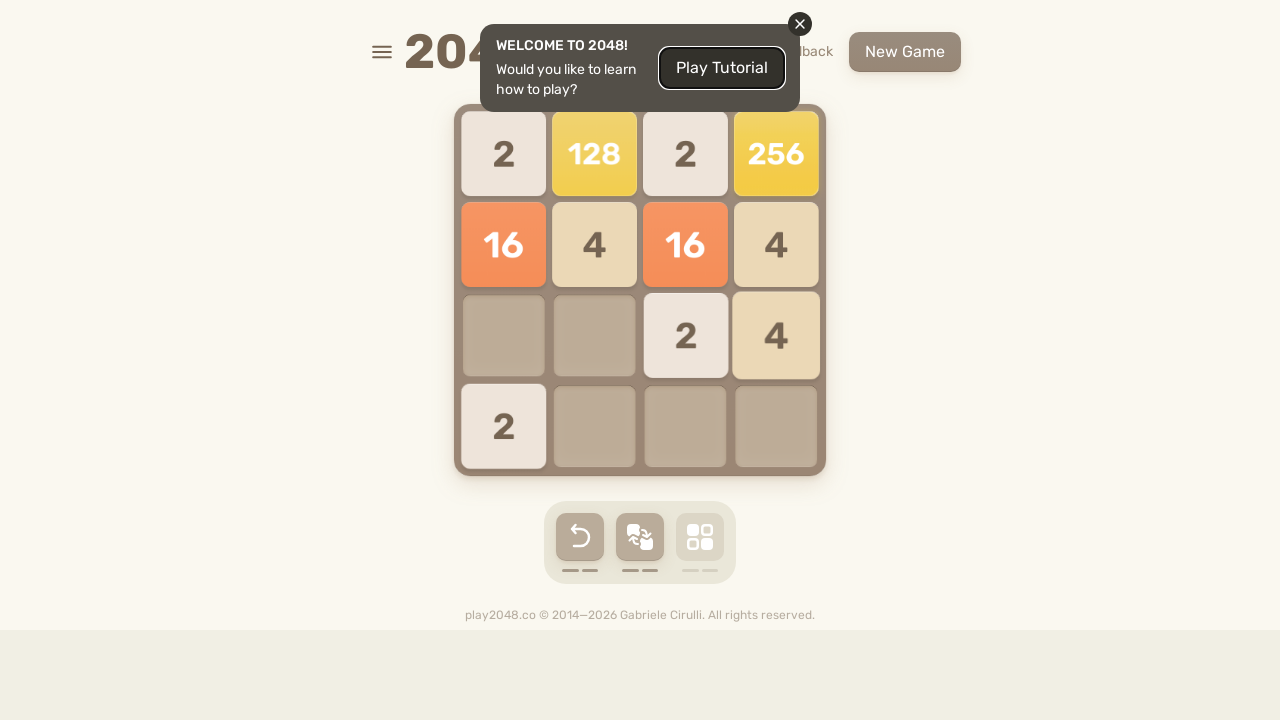

Pressed ArrowDown (iteration 51/100)
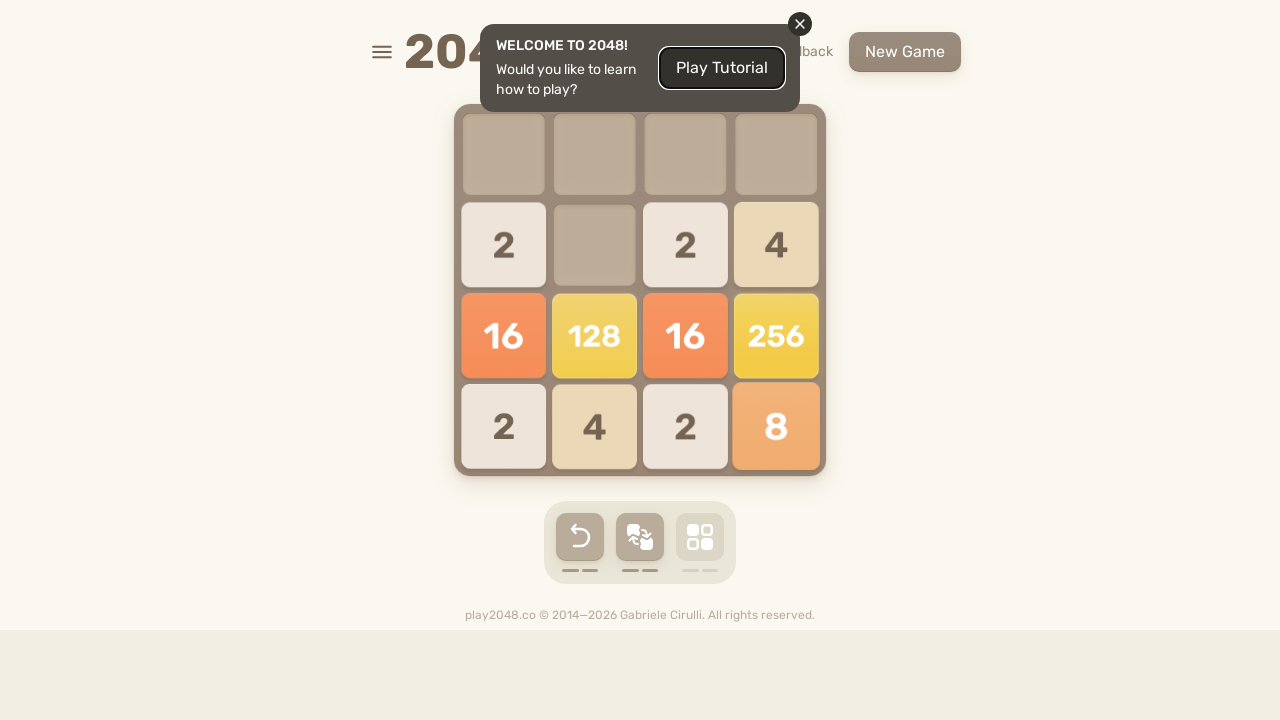

Pressed ArrowLeft (iteration 51/100)
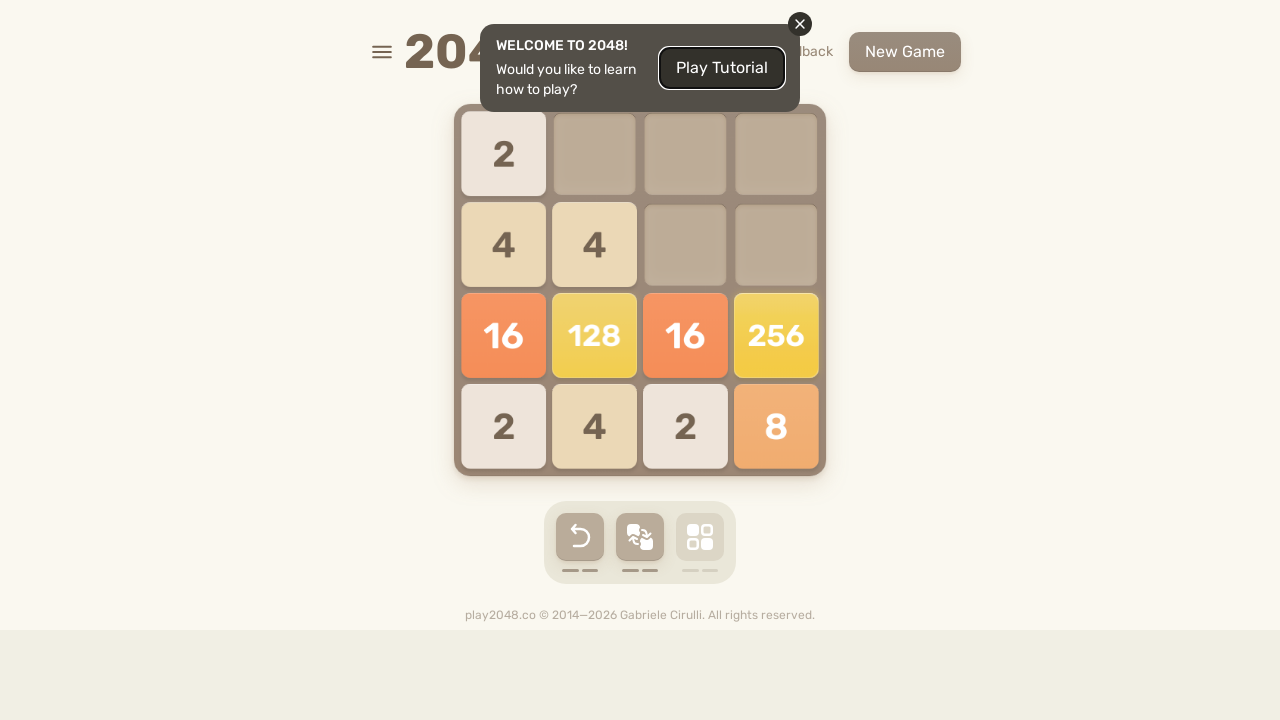

Pressed ArrowUp (iteration 52/100)
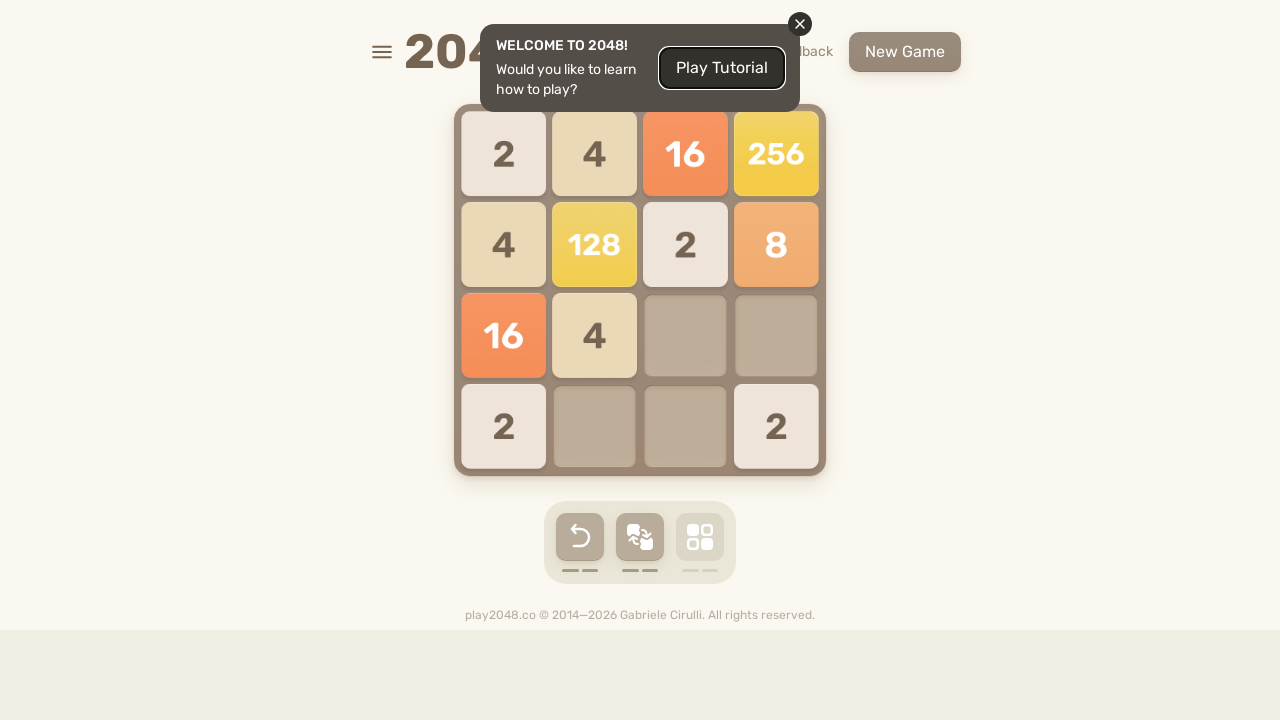

Pressed ArrowRight (iteration 52/100)
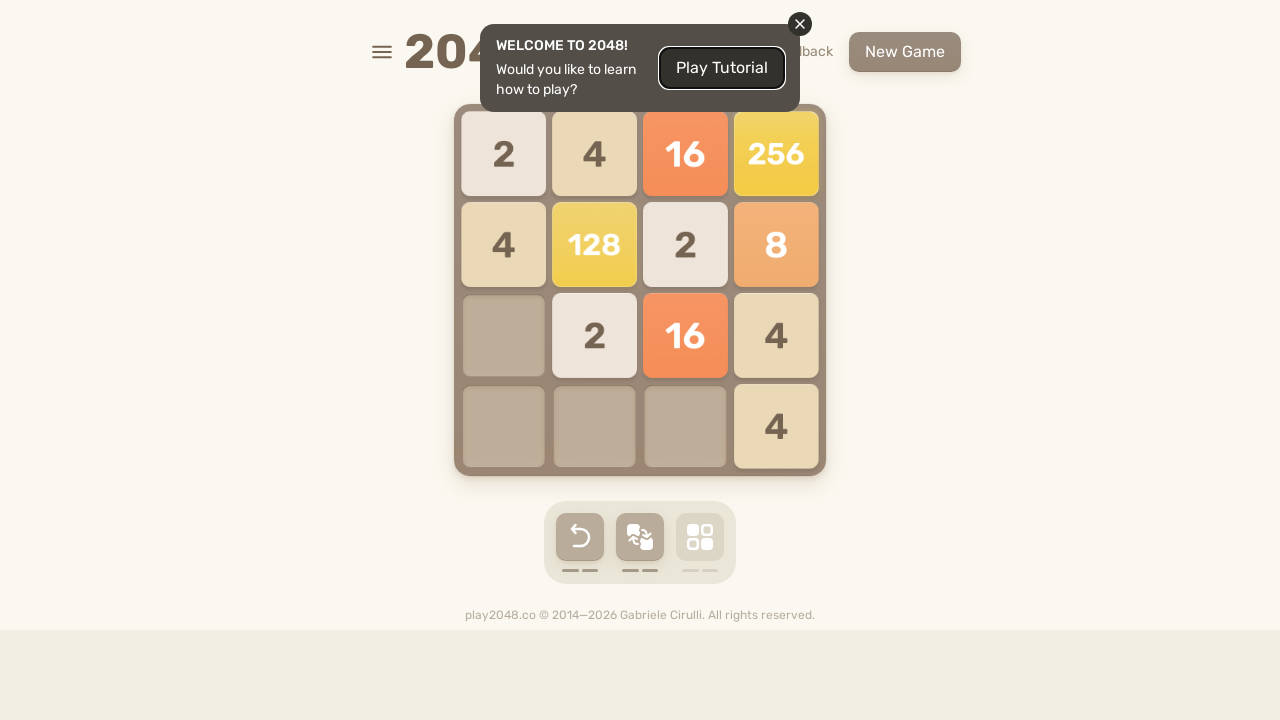

Pressed ArrowDown (iteration 52/100)
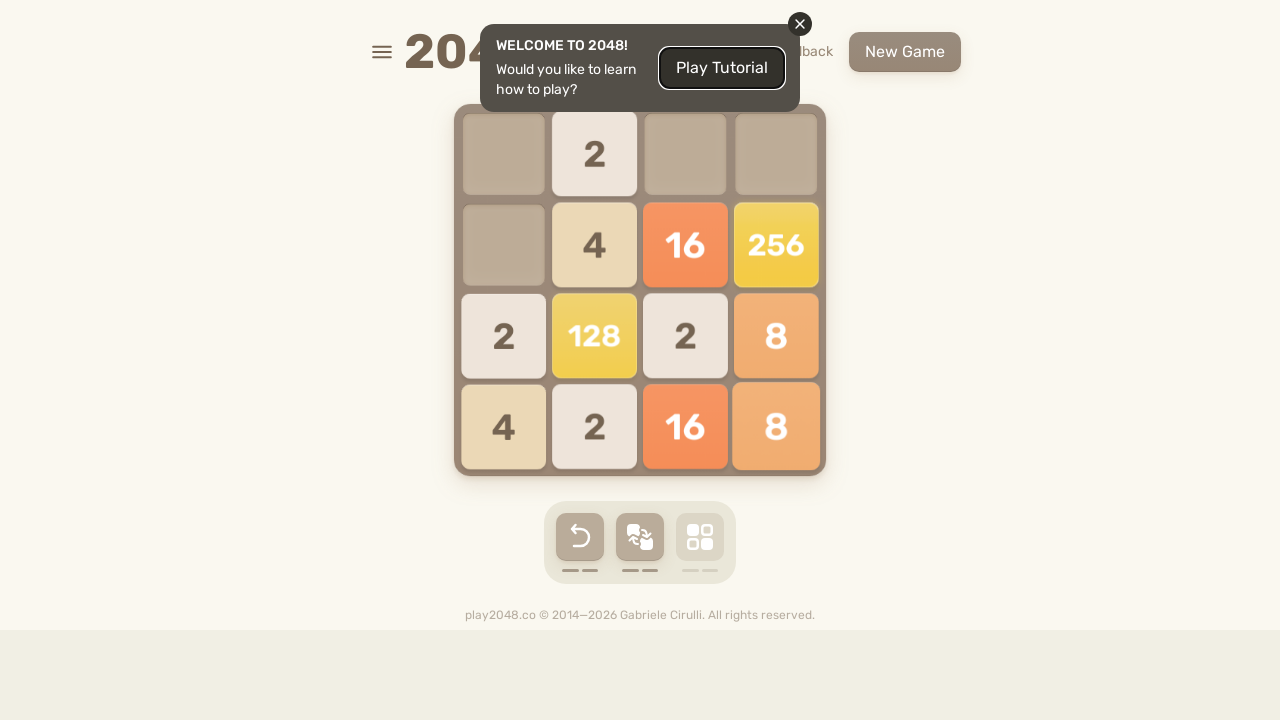

Pressed ArrowLeft (iteration 52/100)
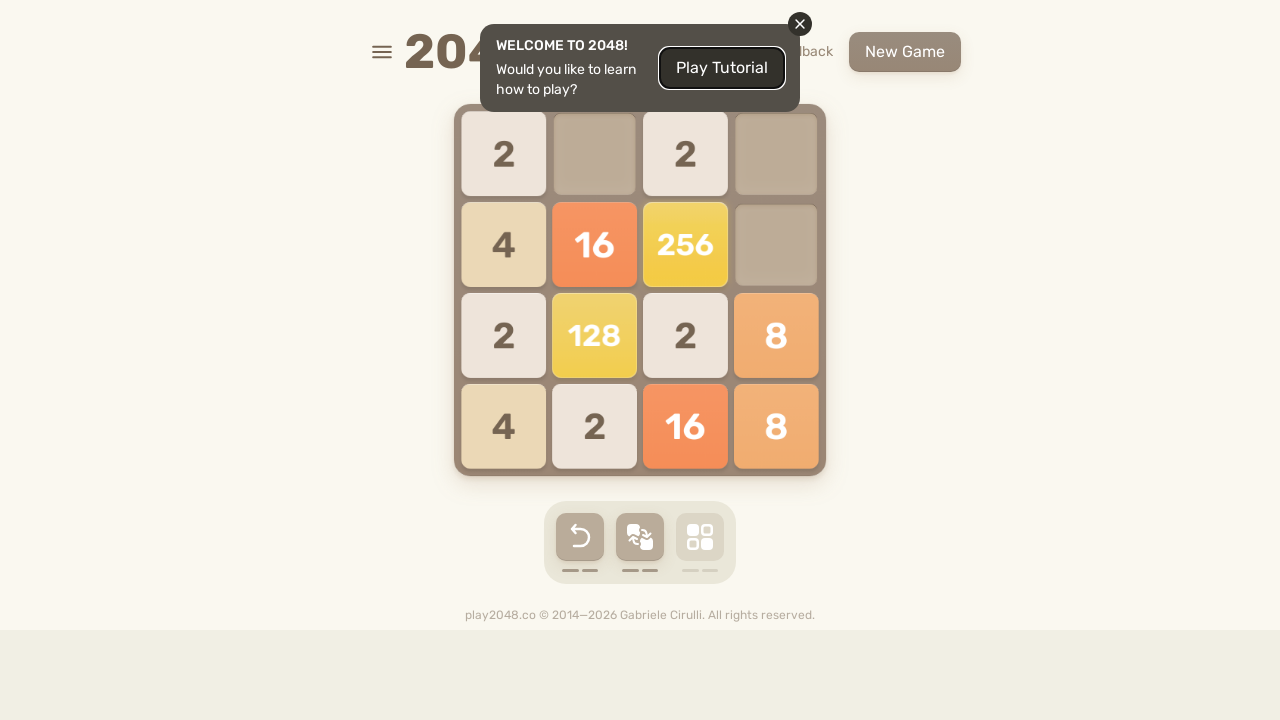

Pressed ArrowUp (iteration 53/100)
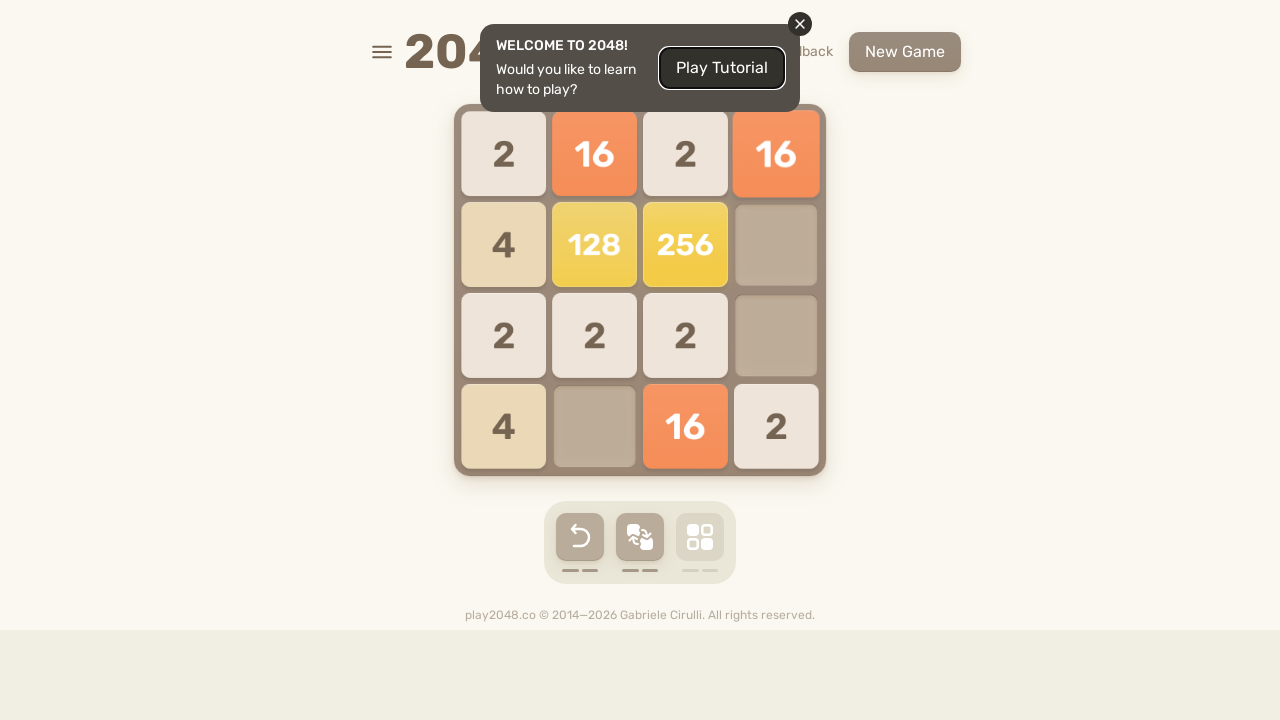

Pressed ArrowRight (iteration 53/100)
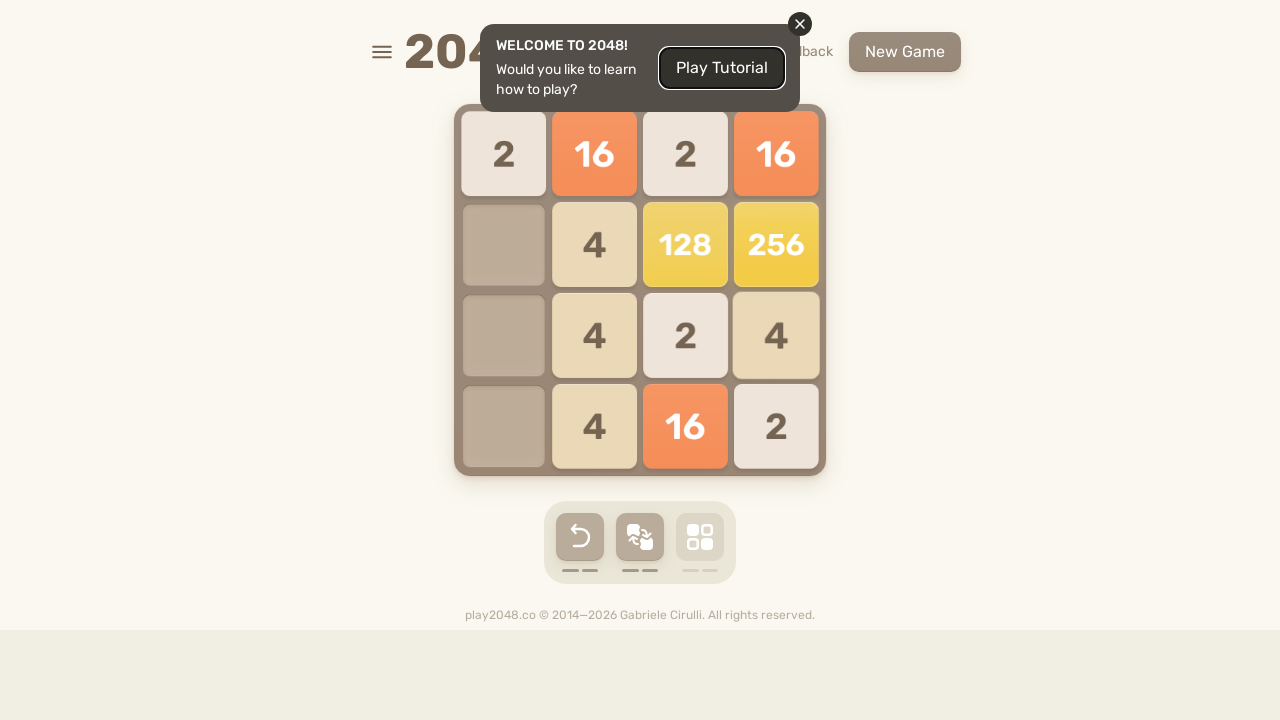

Pressed ArrowDown (iteration 53/100)
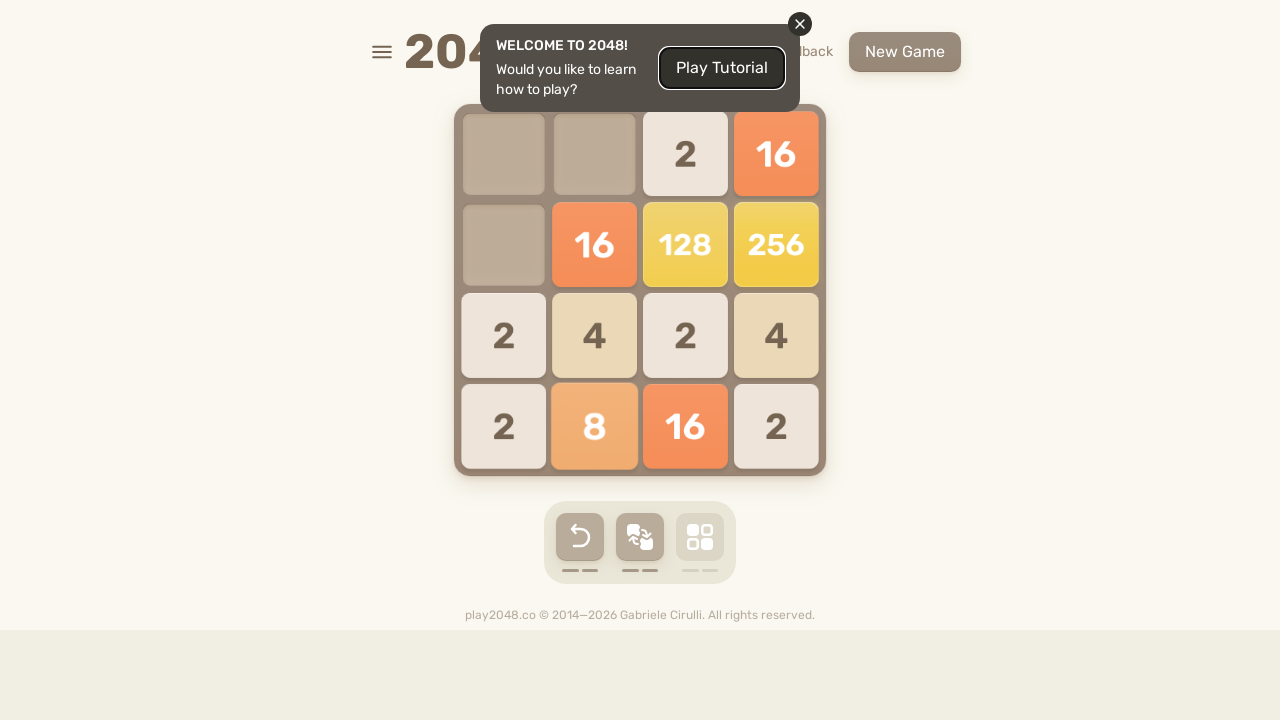

Pressed ArrowLeft (iteration 53/100)
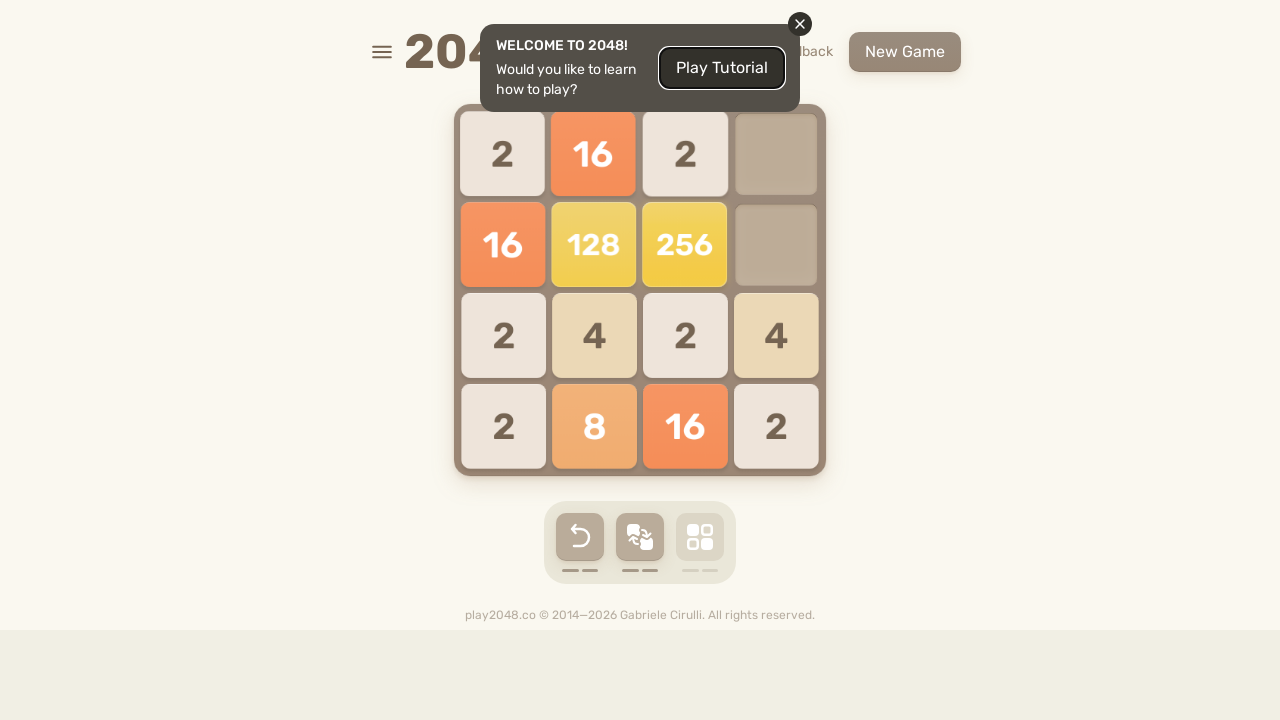

Pressed ArrowUp (iteration 54/100)
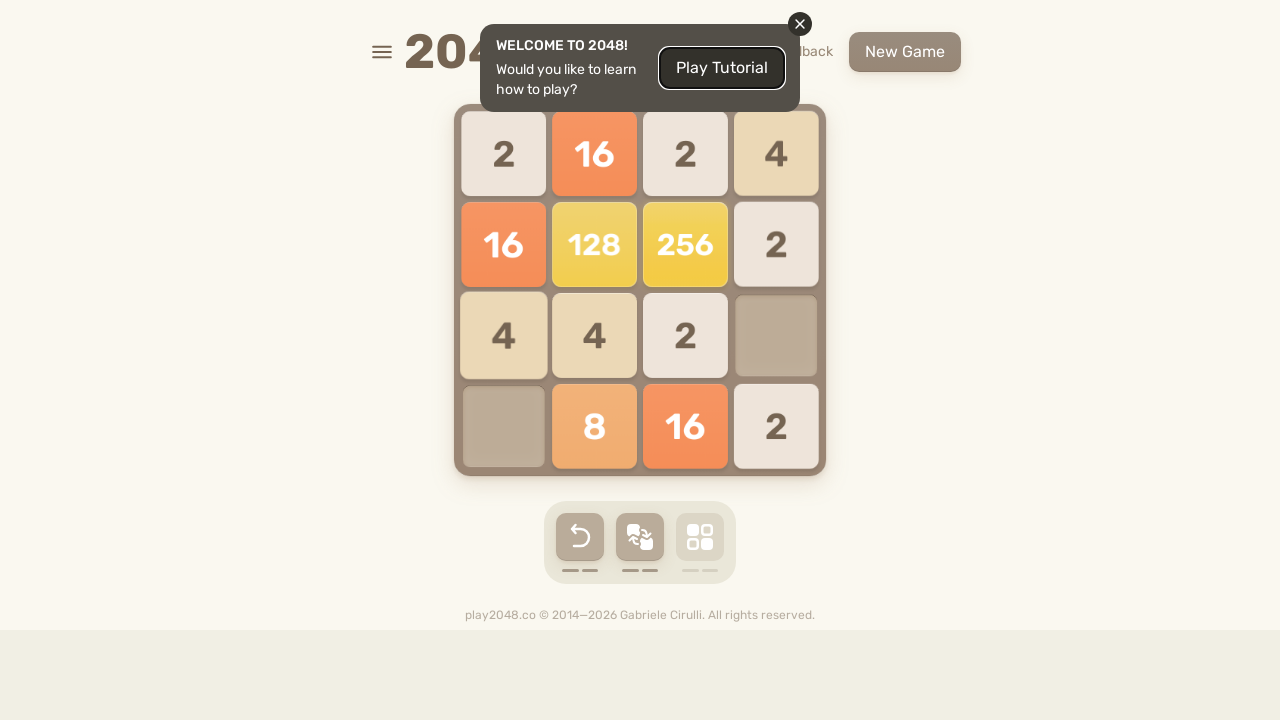

Pressed ArrowRight (iteration 54/100)
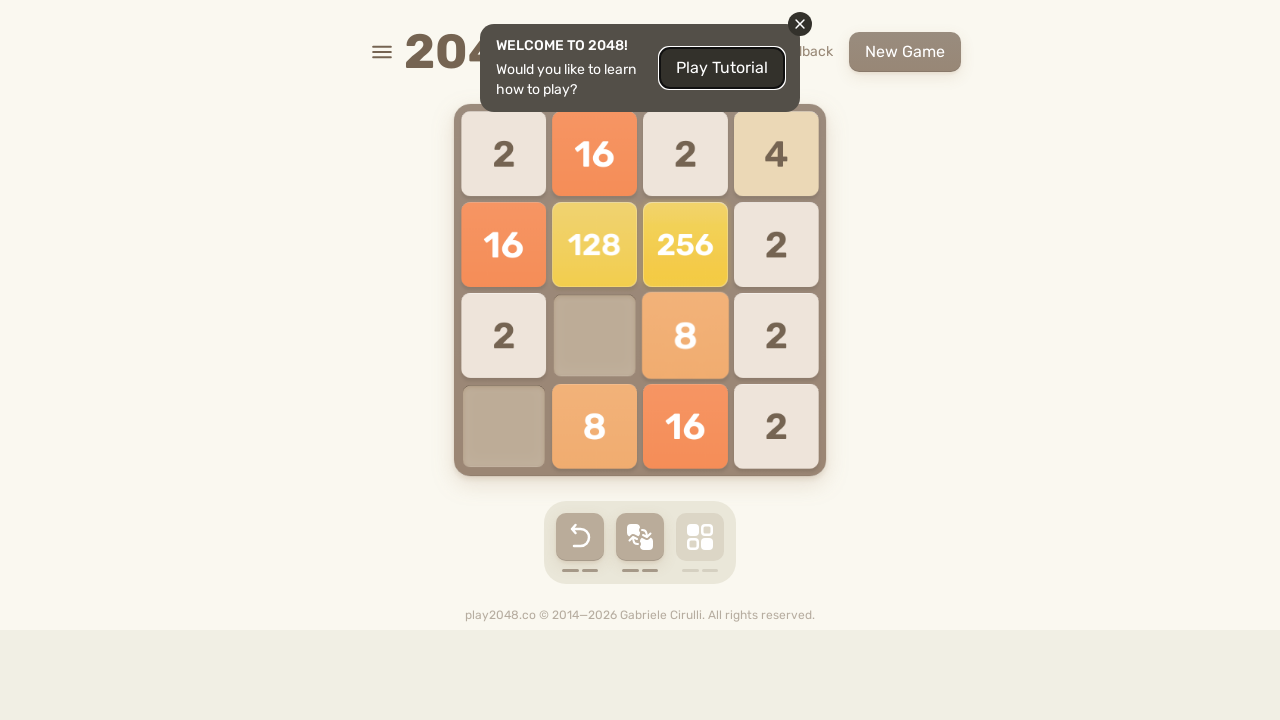

Pressed ArrowDown (iteration 54/100)
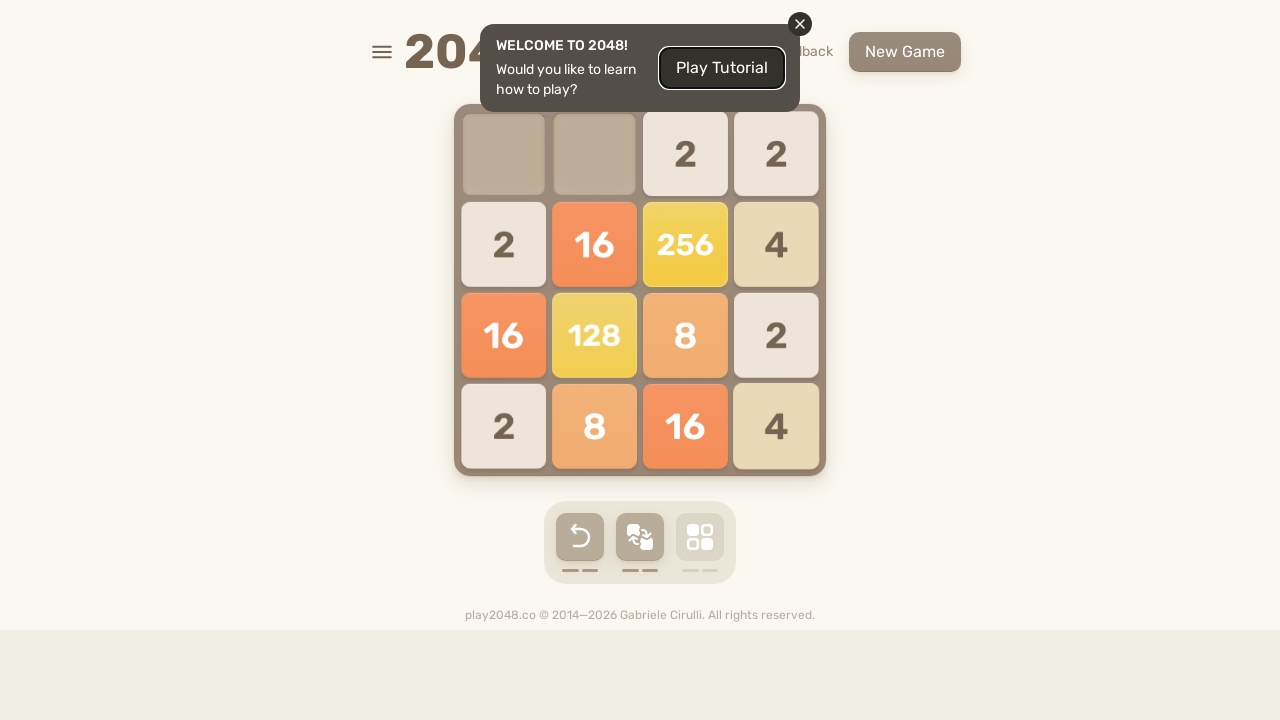

Pressed ArrowLeft (iteration 54/100)
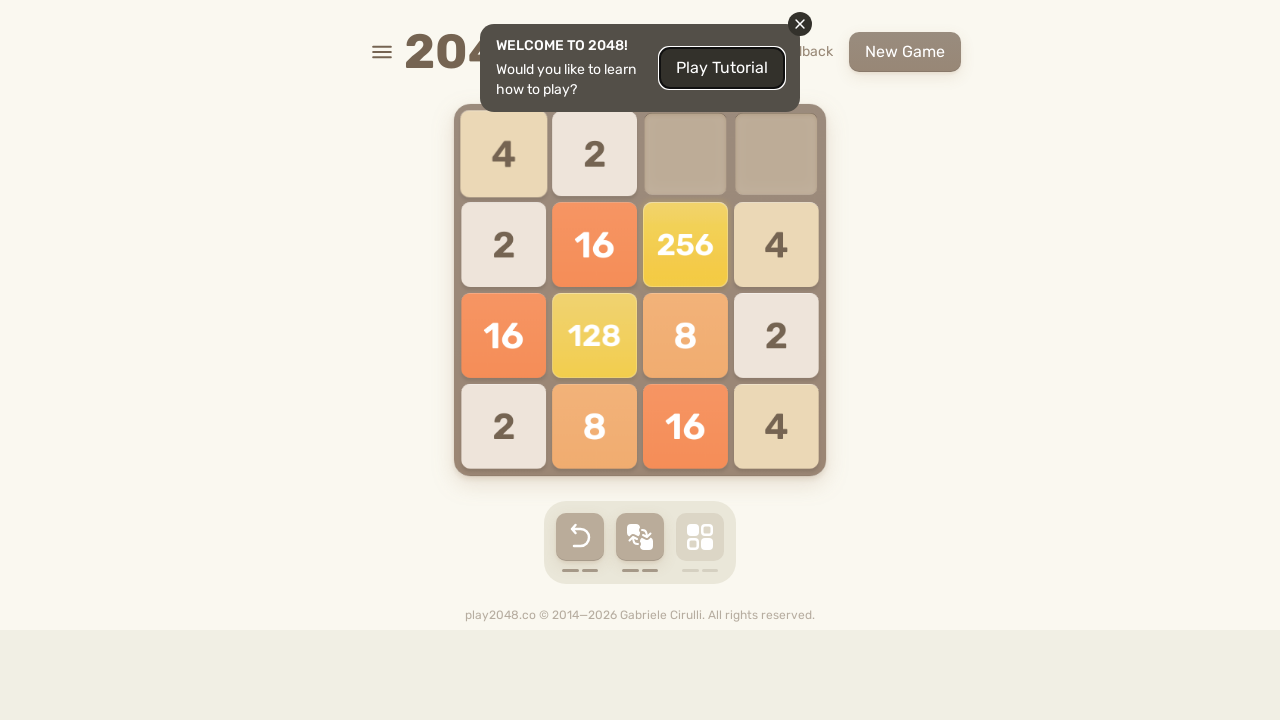

Pressed ArrowUp (iteration 55/100)
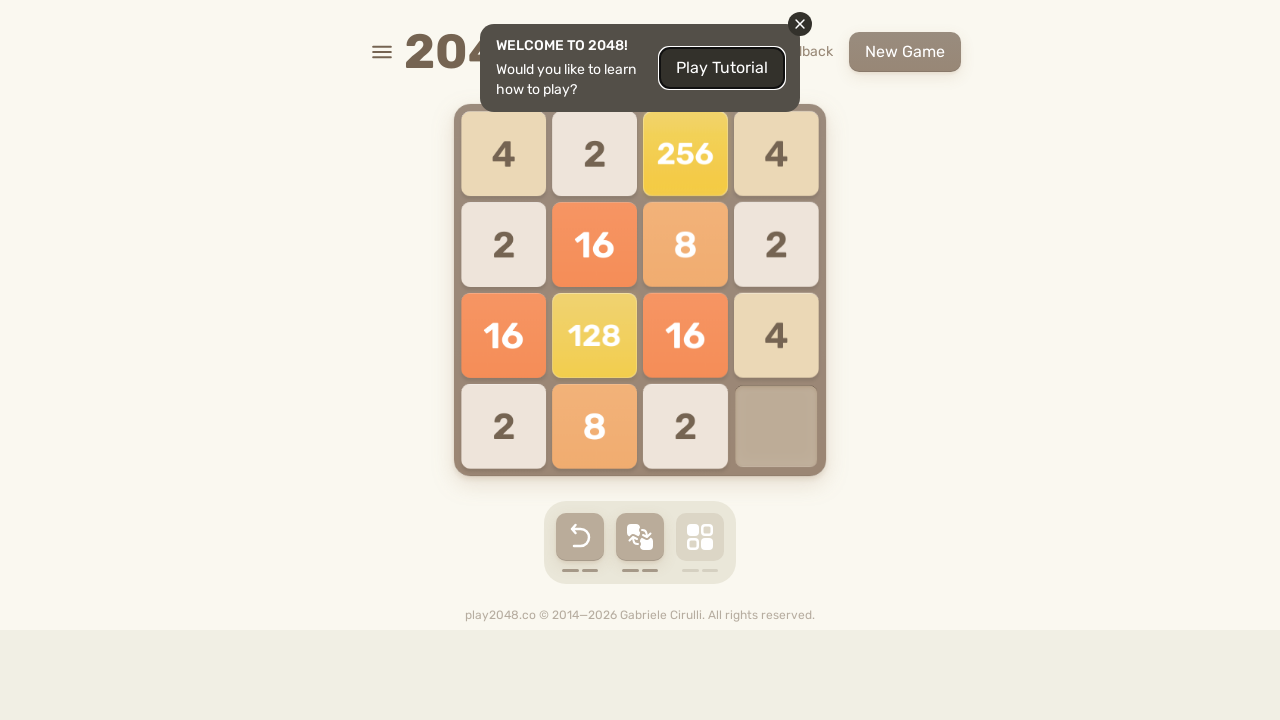

Pressed ArrowRight (iteration 55/100)
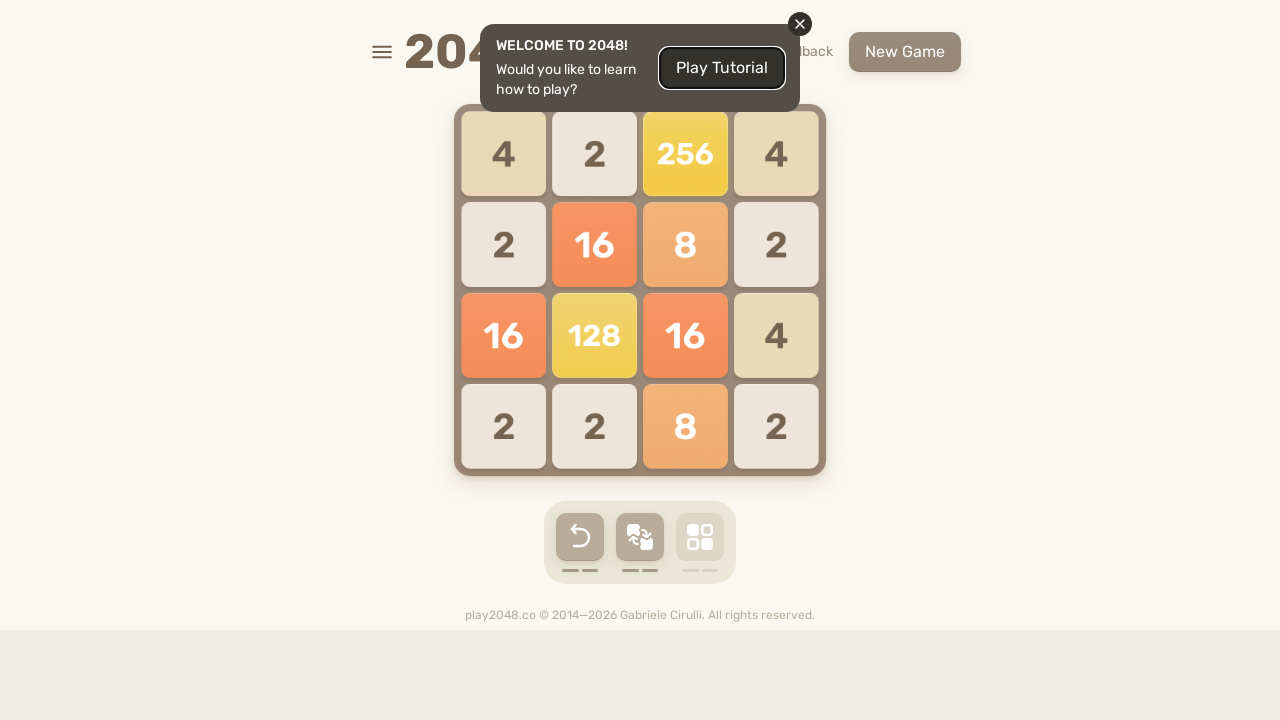

Pressed ArrowDown (iteration 55/100)
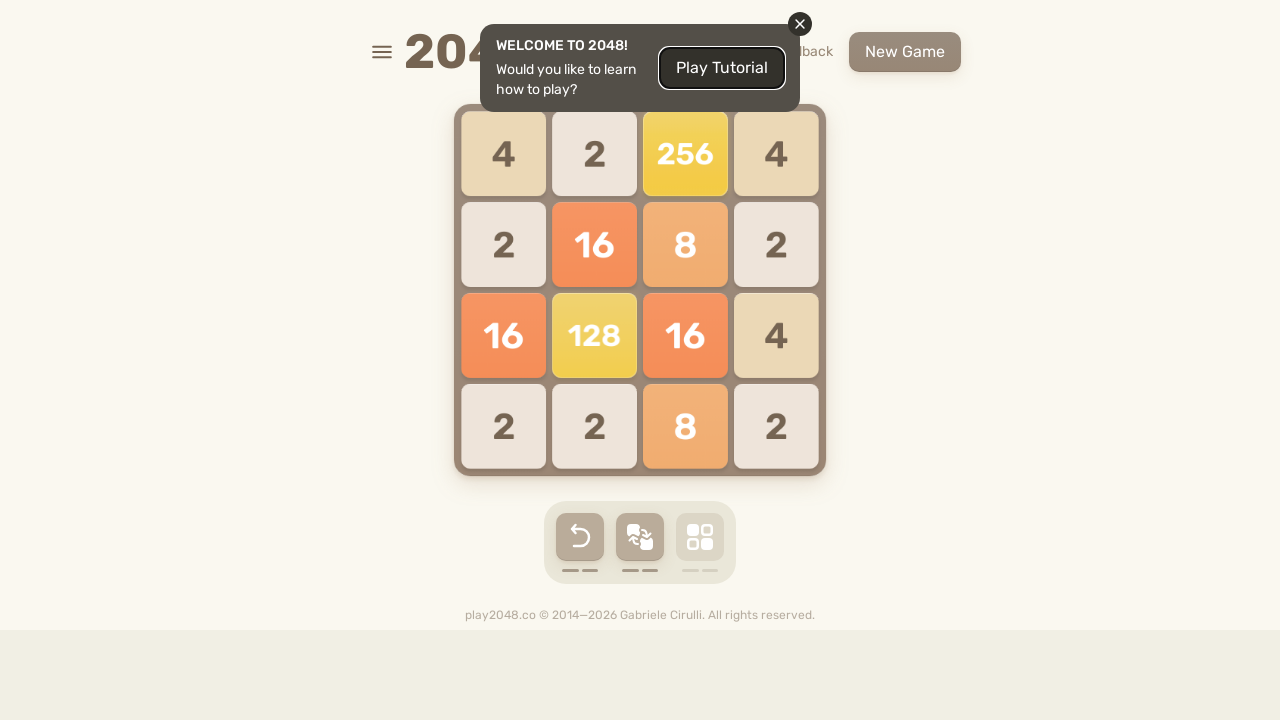

Pressed ArrowLeft (iteration 55/100)
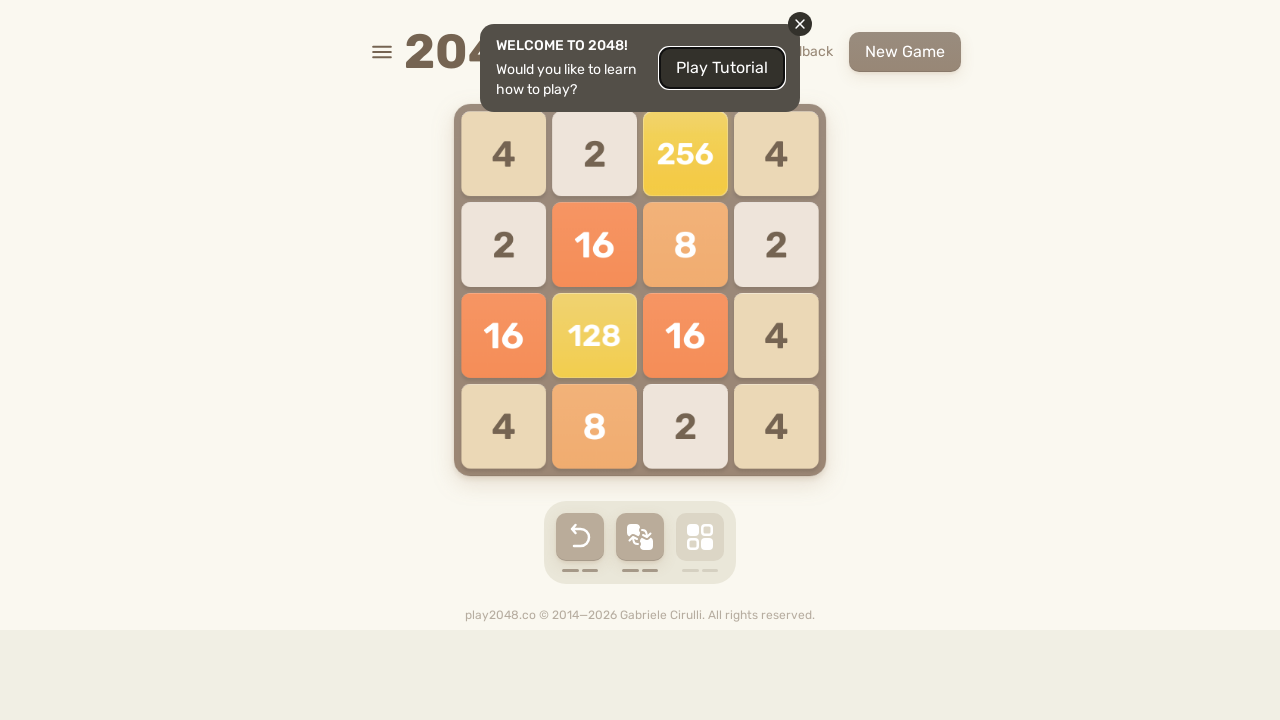

Pressed ArrowUp (iteration 56/100)
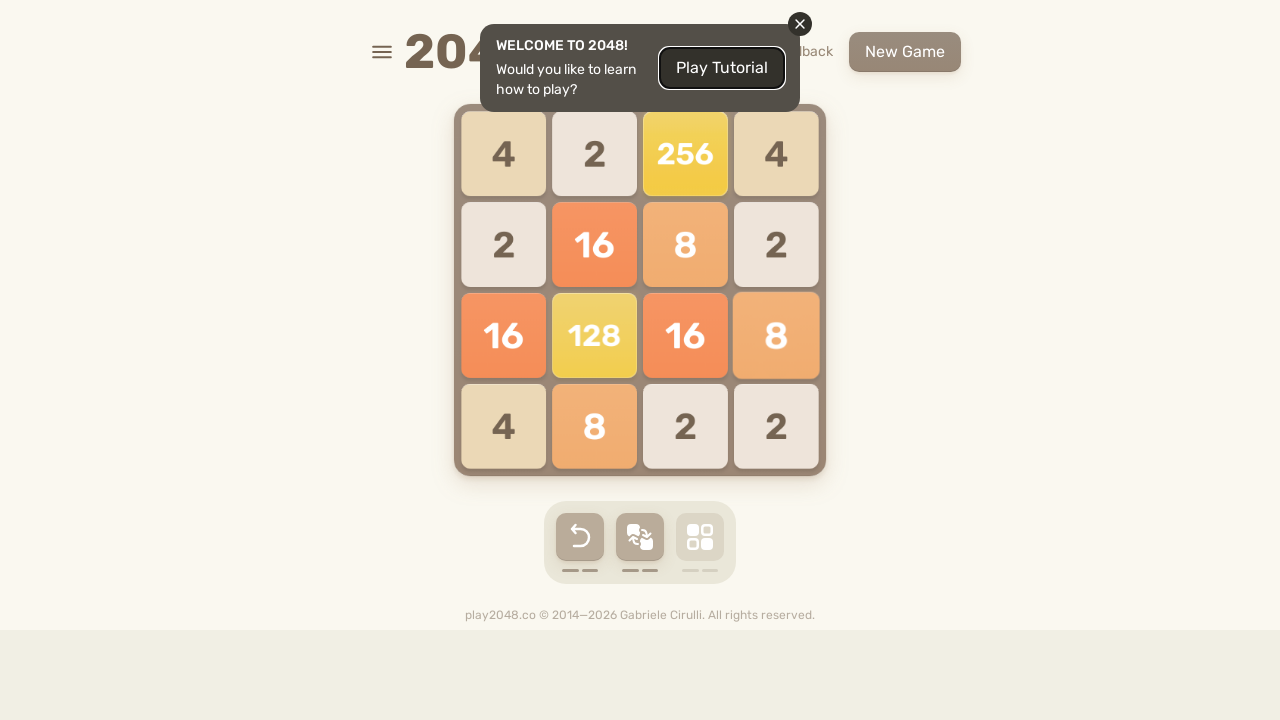

Pressed ArrowRight (iteration 56/100)
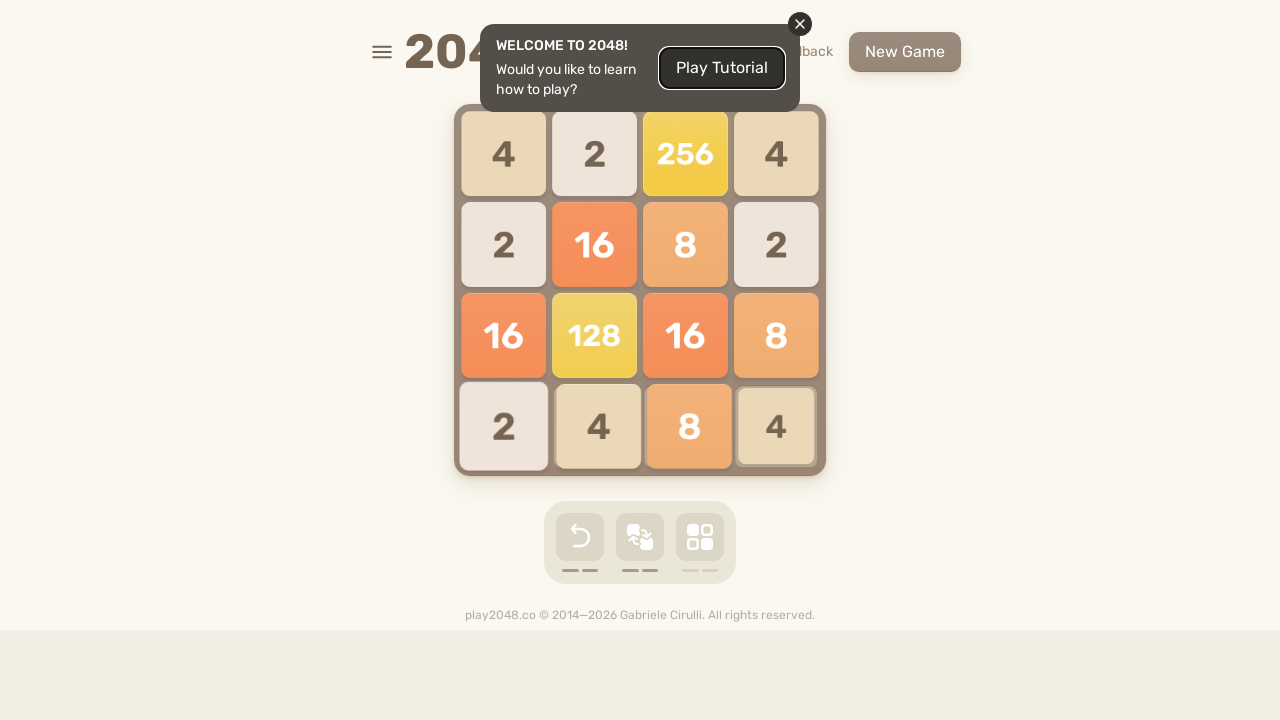

Pressed ArrowDown (iteration 56/100)
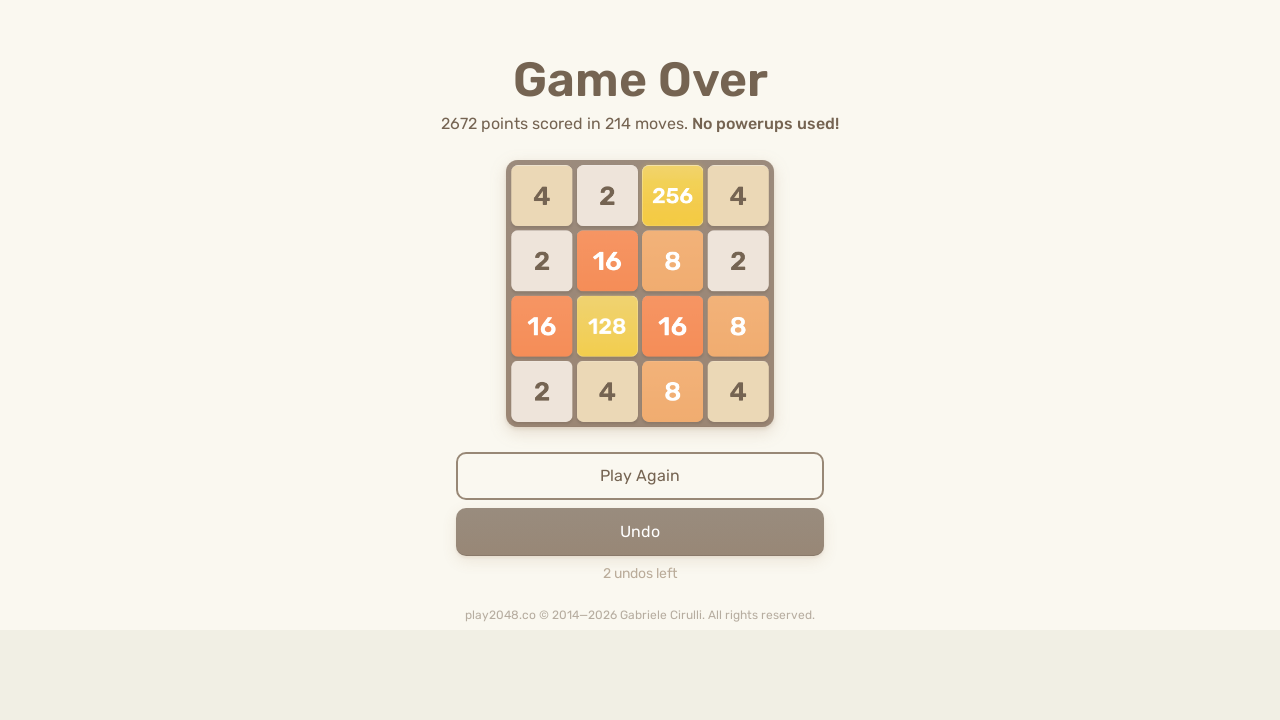

Pressed ArrowLeft (iteration 56/100)
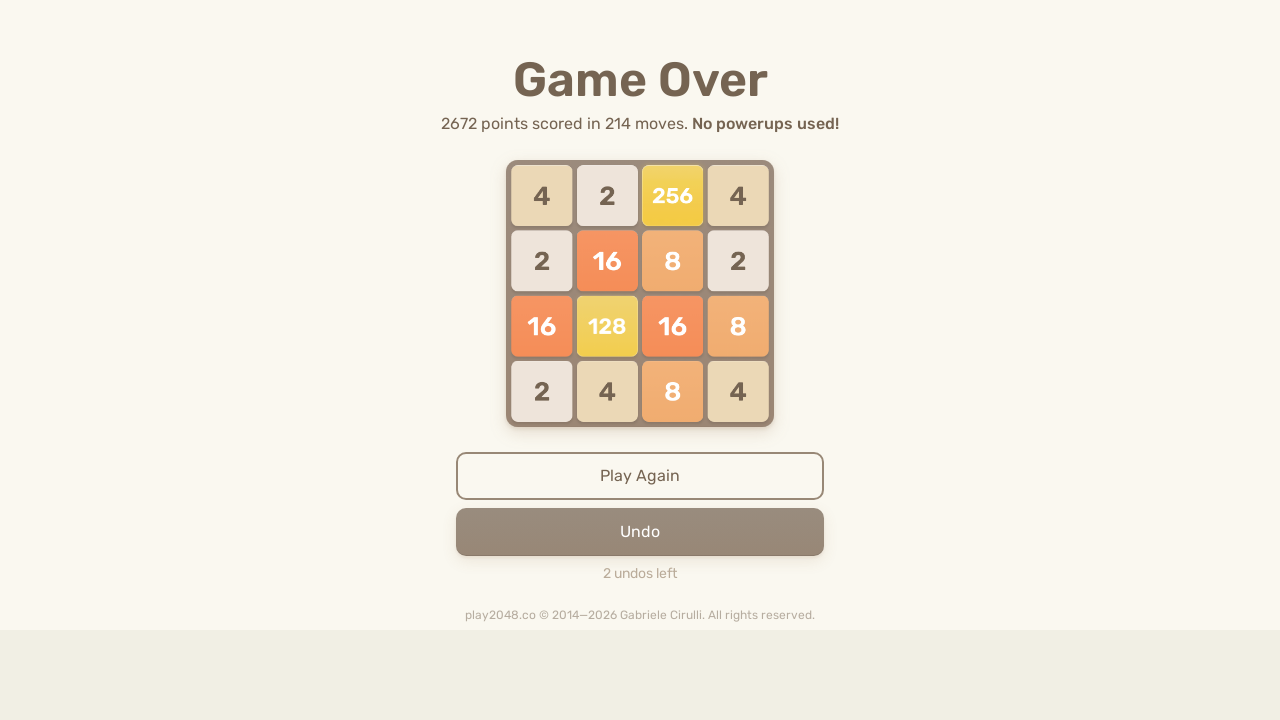

Pressed ArrowUp (iteration 57/100)
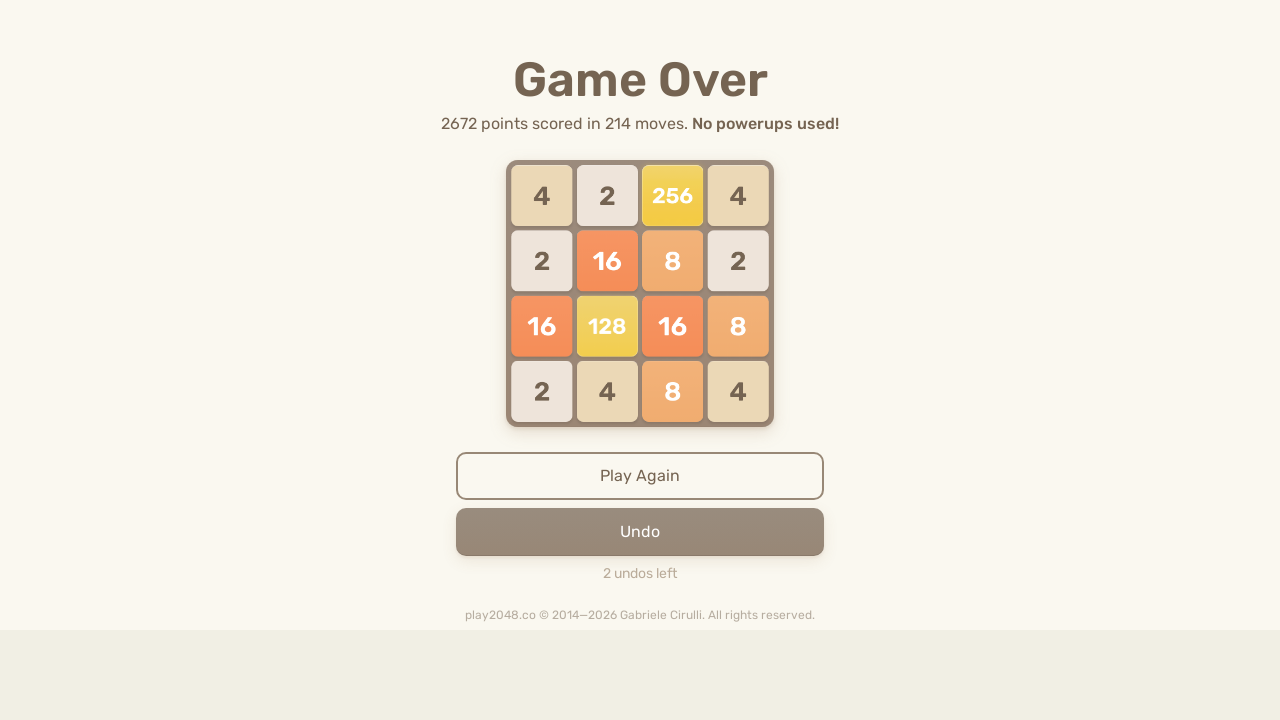

Pressed ArrowRight (iteration 57/100)
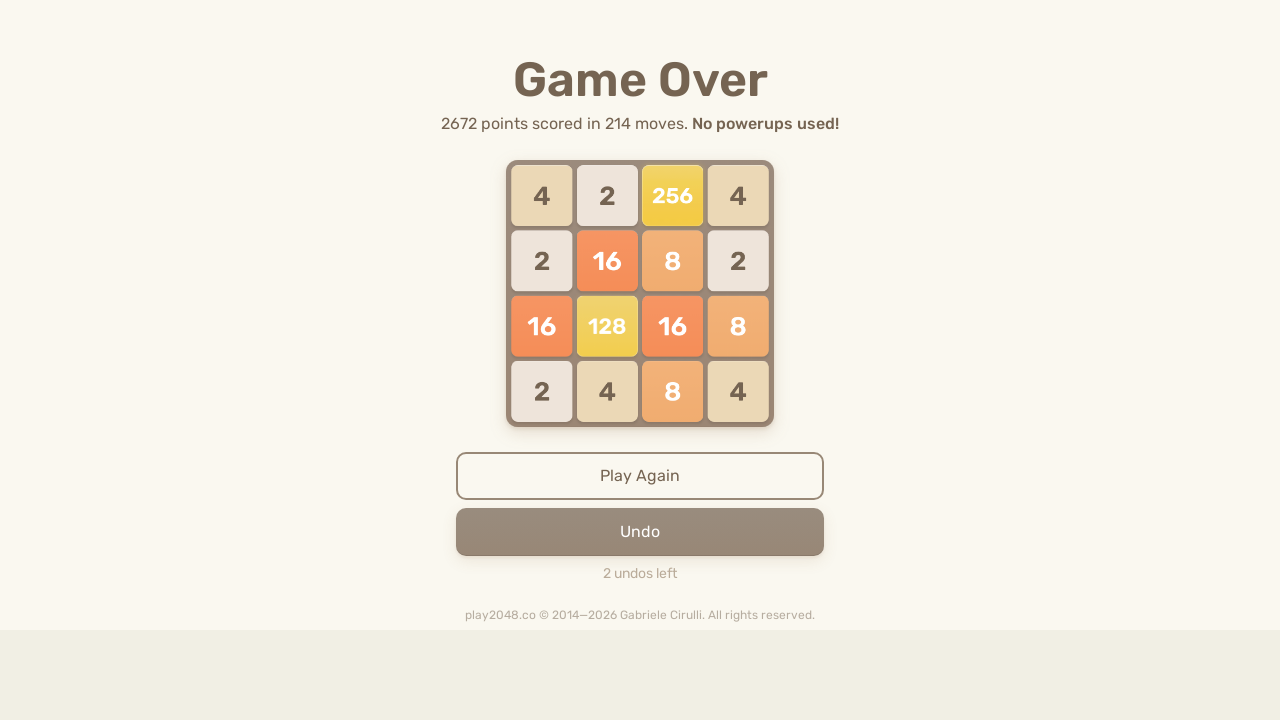

Pressed ArrowDown (iteration 57/100)
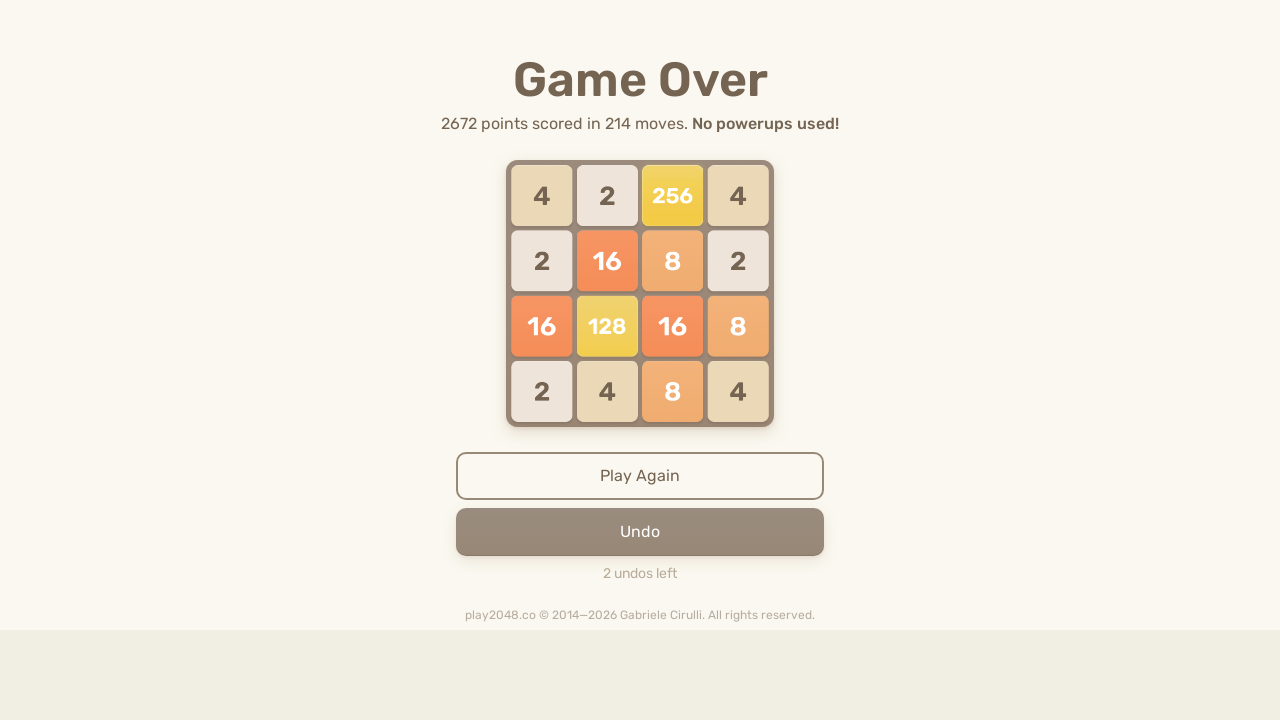

Pressed ArrowLeft (iteration 57/100)
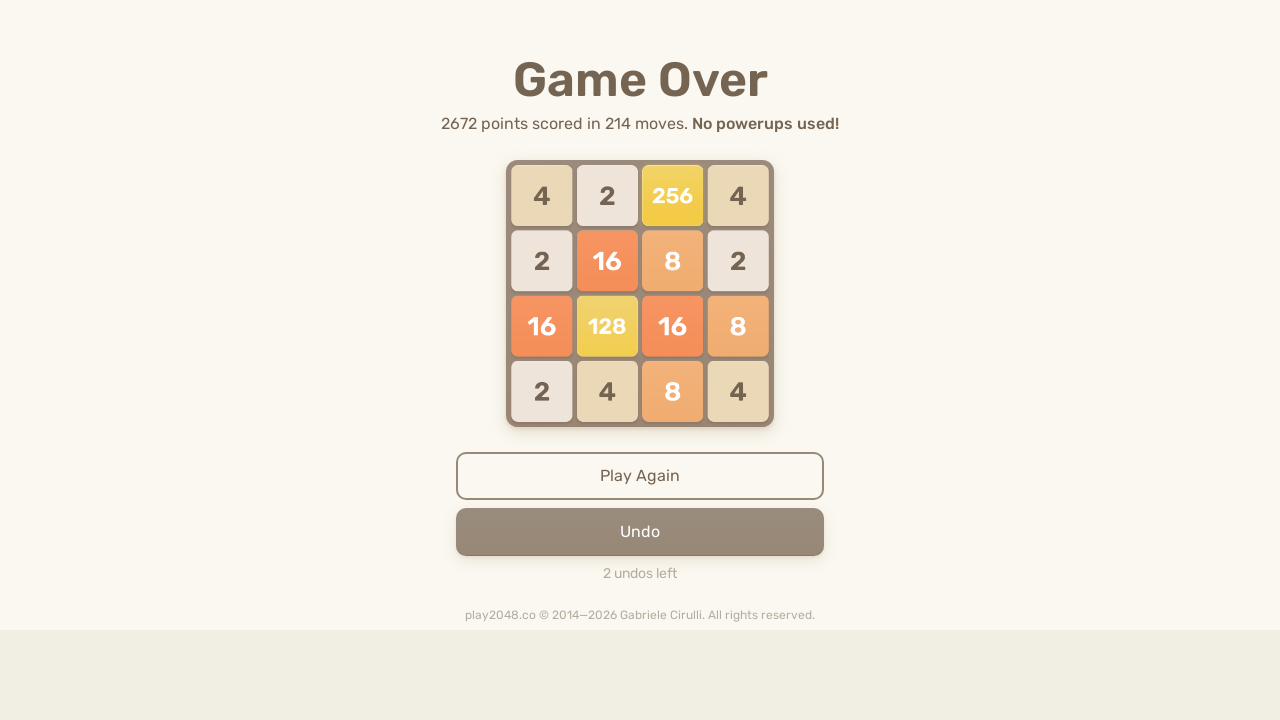

Pressed ArrowUp (iteration 58/100)
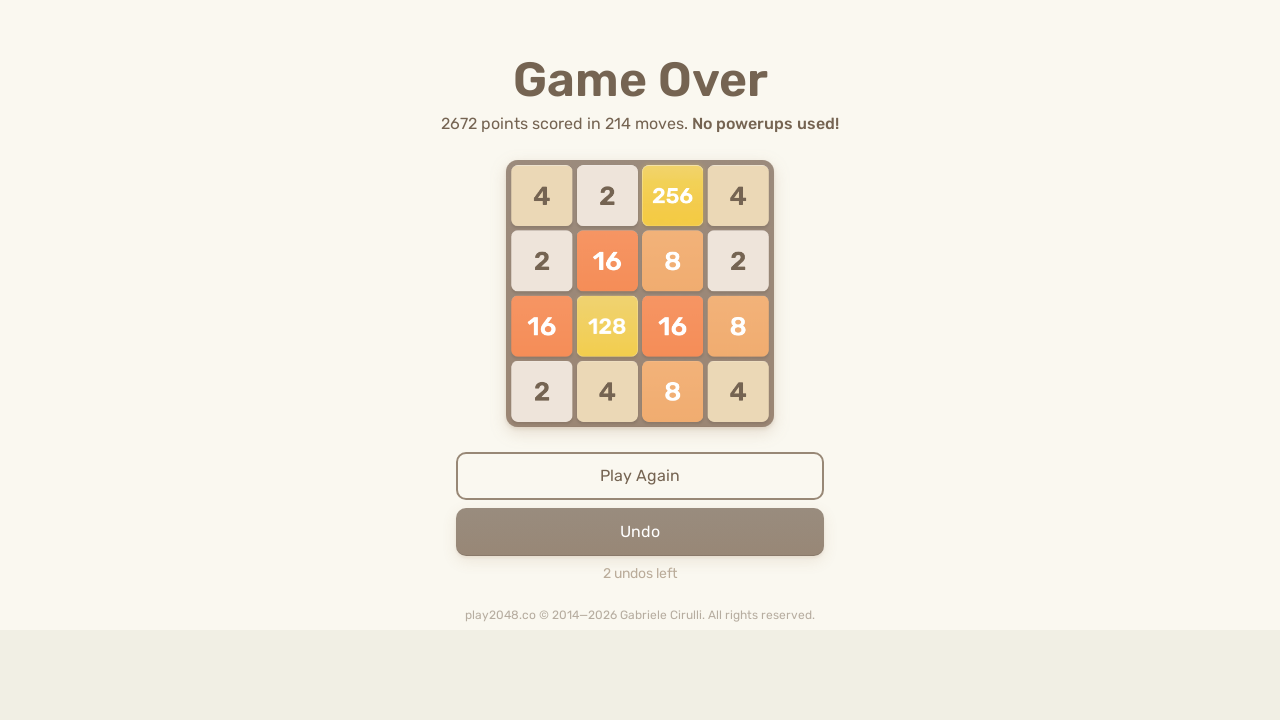

Pressed ArrowRight (iteration 58/100)
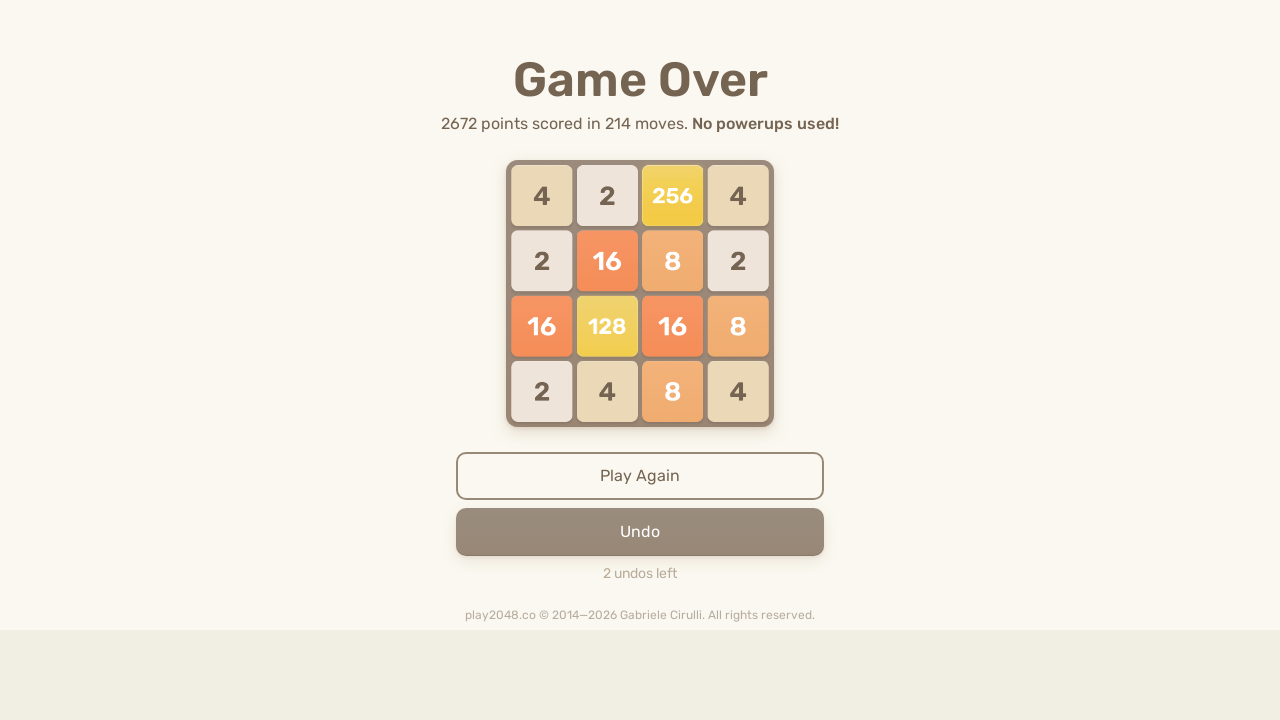

Pressed ArrowDown (iteration 58/100)
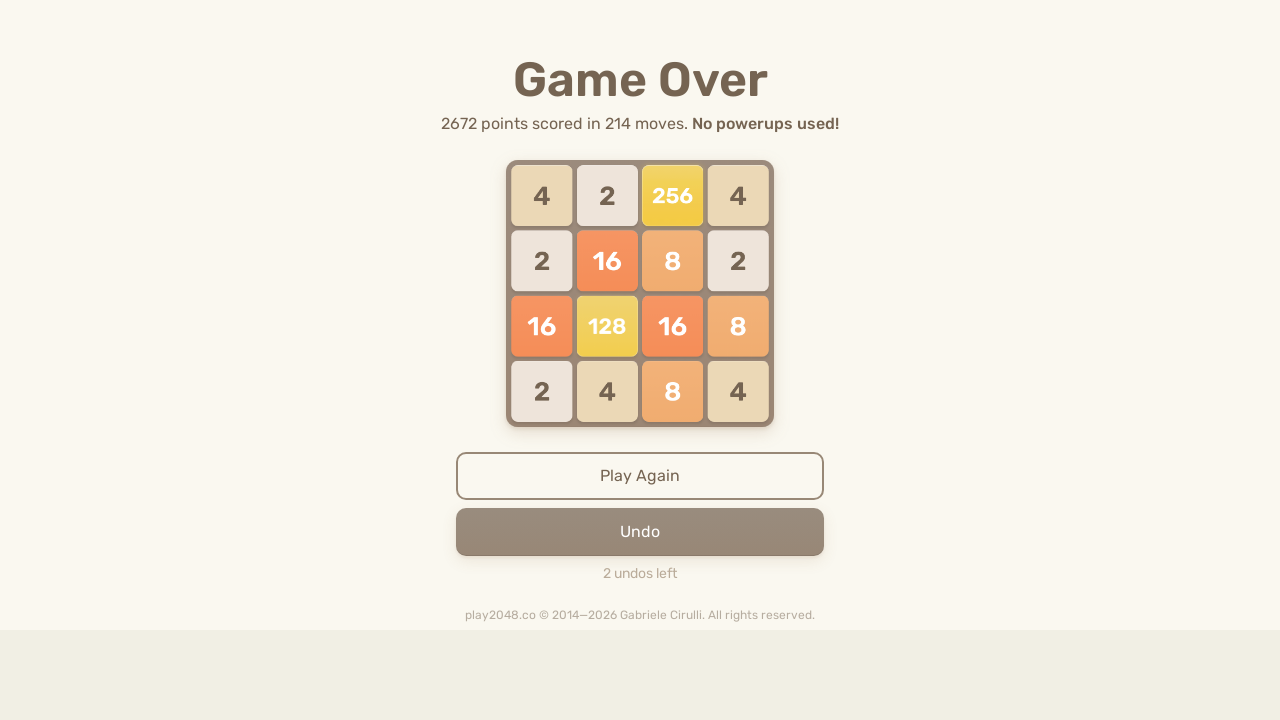

Pressed ArrowLeft (iteration 58/100)
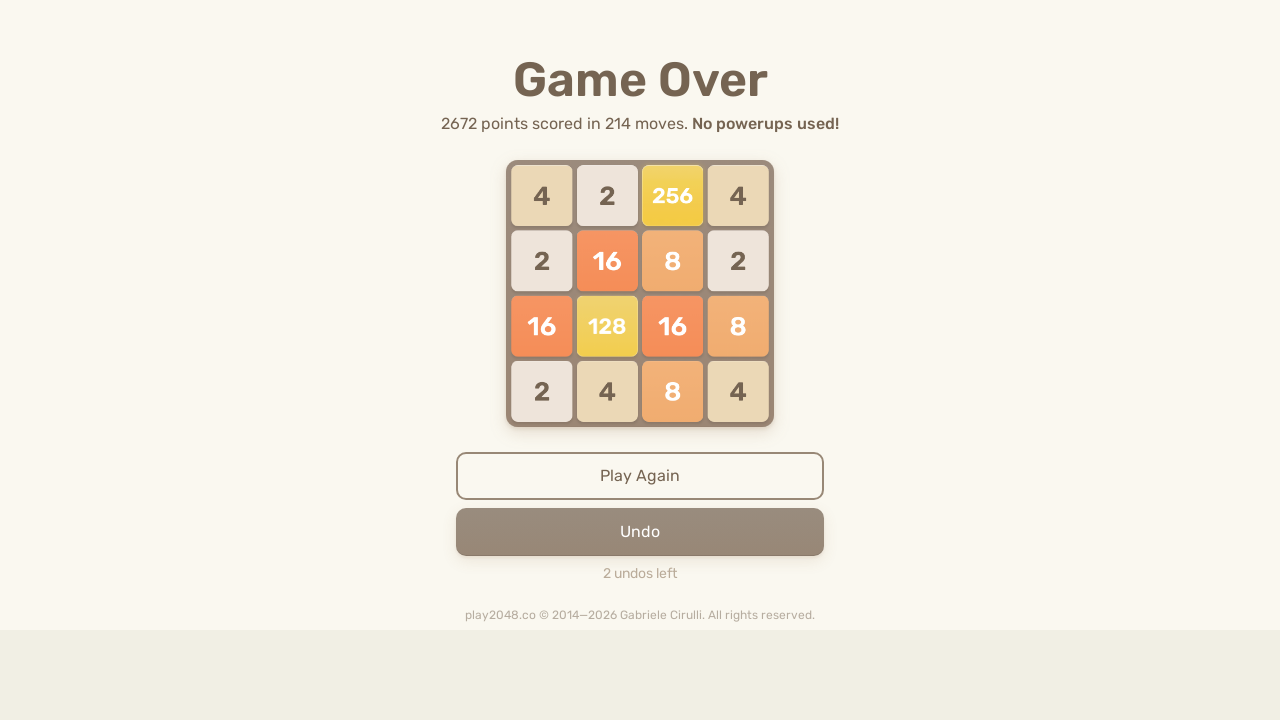

Pressed ArrowUp (iteration 59/100)
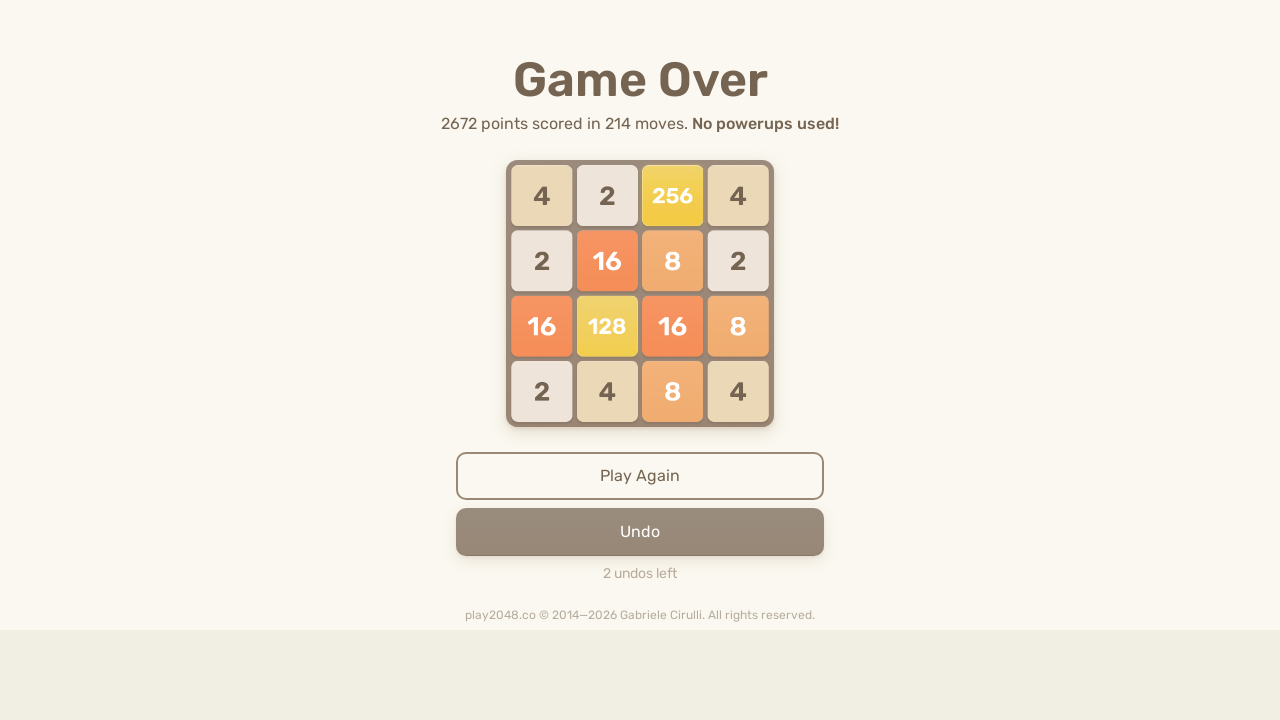

Pressed ArrowRight (iteration 59/100)
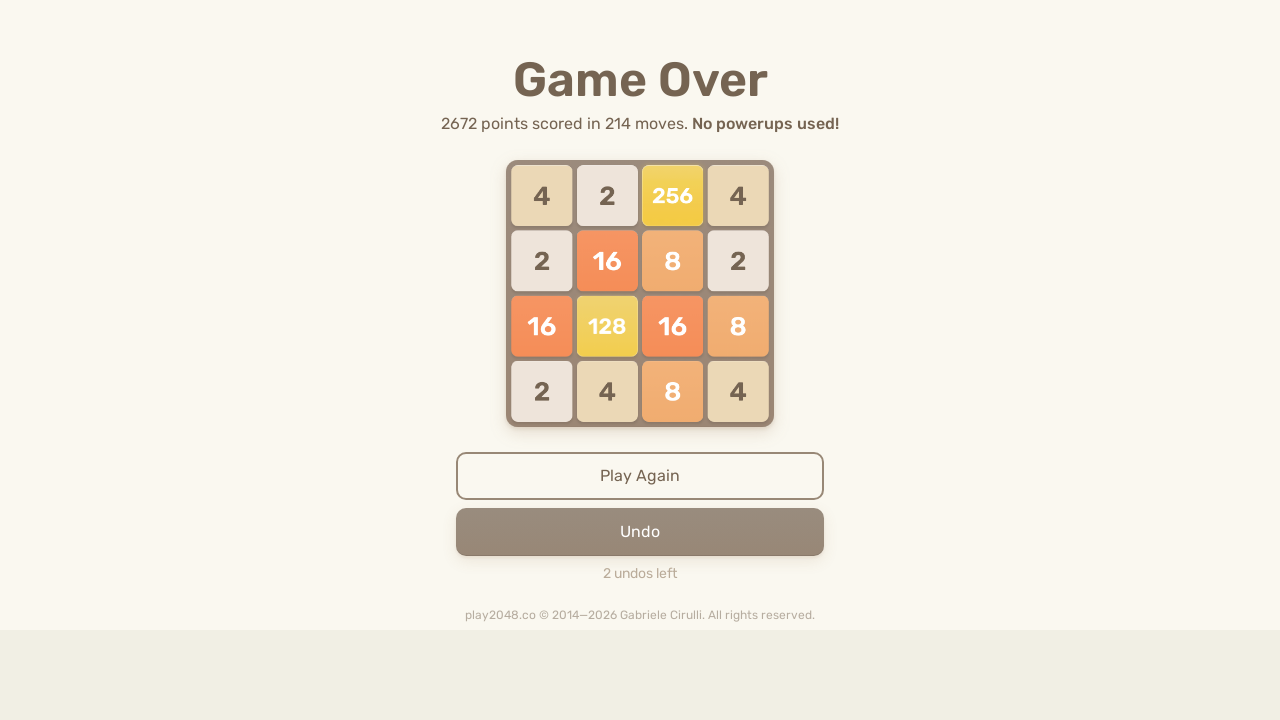

Pressed ArrowDown (iteration 59/100)
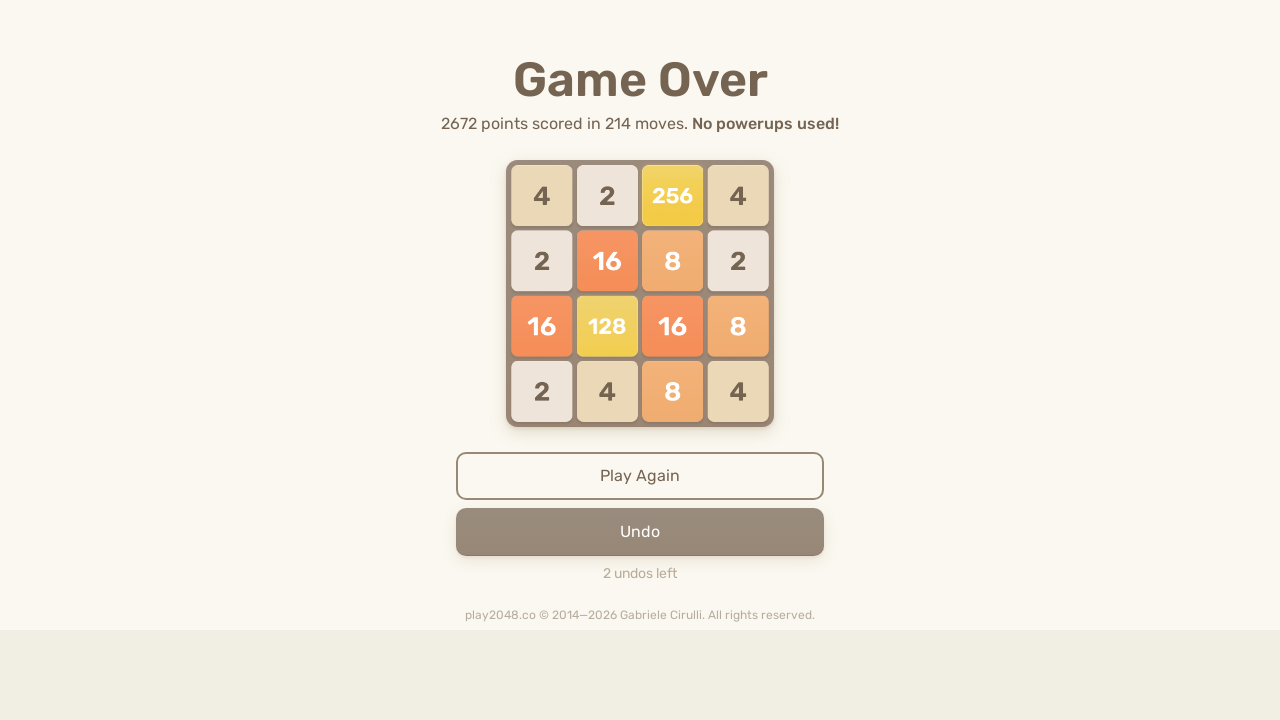

Pressed ArrowLeft (iteration 59/100)
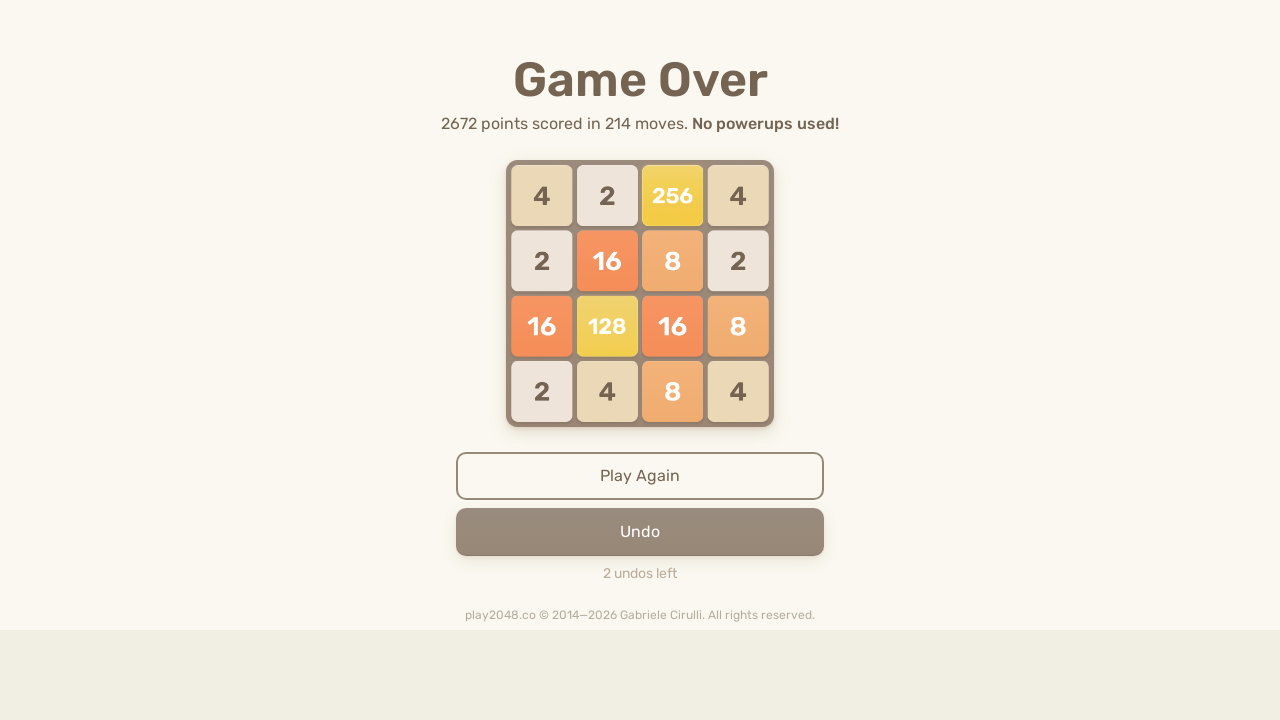

Pressed ArrowUp (iteration 60/100)
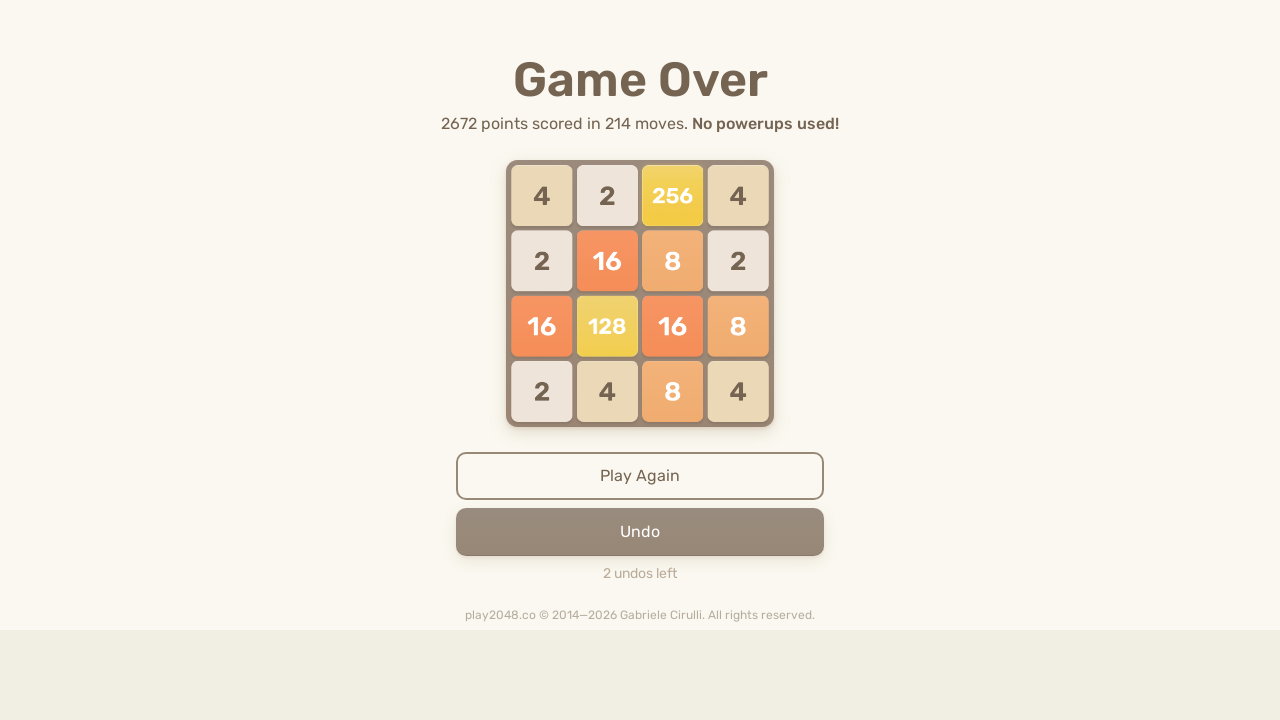

Pressed ArrowRight (iteration 60/100)
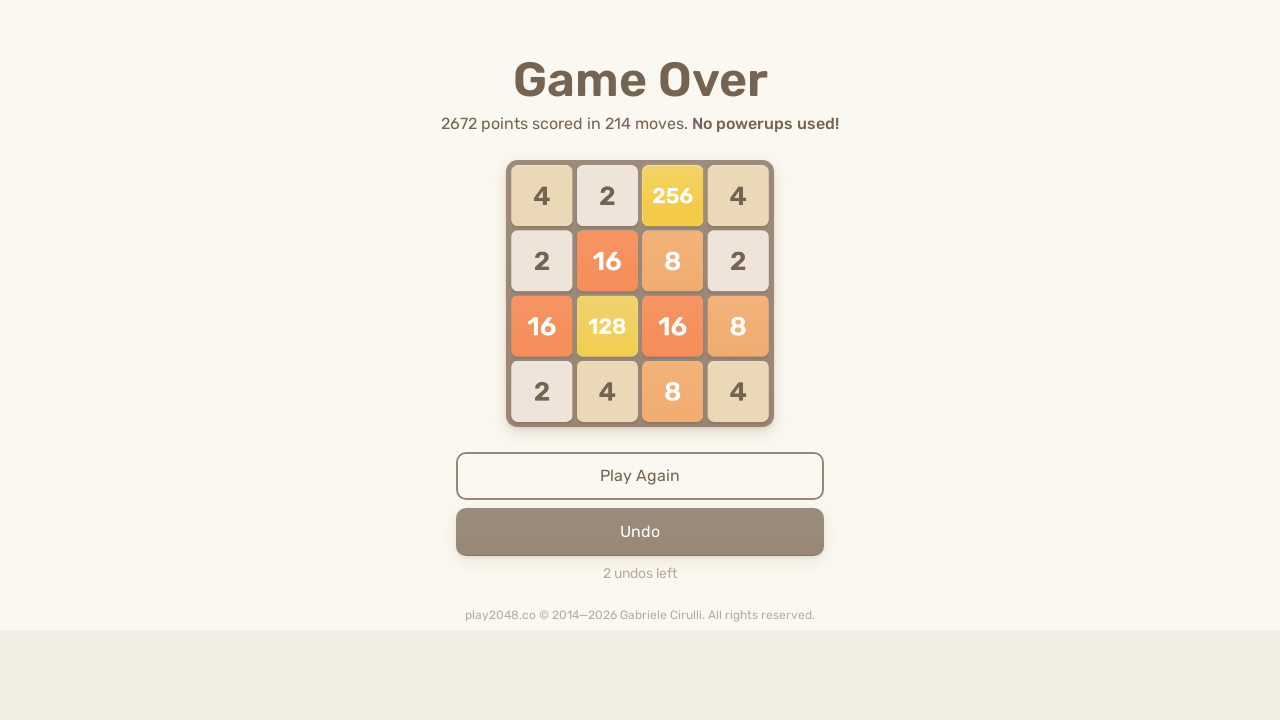

Pressed ArrowDown (iteration 60/100)
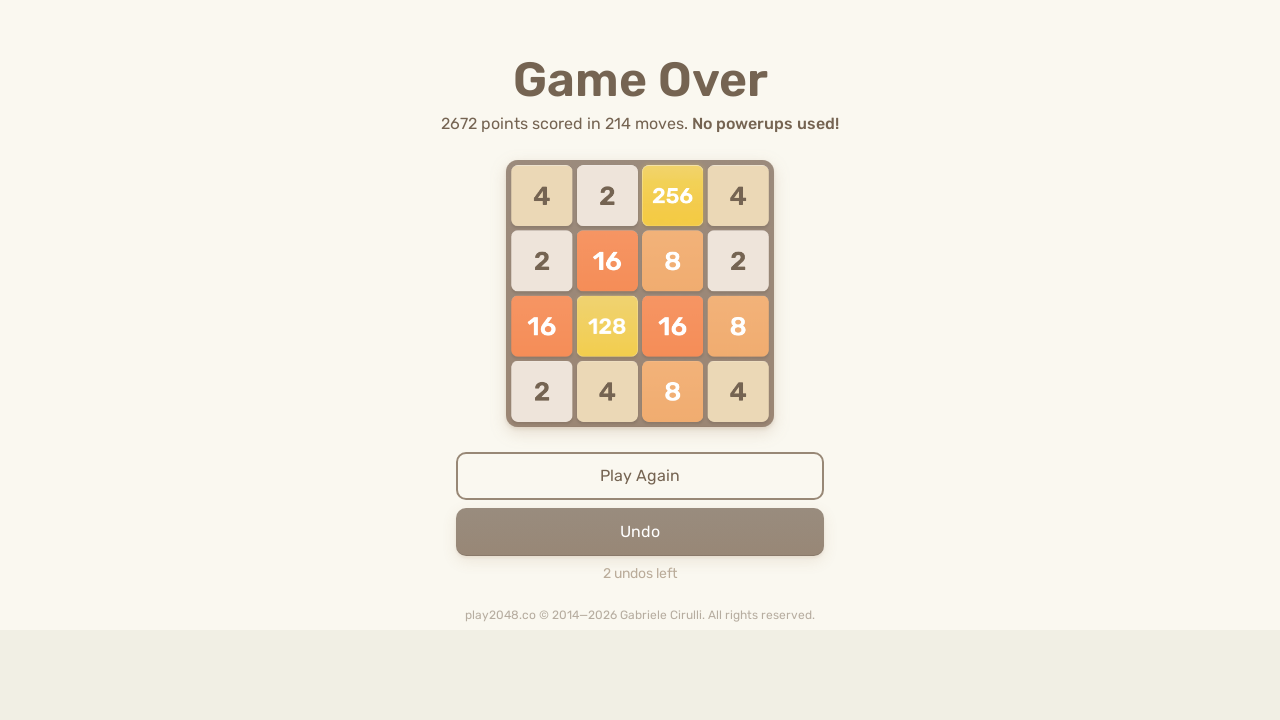

Pressed ArrowLeft (iteration 60/100)
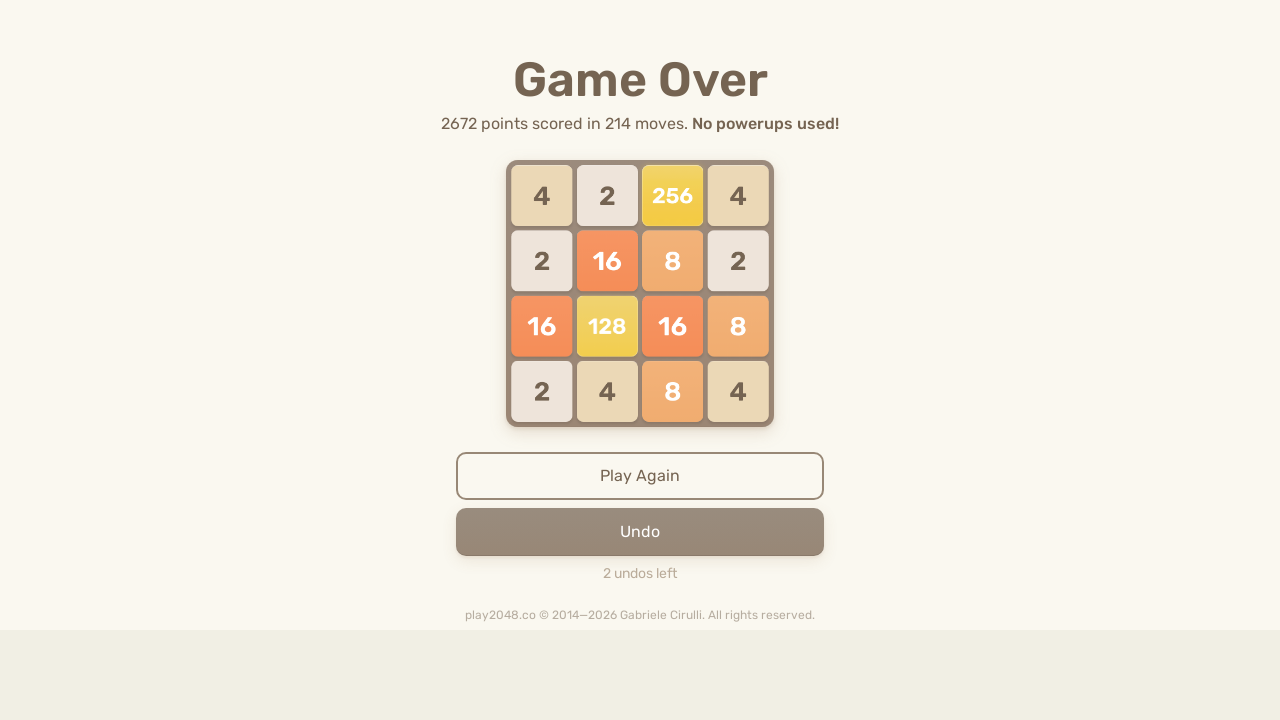

Pressed ArrowUp (iteration 61/100)
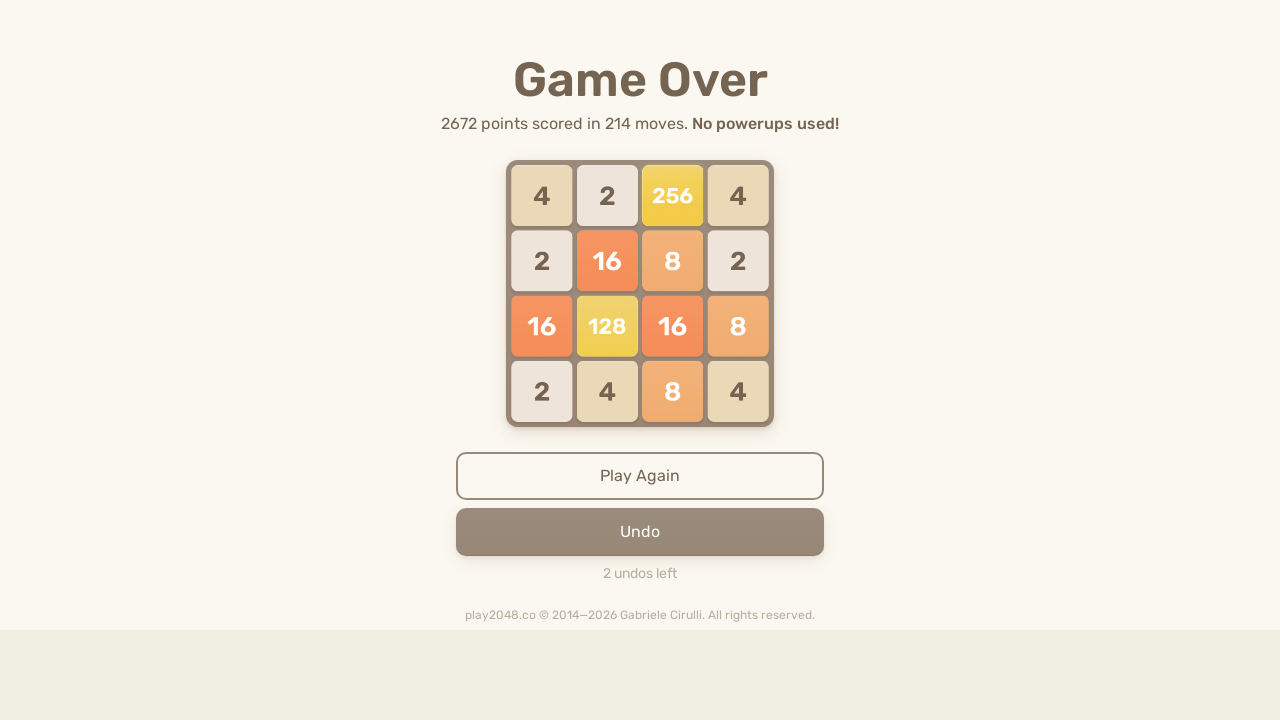

Pressed ArrowRight (iteration 61/100)
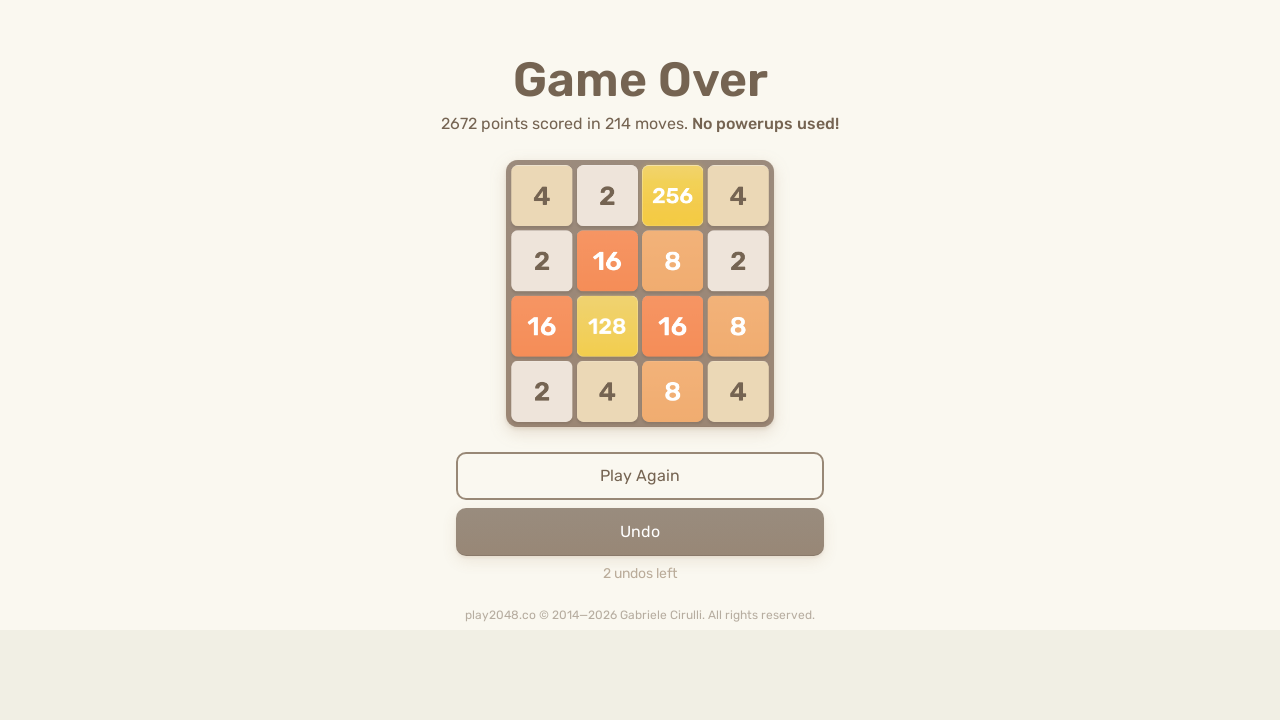

Pressed ArrowDown (iteration 61/100)
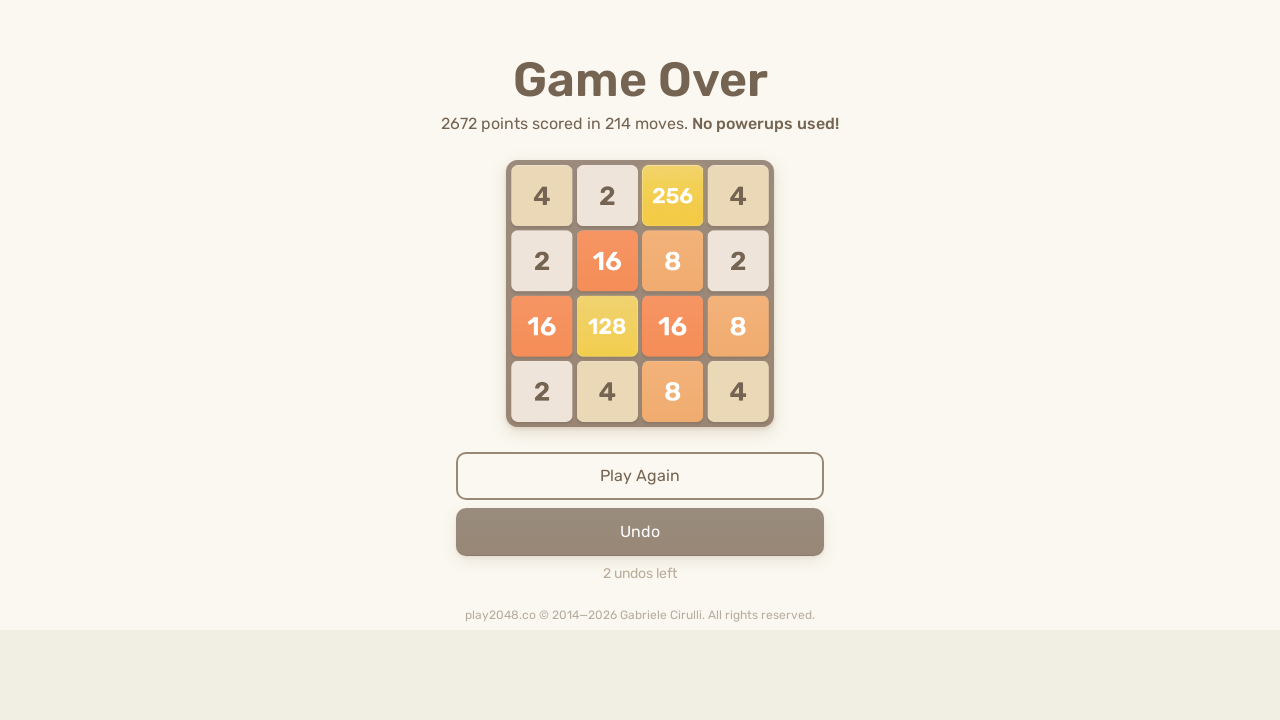

Pressed ArrowLeft (iteration 61/100)
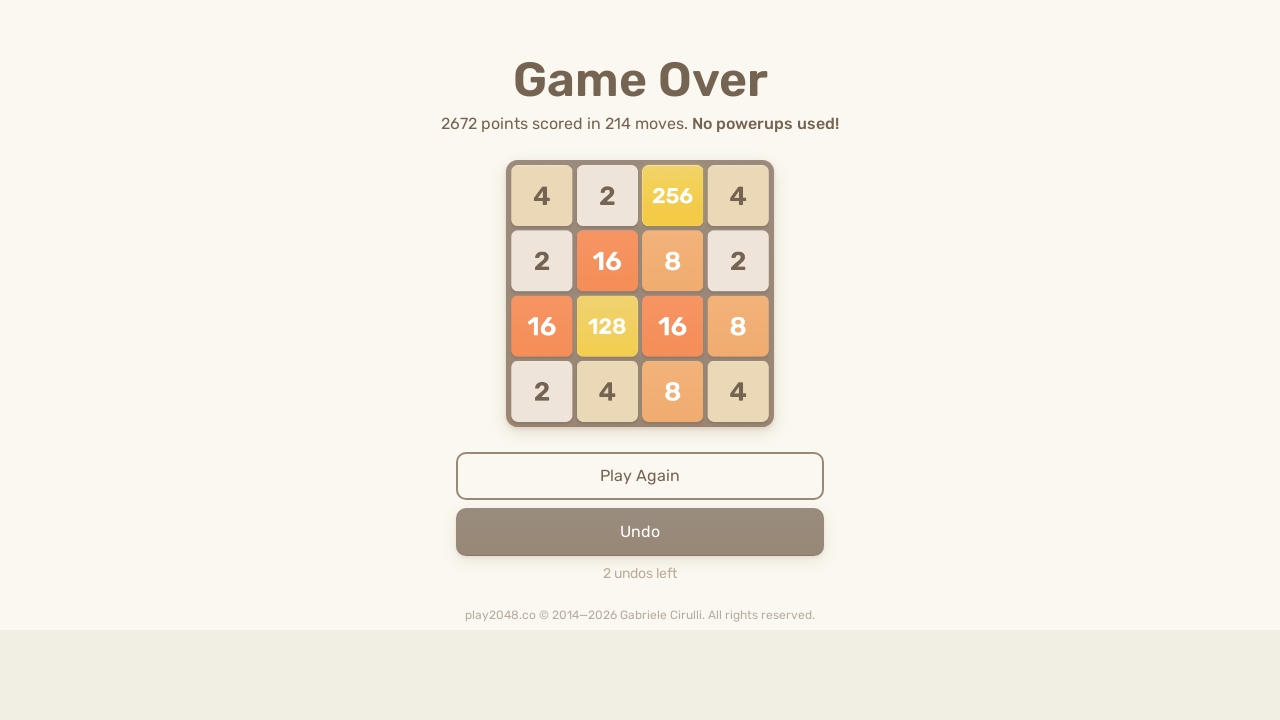

Pressed ArrowUp (iteration 62/100)
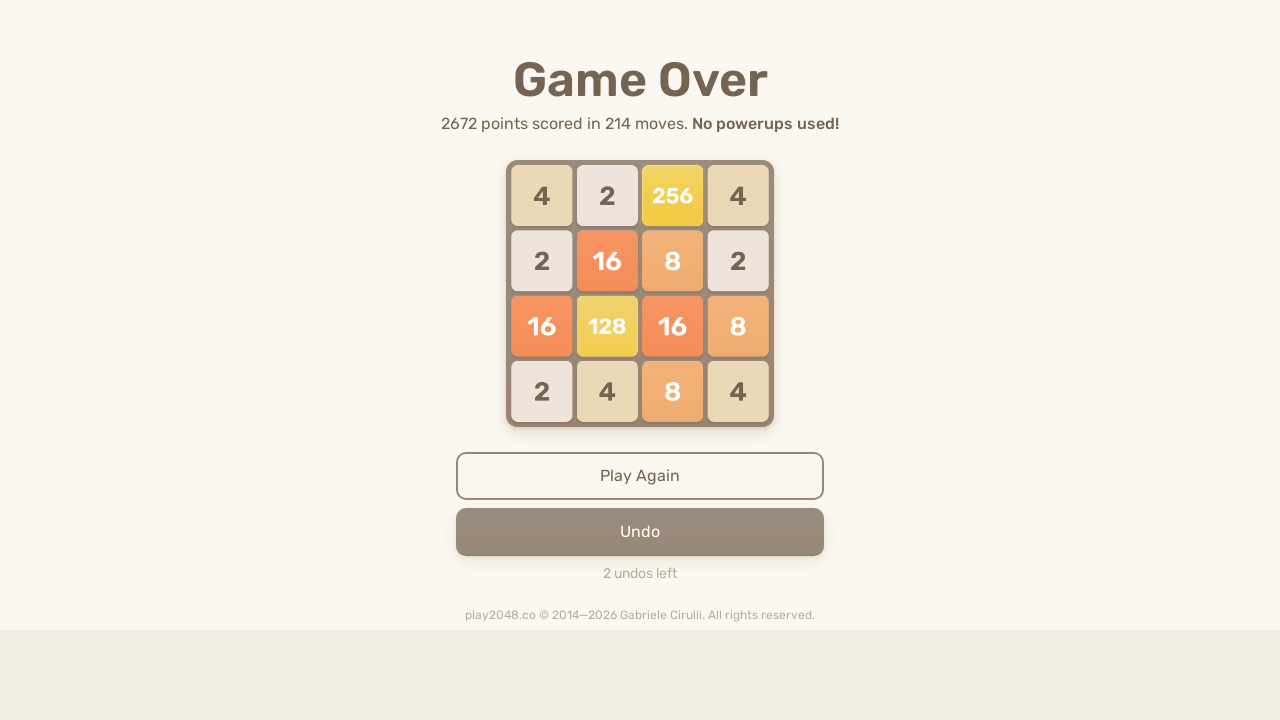

Pressed ArrowRight (iteration 62/100)
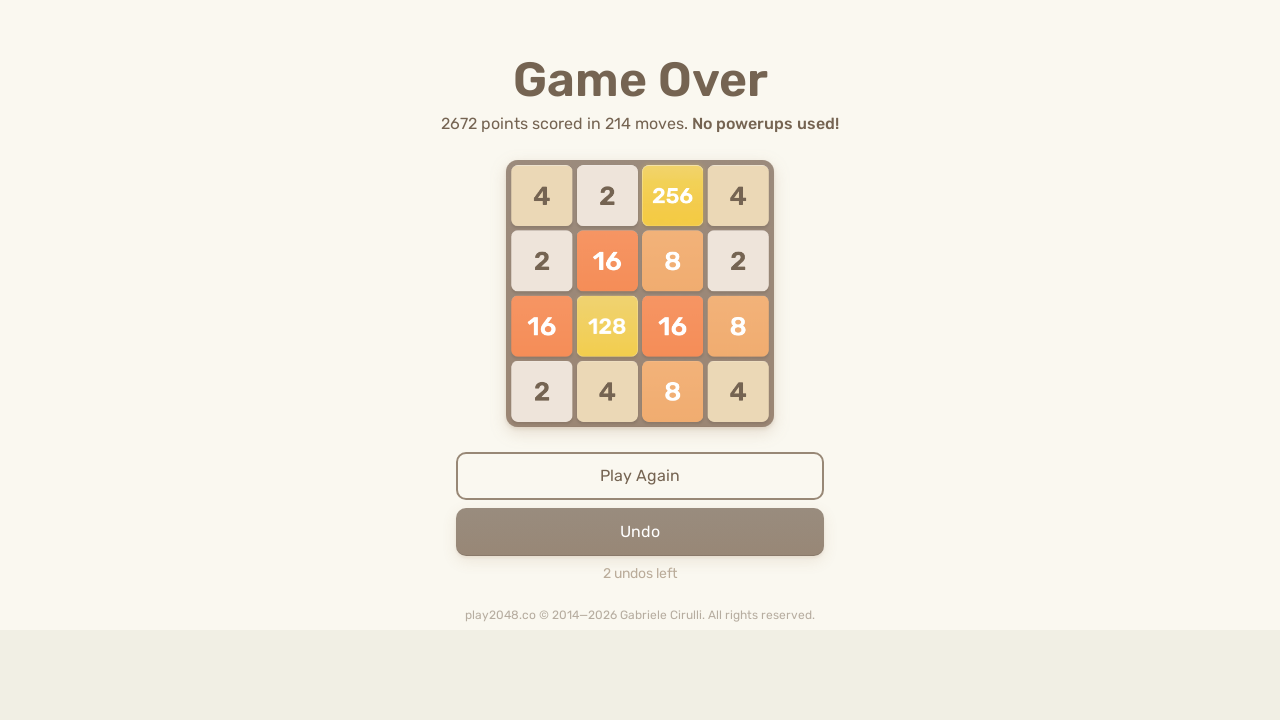

Pressed ArrowDown (iteration 62/100)
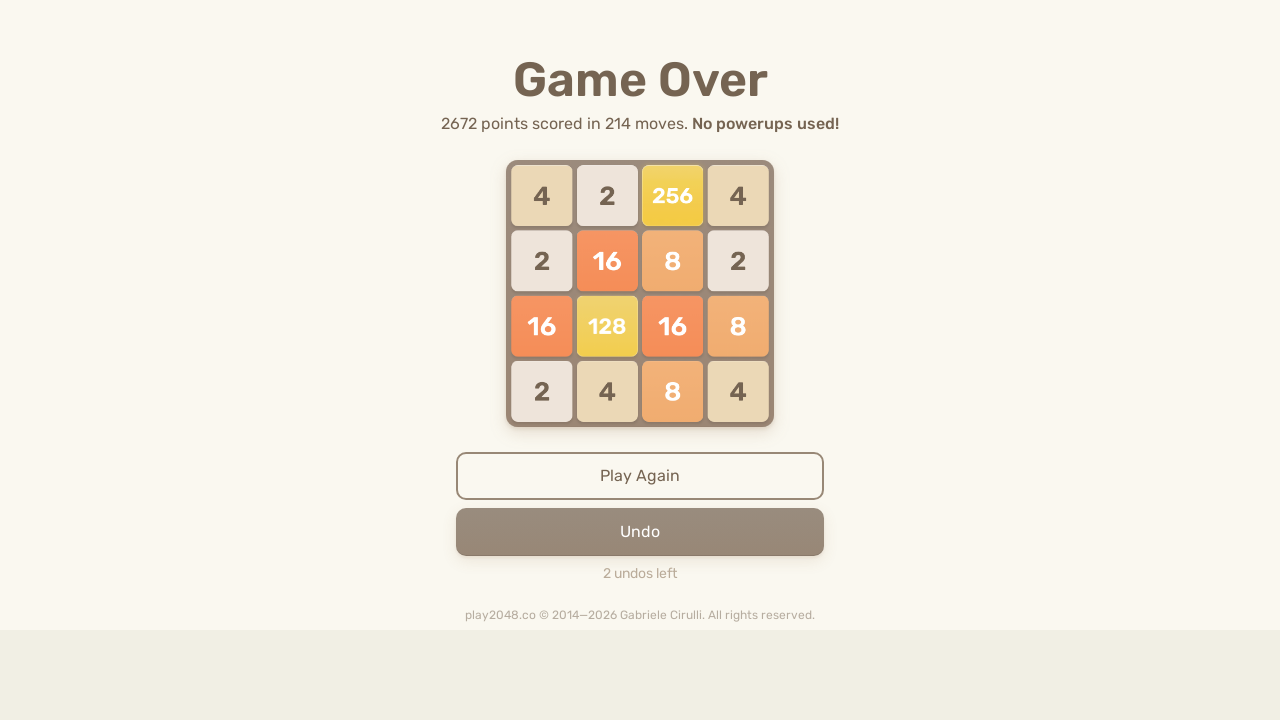

Pressed ArrowLeft (iteration 62/100)
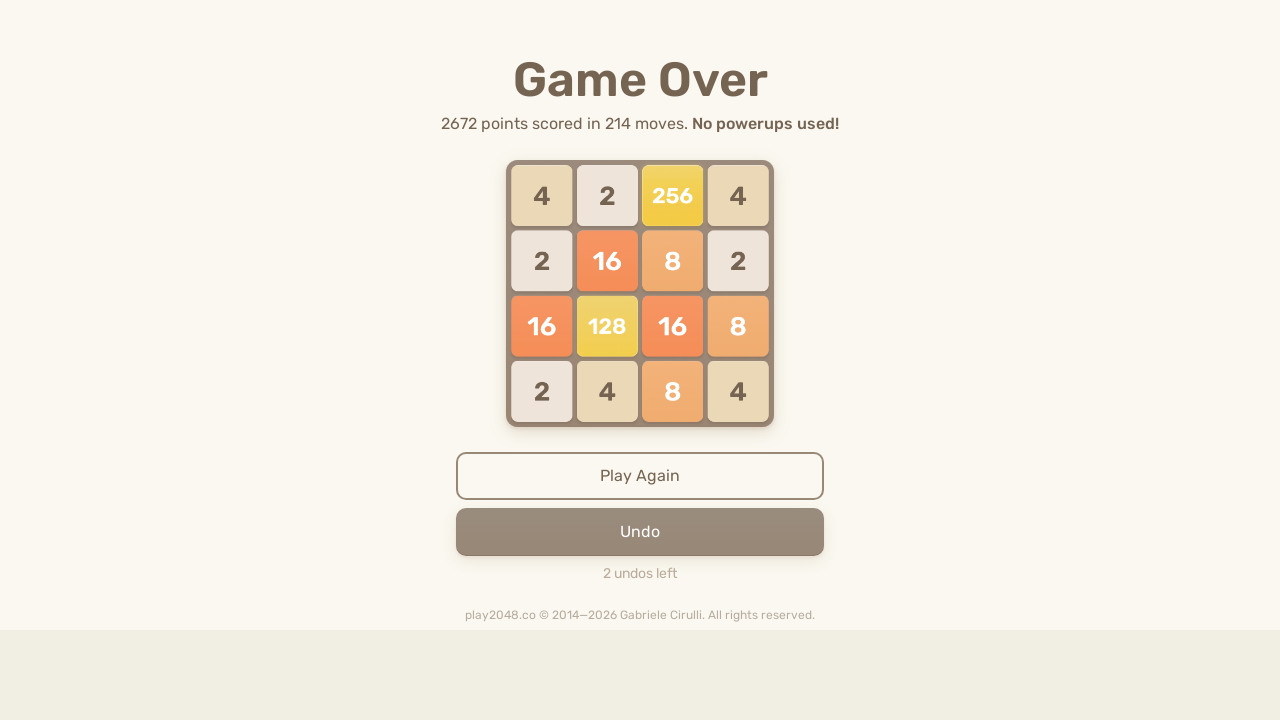

Pressed ArrowUp (iteration 63/100)
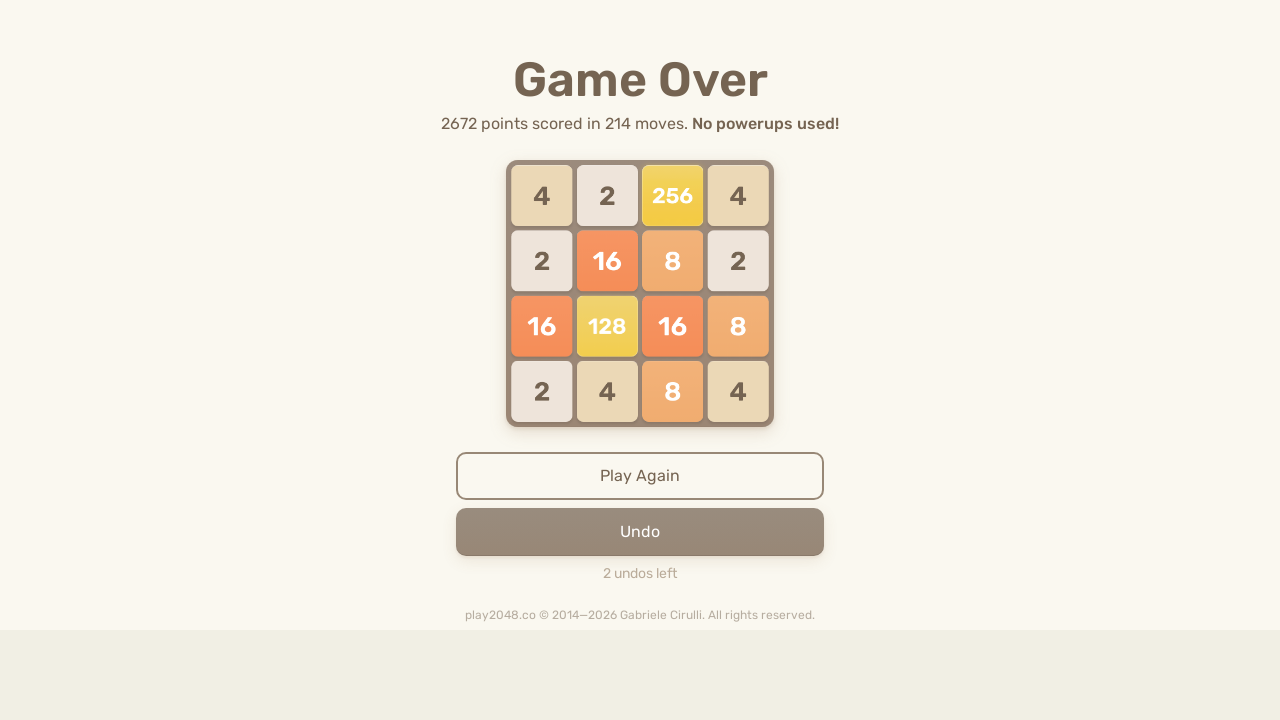

Pressed ArrowRight (iteration 63/100)
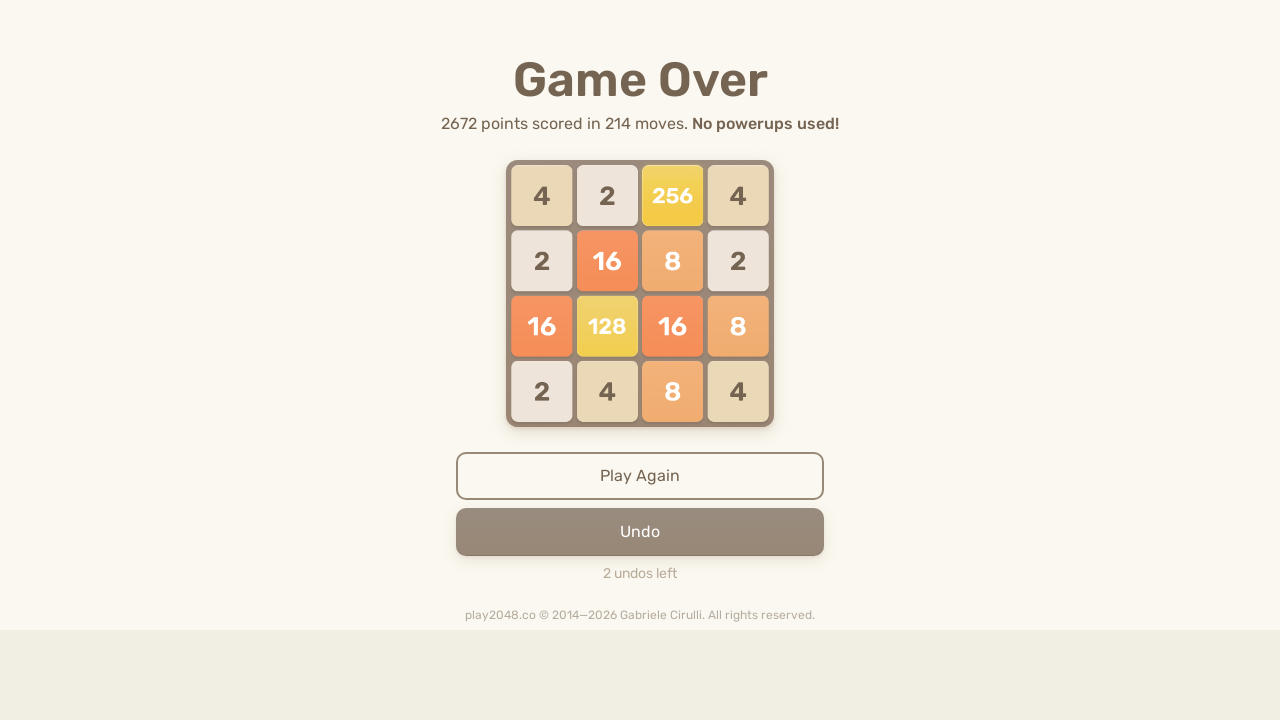

Pressed ArrowDown (iteration 63/100)
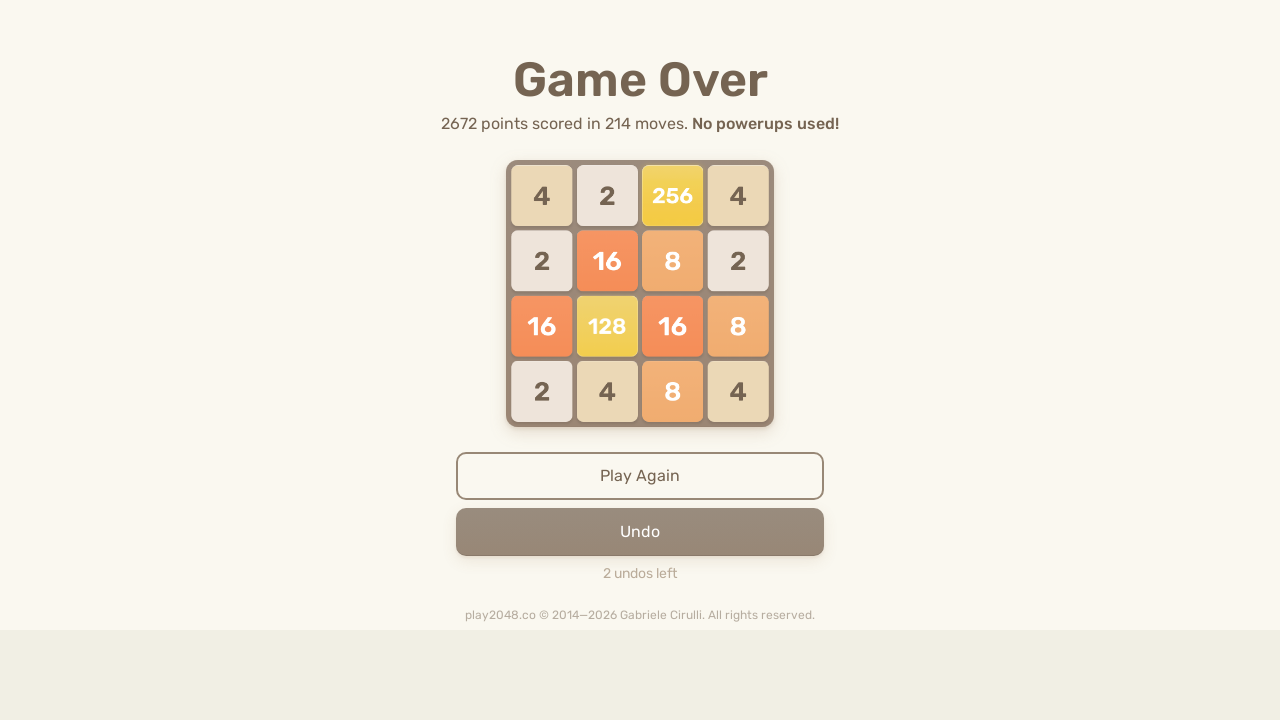

Pressed ArrowLeft (iteration 63/100)
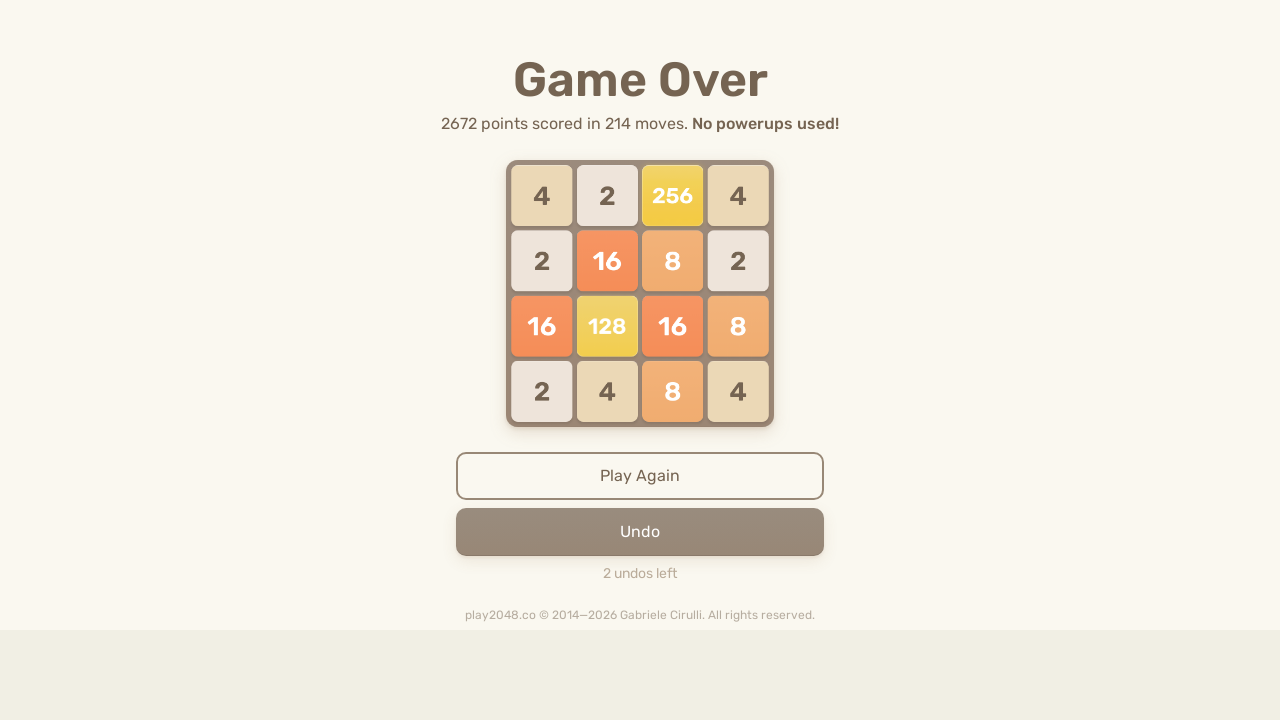

Pressed ArrowUp (iteration 64/100)
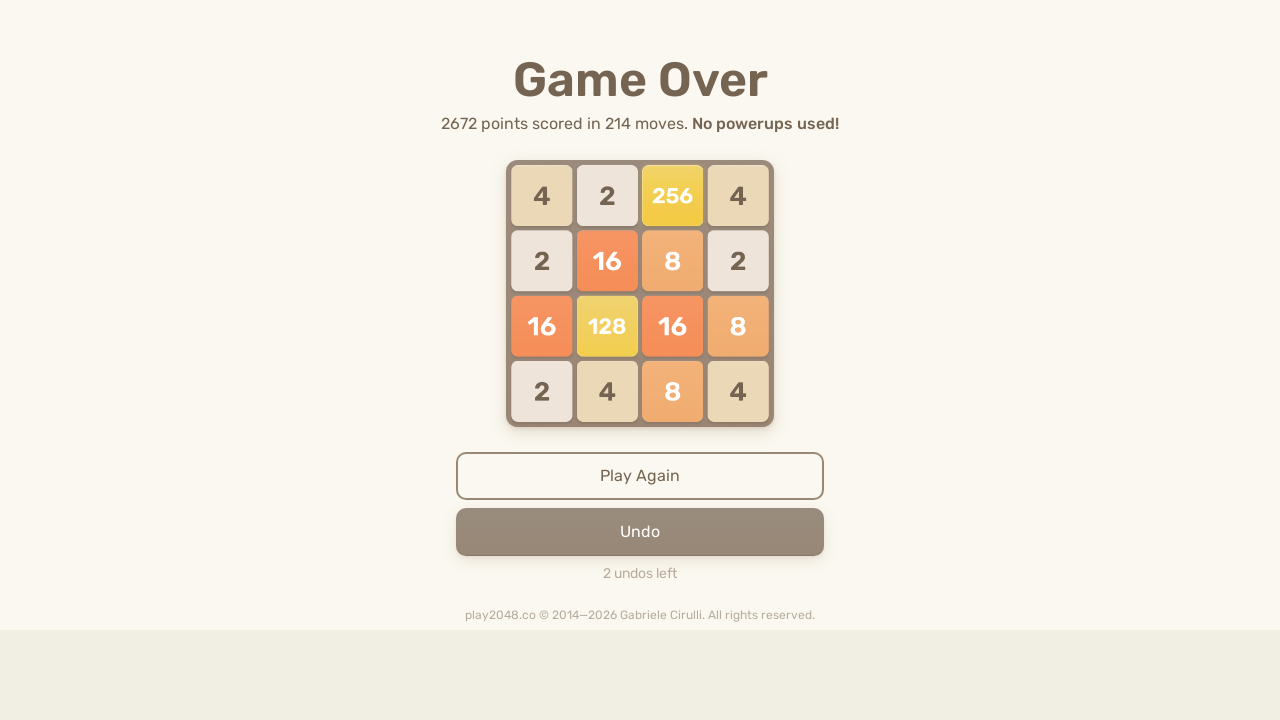

Pressed ArrowRight (iteration 64/100)
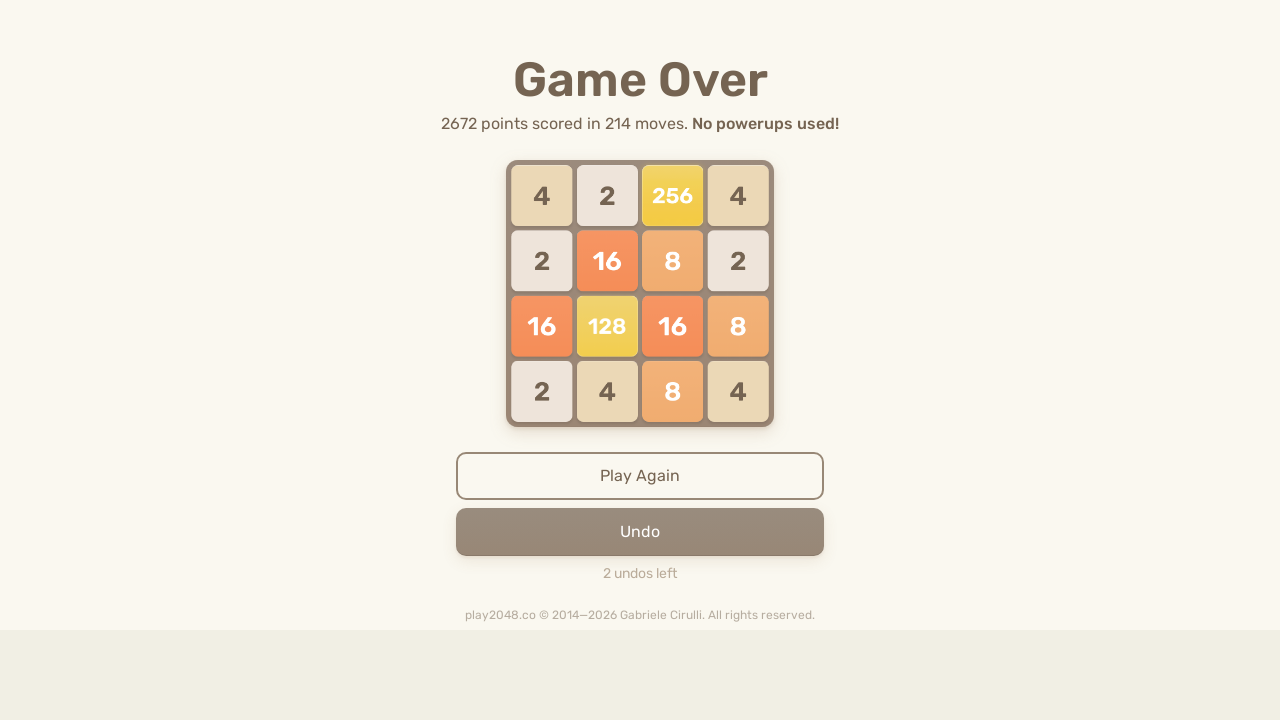

Pressed ArrowDown (iteration 64/100)
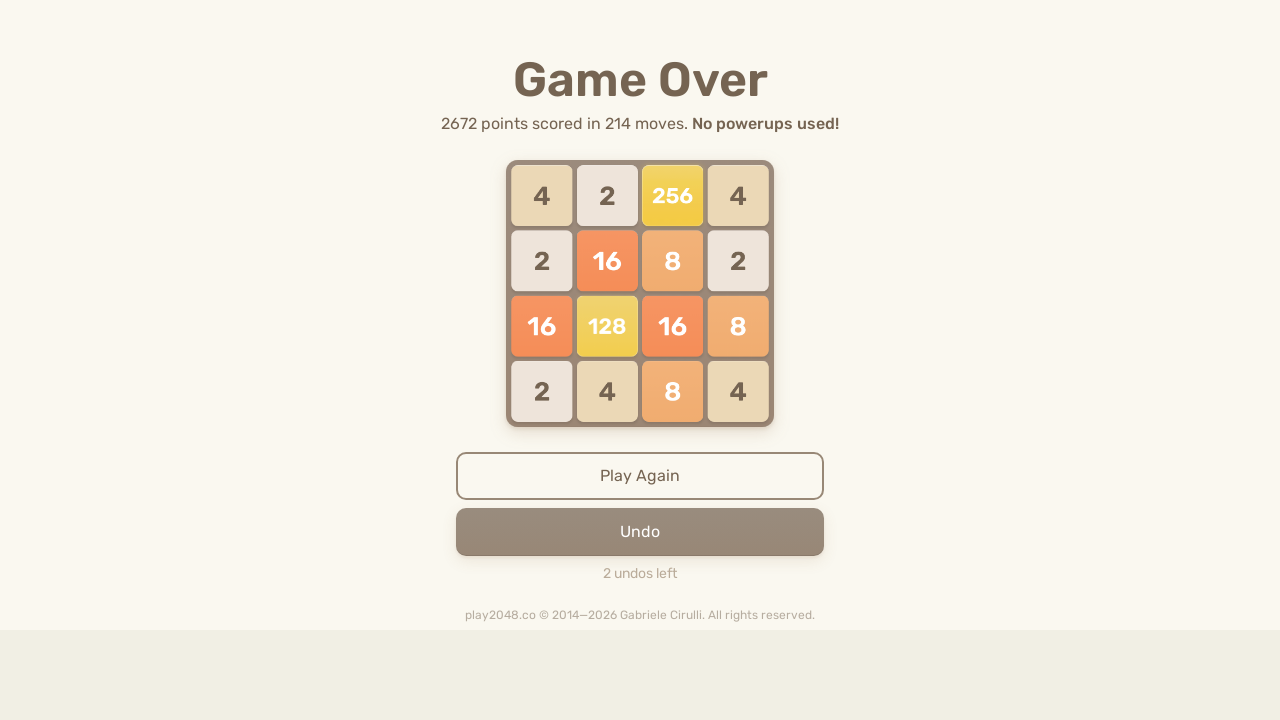

Pressed ArrowLeft (iteration 64/100)
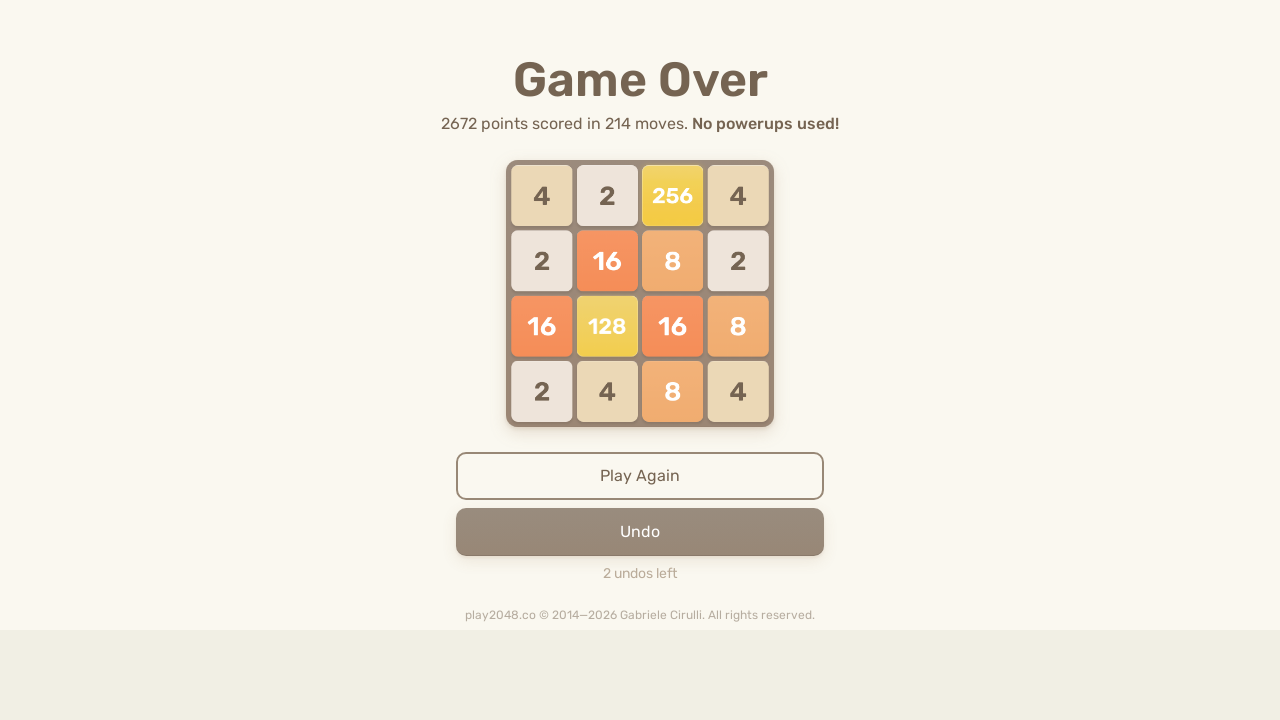

Pressed ArrowUp (iteration 65/100)
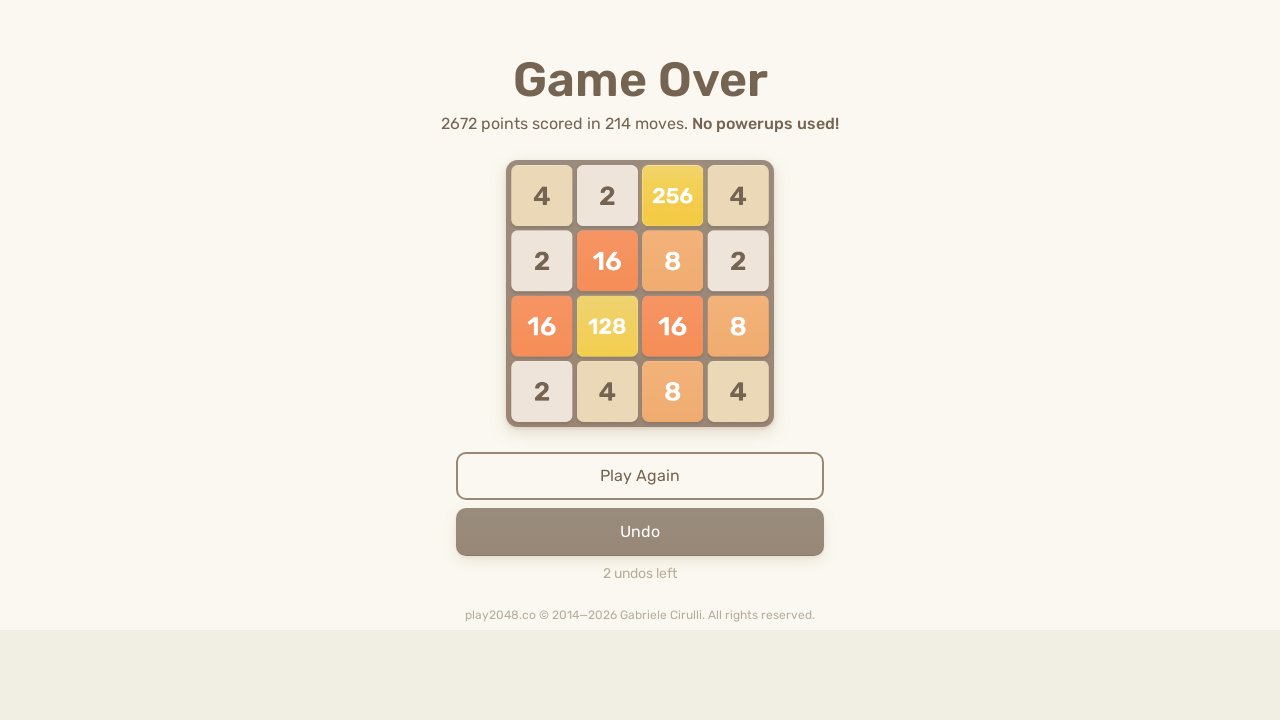

Pressed ArrowRight (iteration 65/100)
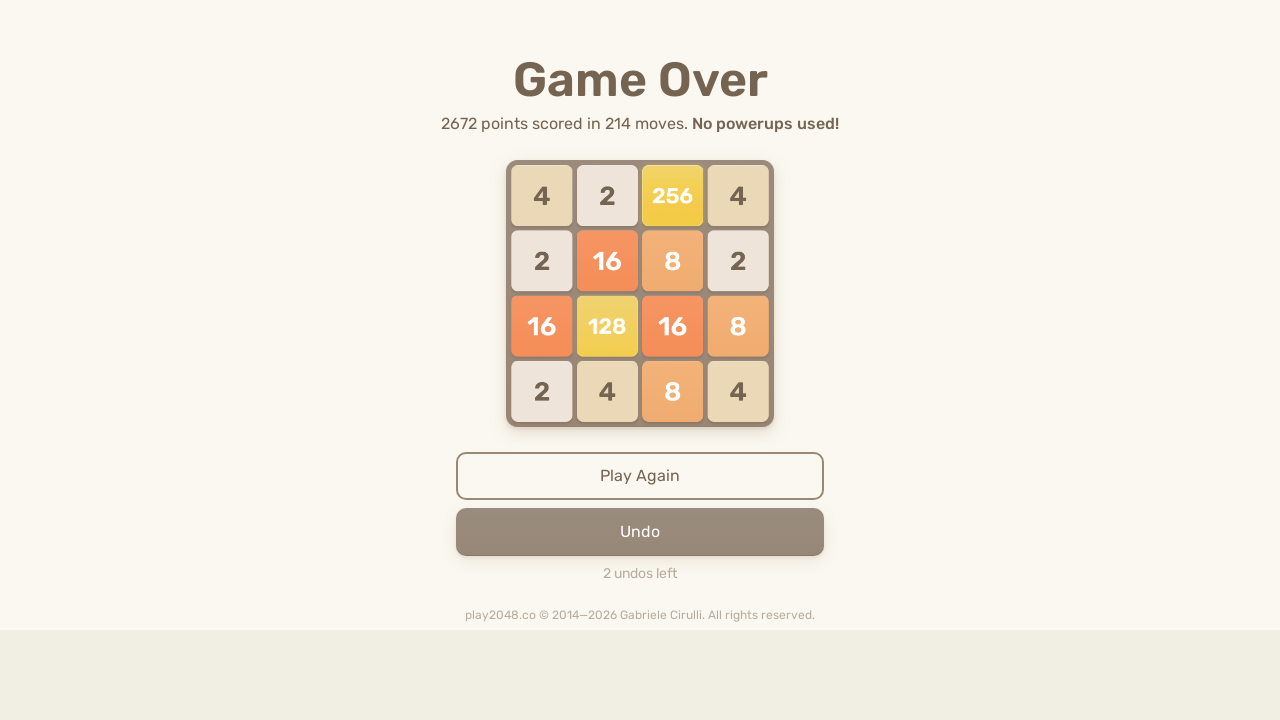

Pressed ArrowDown (iteration 65/100)
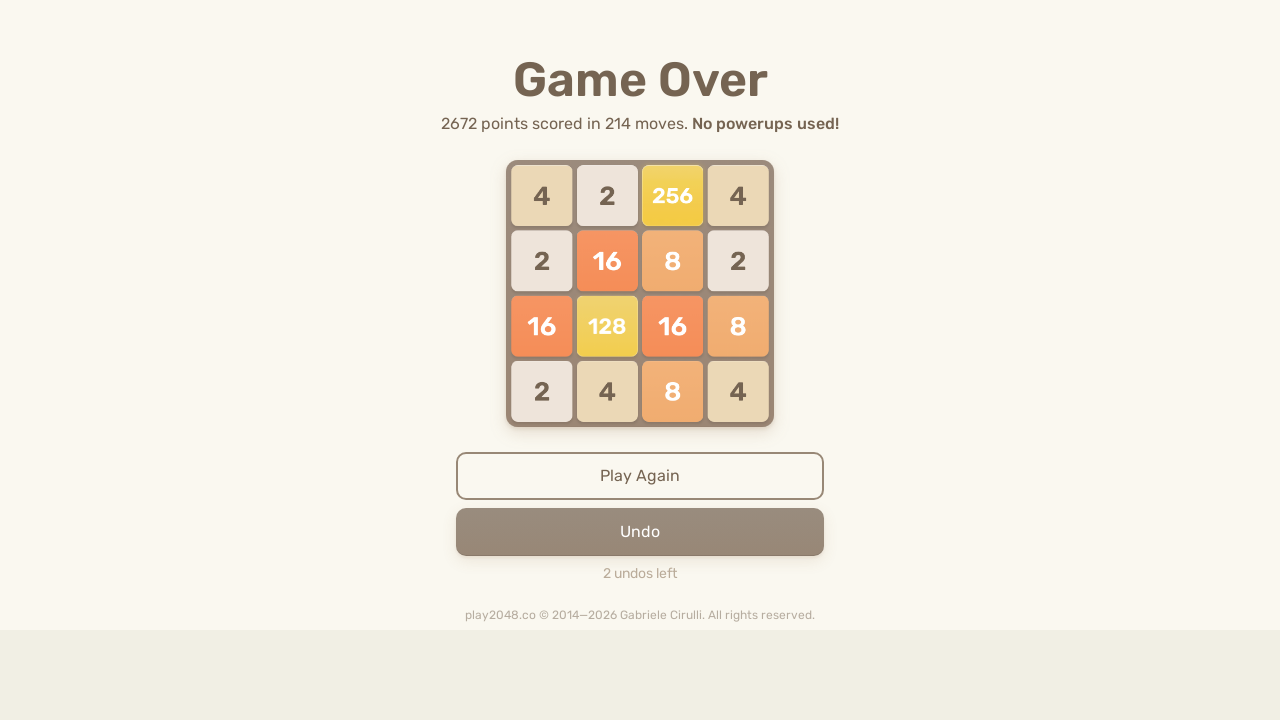

Pressed ArrowLeft (iteration 65/100)
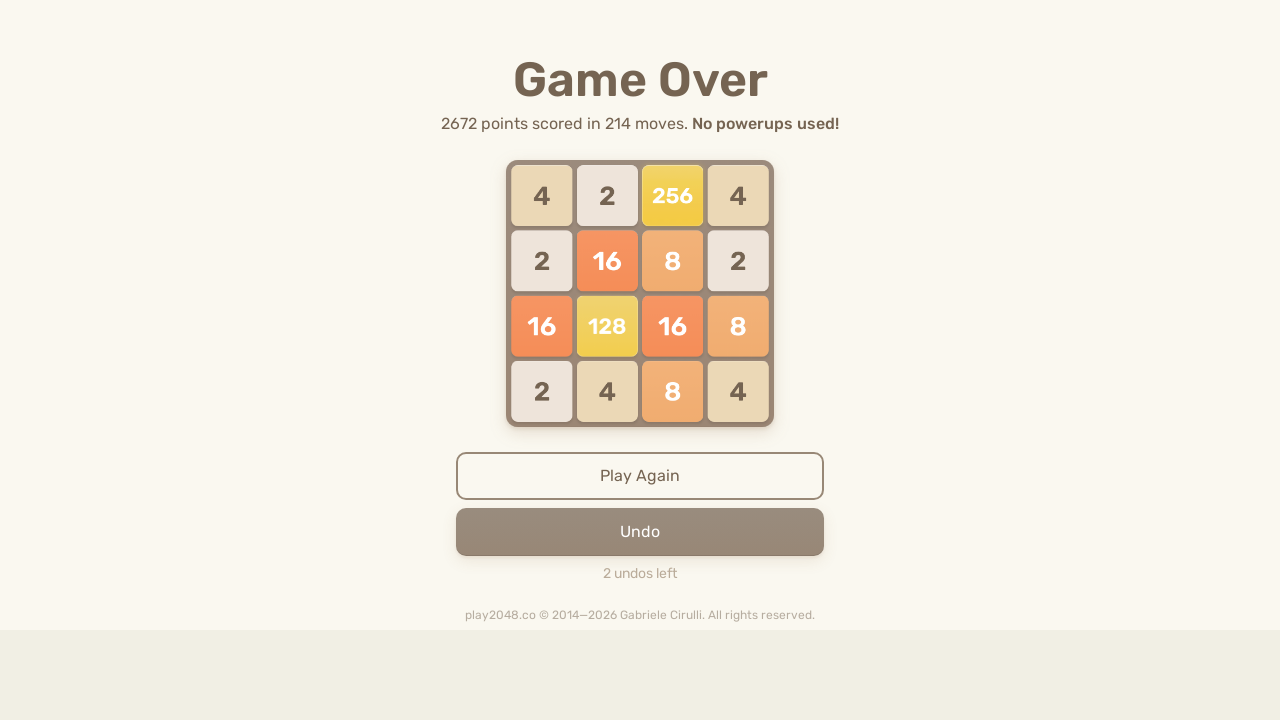

Pressed ArrowUp (iteration 66/100)
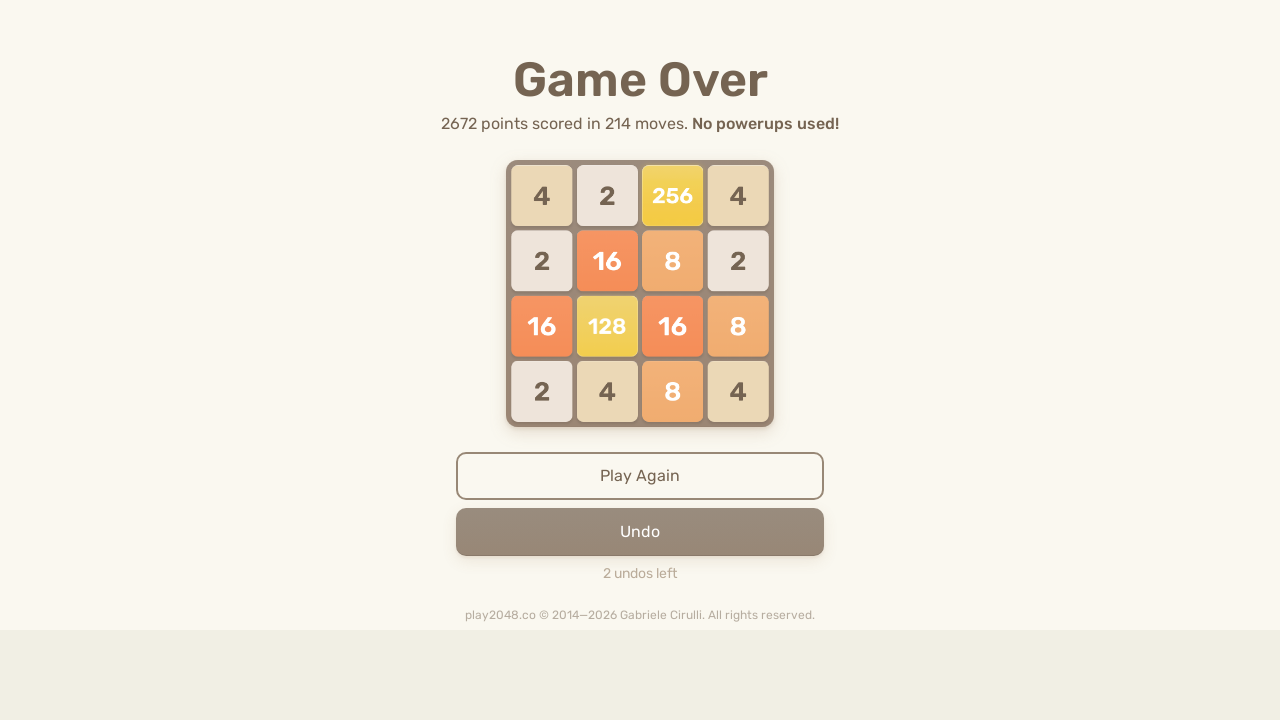

Pressed ArrowRight (iteration 66/100)
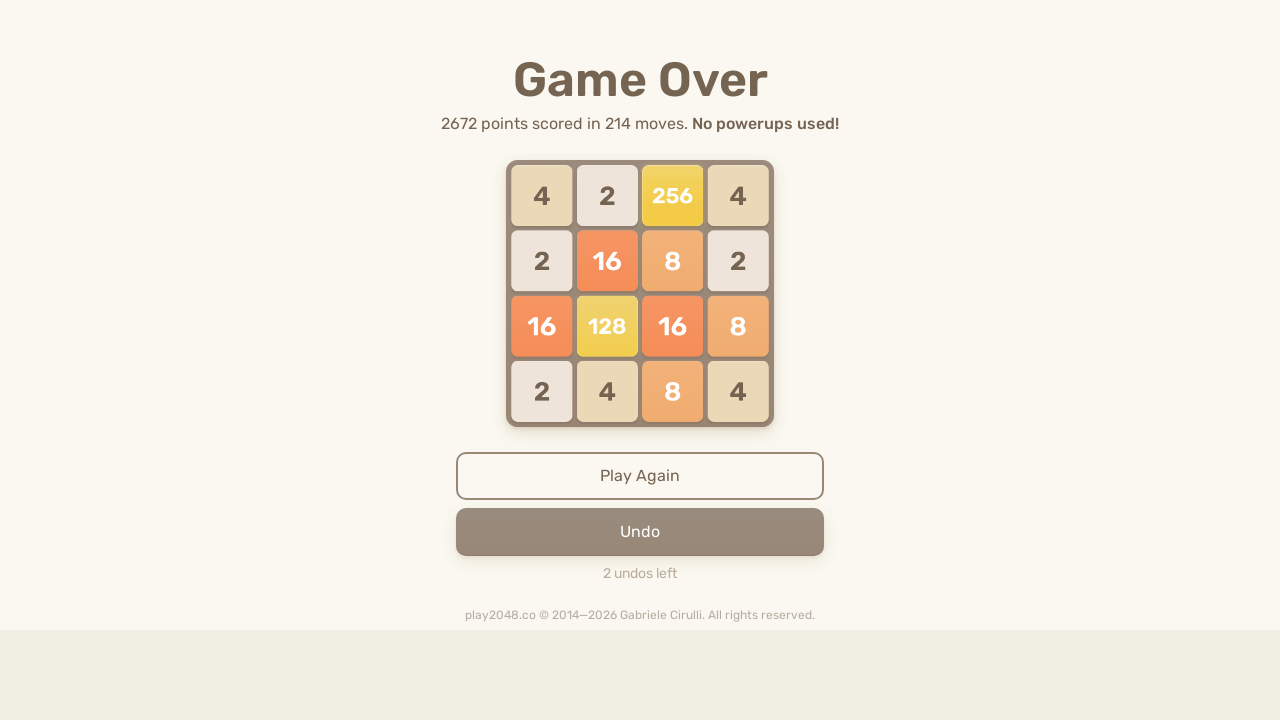

Pressed ArrowDown (iteration 66/100)
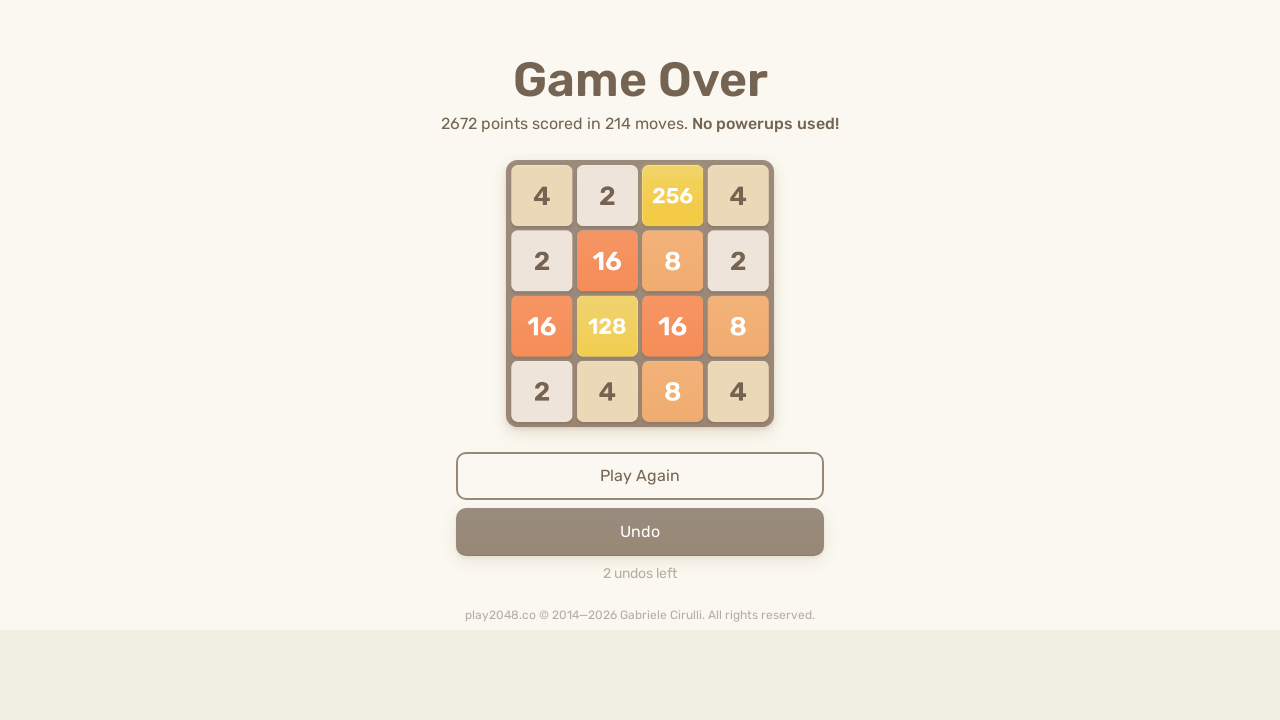

Pressed ArrowLeft (iteration 66/100)
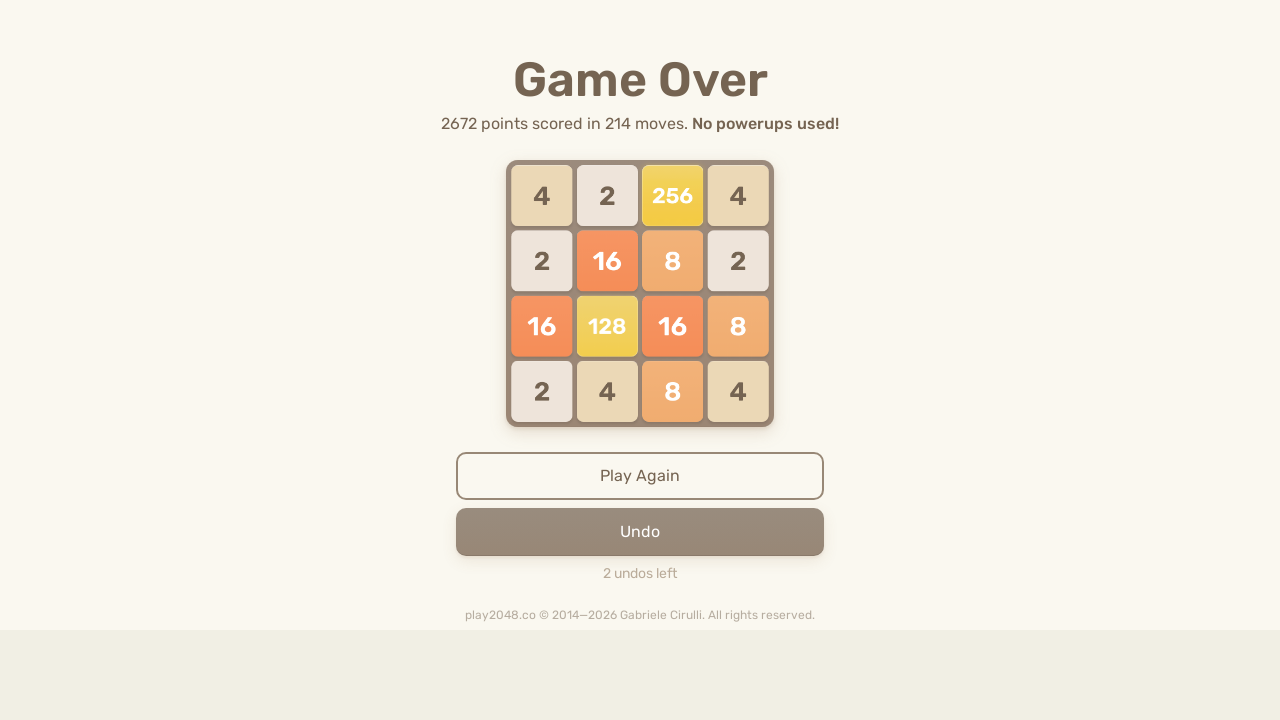

Pressed ArrowUp (iteration 67/100)
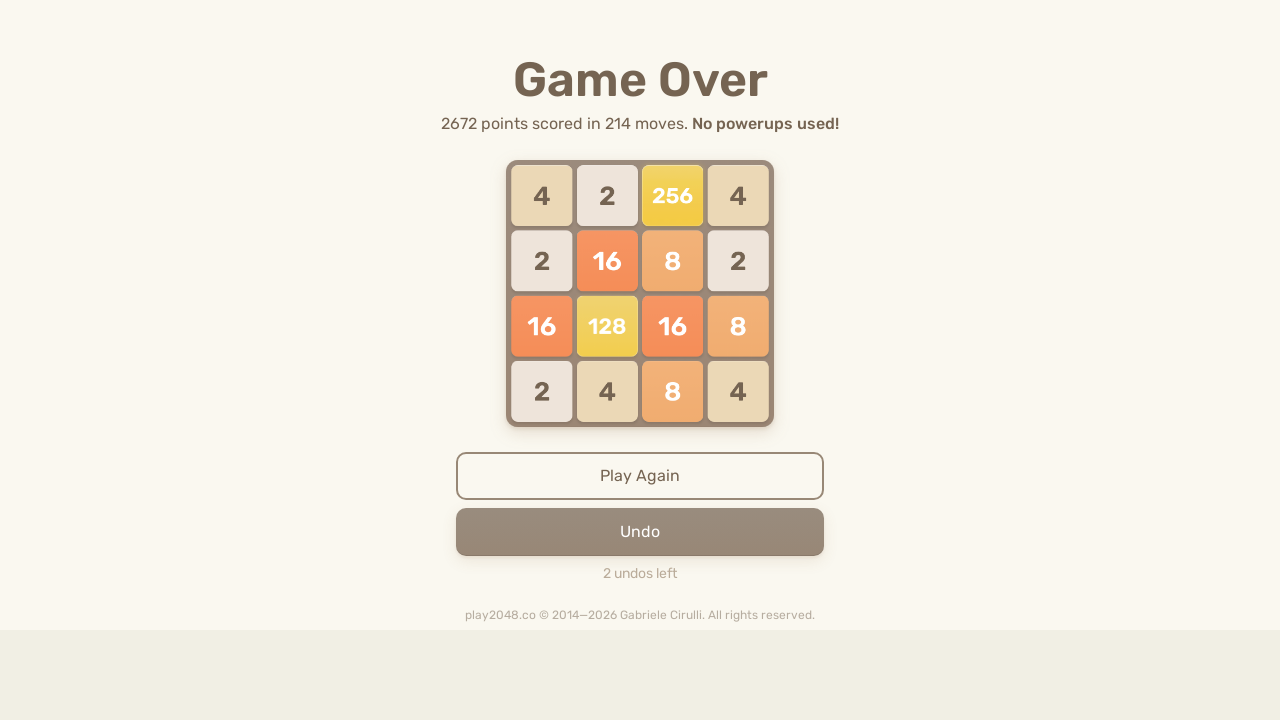

Pressed ArrowRight (iteration 67/100)
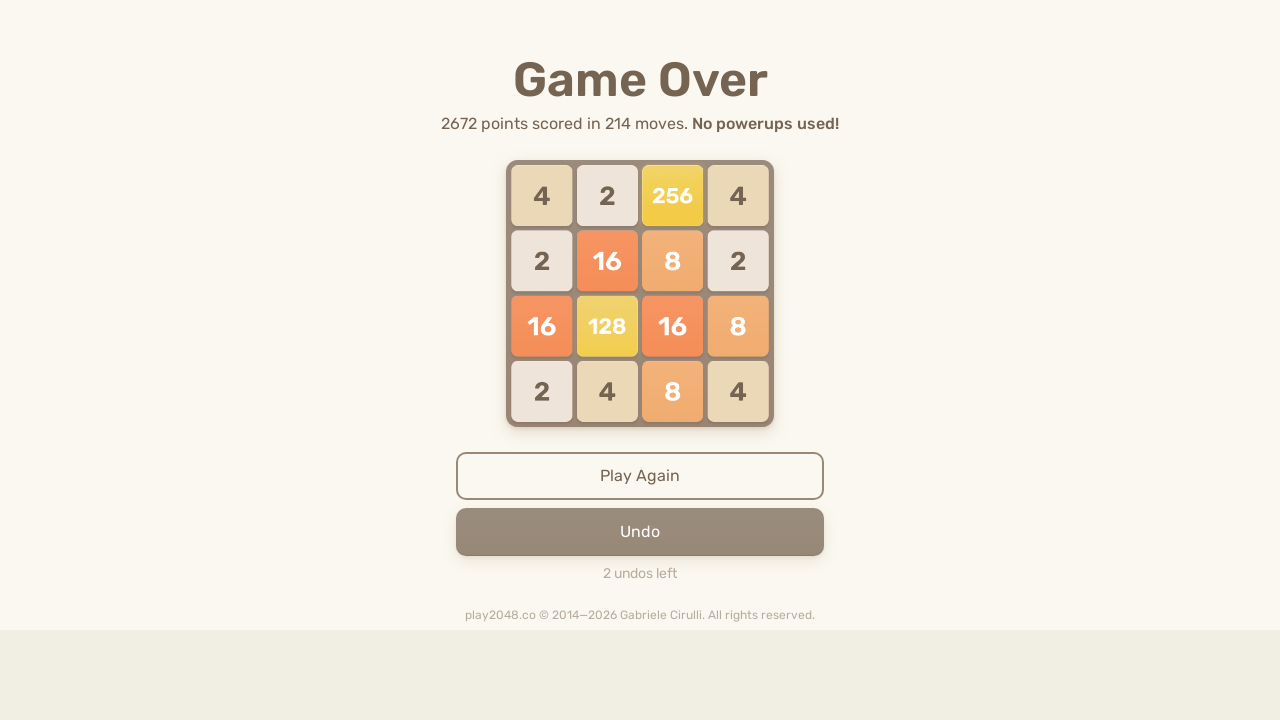

Pressed ArrowDown (iteration 67/100)
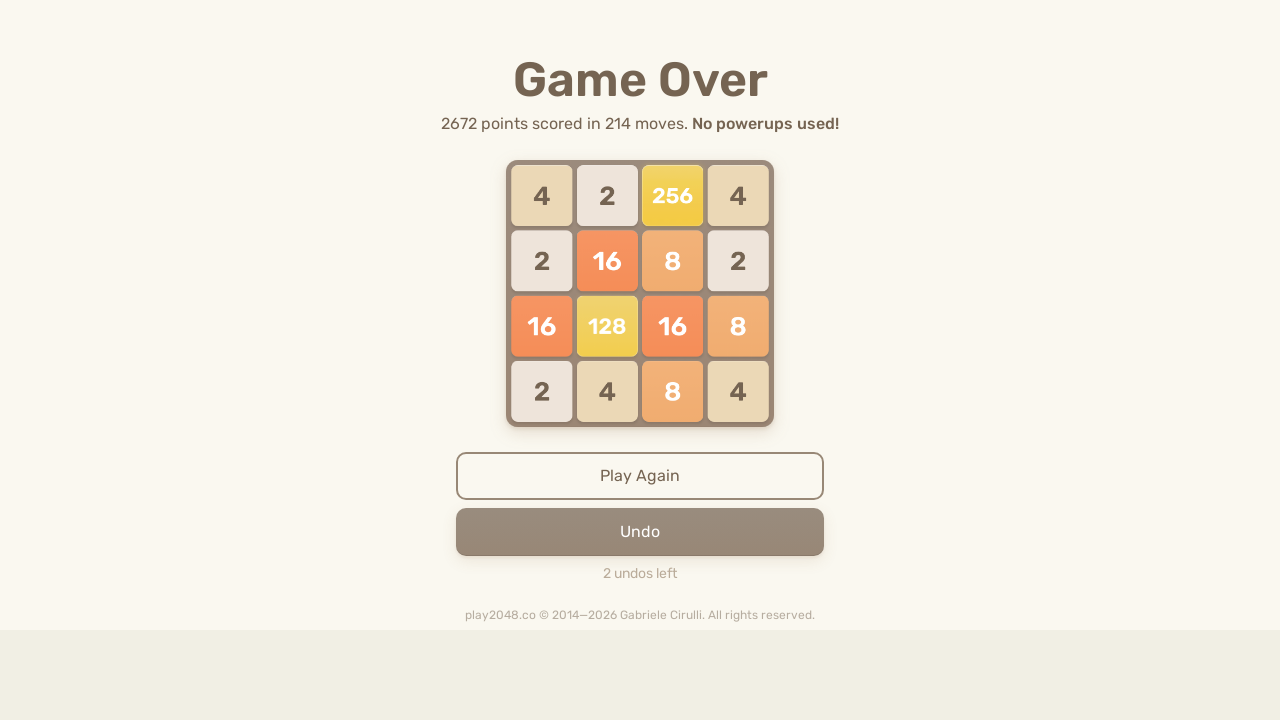

Pressed ArrowLeft (iteration 67/100)
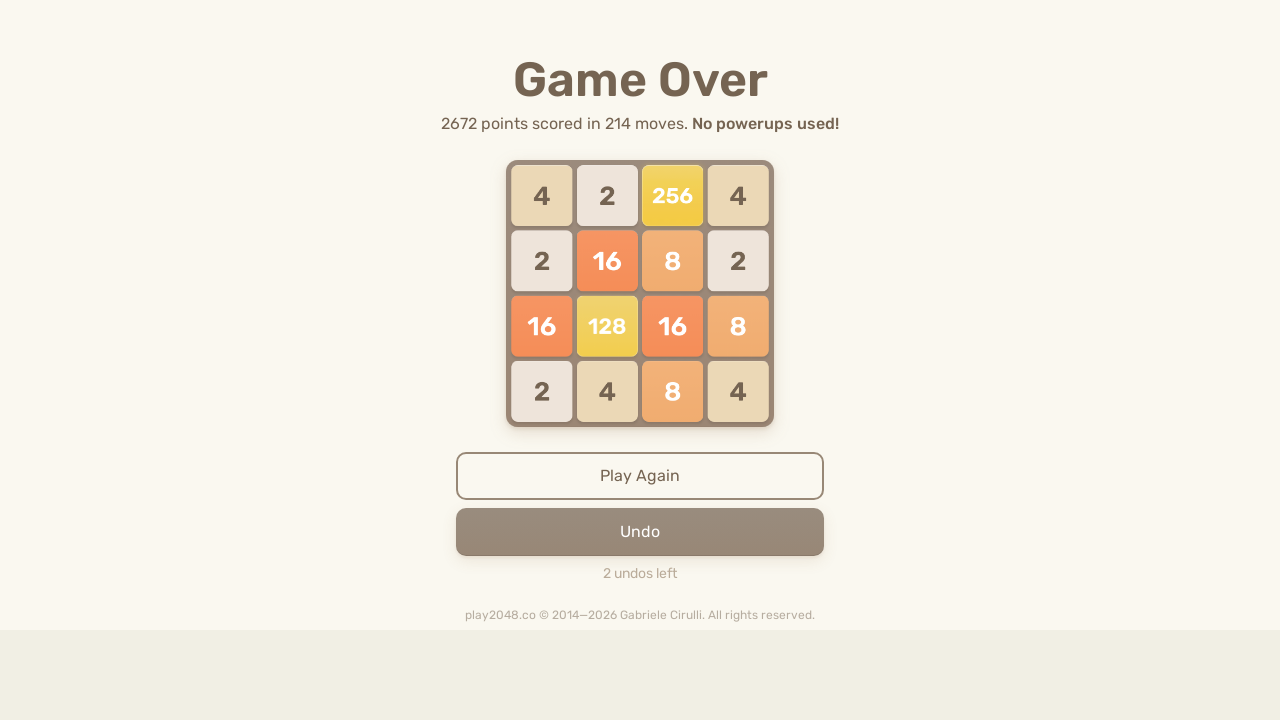

Pressed ArrowUp (iteration 68/100)
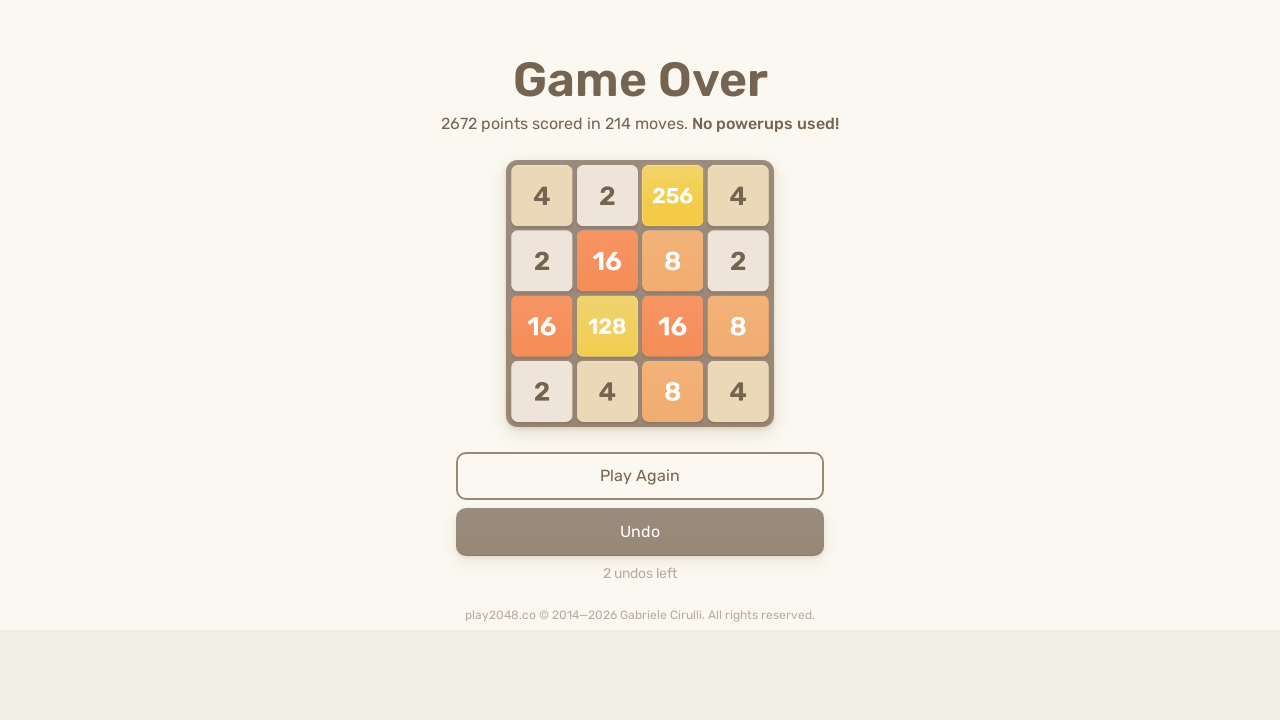

Pressed ArrowRight (iteration 68/100)
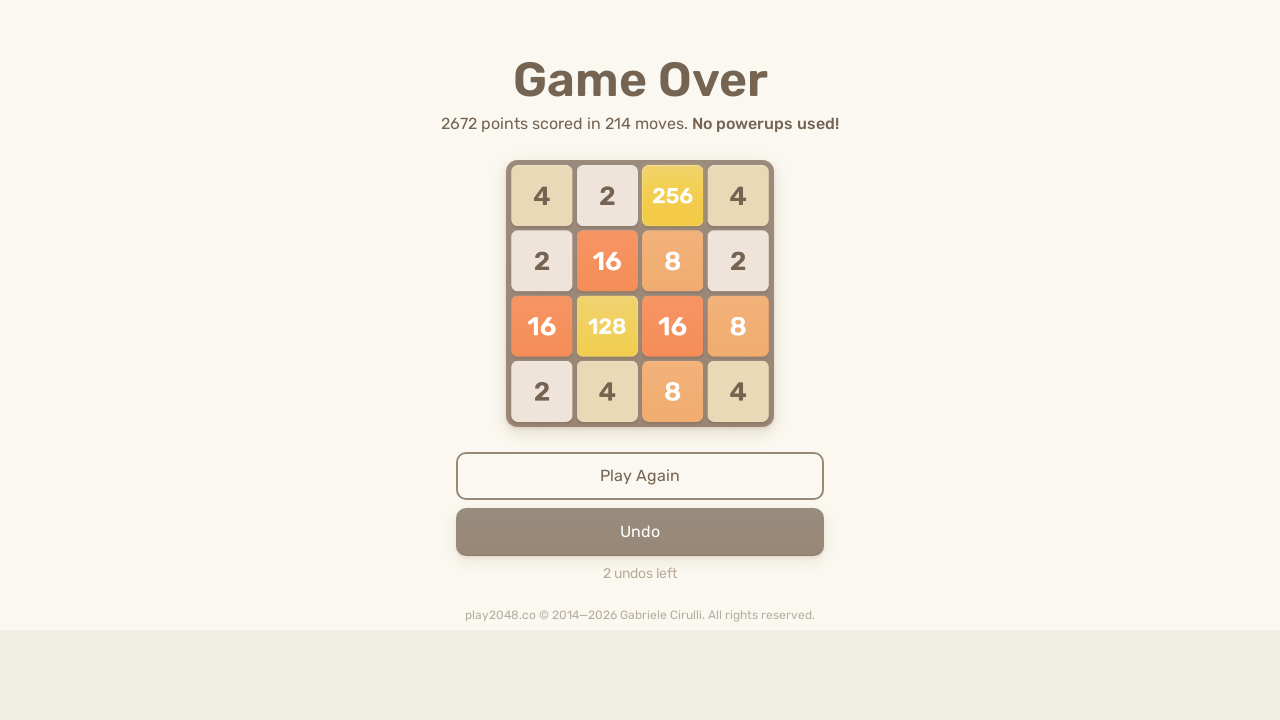

Pressed ArrowDown (iteration 68/100)
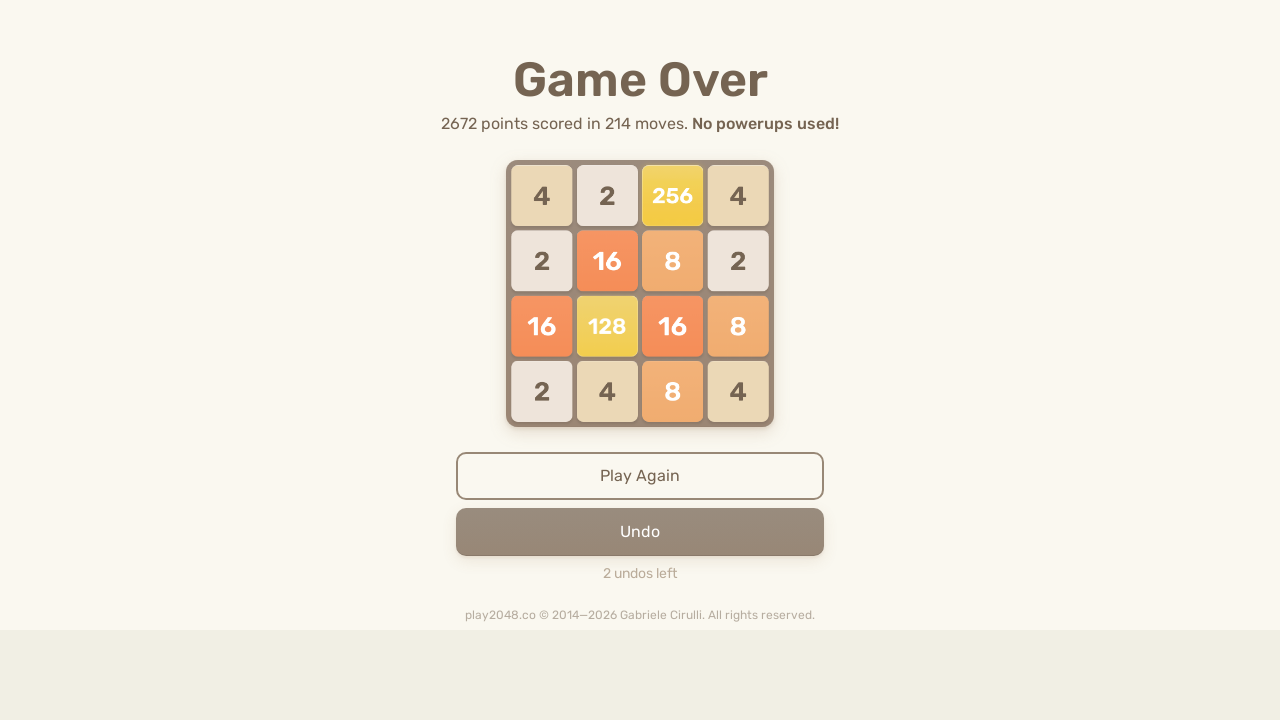

Pressed ArrowLeft (iteration 68/100)
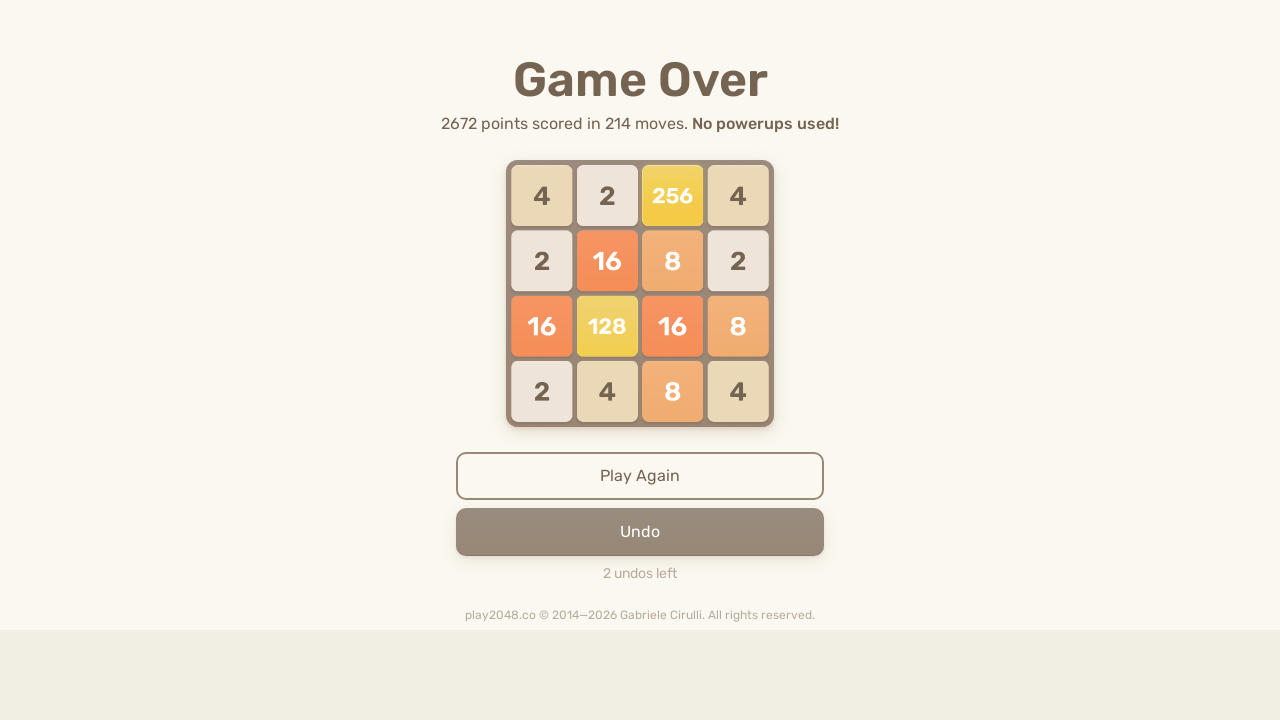

Pressed ArrowUp (iteration 69/100)
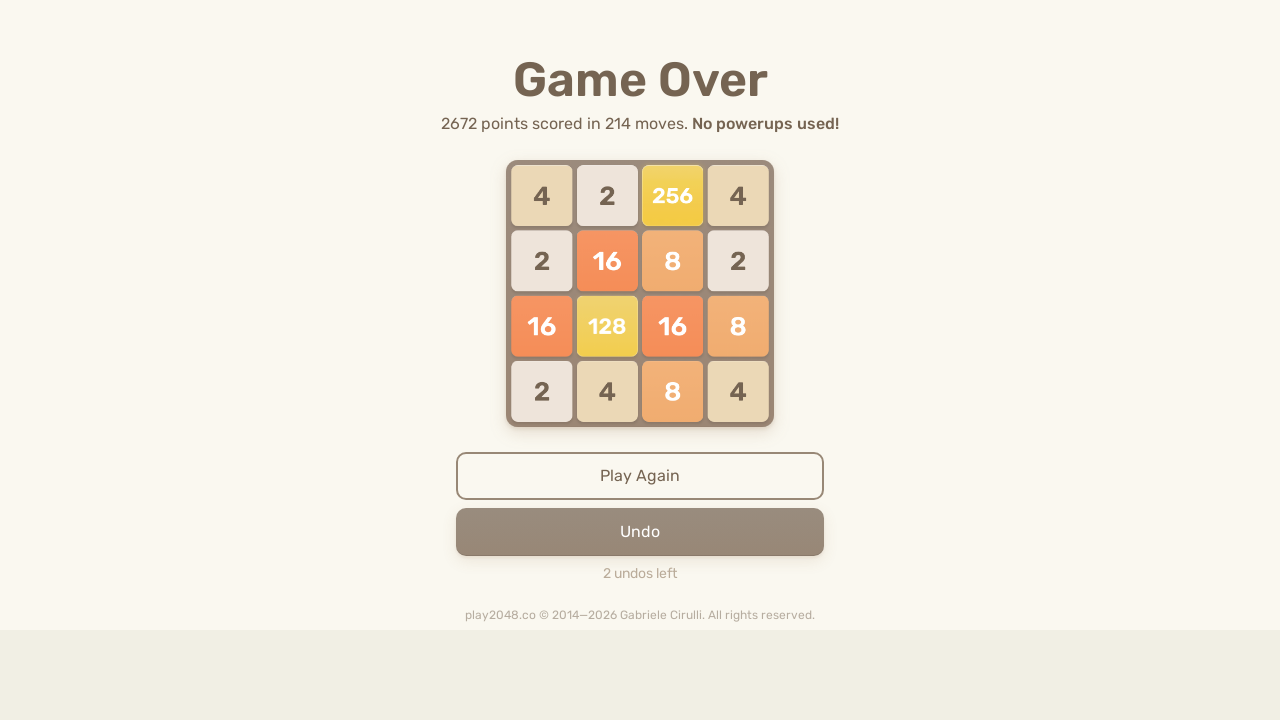

Pressed ArrowRight (iteration 69/100)
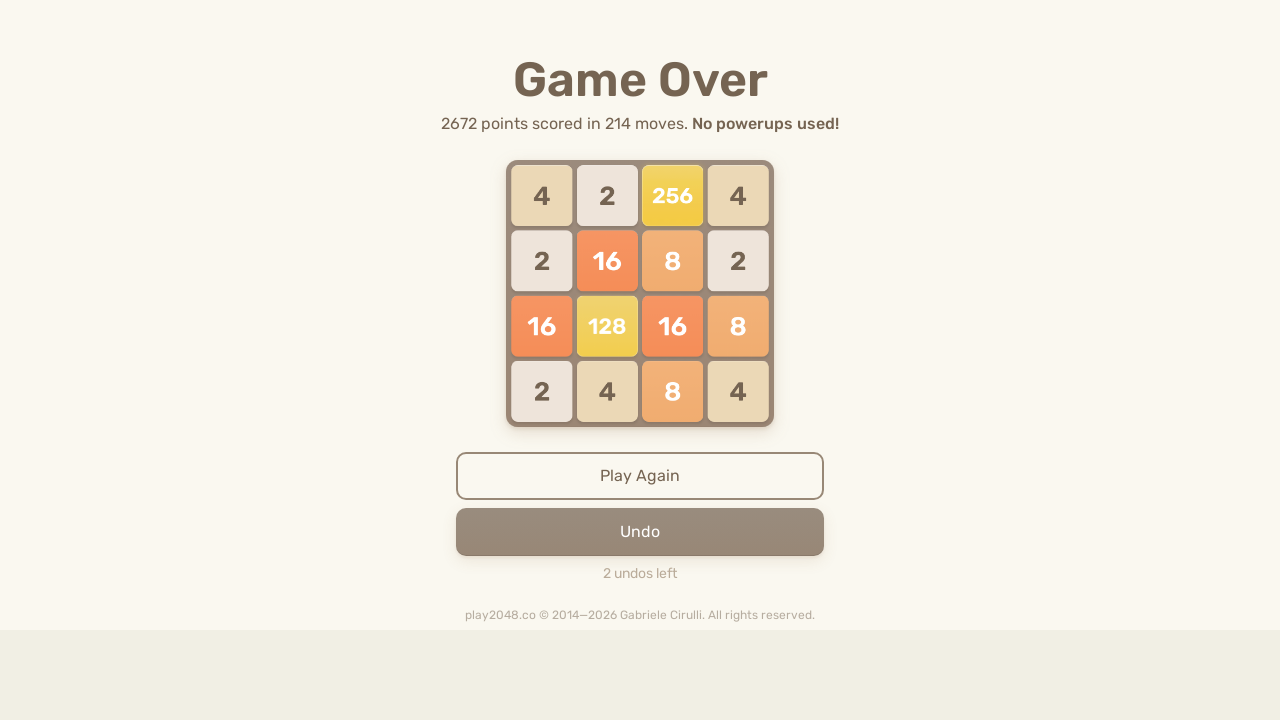

Pressed ArrowDown (iteration 69/100)
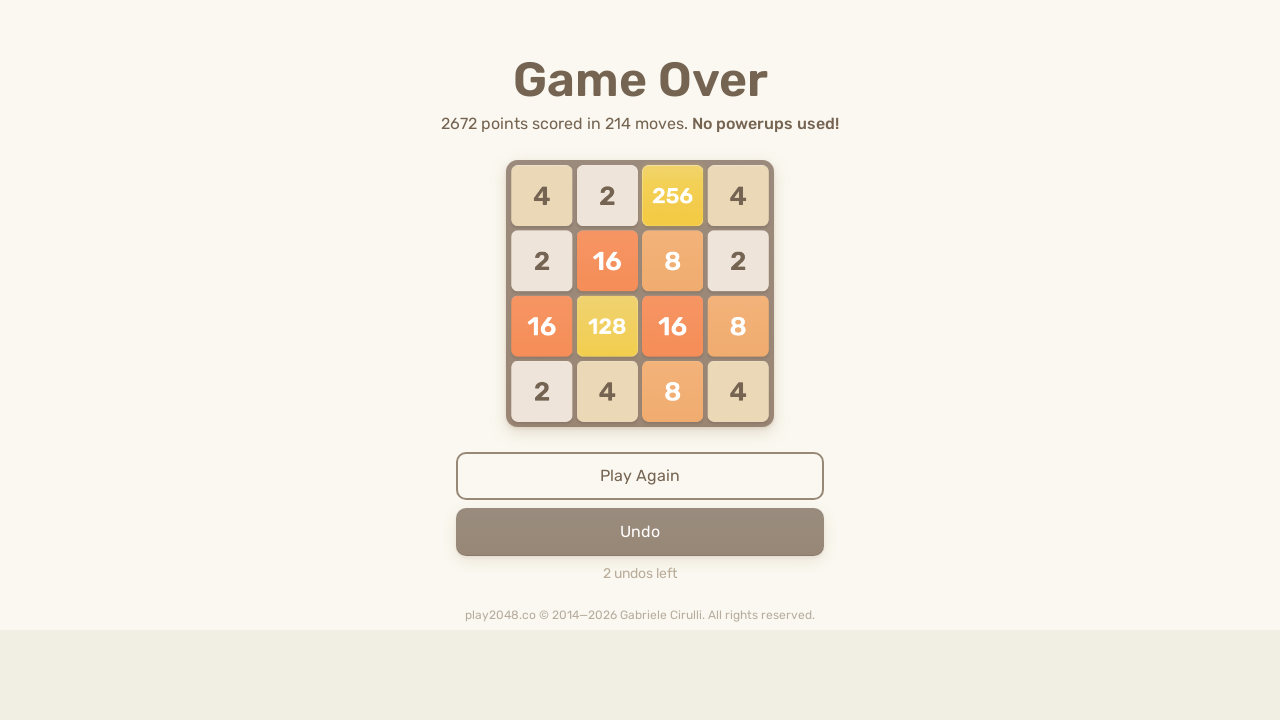

Pressed ArrowLeft (iteration 69/100)
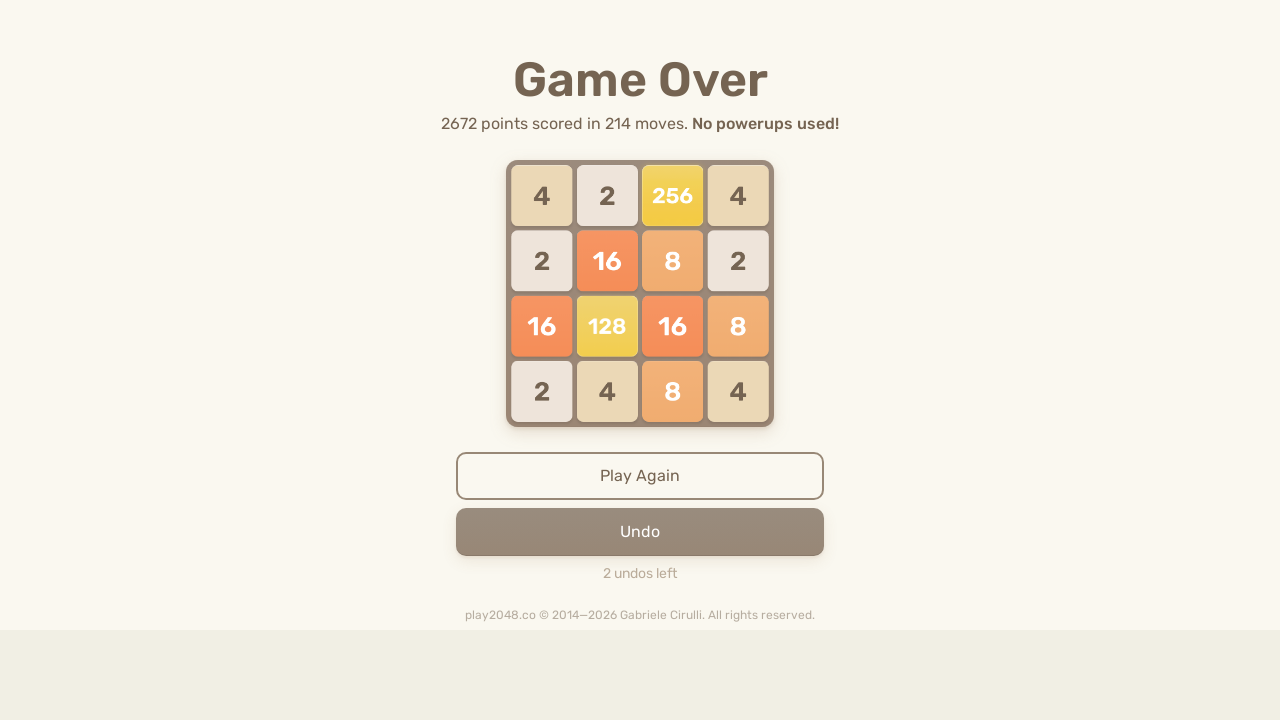

Pressed ArrowUp (iteration 70/100)
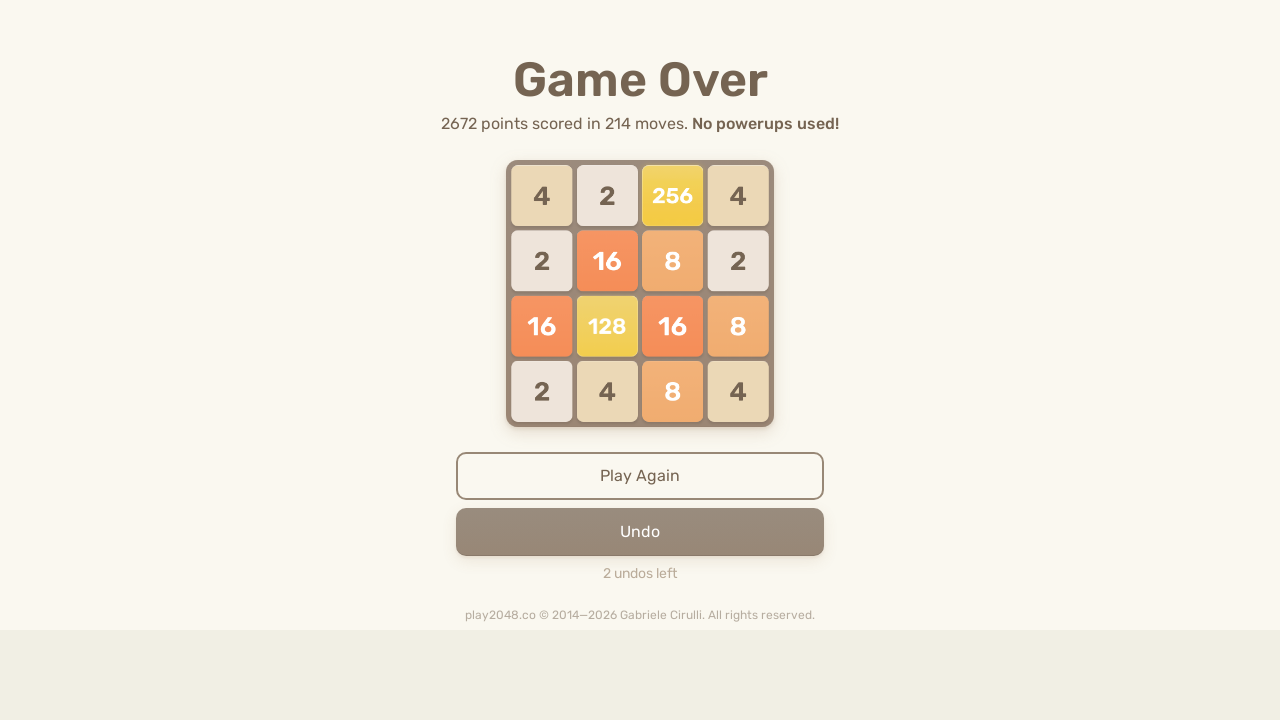

Pressed ArrowRight (iteration 70/100)
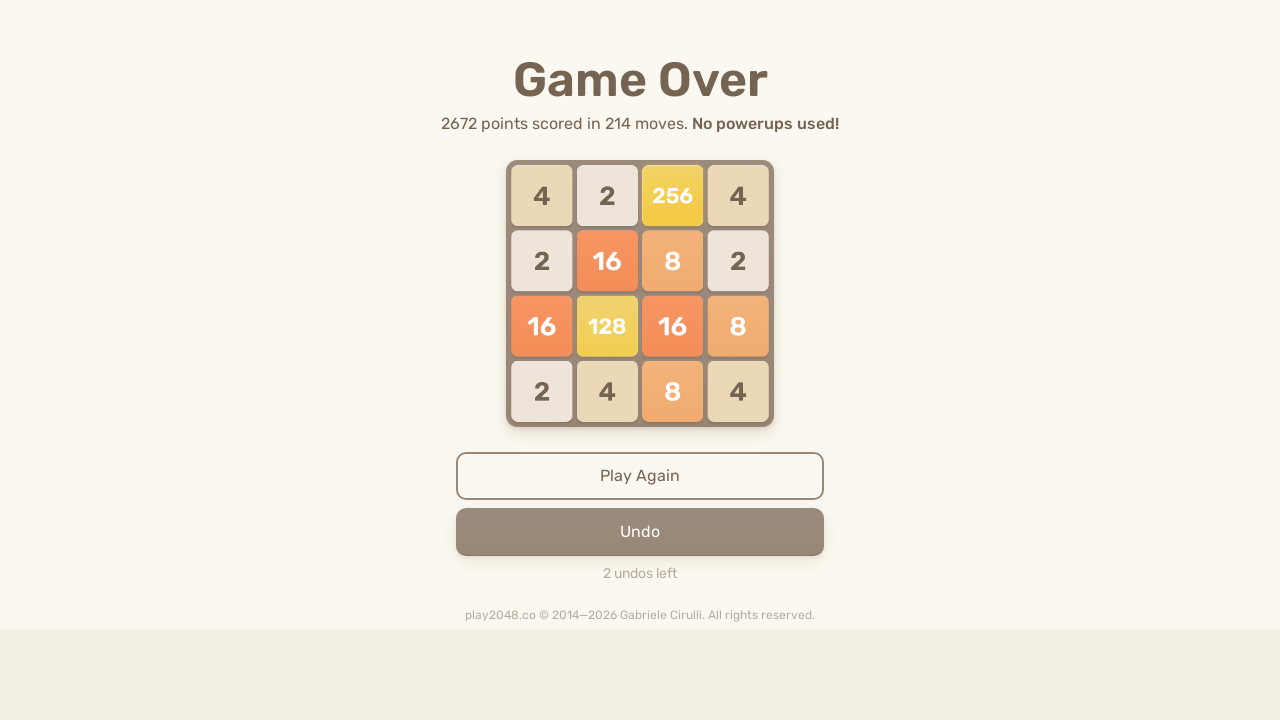

Pressed ArrowDown (iteration 70/100)
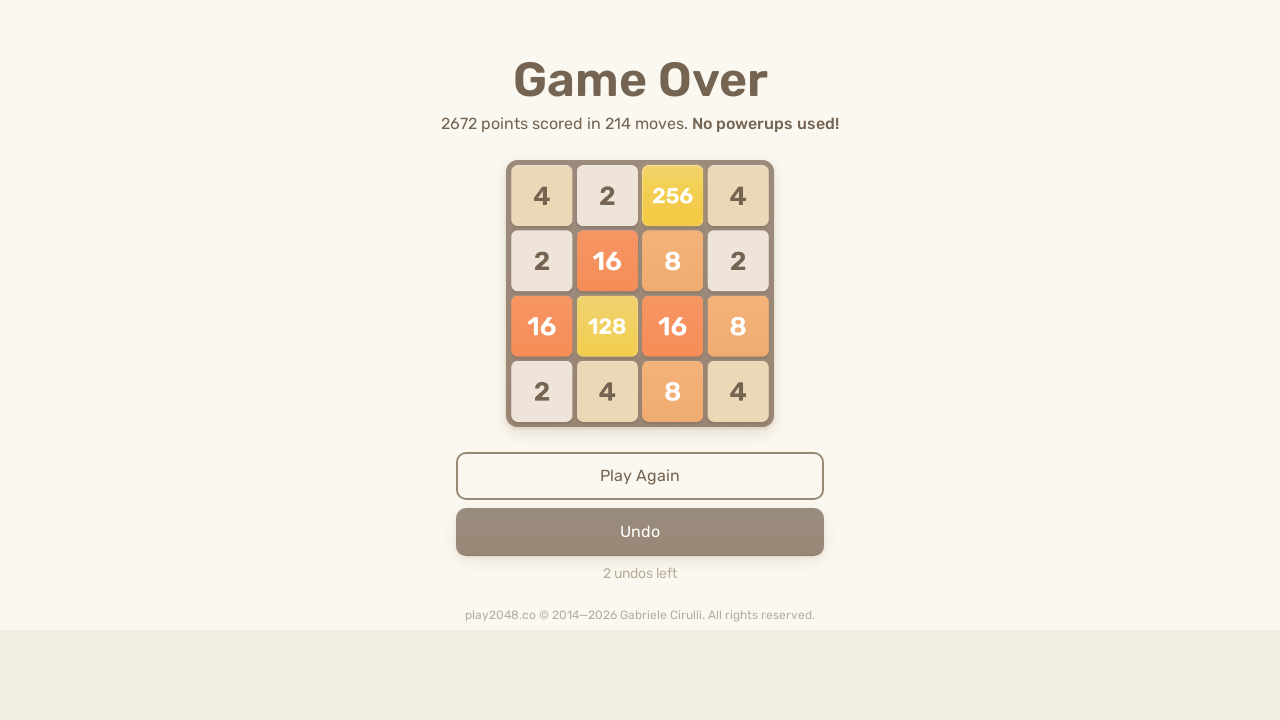

Pressed ArrowLeft (iteration 70/100)
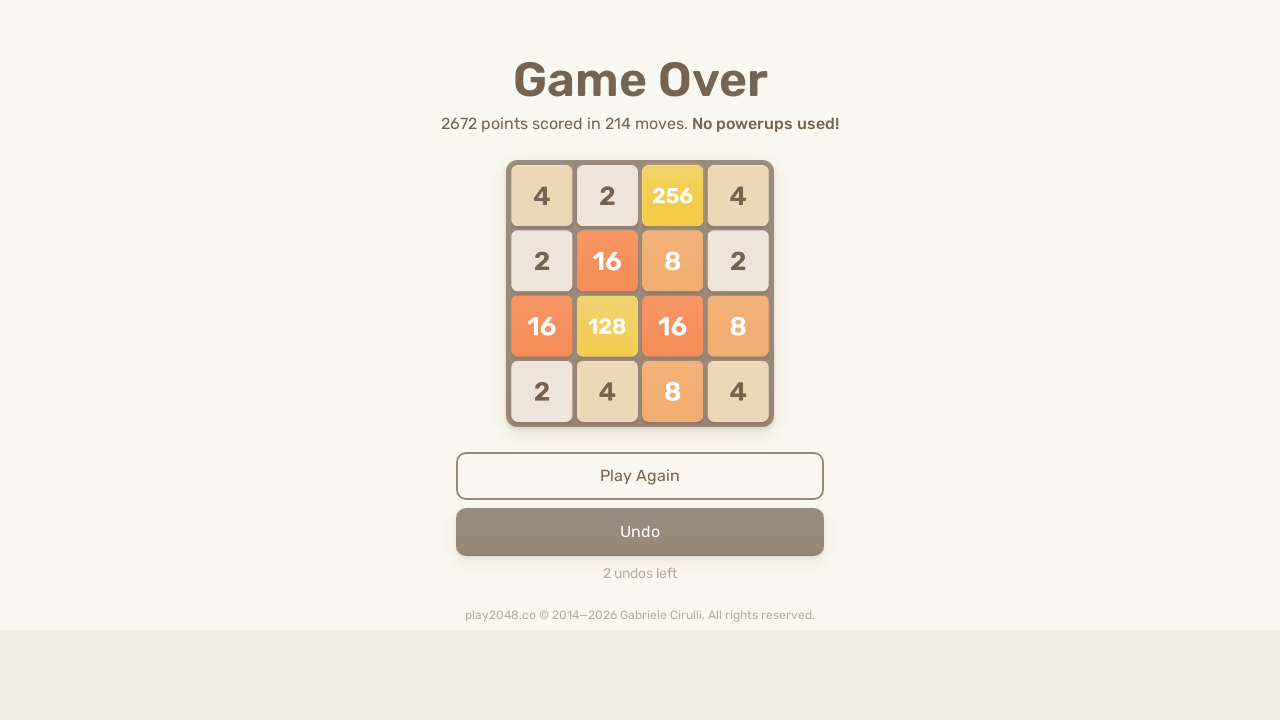

Pressed ArrowUp (iteration 71/100)
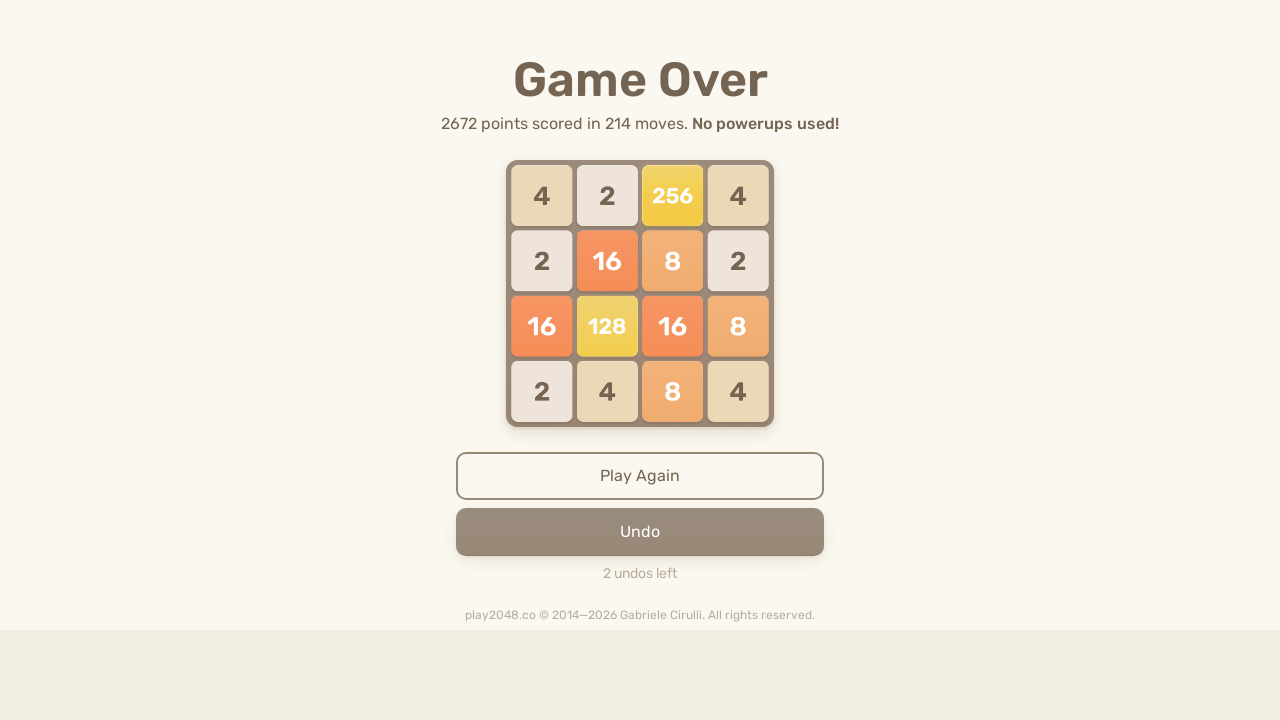

Pressed ArrowRight (iteration 71/100)
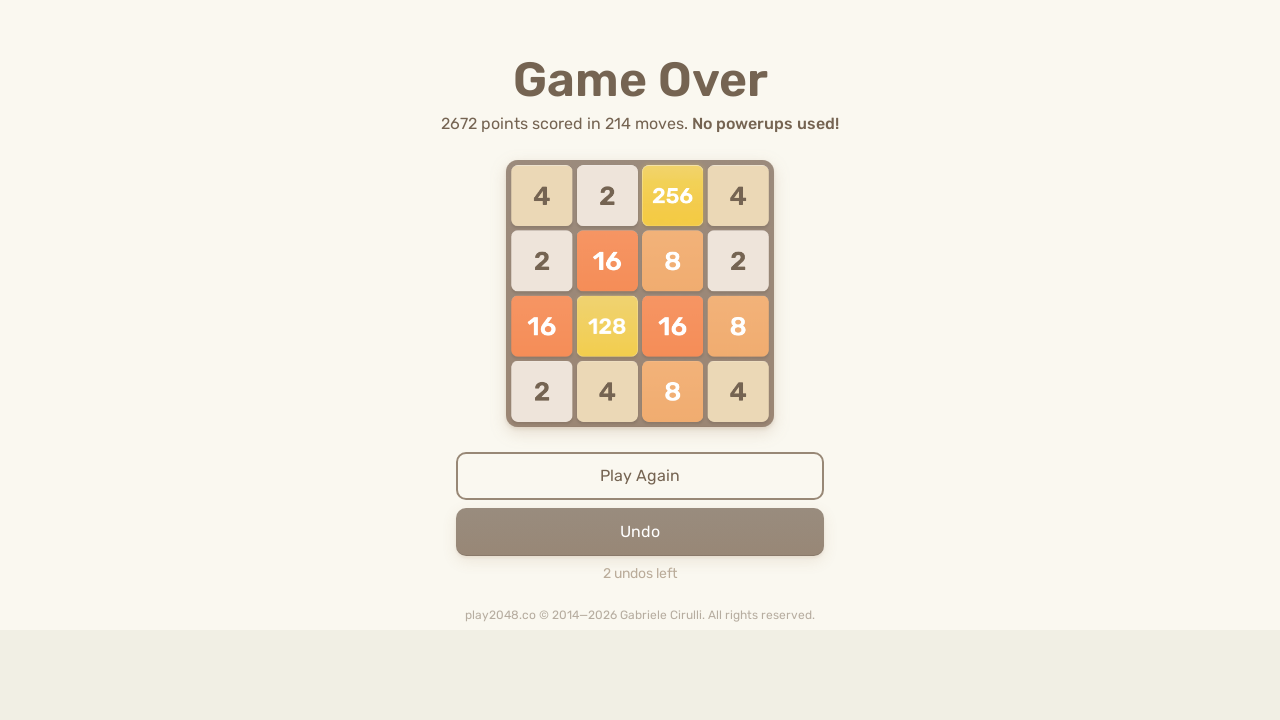

Pressed ArrowDown (iteration 71/100)
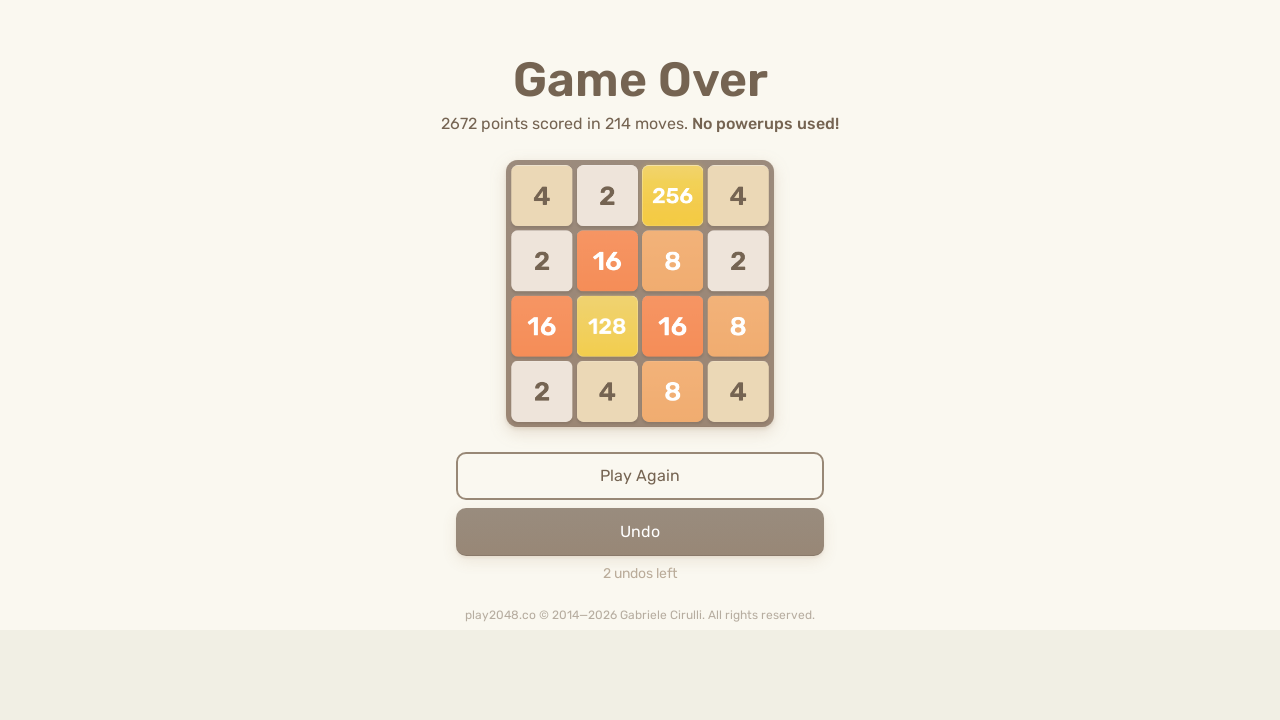

Pressed ArrowLeft (iteration 71/100)
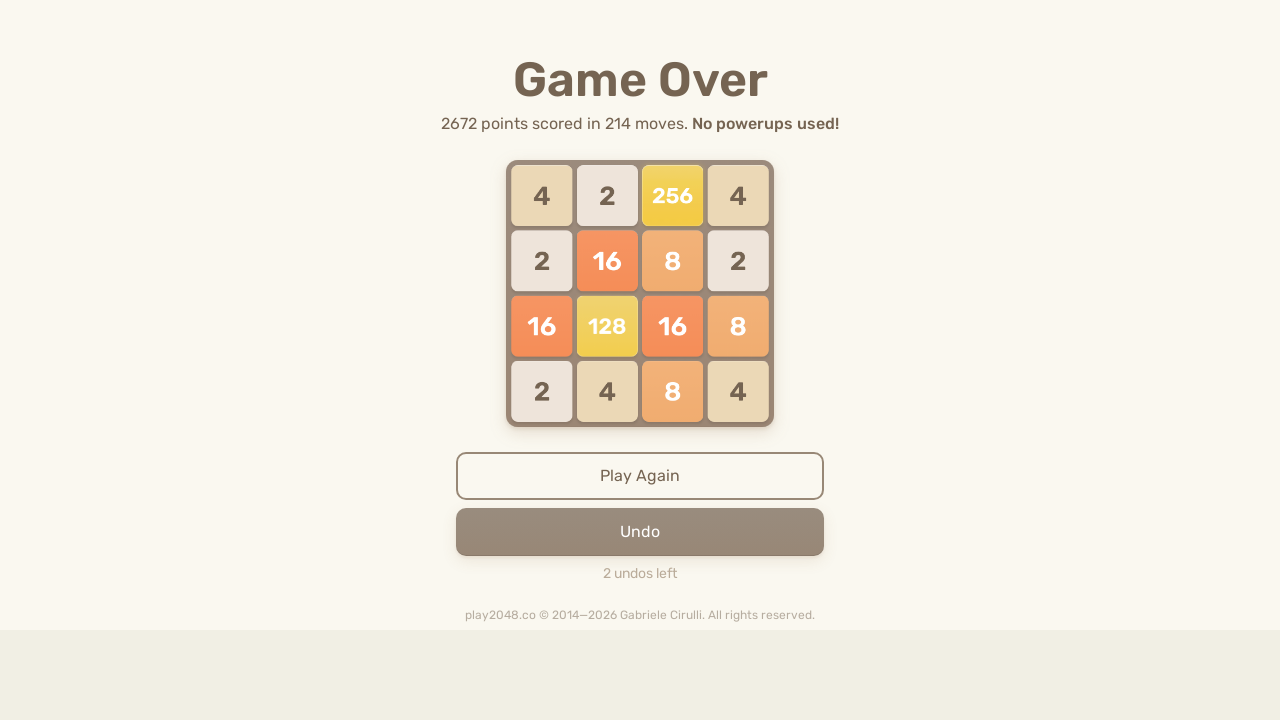

Pressed ArrowUp (iteration 72/100)
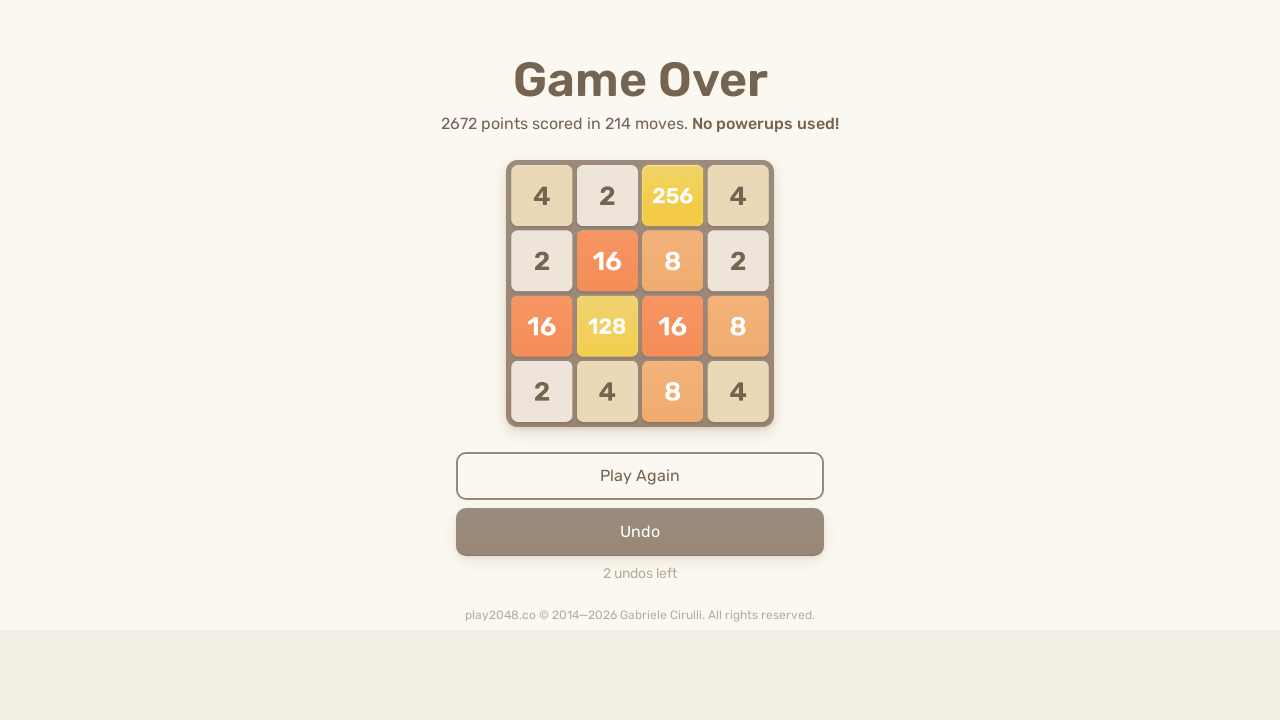

Pressed ArrowRight (iteration 72/100)
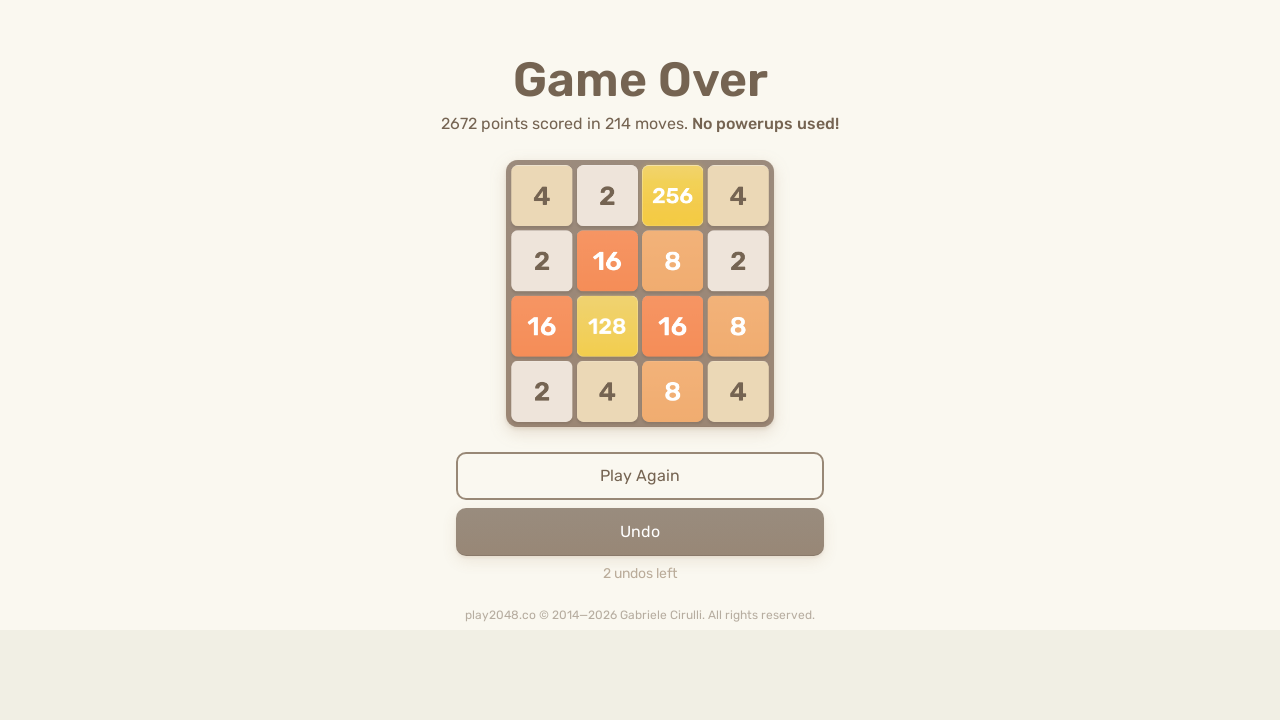

Pressed ArrowDown (iteration 72/100)
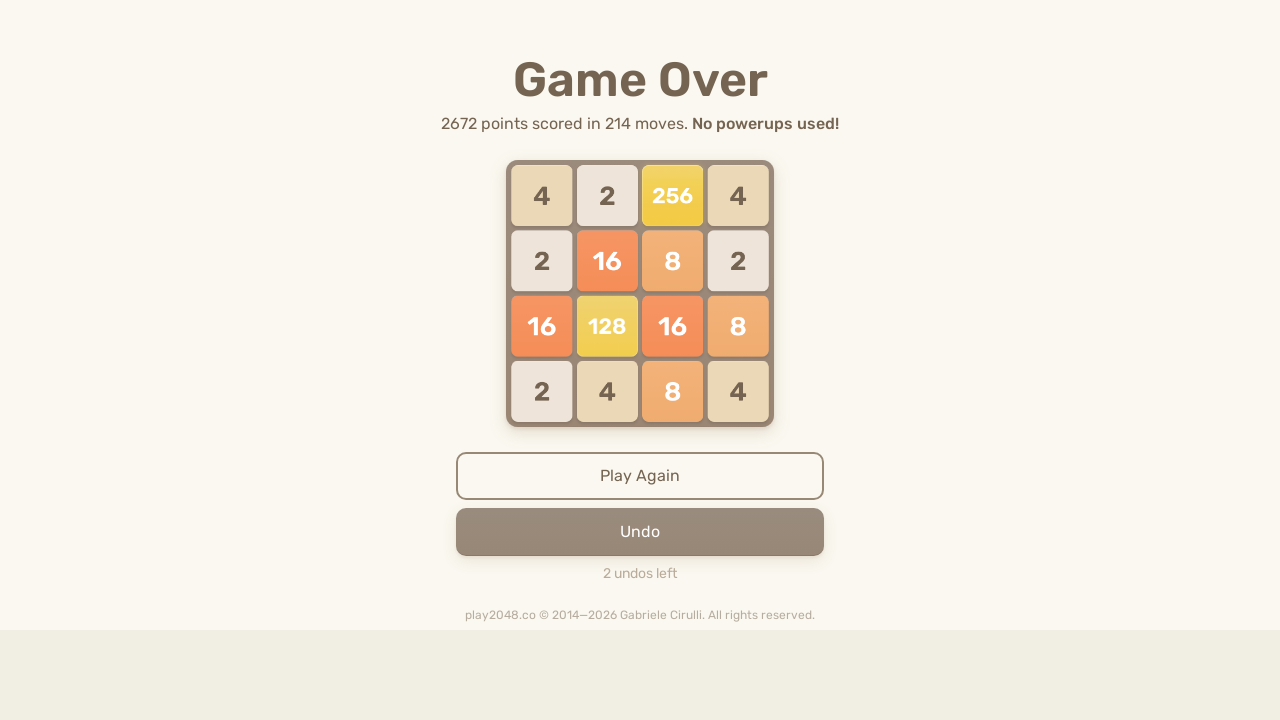

Pressed ArrowLeft (iteration 72/100)
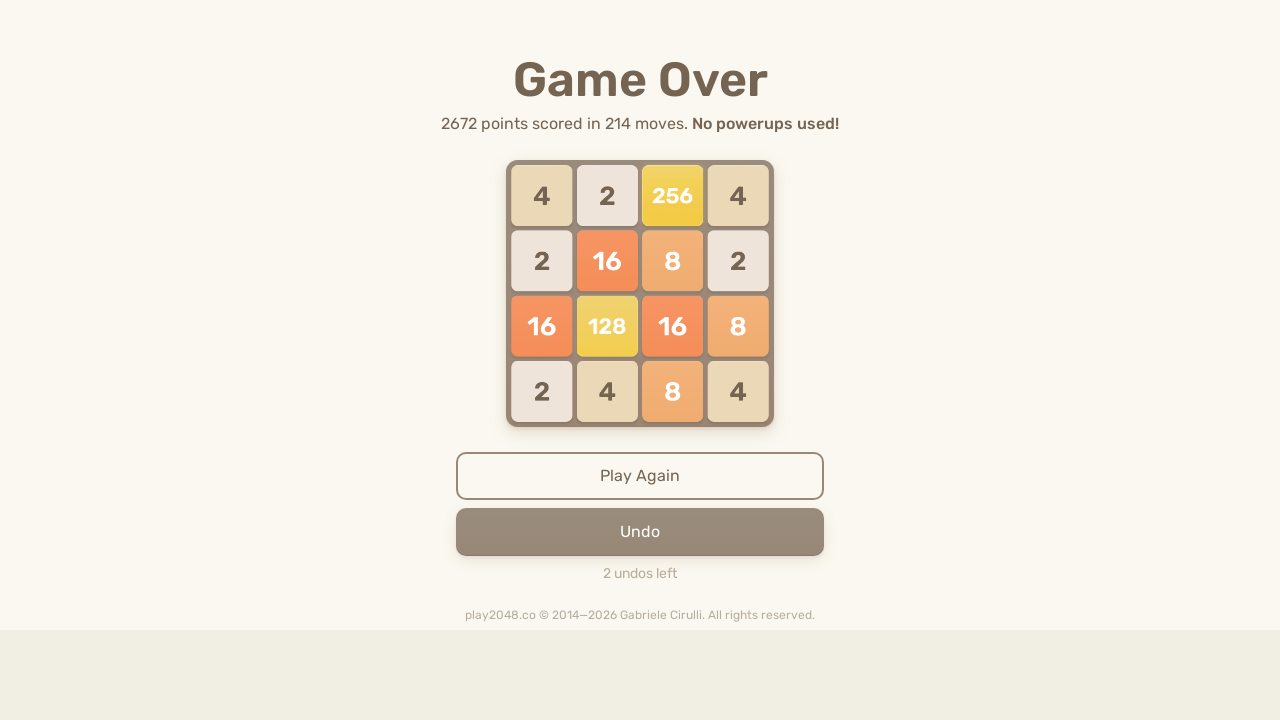

Pressed ArrowUp (iteration 73/100)
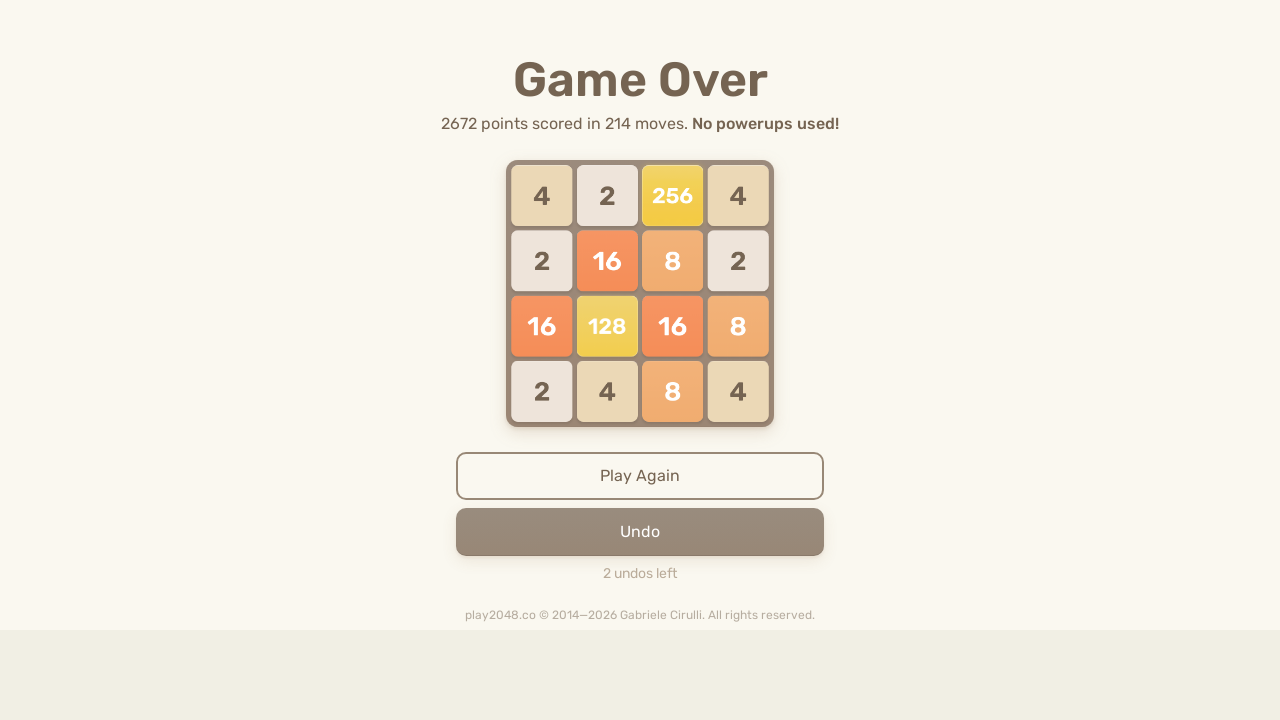

Pressed ArrowRight (iteration 73/100)
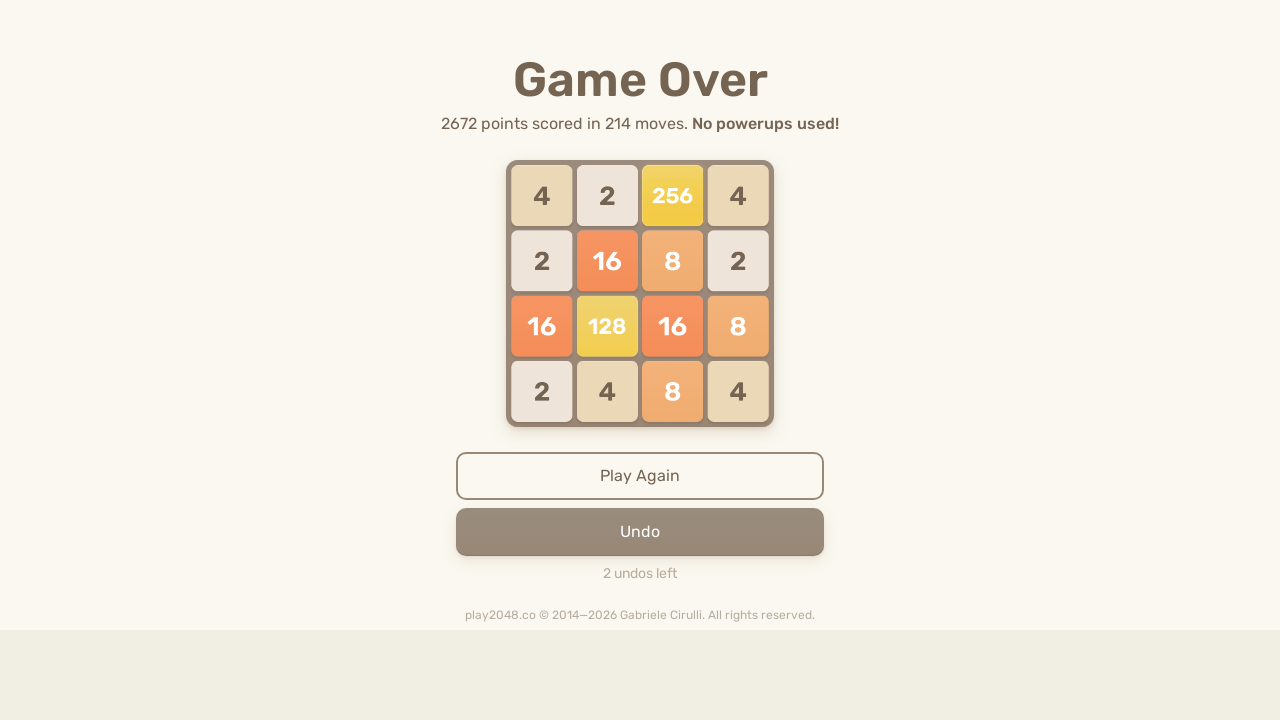

Pressed ArrowDown (iteration 73/100)
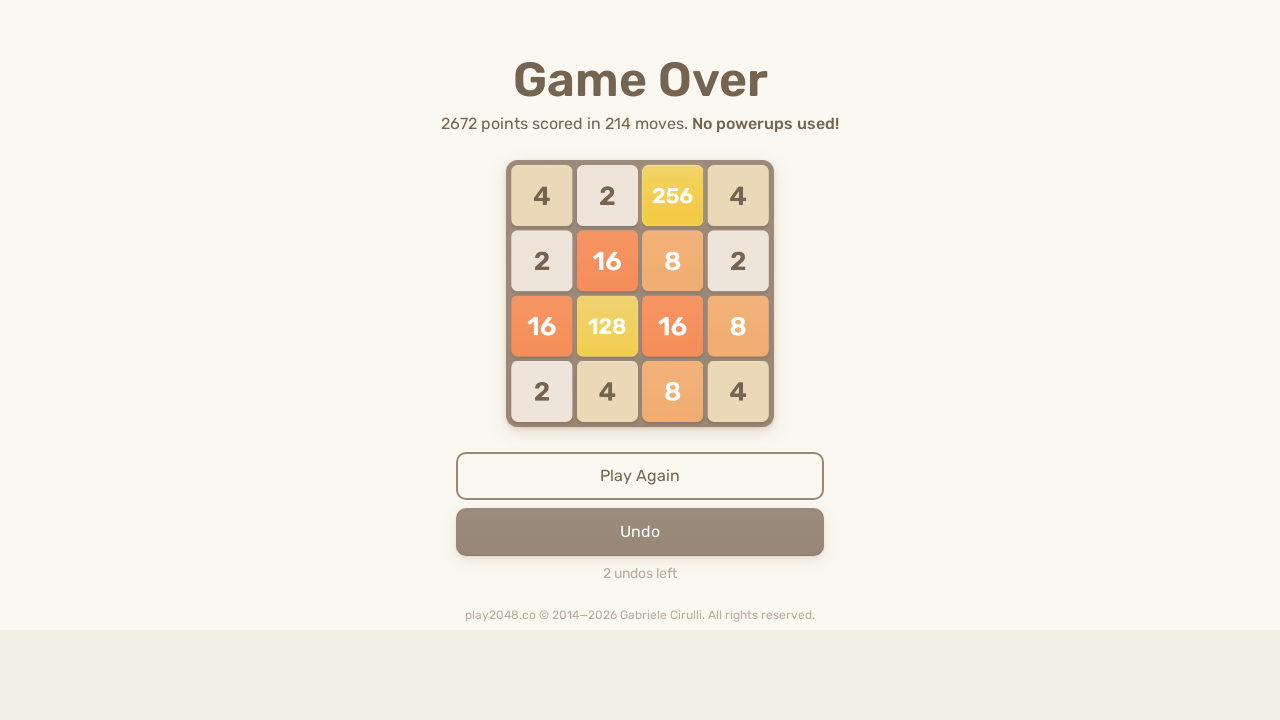

Pressed ArrowLeft (iteration 73/100)
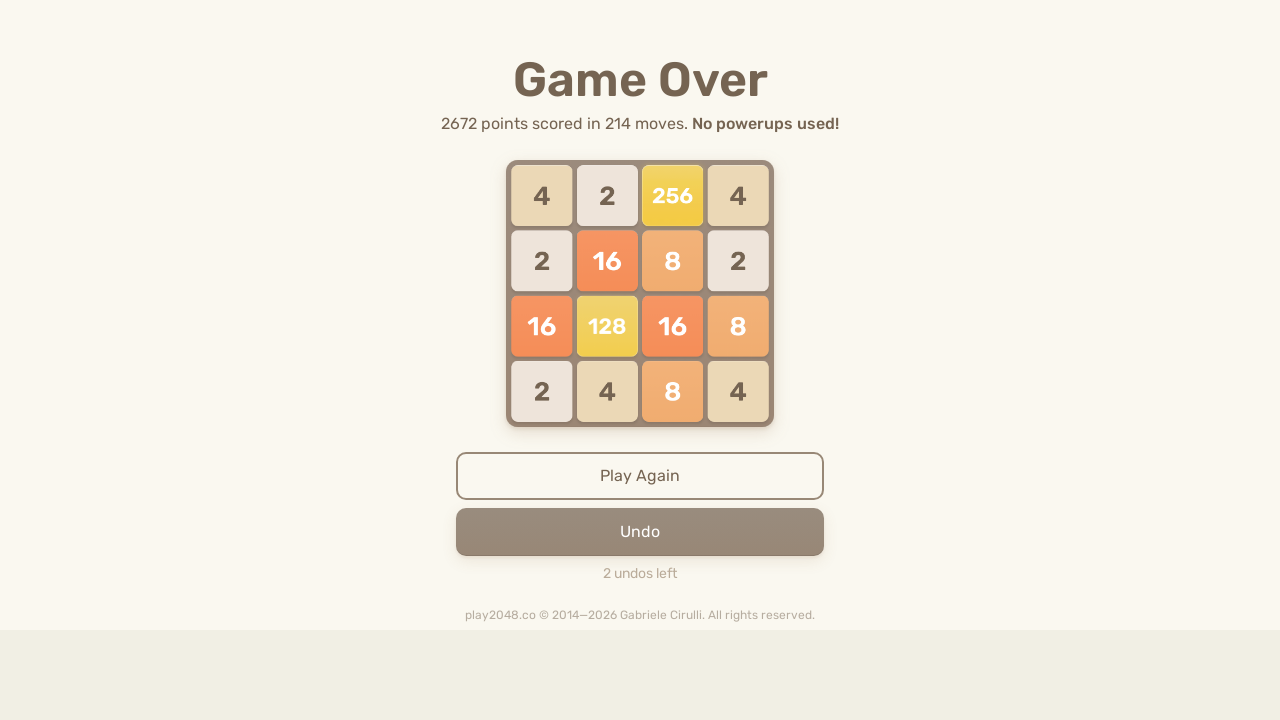

Pressed ArrowUp (iteration 74/100)
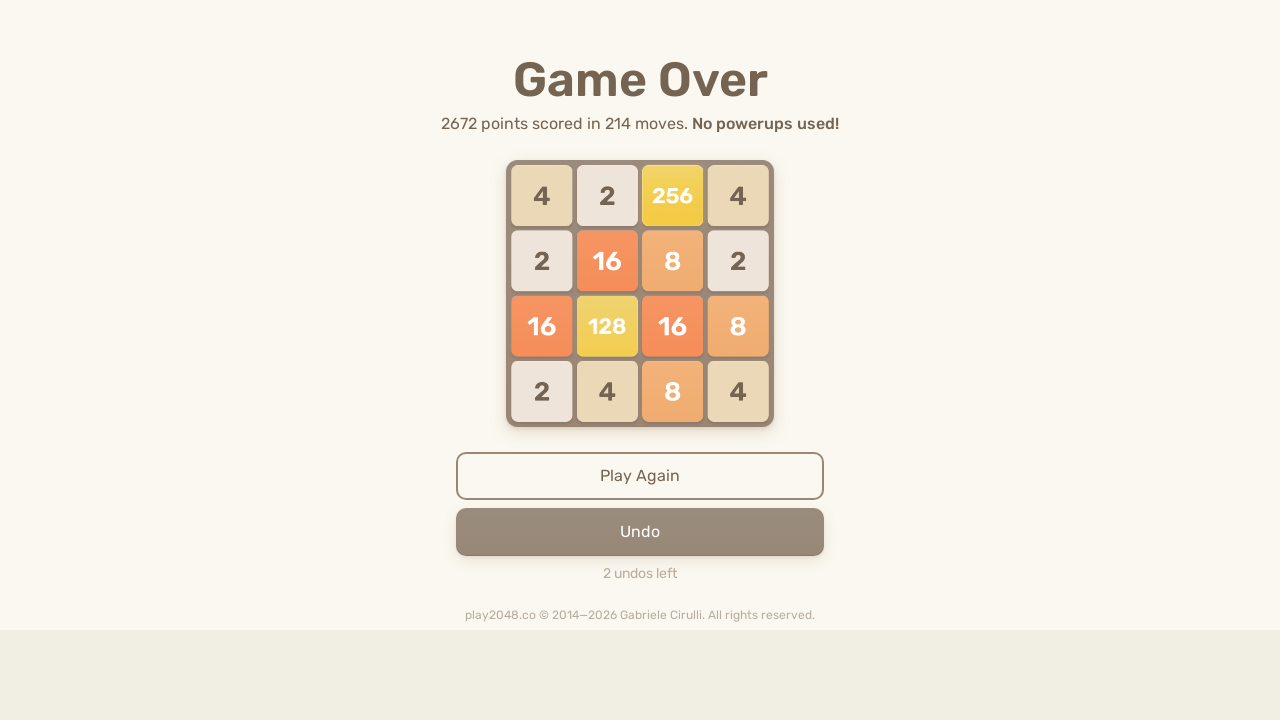

Pressed ArrowRight (iteration 74/100)
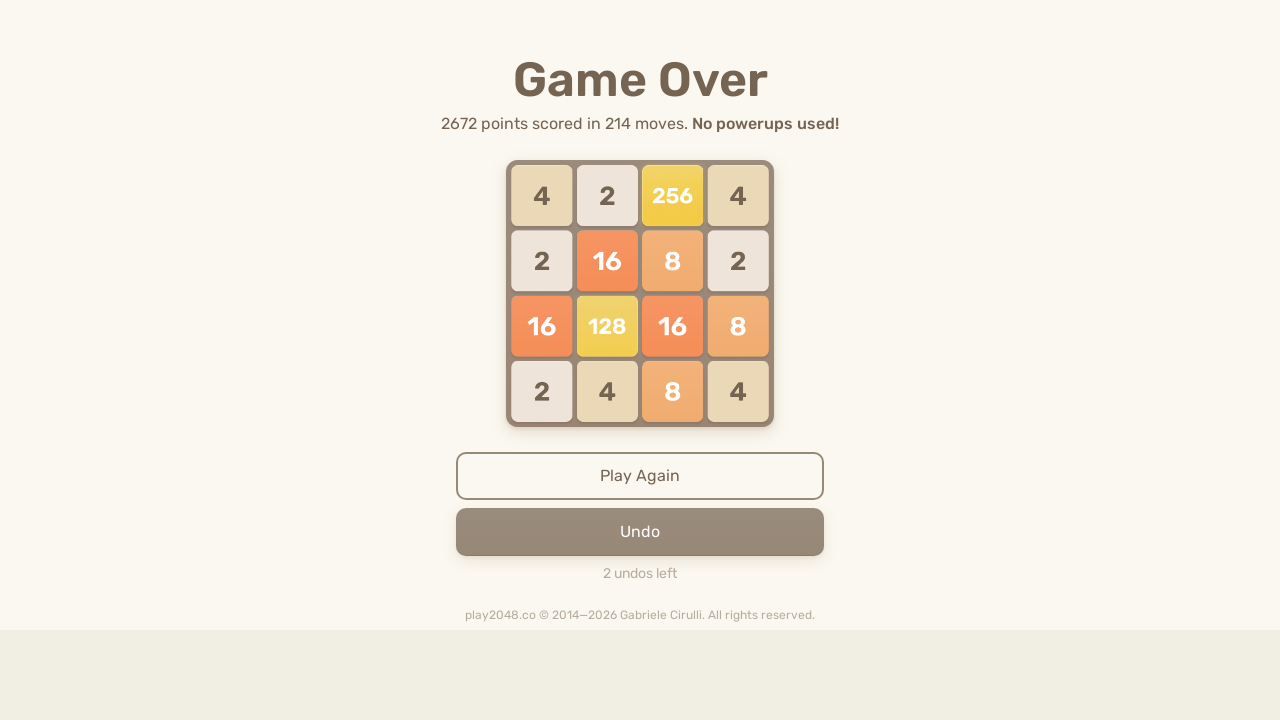

Pressed ArrowDown (iteration 74/100)
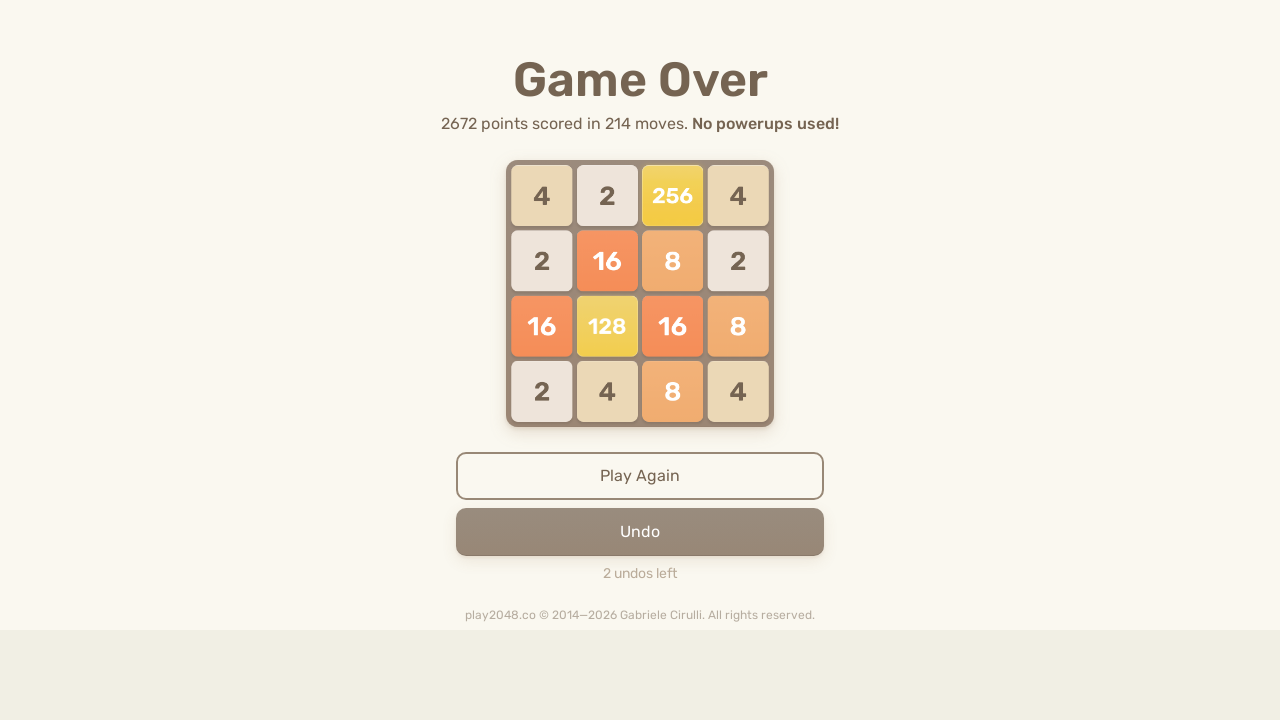

Pressed ArrowLeft (iteration 74/100)
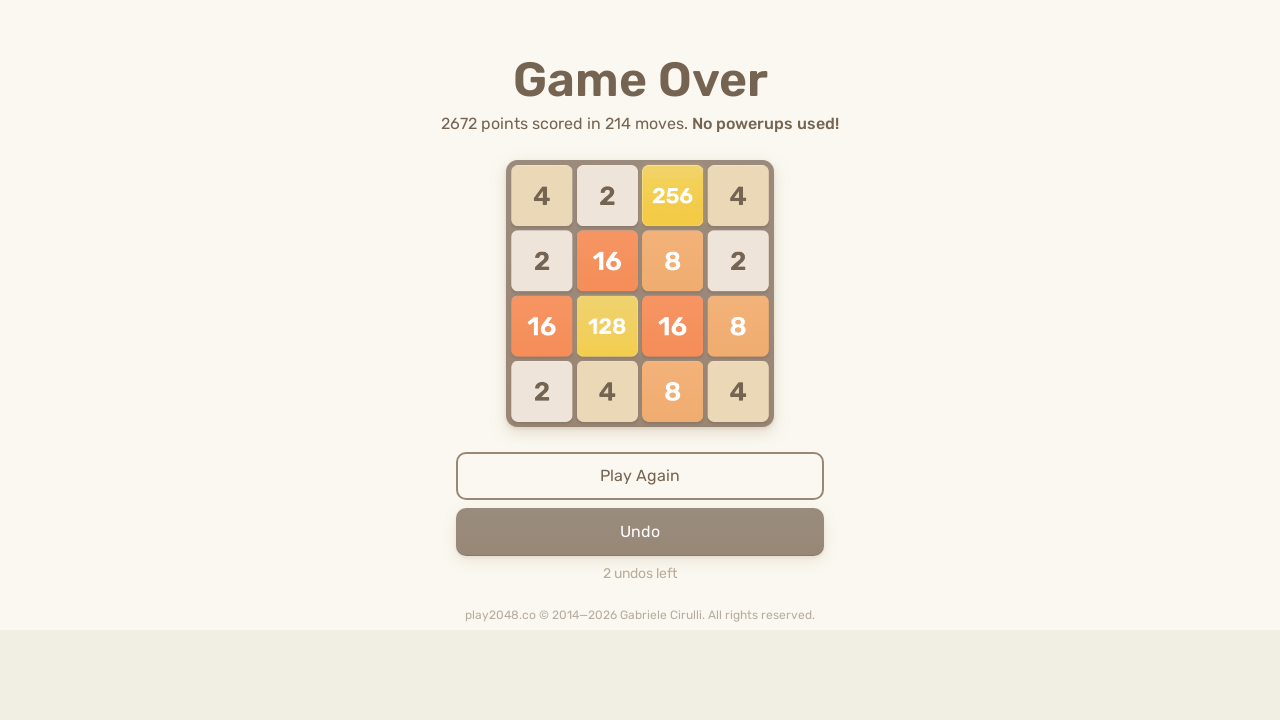

Pressed ArrowUp (iteration 75/100)
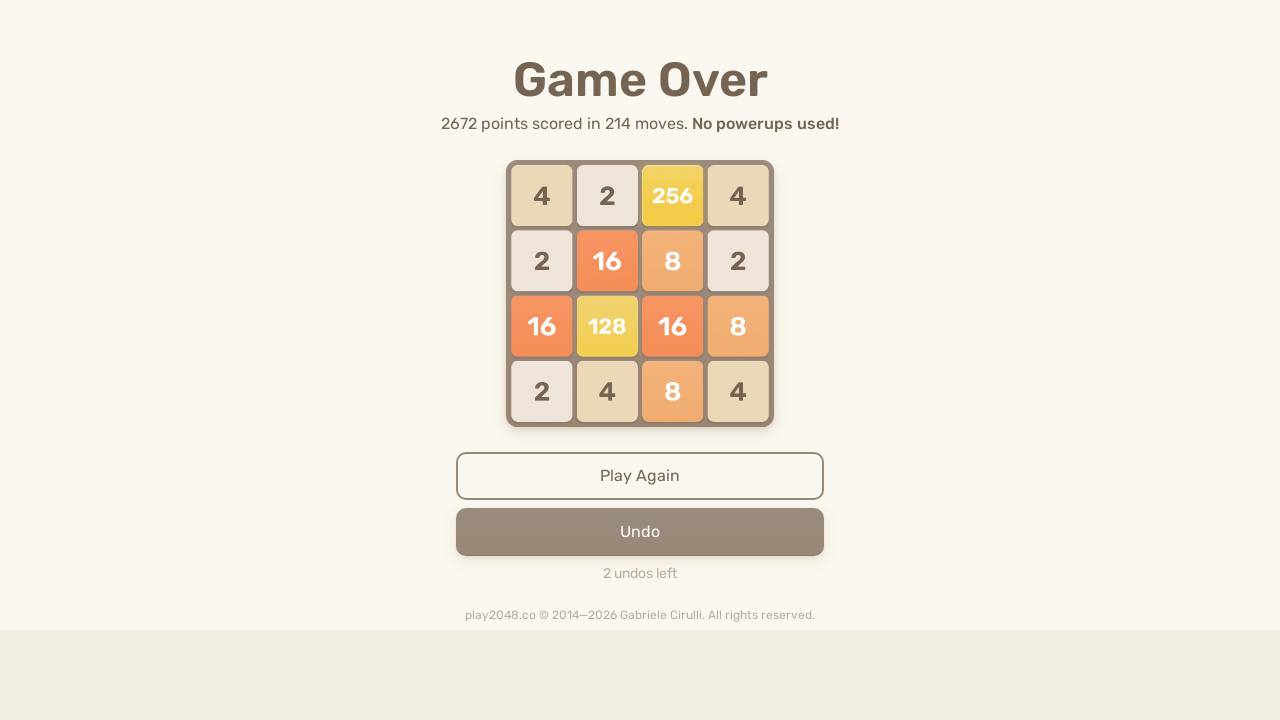

Pressed ArrowRight (iteration 75/100)
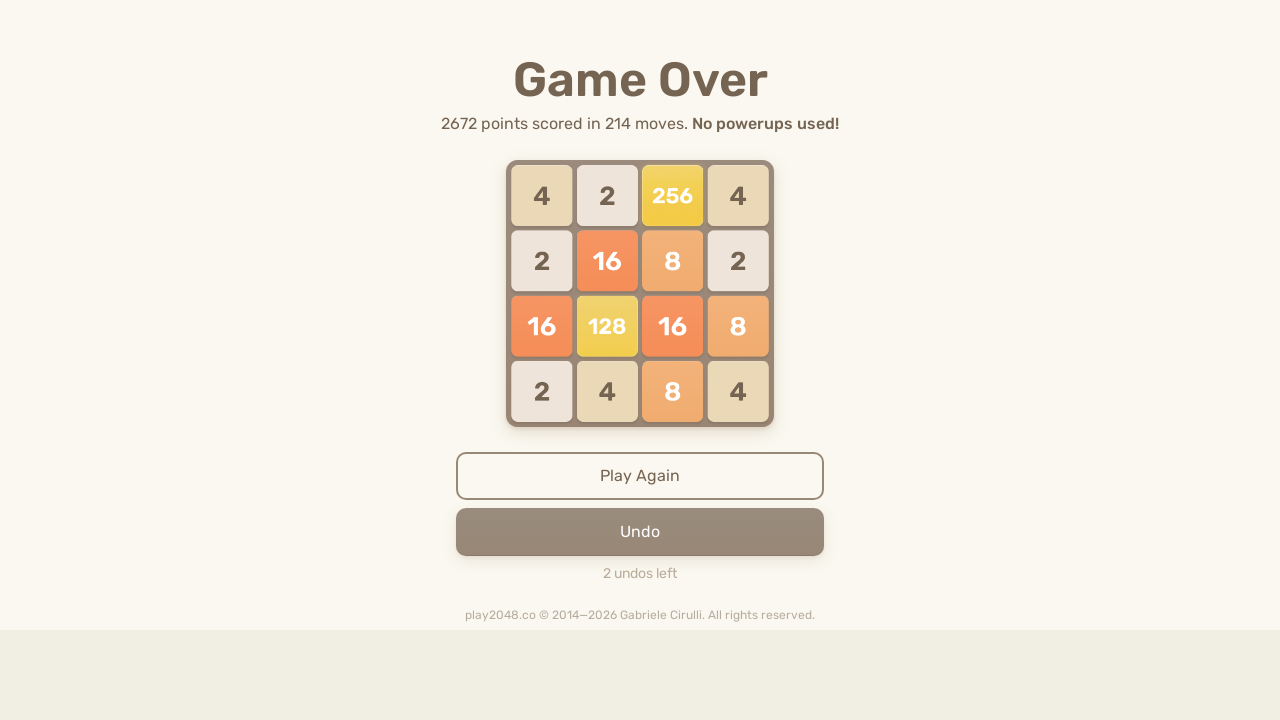

Pressed ArrowDown (iteration 75/100)
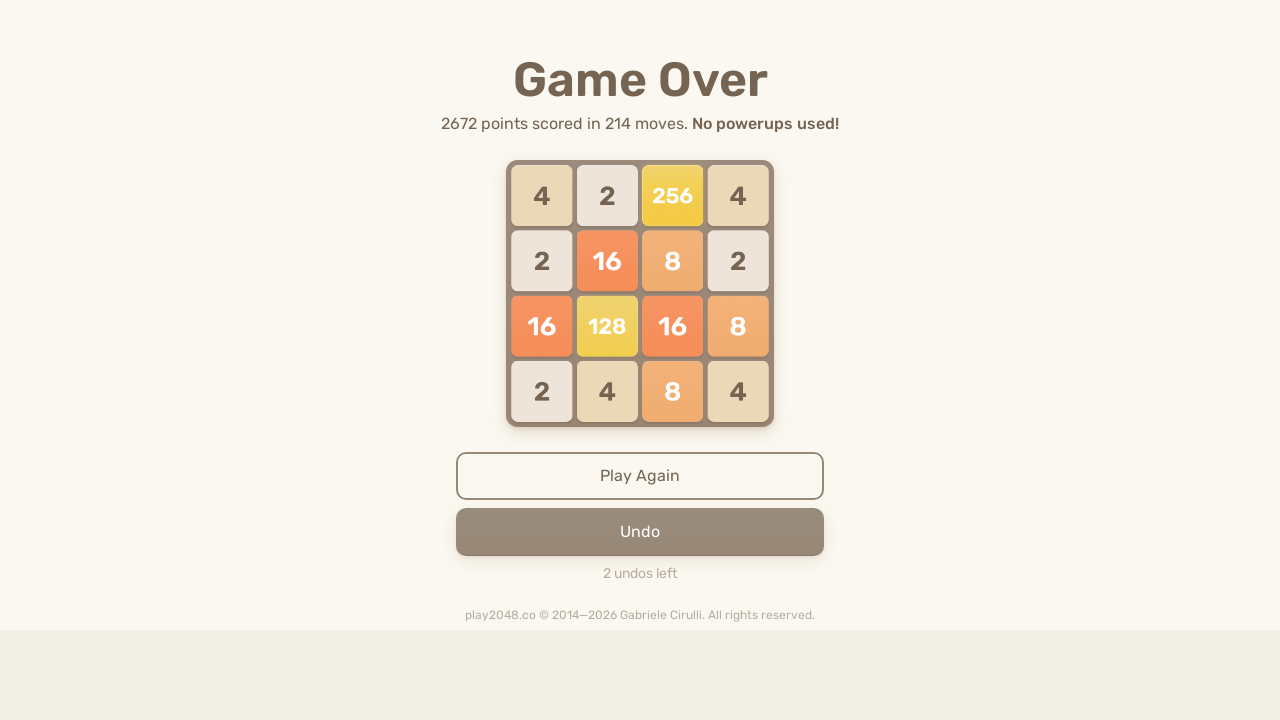

Pressed ArrowLeft (iteration 75/100)
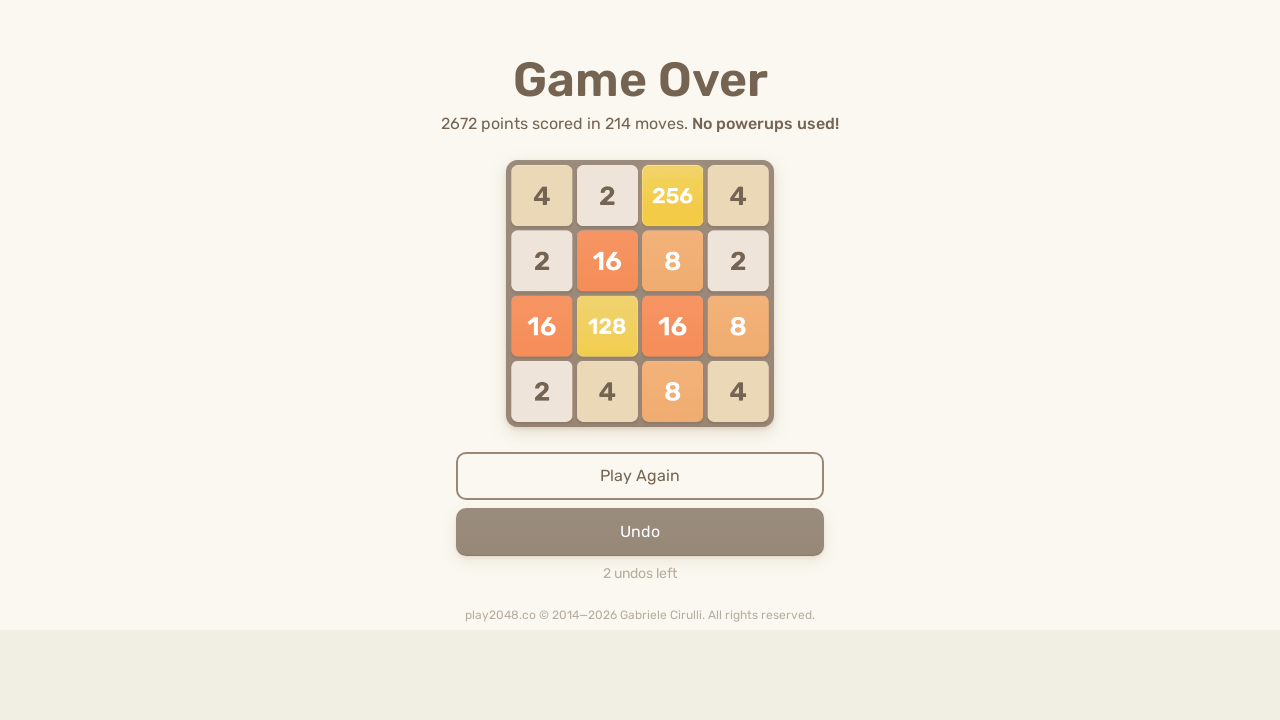

Pressed ArrowUp (iteration 76/100)
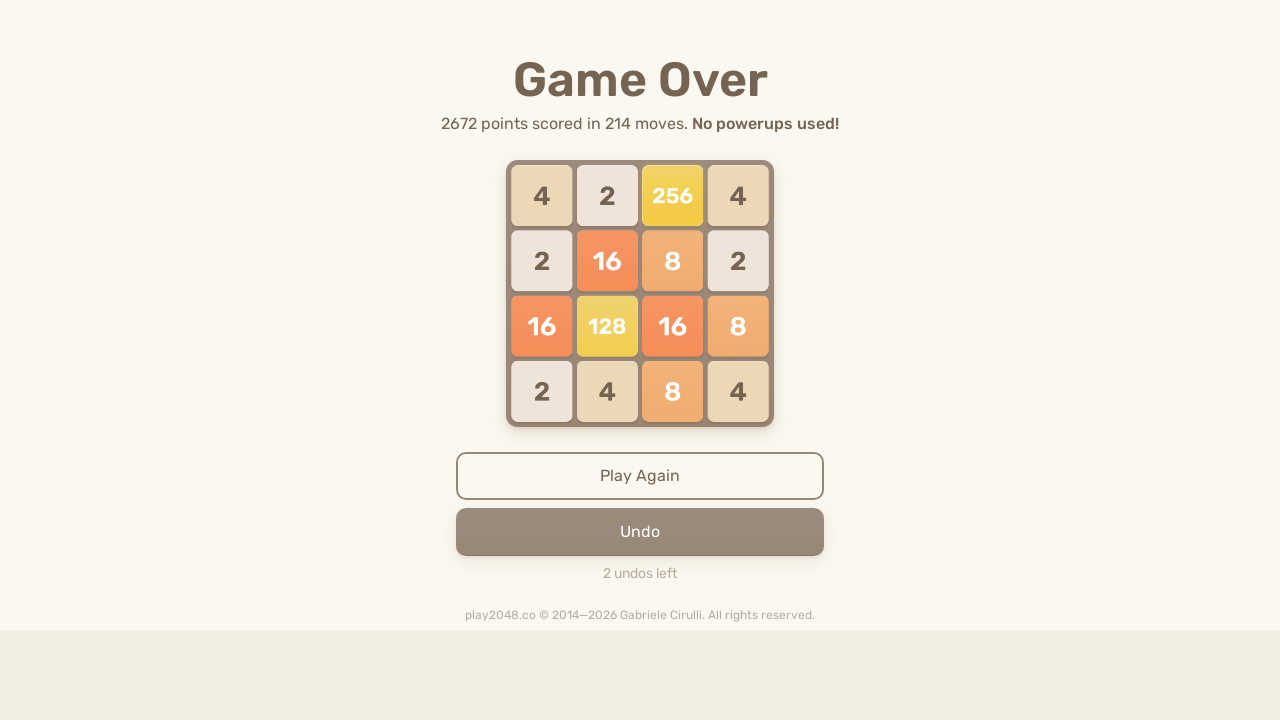

Pressed ArrowRight (iteration 76/100)
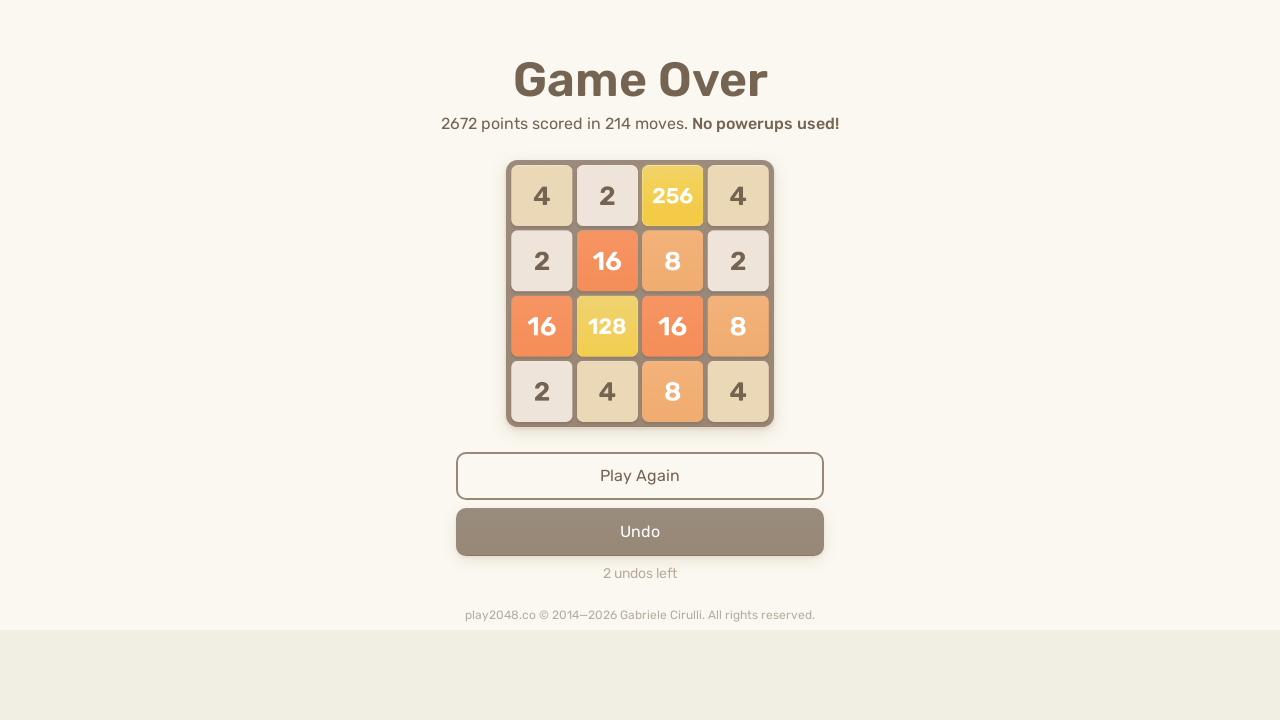

Pressed ArrowDown (iteration 76/100)
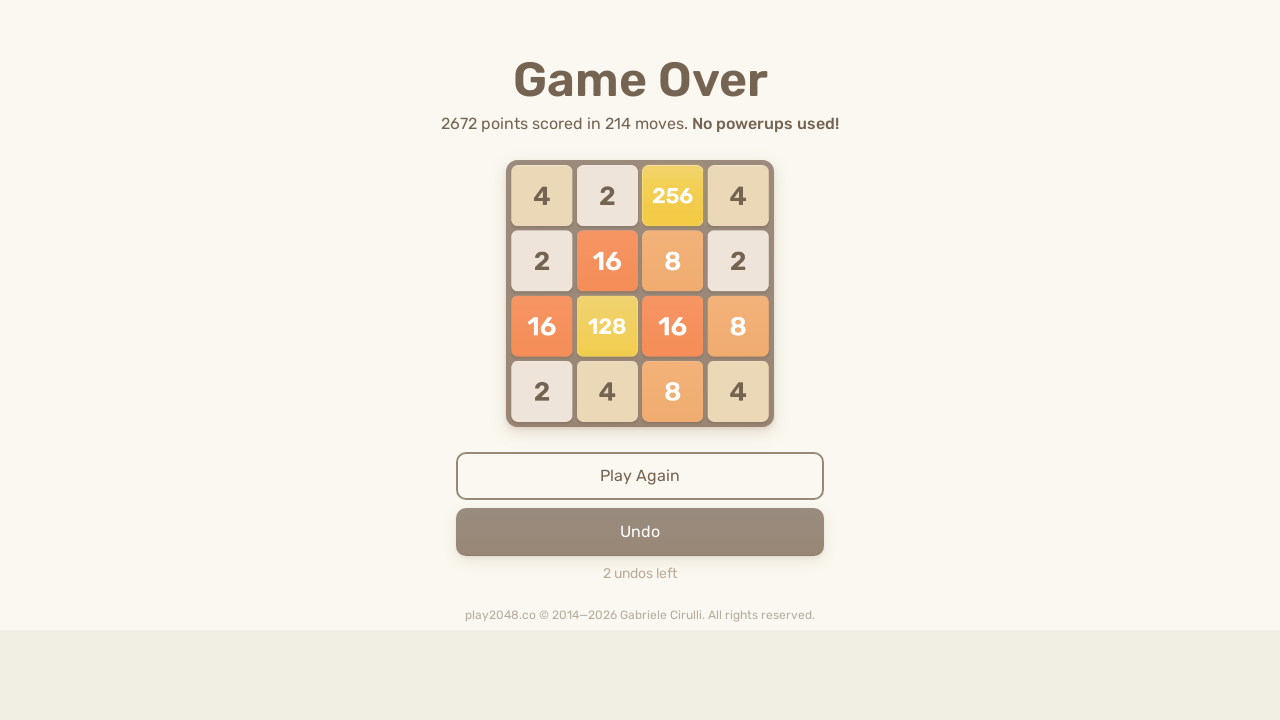

Pressed ArrowLeft (iteration 76/100)
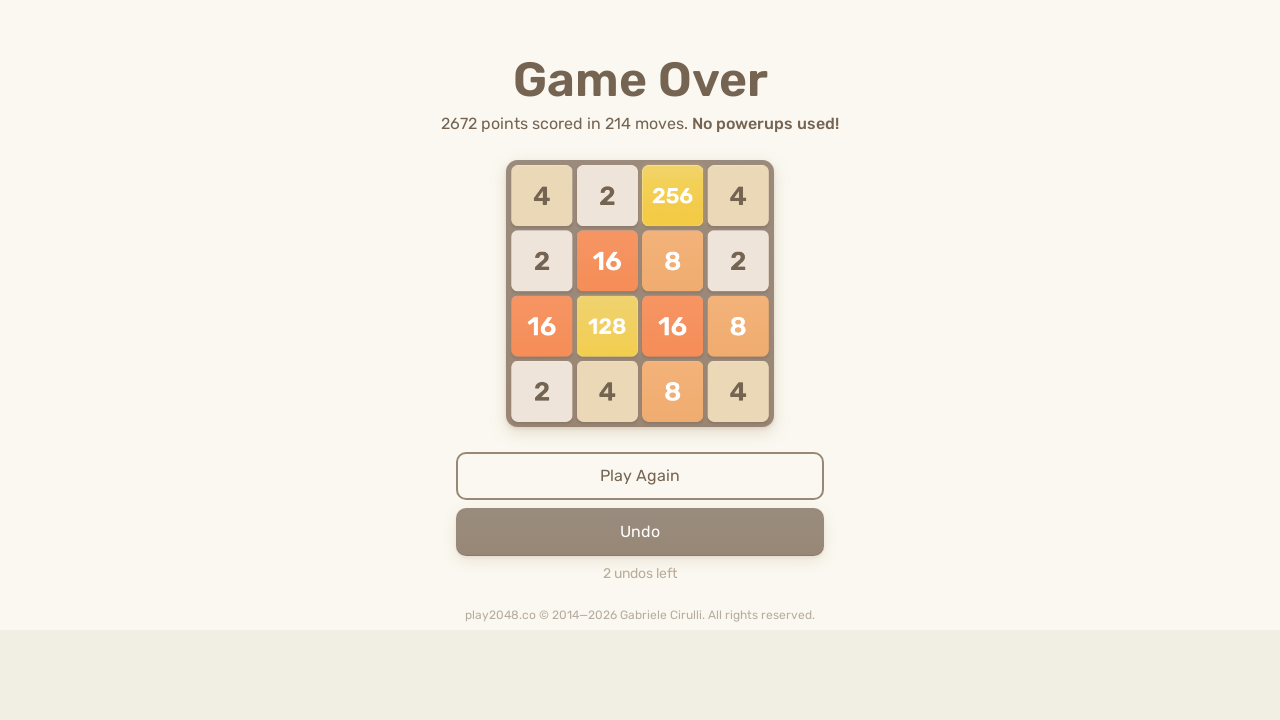

Pressed ArrowUp (iteration 77/100)
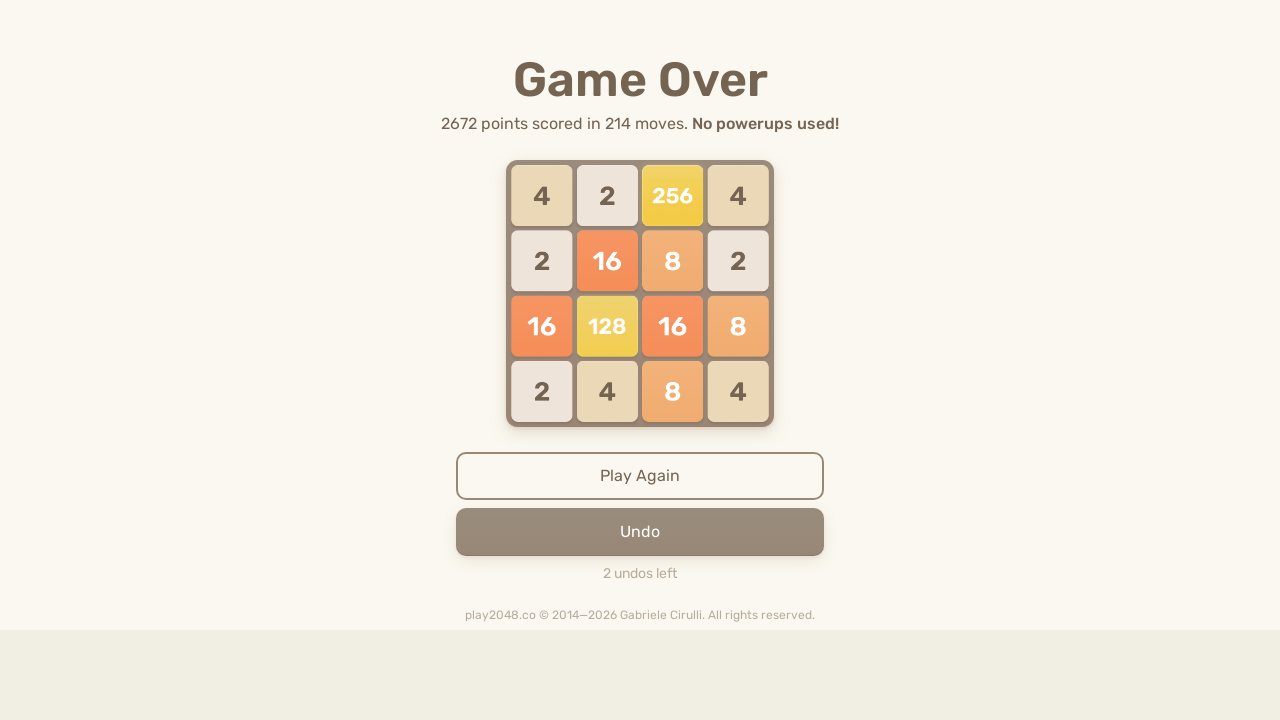

Pressed ArrowRight (iteration 77/100)
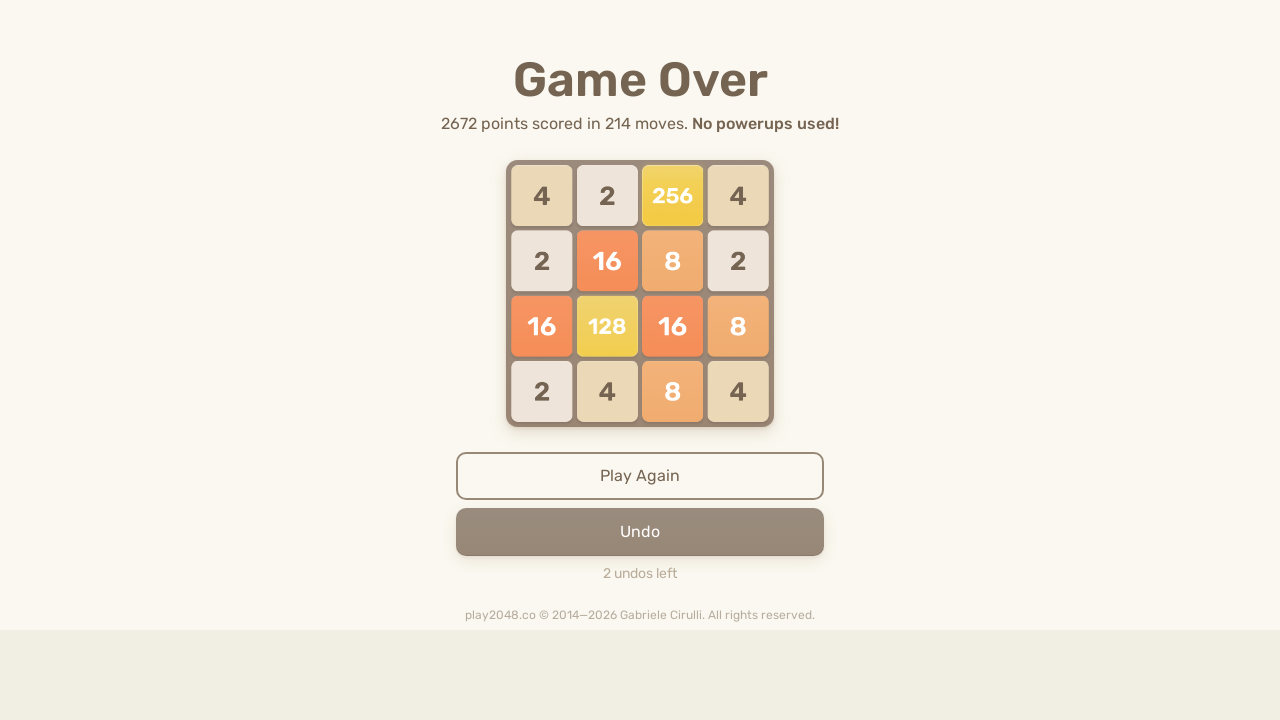

Pressed ArrowDown (iteration 77/100)
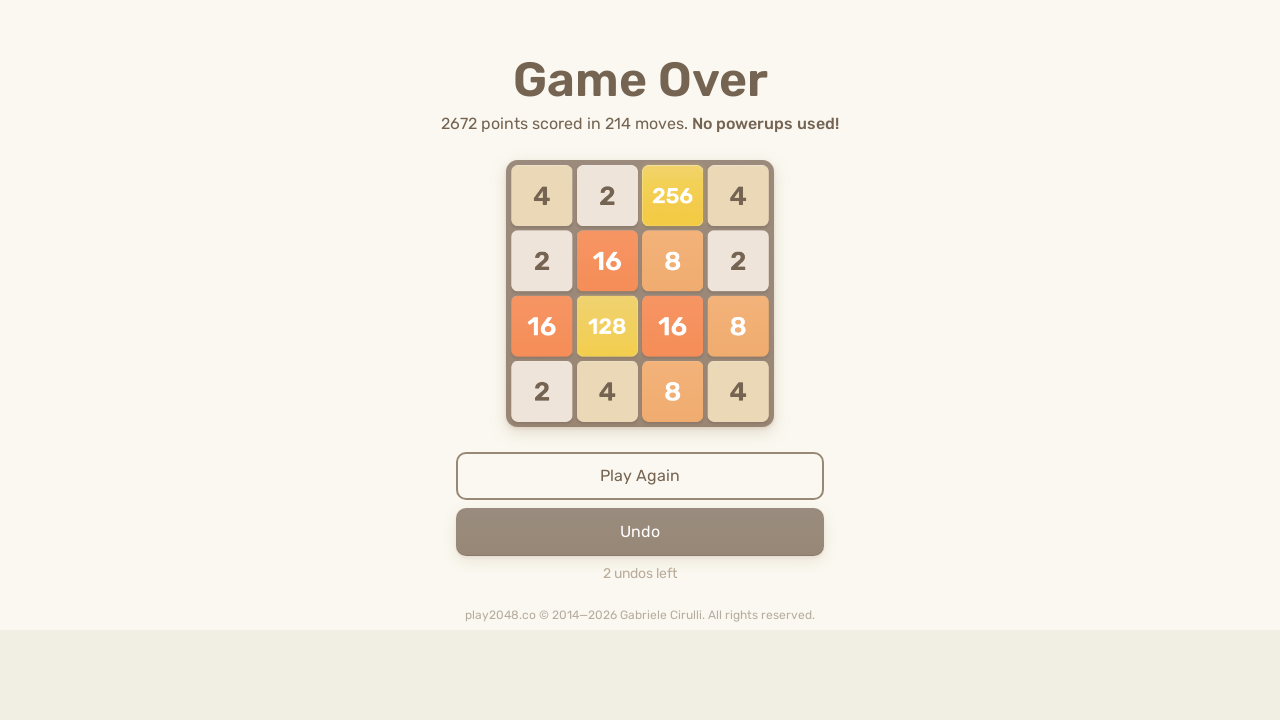

Pressed ArrowLeft (iteration 77/100)
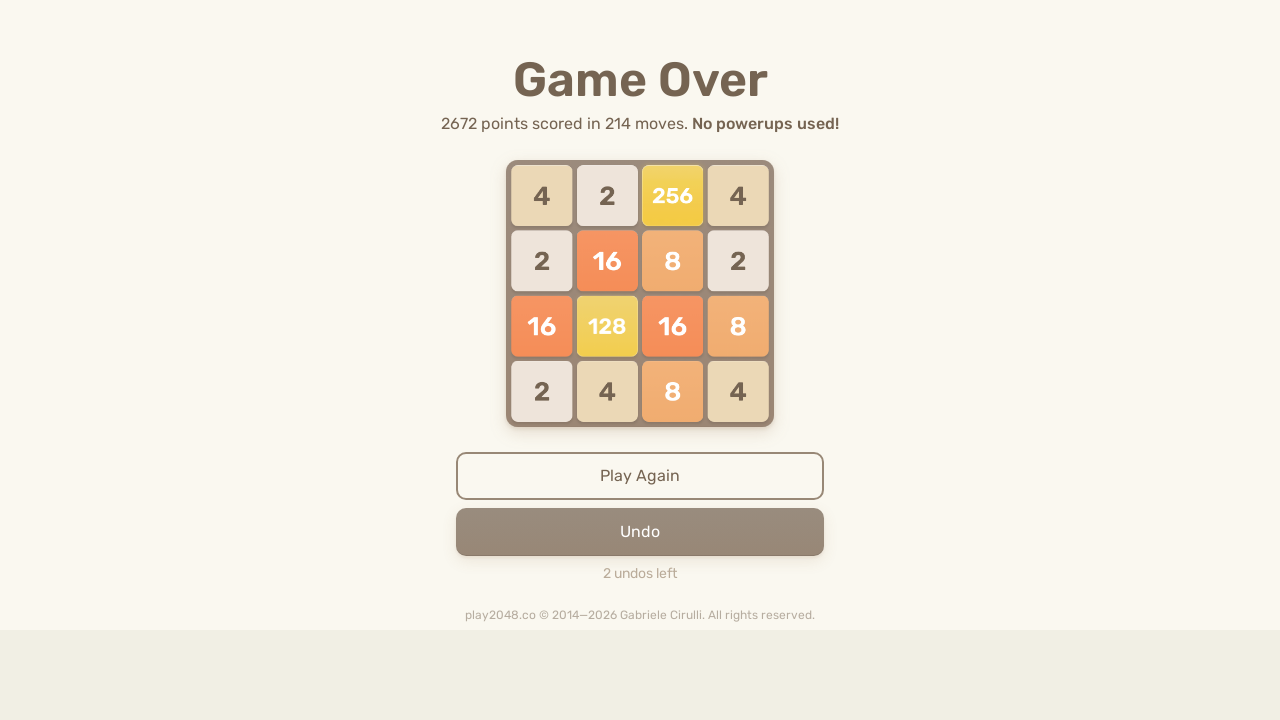

Pressed ArrowUp (iteration 78/100)
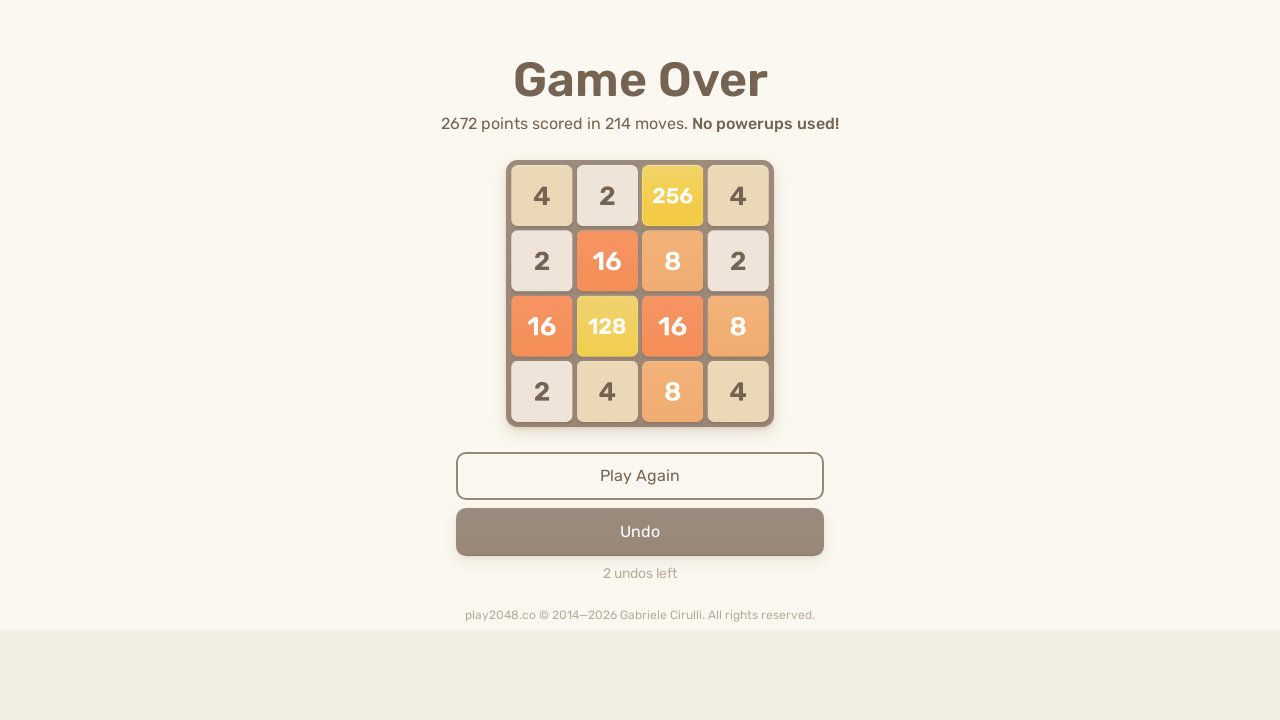

Pressed ArrowRight (iteration 78/100)
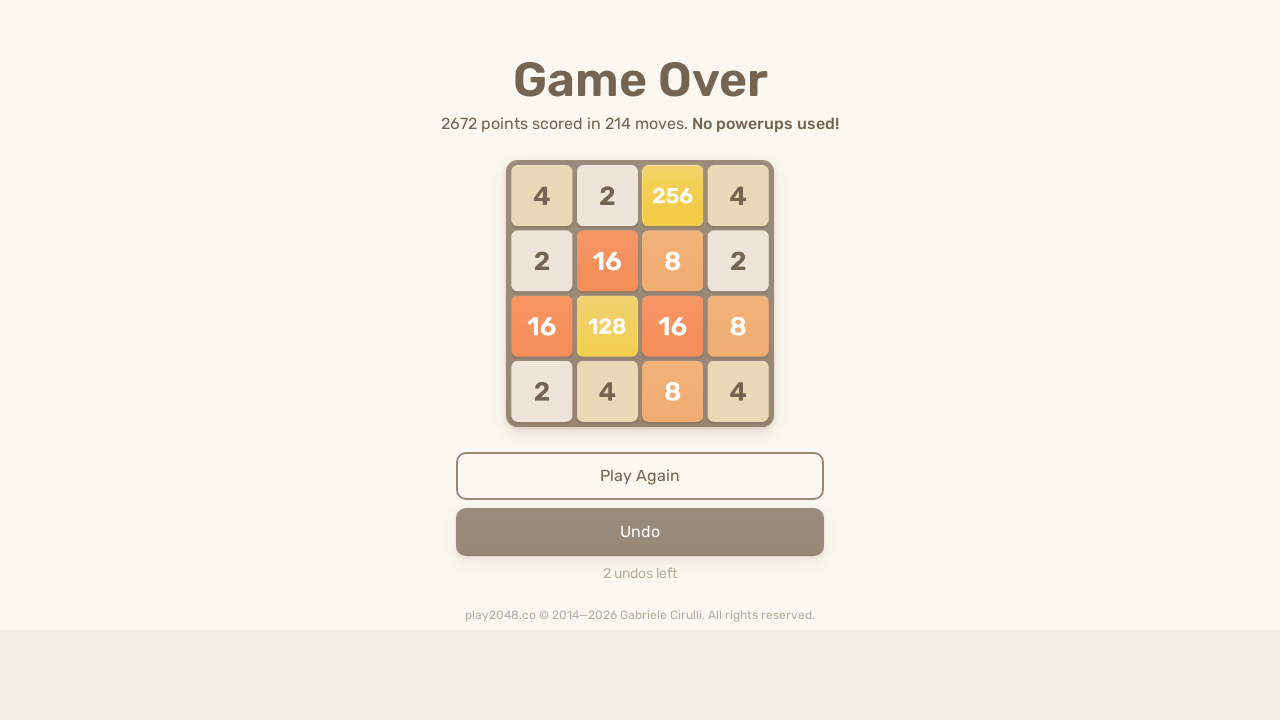

Pressed ArrowDown (iteration 78/100)
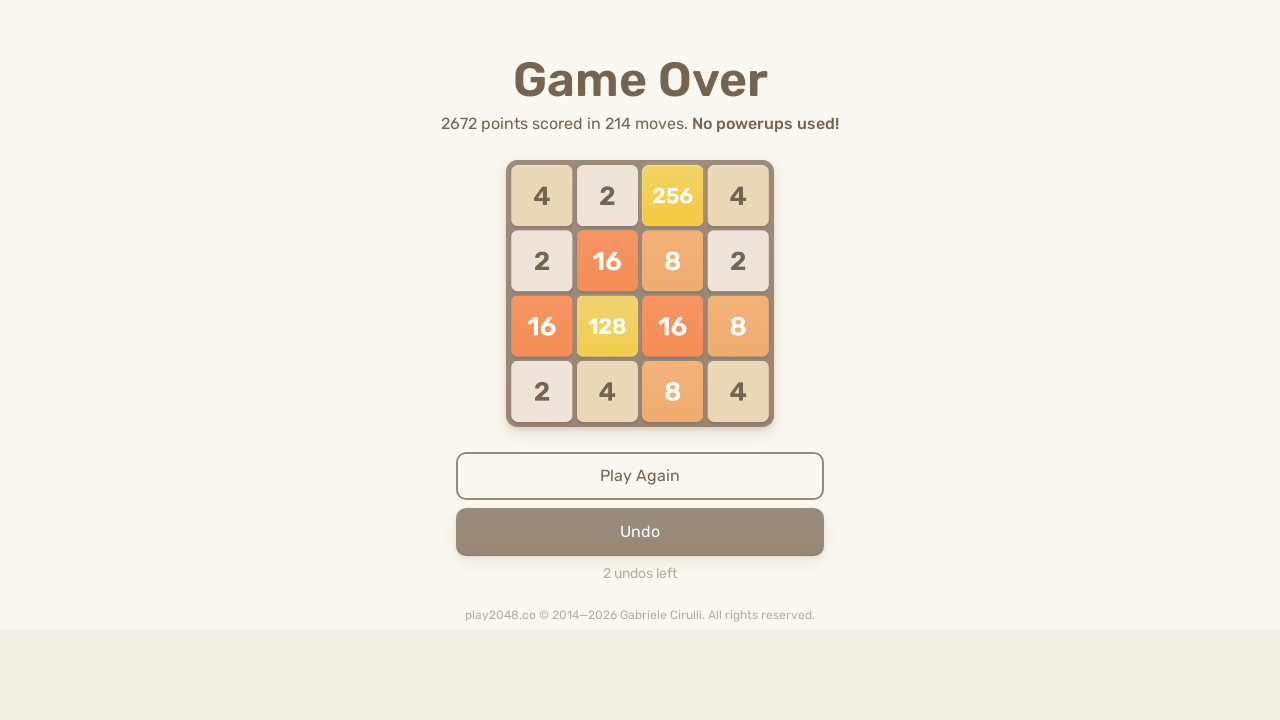

Pressed ArrowLeft (iteration 78/100)
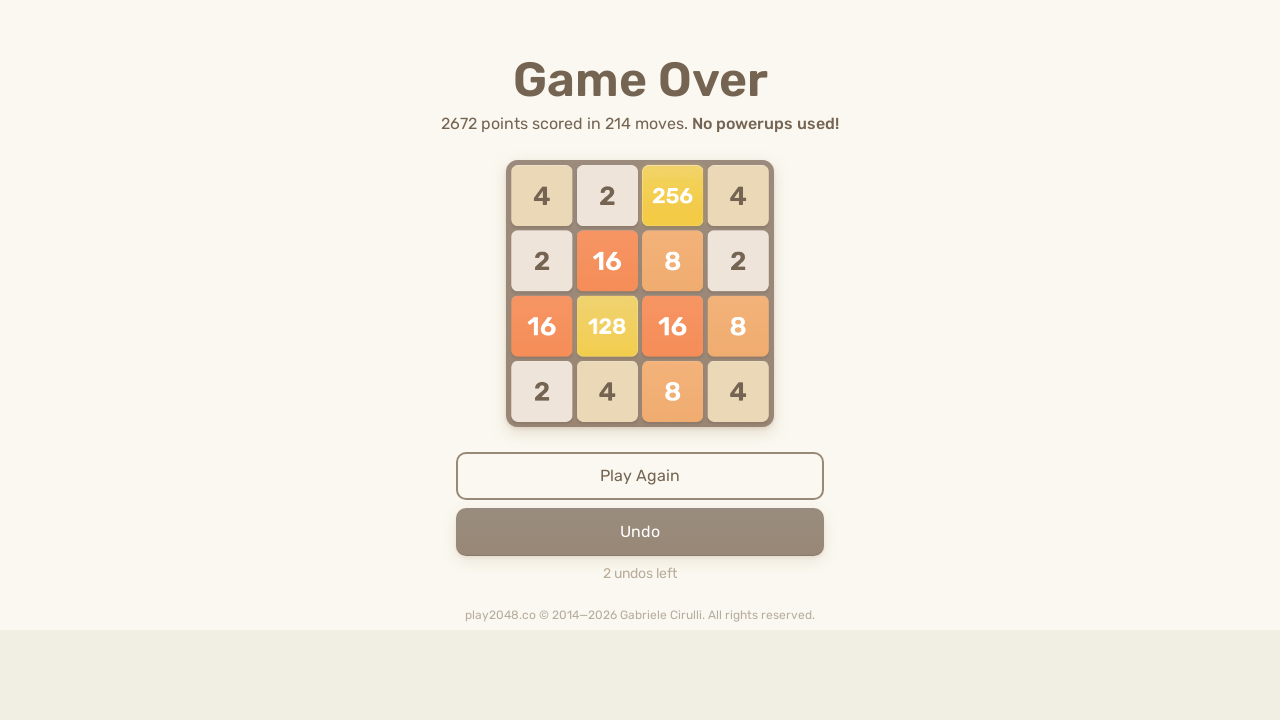

Pressed ArrowUp (iteration 79/100)
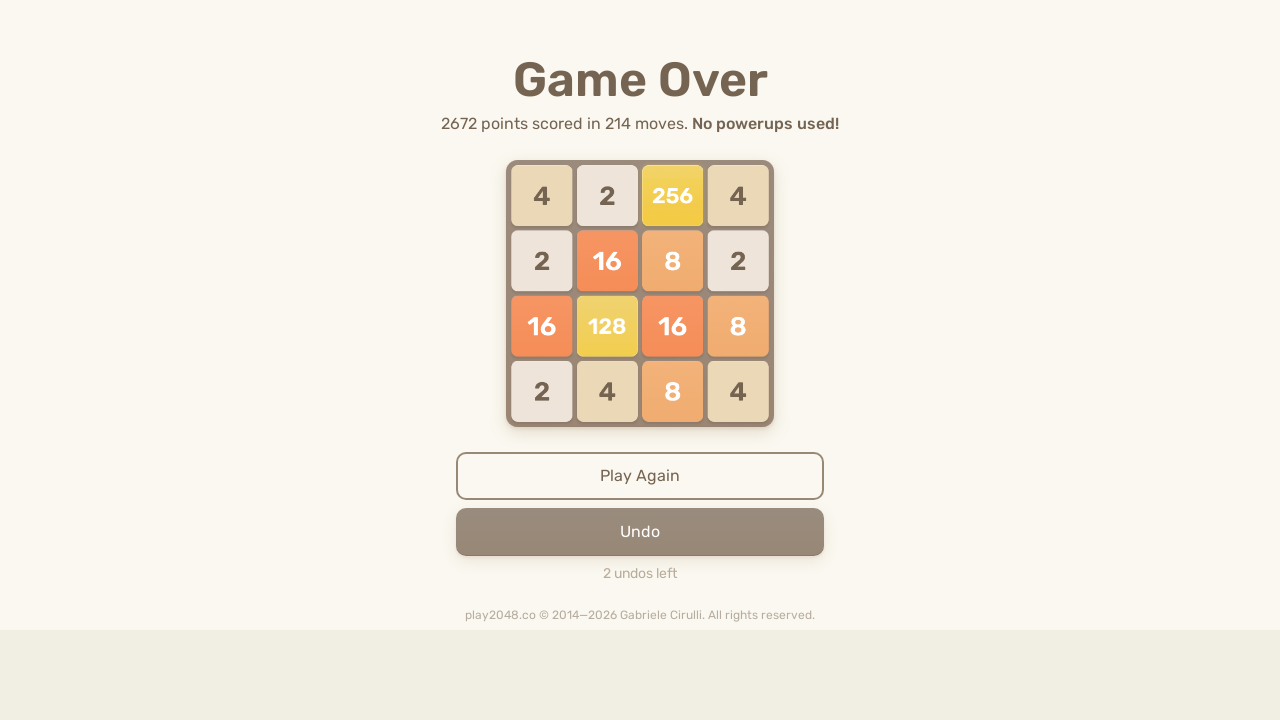

Pressed ArrowRight (iteration 79/100)
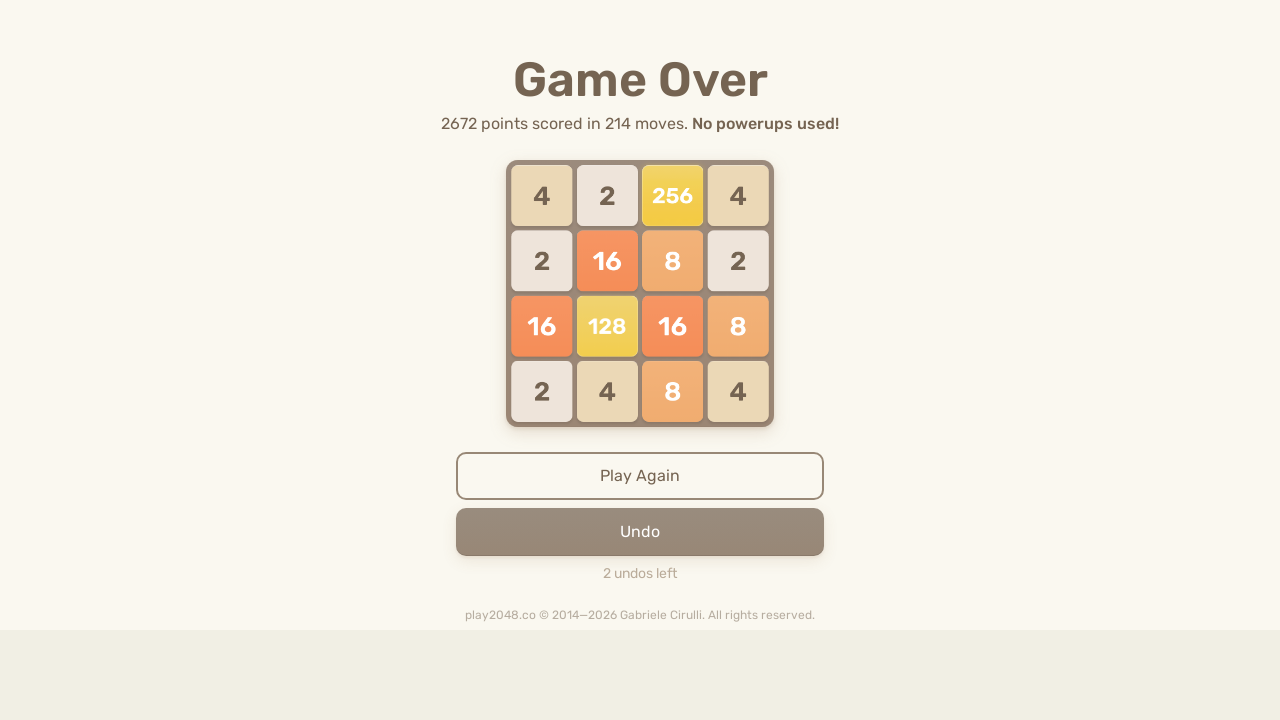

Pressed ArrowDown (iteration 79/100)
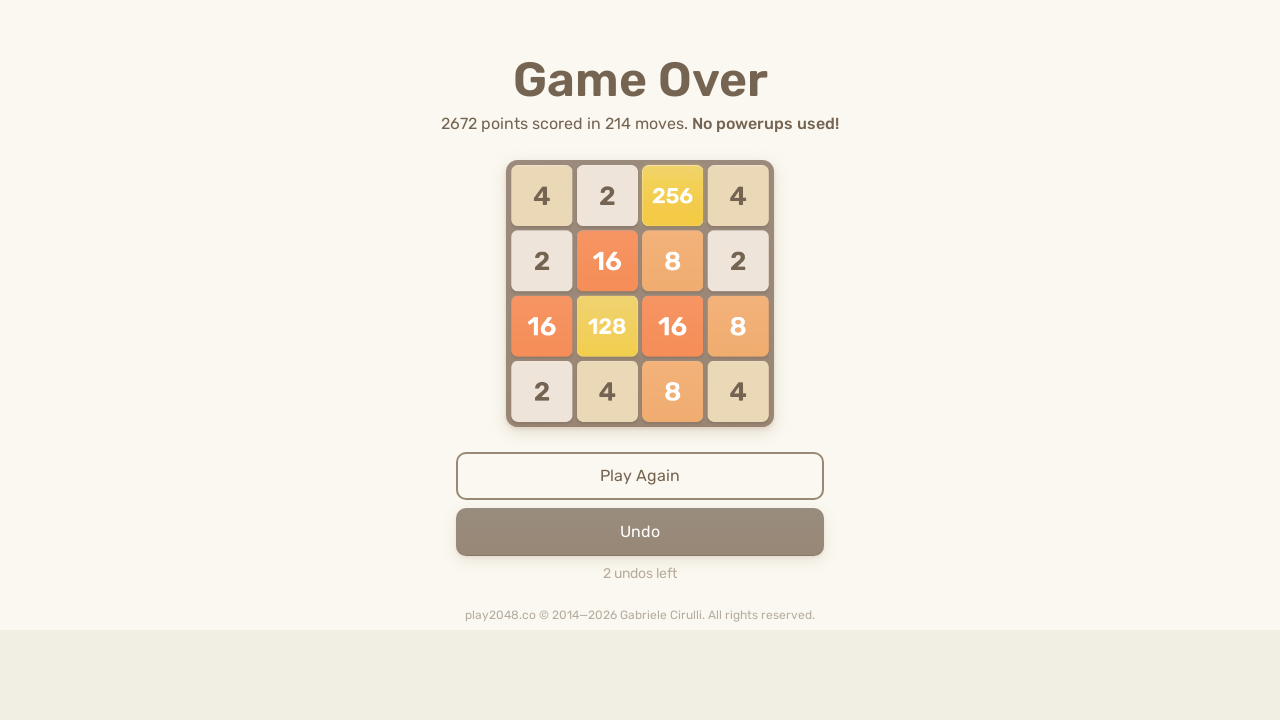

Pressed ArrowLeft (iteration 79/100)
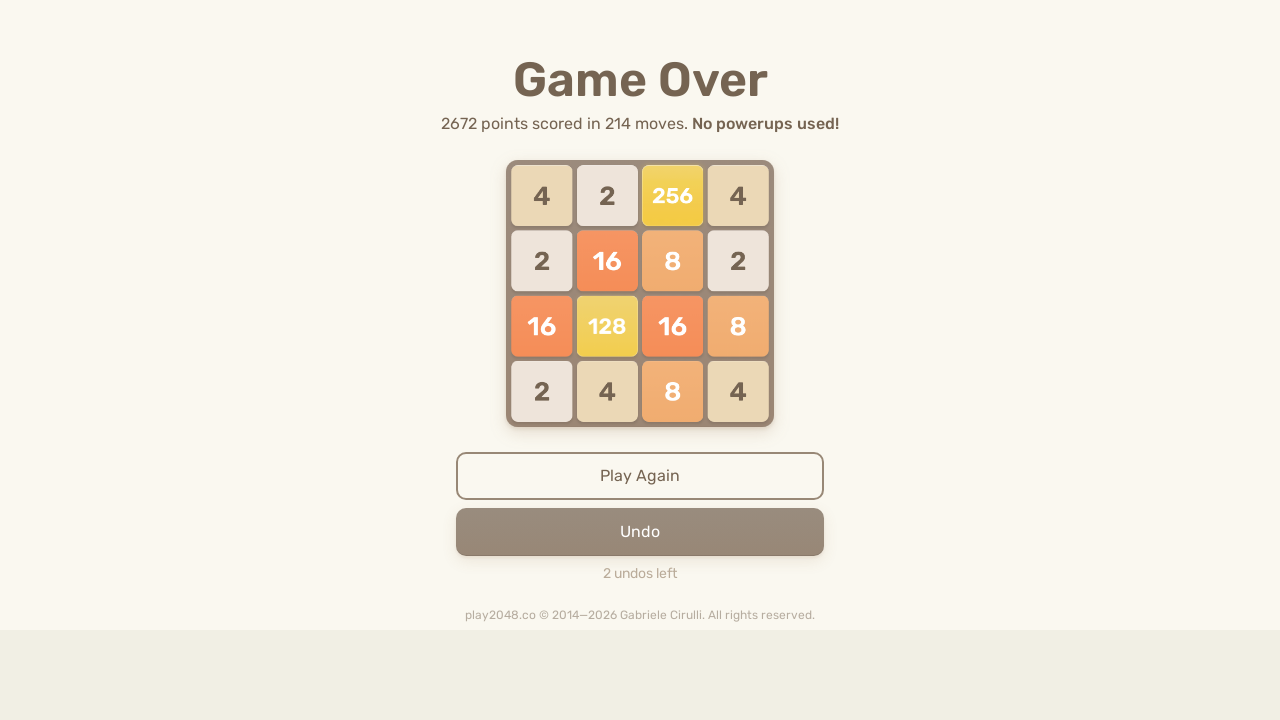

Pressed ArrowUp (iteration 80/100)
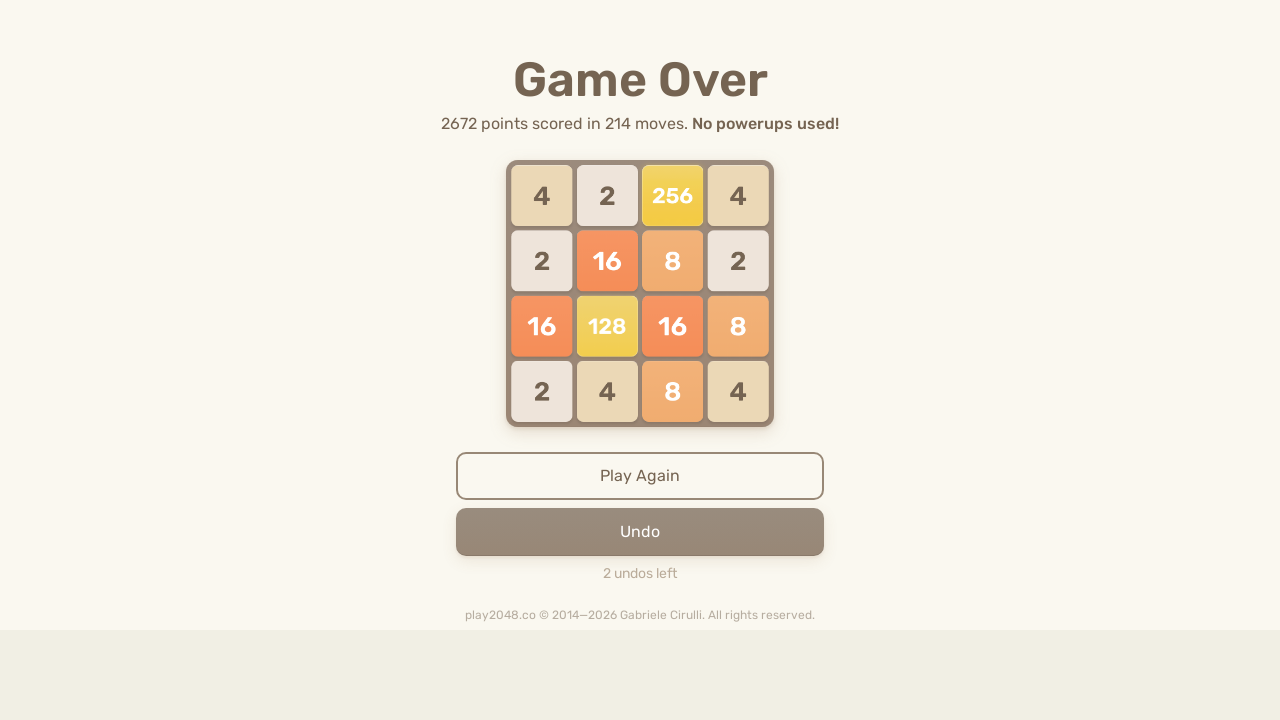

Pressed ArrowRight (iteration 80/100)
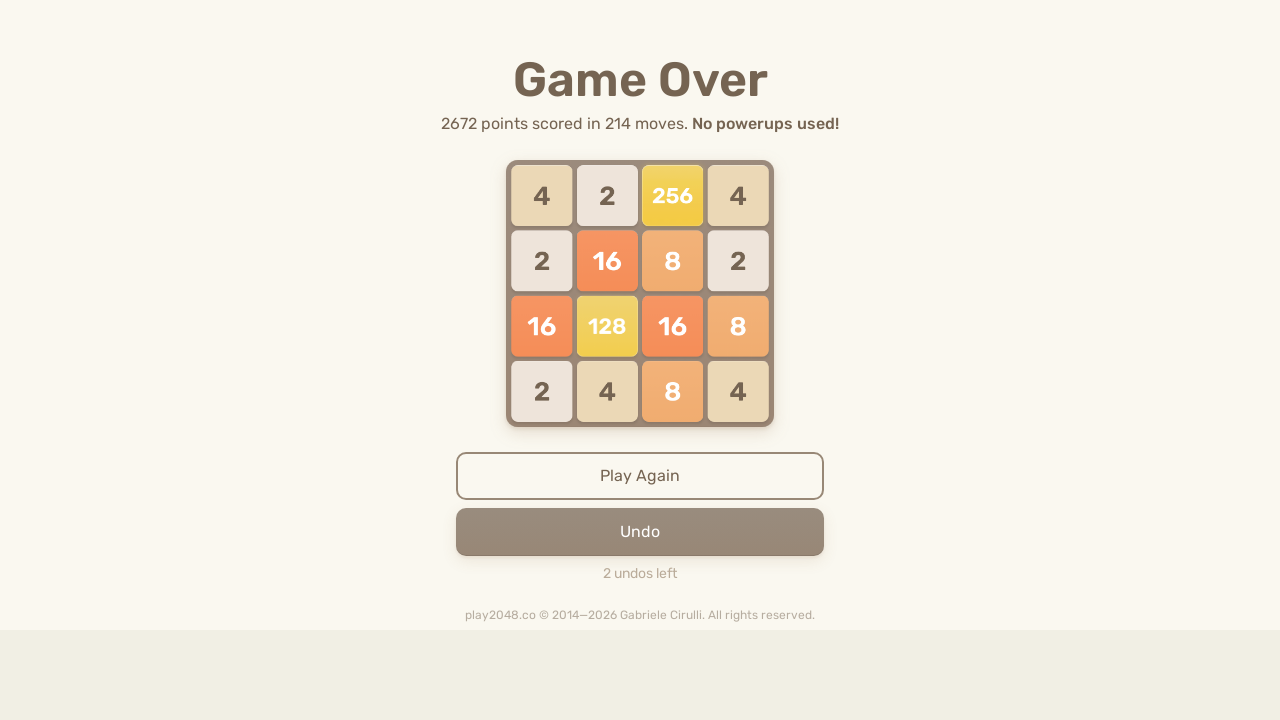

Pressed ArrowDown (iteration 80/100)
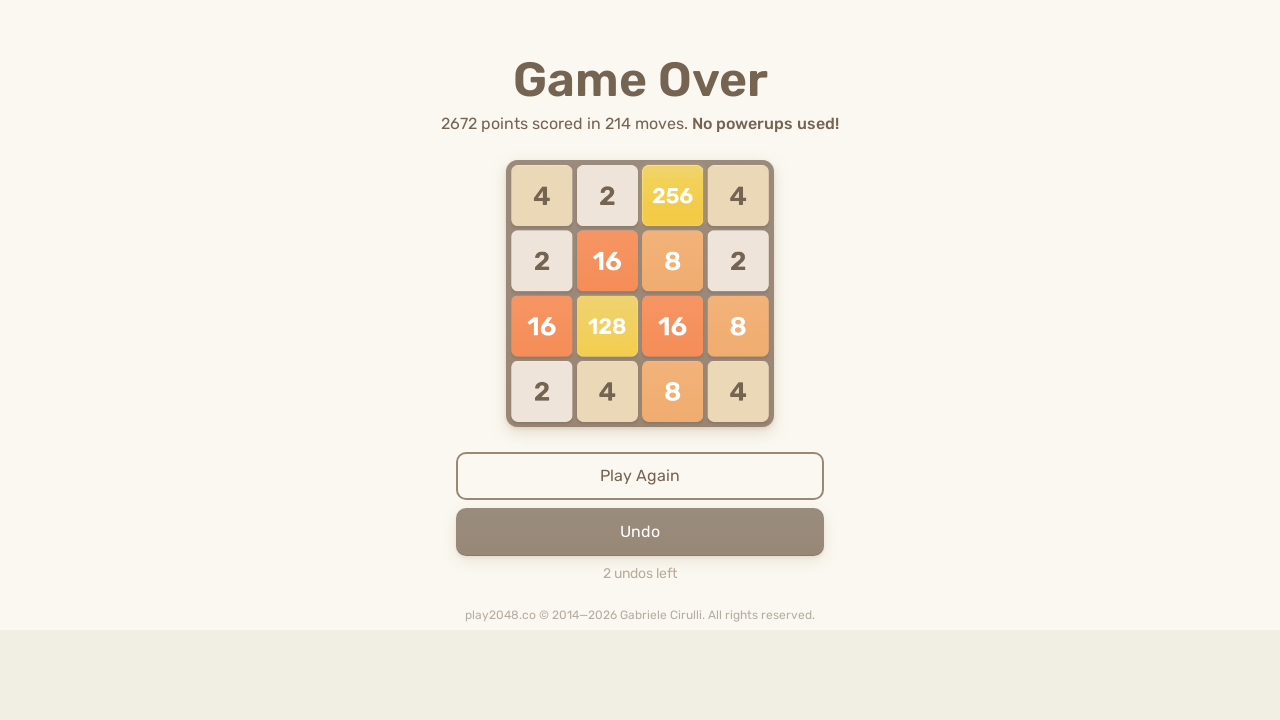

Pressed ArrowLeft (iteration 80/100)
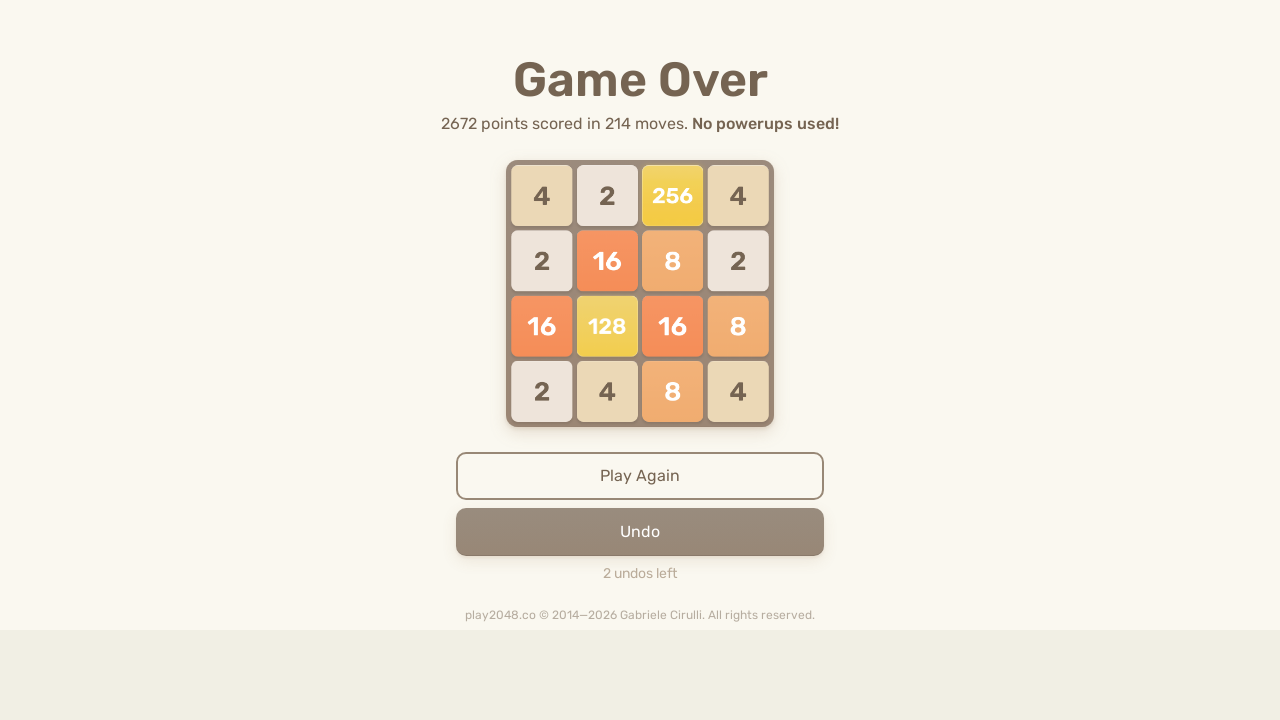

Pressed ArrowUp (iteration 81/100)
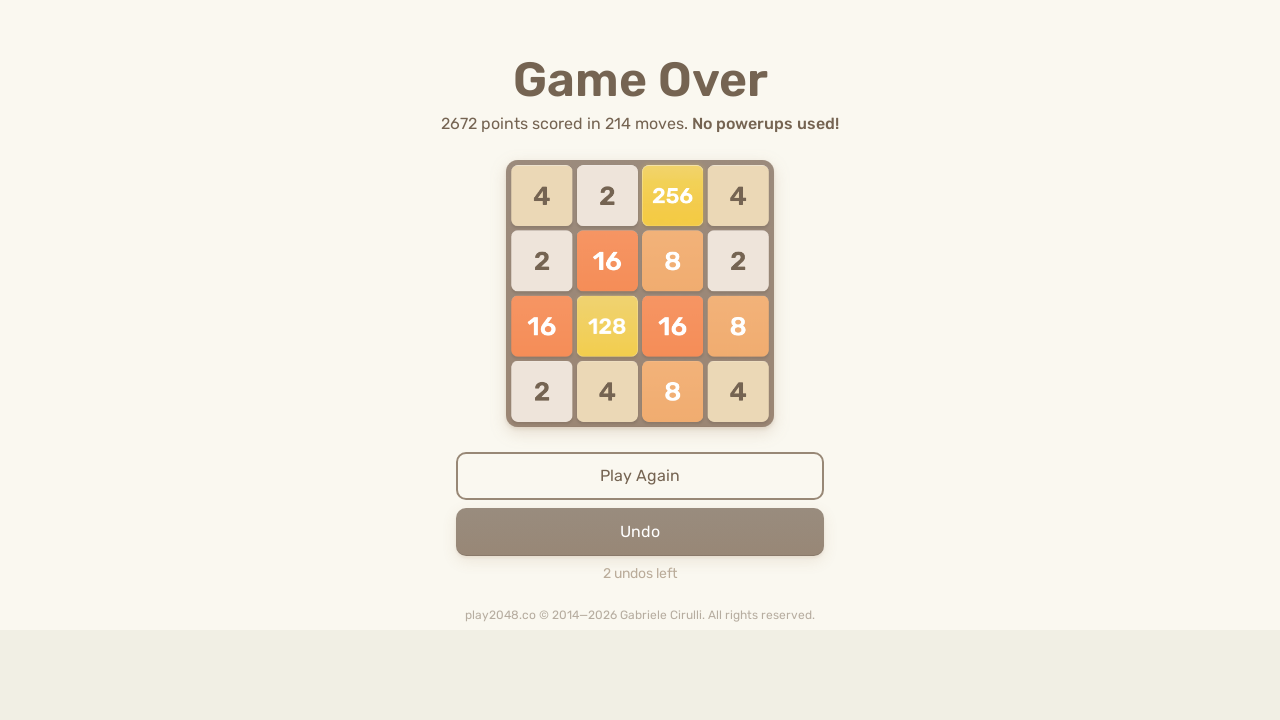

Pressed ArrowRight (iteration 81/100)
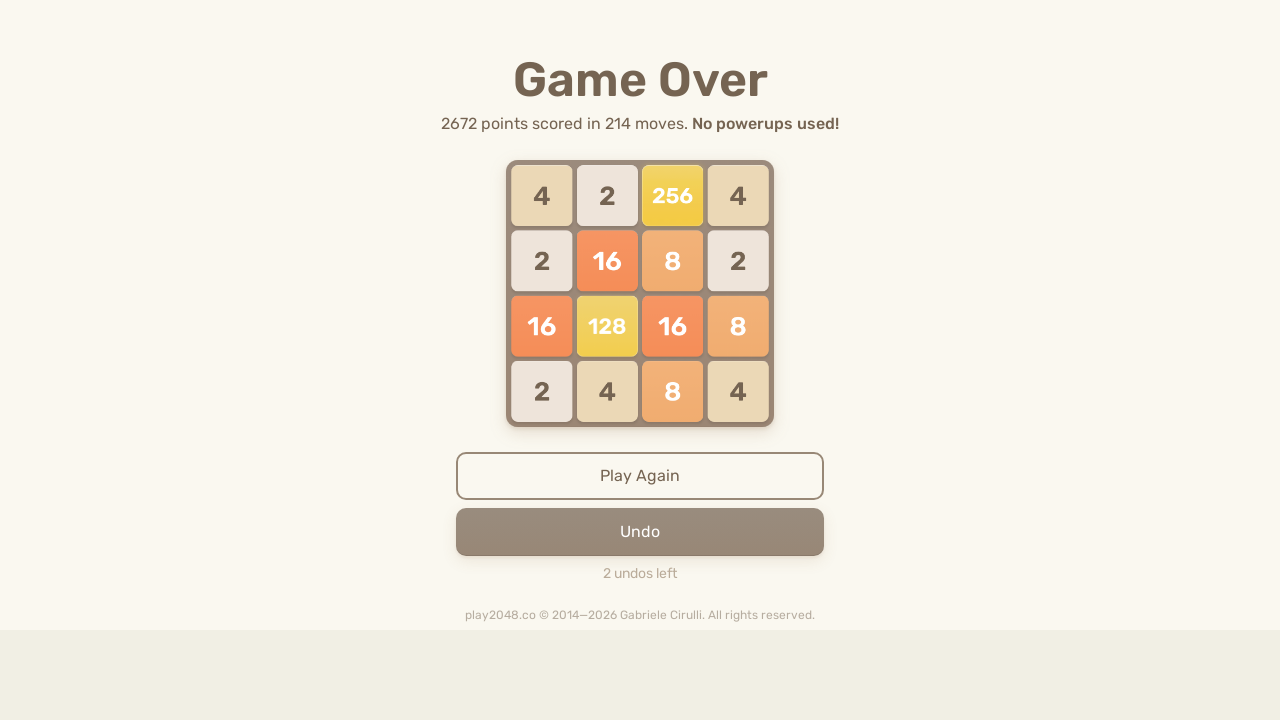

Pressed ArrowDown (iteration 81/100)
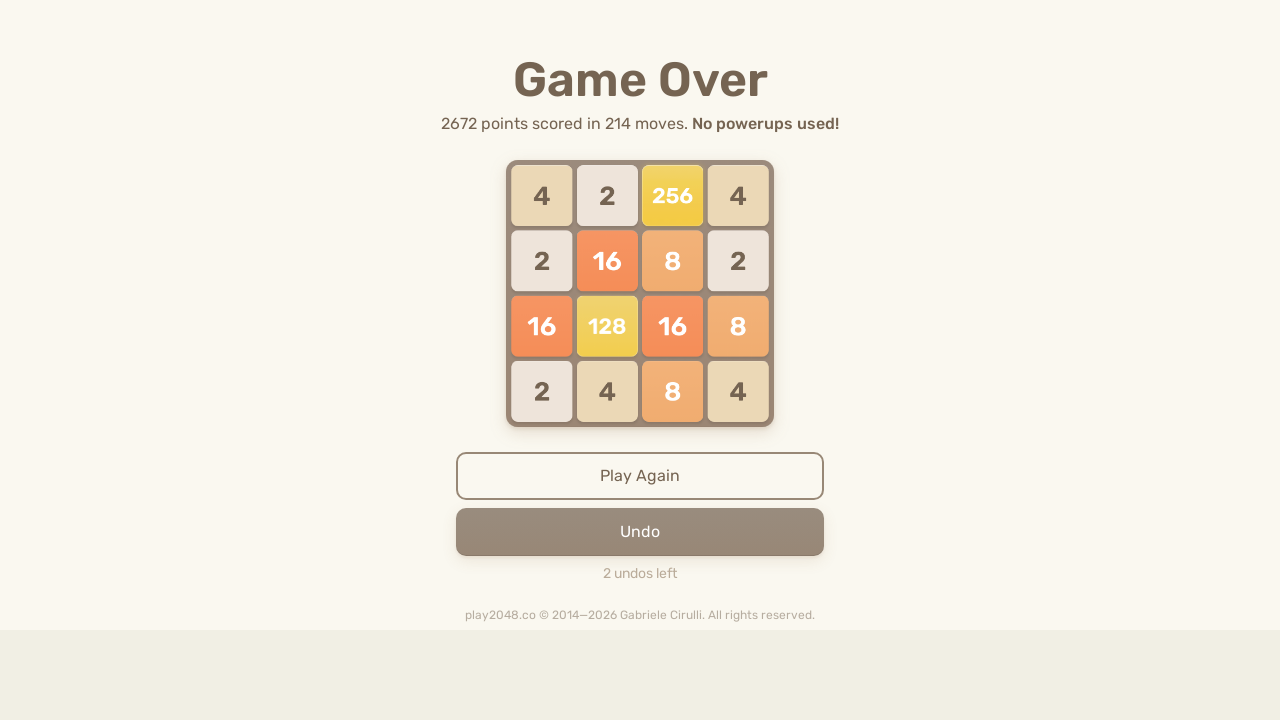

Pressed ArrowLeft (iteration 81/100)
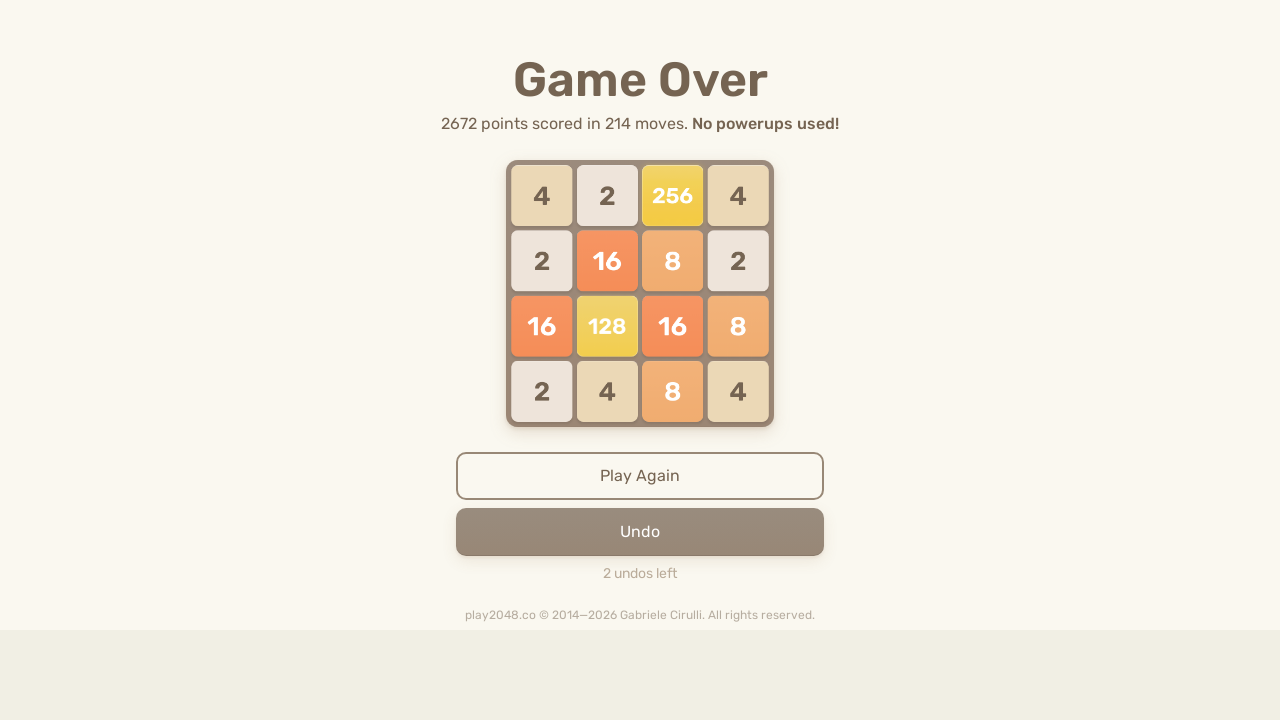

Pressed ArrowUp (iteration 82/100)
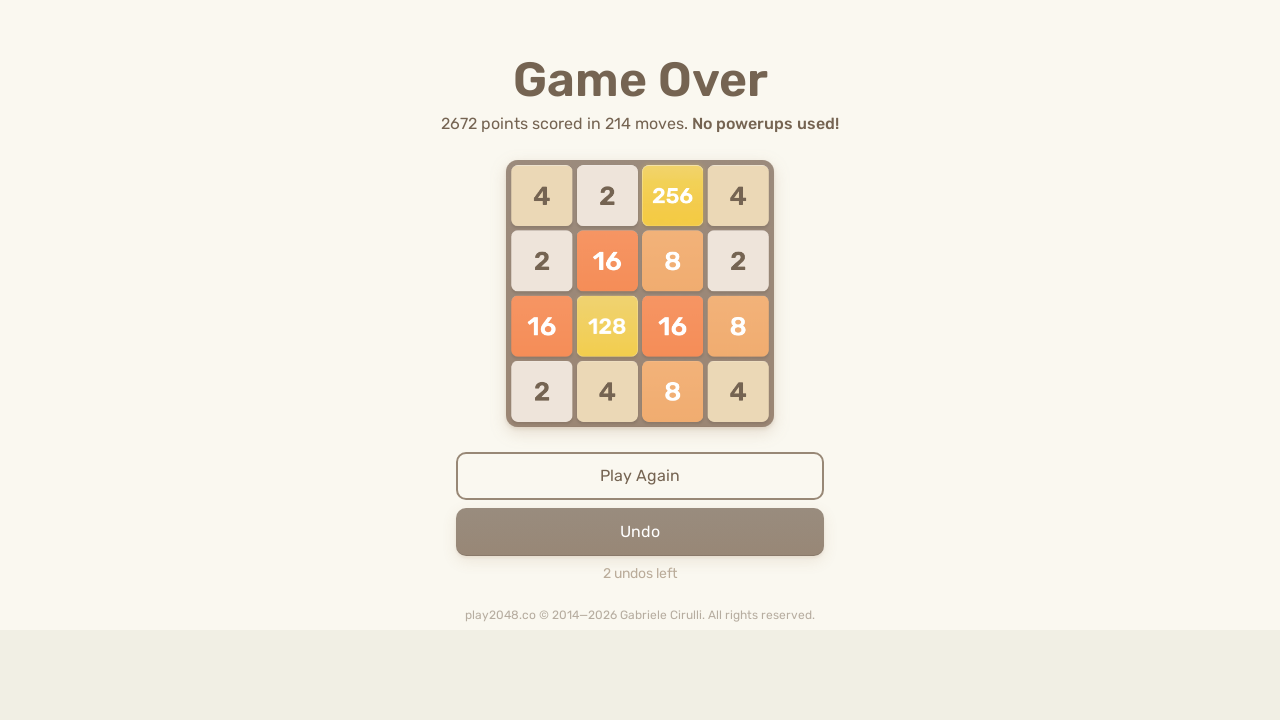

Pressed ArrowRight (iteration 82/100)
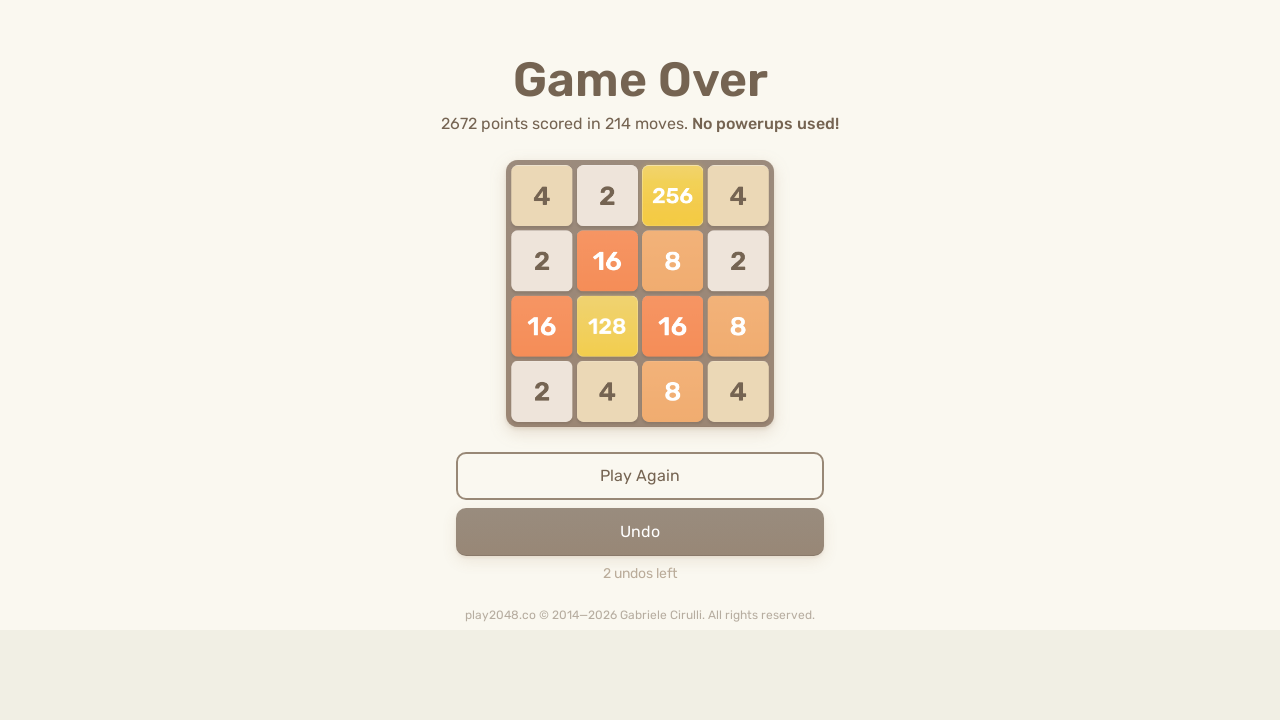

Pressed ArrowDown (iteration 82/100)
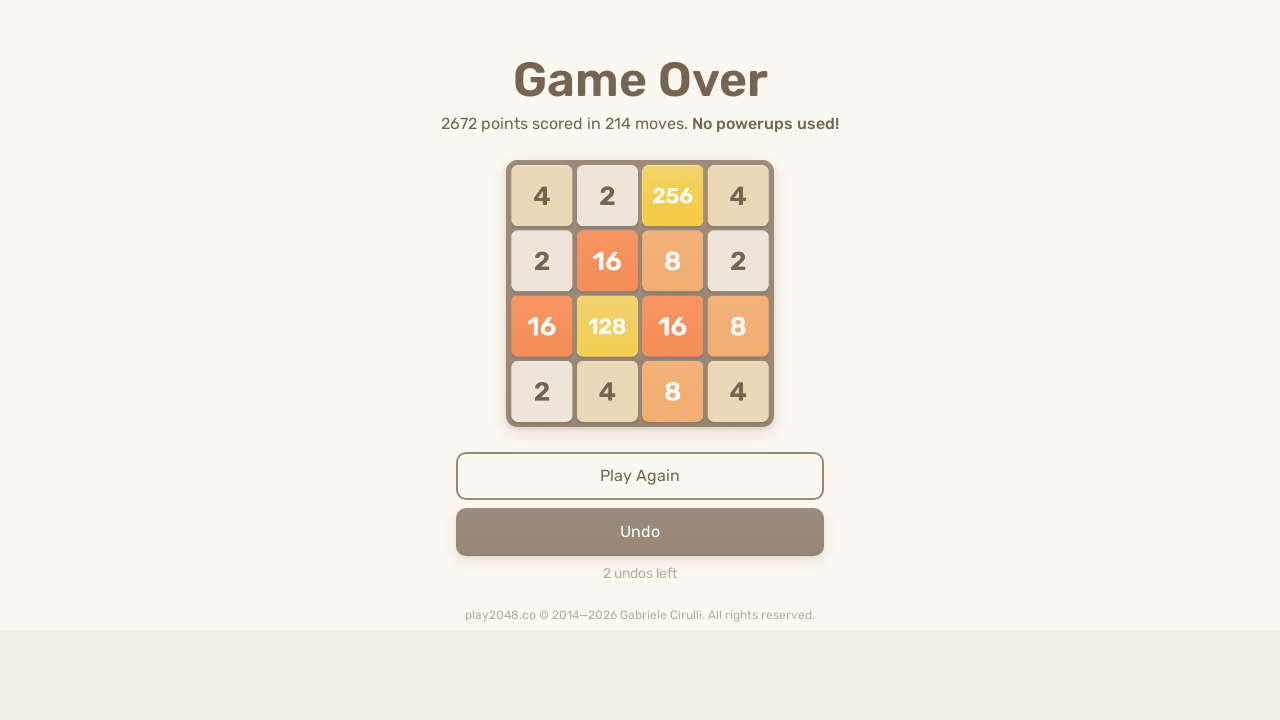

Pressed ArrowLeft (iteration 82/100)
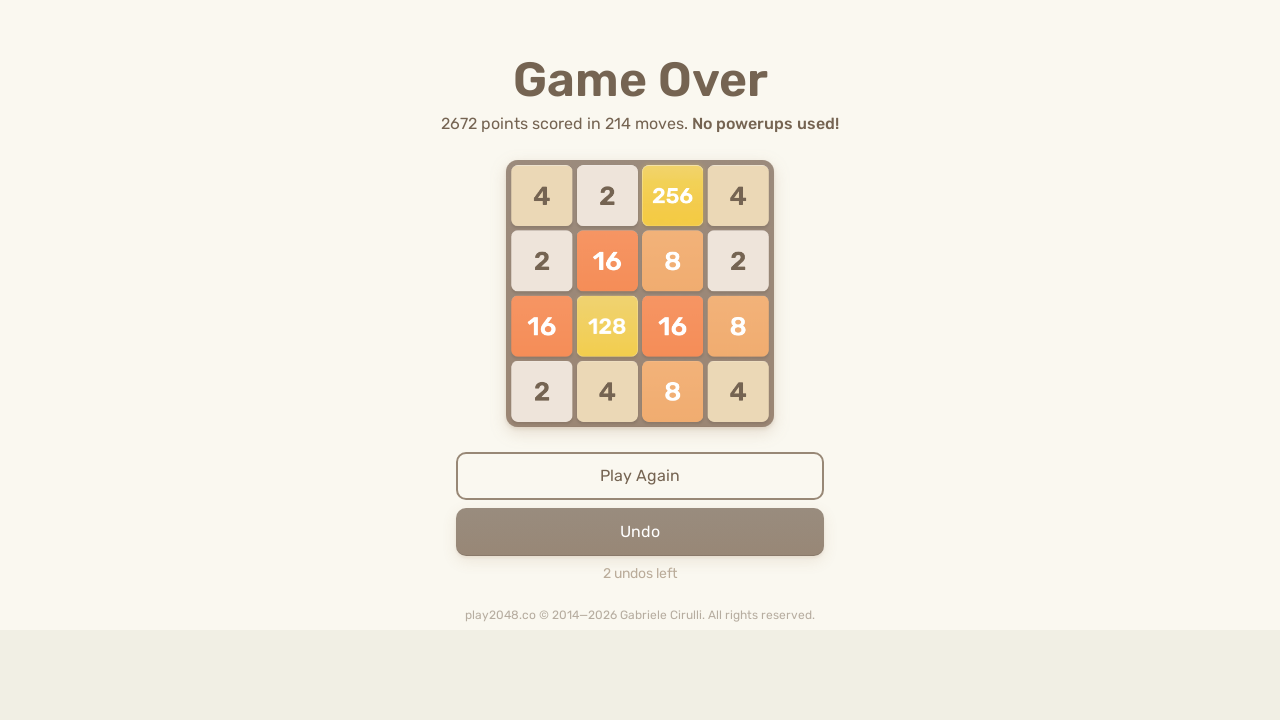

Pressed ArrowUp (iteration 83/100)
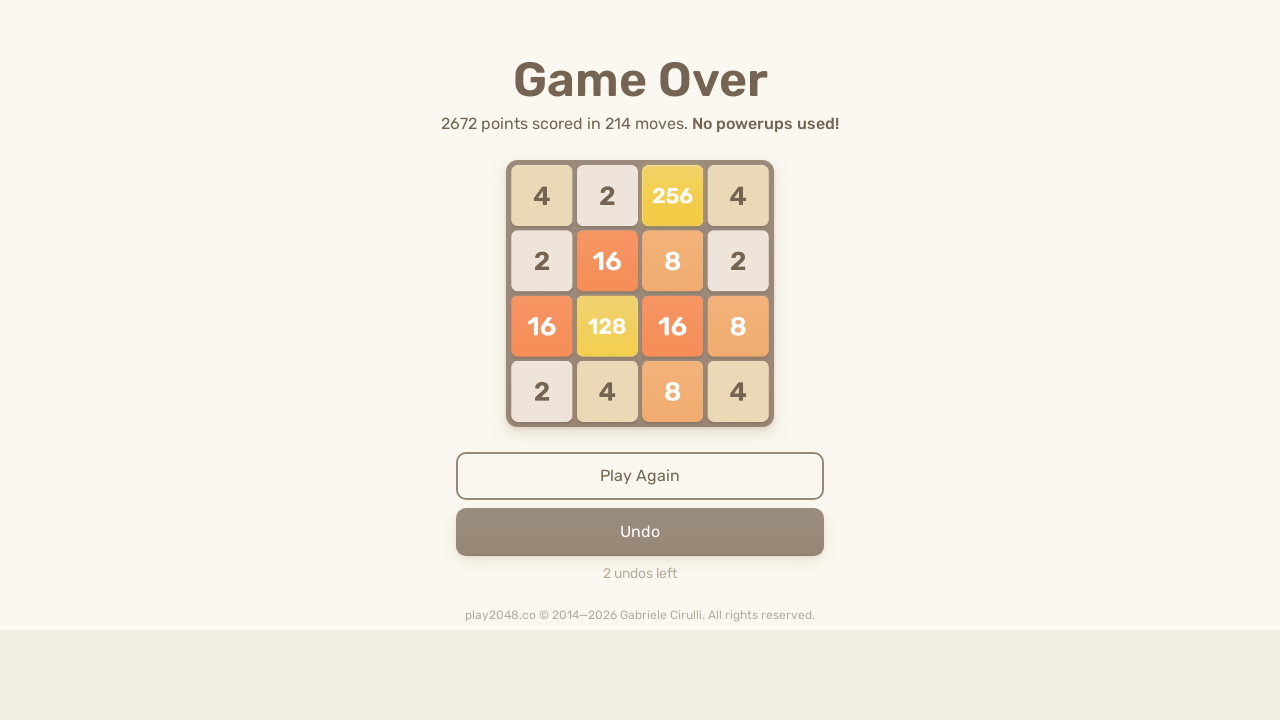

Pressed ArrowRight (iteration 83/100)
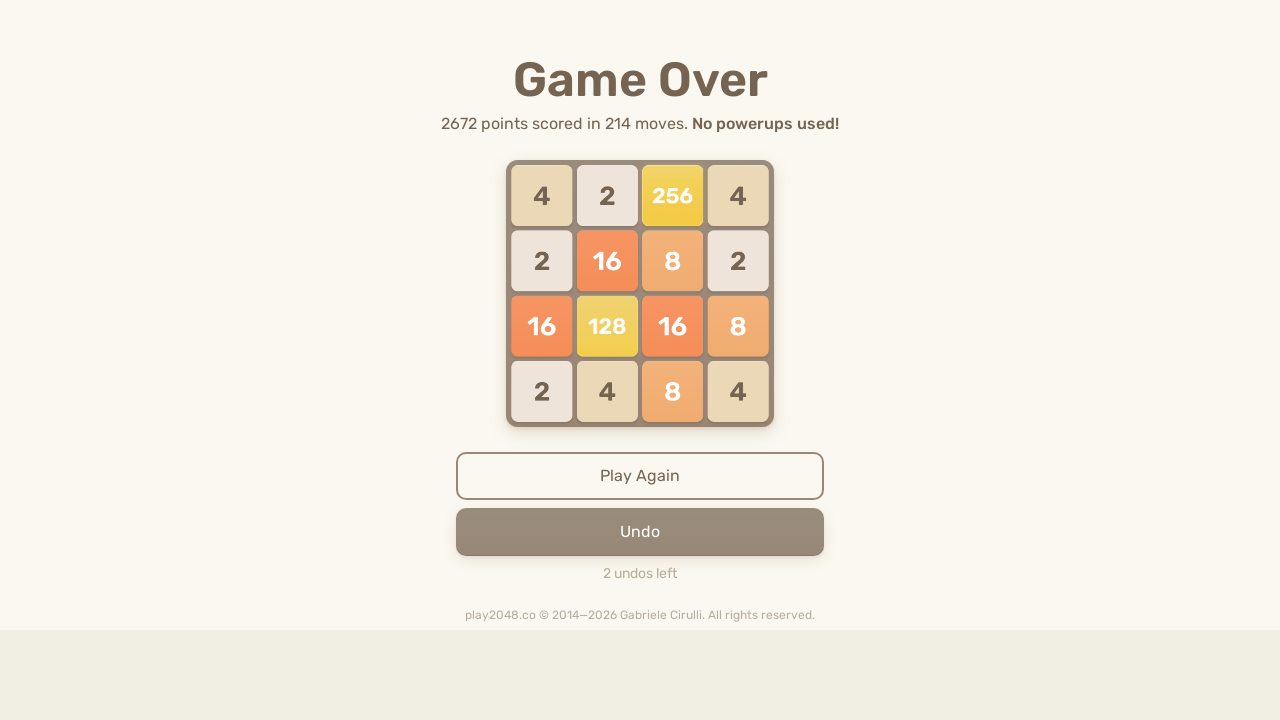

Pressed ArrowDown (iteration 83/100)
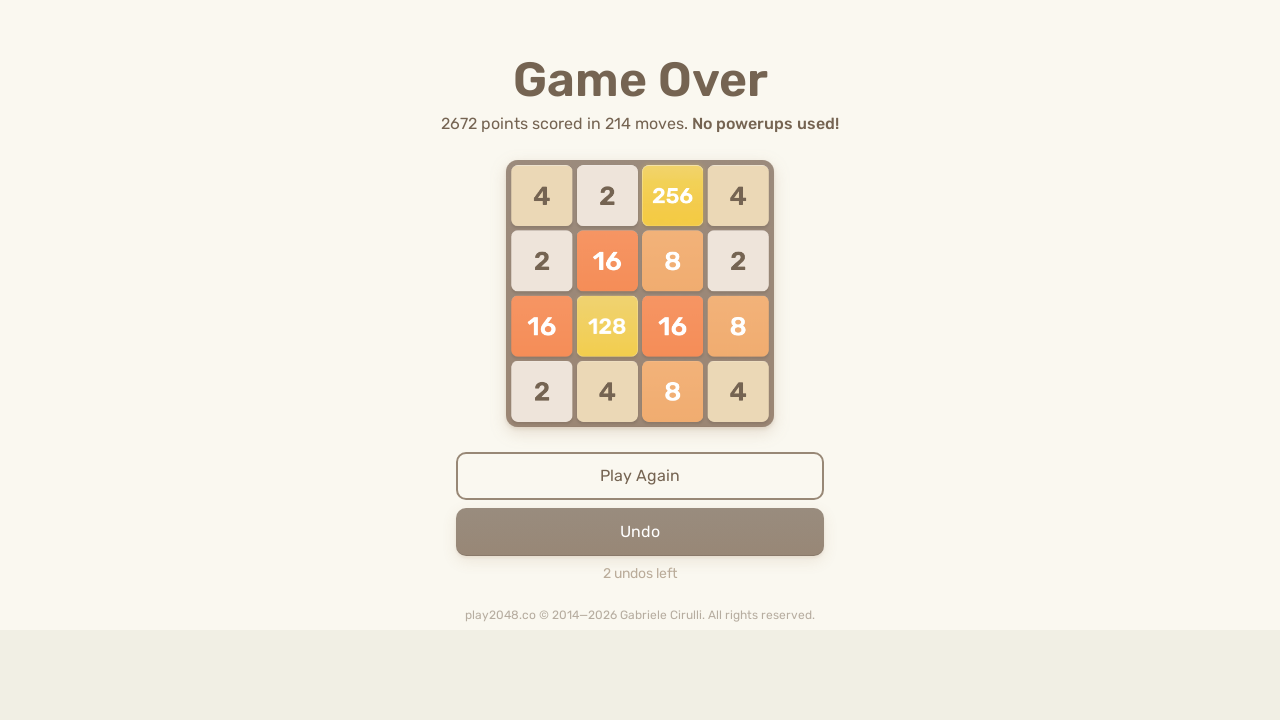

Pressed ArrowLeft (iteration 83/100)
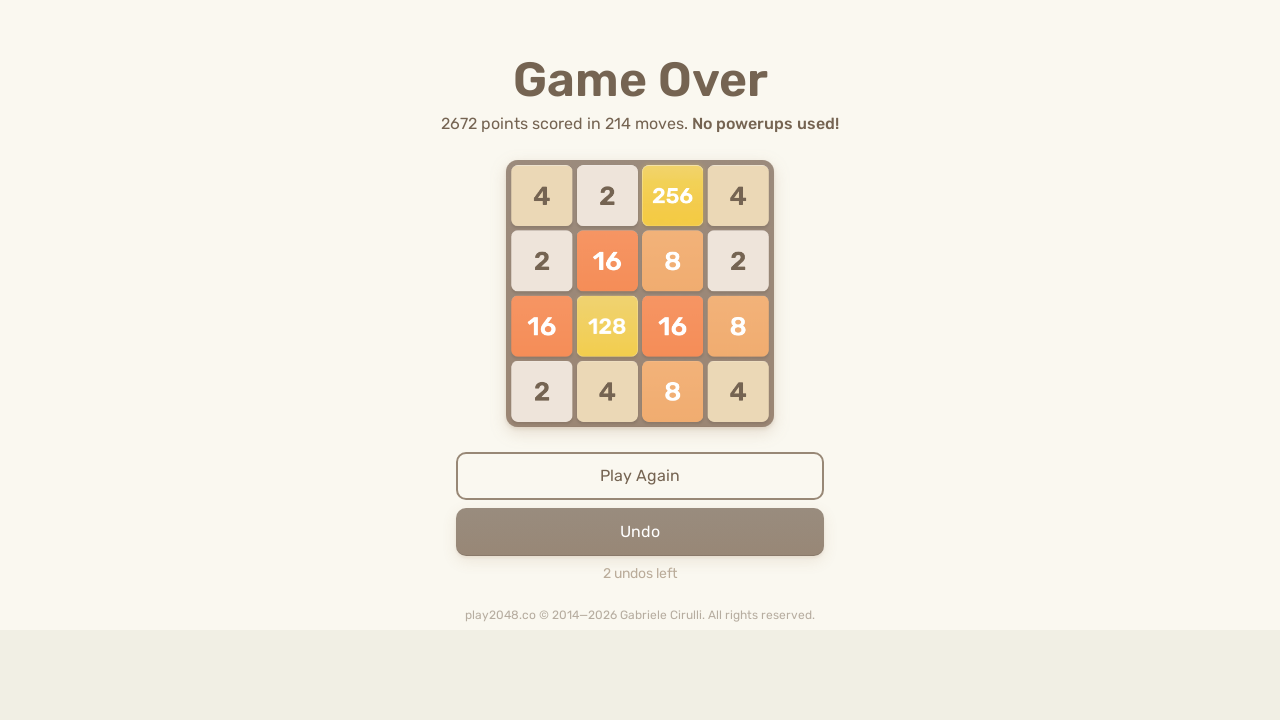

Pressed ArrowUp (iteration 84/100)
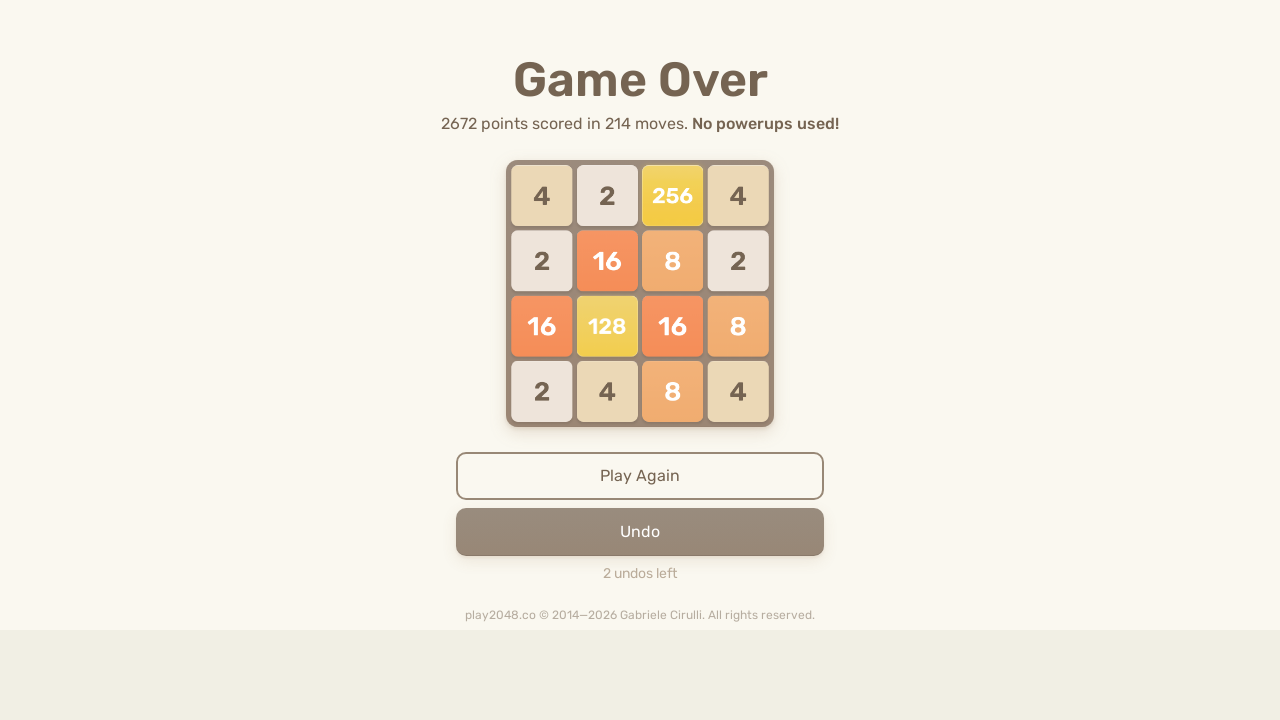

Pressed ArrowRight (iteration 84/100)
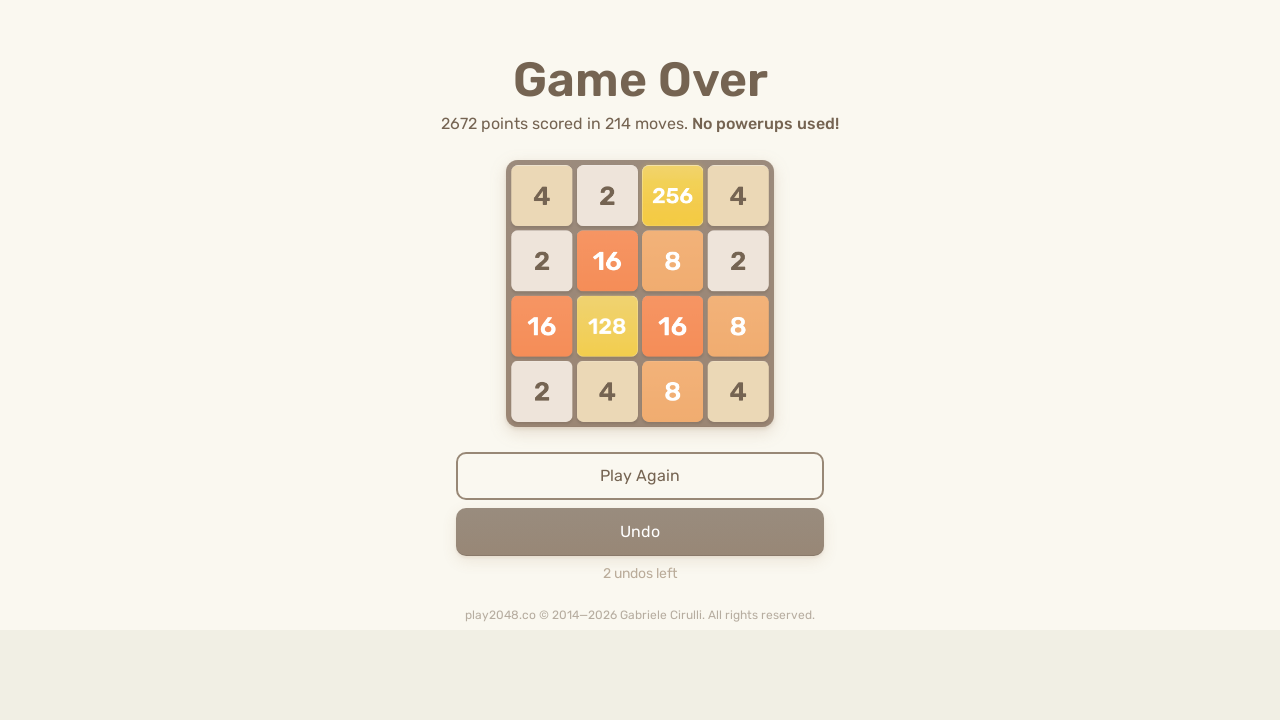

Pressed ArrowDown (iteration 84/100)
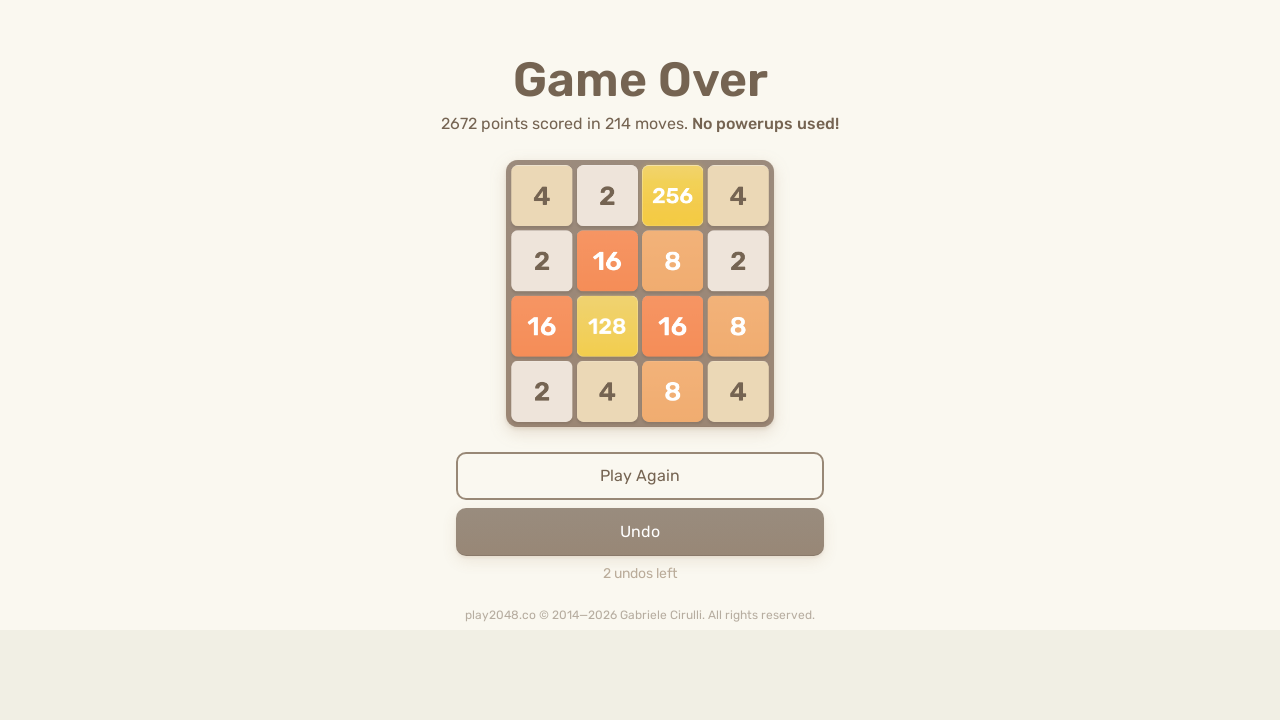

Pressed ArrowLeft (iteration 84/100)
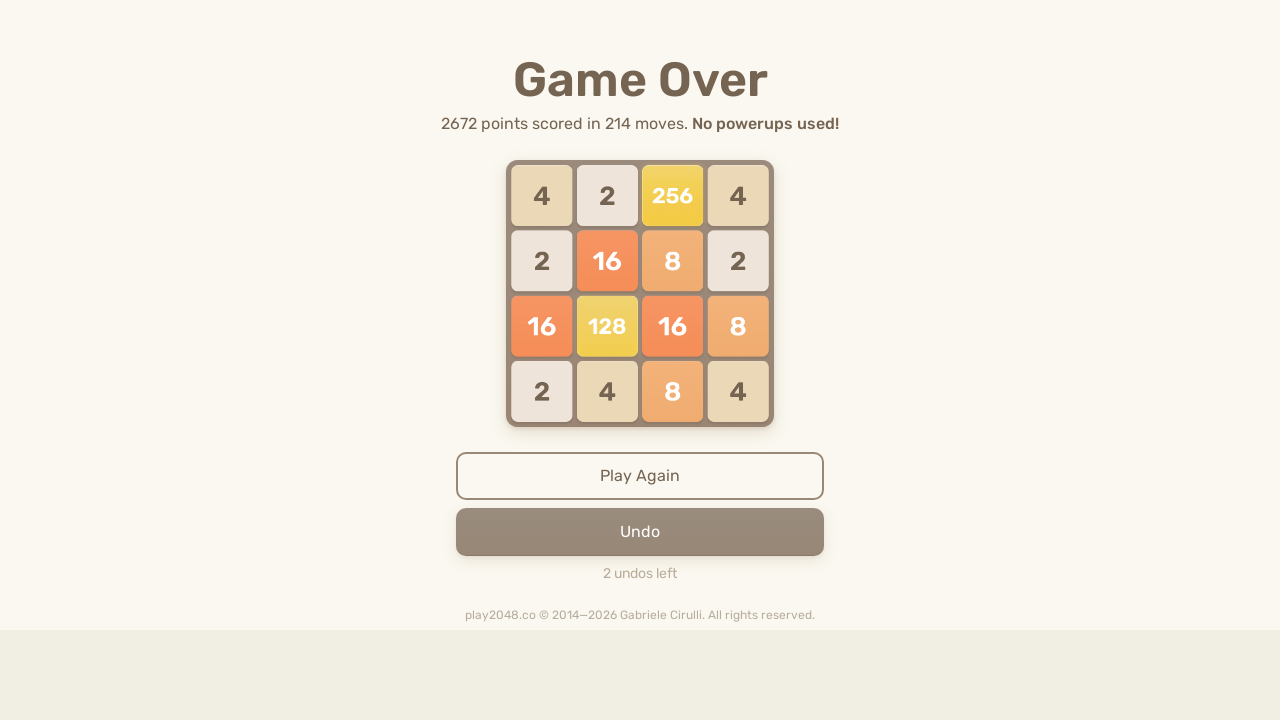

Pressed ArrowUp (iteration 85/100)
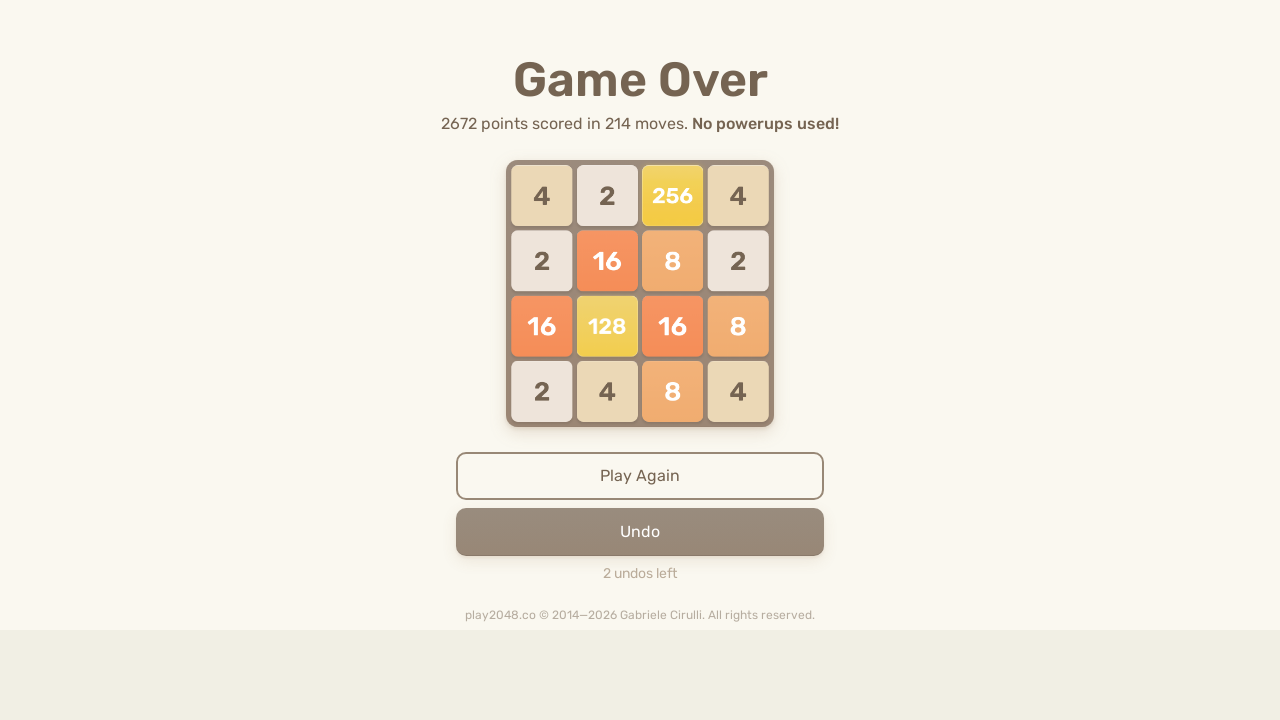

Pressed ArrowRight (iteration 85/100)
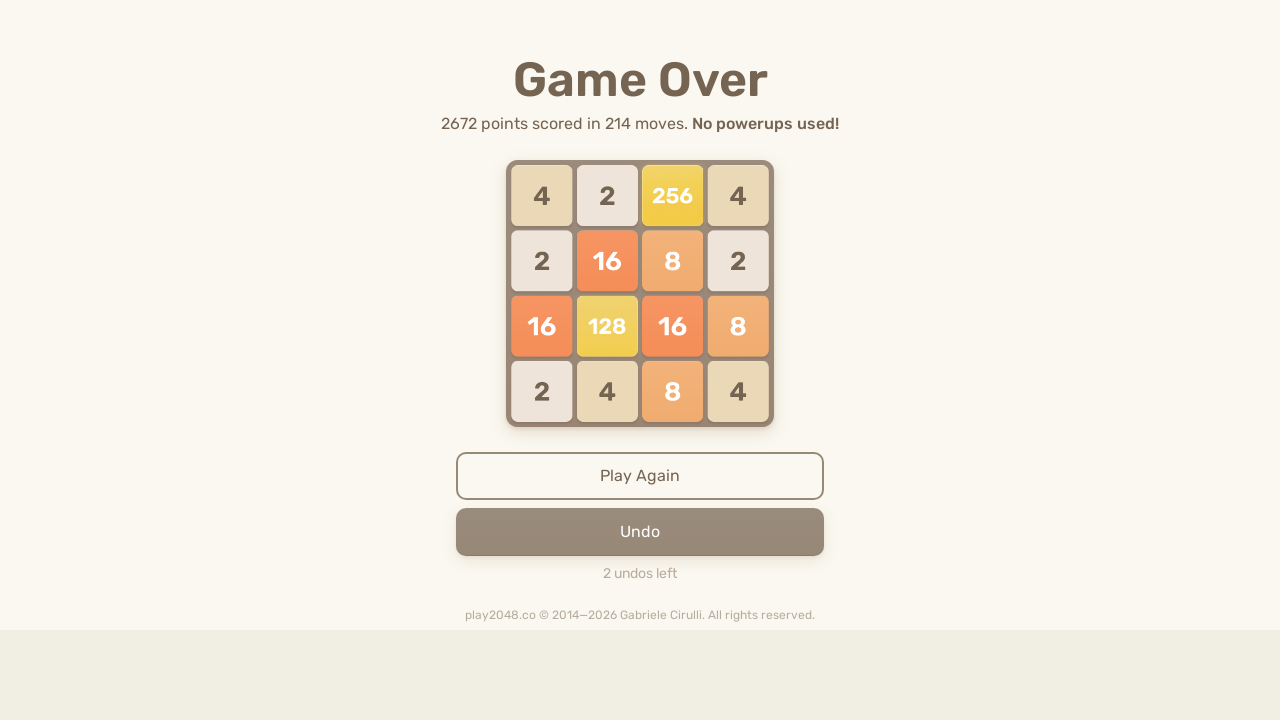

Pressed ArrowDown (iteration 85/100)
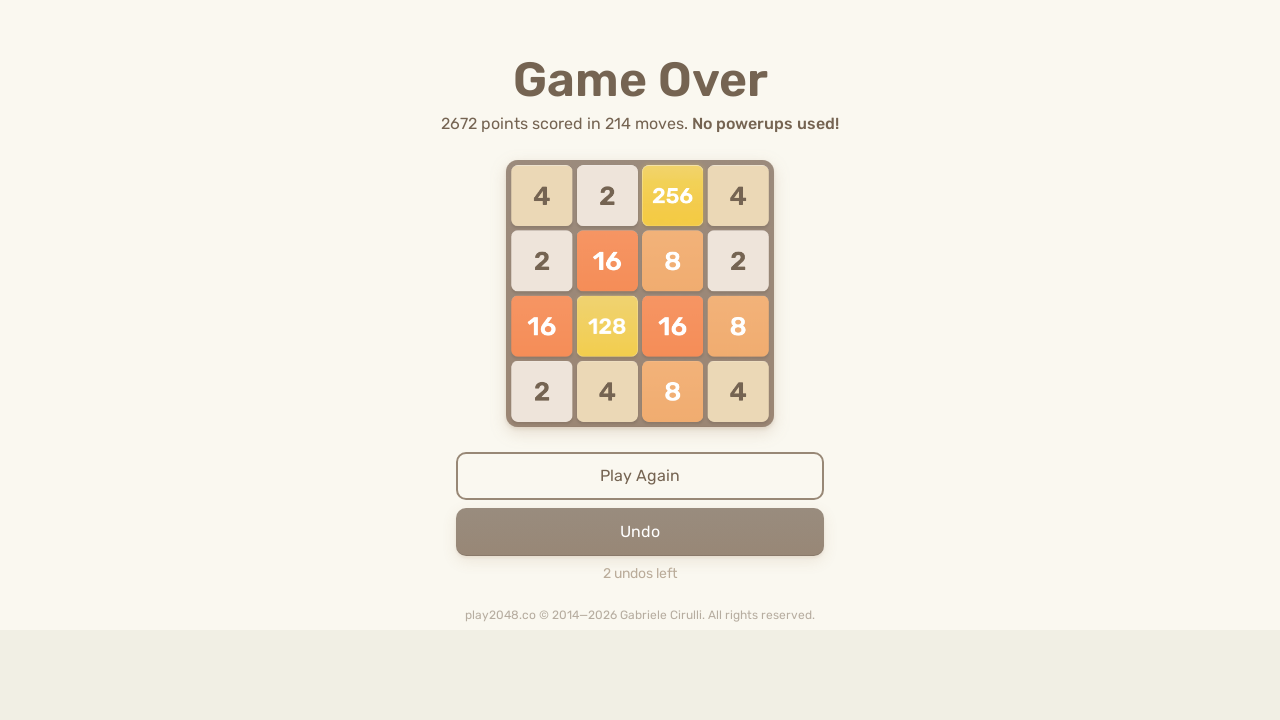

Pressed ArrowLeft (iteration 85/100)
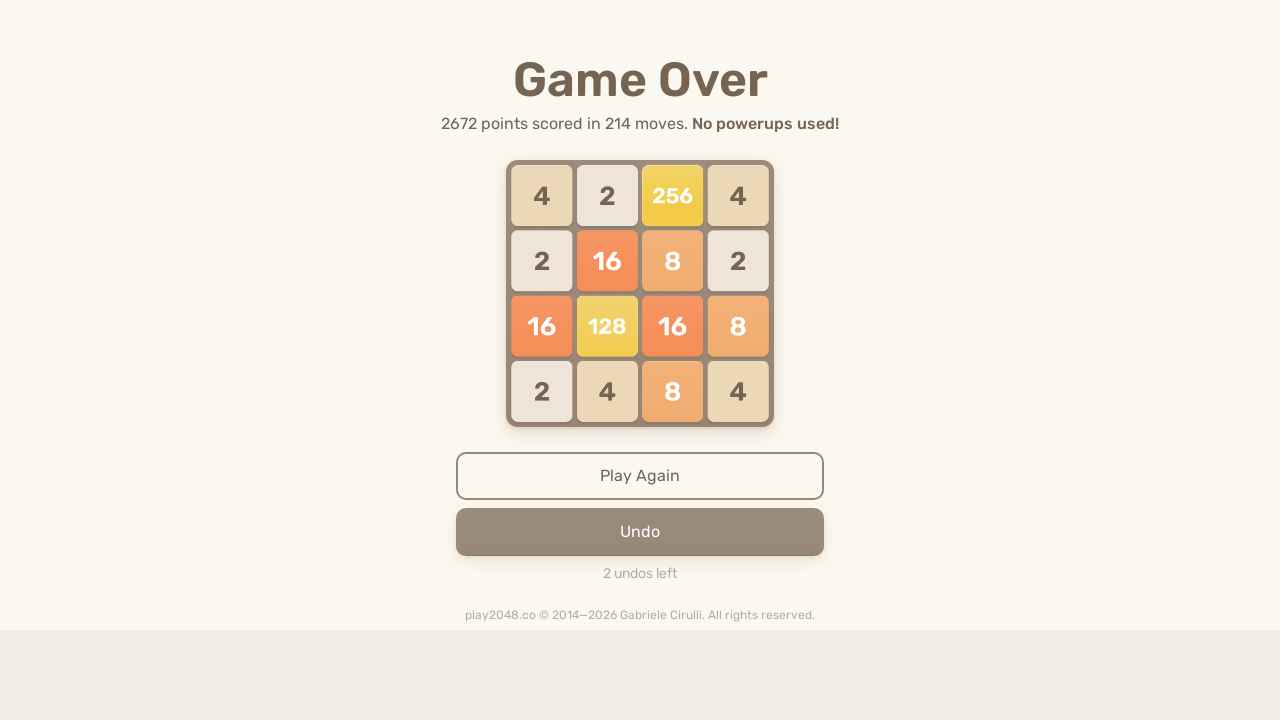

Pressed ArrowUp (iteration 86/100)
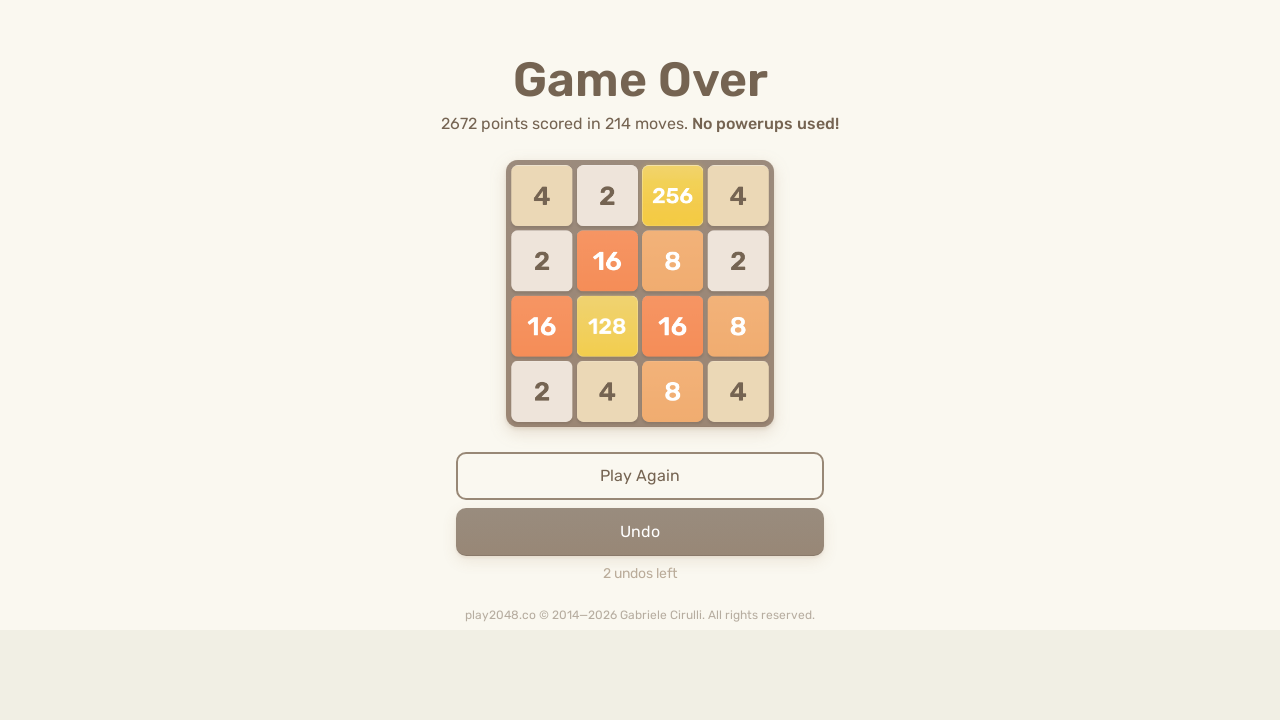

Pressed ArrowRight (iteration 86/100)
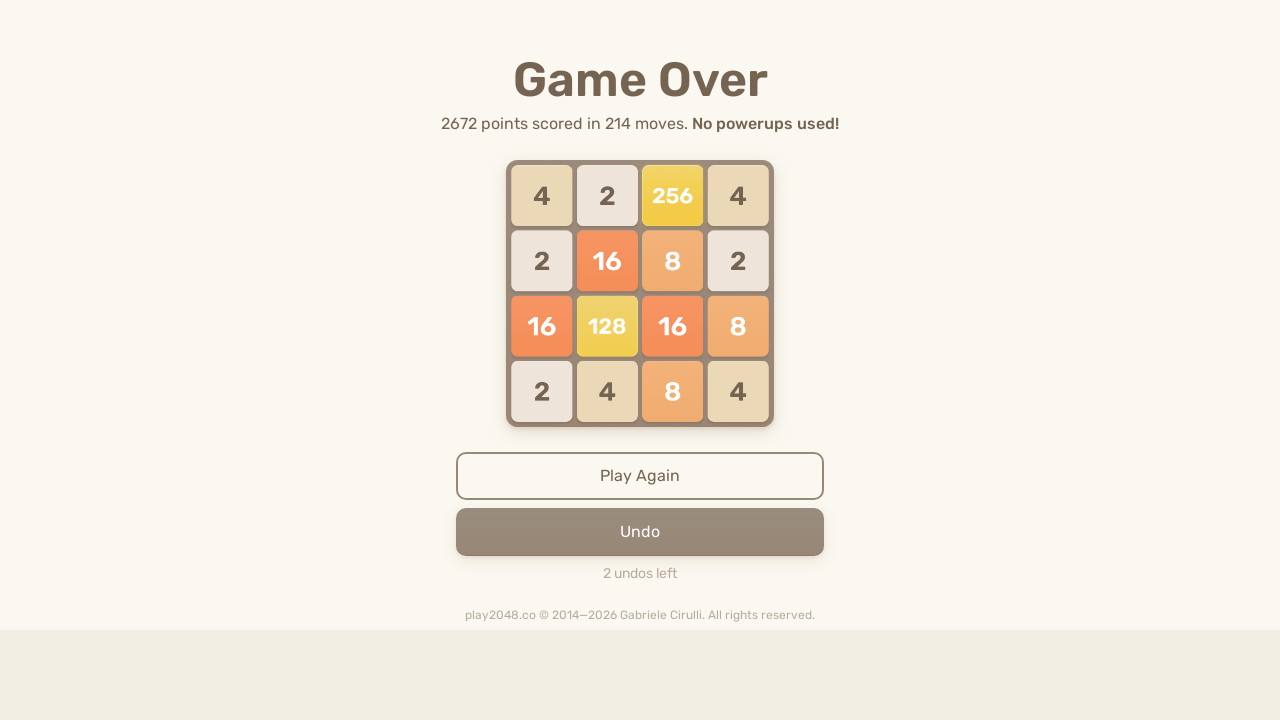

Pressed ArrowDown (iteration 86/100)
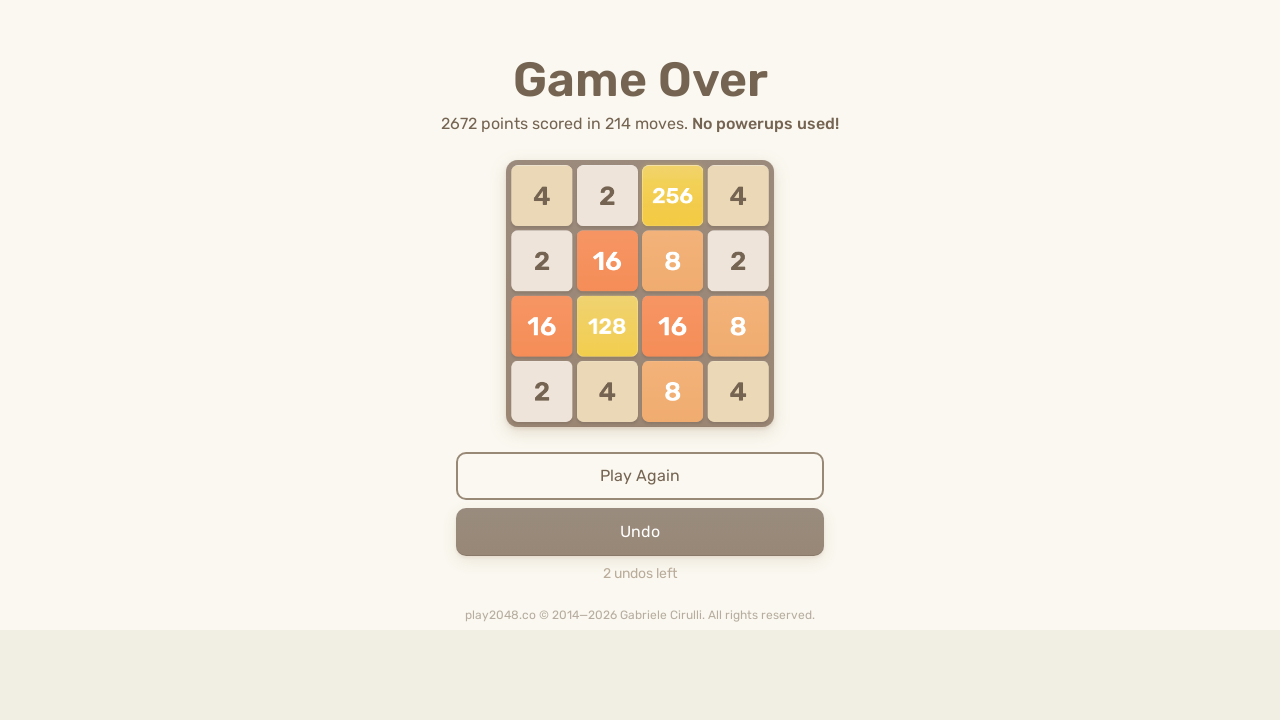

Pressed ArrowLeft (iteration 86/100)
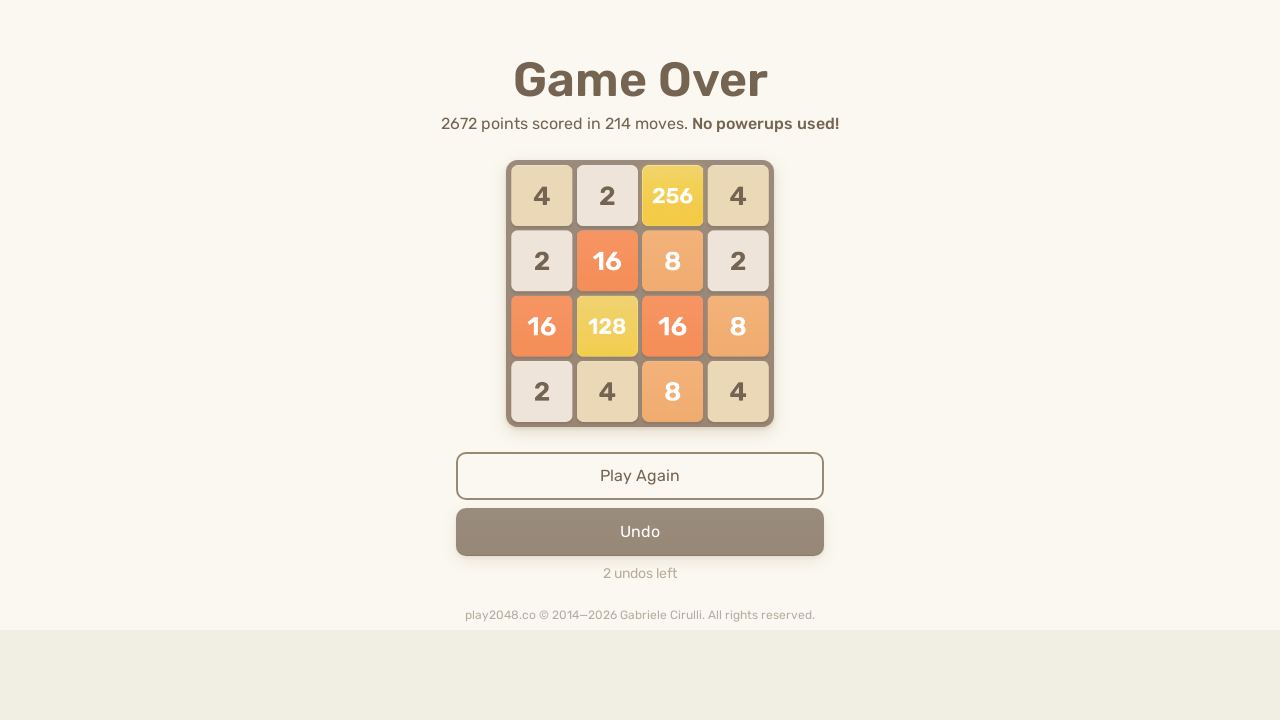

Pressed ArrowUp (iteration 87/100)
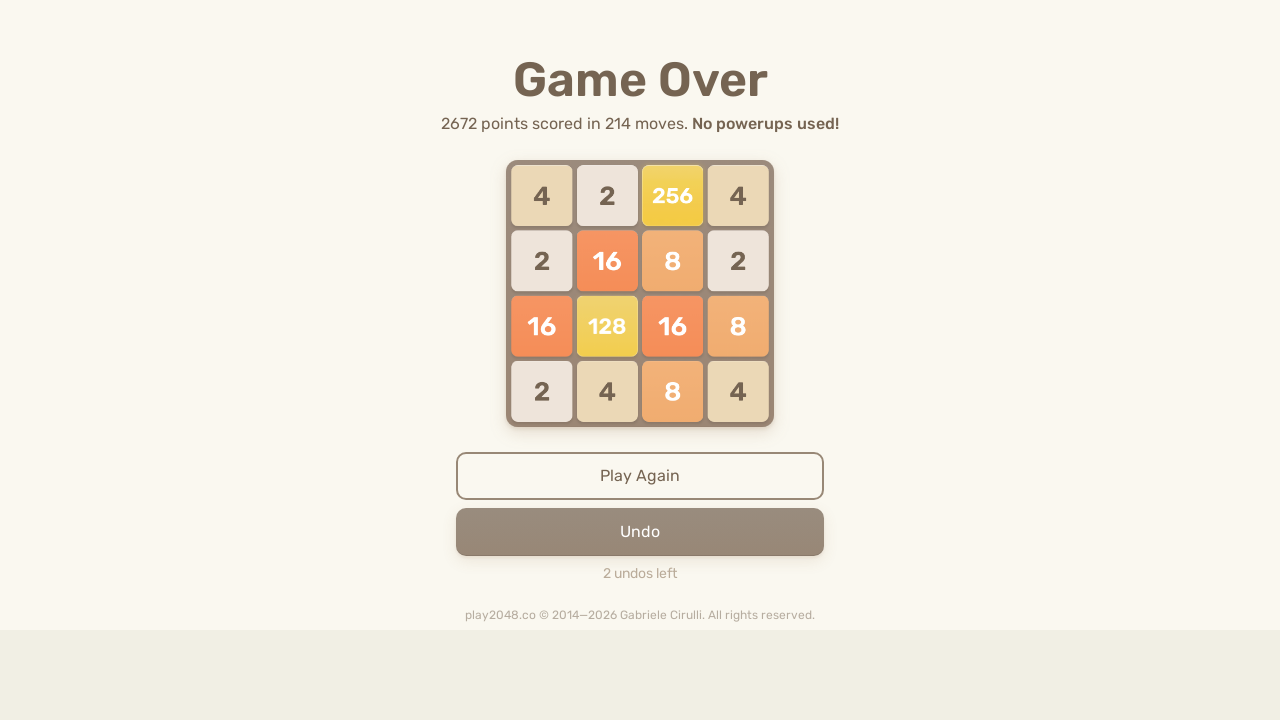

Pressed ArrowRight (iteration 87/100)
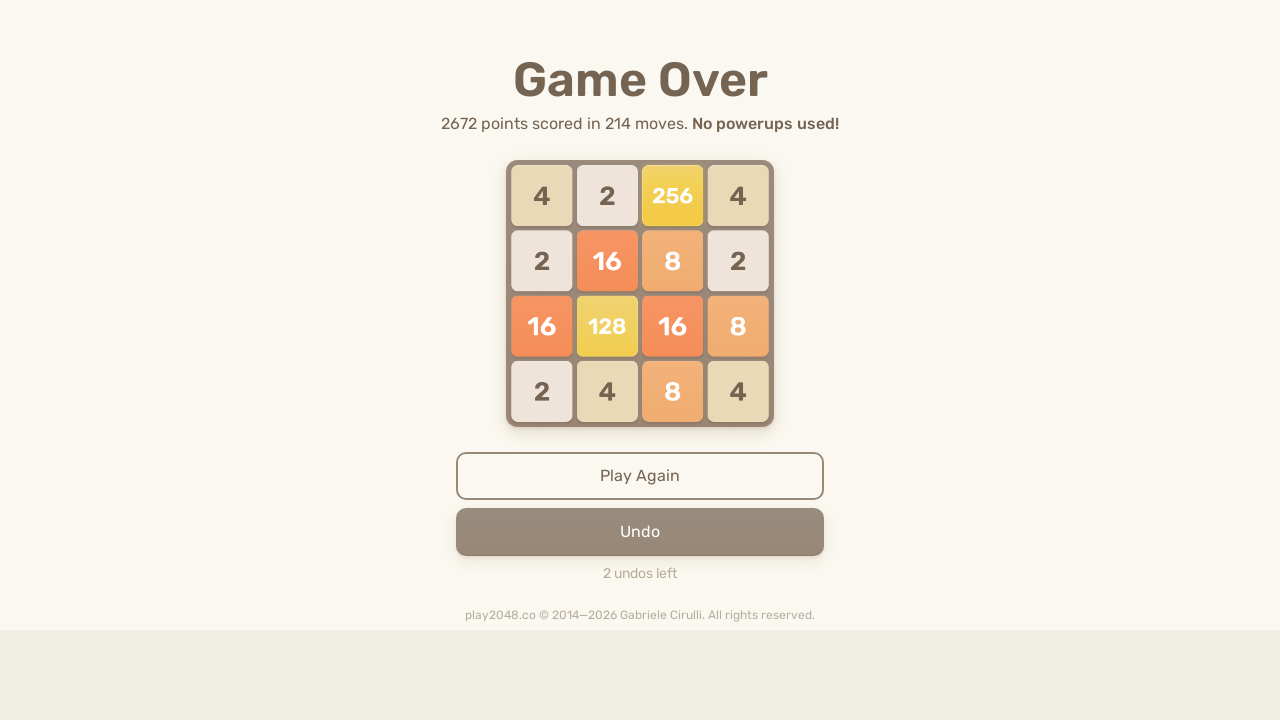

Pressed ArrowDown (iteration 87/100)
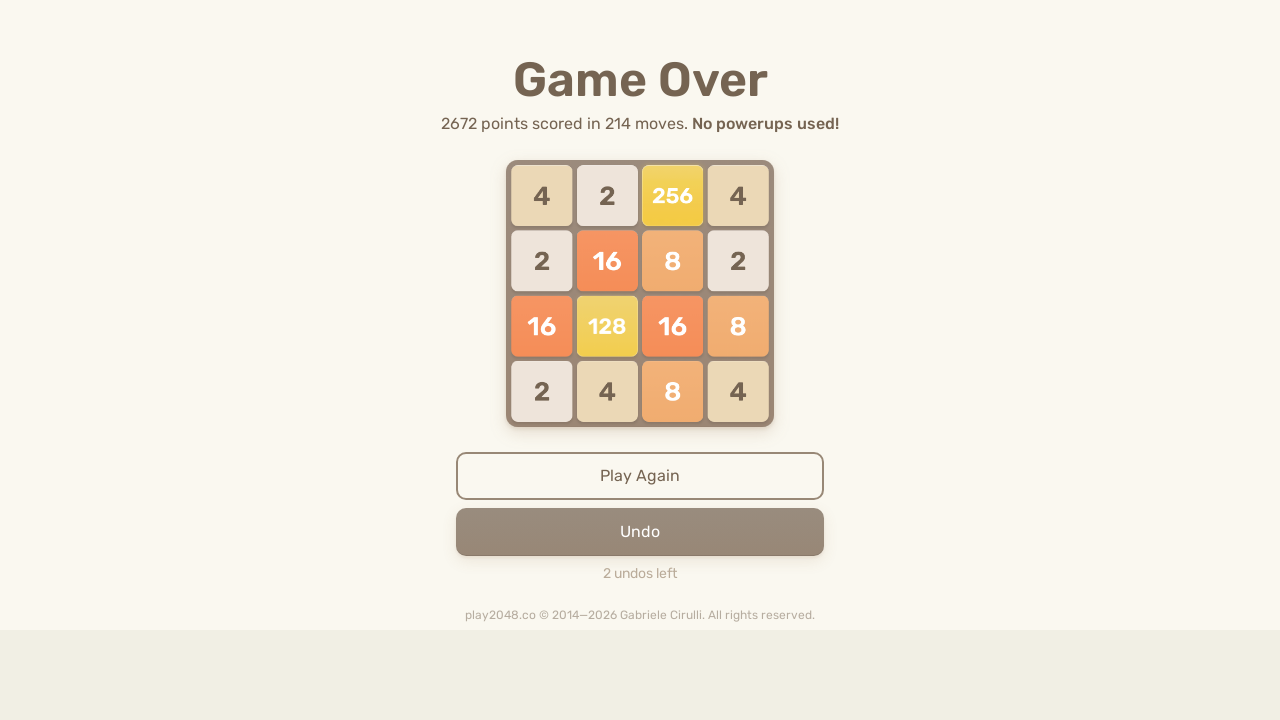

Pressed ArrowLeft (iteration 87/100)
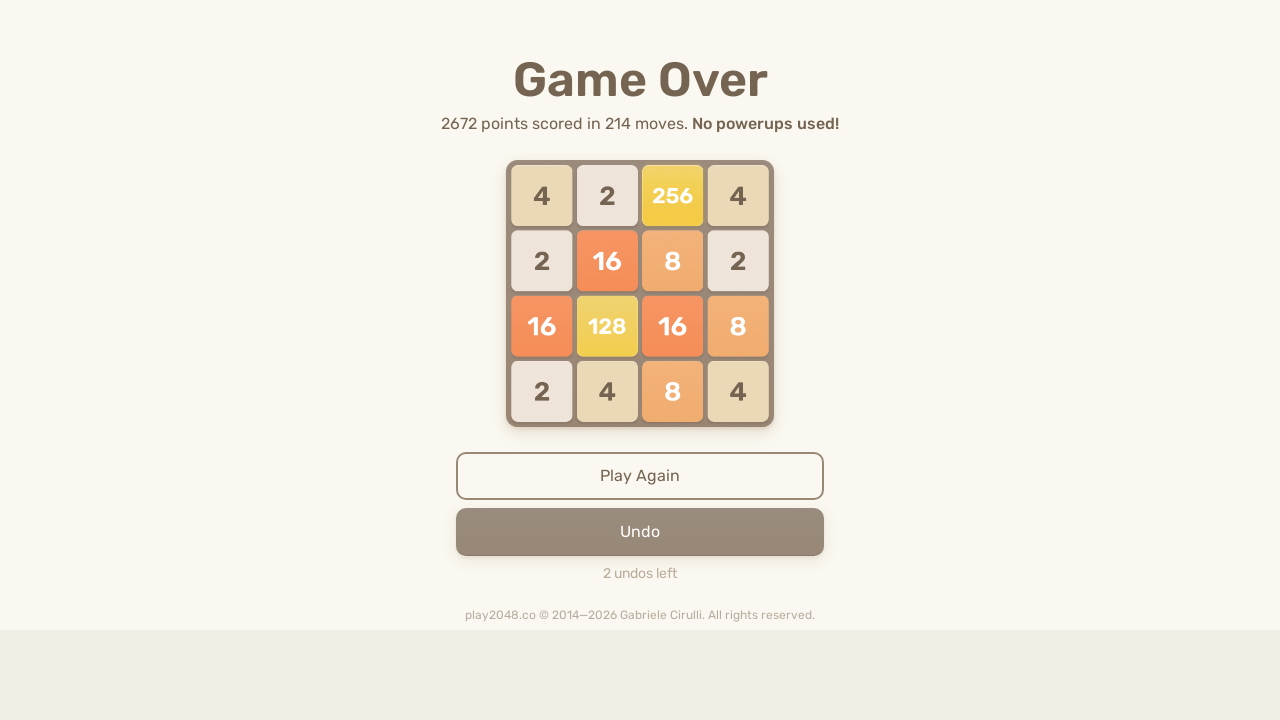

Pressed ArrowUp (iteration 88/100)
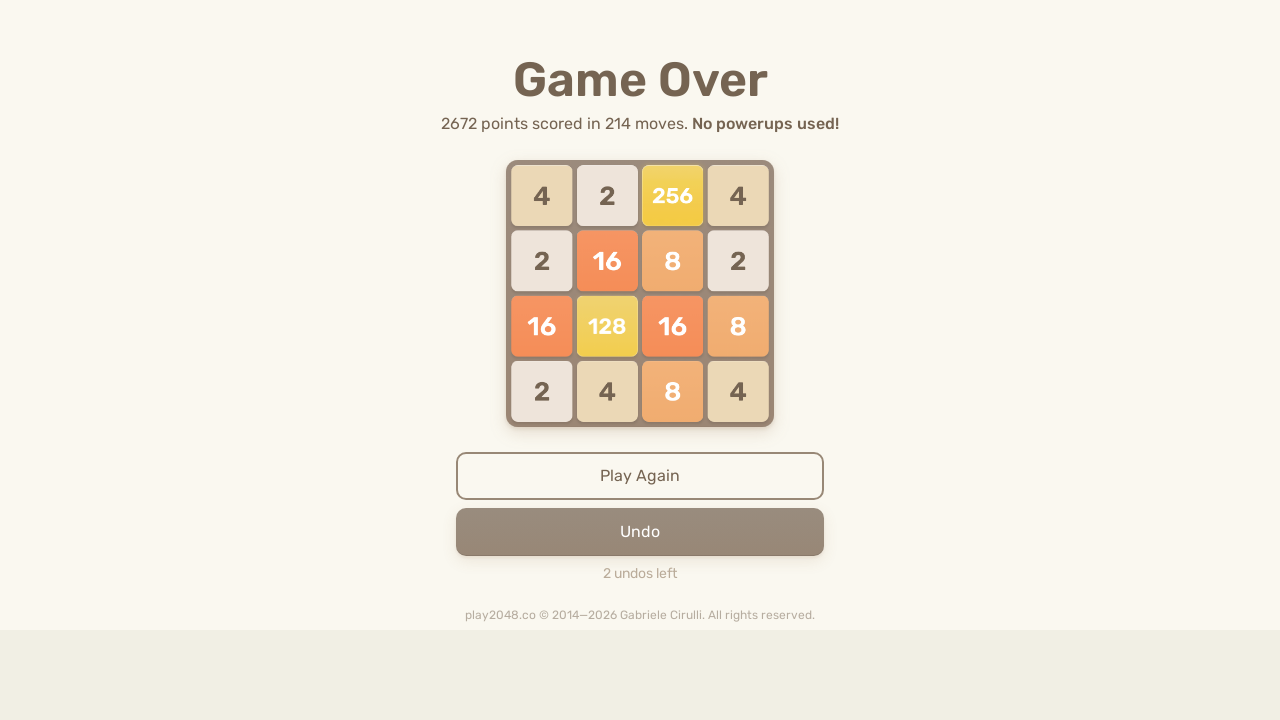

Pressed ArrowRight (iteration 88/100)
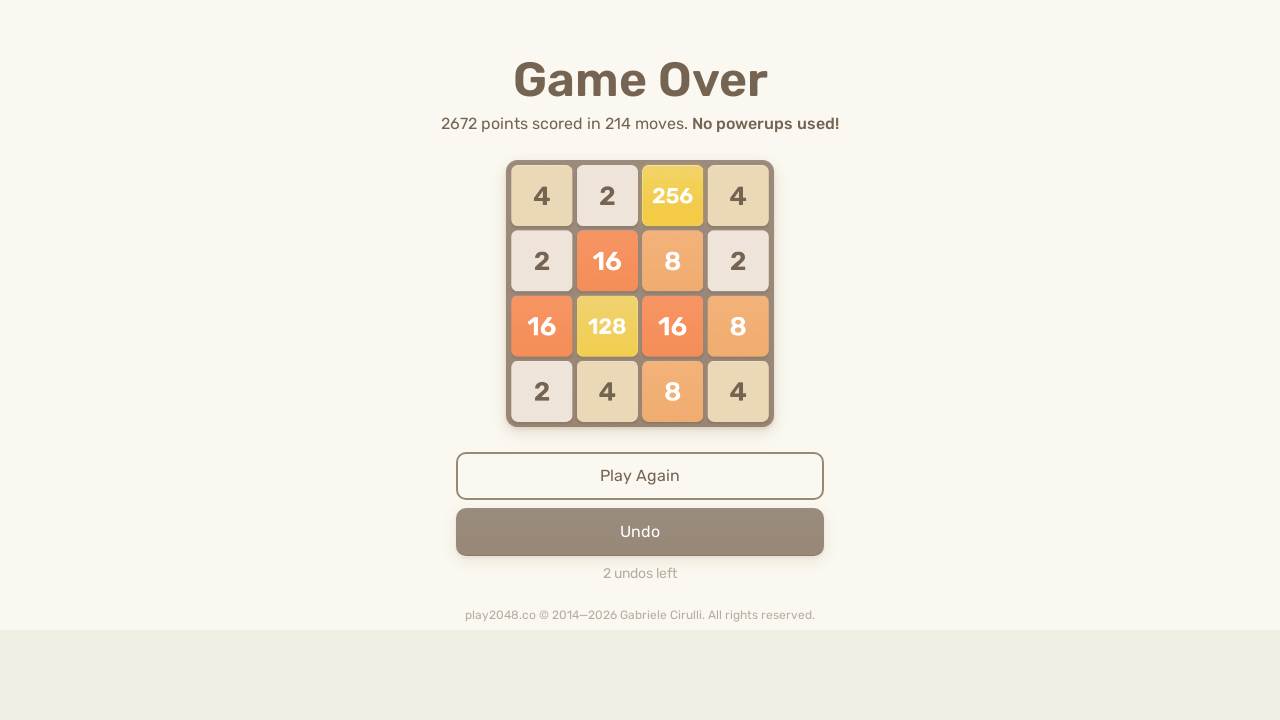

Pressed ArrowDown (iteration 88/100)
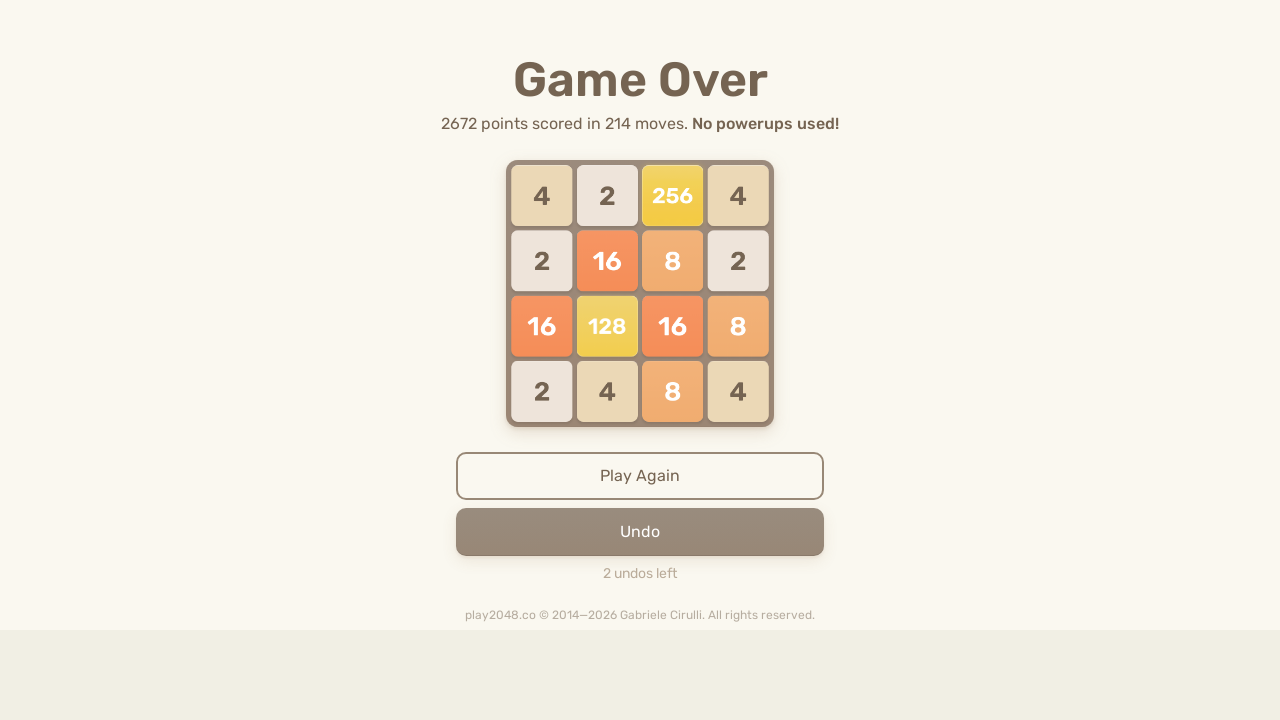

Pressed ArrowLeft (iteration 88/100)
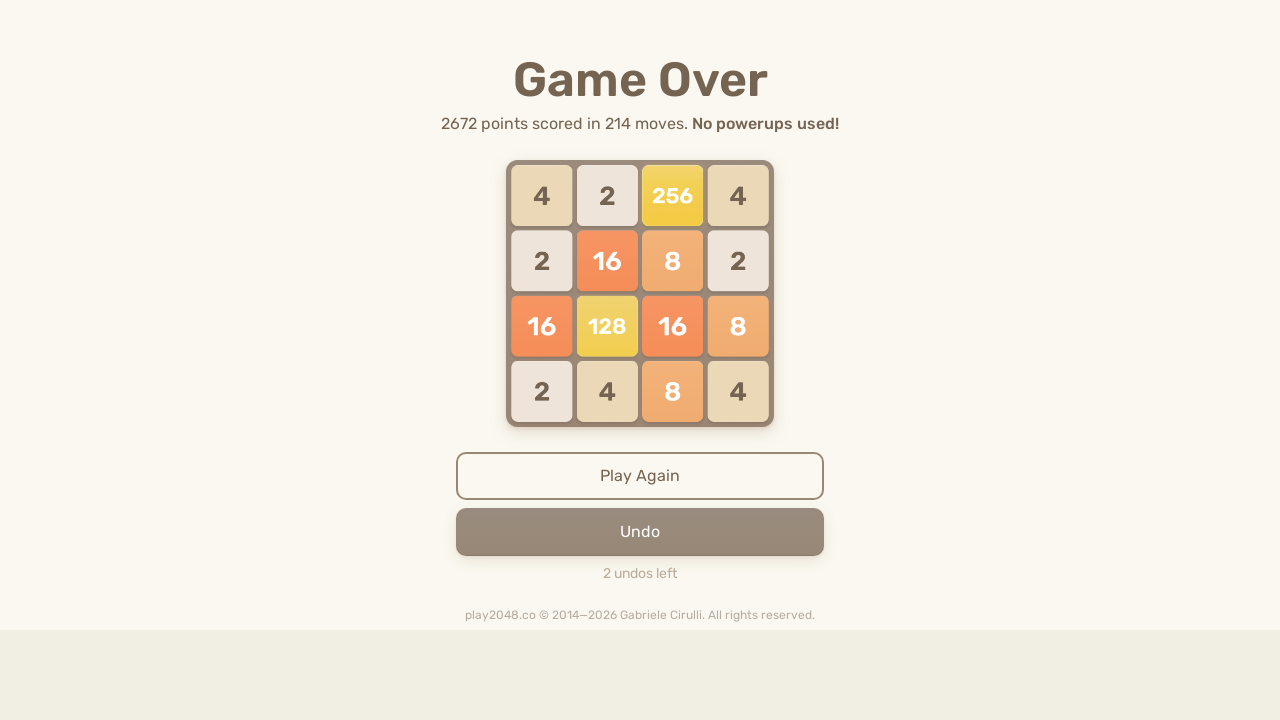

Pressed ArrowUp (iteration 89/100)
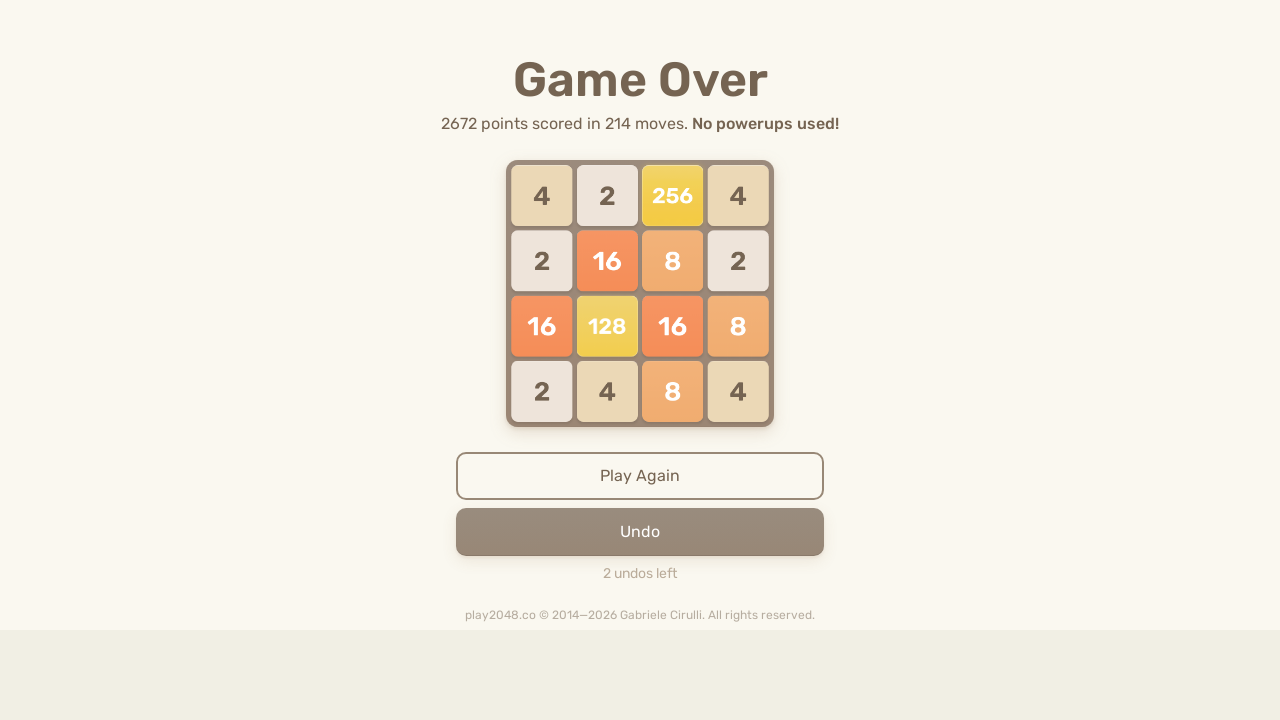

Pressed ArrowRight (iteration 89/100)
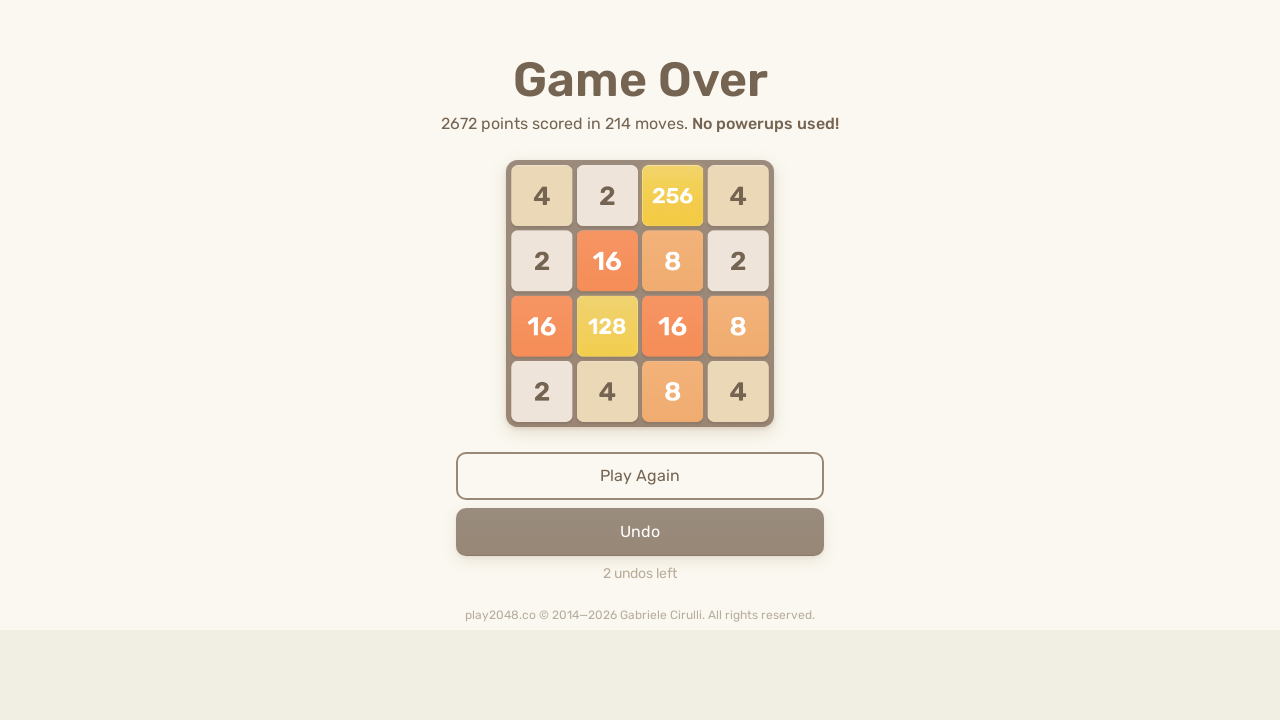

Pressed ArrowDown (iteration 89/100)
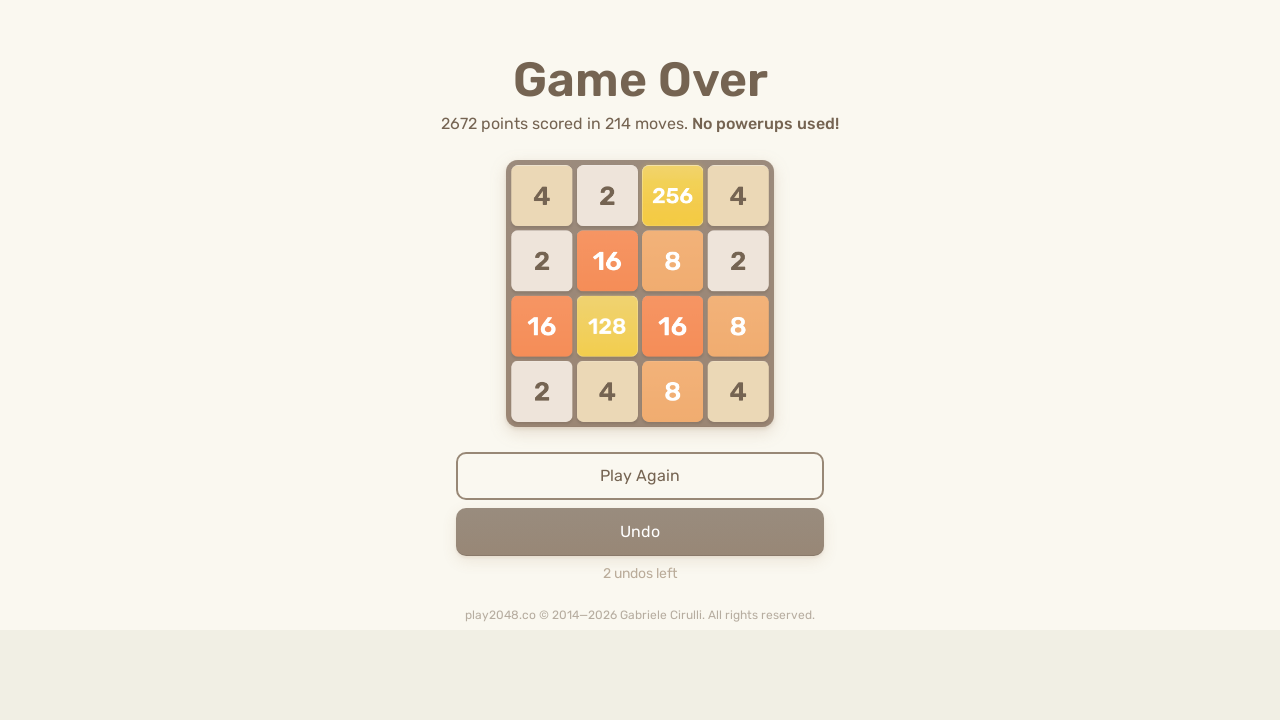

Pressed ArrowLeft (iteration 89/100)
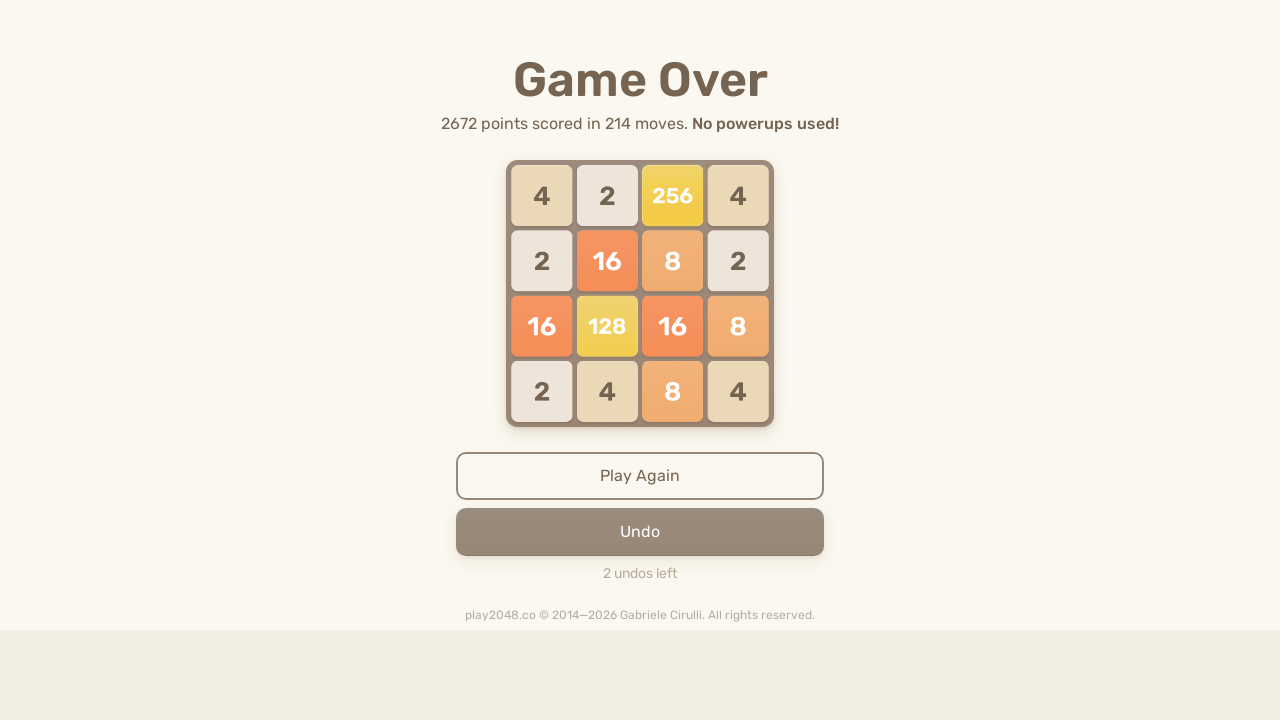

Pressed ArrowUp (iteration 90/100)
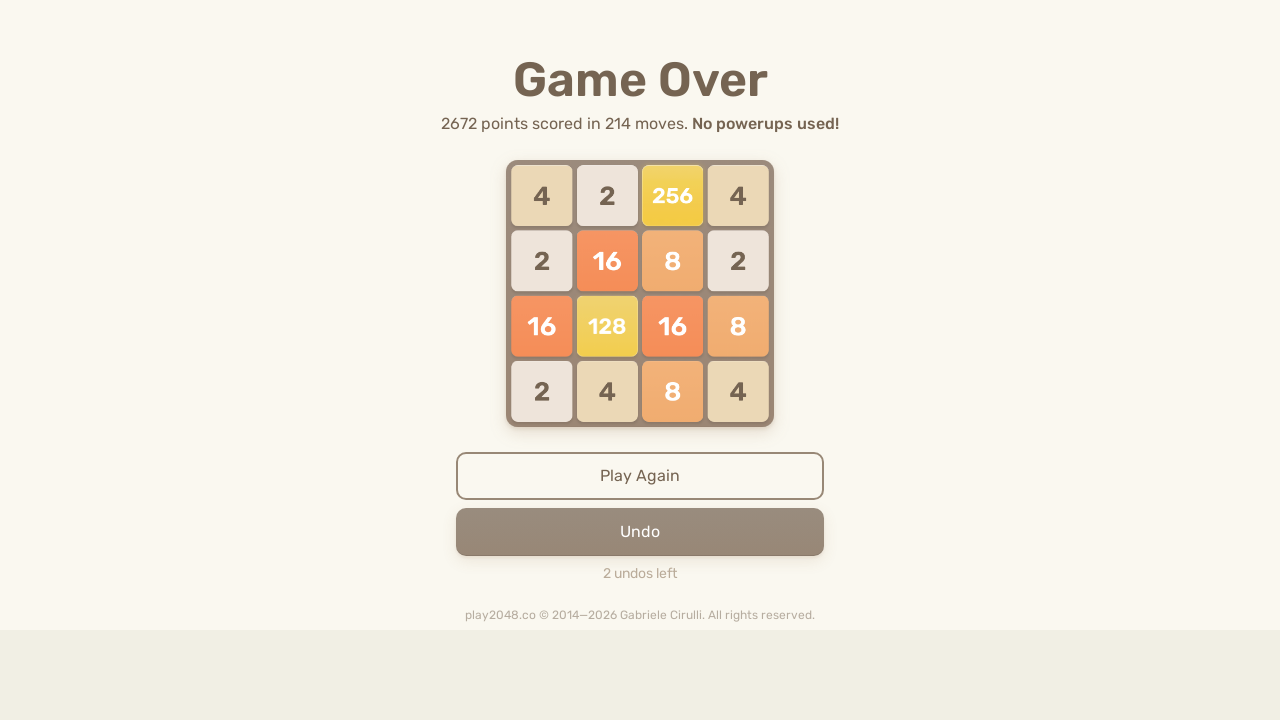

Pressed ArrowRight (iteration 90/100)
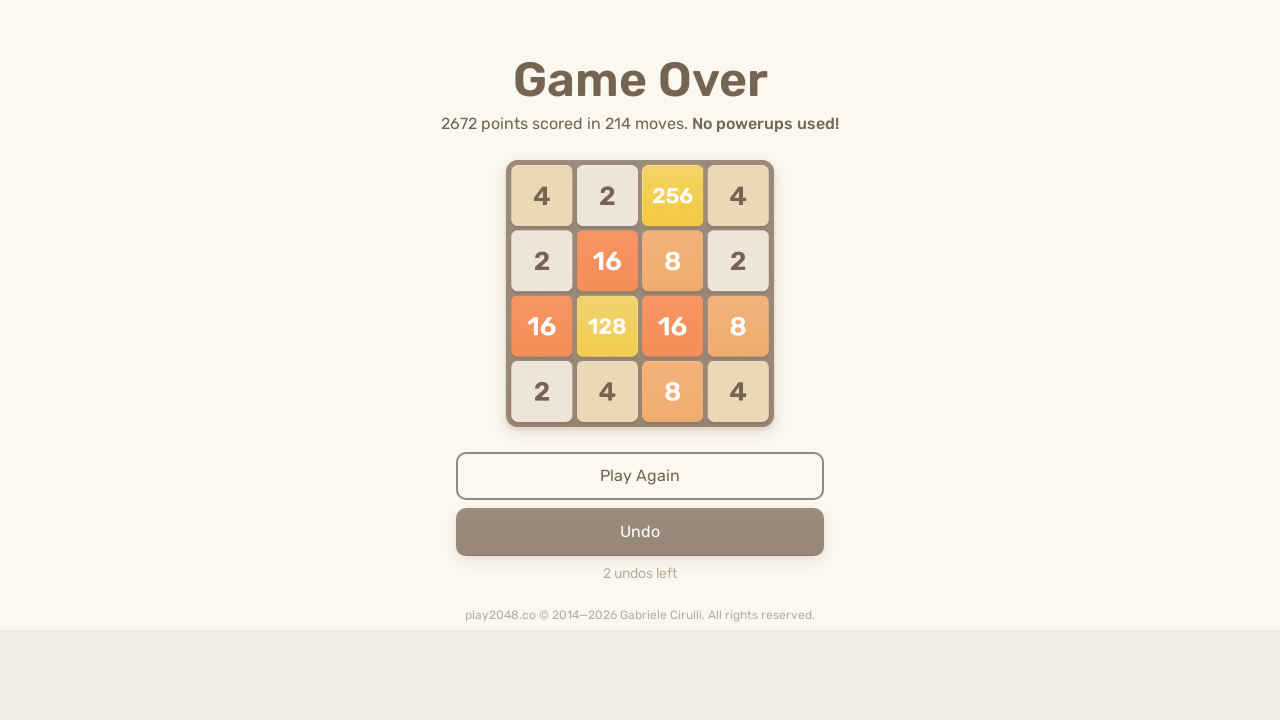

Pressed ArrowDown (iteration 90/100)
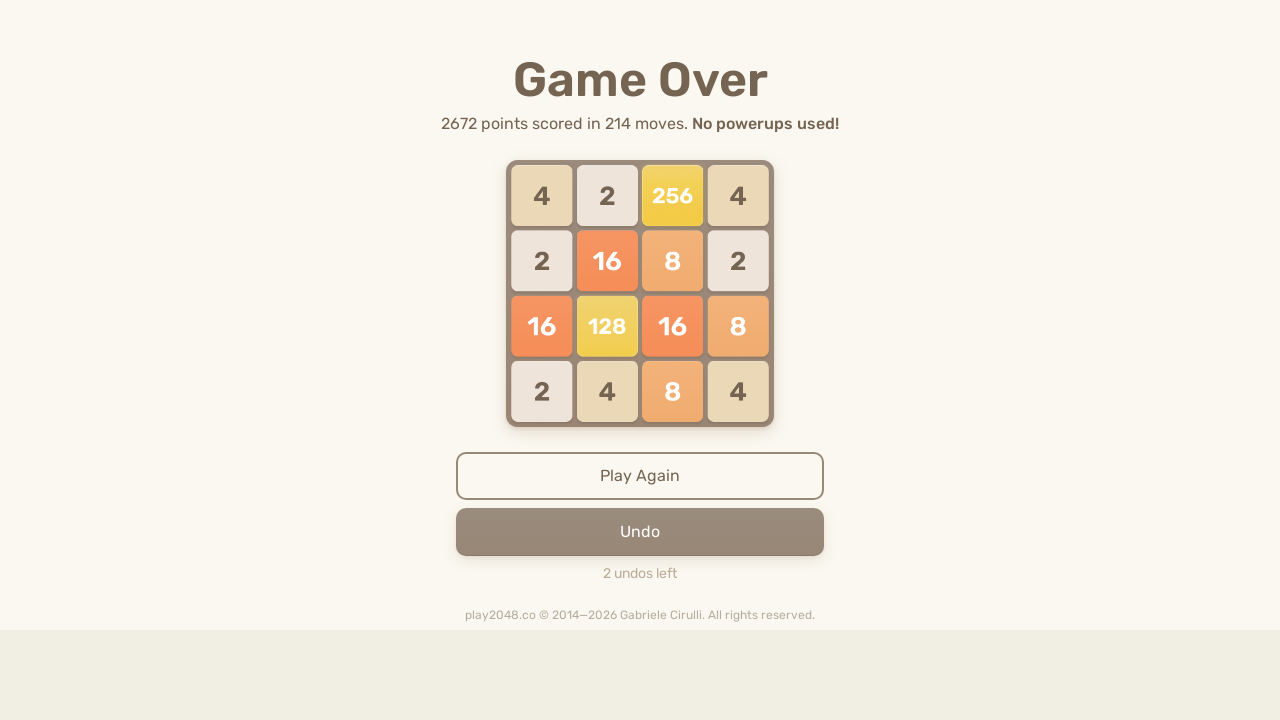

Pressed ArrowLeft (iteration 90/100)
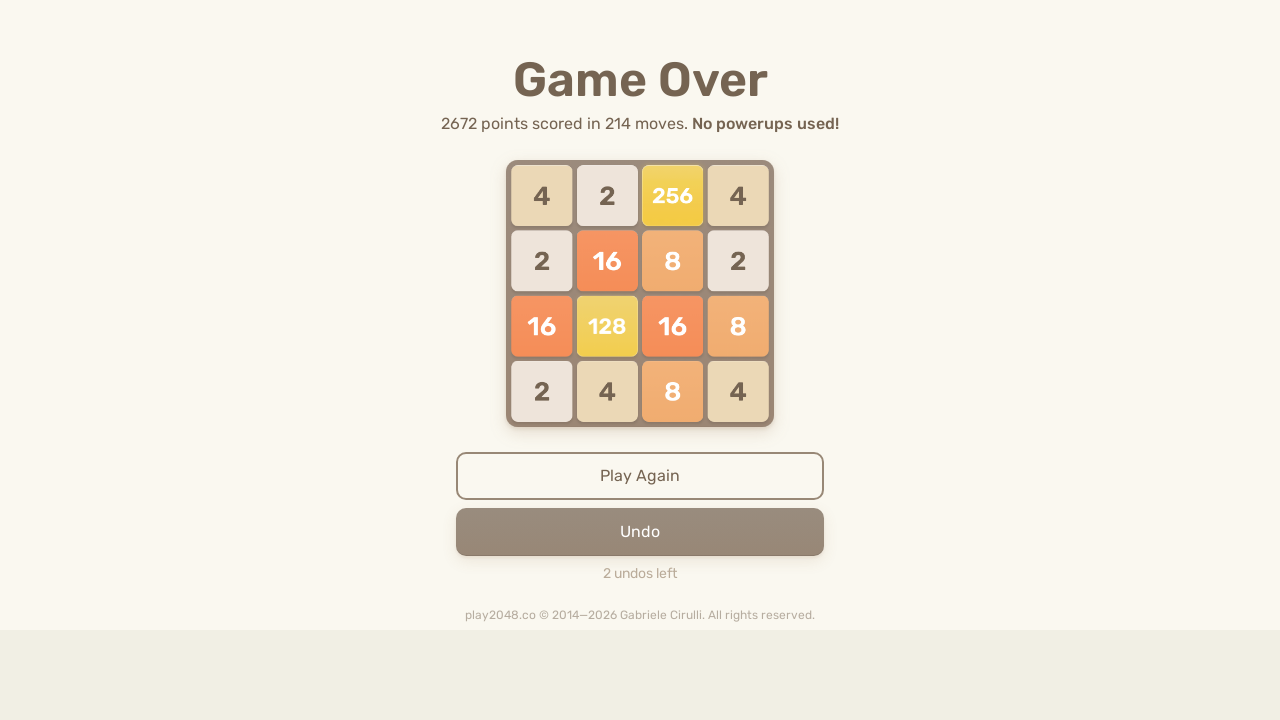

Pressed ArrowUp (iteration 91/100)
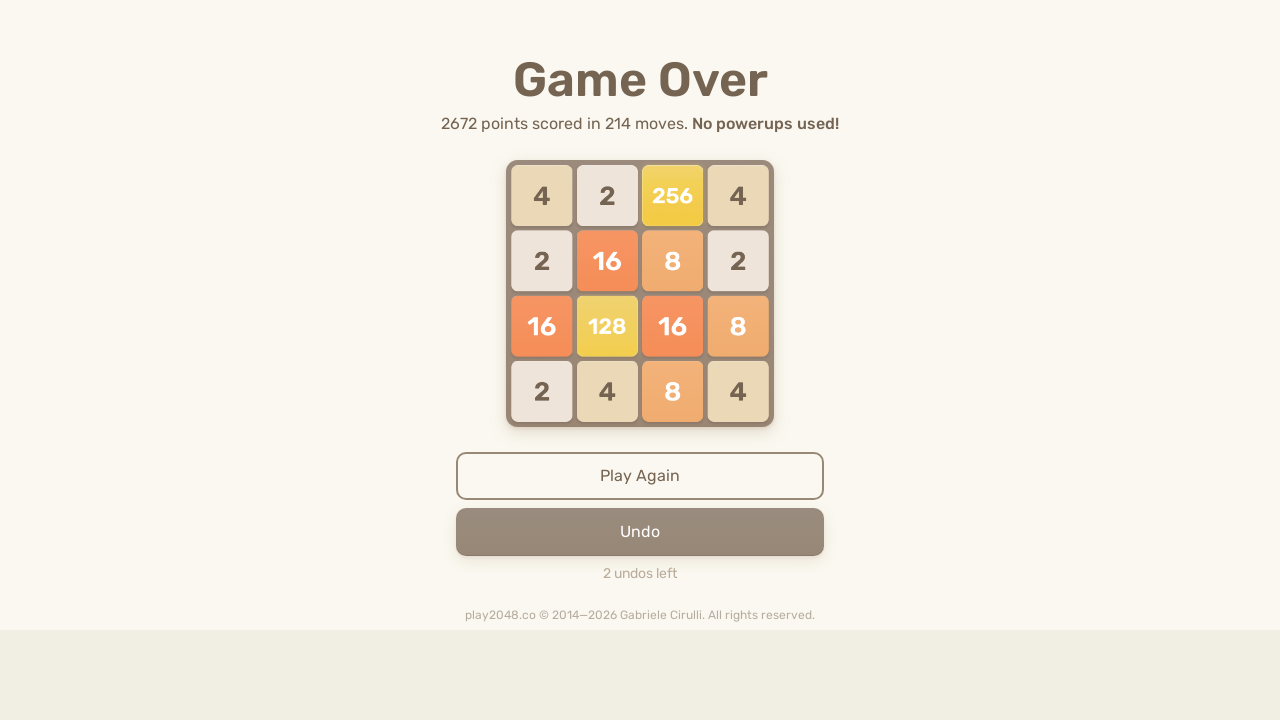

Pressed ArrowRight (iteration 91/100)
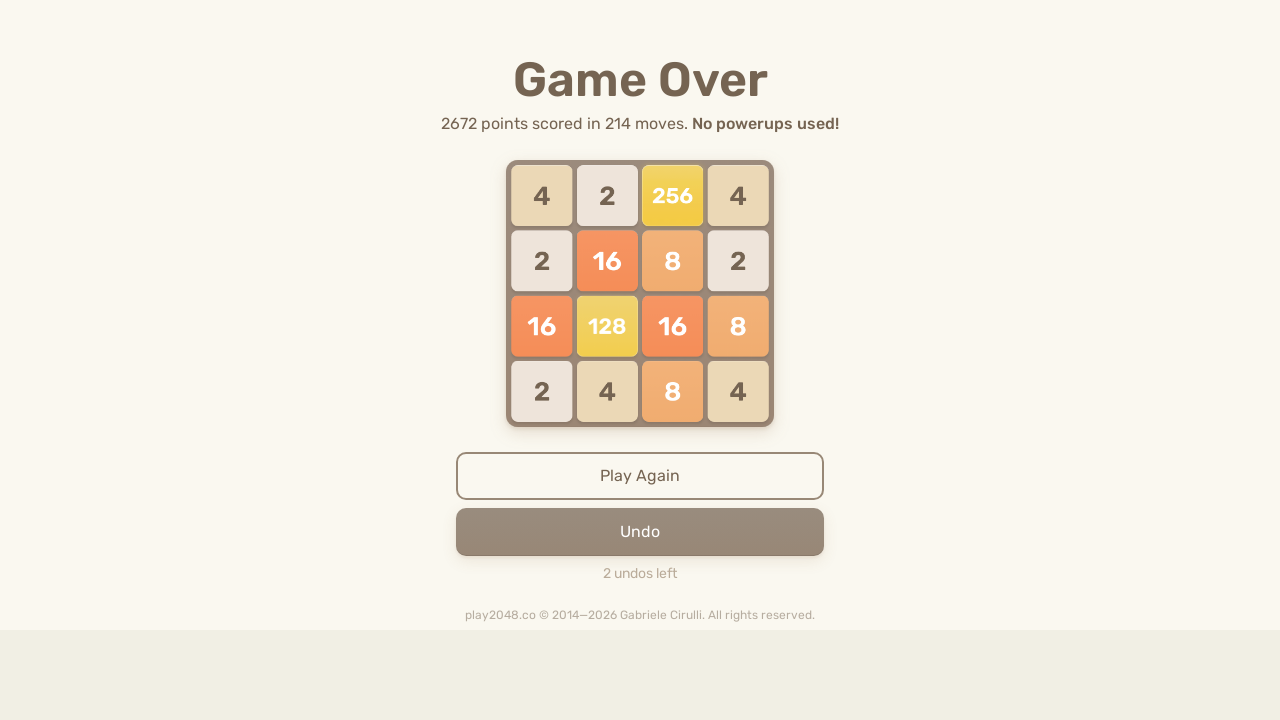

Pressed ArrowDown (iteration 91/100)
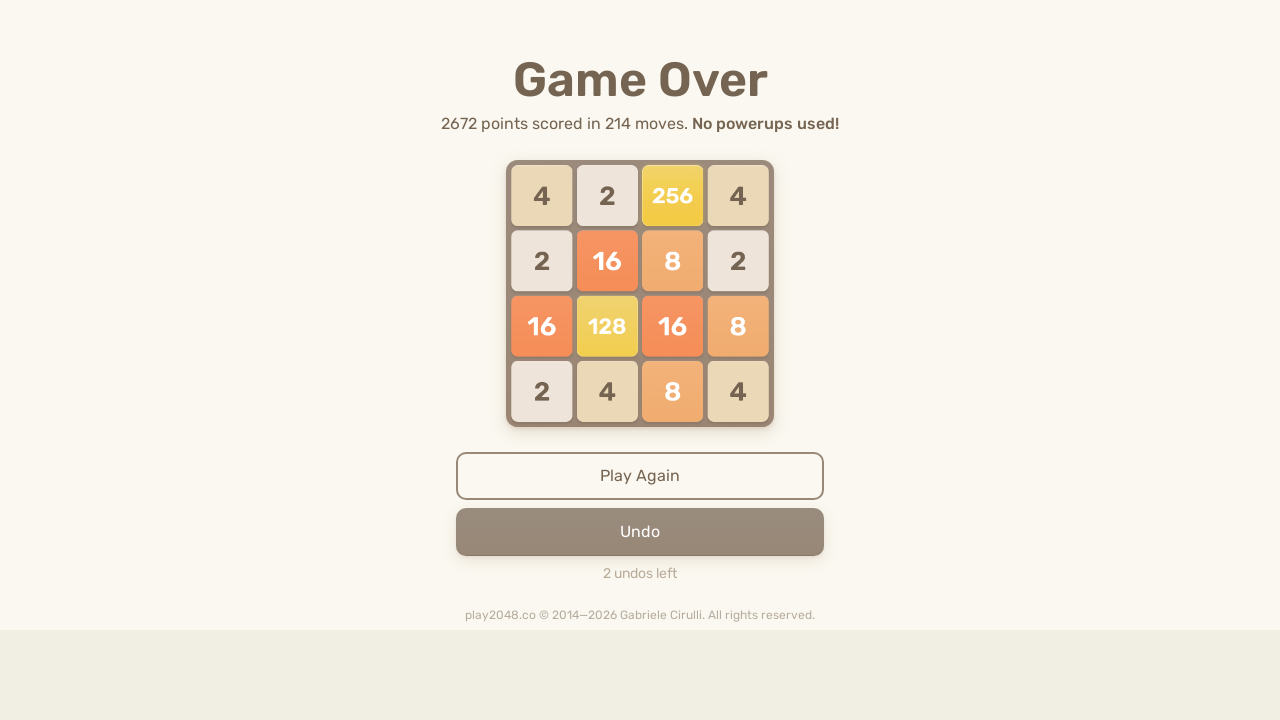

Pressed ArrowLeft (iteration 91/100)
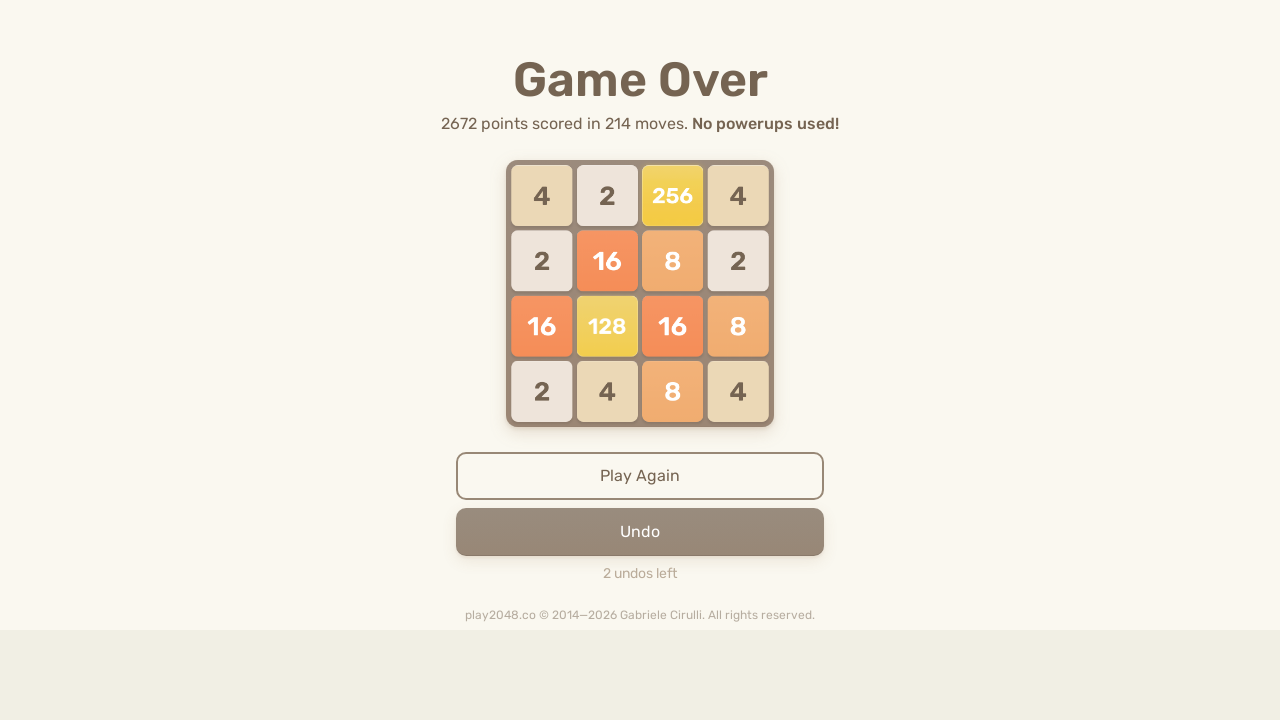

Pressed ArrowUp (iteration 92/100)
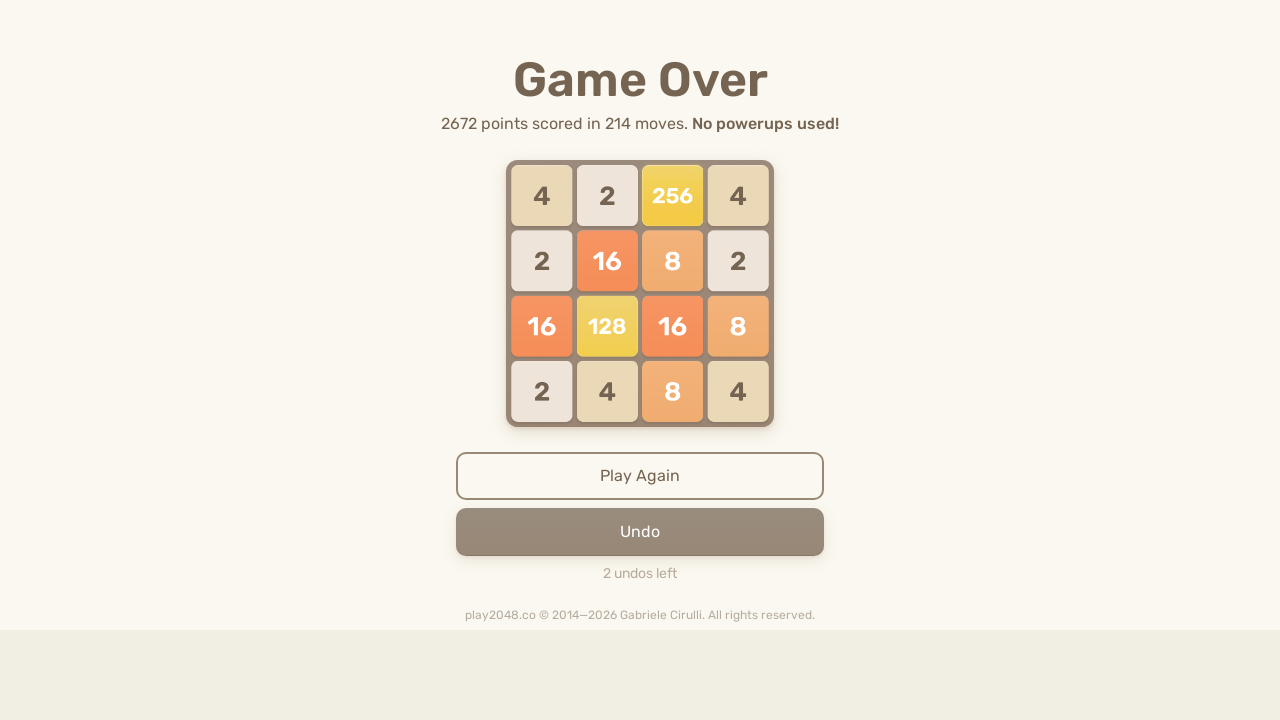

Pressed ArrowRight (iteration 92/100)
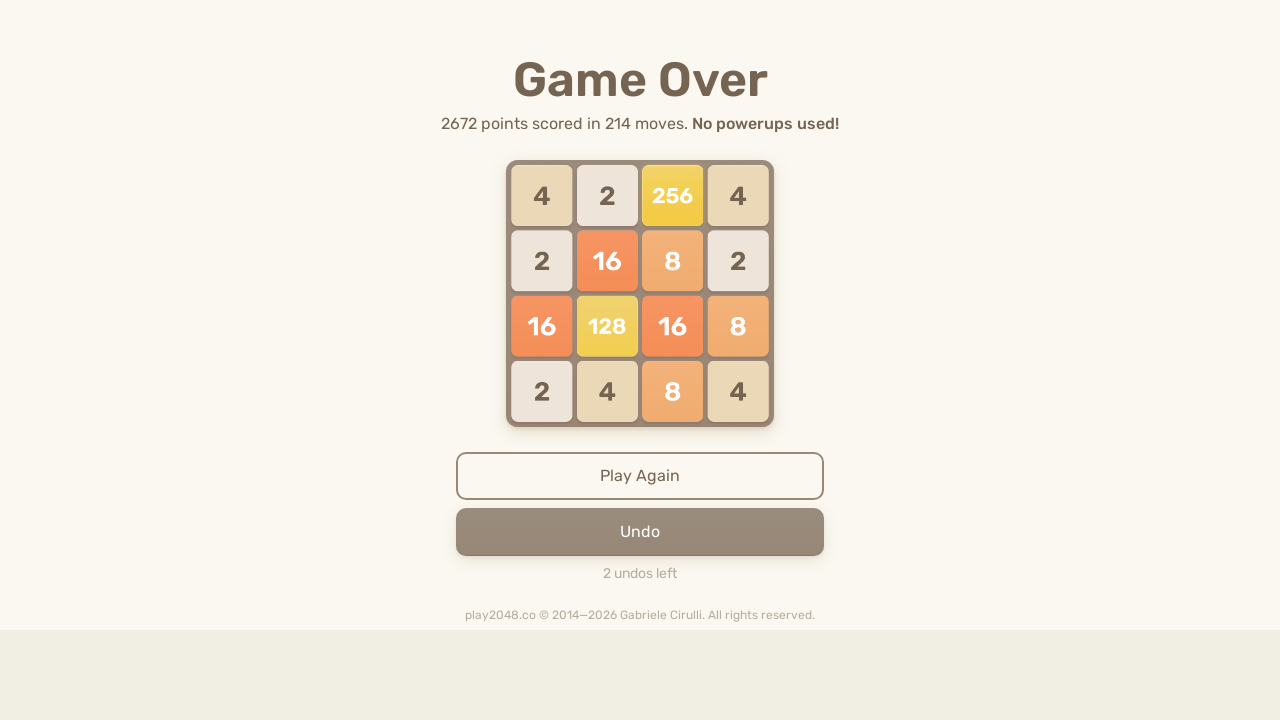

Pressed ArrowDown (iteration 92/100)
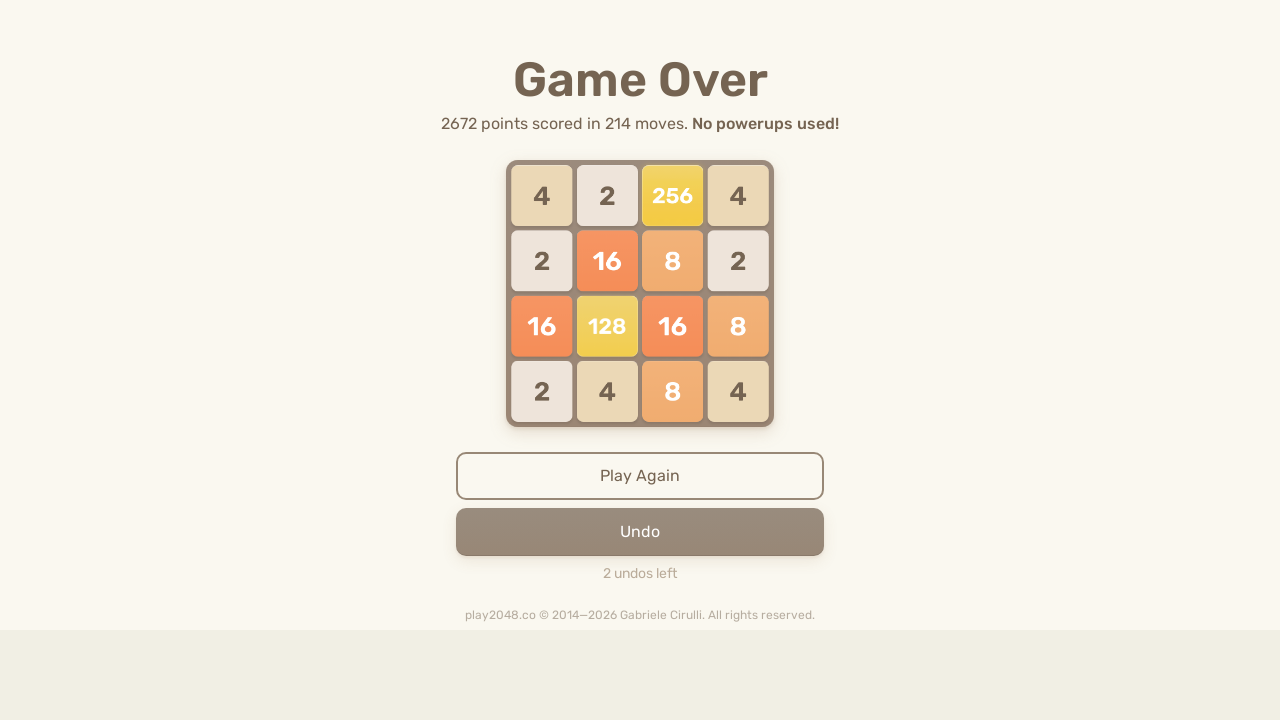

Pressed ArrowLeft (iteration 92/100)
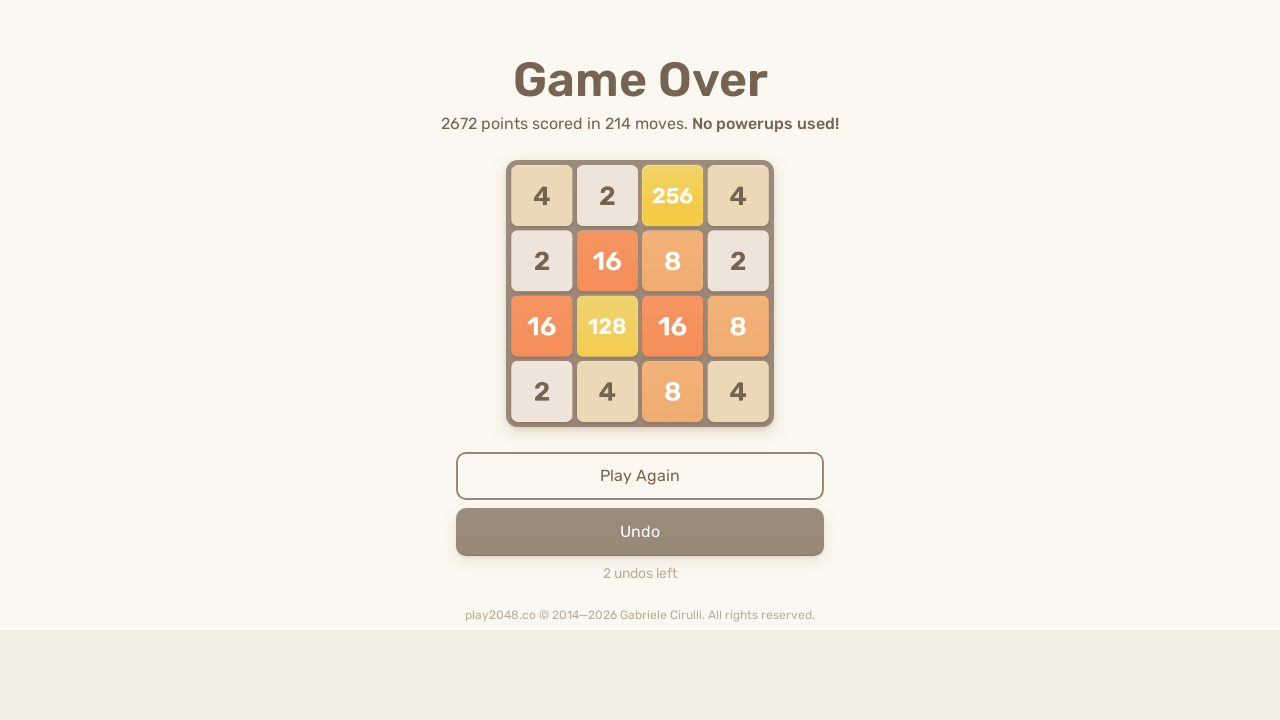

Pressed ArrowUp (iteration 93/100)
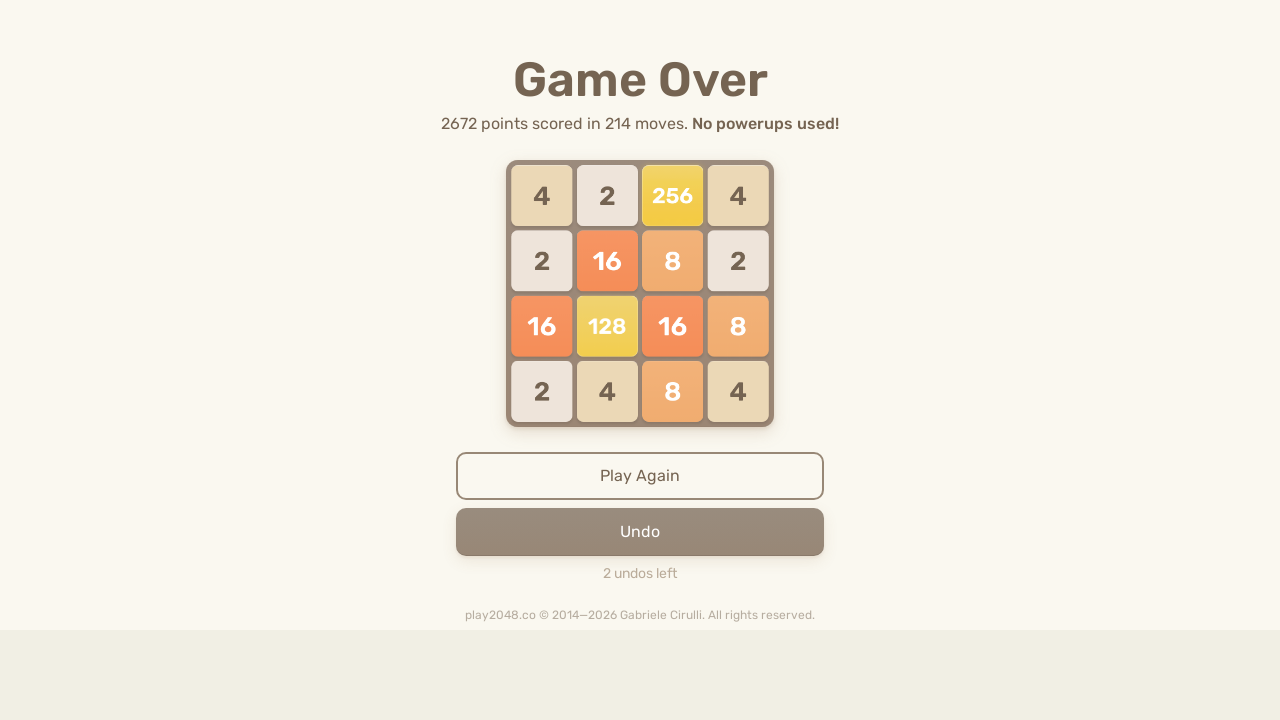

Pressed ArrowRight (iteration 93/100)
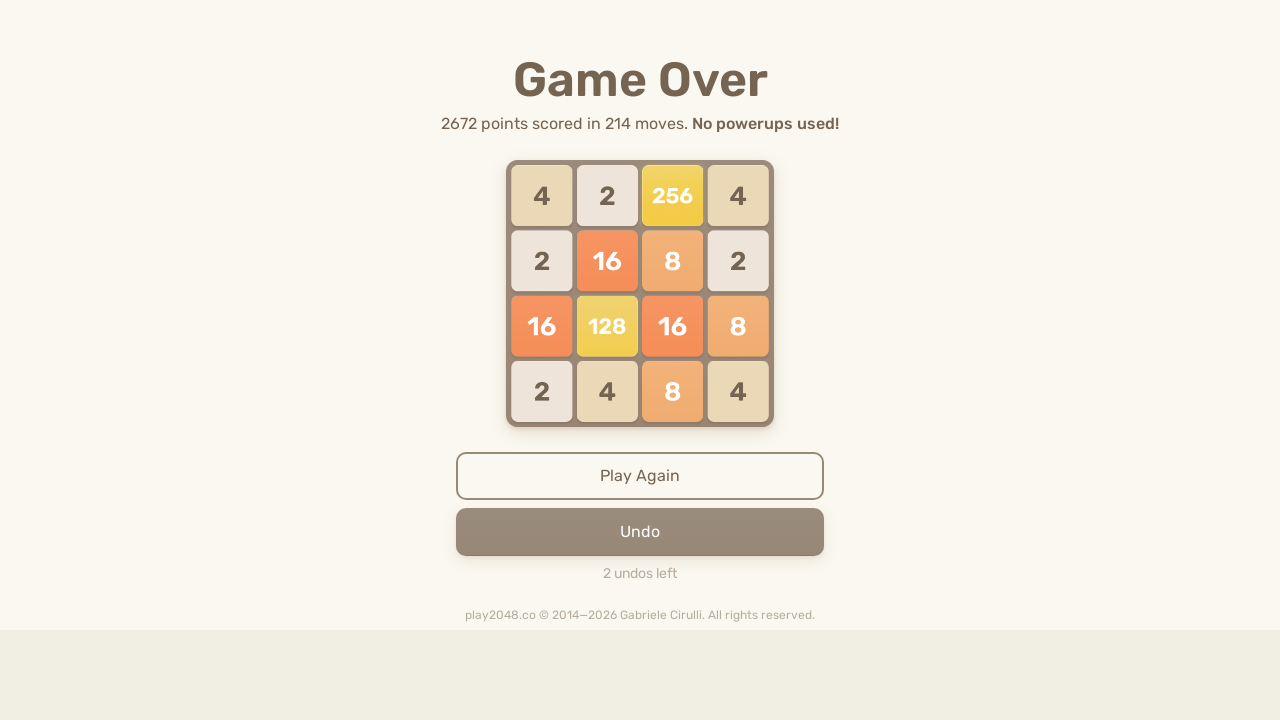

Pressed ArrowDown (iteration 93/100)
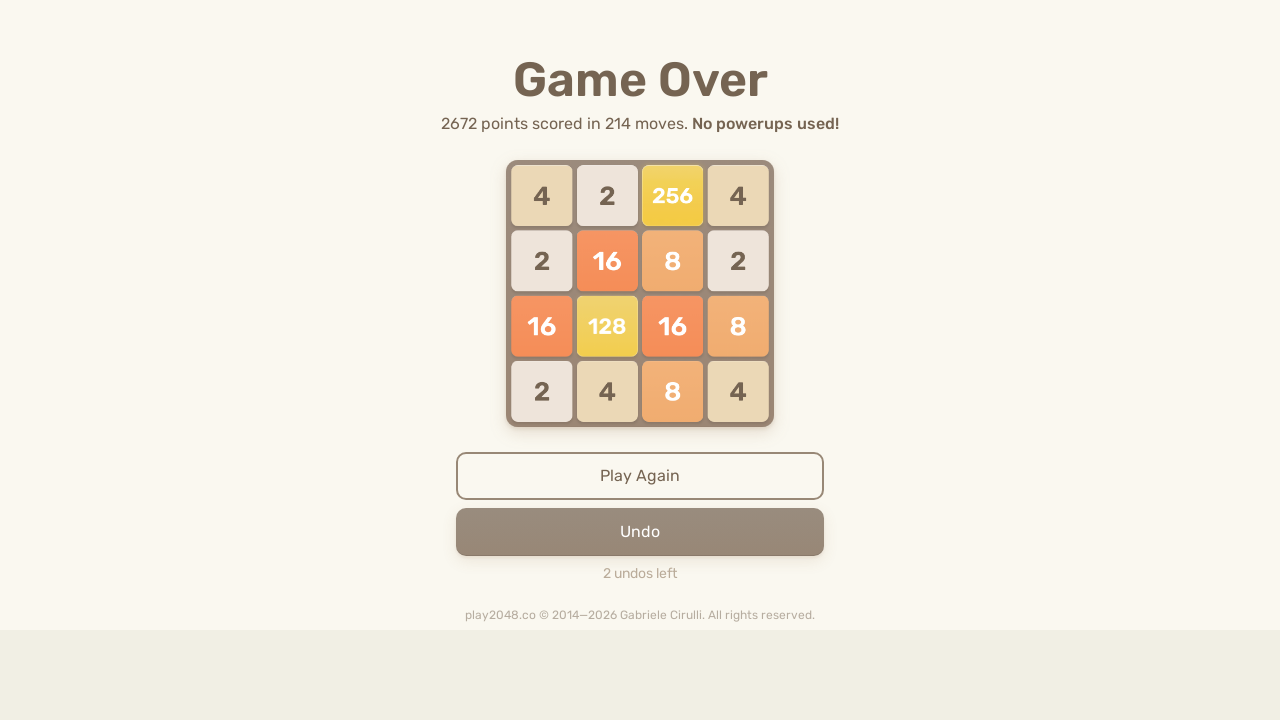

Pressed ArrowLeft (iteration 93/100)
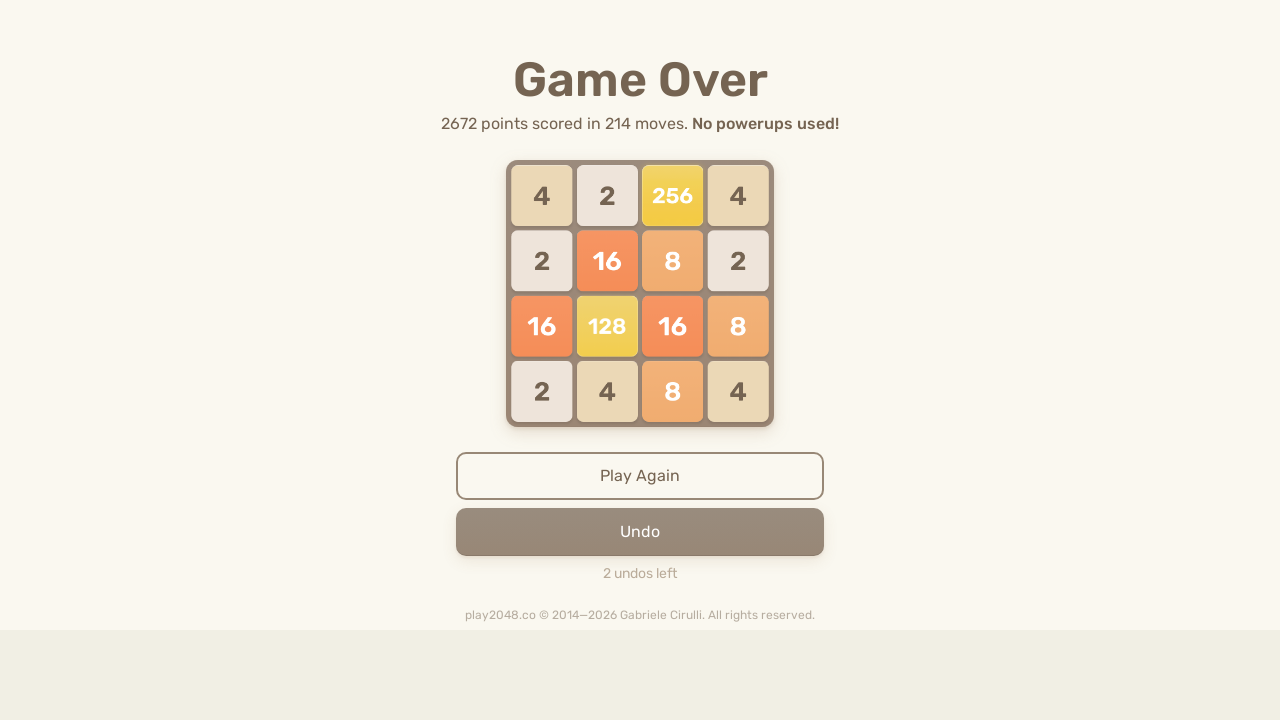

Pressed ArrowUp (iteration 94/100)
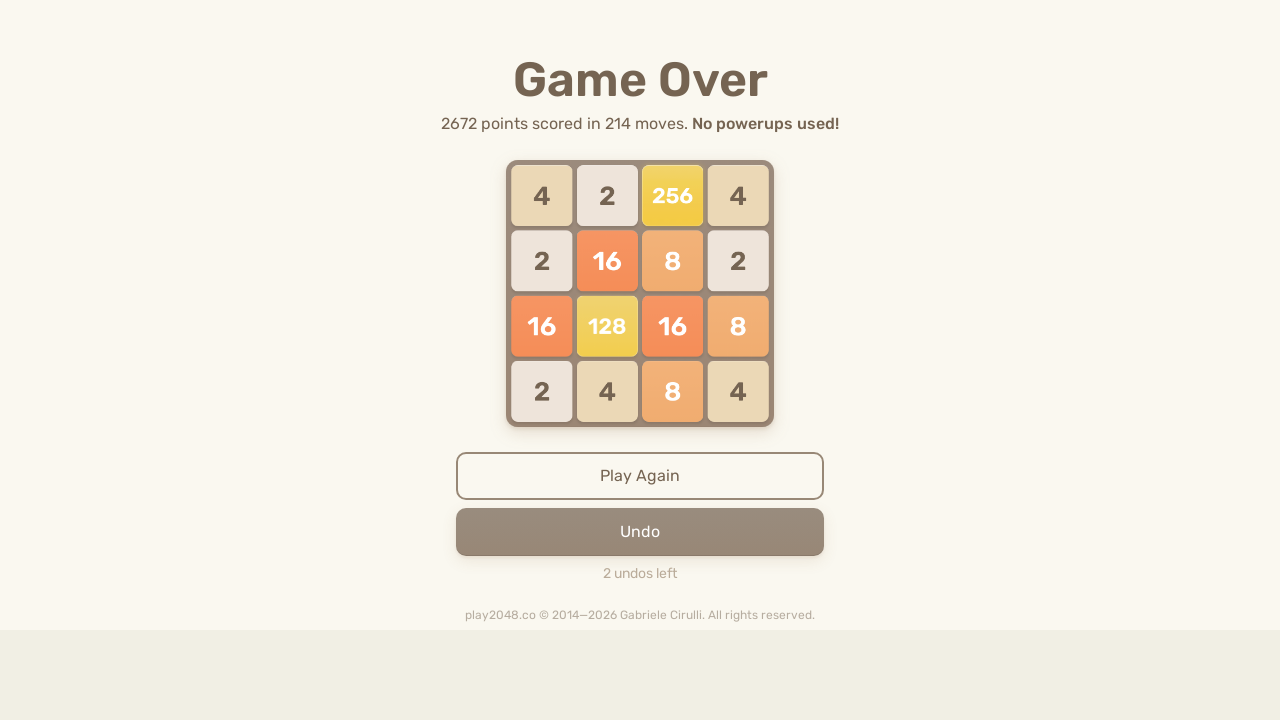

Pressed ArrowRight (iteration 94/100)
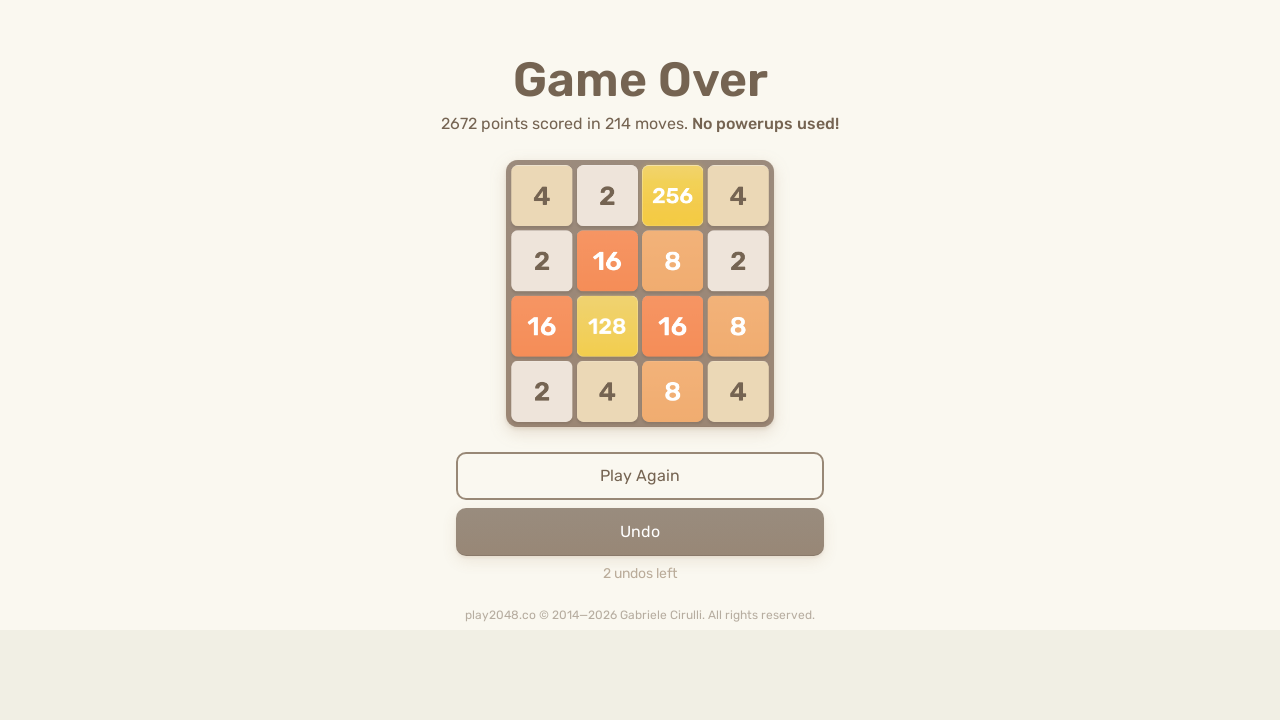

Pressed ArrowDown (iteration 94/100)
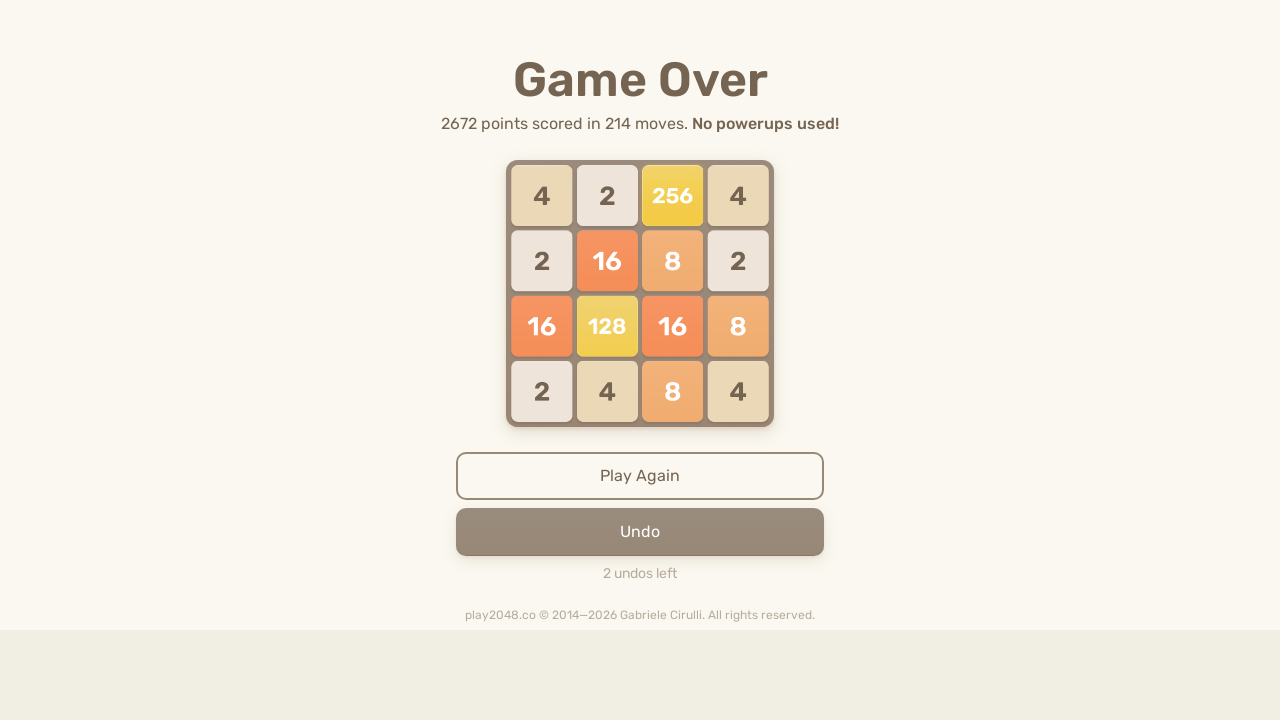

Pressed ArrowLeft (iteration 94/100)
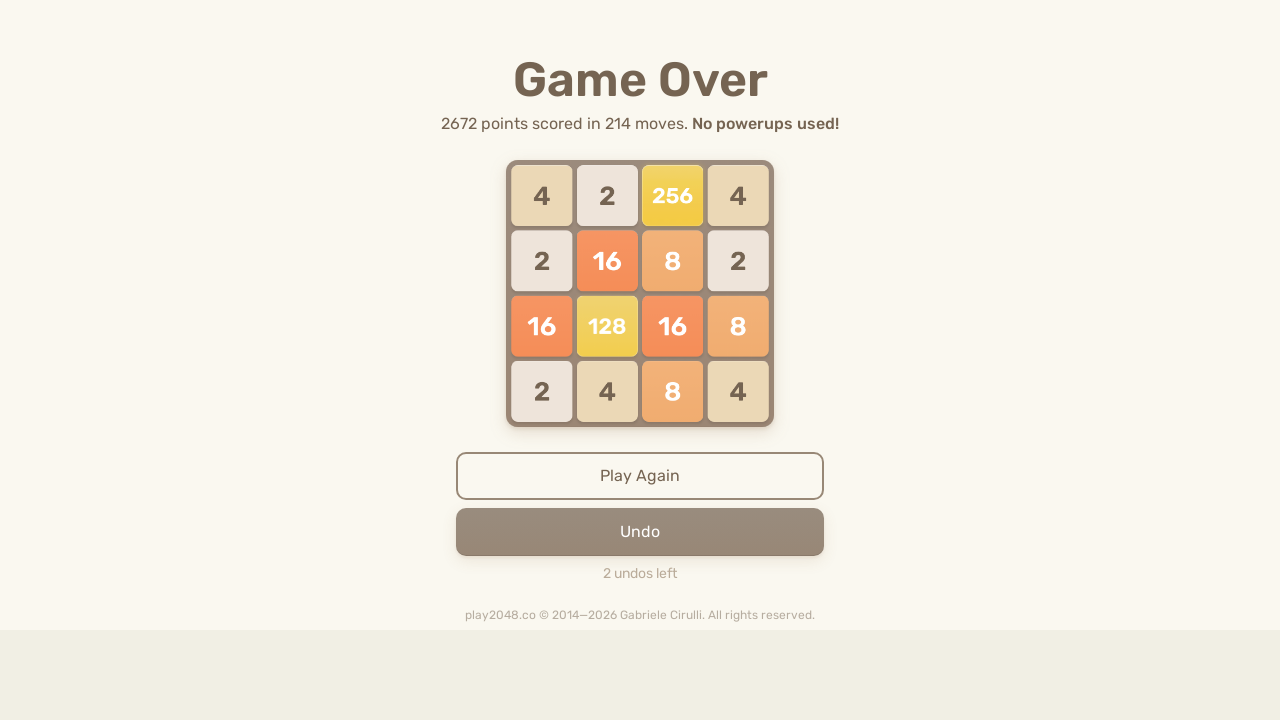

Pressed ArrowUp (iteration 95/100)
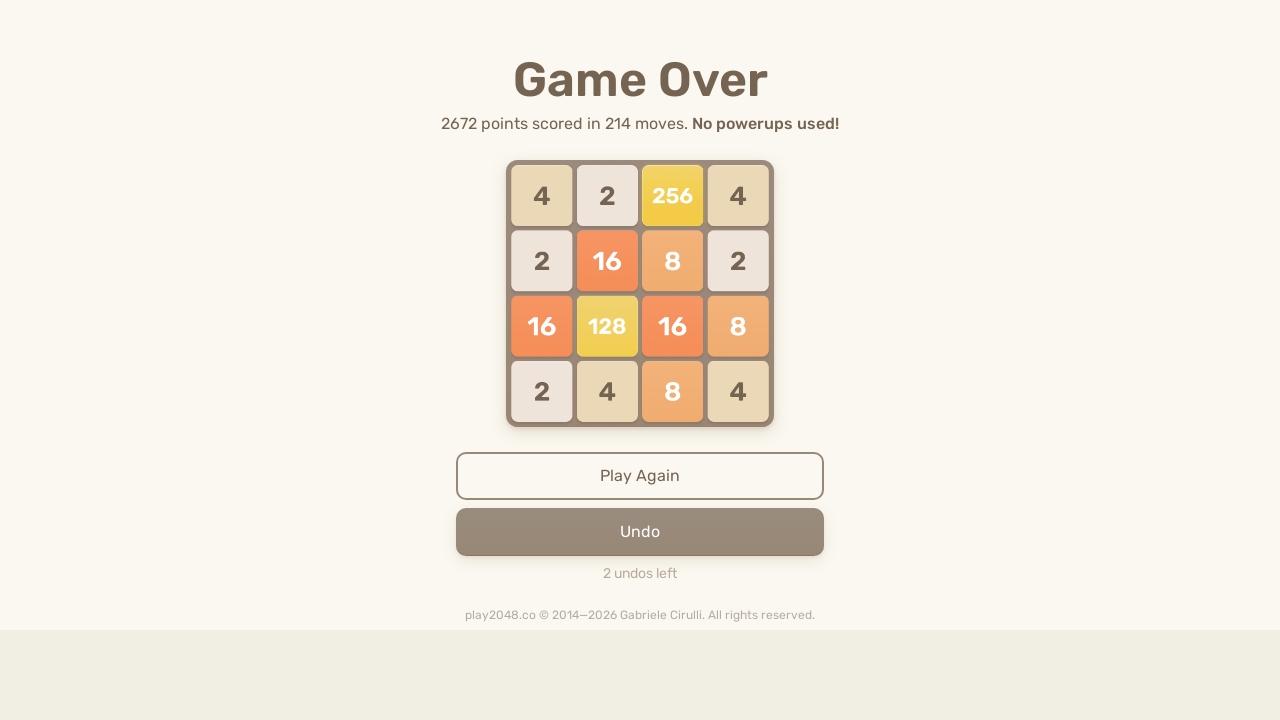

Pressed ArrowRight (iteration 95/100)
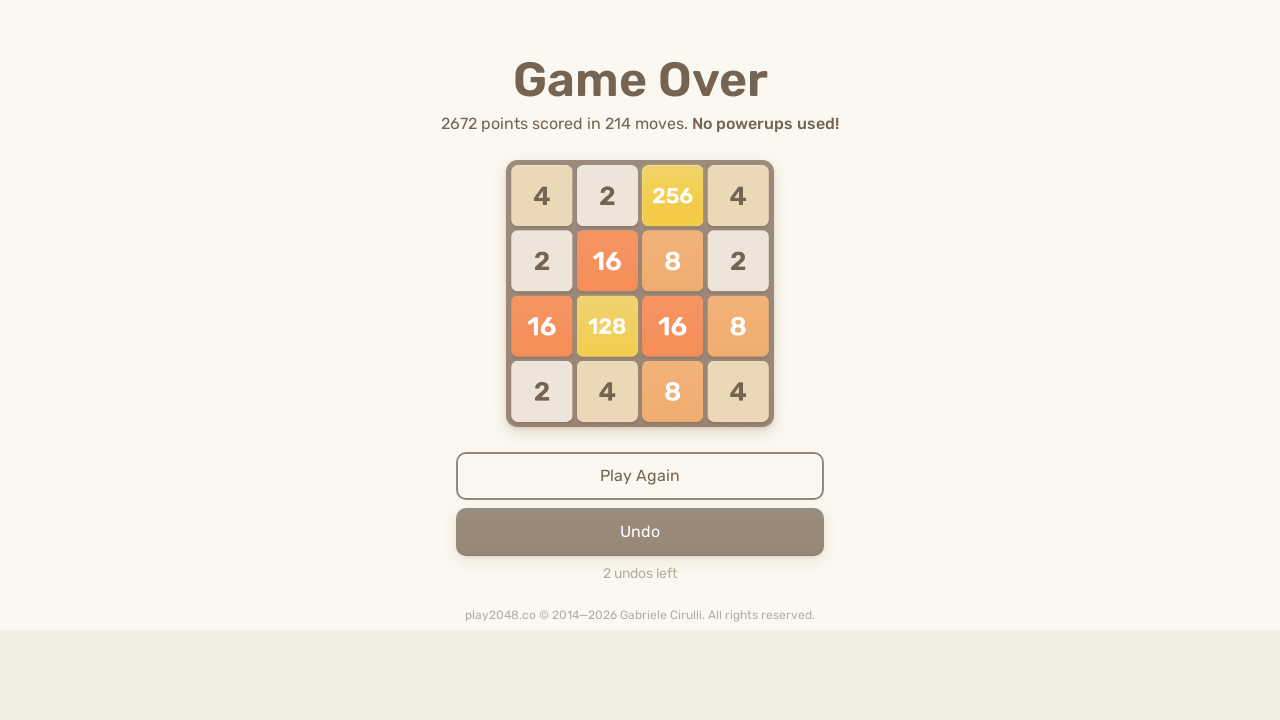

Pressed ArrowDown (iteration 95/100)
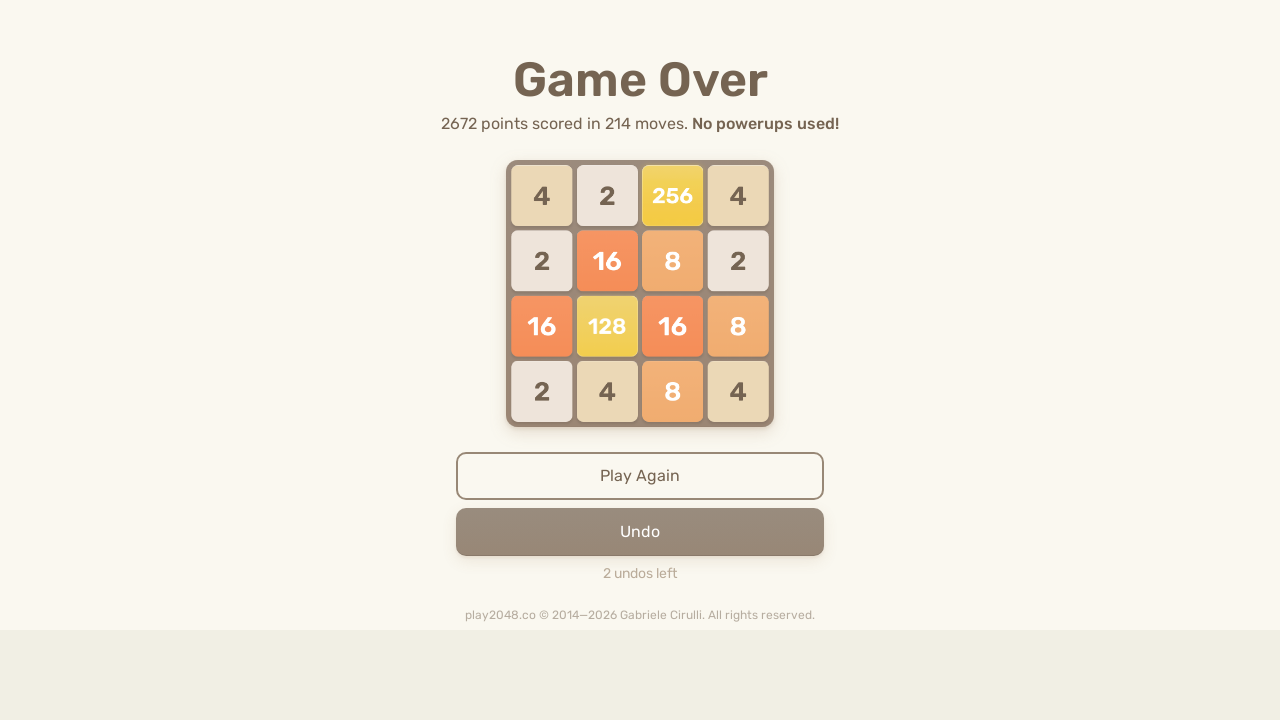

Pressed ArrowLeft (iteration 95/100)
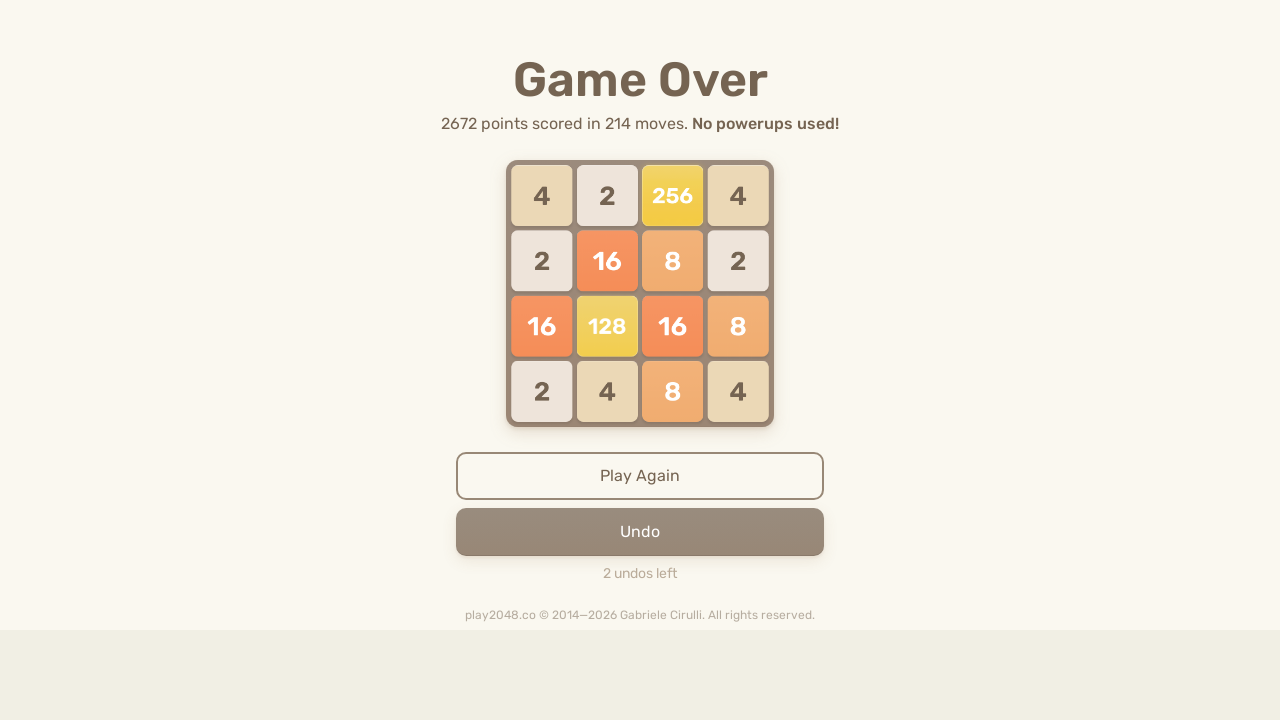

Pressed ArrowUp (iteration 96/100)
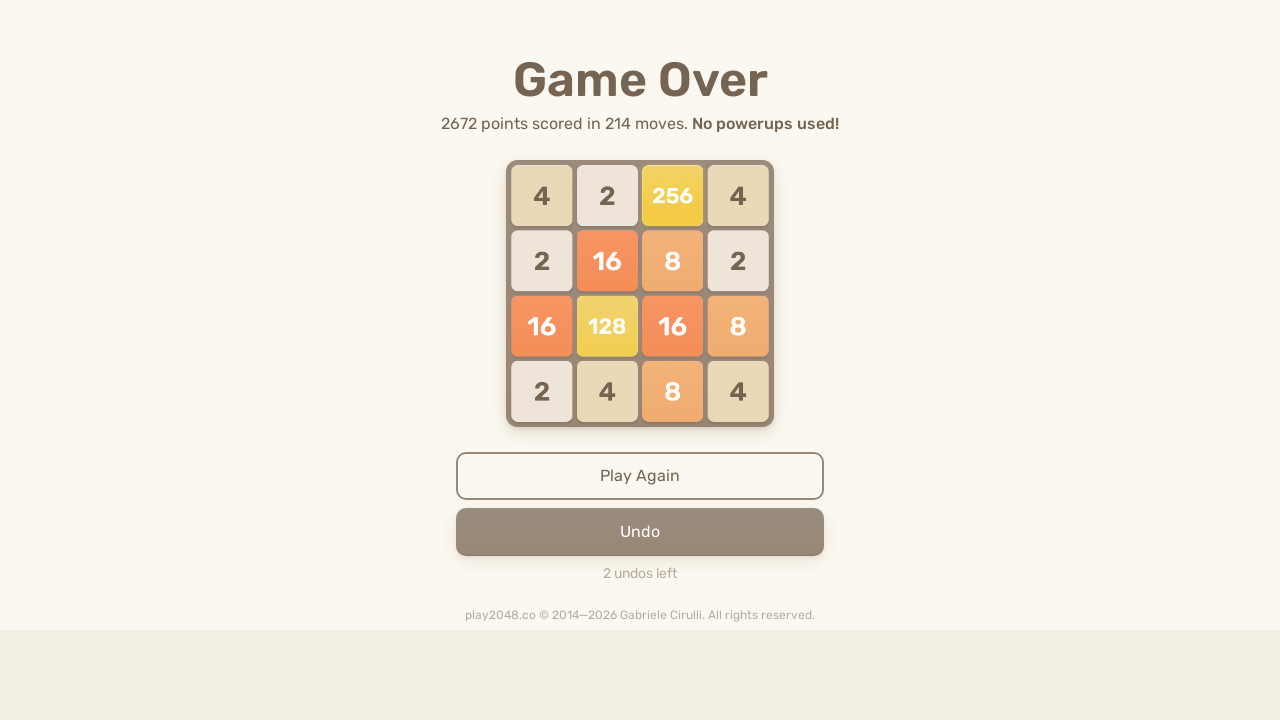

Pressed ArrowRight (iteration 96/100)
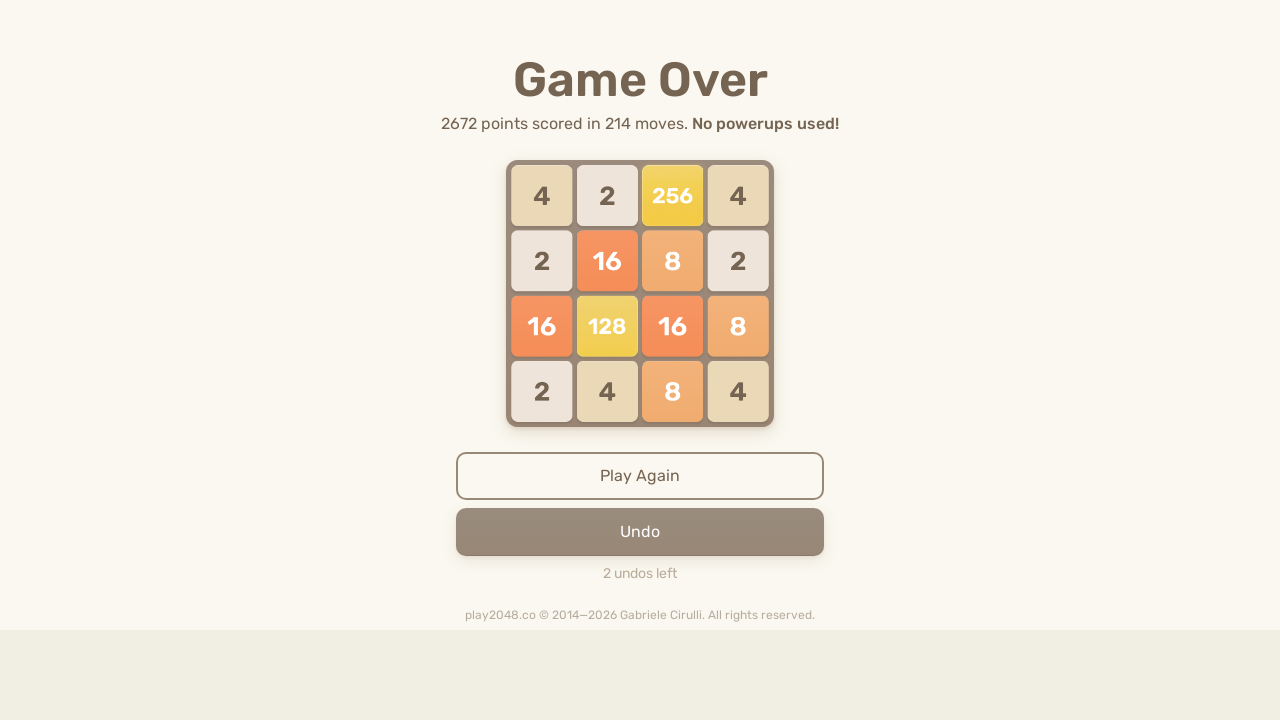

Pressed ArrowDown (iteration 96/100)
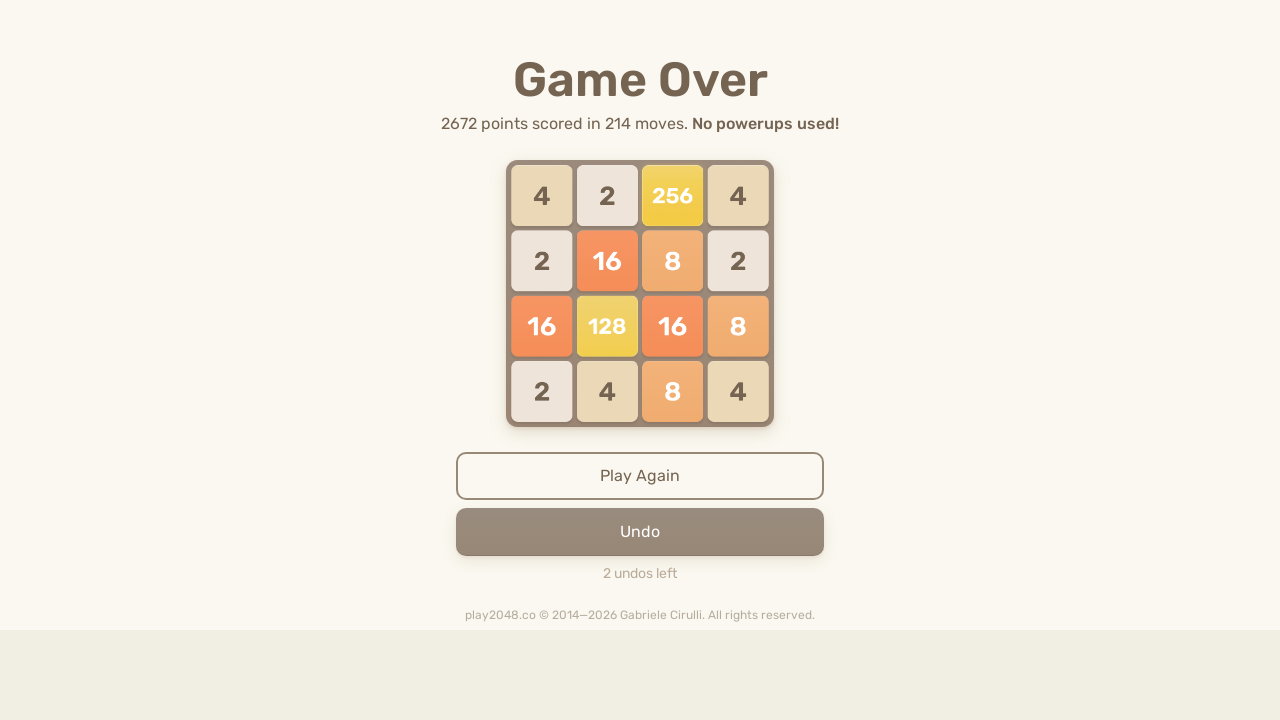

Pressed ArrowLeft (iteration 96/100)
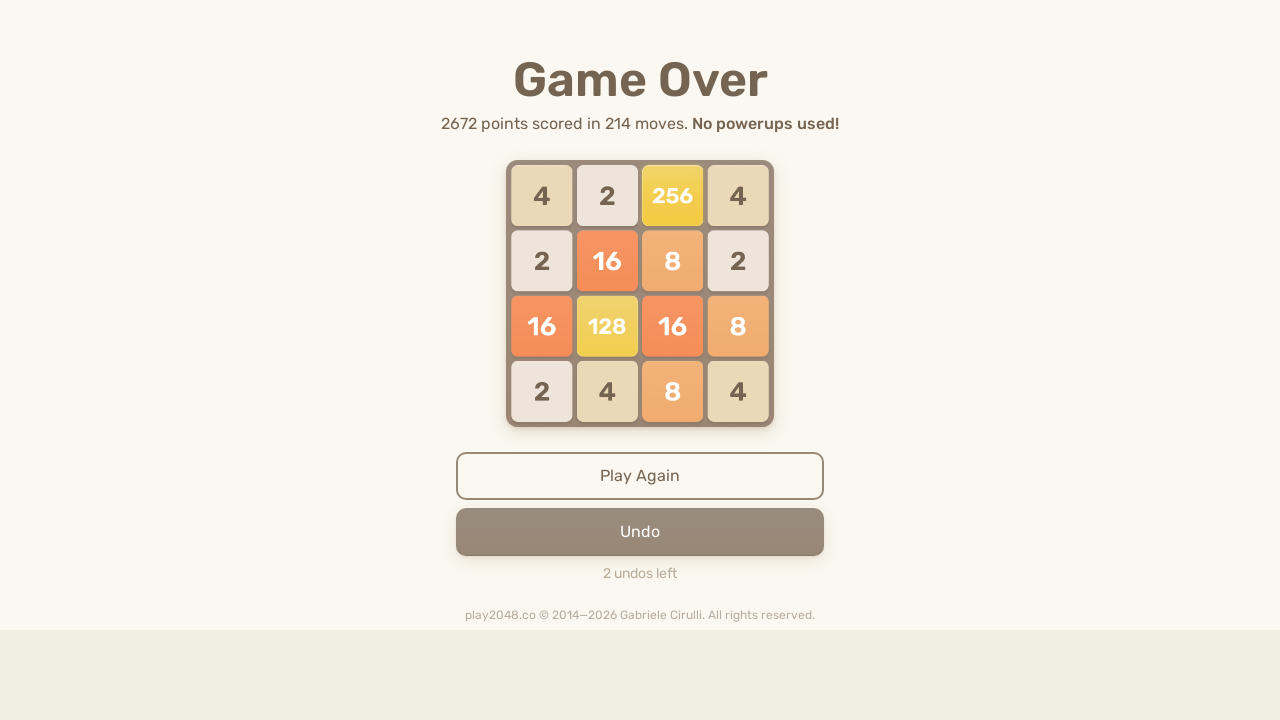

Pressed ArrowUp (iteration 97/100)
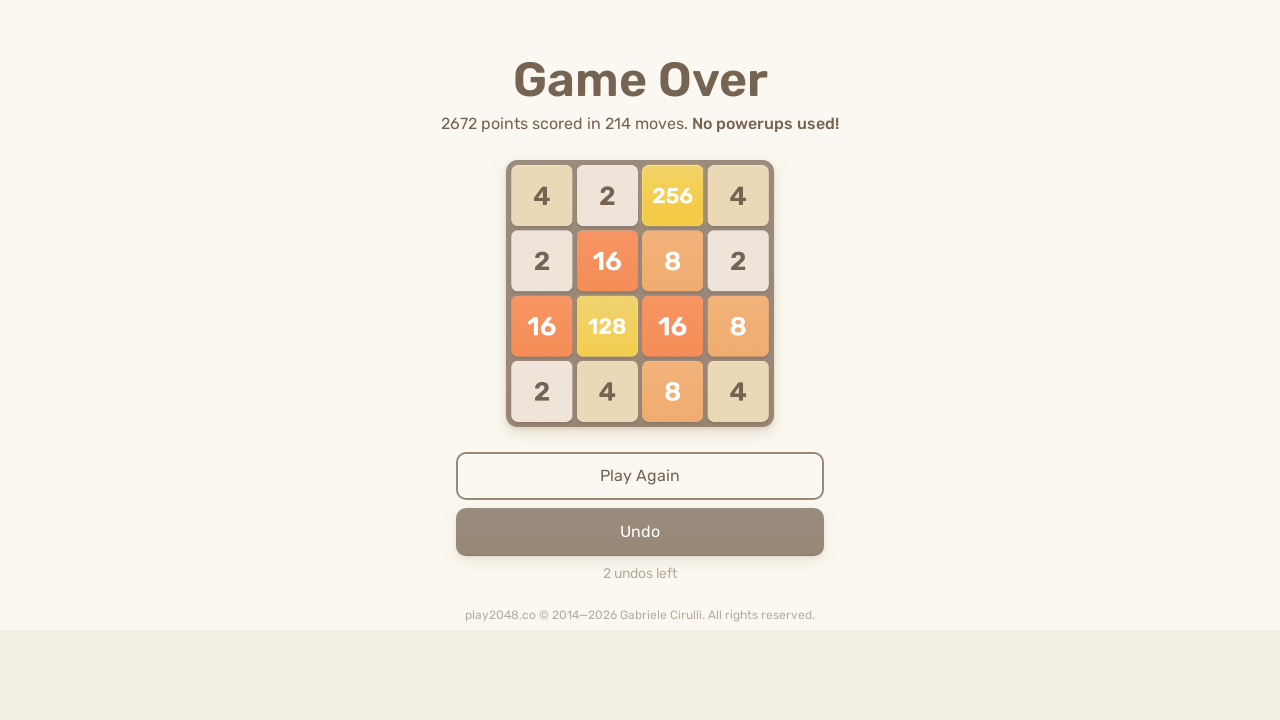

Pressed ArrowRight (iteration 97/100)
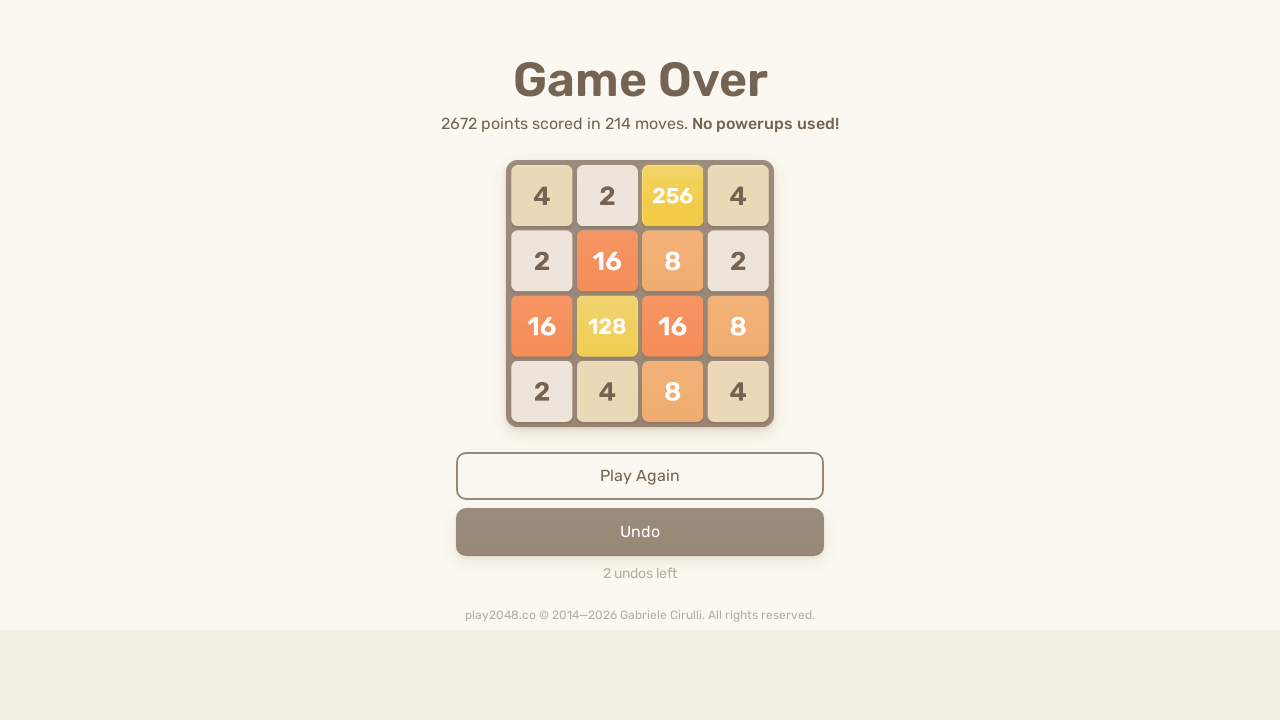

Pressed ArrowDown (iteration 97/100)
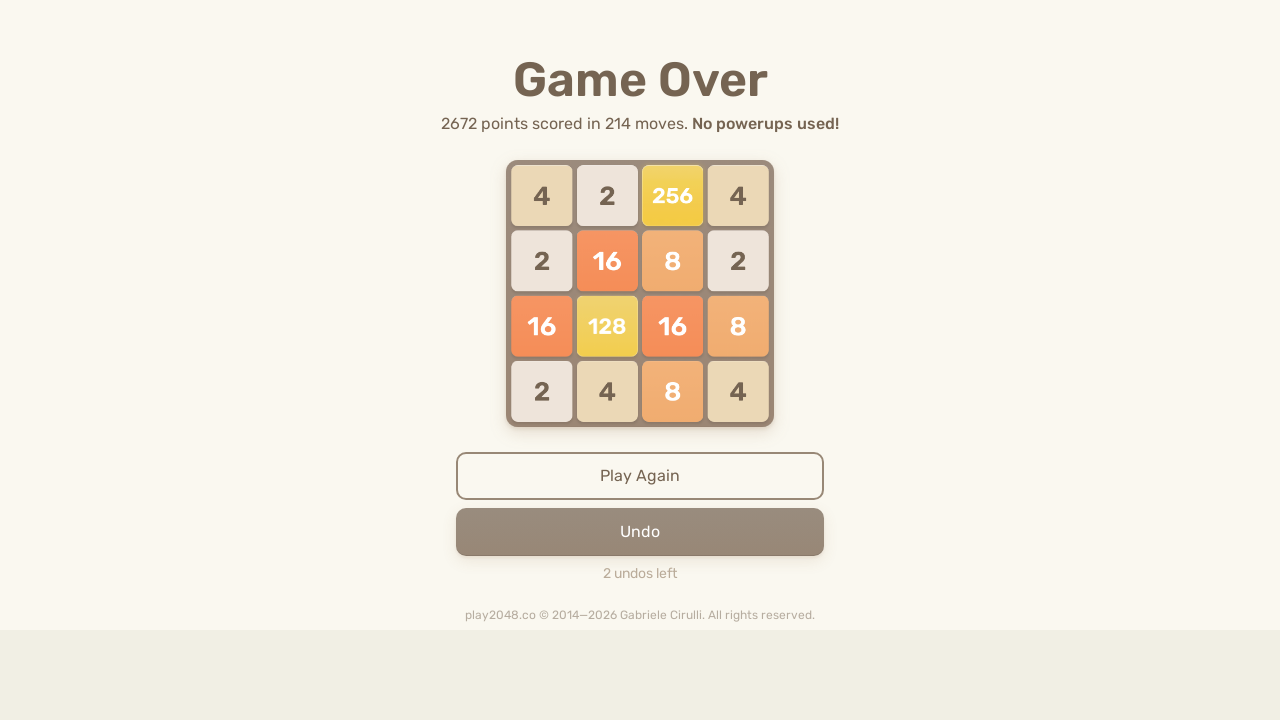

Pressed ArrowLeft (iteration 97/100)
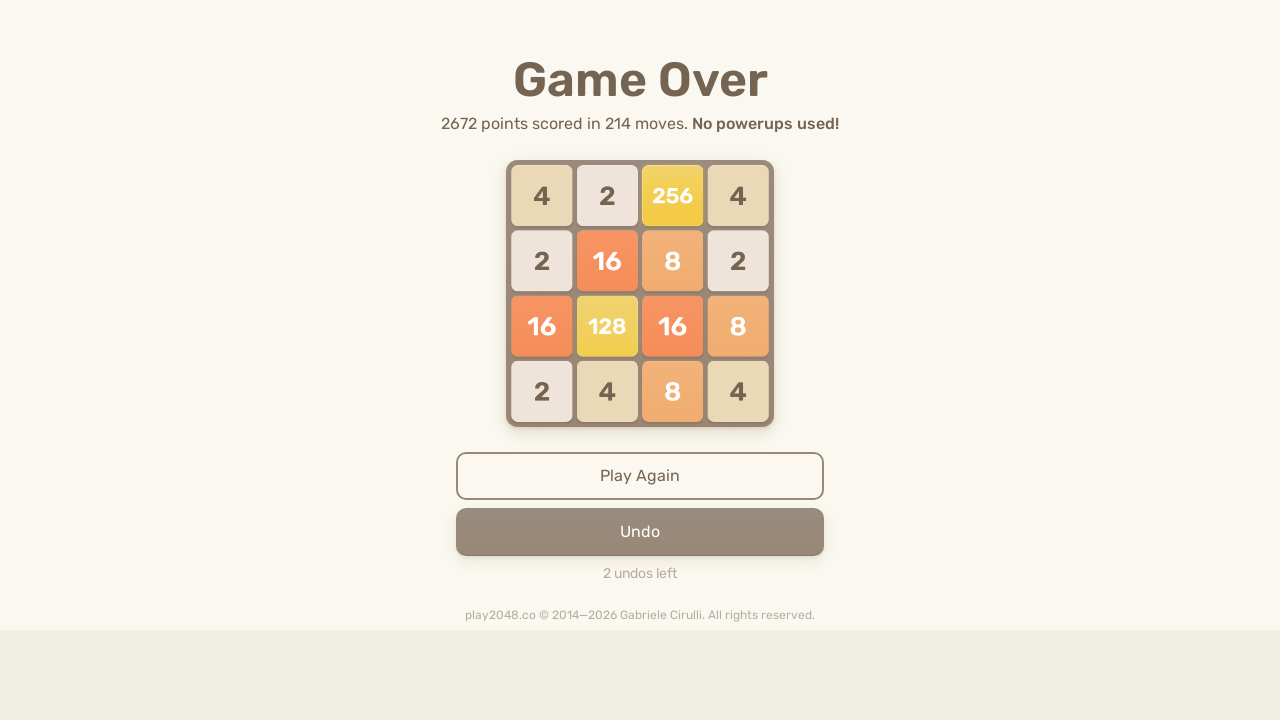

Pressed ArrowUp (iteration 98/100)
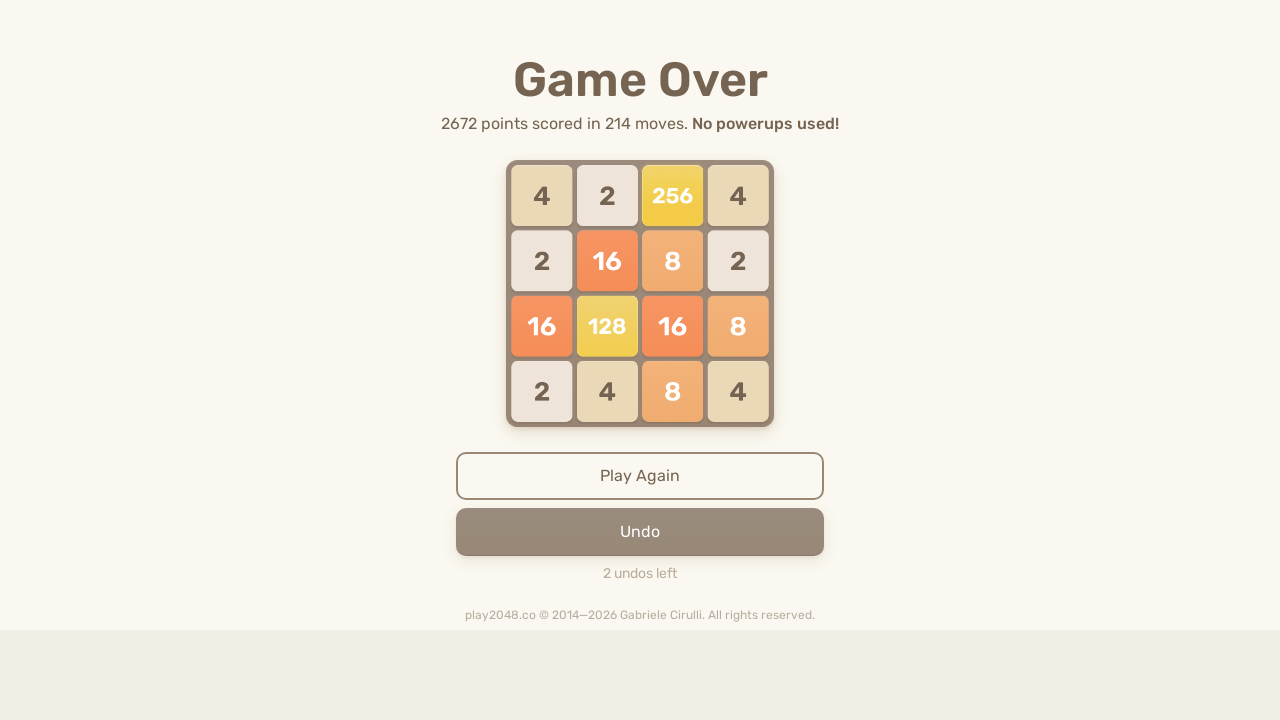

Pressed ArrowRight (iteration 98/100)
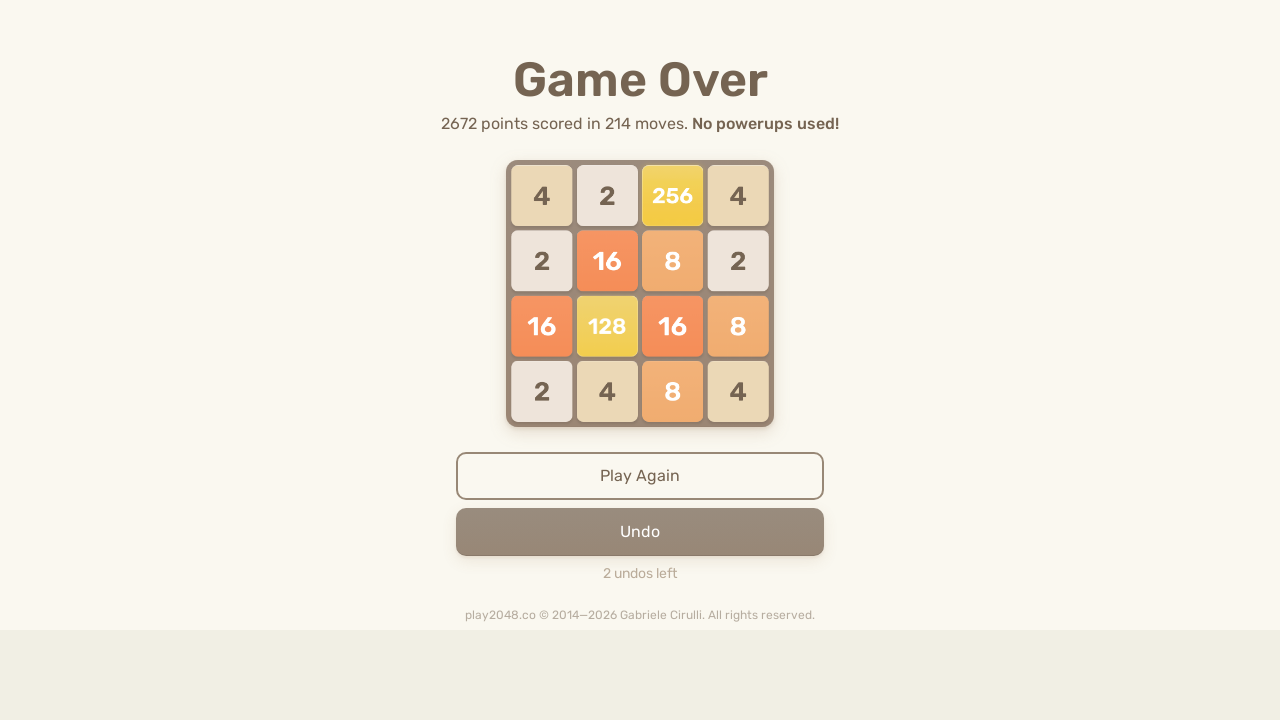

Pressed ArrowDown (iteration 98/100)
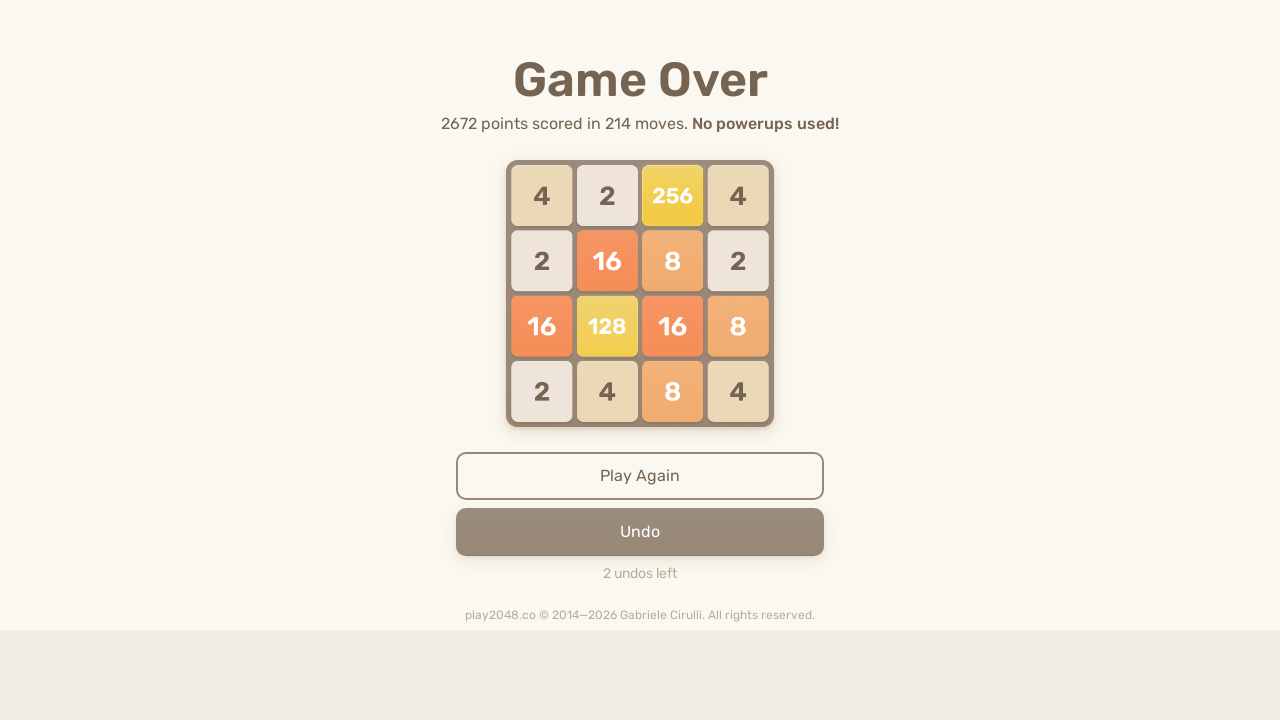

Pressed ArrowLeft (iteration 98/100)
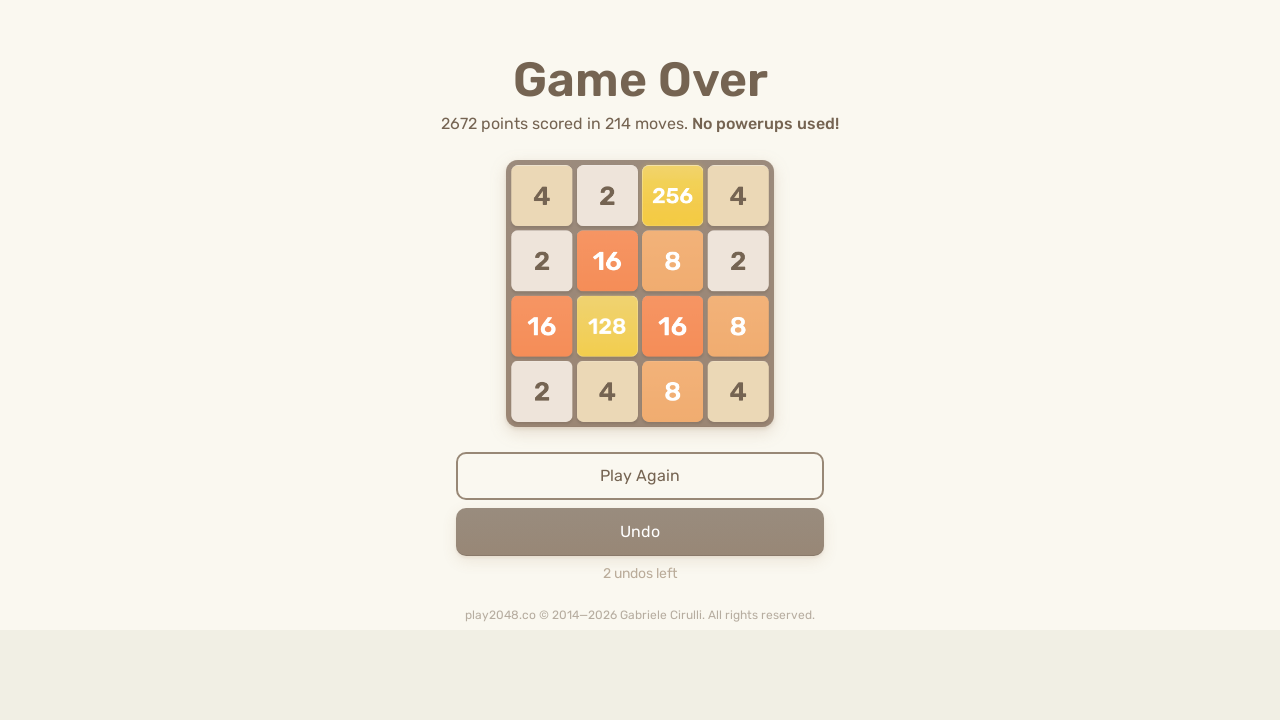

Pressed ArrowUp (iteration 99/100)
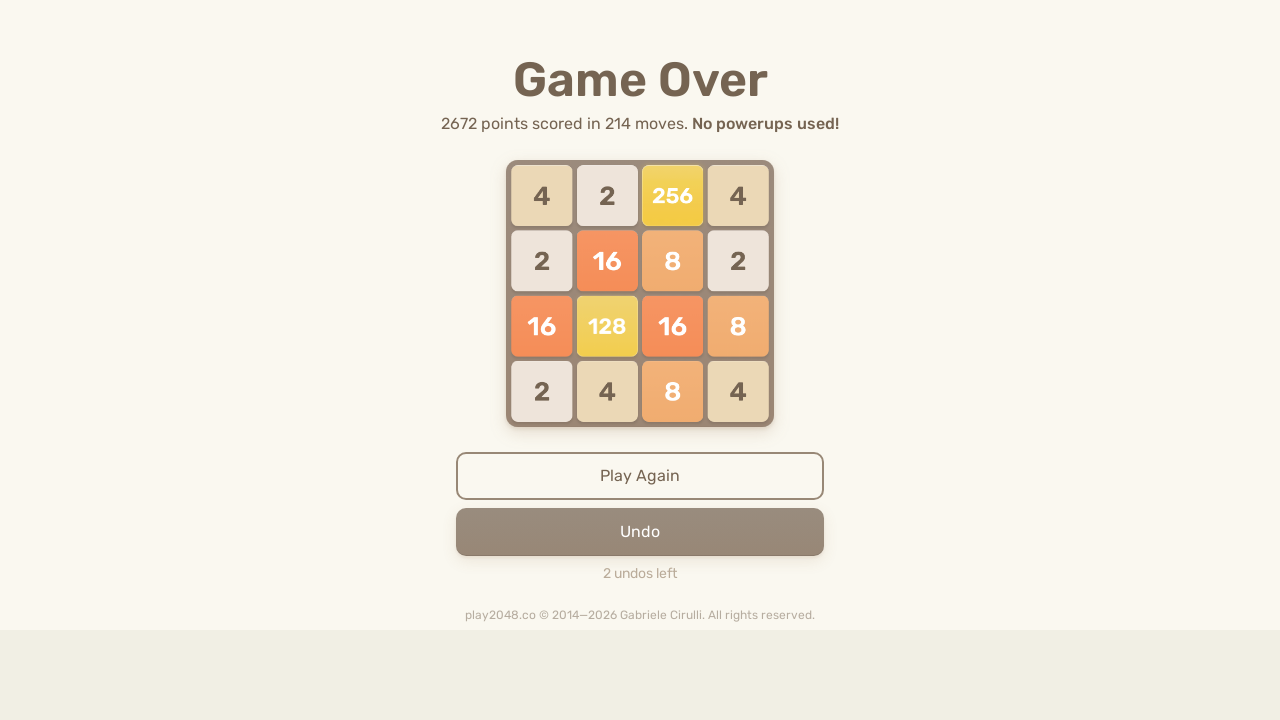

Pressed ArrowRight (iteration 99/100)
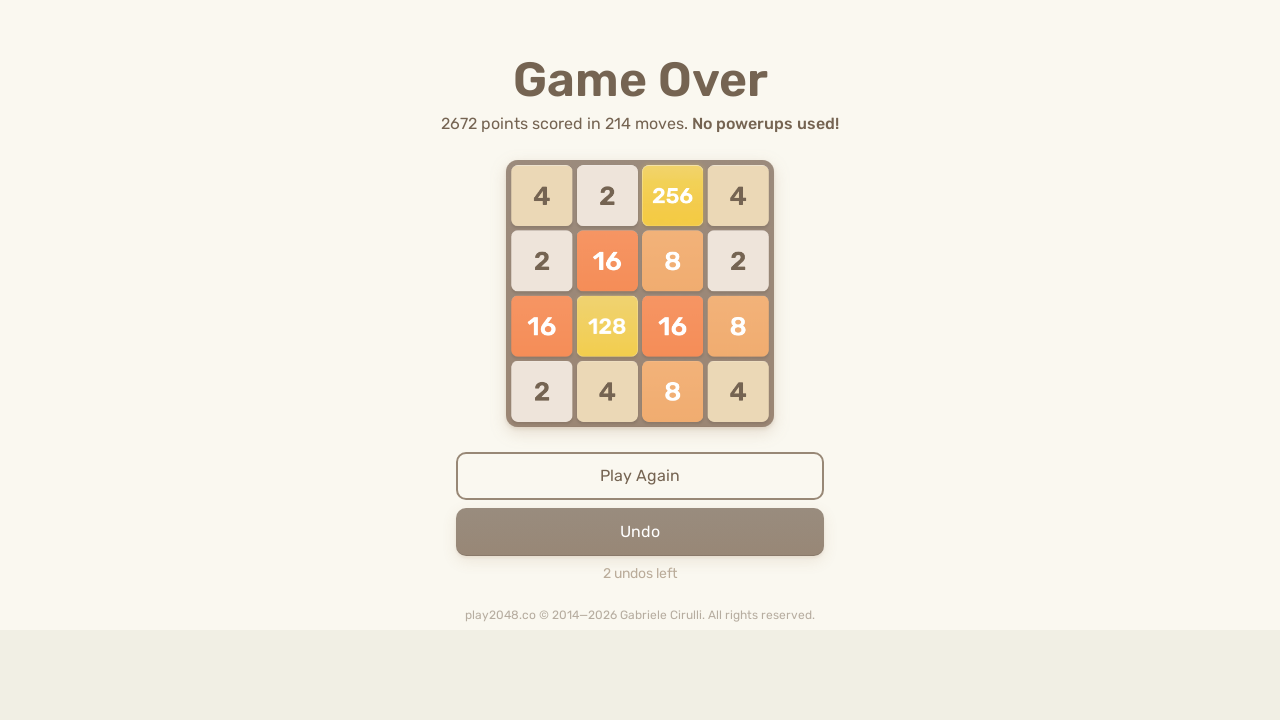

Pressed ArrowDown (iteration 99/100)
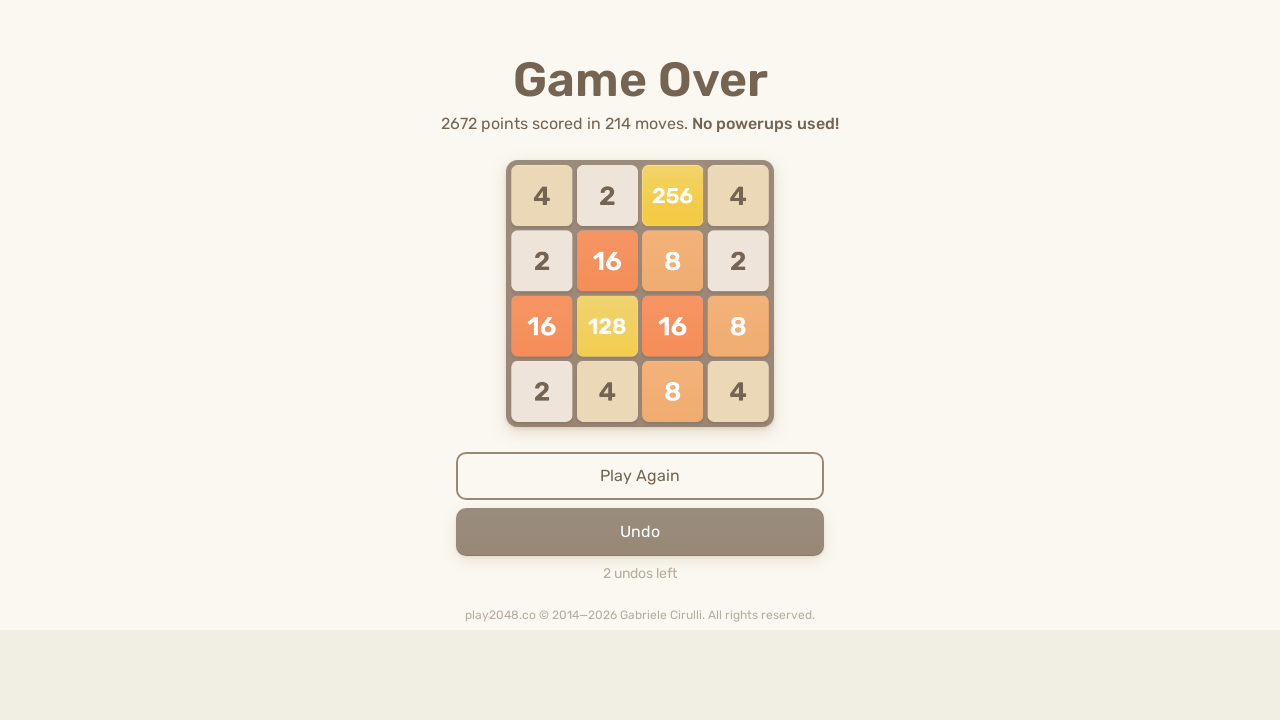

Pressed ArrowLeft (iteration 99/100)
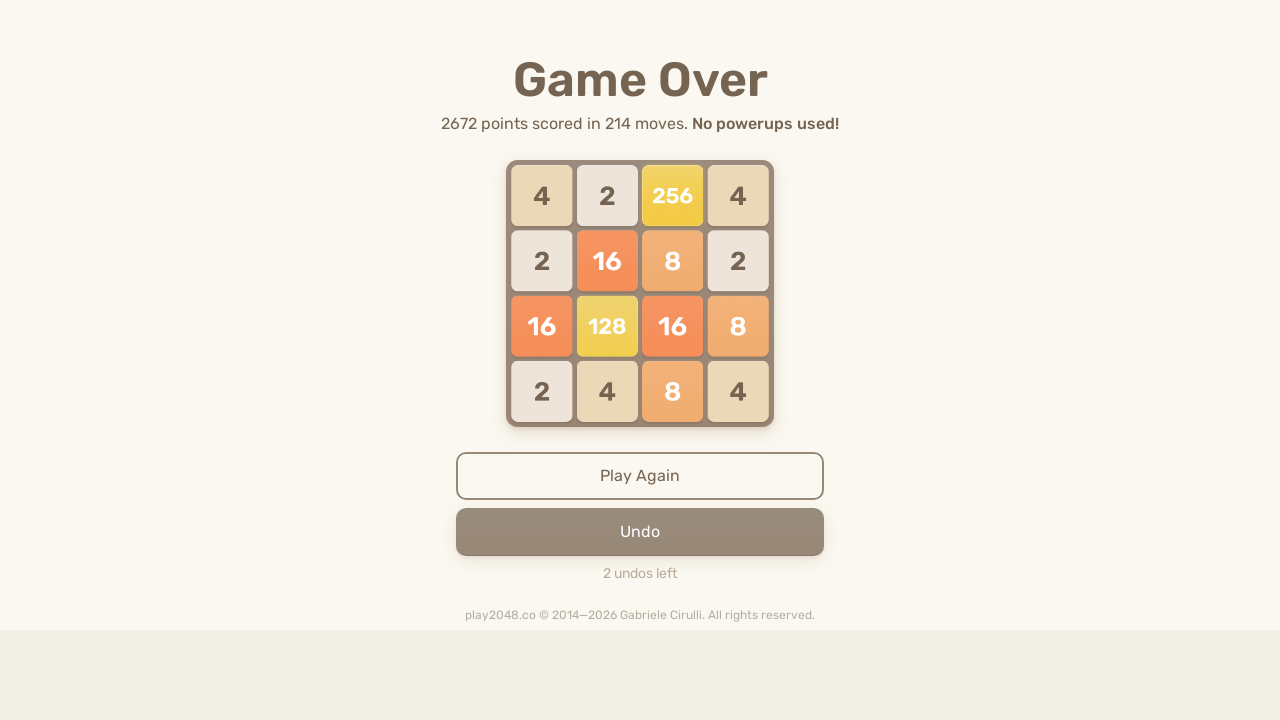

Pressed ArrowUp (iteration 100/100)
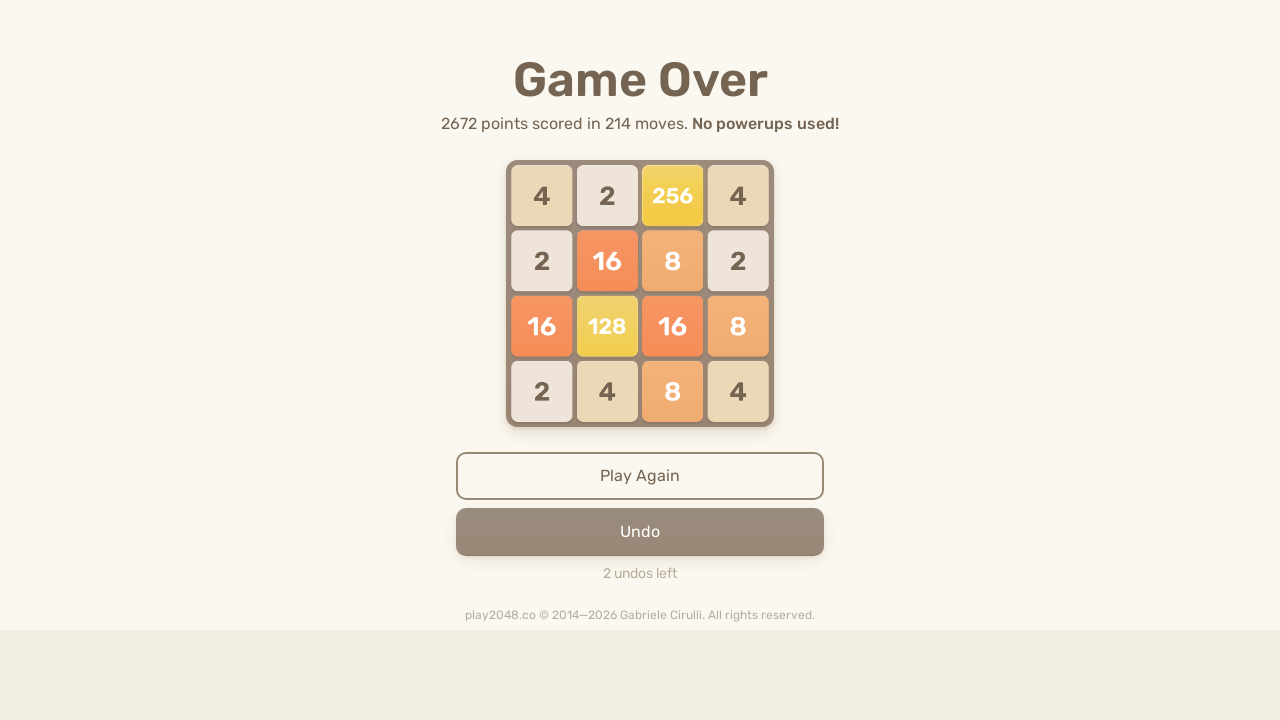

Pressed ArrowRight (iteration 100/100)
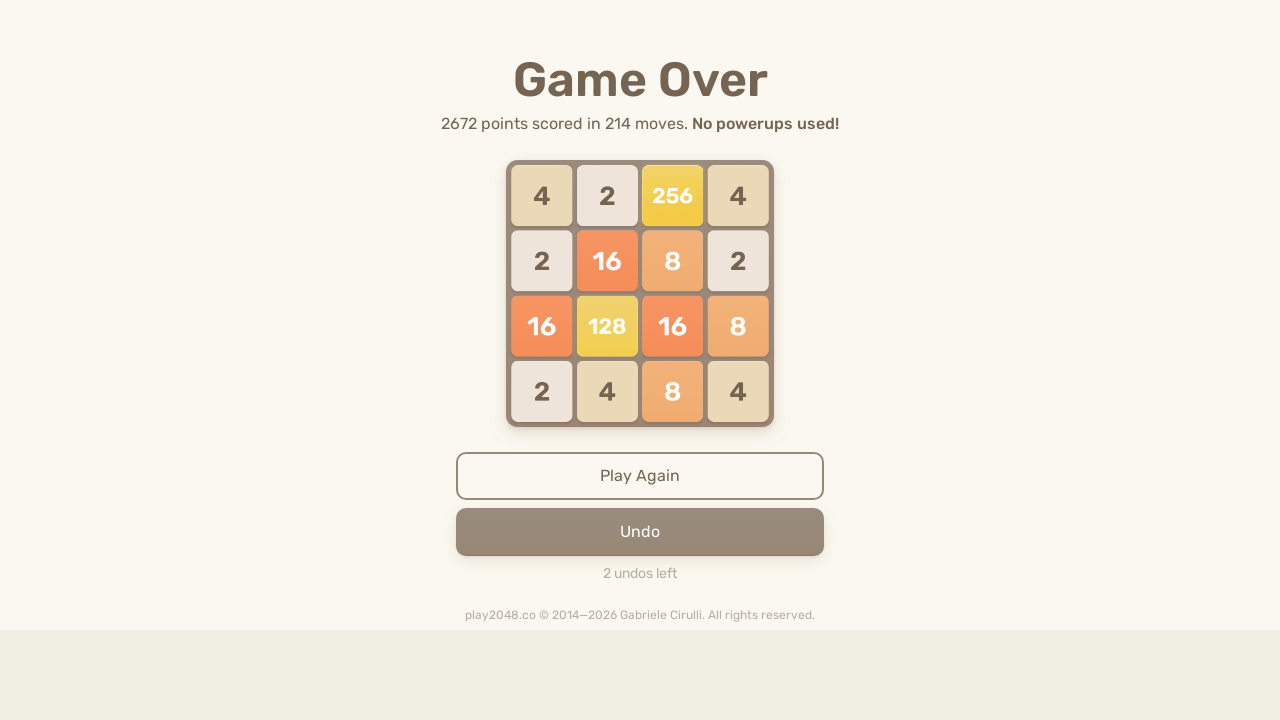

Pressed ArrowDown (iteration 100/100)
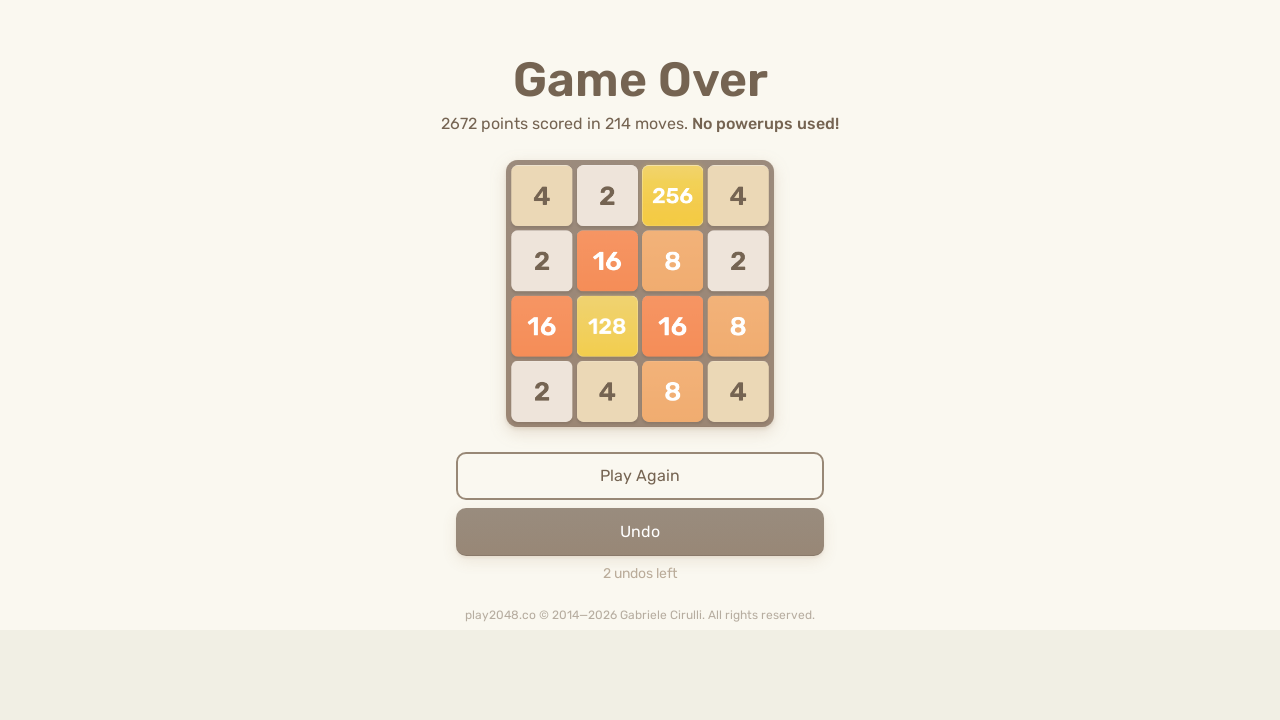

Pressed ArrowLeft (iteration 100/100)
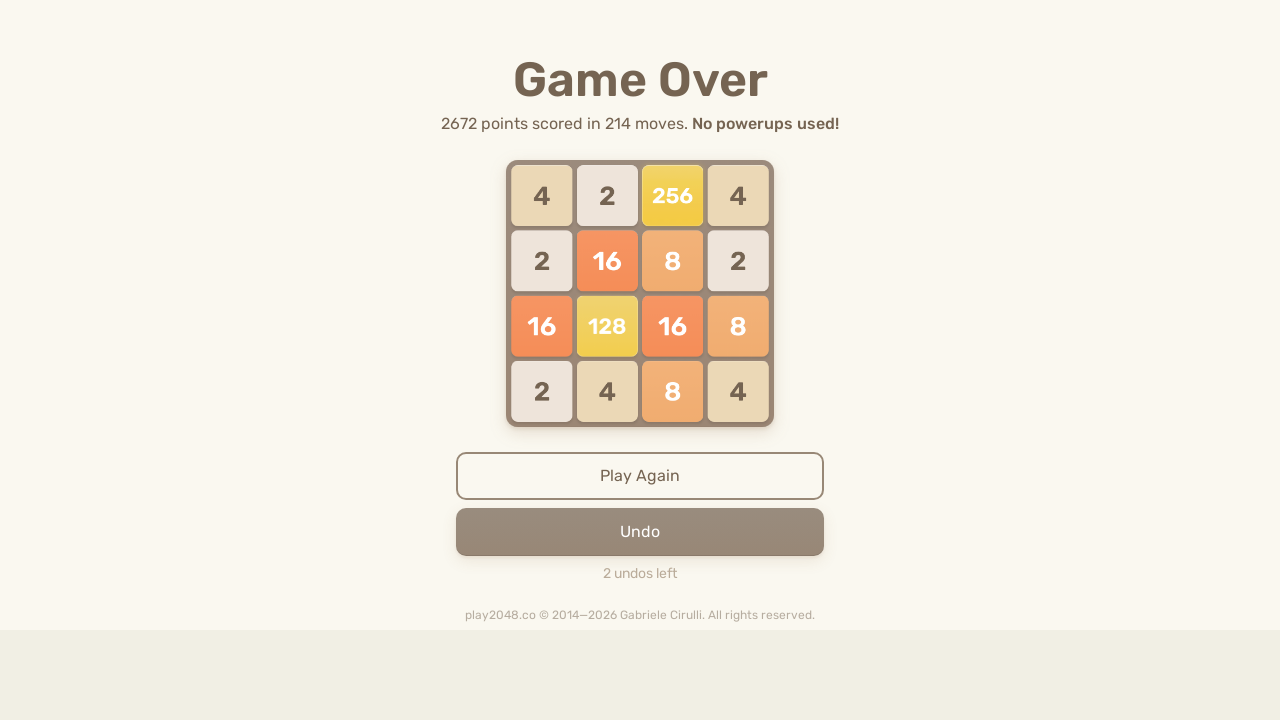

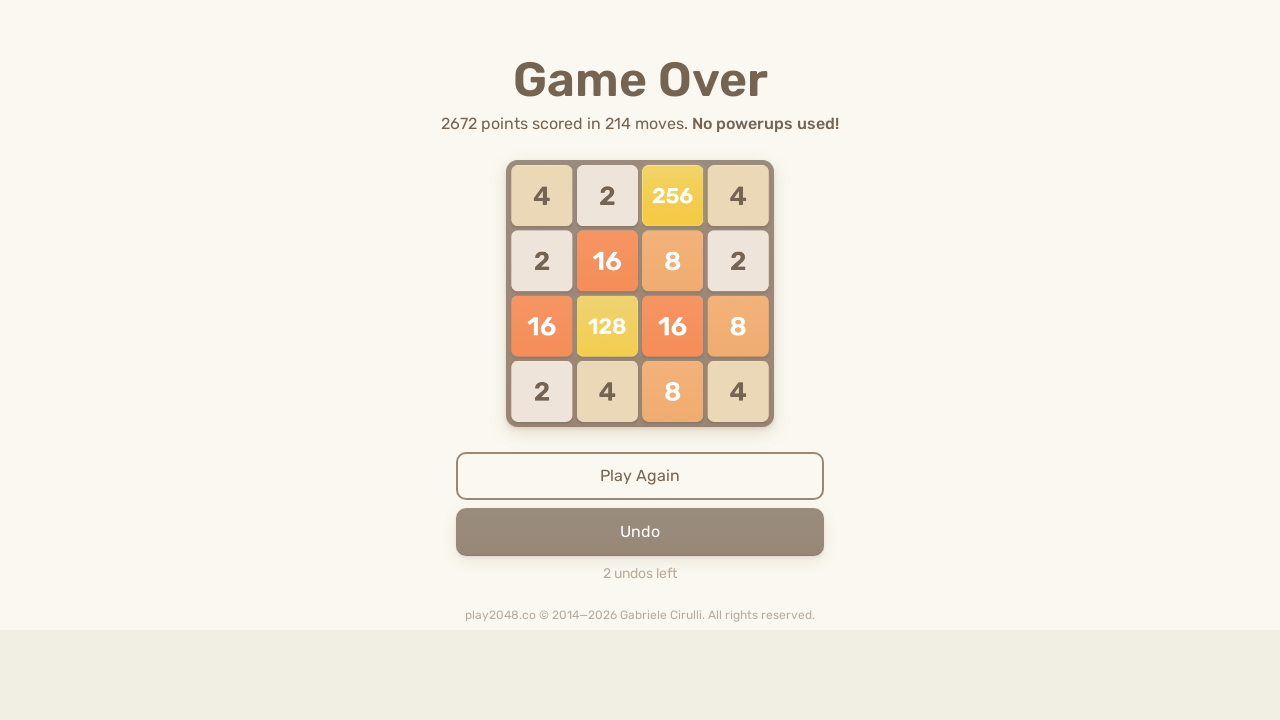